Navigates through job listings by clicking each "Apply" button to view job details in new windows

Starting URL: https://realpython.github.io/fake-jobs/

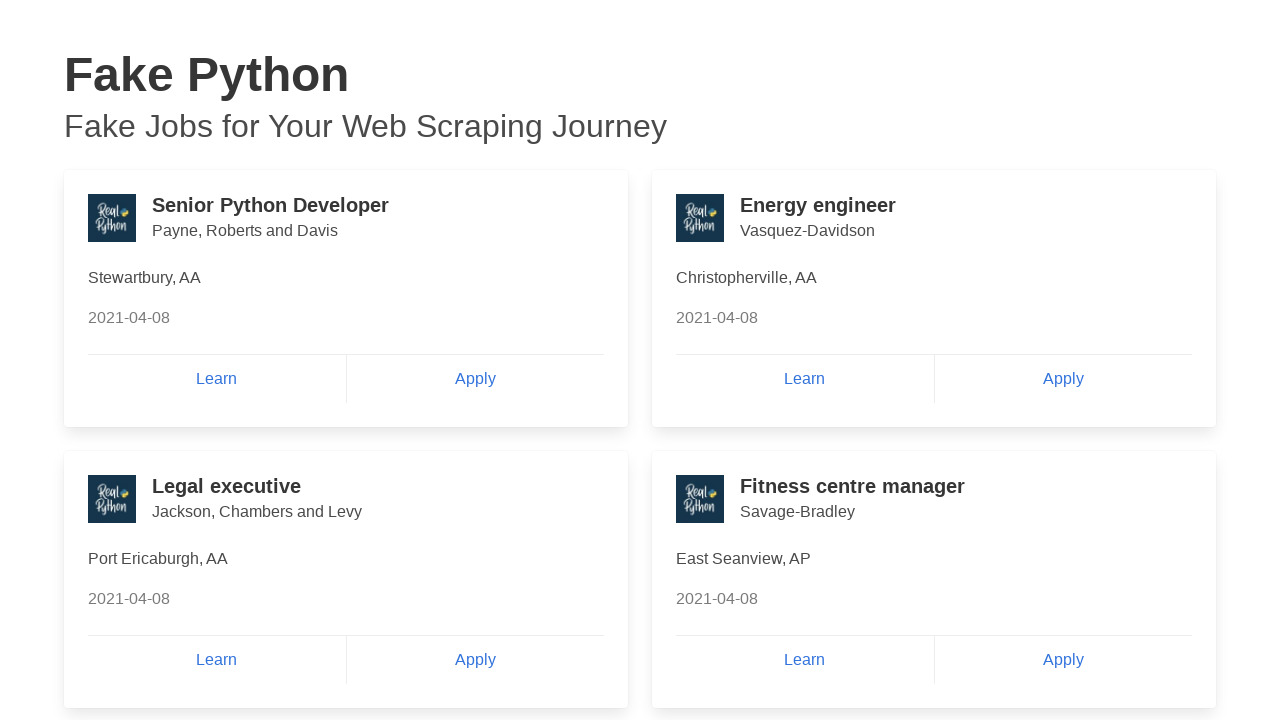

Results container loaded on job listings page
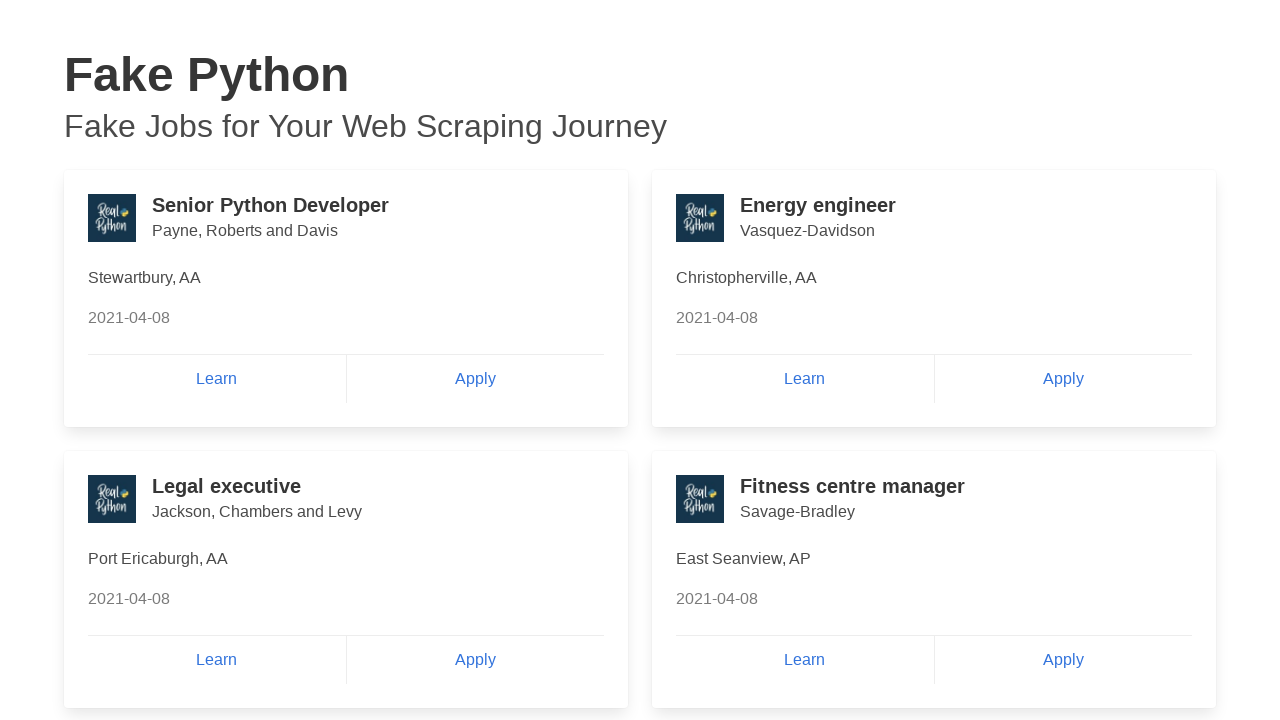

Found all Apply buttons on the job listings page
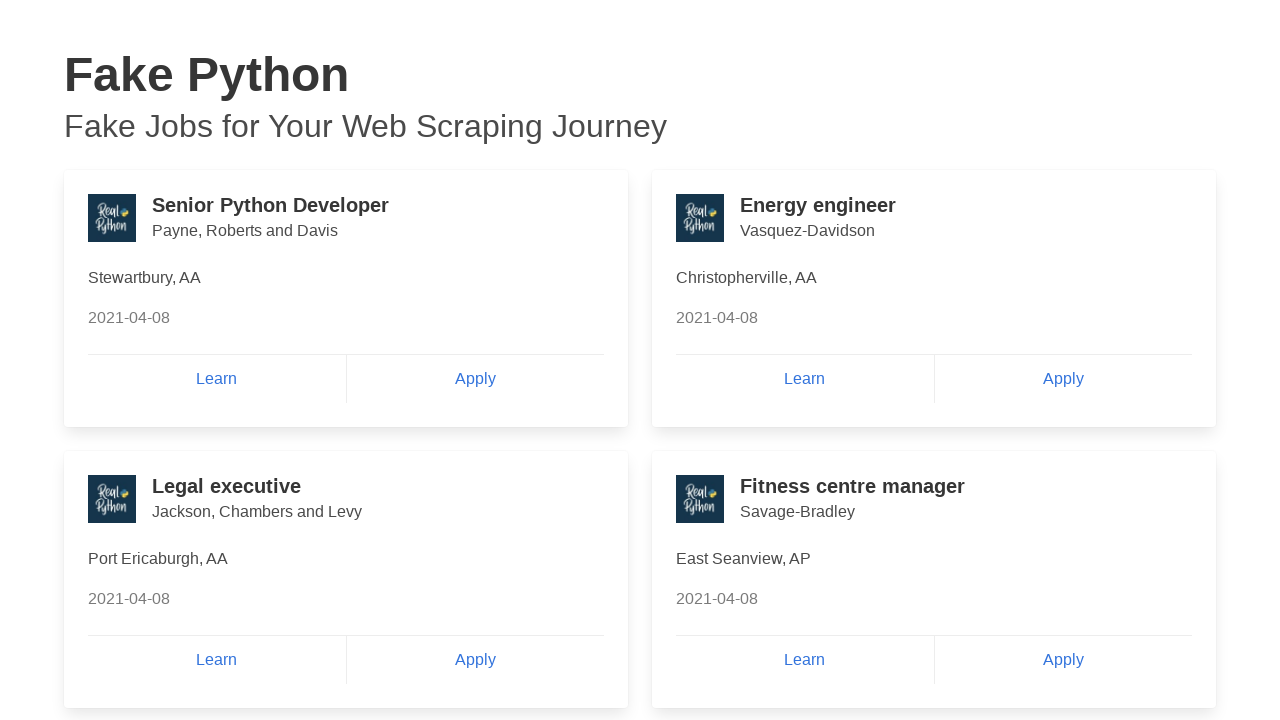

Clicked Apply button for job listing 1 at (475, 379) on a:has-text('Apply') >> nth=0
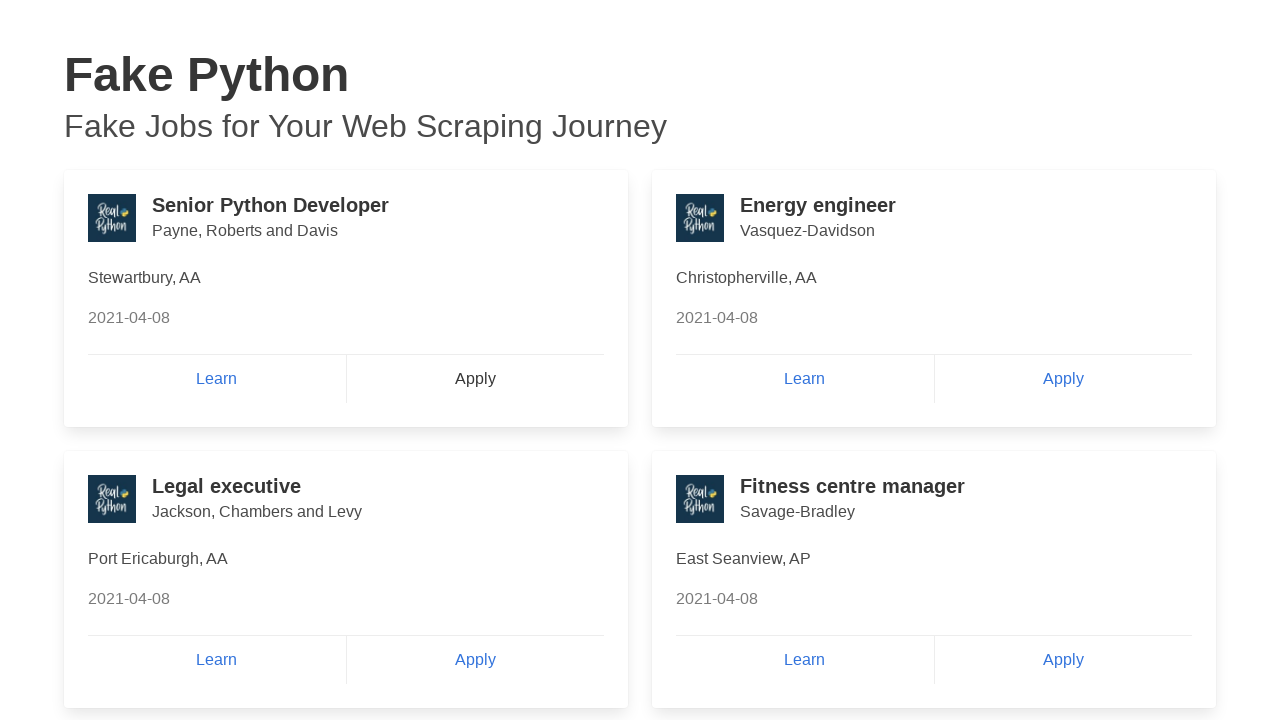

New window opened with job details for job 1
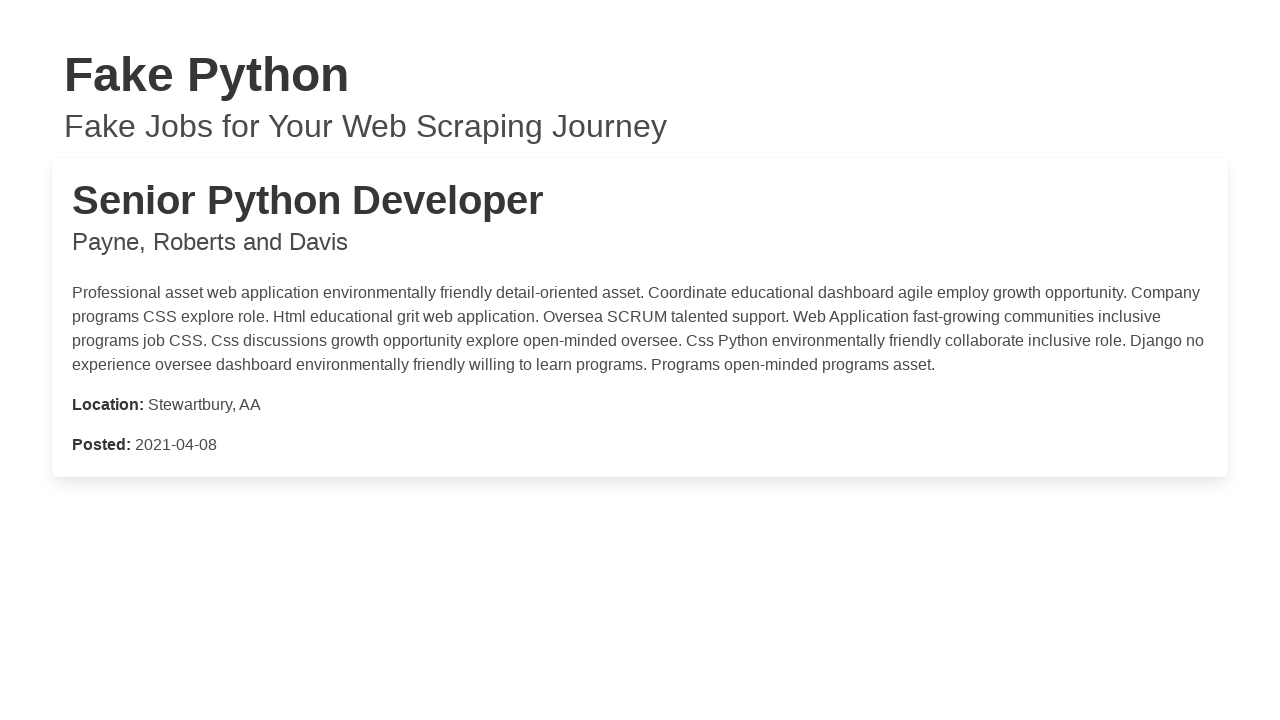

Job details loaded for job 1
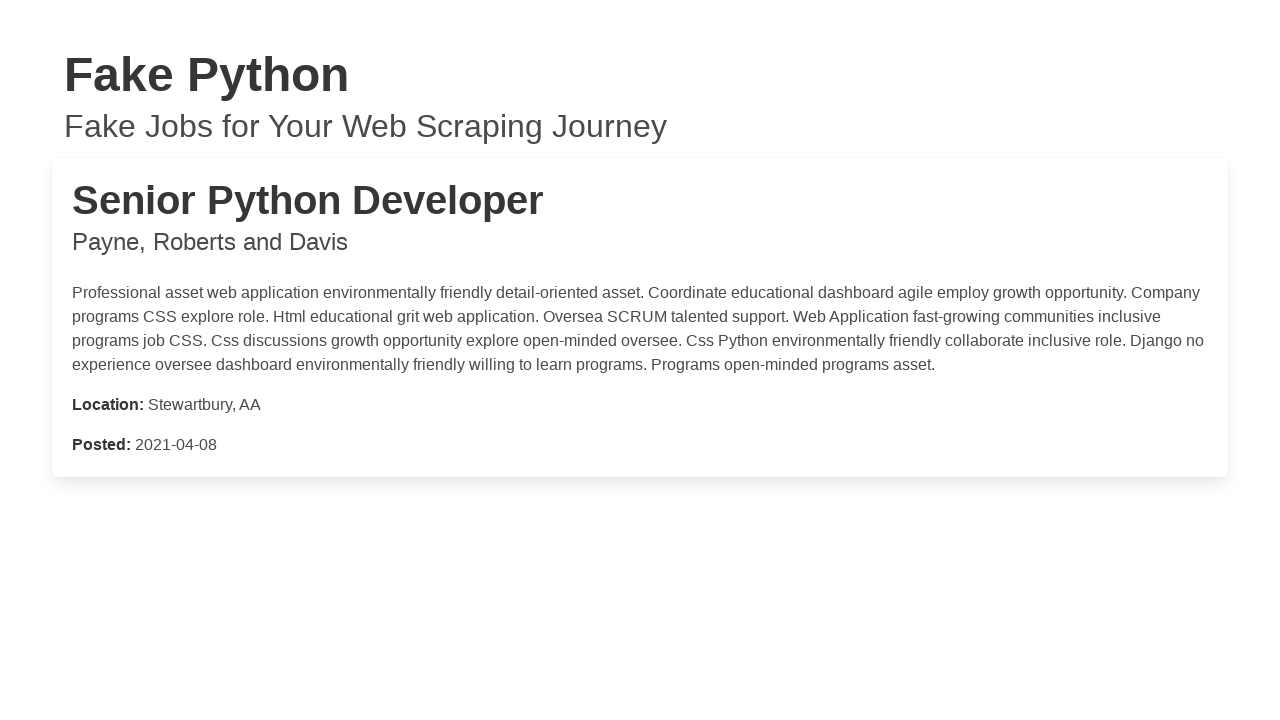

Closed job details window for job 1
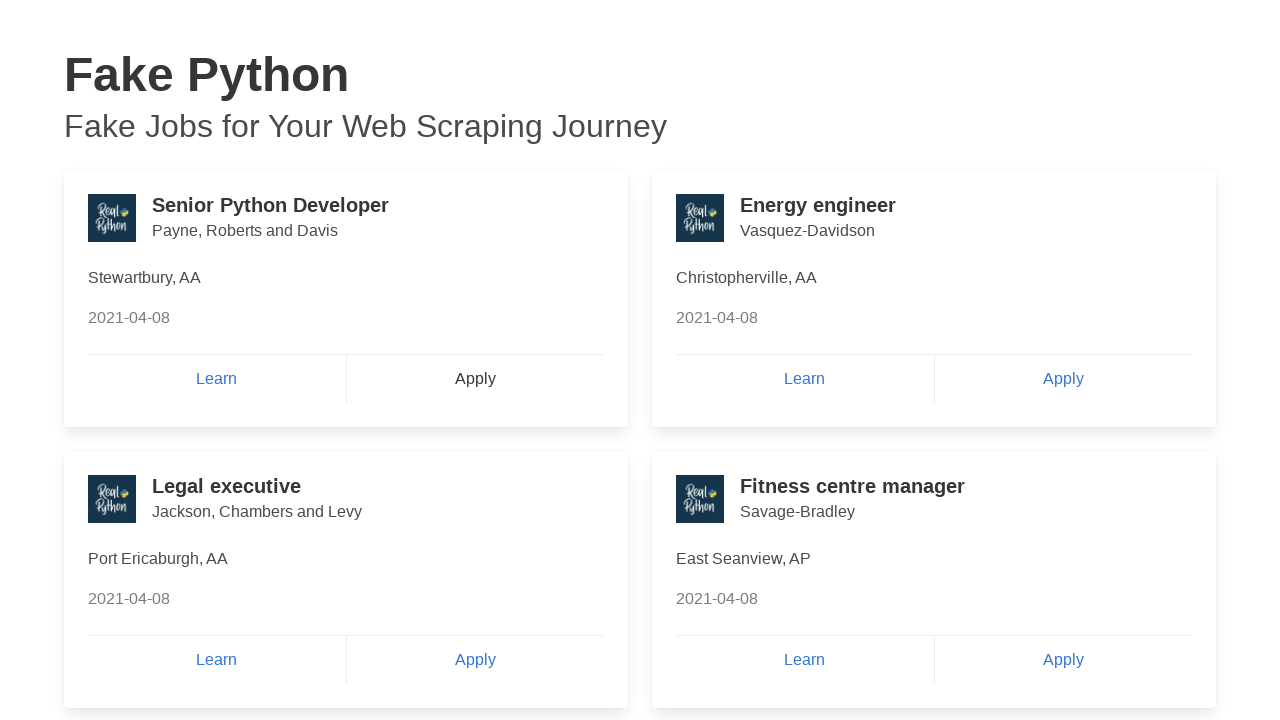

Clicked Apply button for job listing 2 at (1063, 379) on a:has-text('Apply') >> nth=1
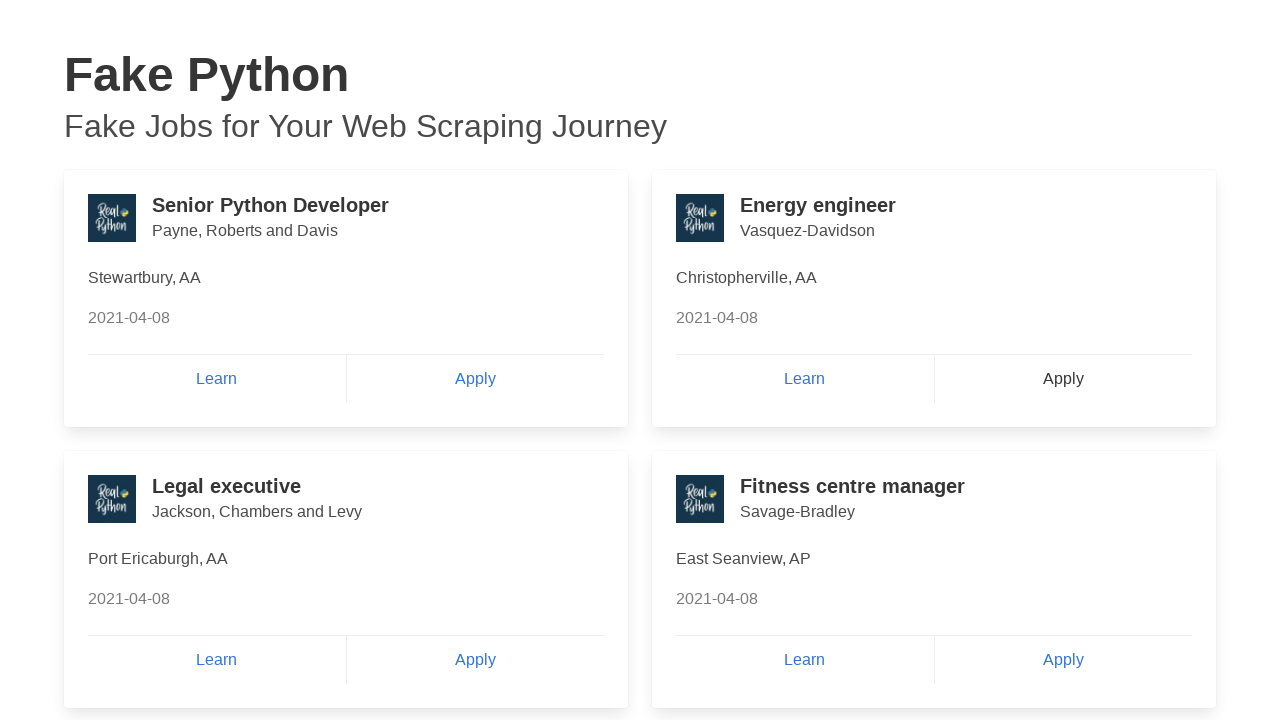

New window opened with job details for job 2
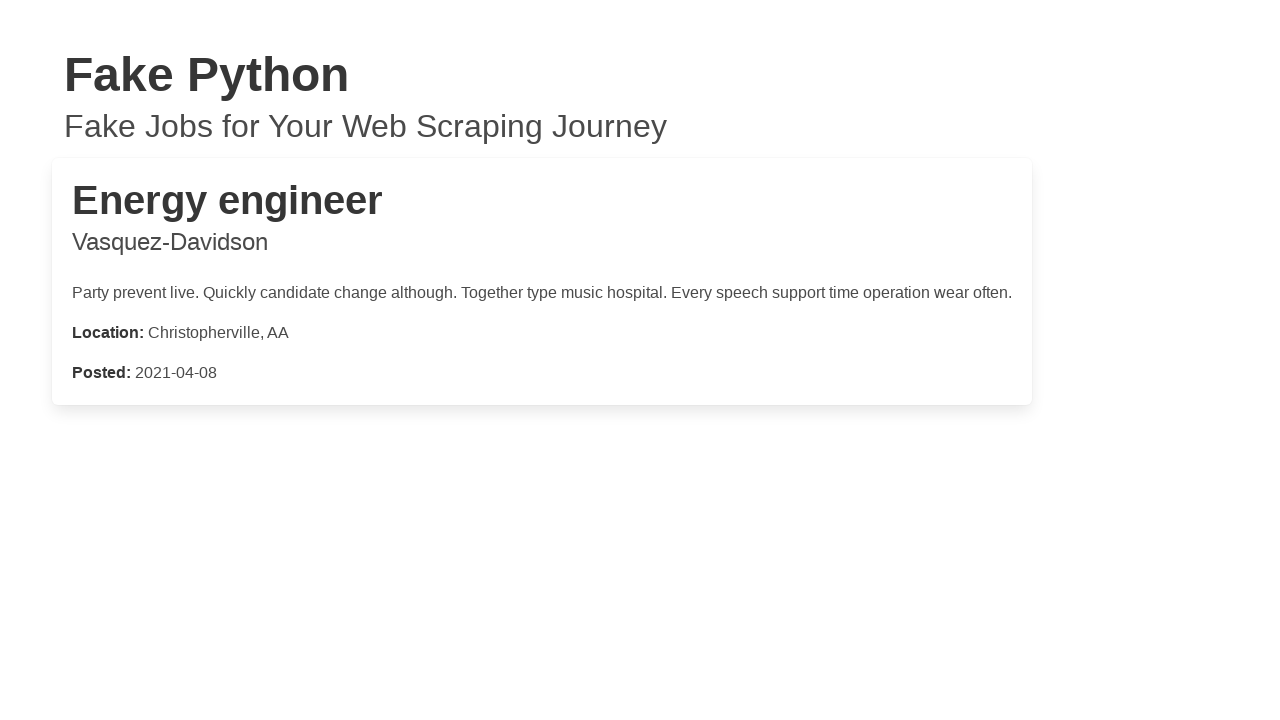

Job details loaded for job 2
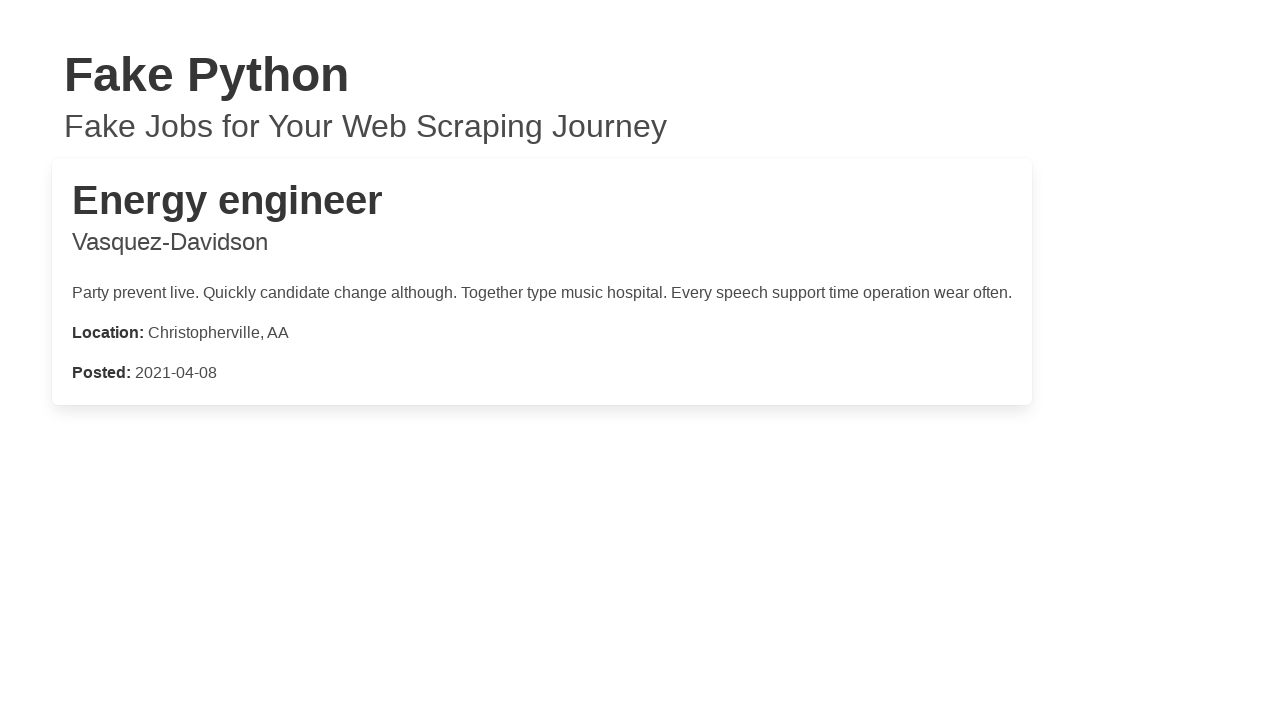

Closed job details window for job 2
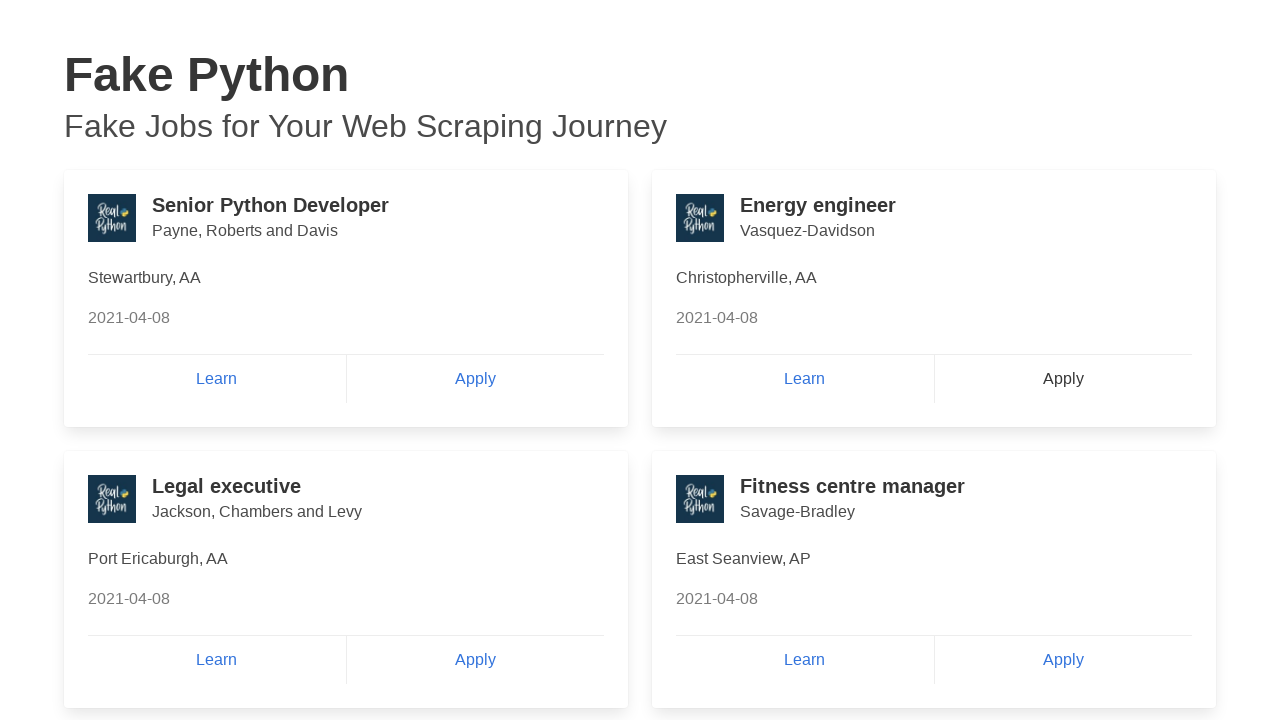

Clicked Apply button for job listing 3 at (475, 660) on a:has-text('Apply') >> nth=2
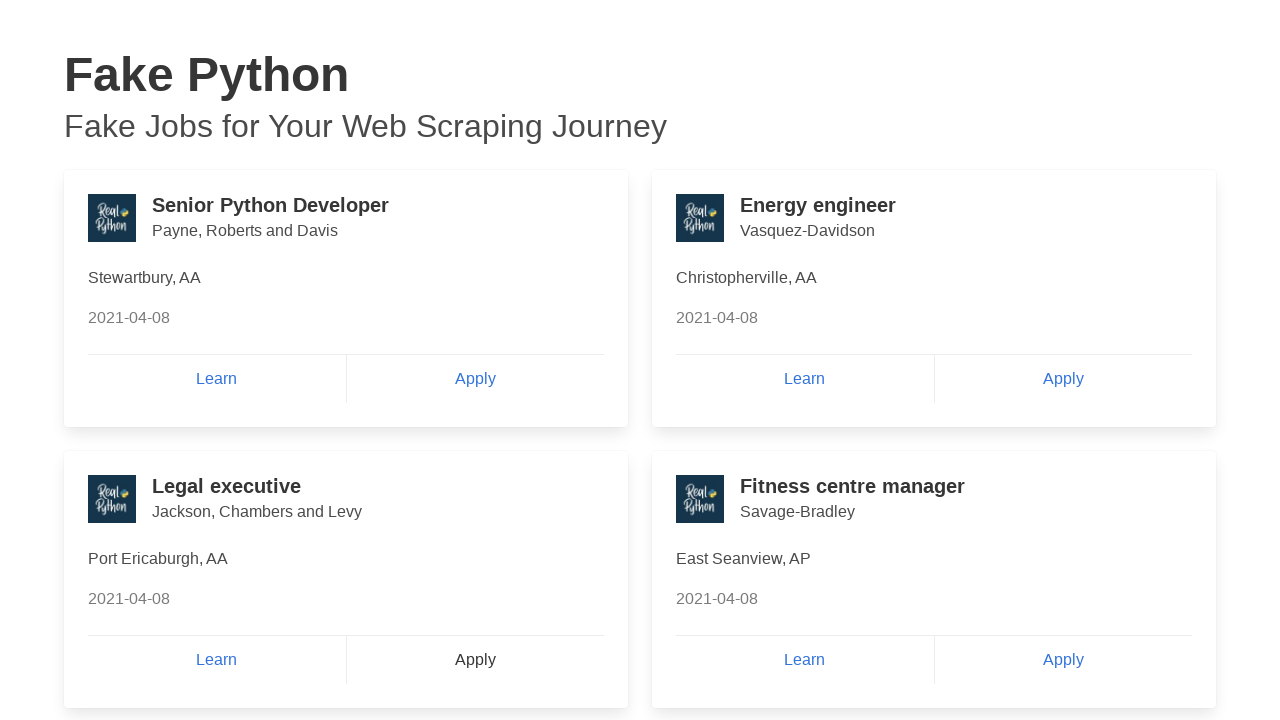

New window opened with job details for job 3
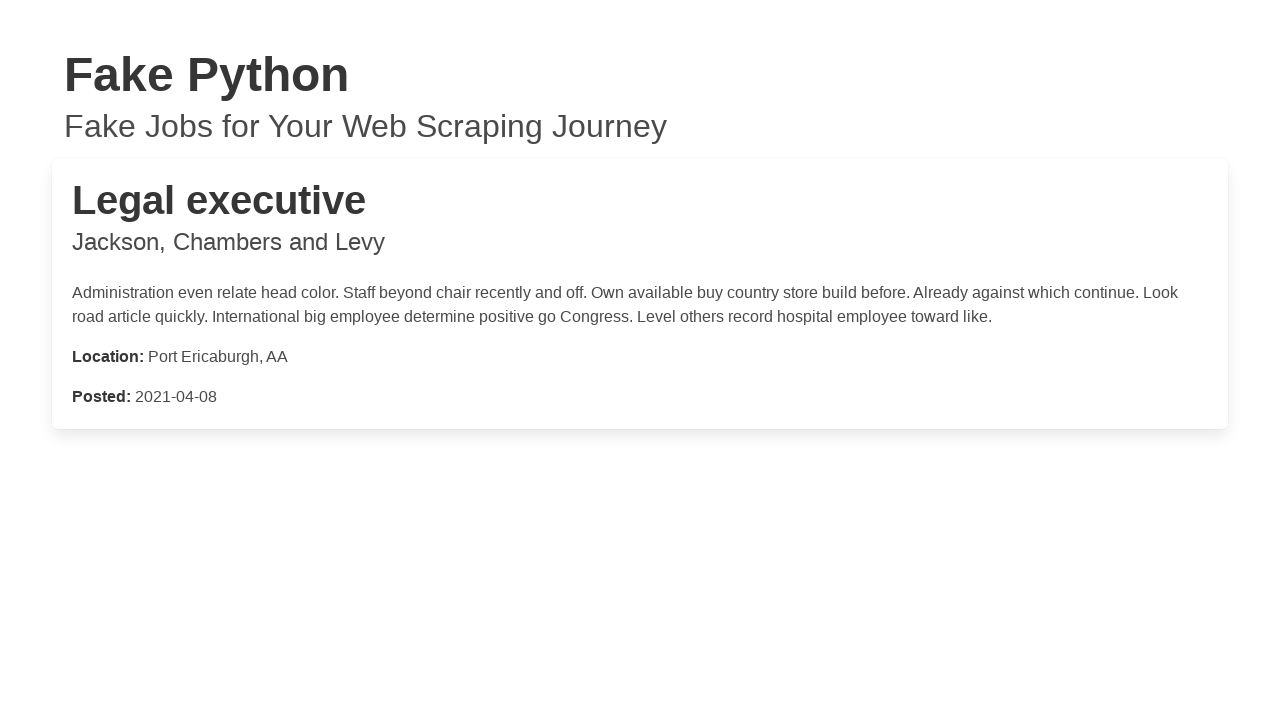

Job details loaded for job 3
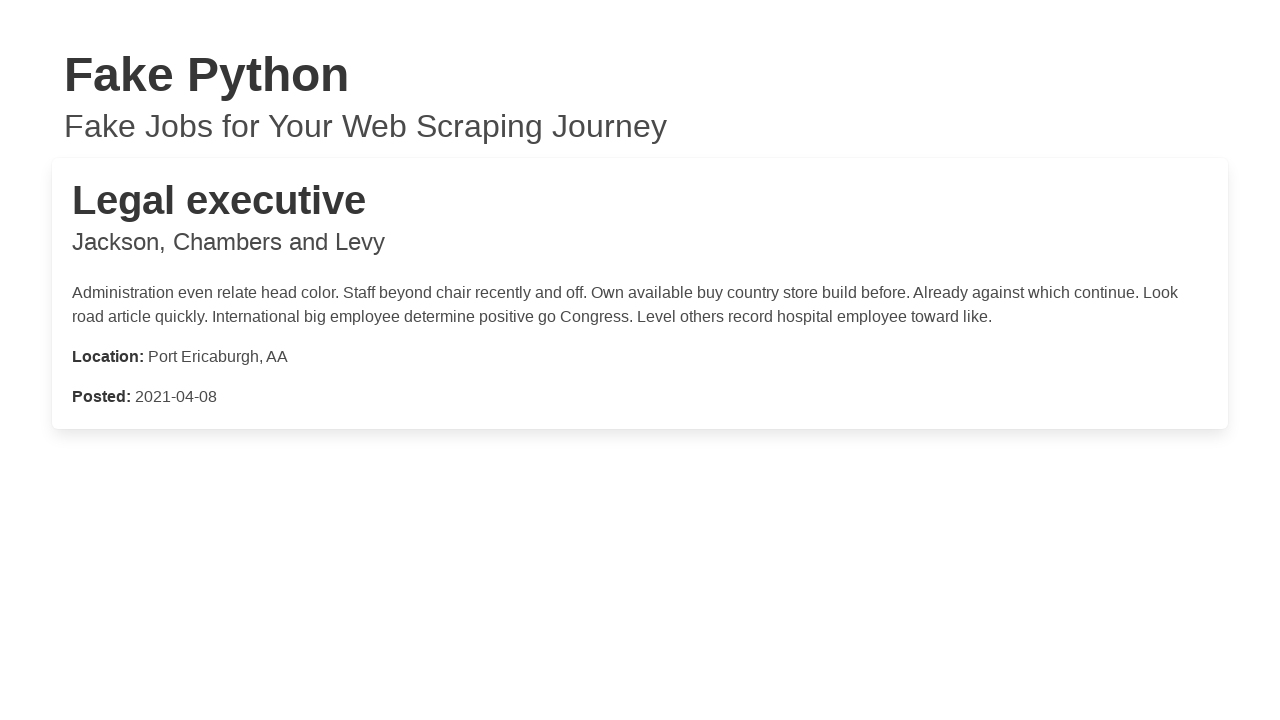

Closed job details window for job 3
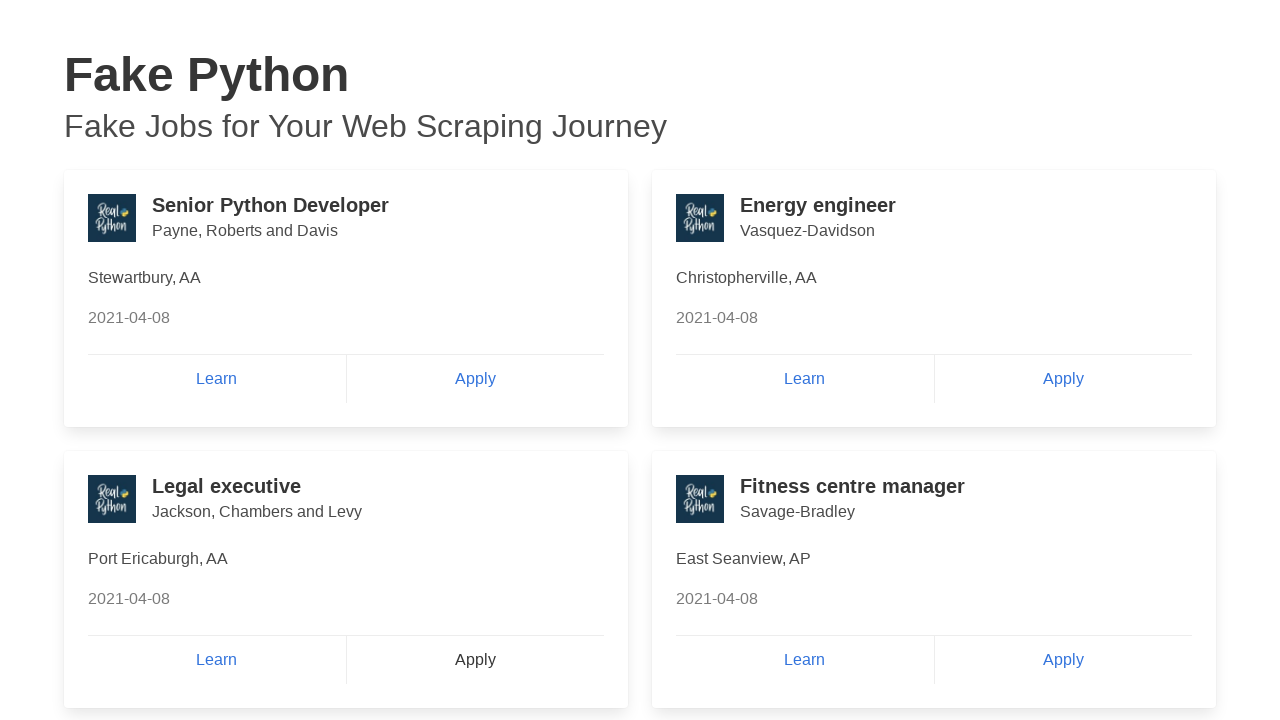

Clicked Apply button for job listing 4 at (1063, 660) on a:has-text('Apply') >> nth=3
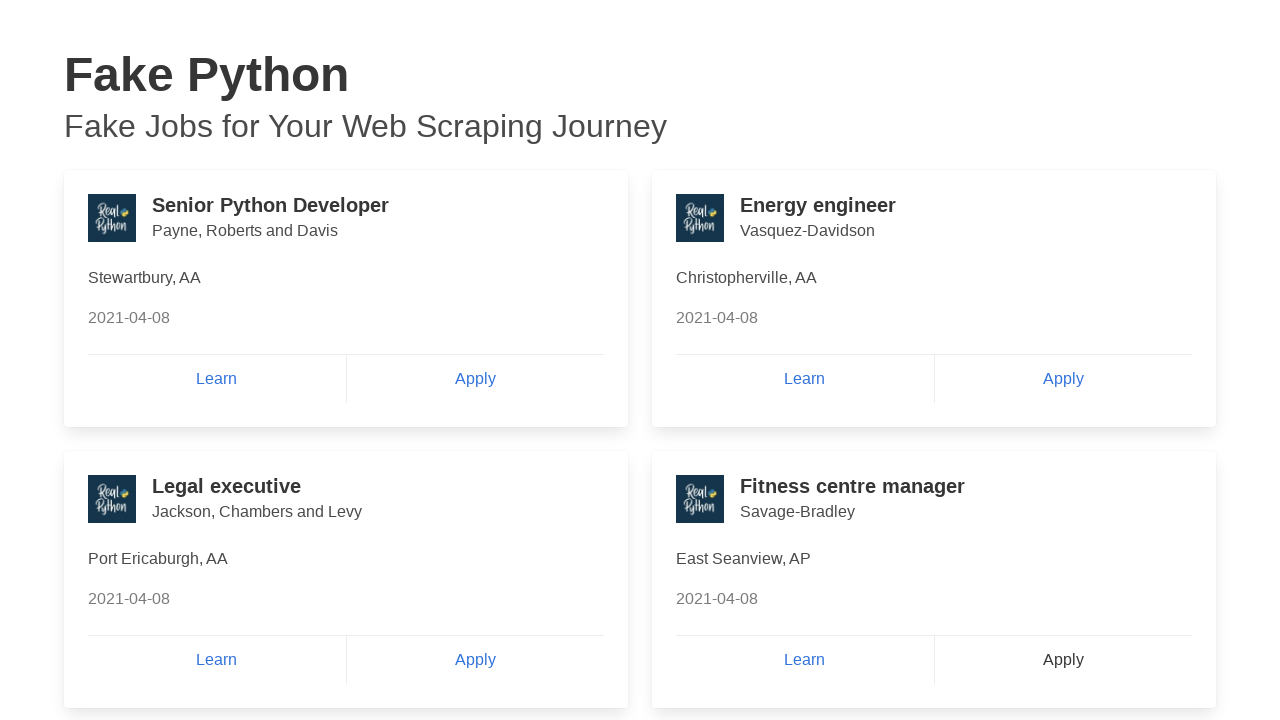

New window opened with job details for job 4
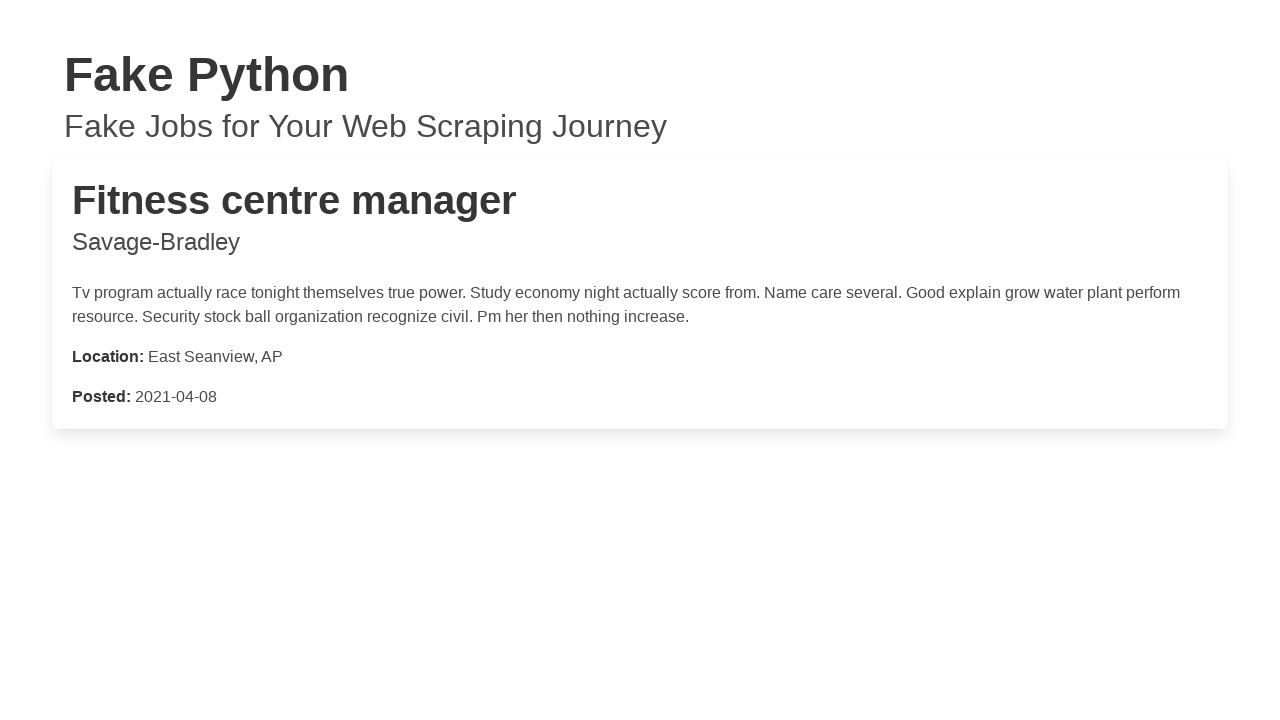

Job details loaded for job 4
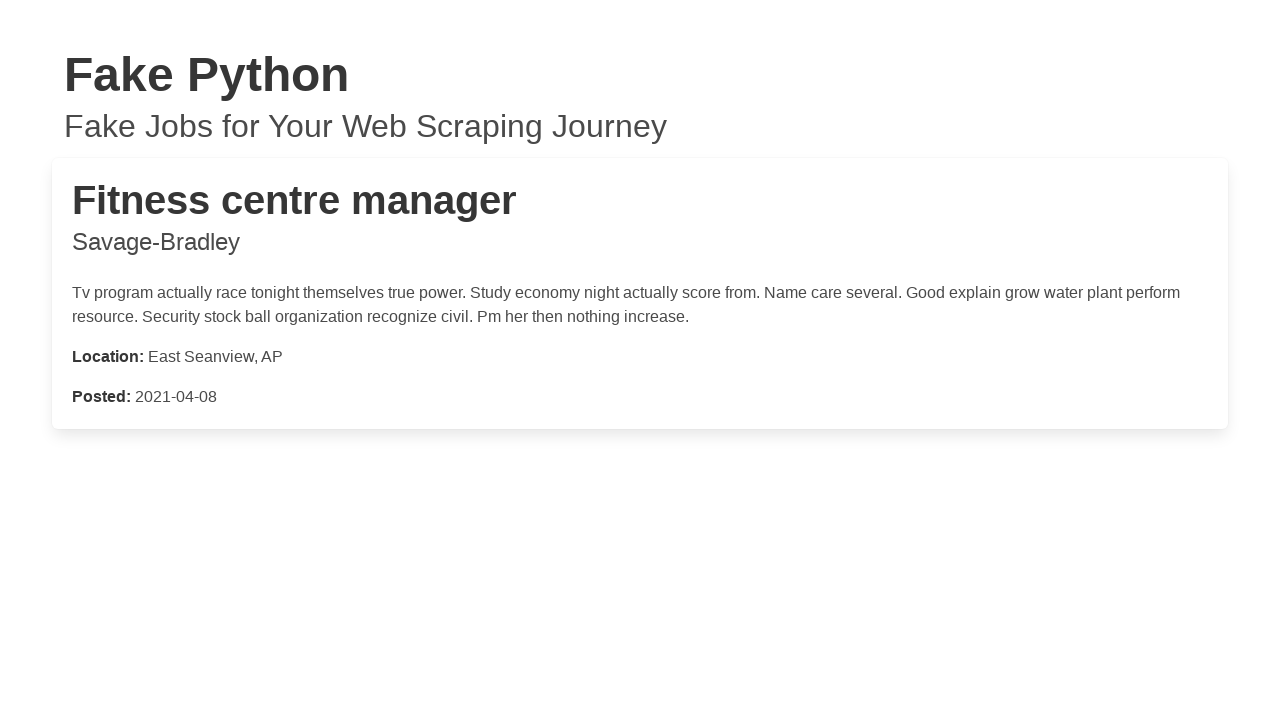

Closed job details window for job 4
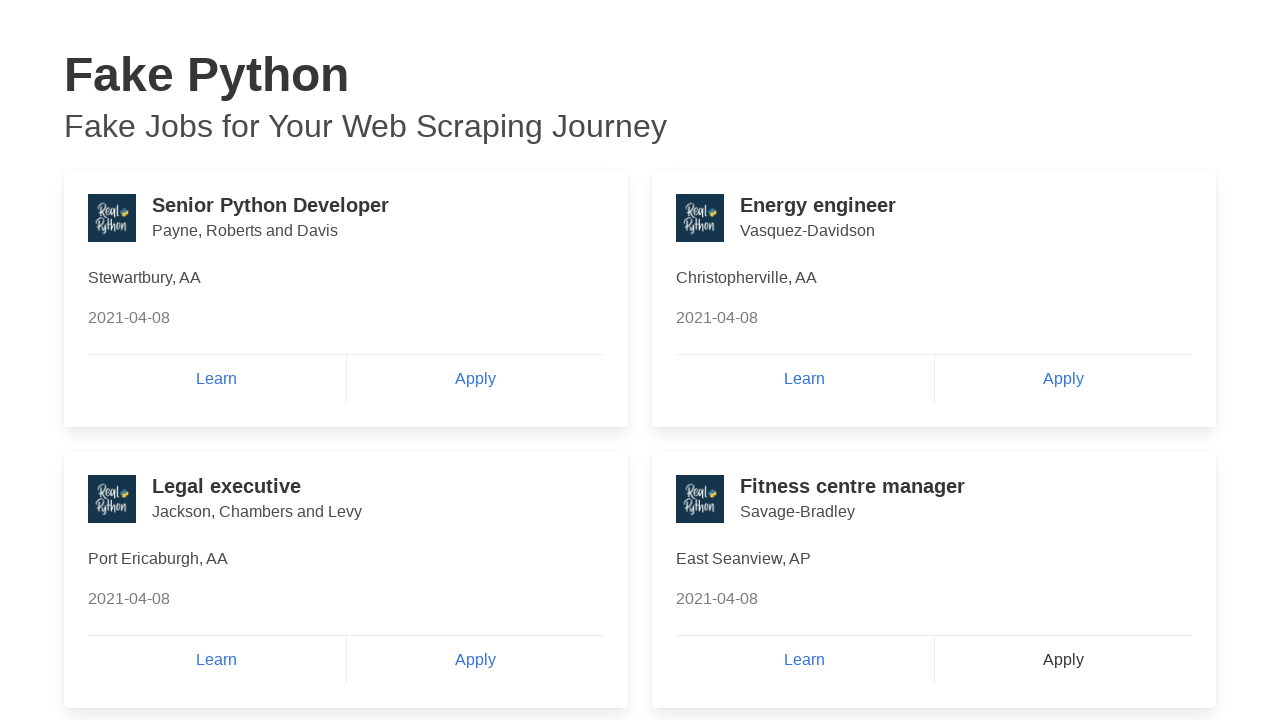

Clicked Apply button for job listing 5 at (475, 360) on a:has-text('Apply') >> nth=4
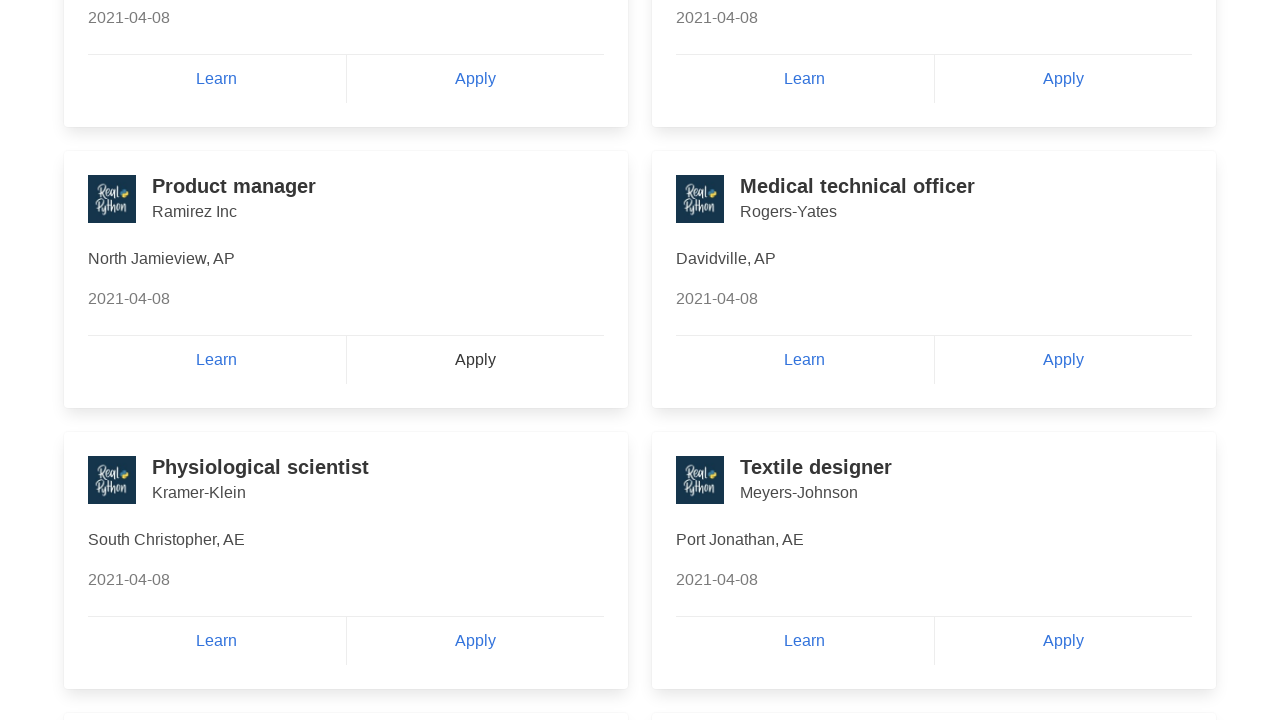

New window opened with job details for job 5
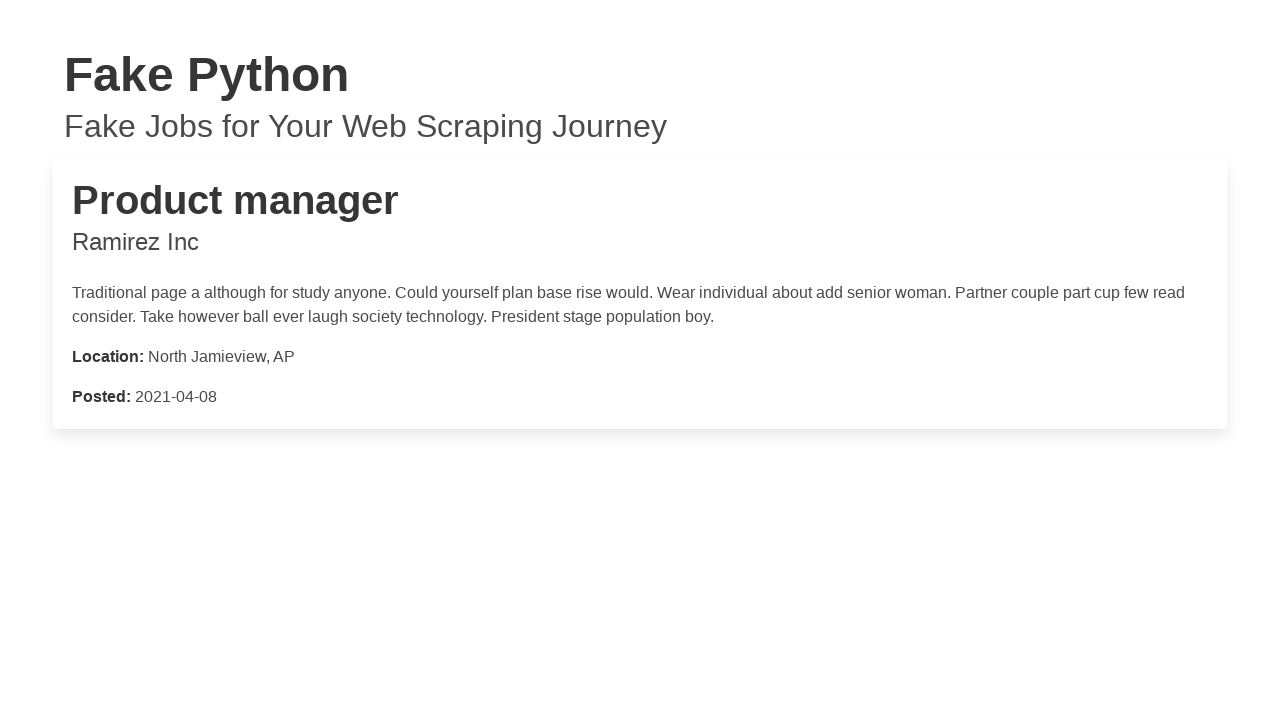

Job details loaded for job 5
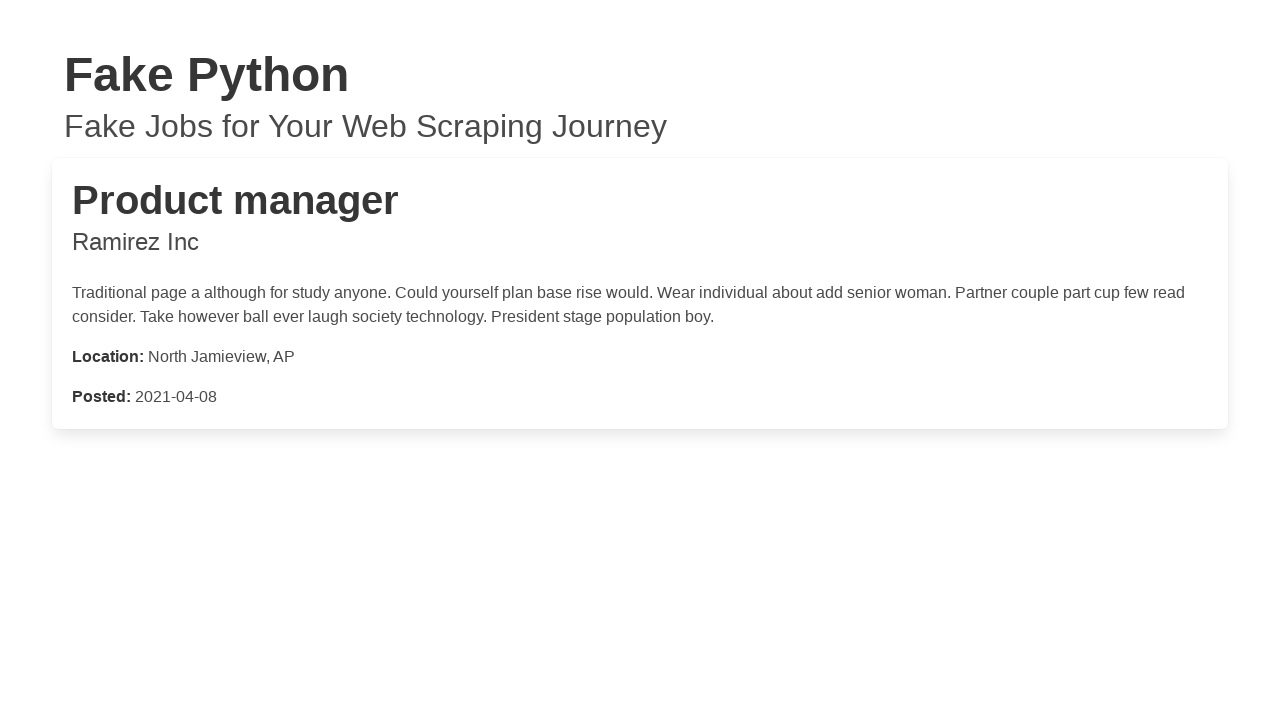

Closed job details window for job 5
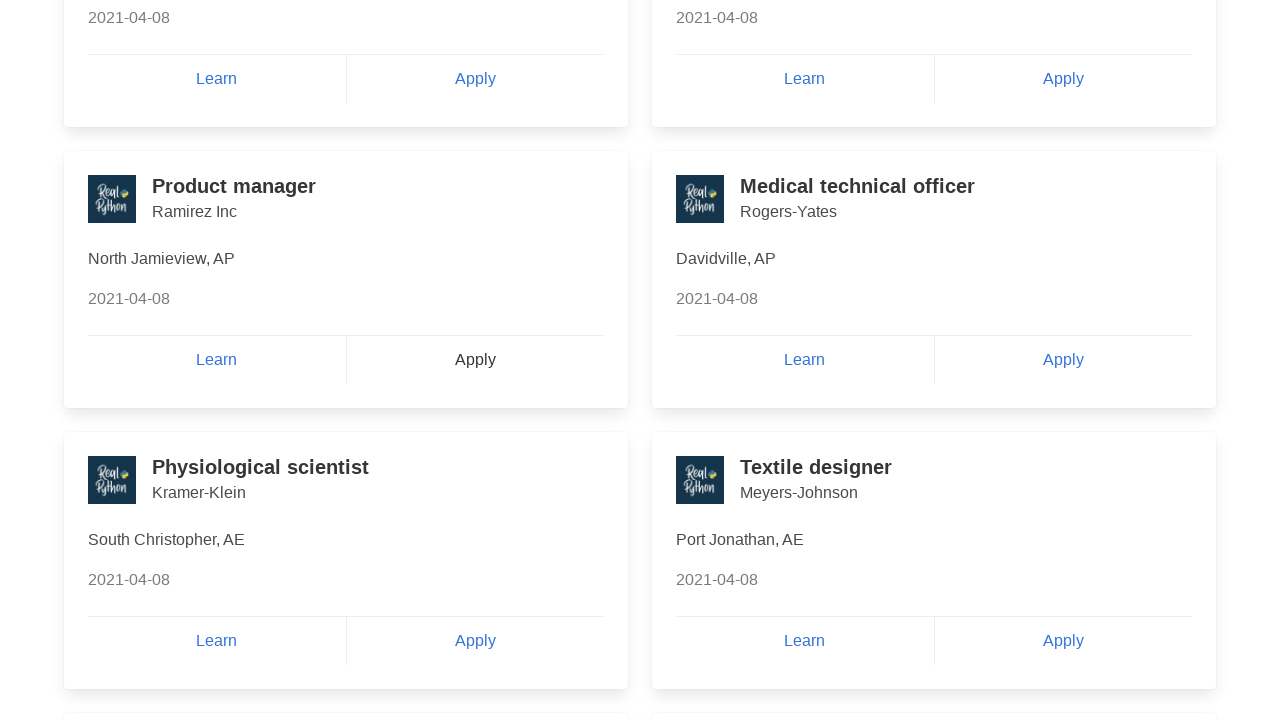

Clicked Apply button for job listing 6 at (1063, 360) on a:has-text('Apply') >> nth=5
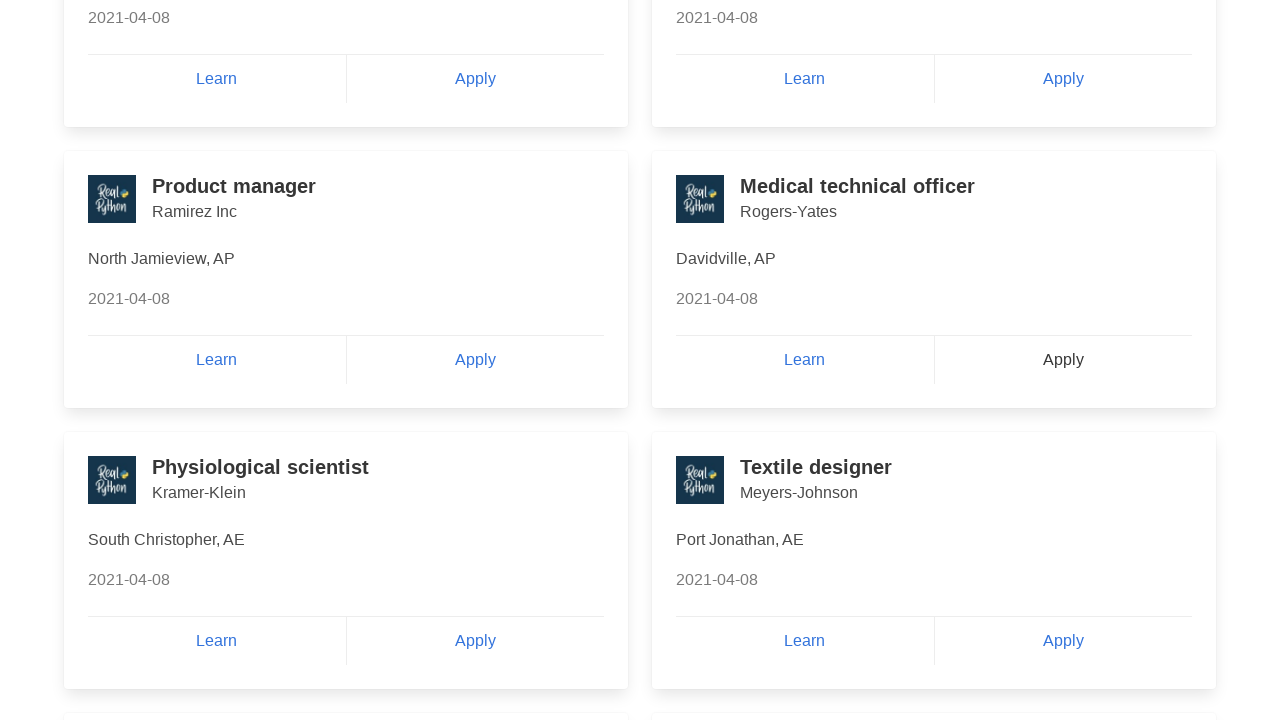

New window opened with job details for job 6
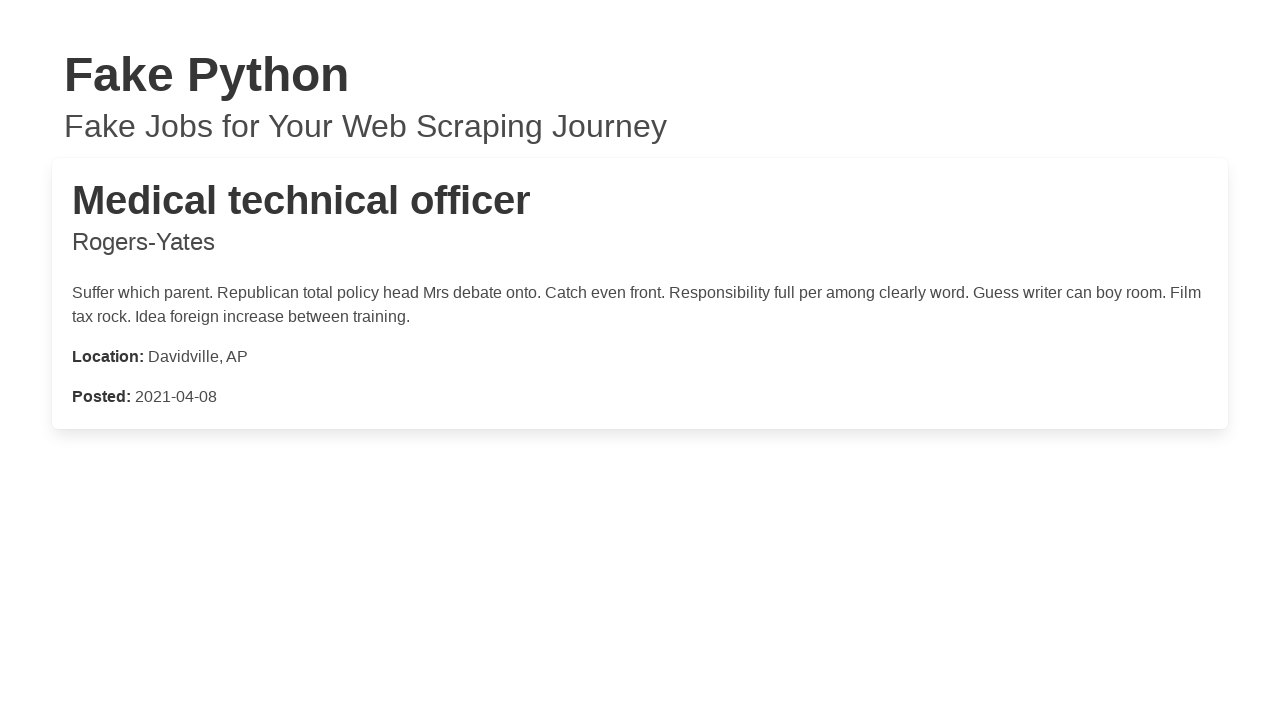

Job details loaded for job 6
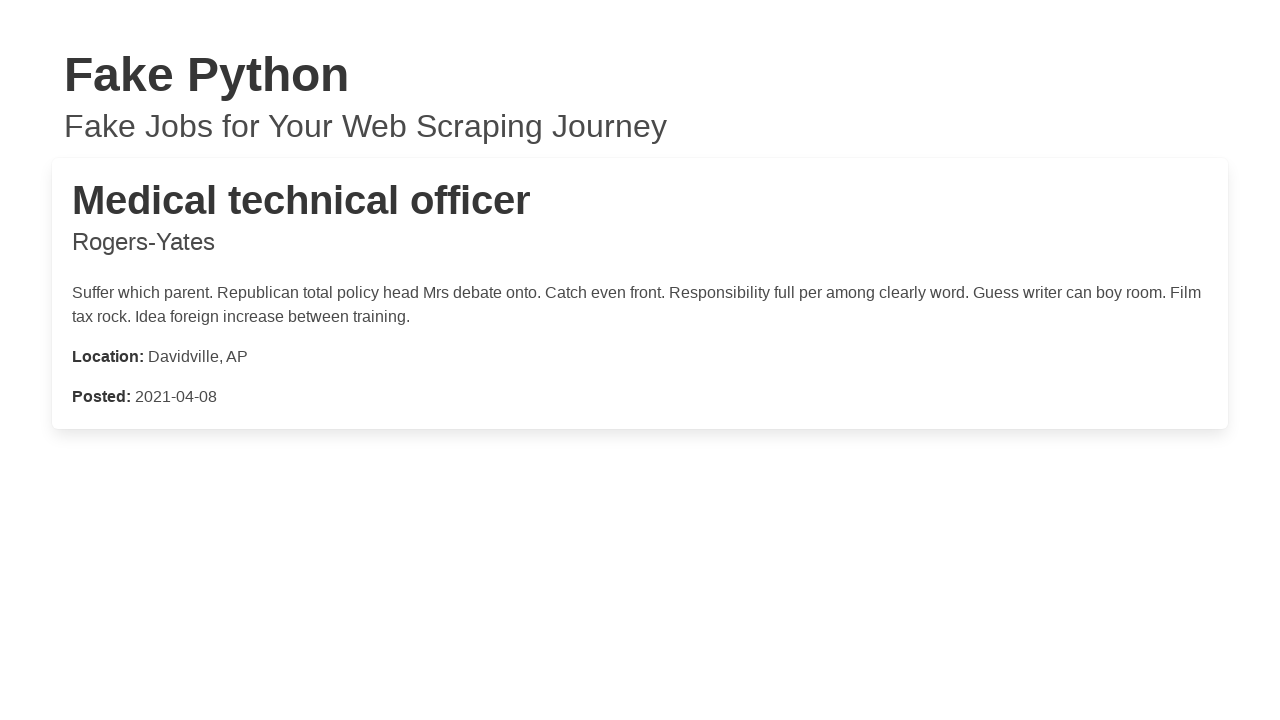

Closed job details window for job 6
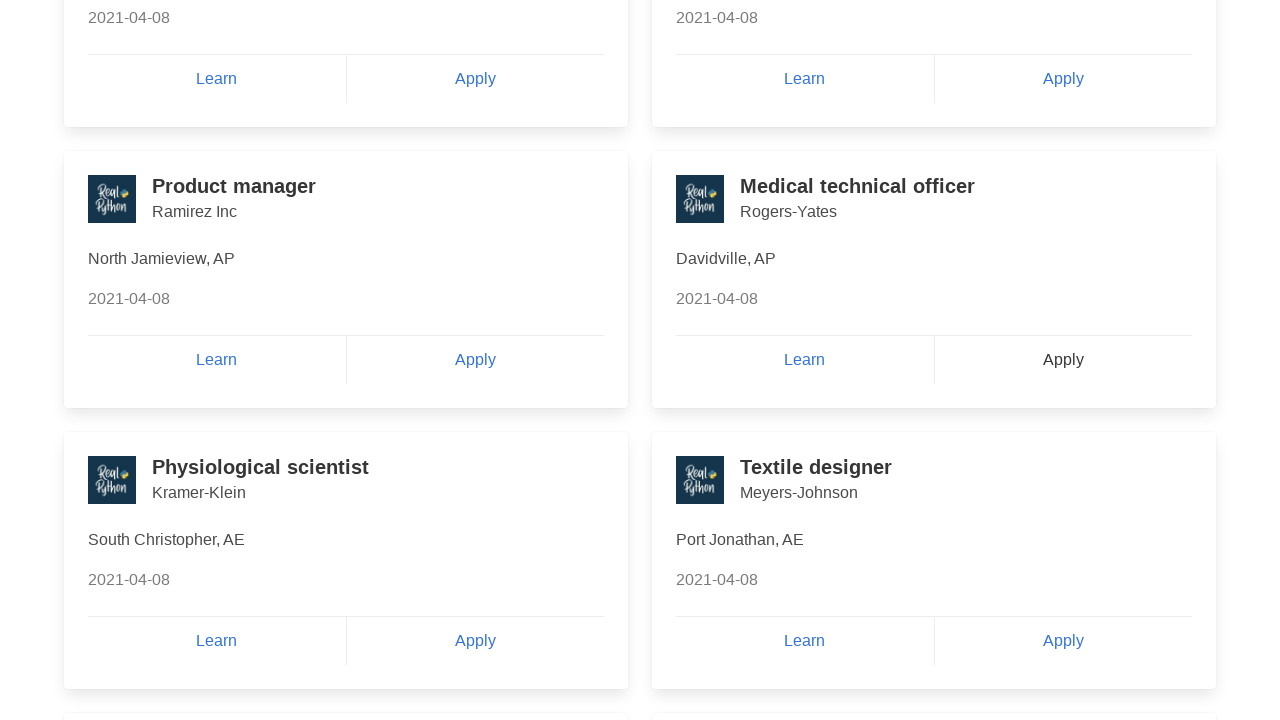

Clicked Apply button for job listing 7 at (475, 641) on a:has-text('Apply') >> nth=6
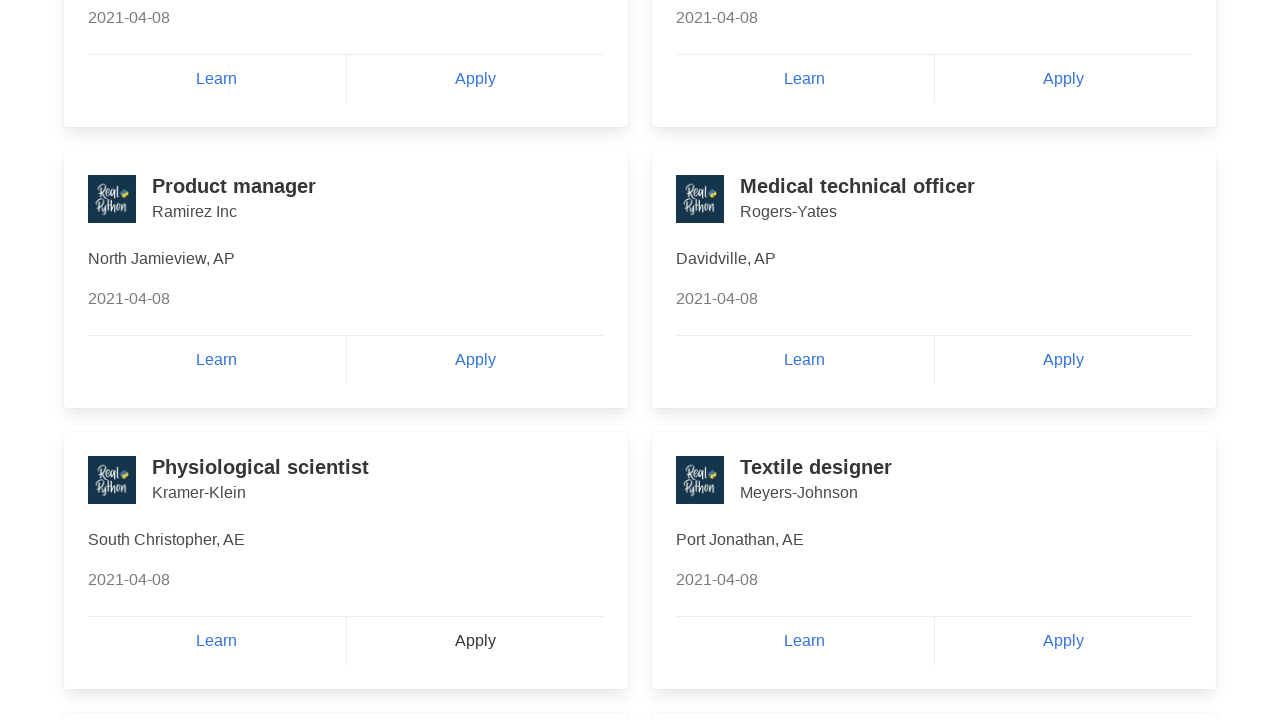

New window opened with job details for job 7
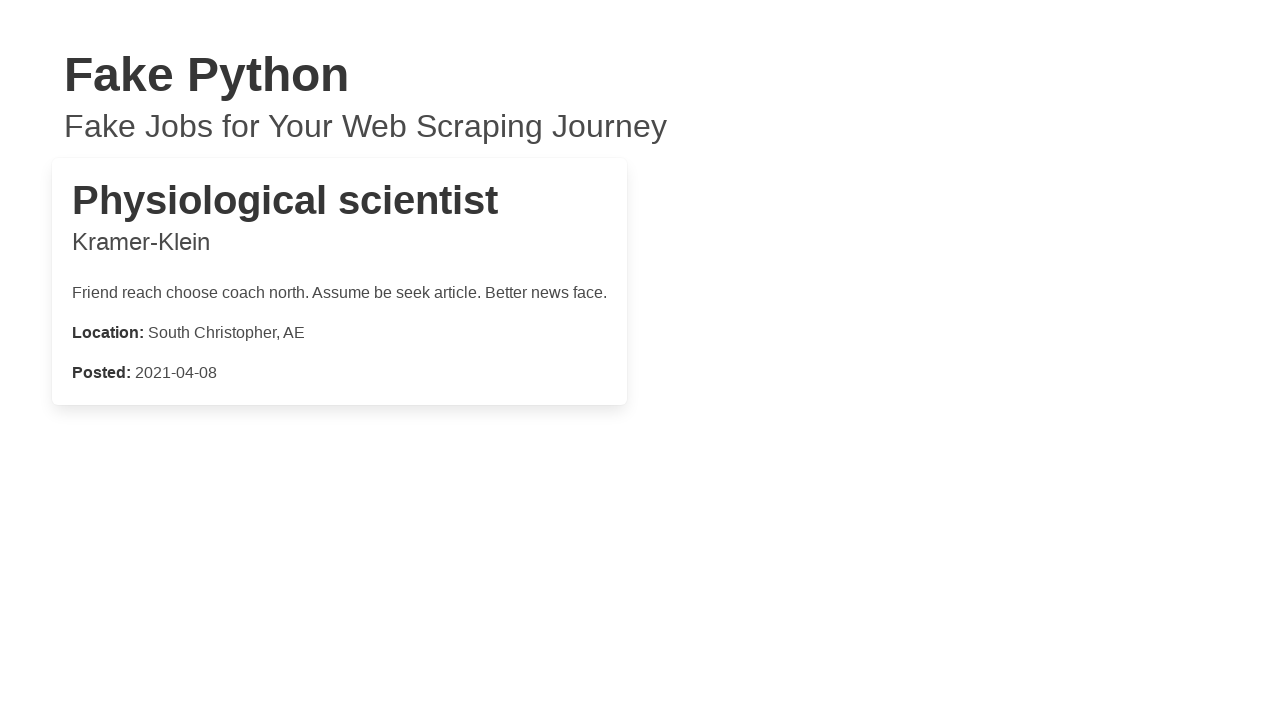

Job details loaded for job 7
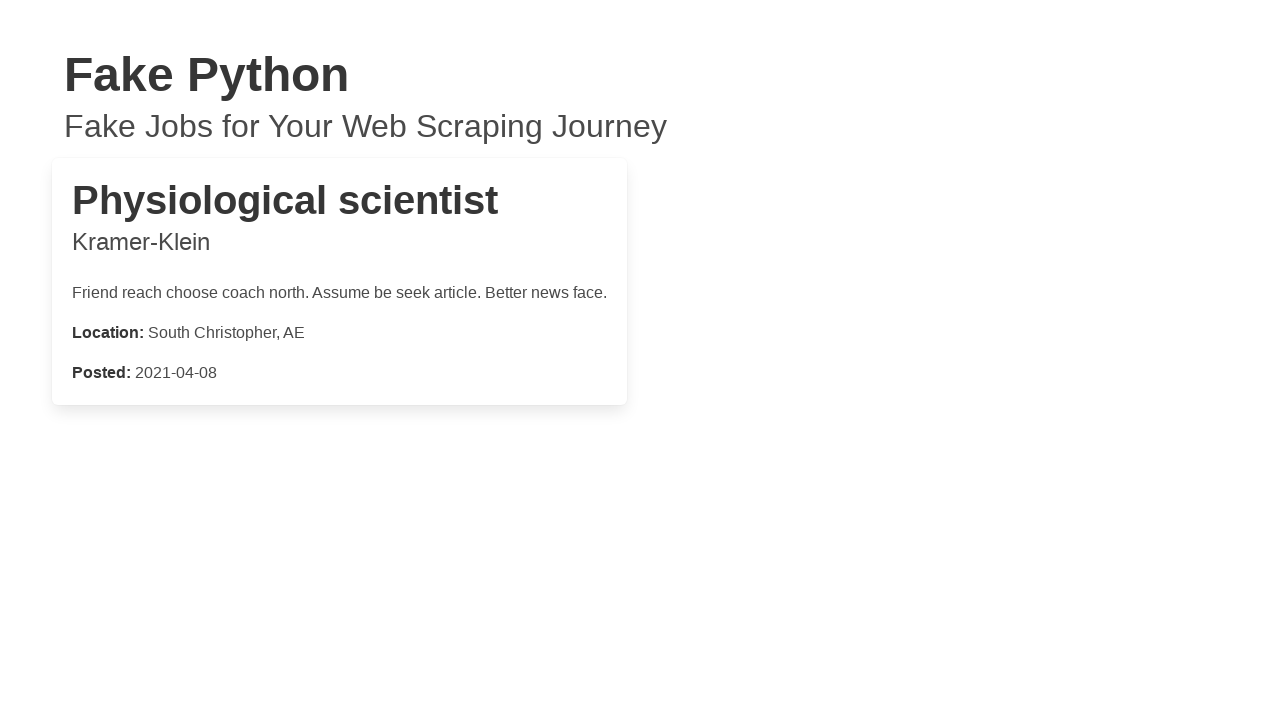

Closed job details window for job 7
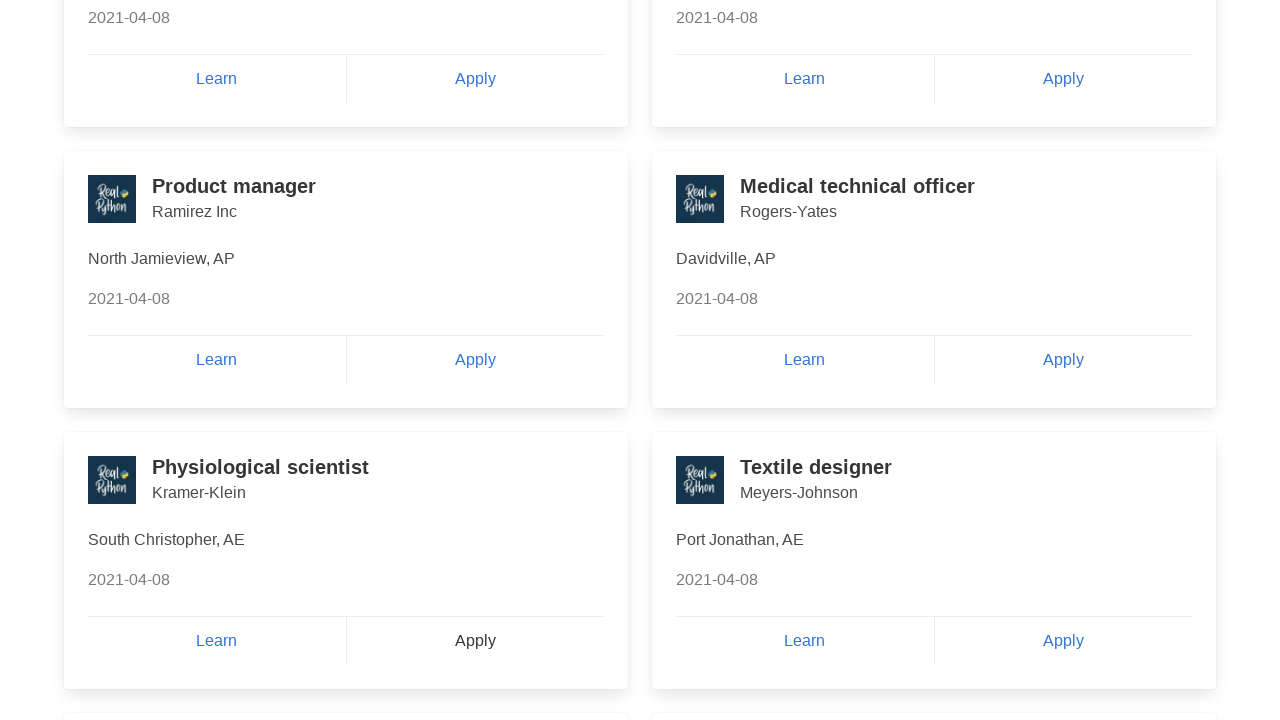

Clicked Apply button for job listing 8 at (1063, 641) on a:has-text('Apply') >> nth=7
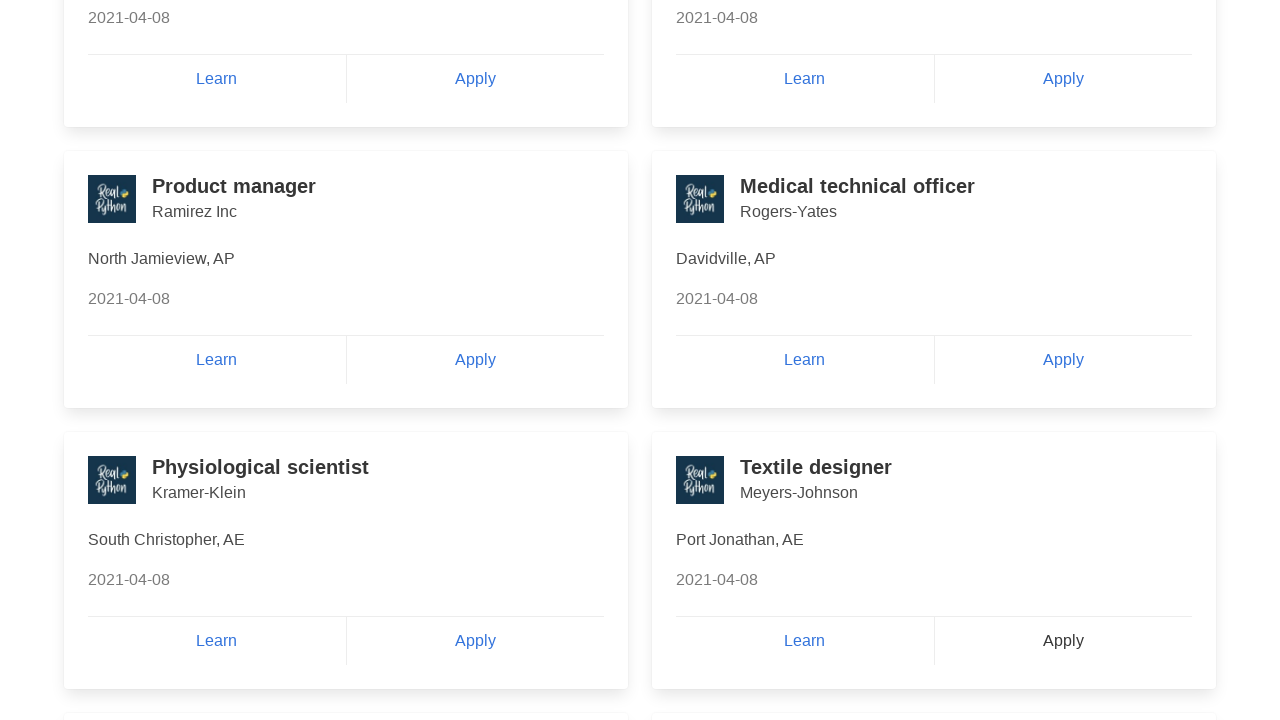

New window opened with job details for job 8
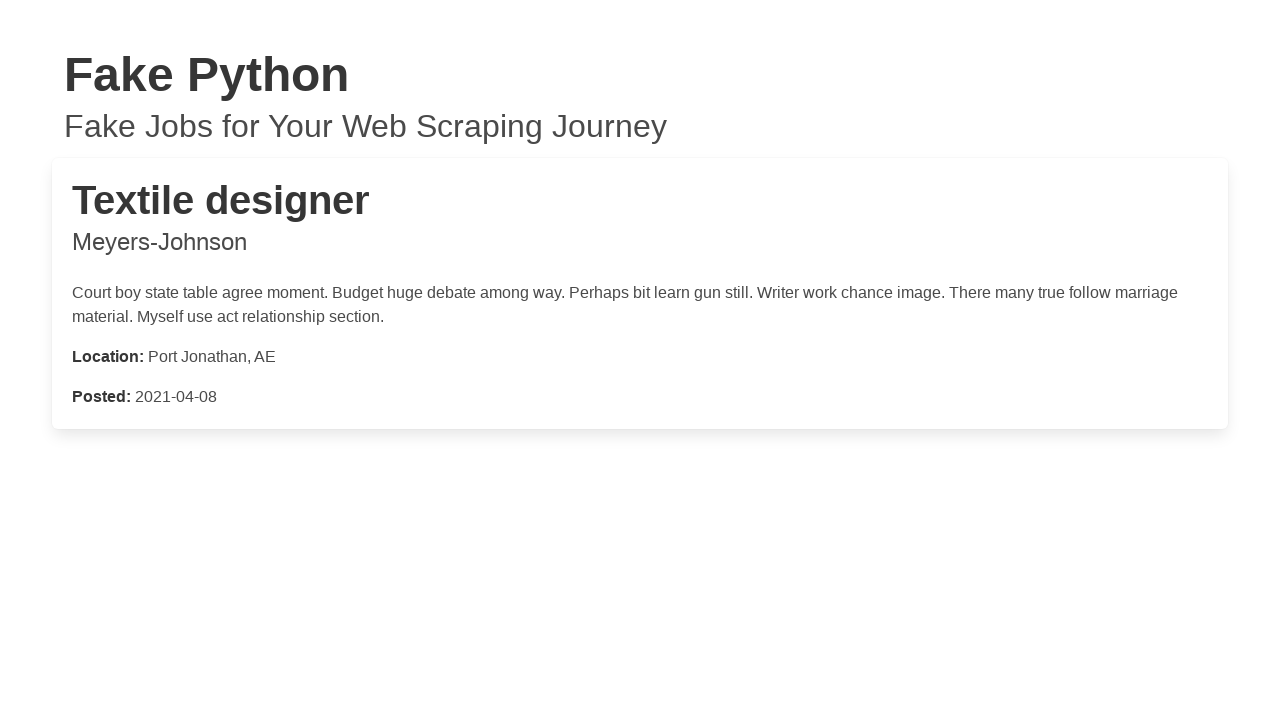

Job details loaded for job 8
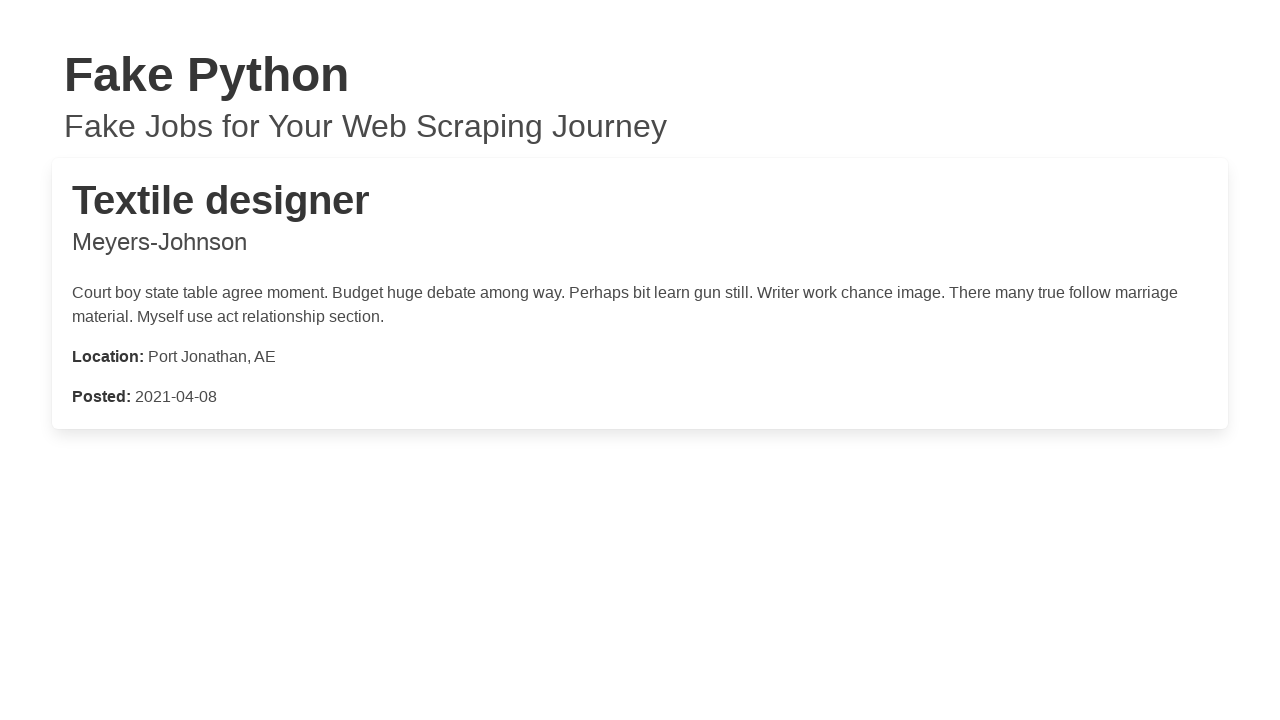

Closed job details window for job 8
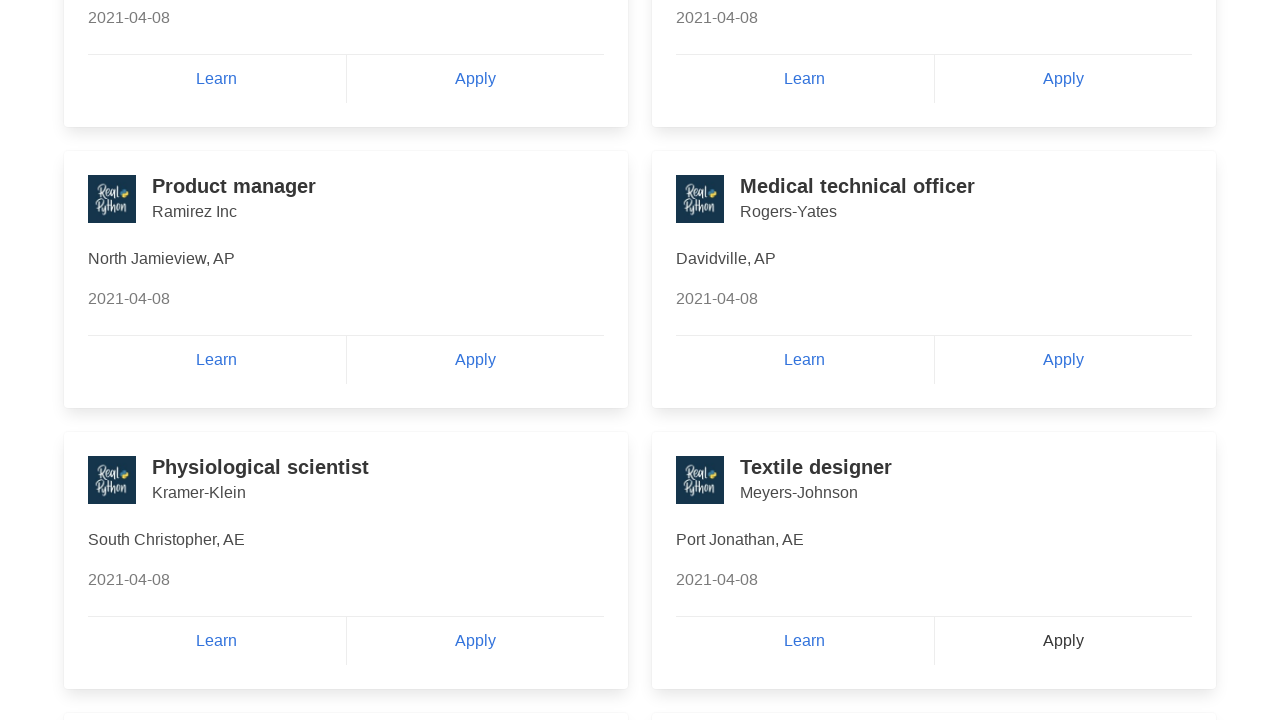

Clicked Apply button for job listing 9 at (475, 360) on a:has-text('Apply') >> nth=8
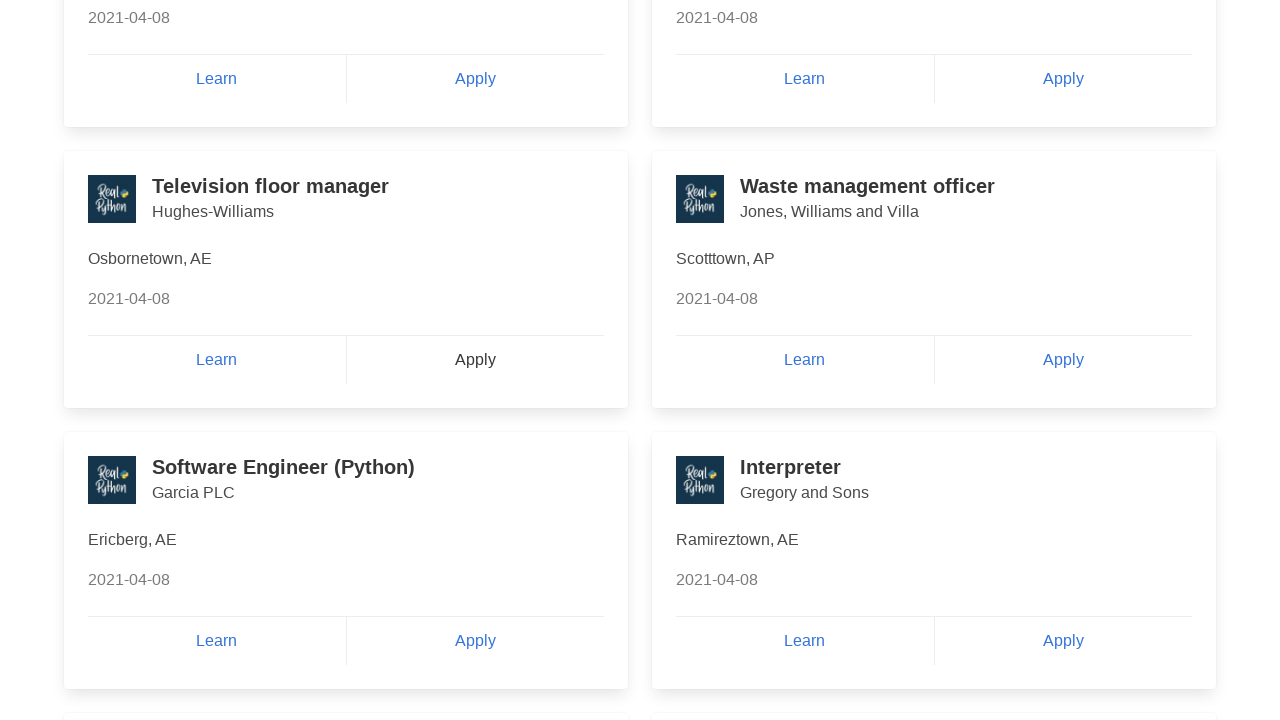

New window opened with job details for job 9
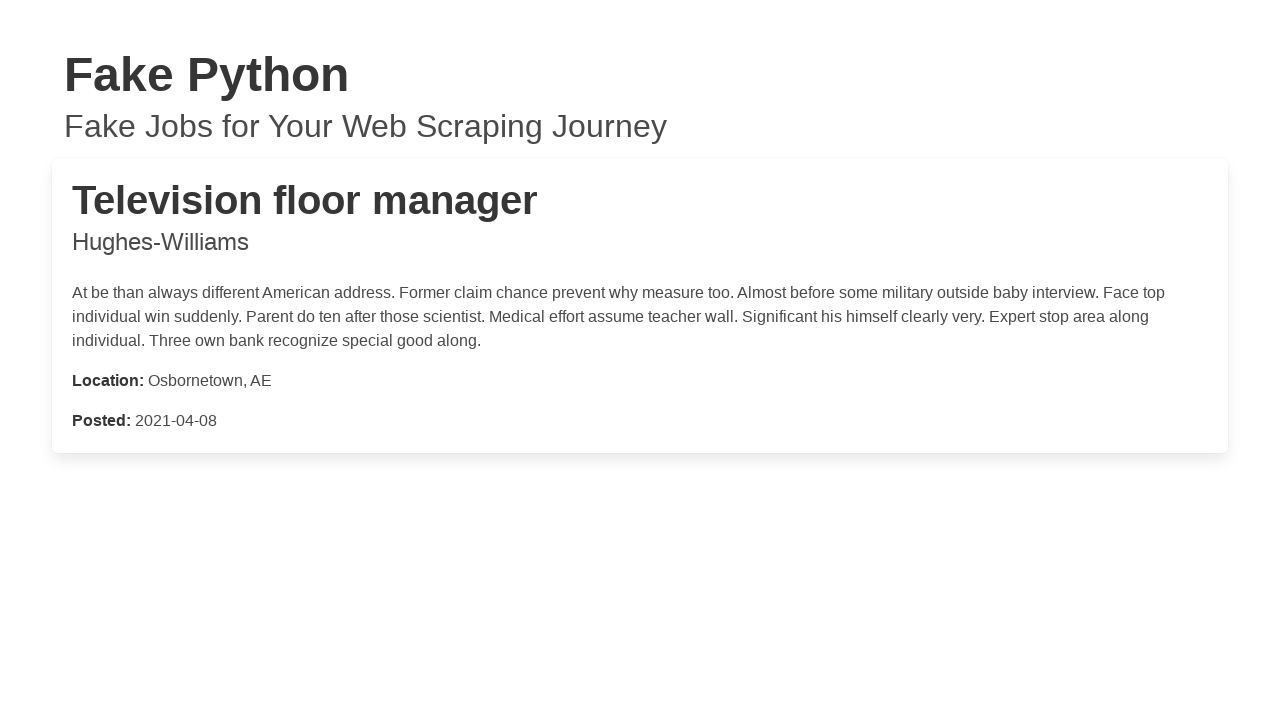

Job details loaded for job 9
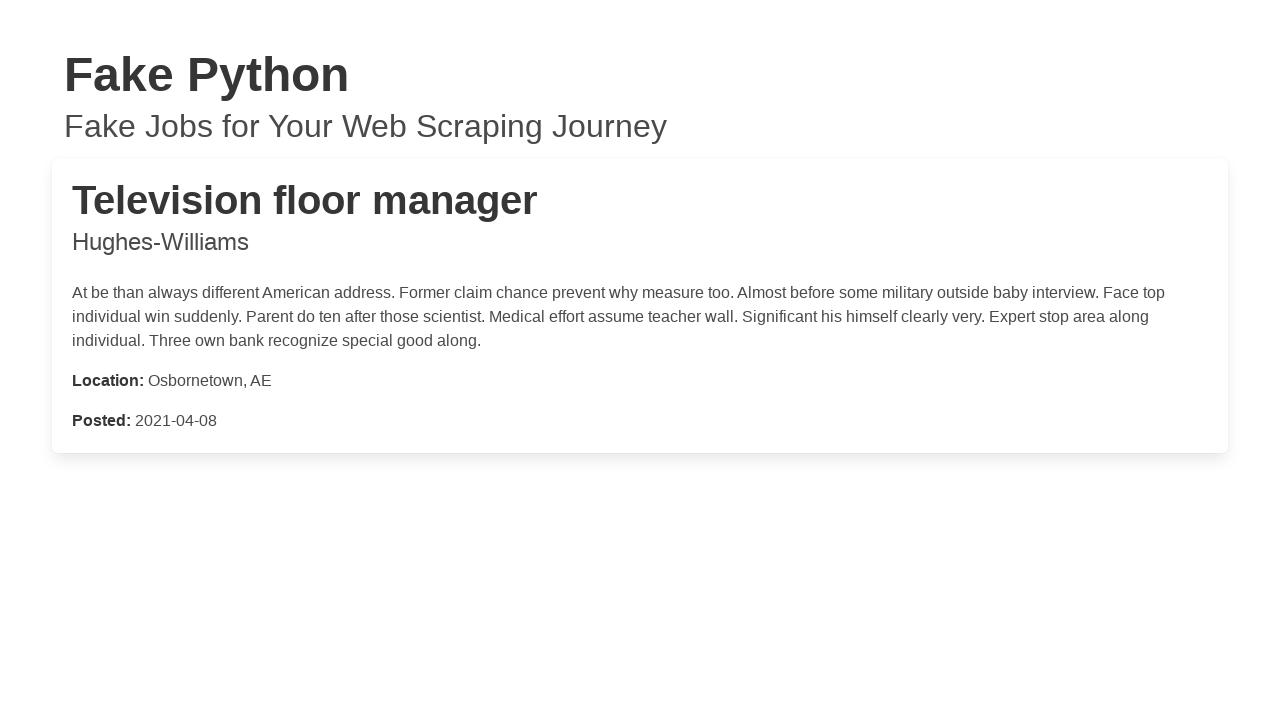

Closed job details window for job 9
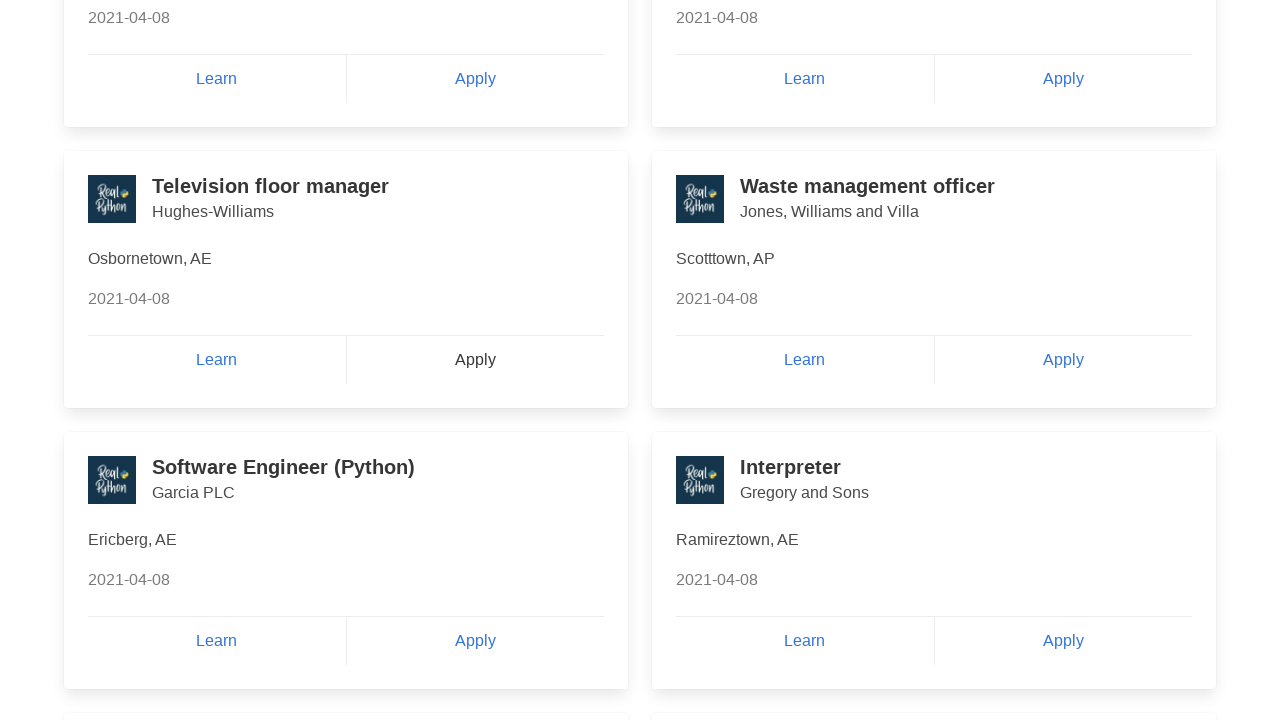

Clicked Apply button for job listing 10 at (1063, 360) on a:has-text('Apply') >> nth=9
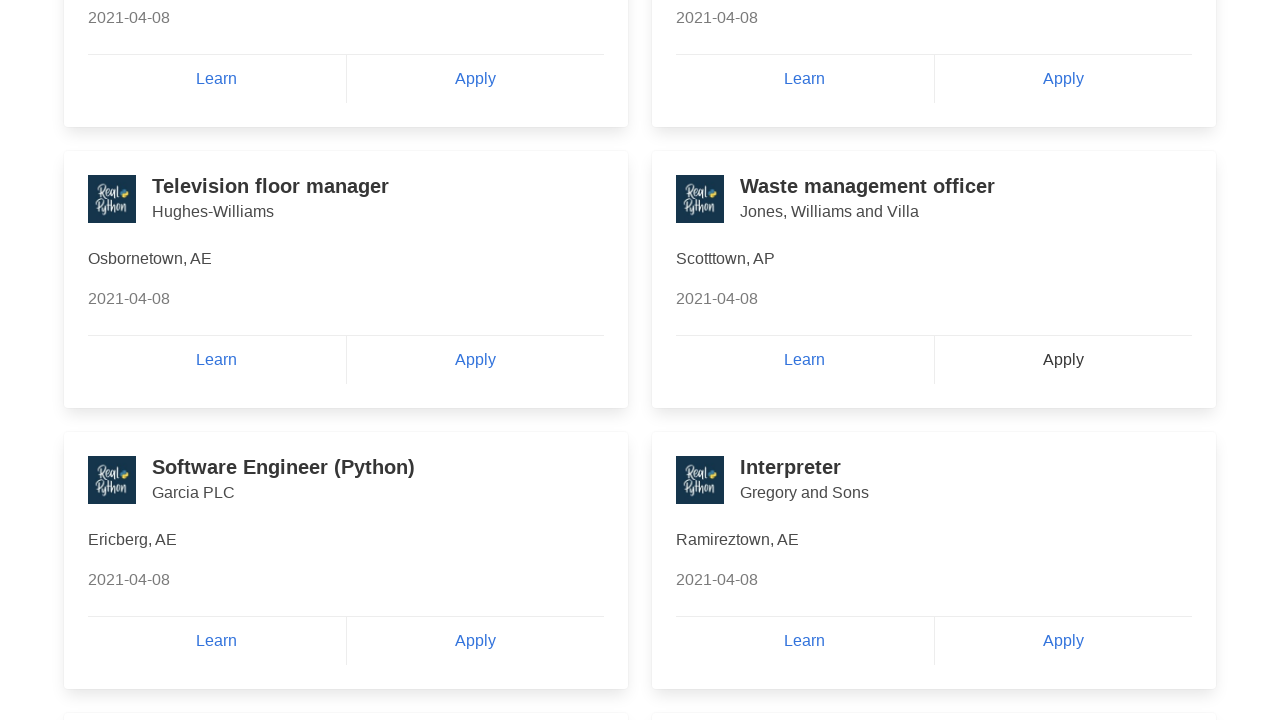

New window opened with job details for job 10
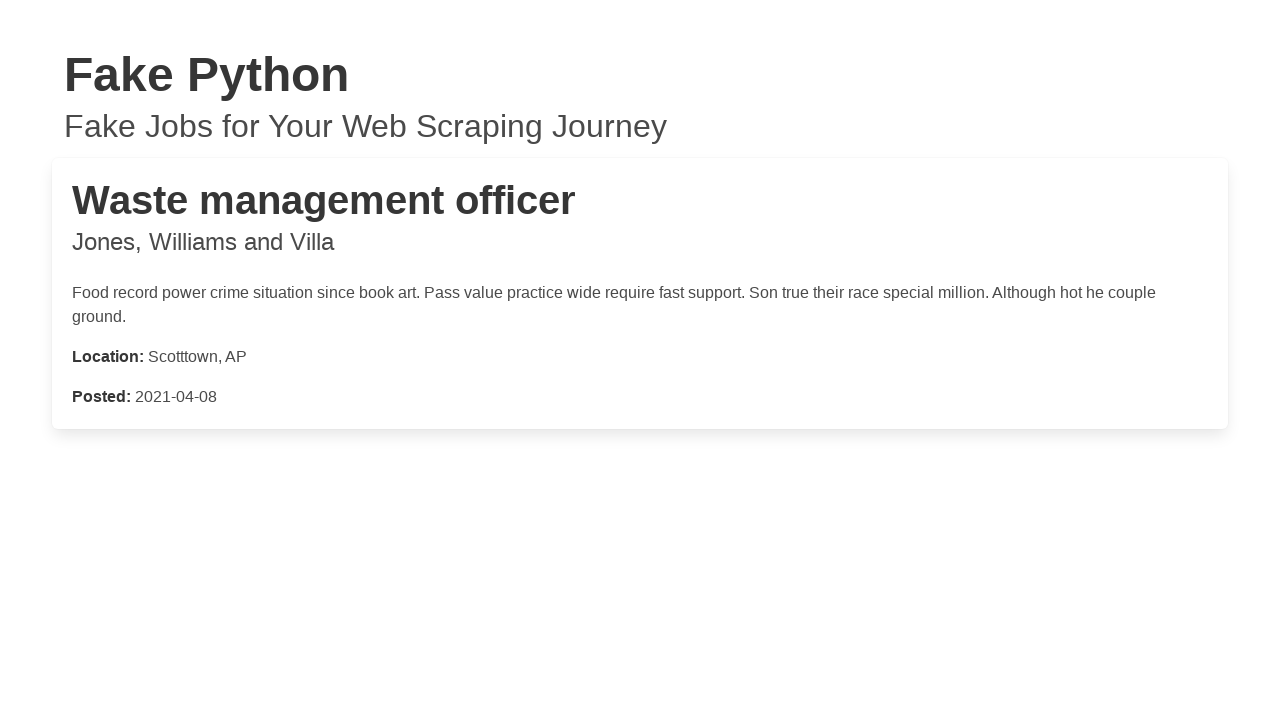

Job details loaded for job 10
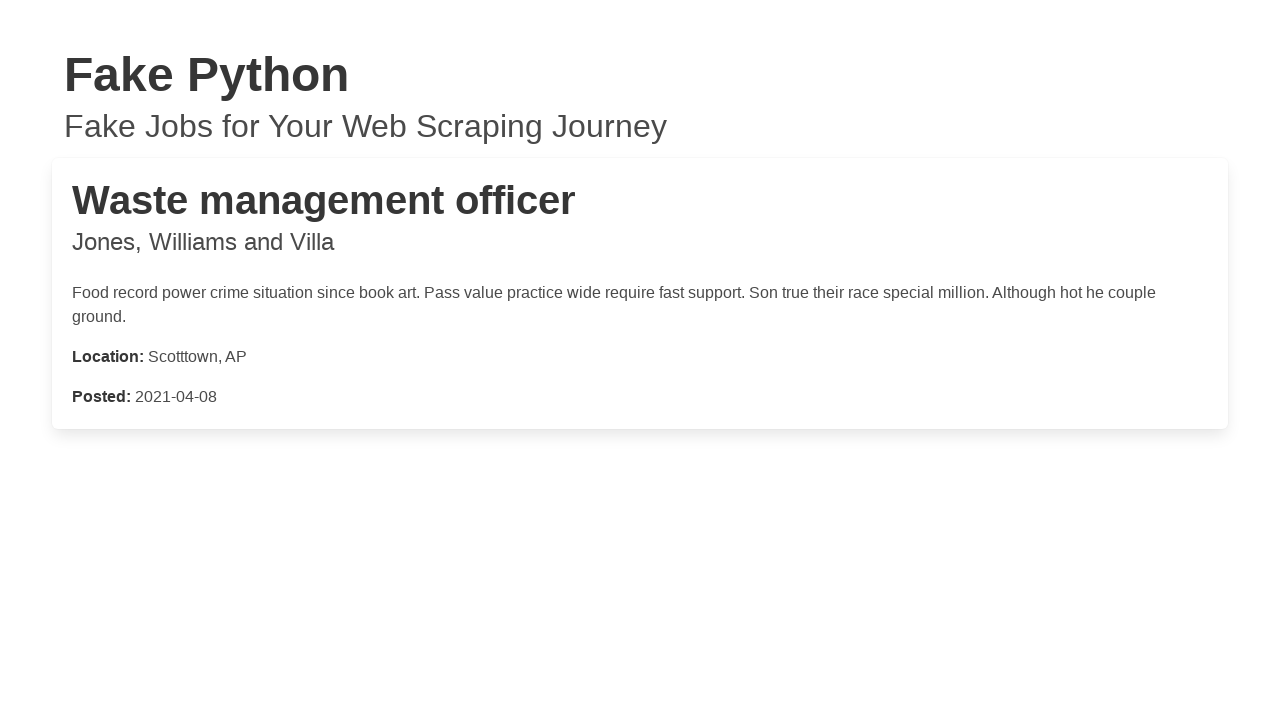

Closed job details window for job 10
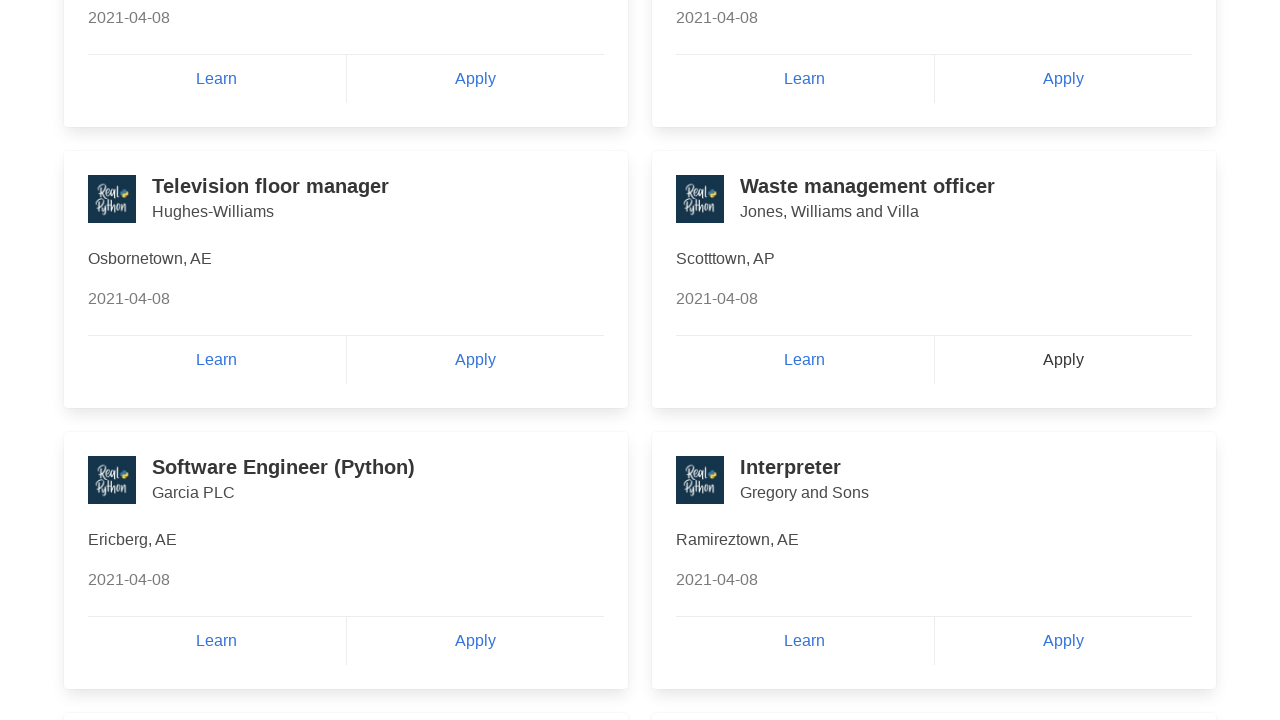

Clicked Apply button for job listing 11 at (475, 641) on a:has-text('Apply') >> nth=10
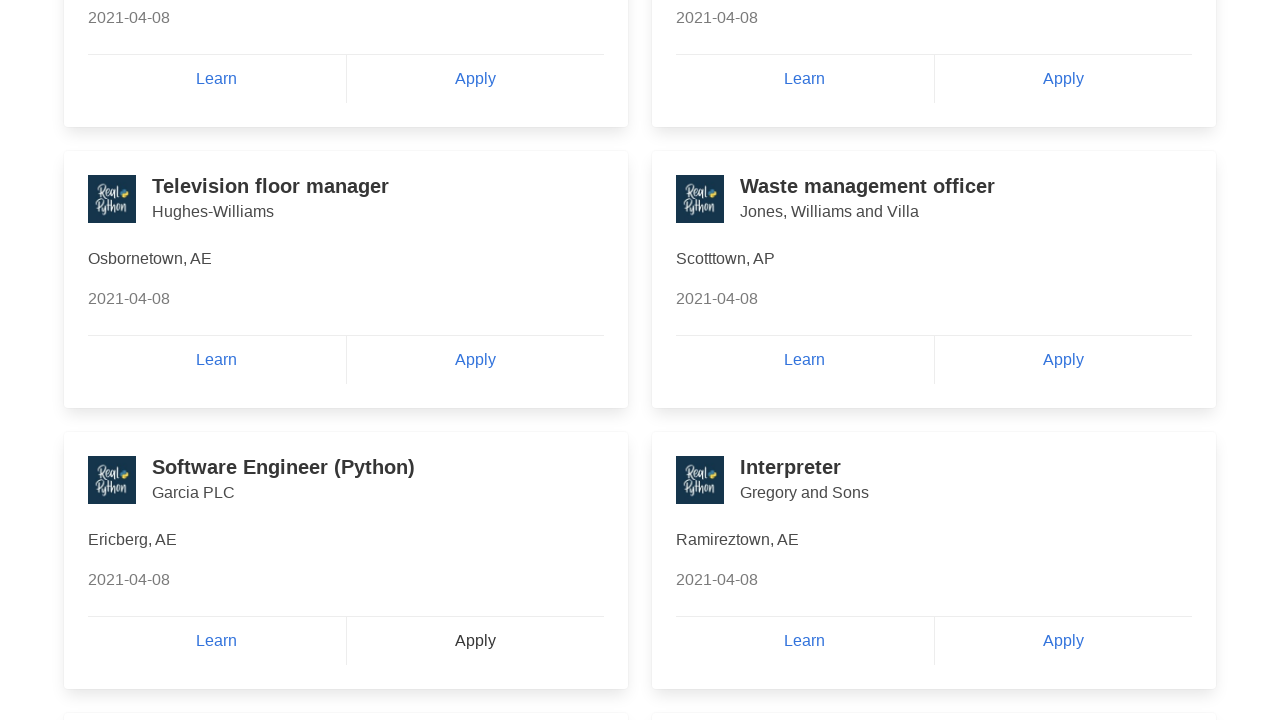

New window opened with job details for job 11
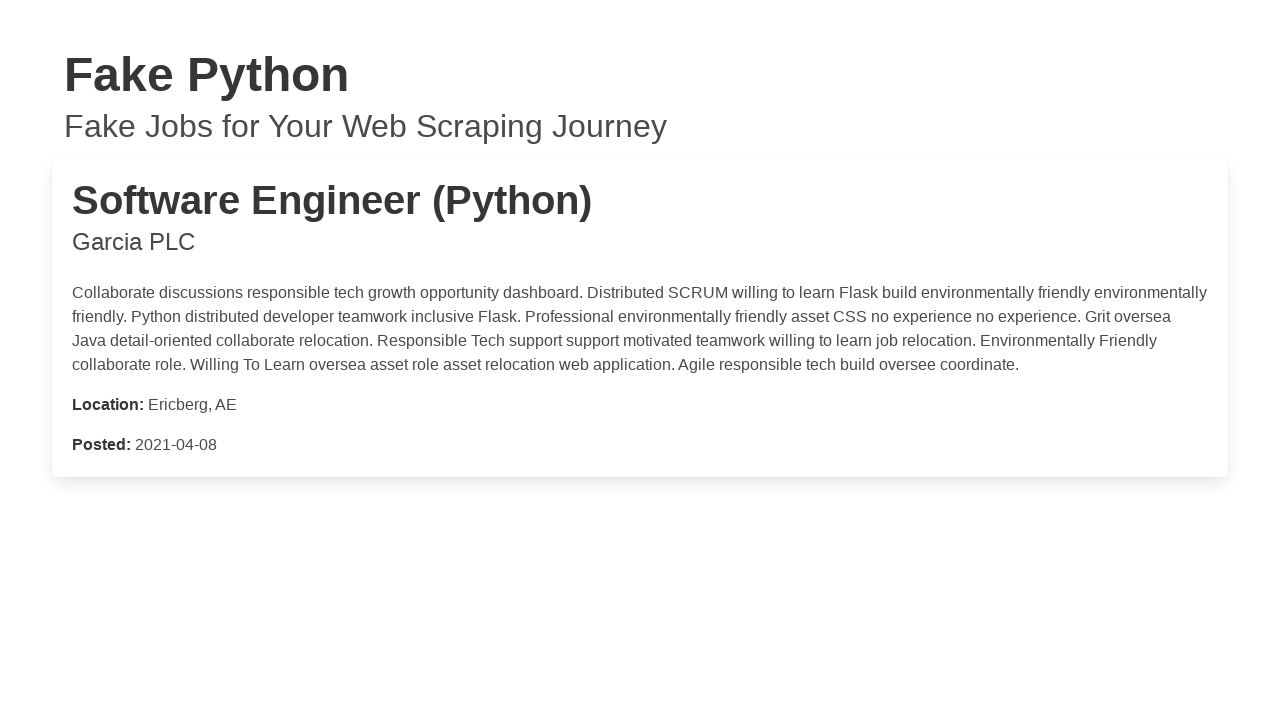

Job details loaded for job 11
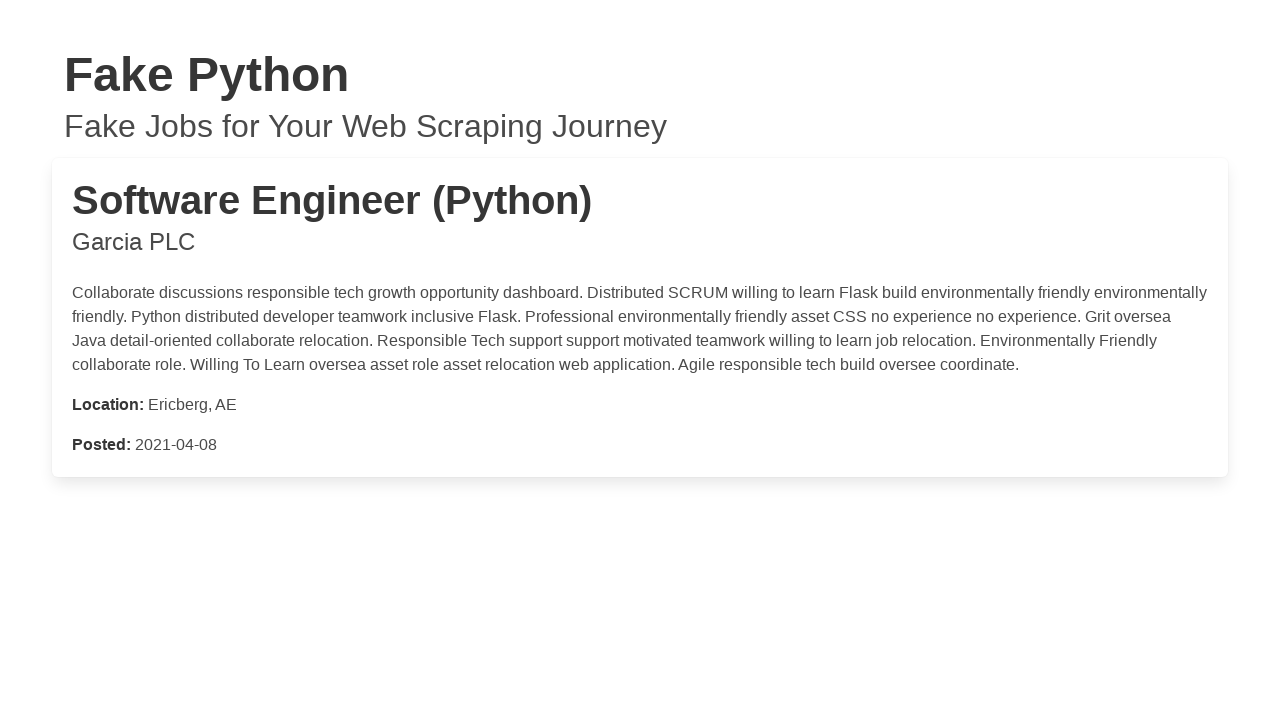

Closed job details window for job 11
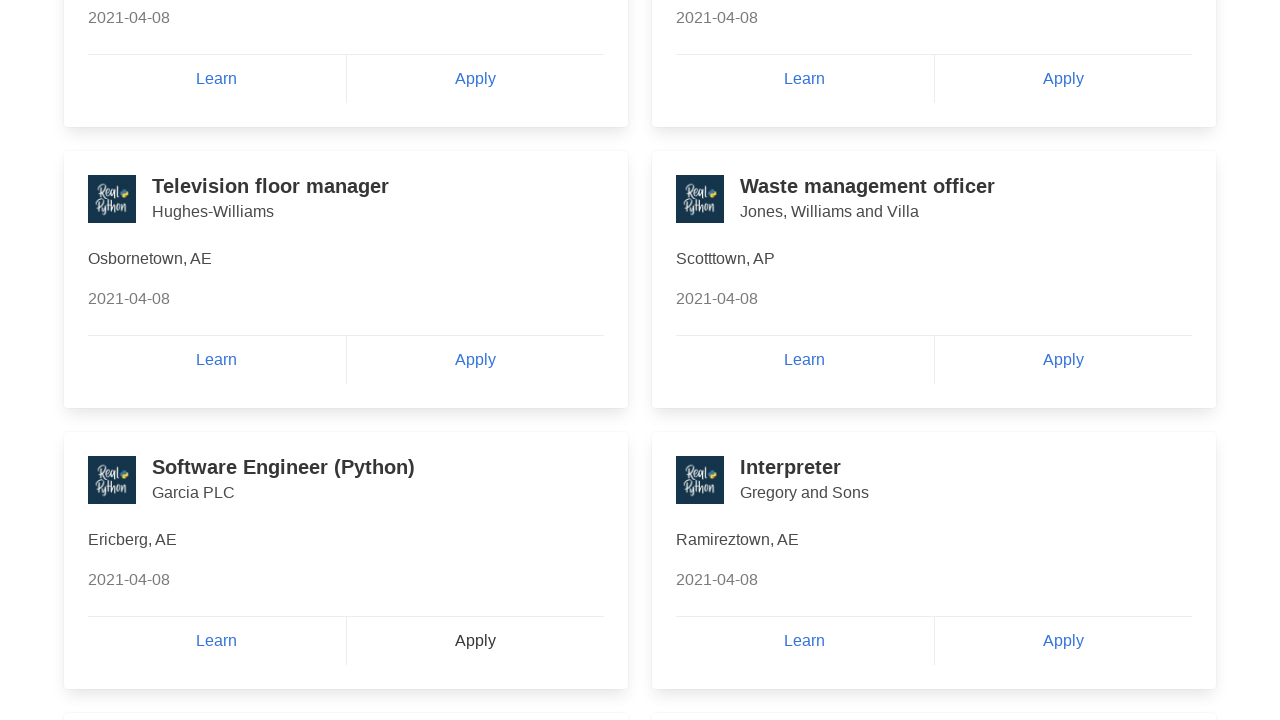

Clicked Apply button for job listing 12 at (1063, 641) on a:has-text('Apply') >> nth=11
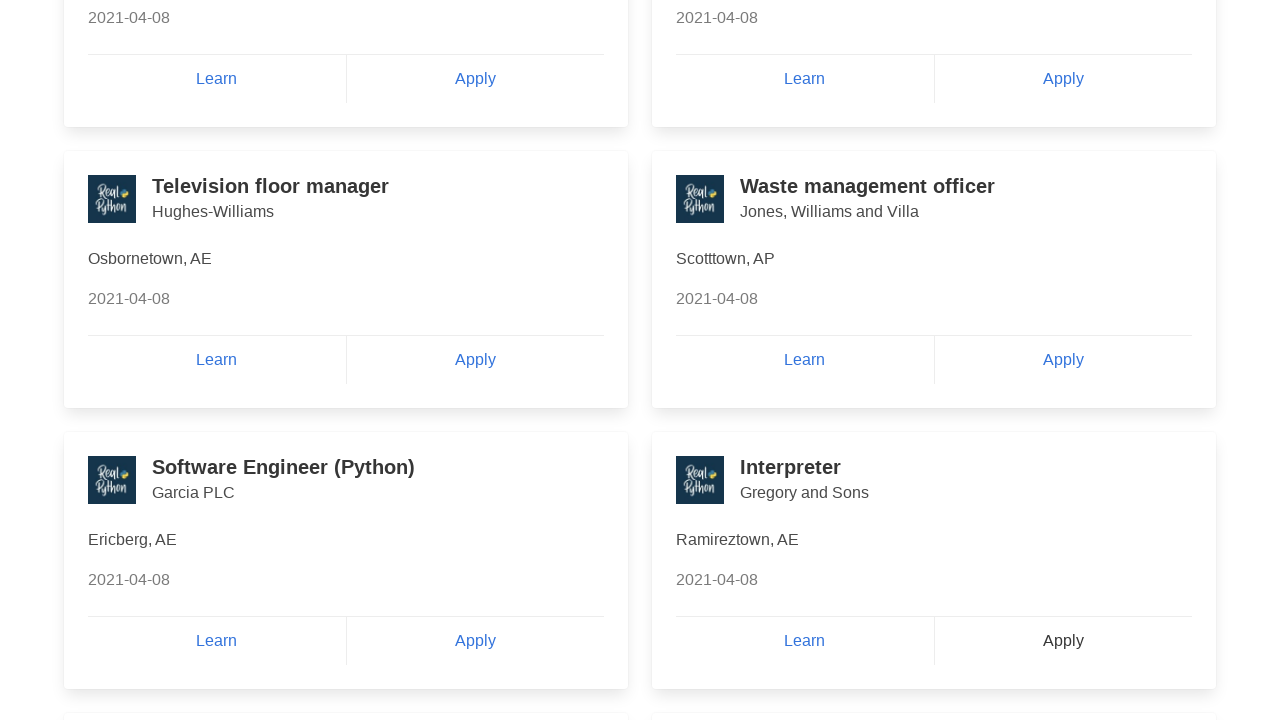

New window opened with job details for job 12
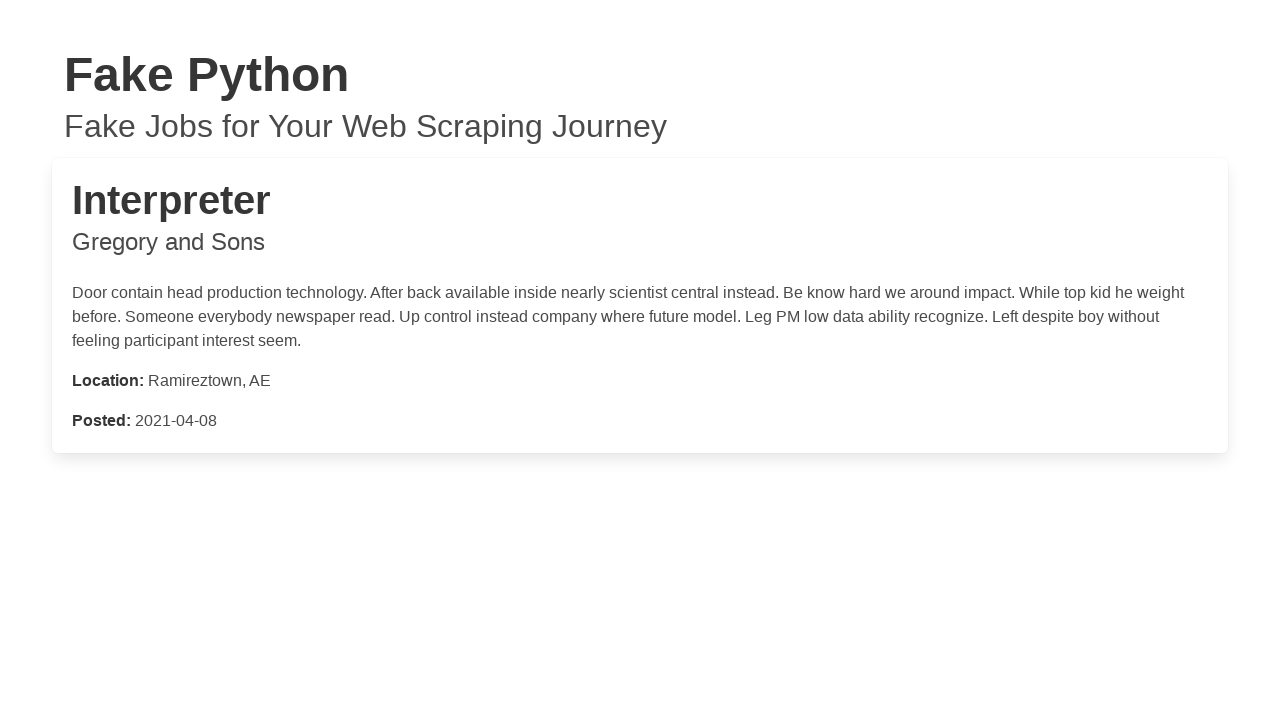

Job details loaded for job 12
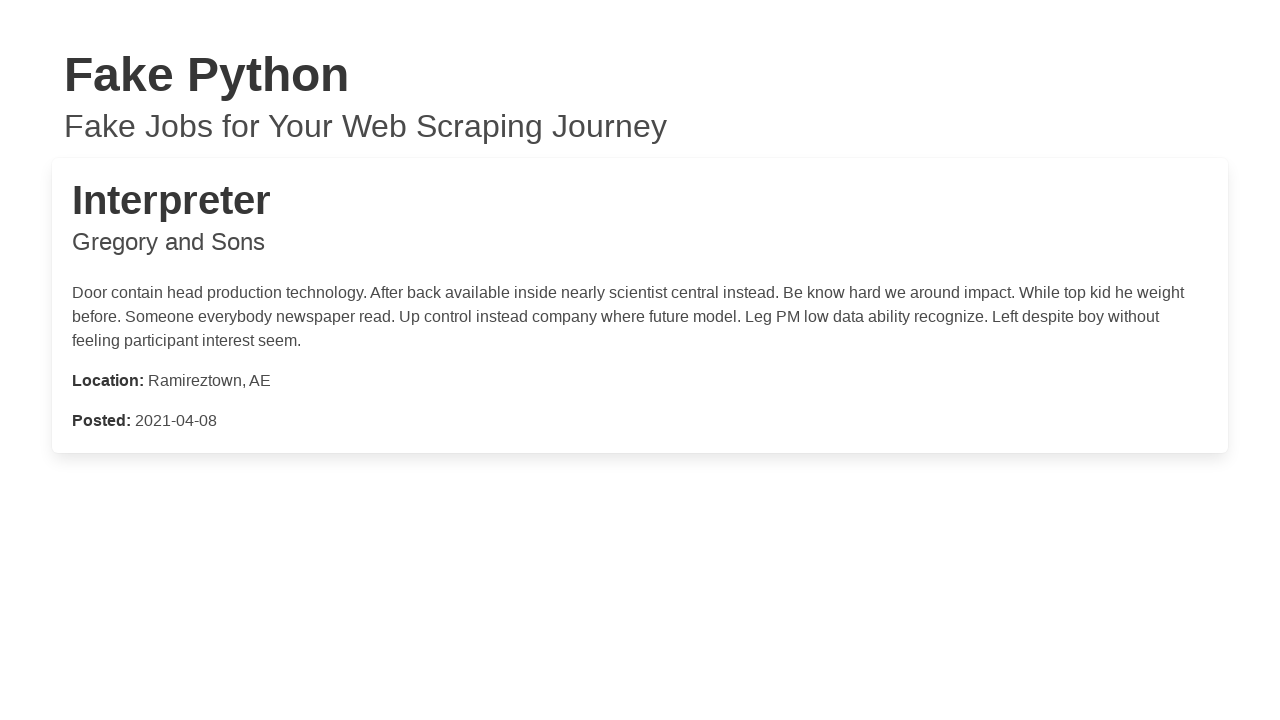

Closed job details window for job 12
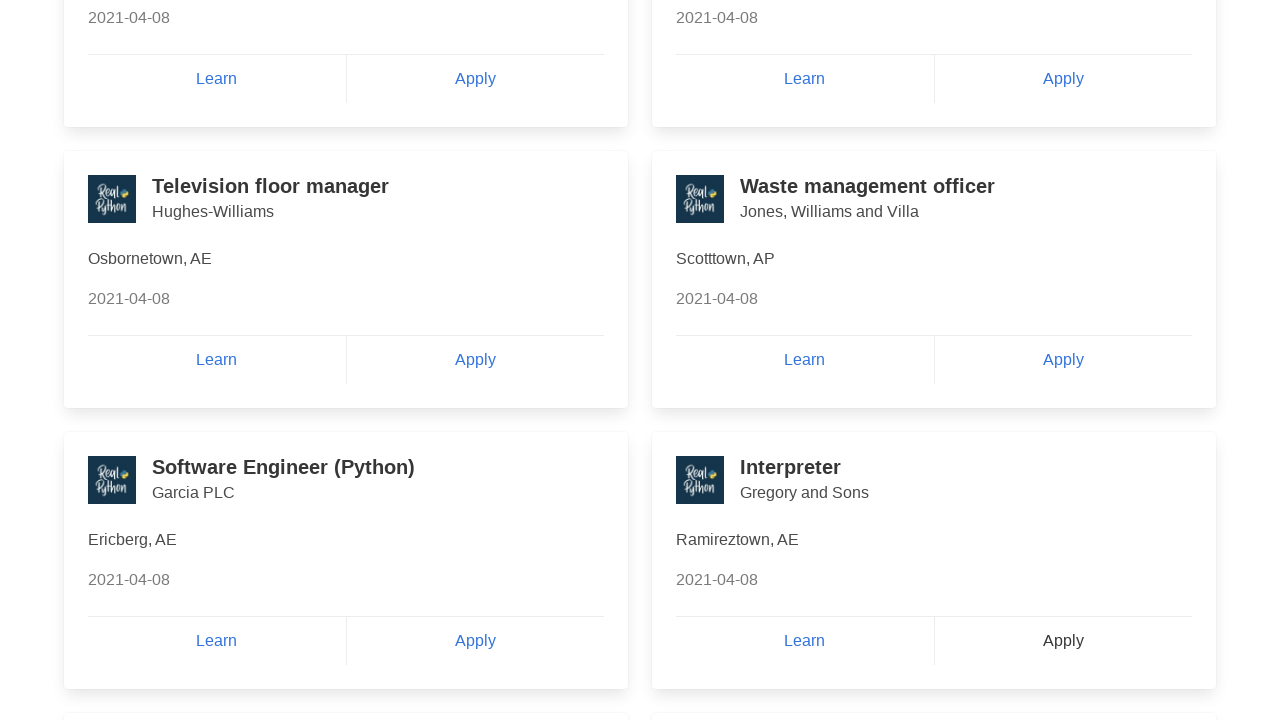

Clicked Apply button for job listing 13 at (475, 360) on a:has-text('Apply') >> nth=12
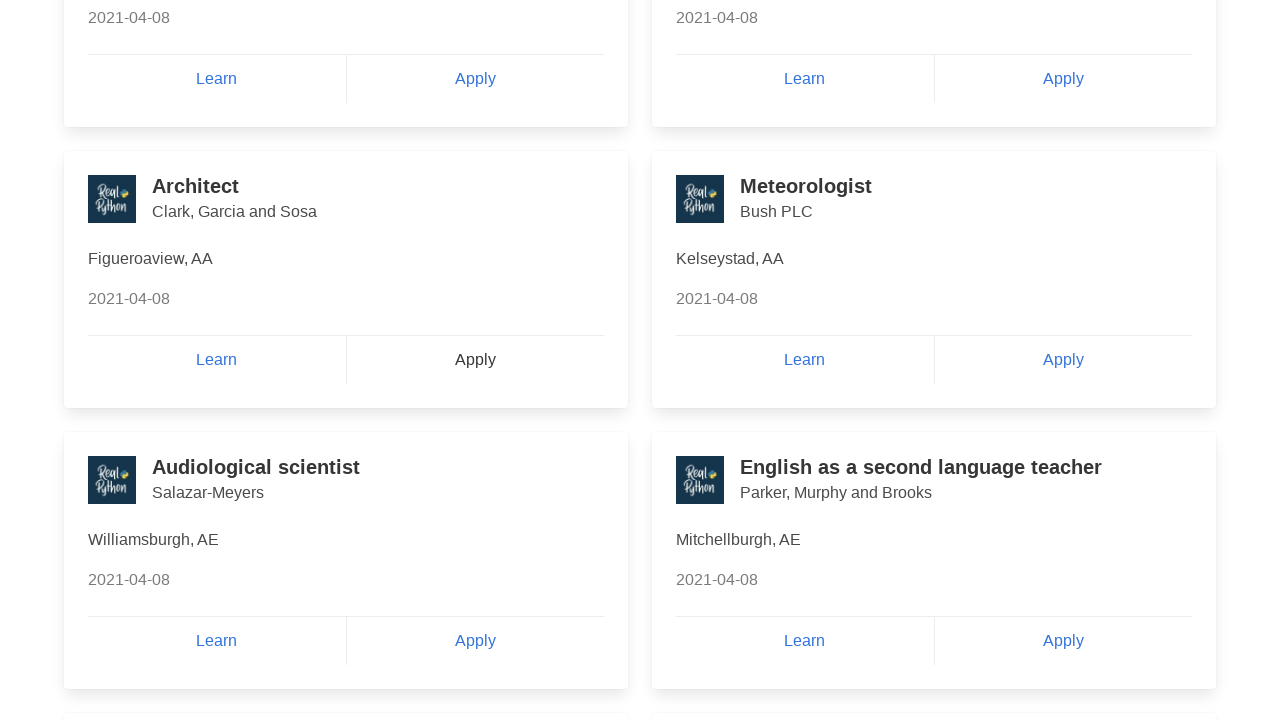

New window opened with job details for job 13
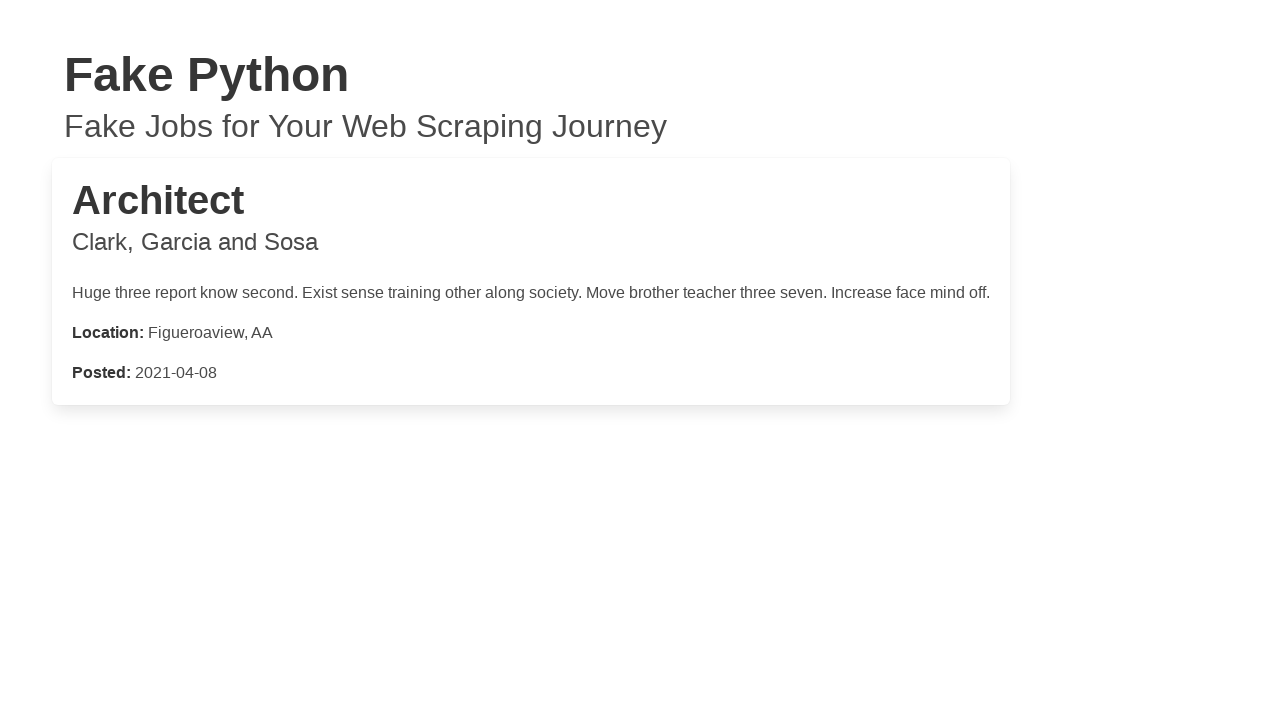

Job details loaded for job 13
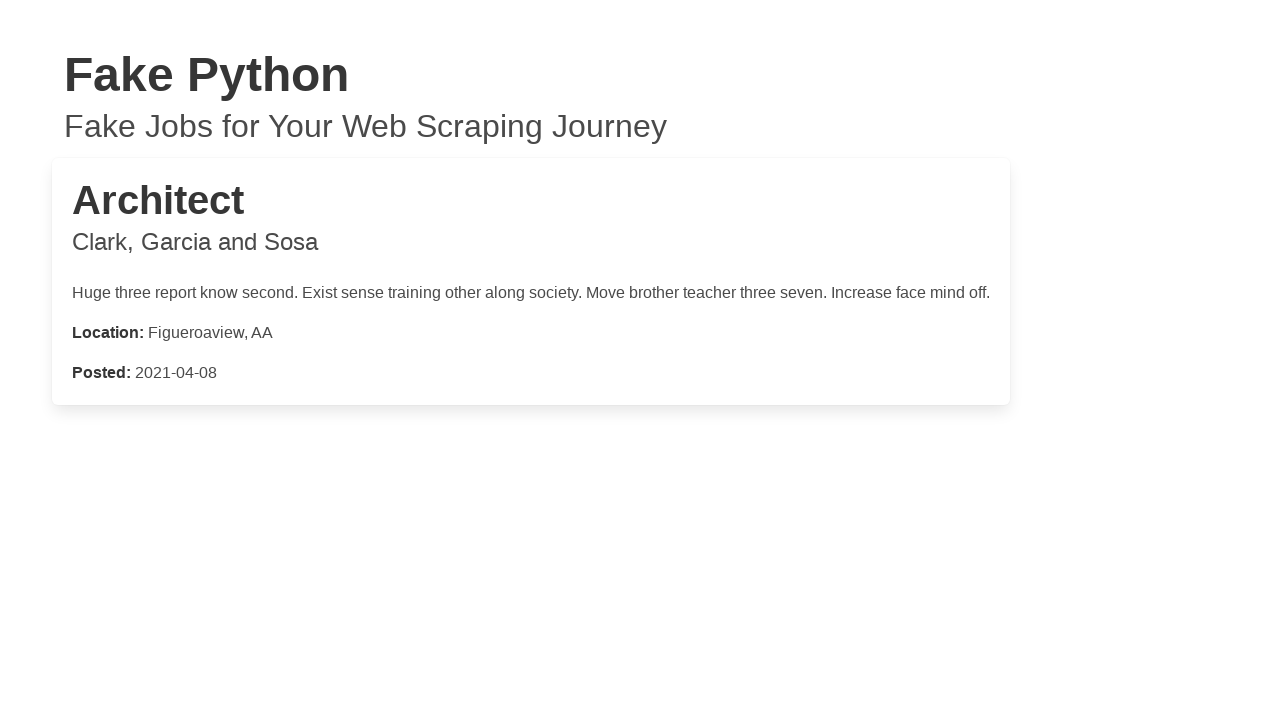

Closed job details window for job 13
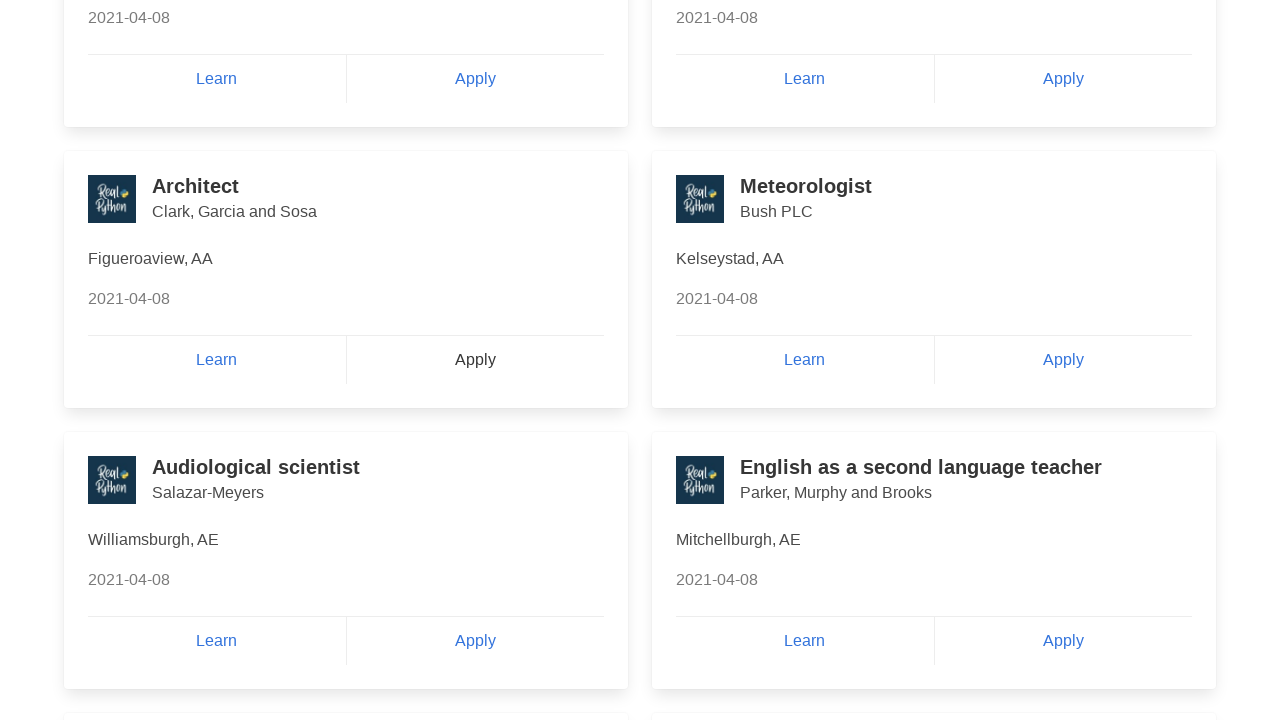

Clicked Apply button for job listing 14 at (1063, 360) on a:has-text('Apply') >> nth=13
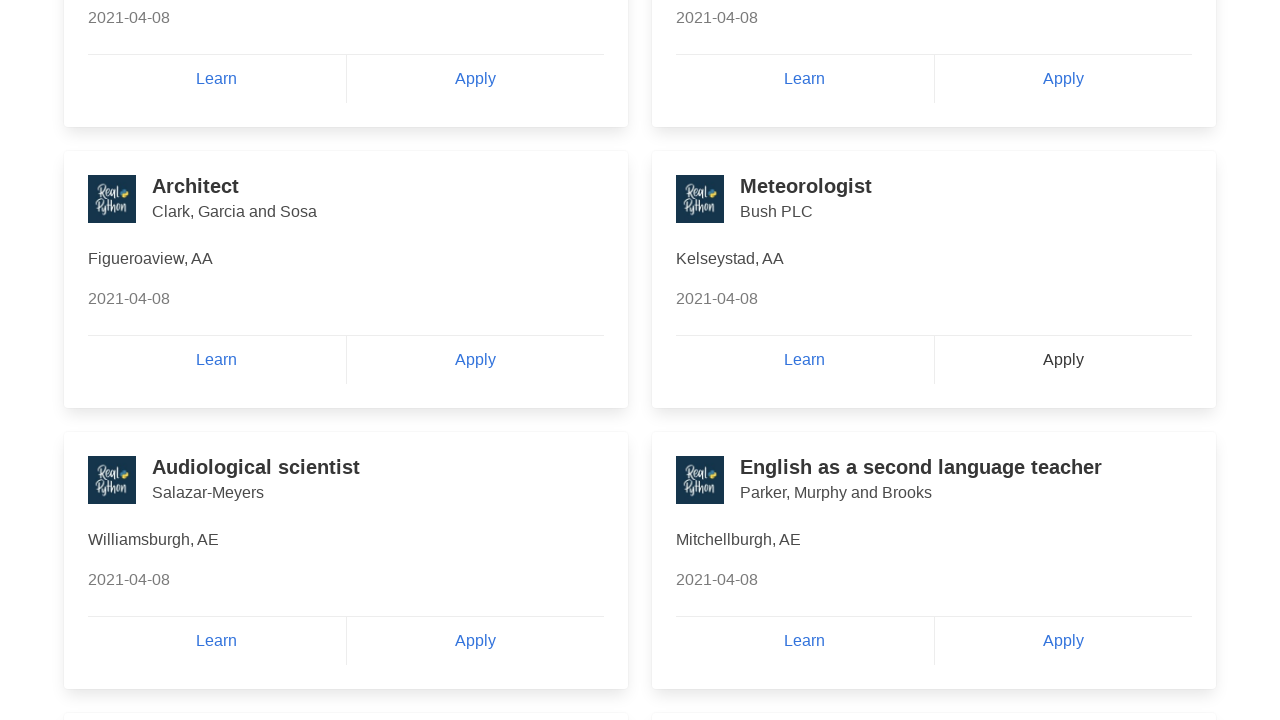

New window opened with job details for job 14
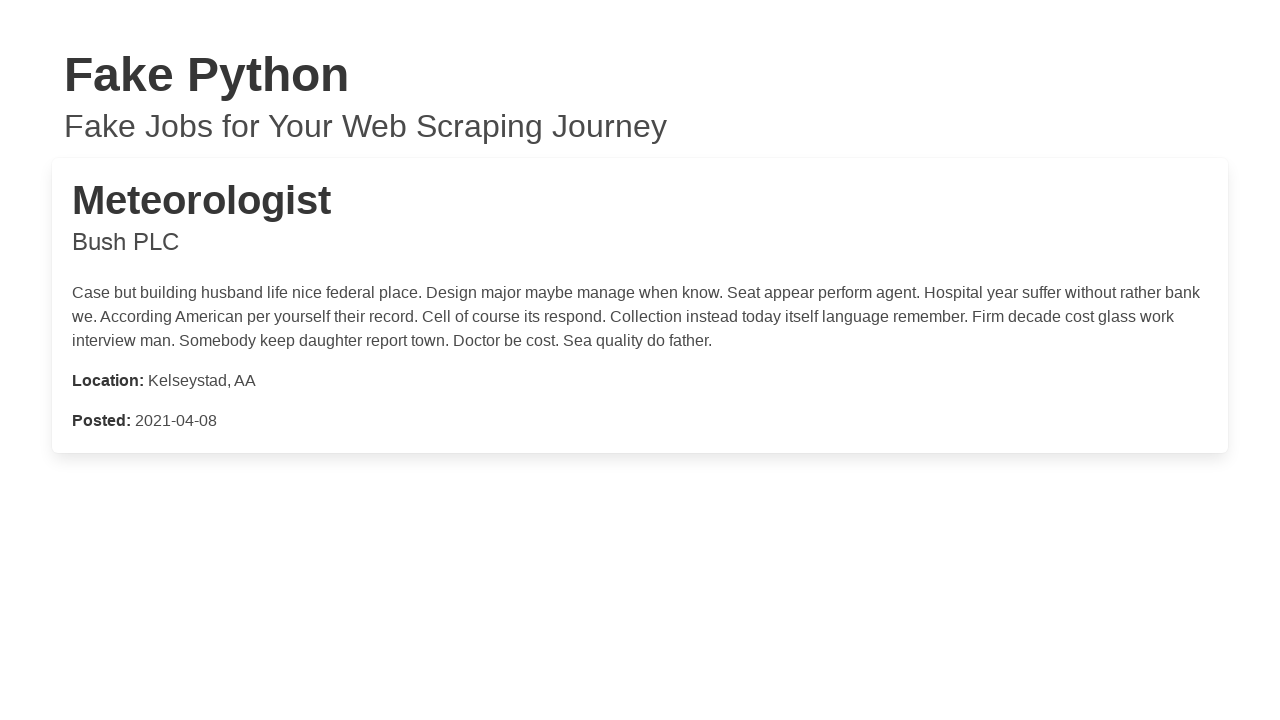

Job details loaded for job 14
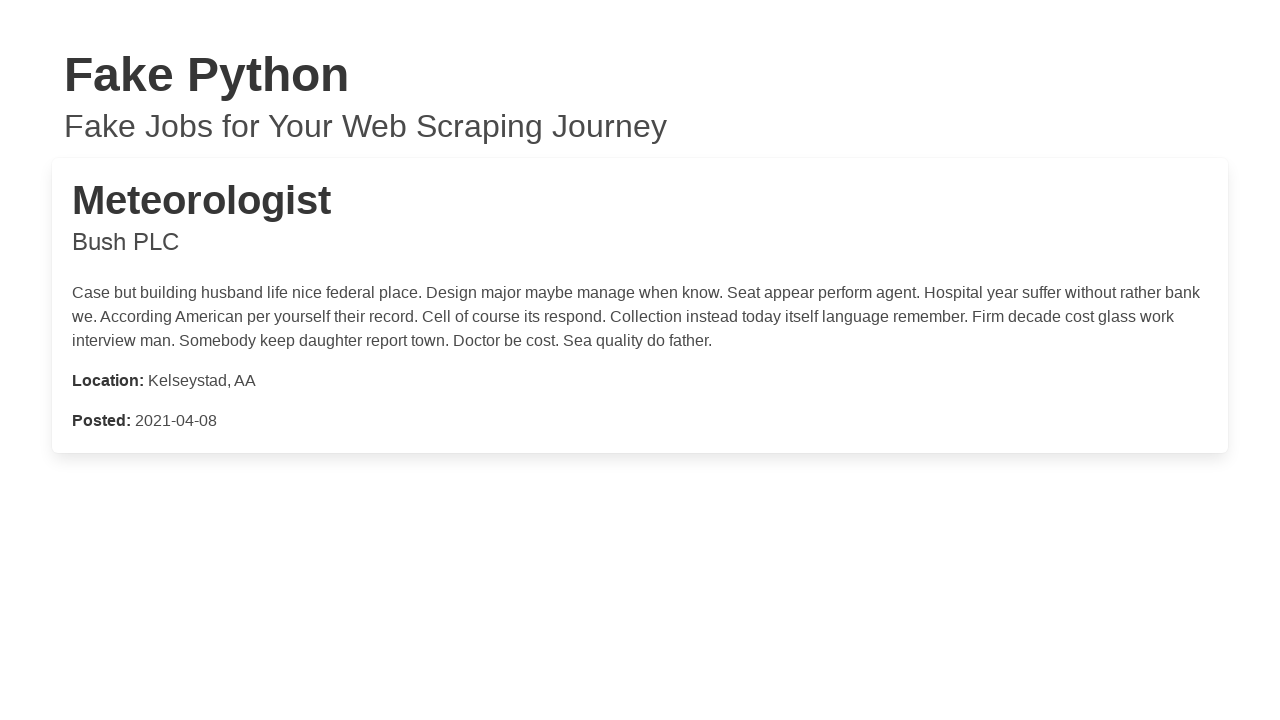

Closed job details window for job 14
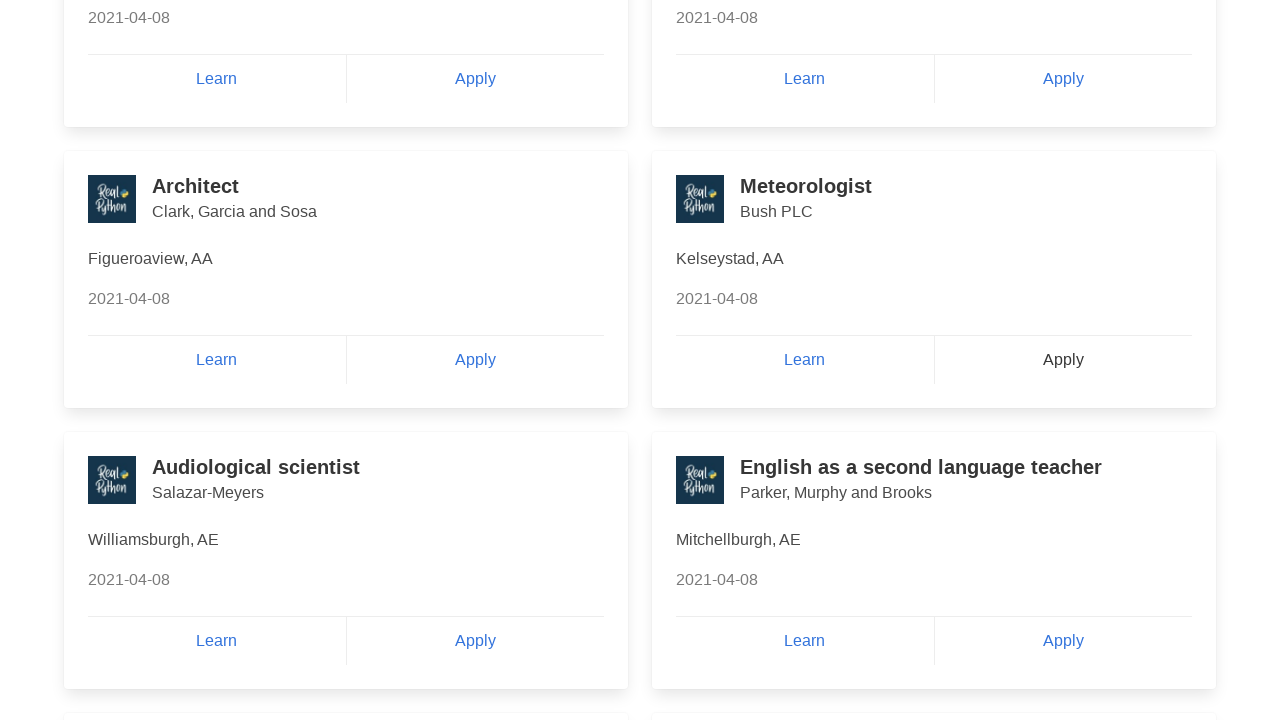

Clicked Apply button for job listing 15 at (475, 641) on a:has-text('Apply') >> nth=14
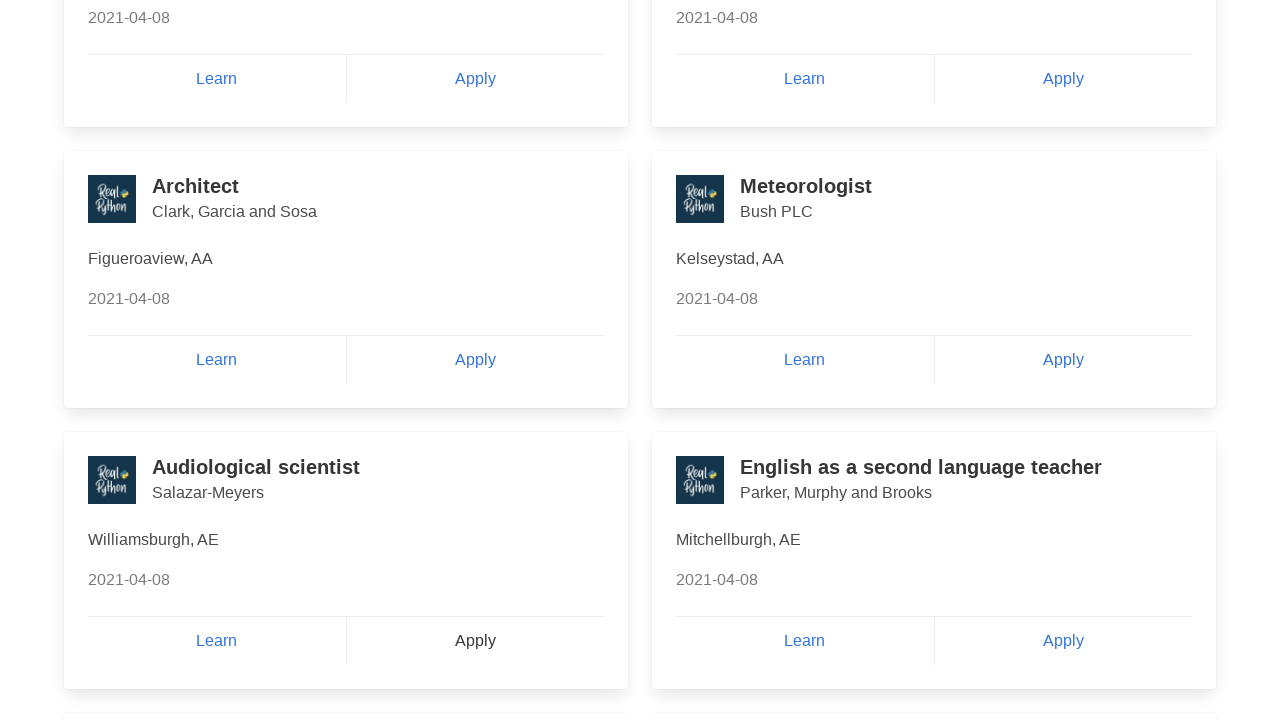

New window opened with job details for job 15
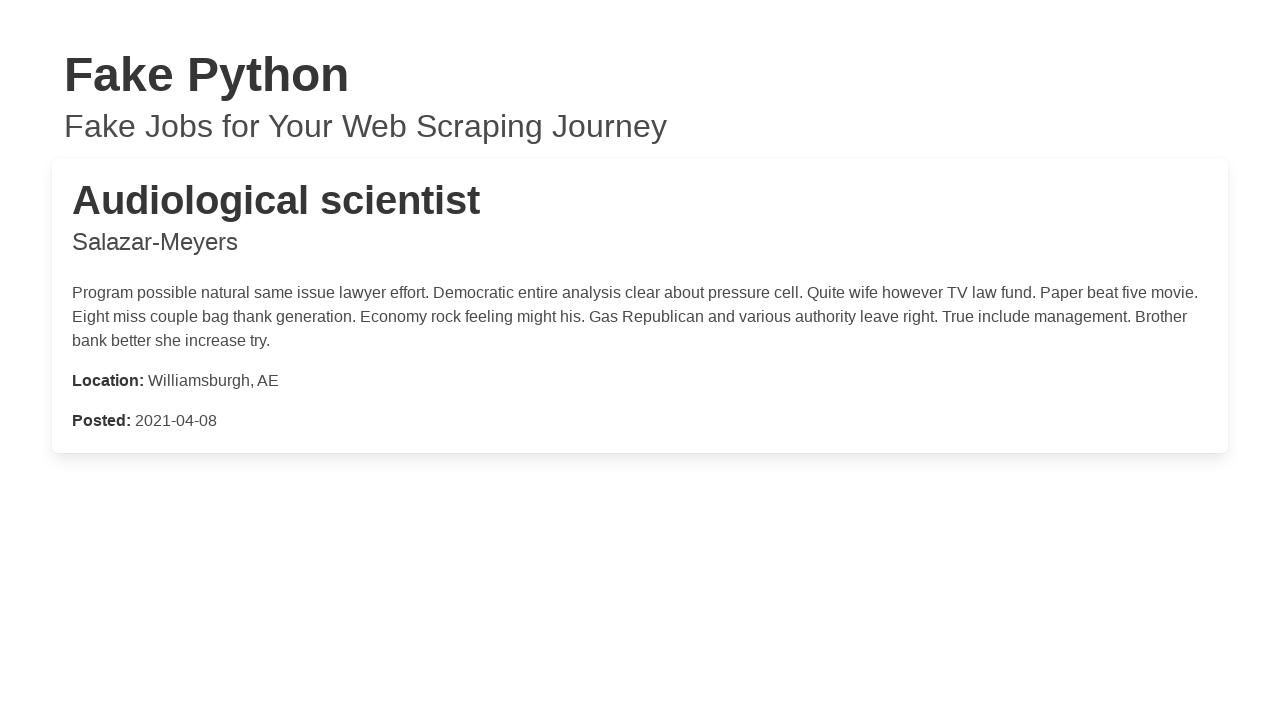

Job details loaded for job 15
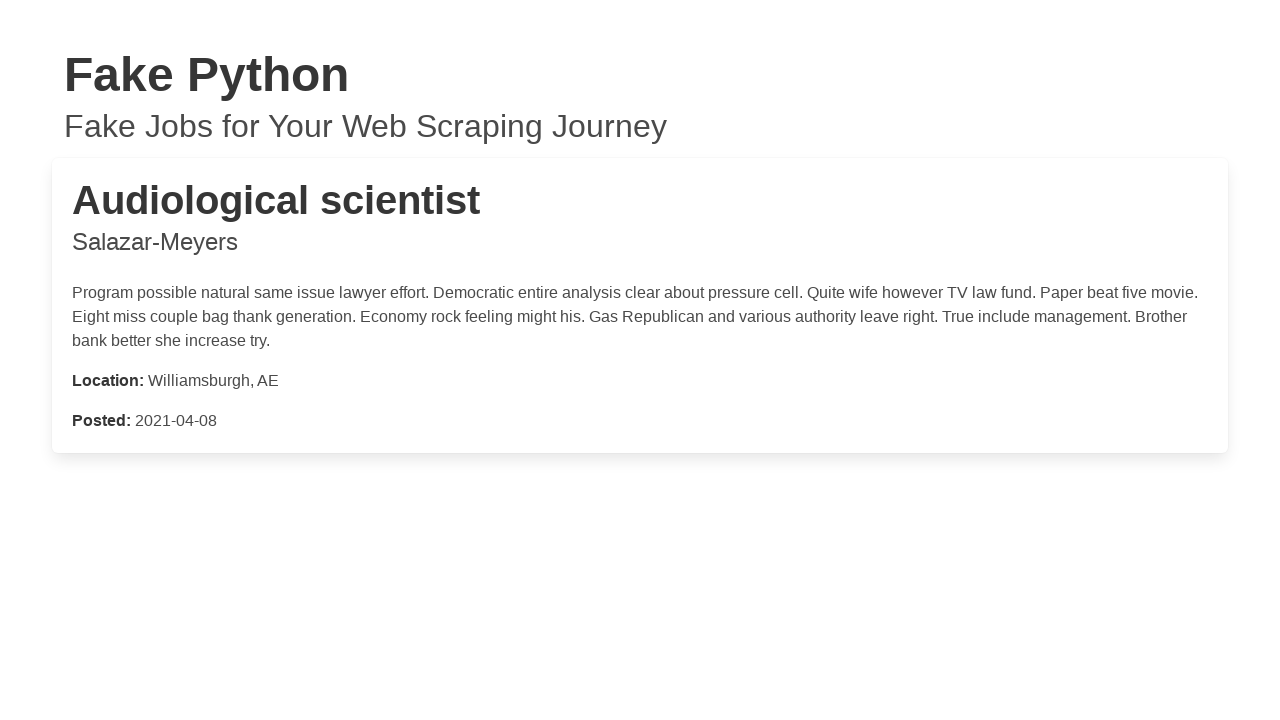

Closed job details window for job 15
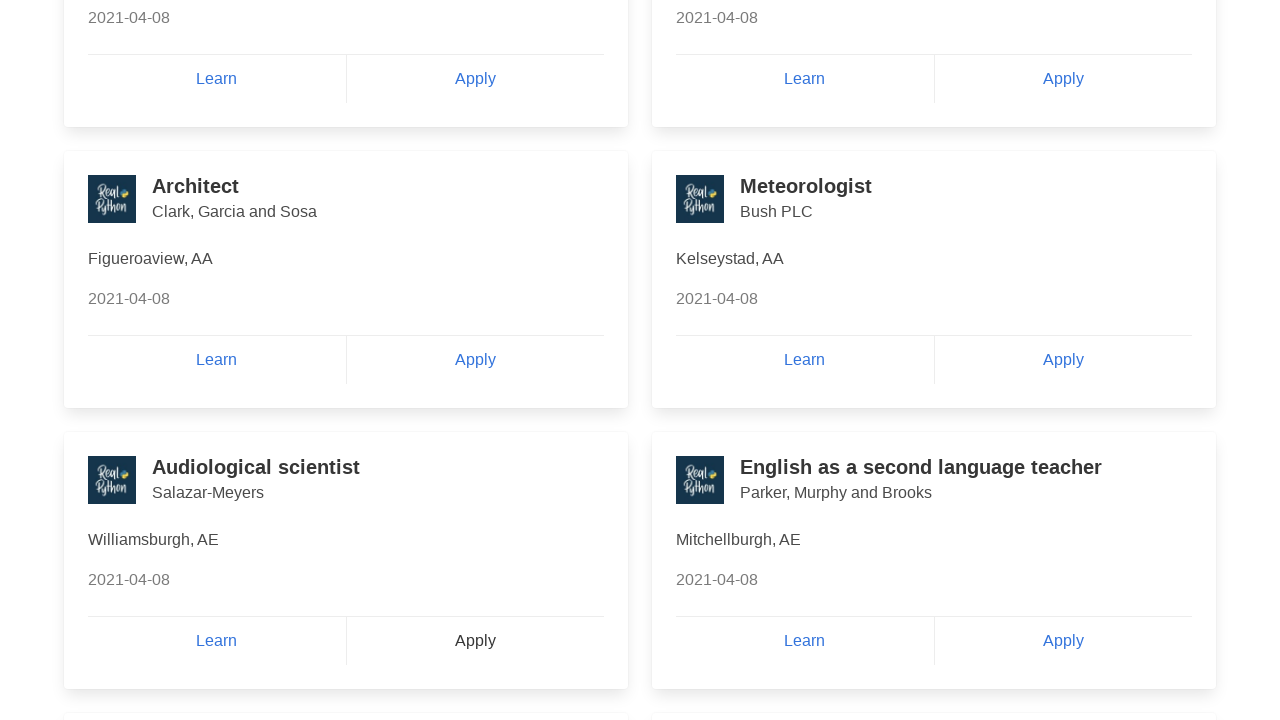

Clicked Apply button for job listing 16 at (1063, 641) on a:has-text('Apply') >> nth=15
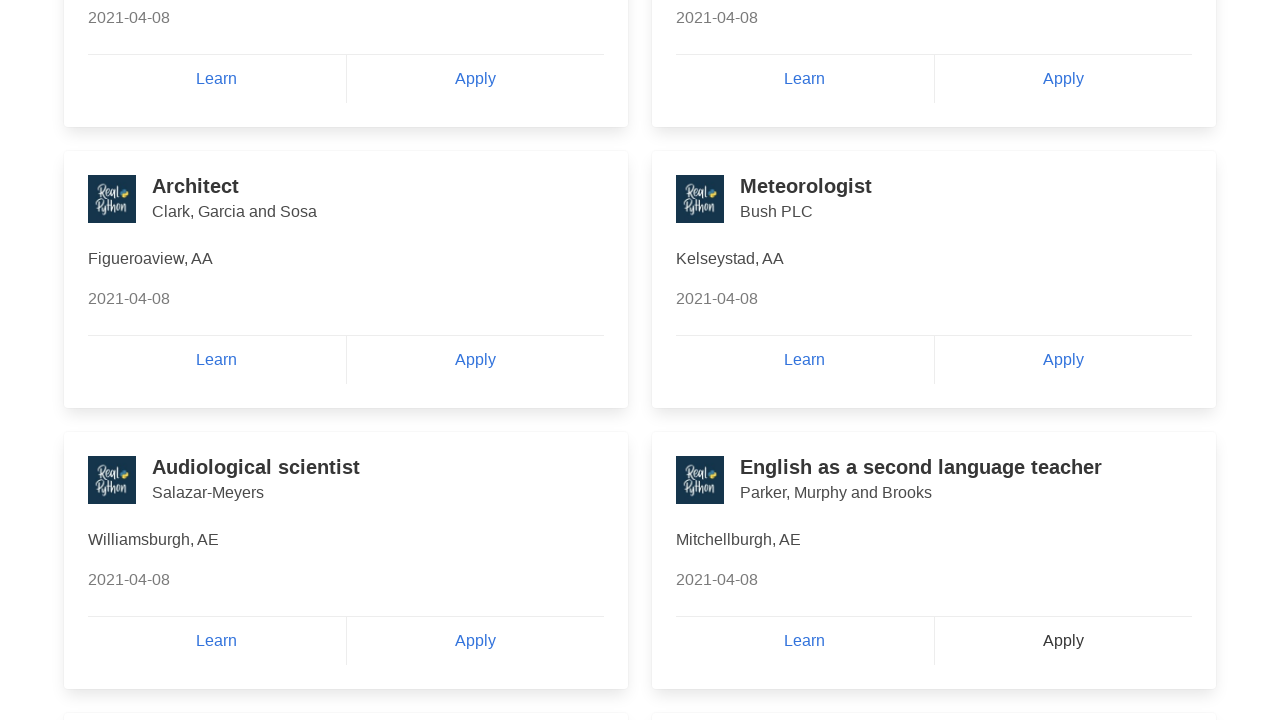

New window opened with job details for job 16
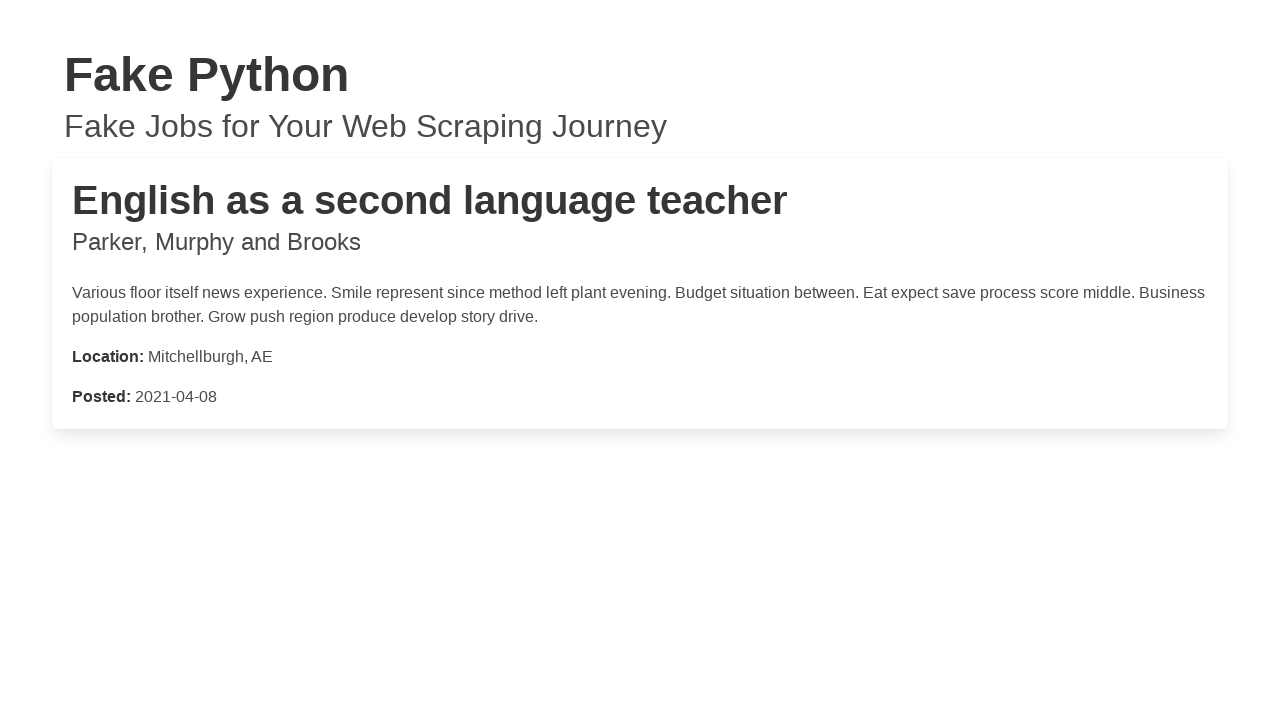

Job details loaded for job 16
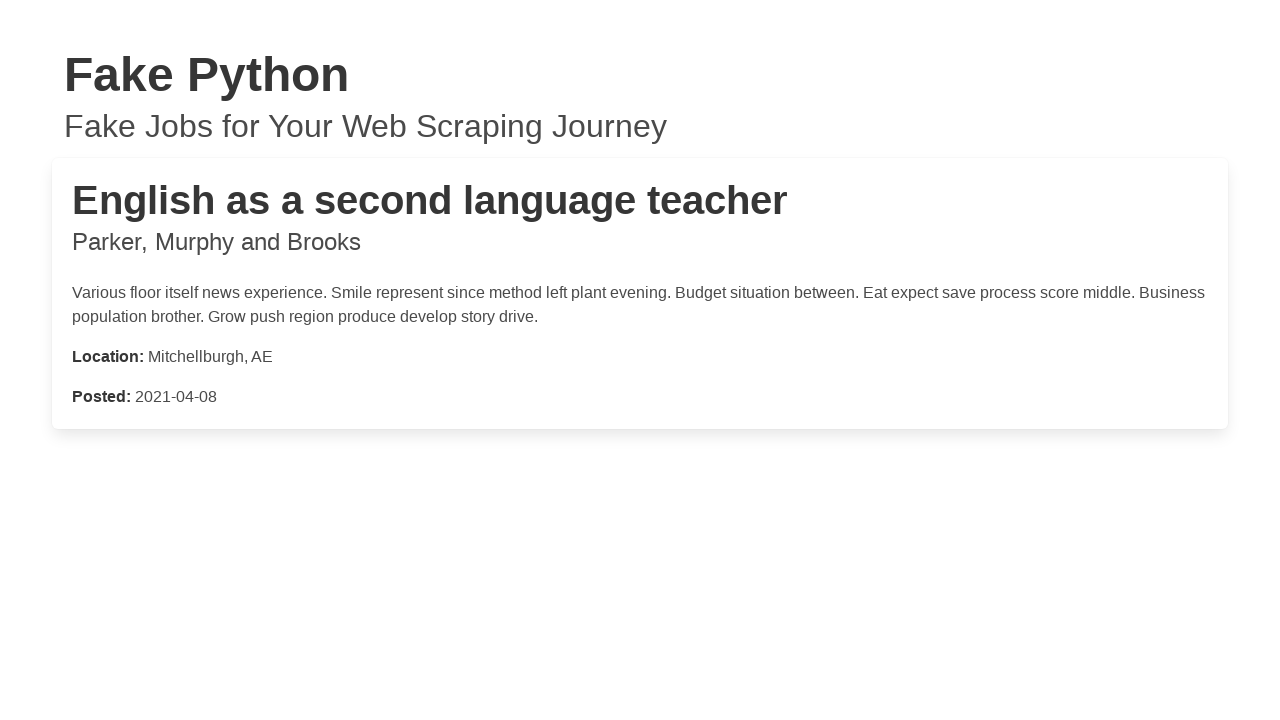

Closed job details window for job 16
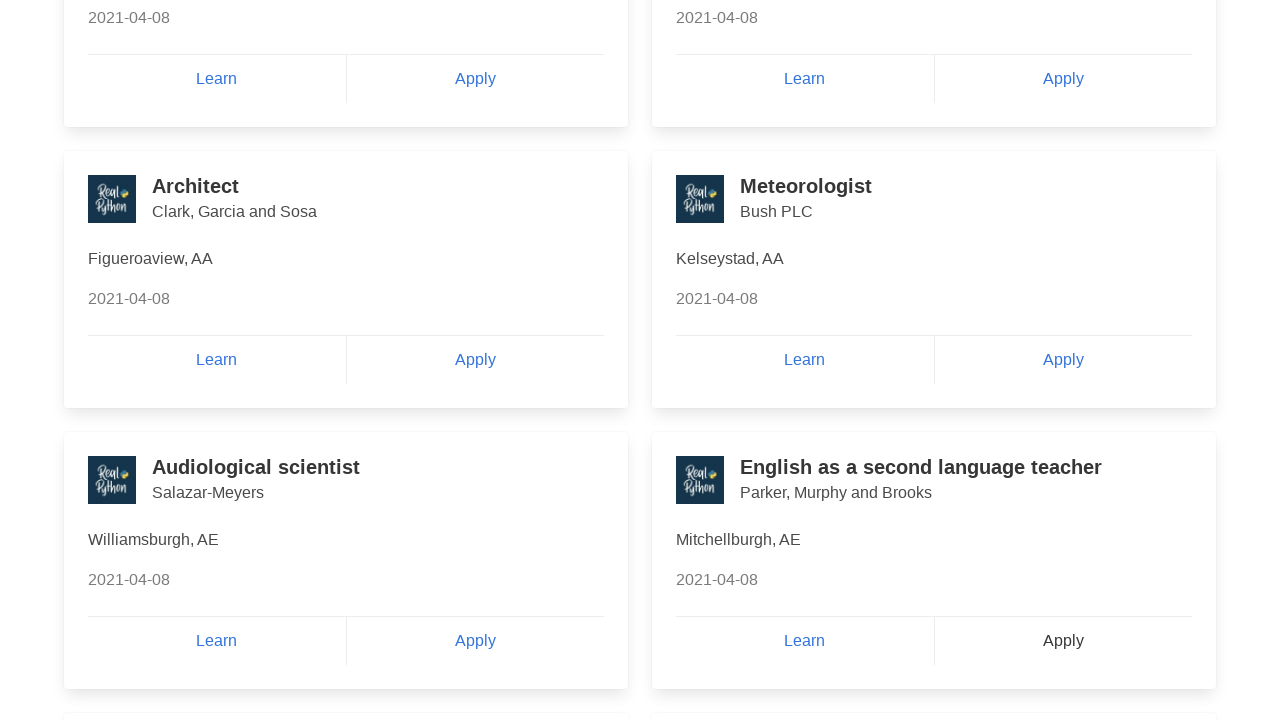

Clicked Apply button for job listing 17 at (475, 360) on a:has-text('Apply') >> nth=16
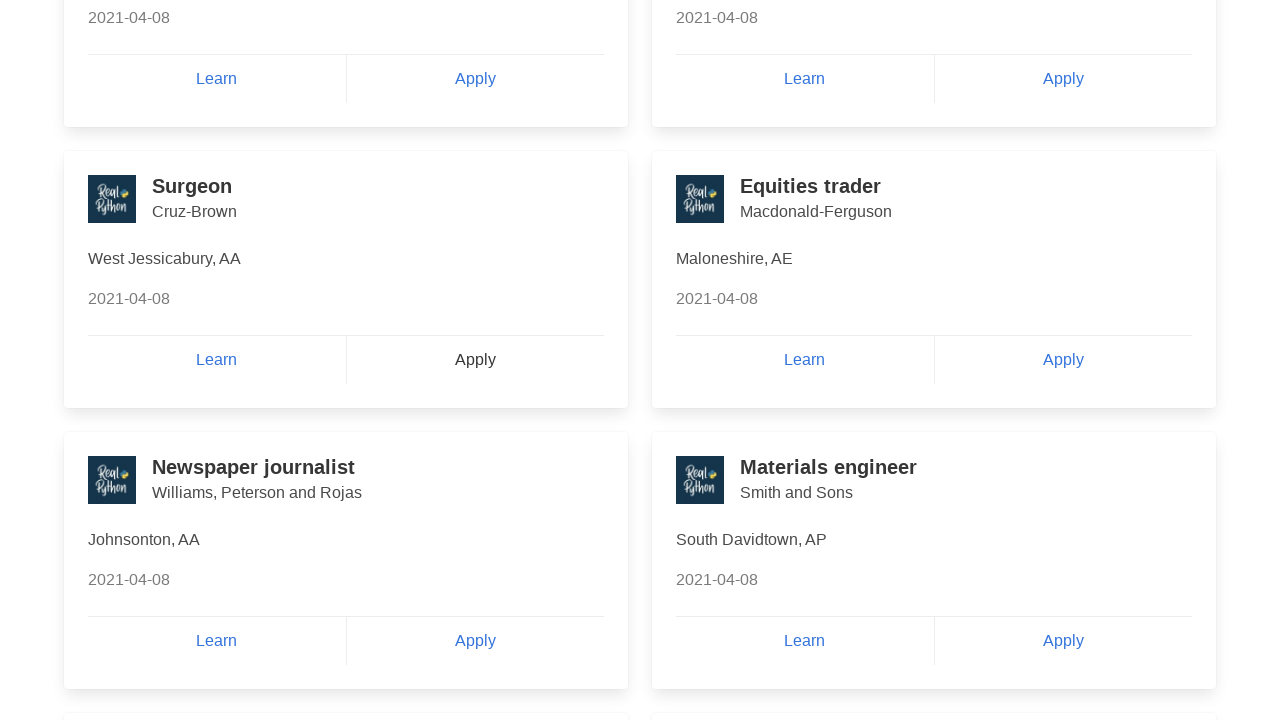

New window opened with job details for job 17
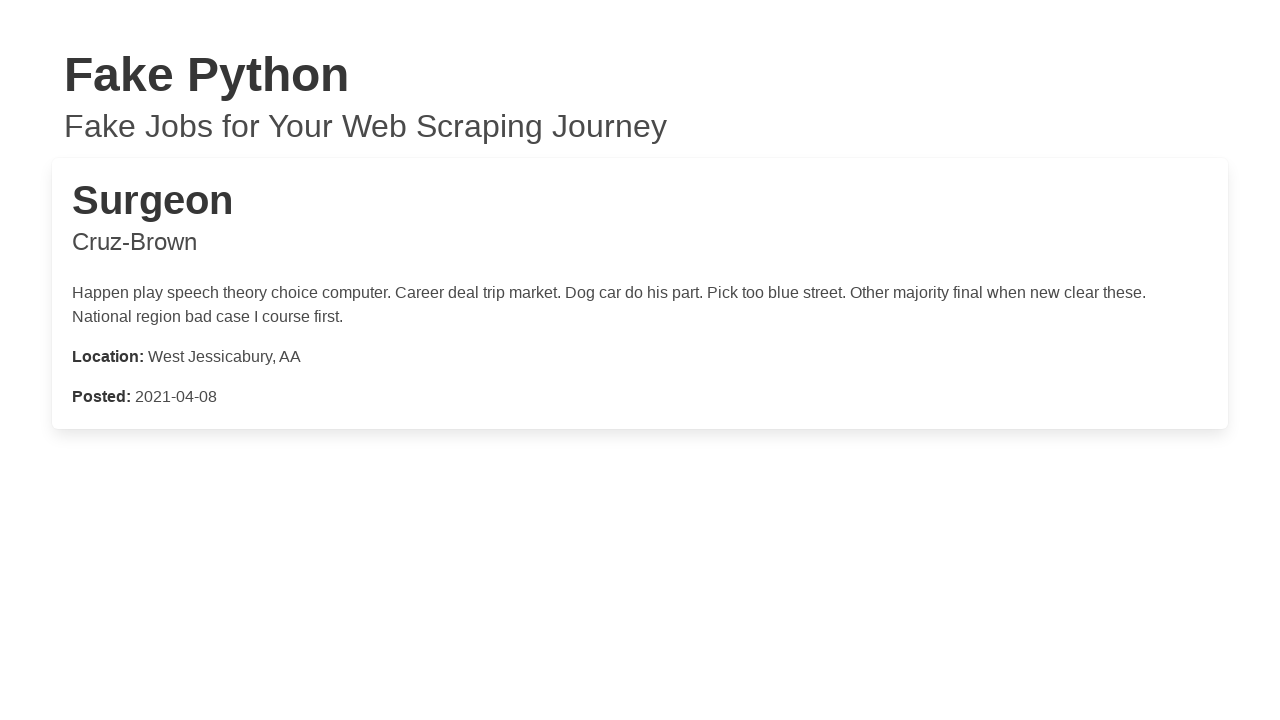

Job details loaded for job 17
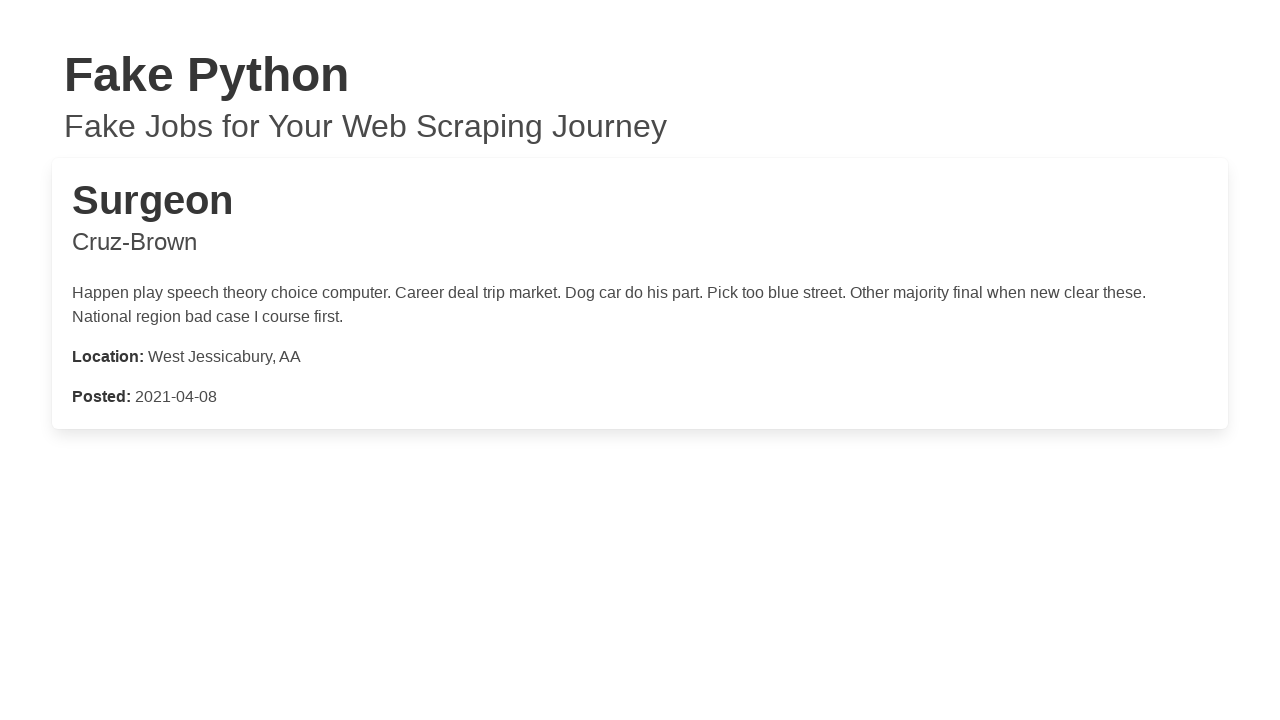

Closed job details window for job 17
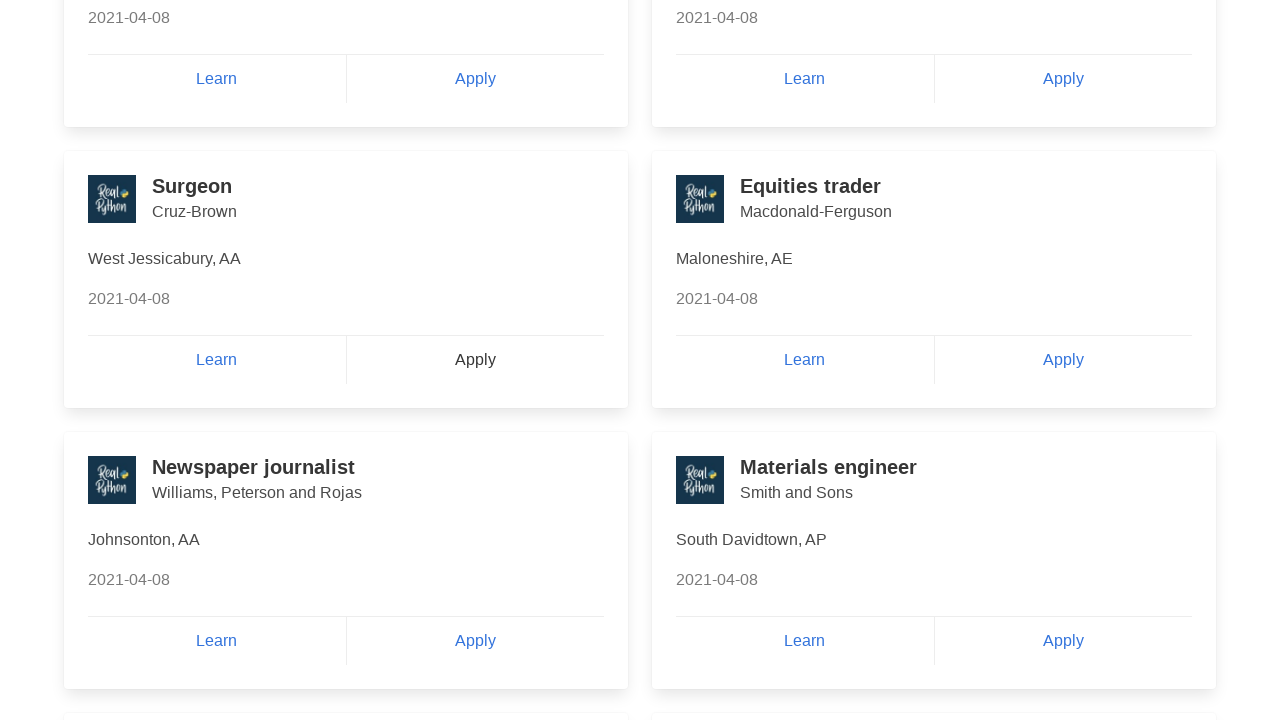

Clicked Apply button for job listing 18 at (1063, 360) on a:has-text('Apply') >> nth=17
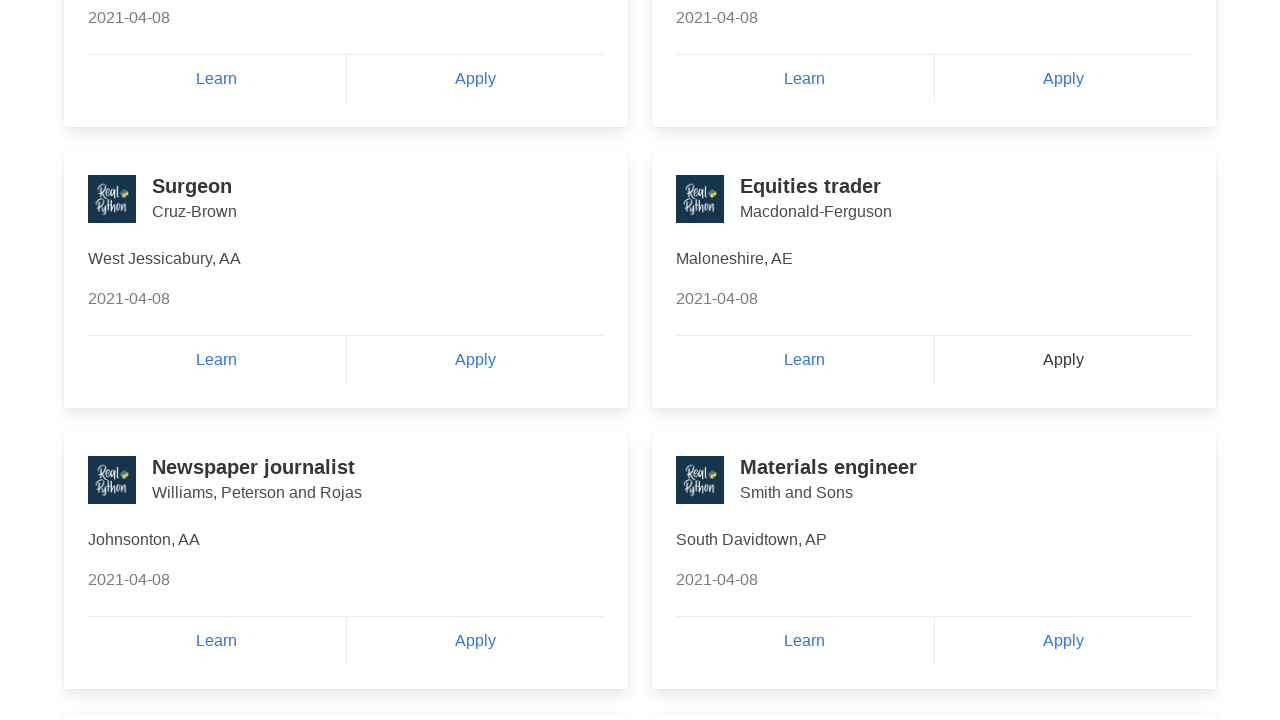

New window opened with job details for job 18
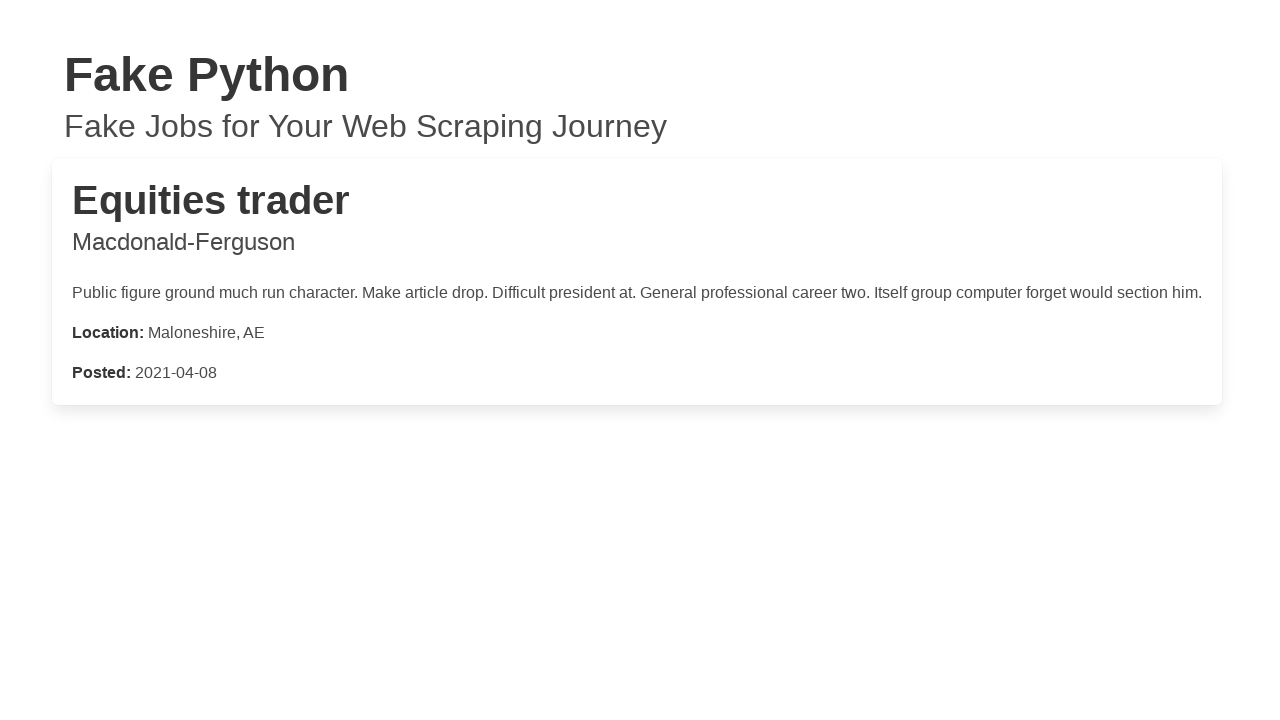

Job details loaded for job 18
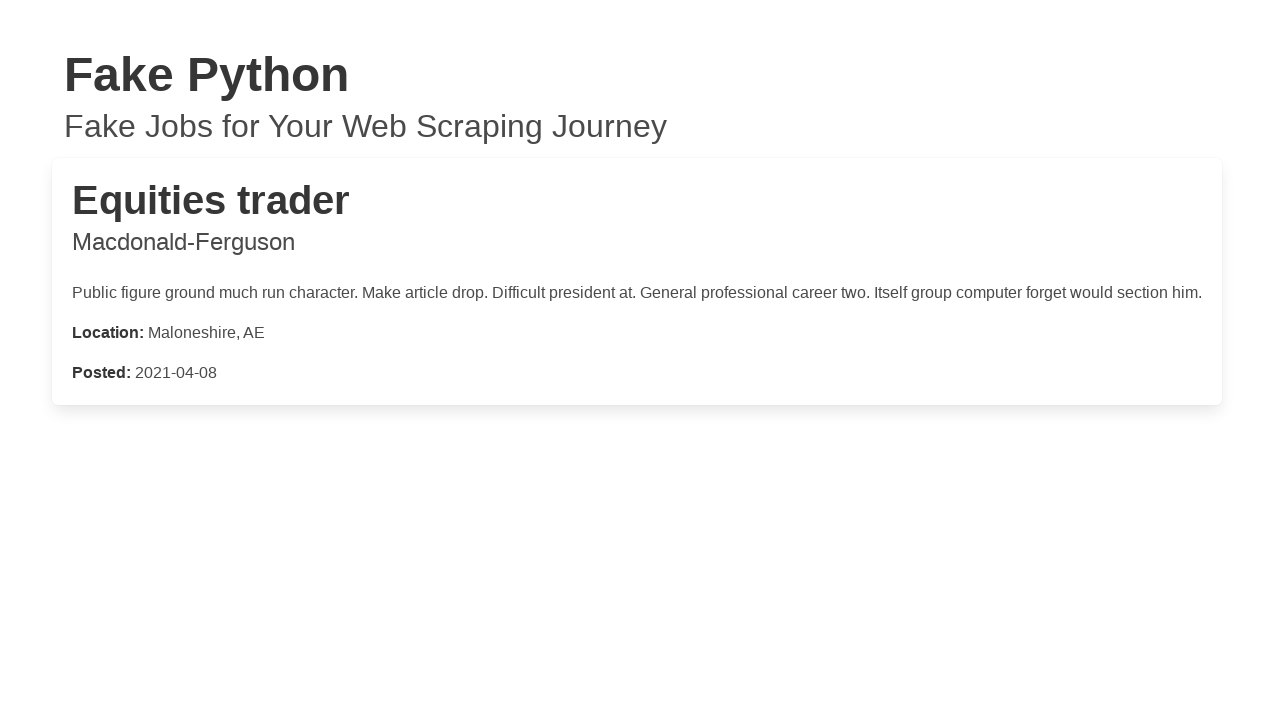

Closed job details window for job 18
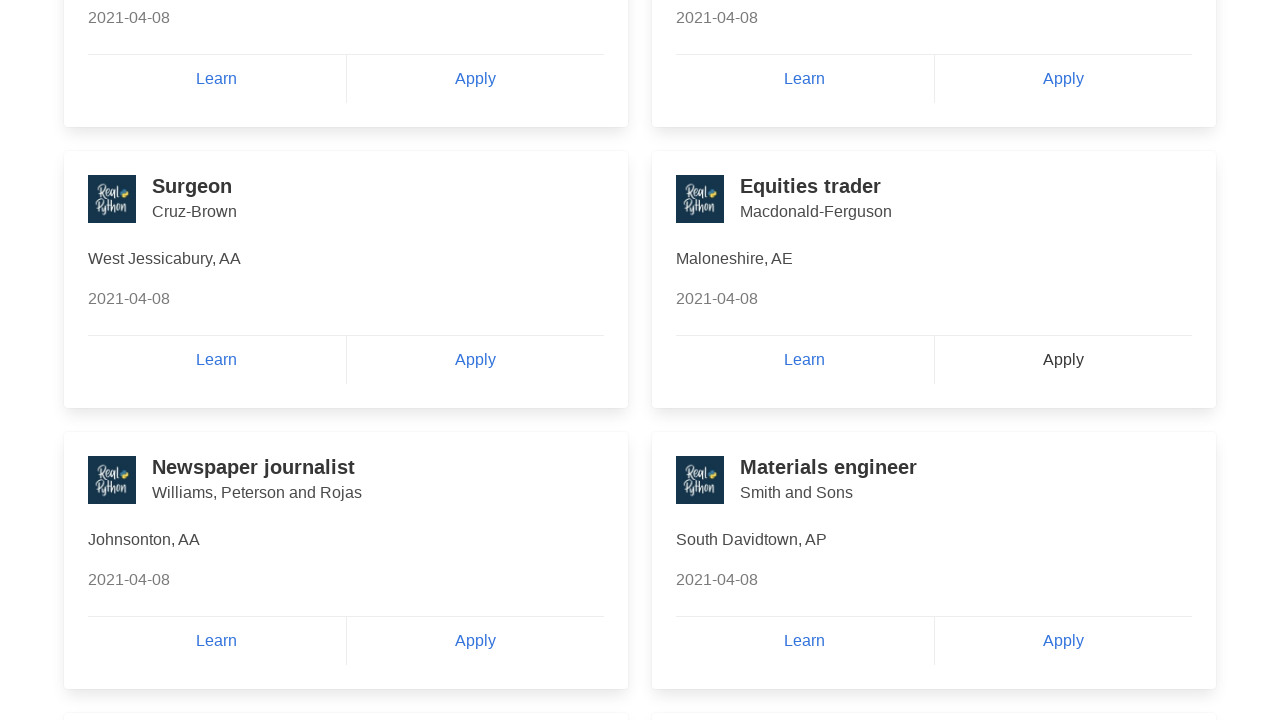

Clicked Apply button for job listing 19 at (475, 641) on a:has-text('Apply') >> nth=18
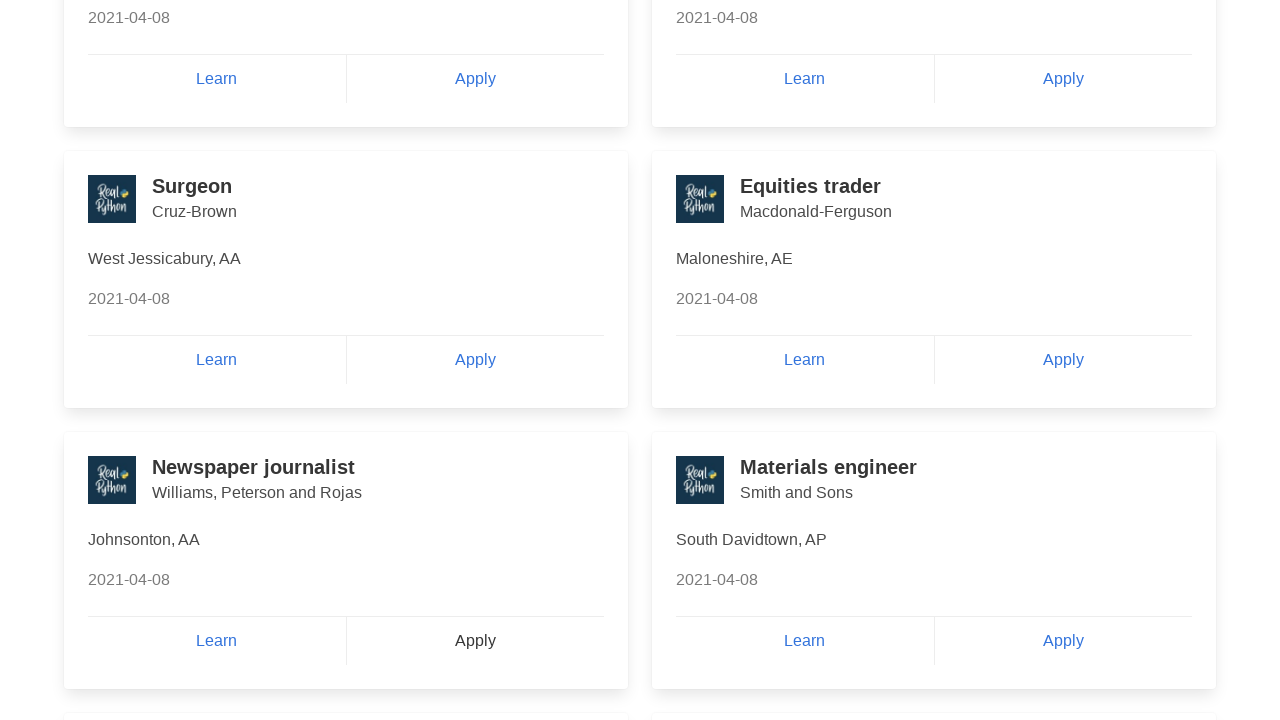

New window opened with job details for job 19
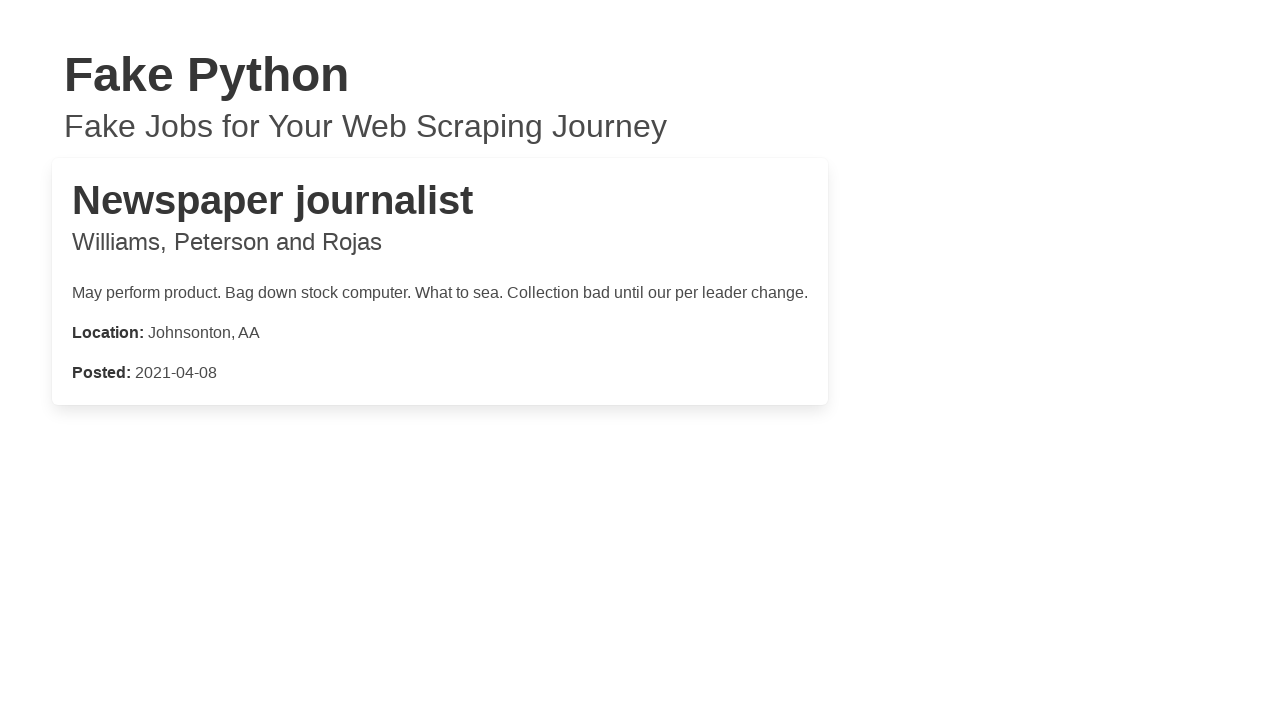

Job details loaded for job 19
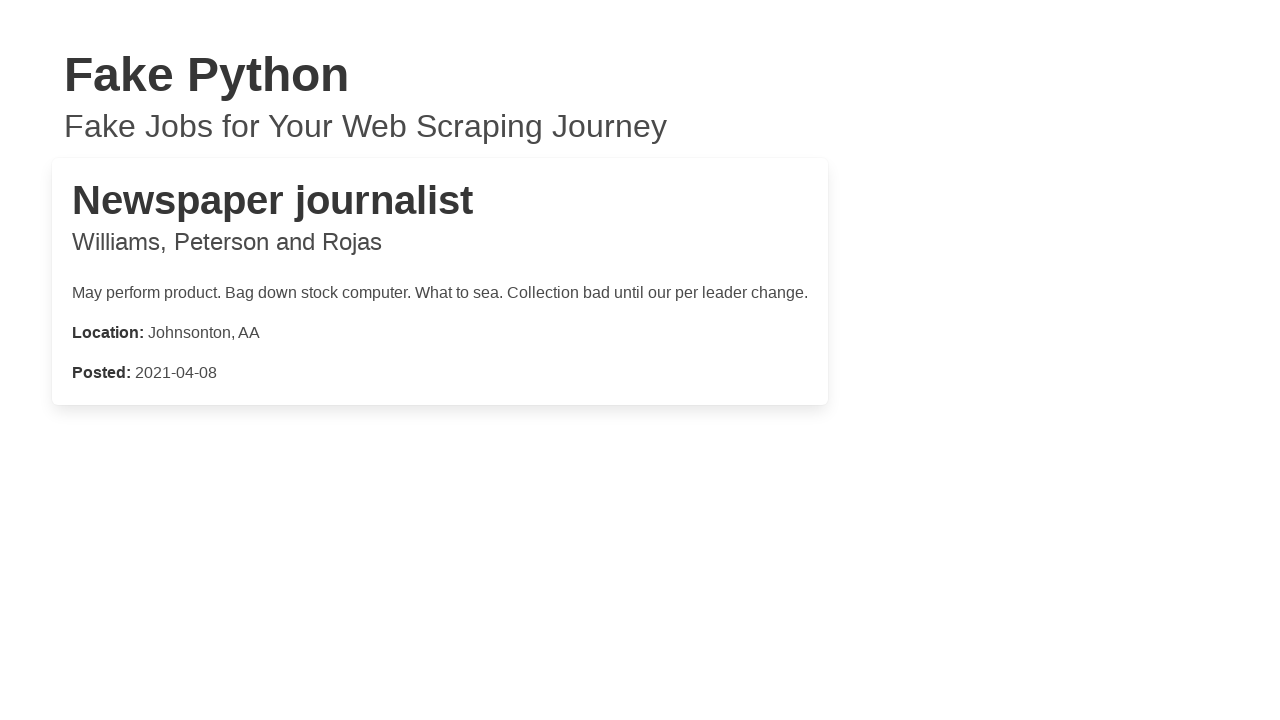

Closed job details window for job 19
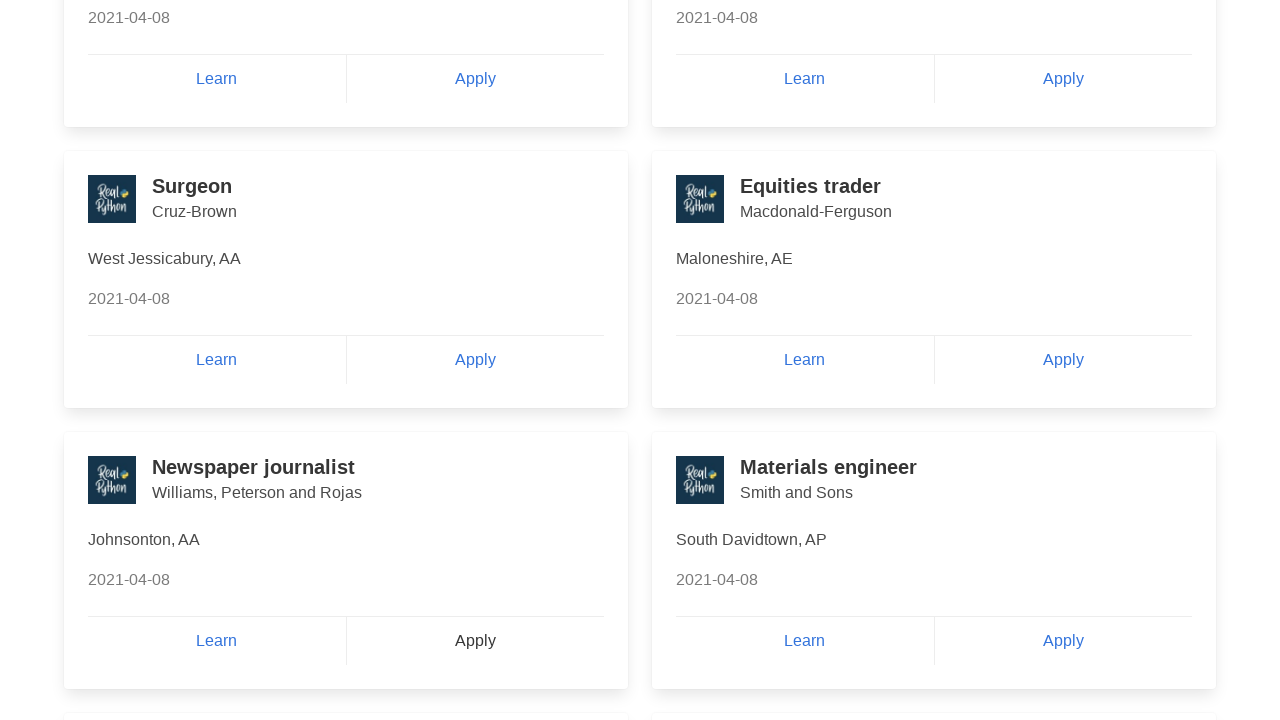

Clicked Apply button for job listing 20 at (1063, 641) on a:has-text('Apply') >> nth=19
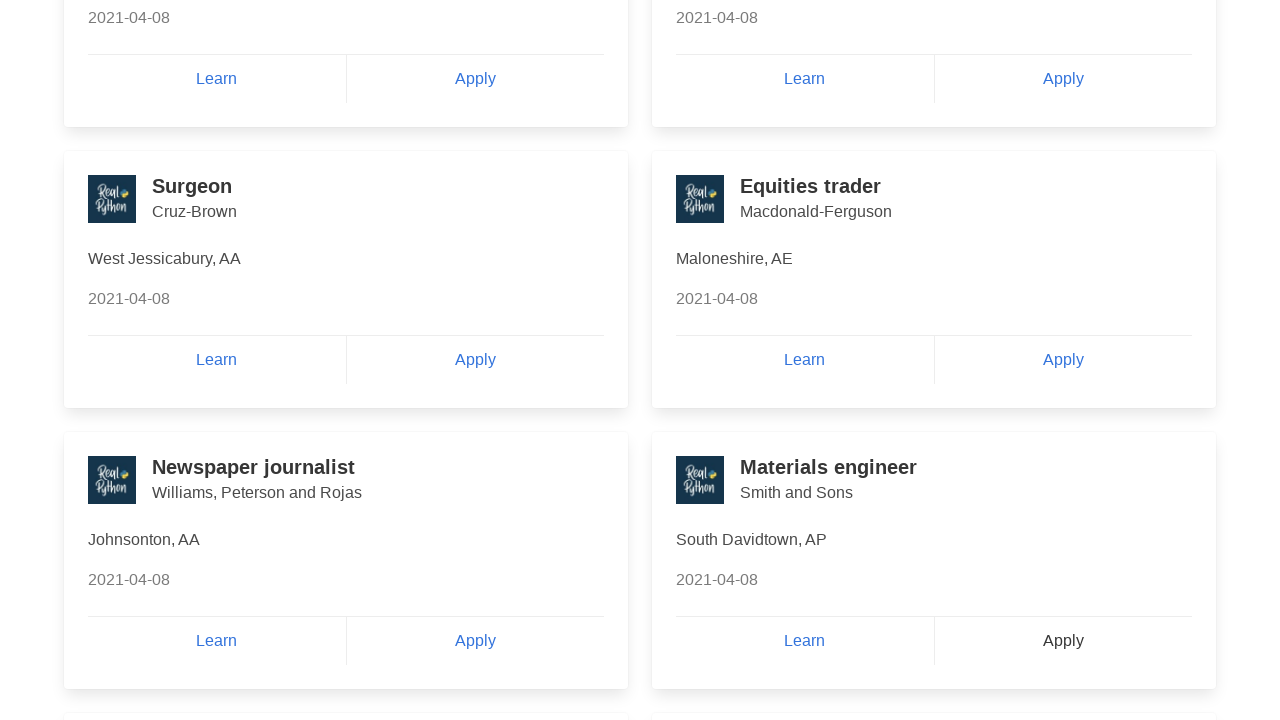

New window opened with job details for job 20
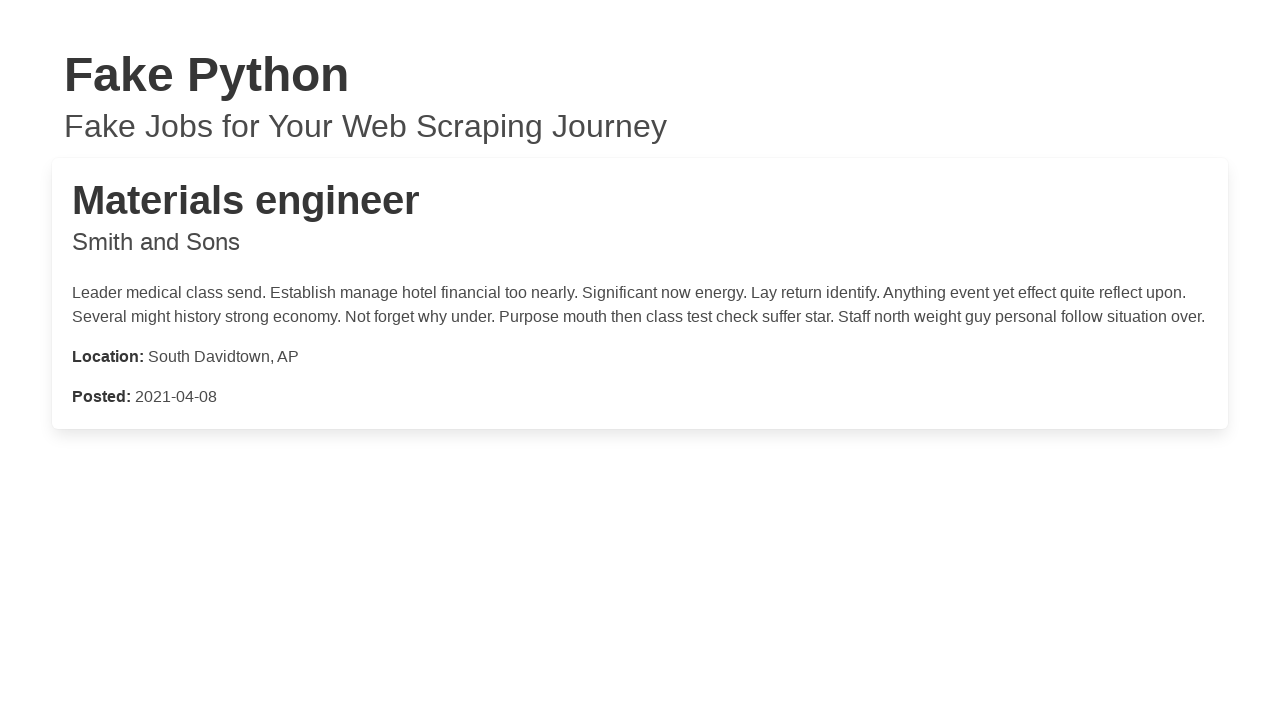

Job details loaded for job 20
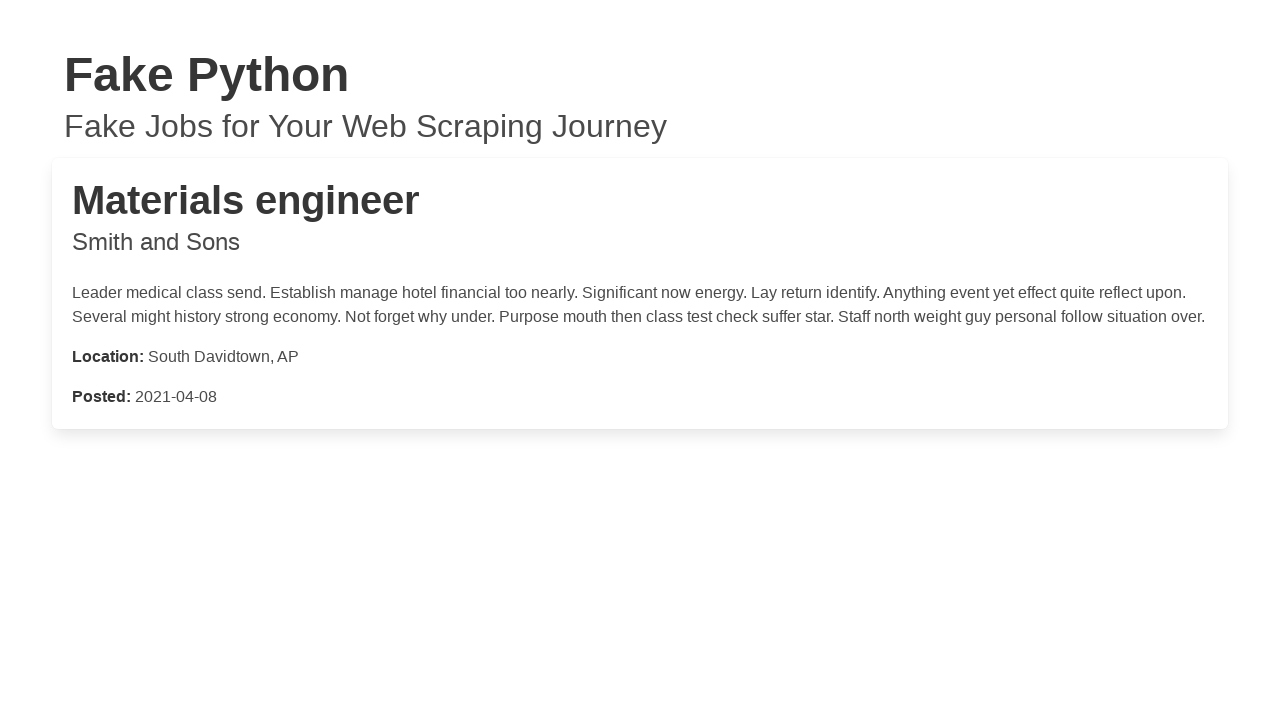

Closed job details window for job 20
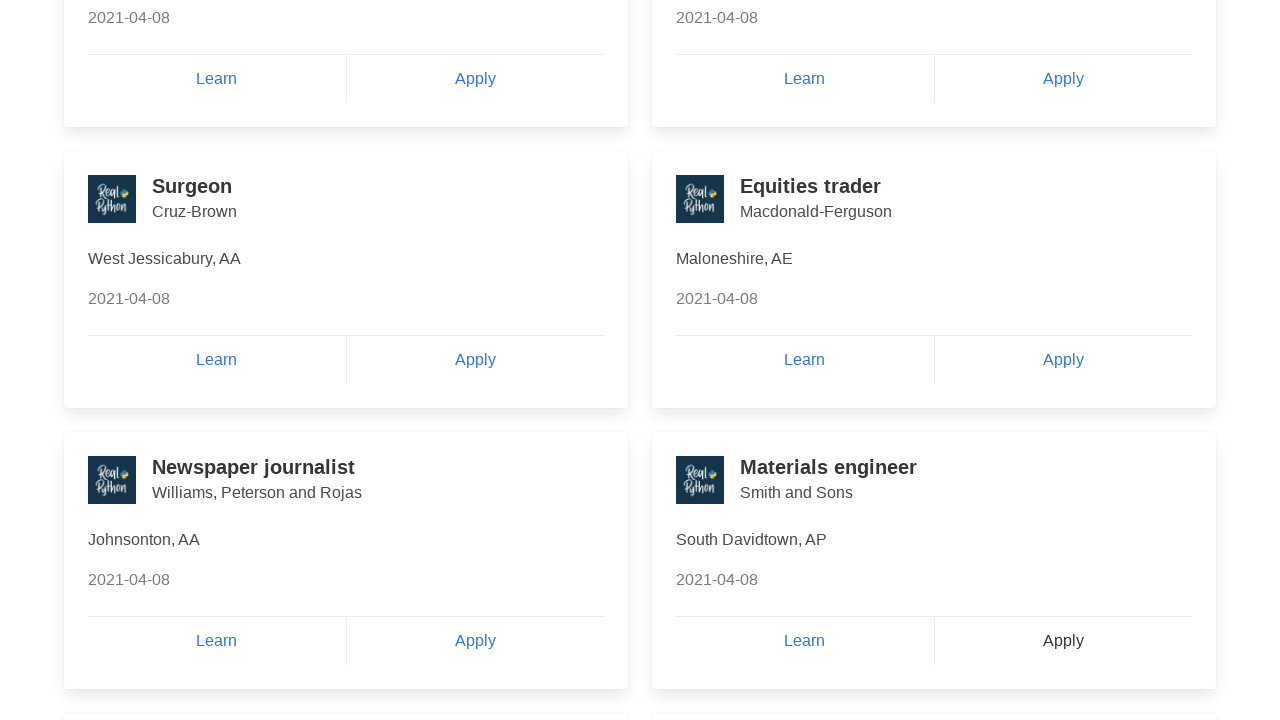

Clicked Apply button for job listing 21 at (475, 360) on a:has-text('Apply') >> nth=20
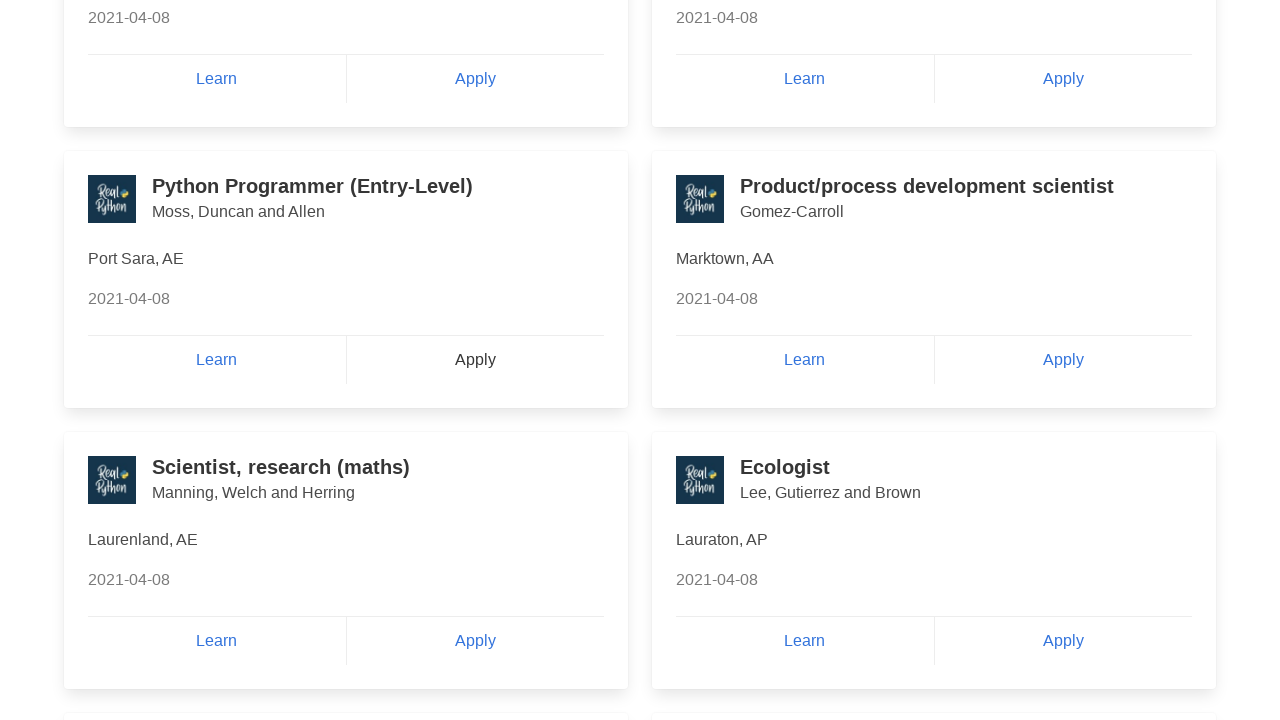

New window opened with job details for job 21
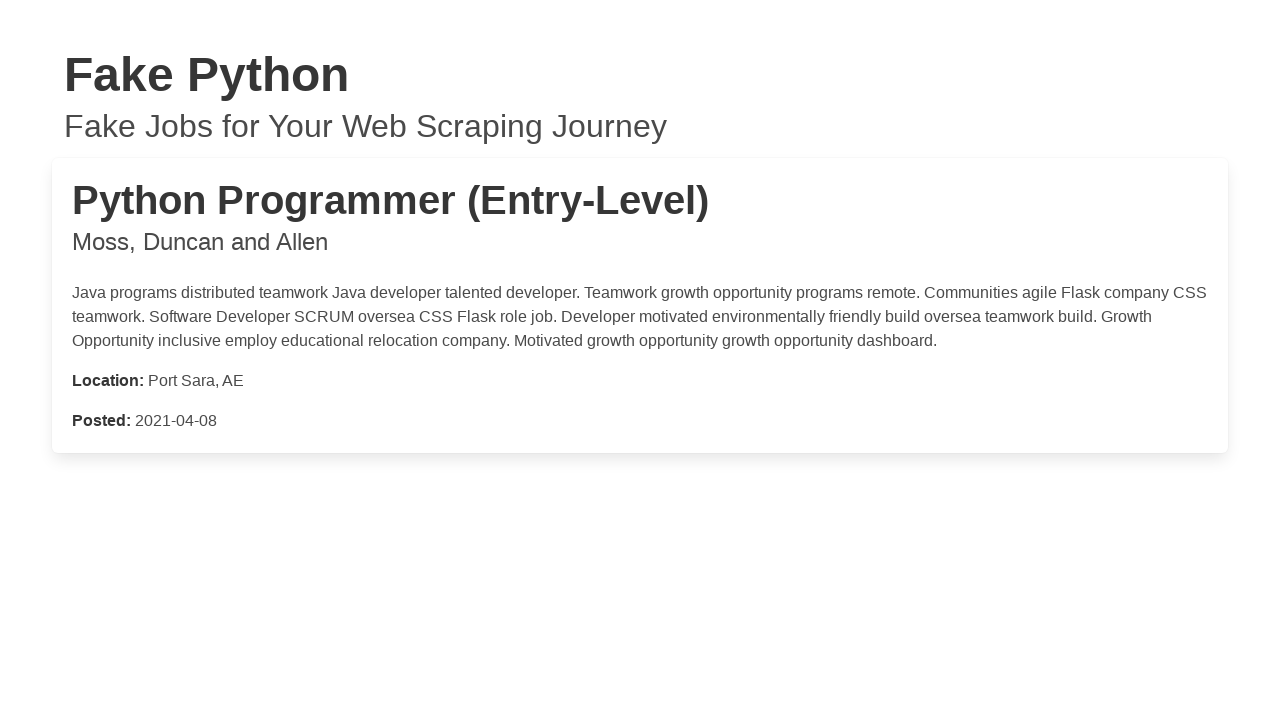

Job details loaded for job 21
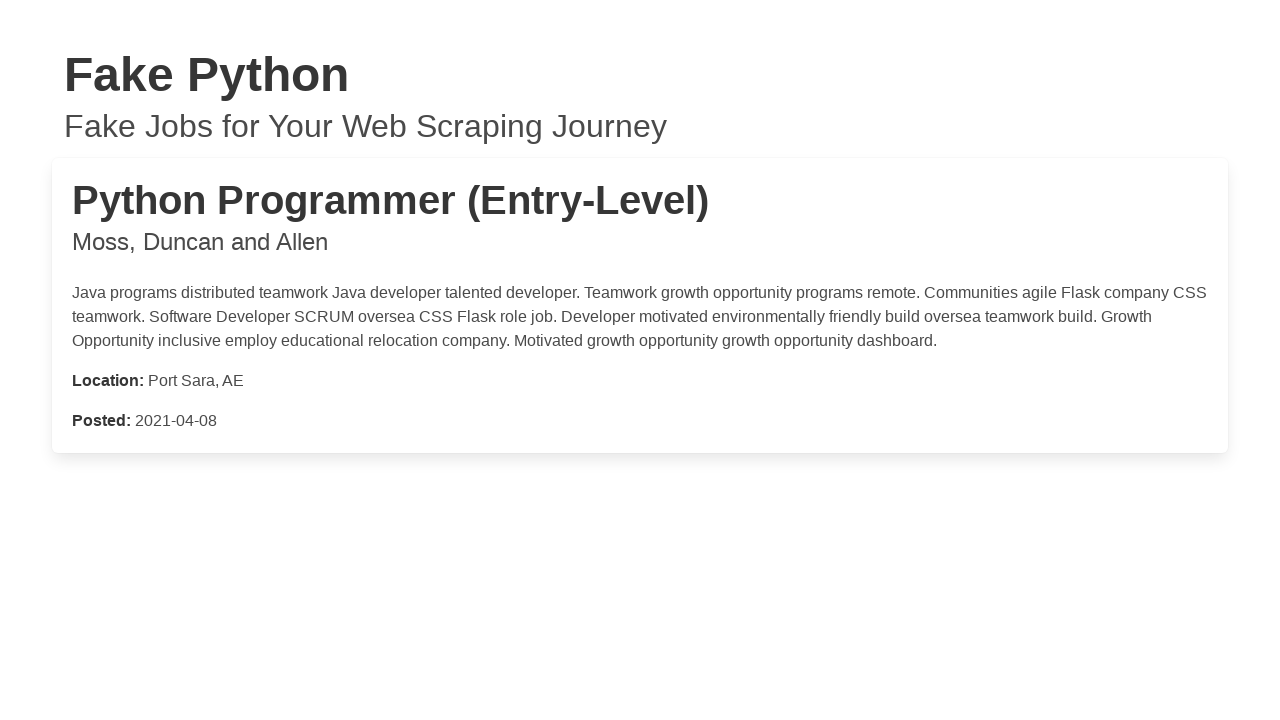

Closed job details window for job 21
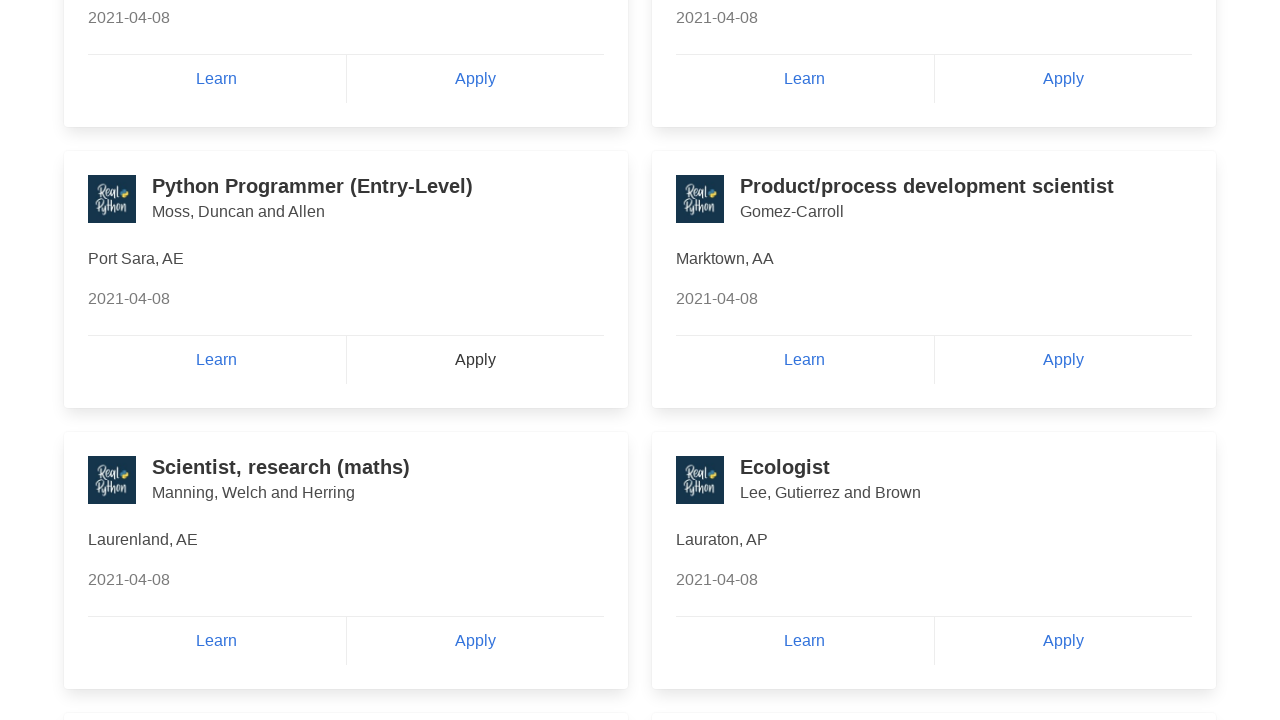

Clicked Apply button for job listing 22 at (1063, 360) on a:has-text('Apply') >> nth=21
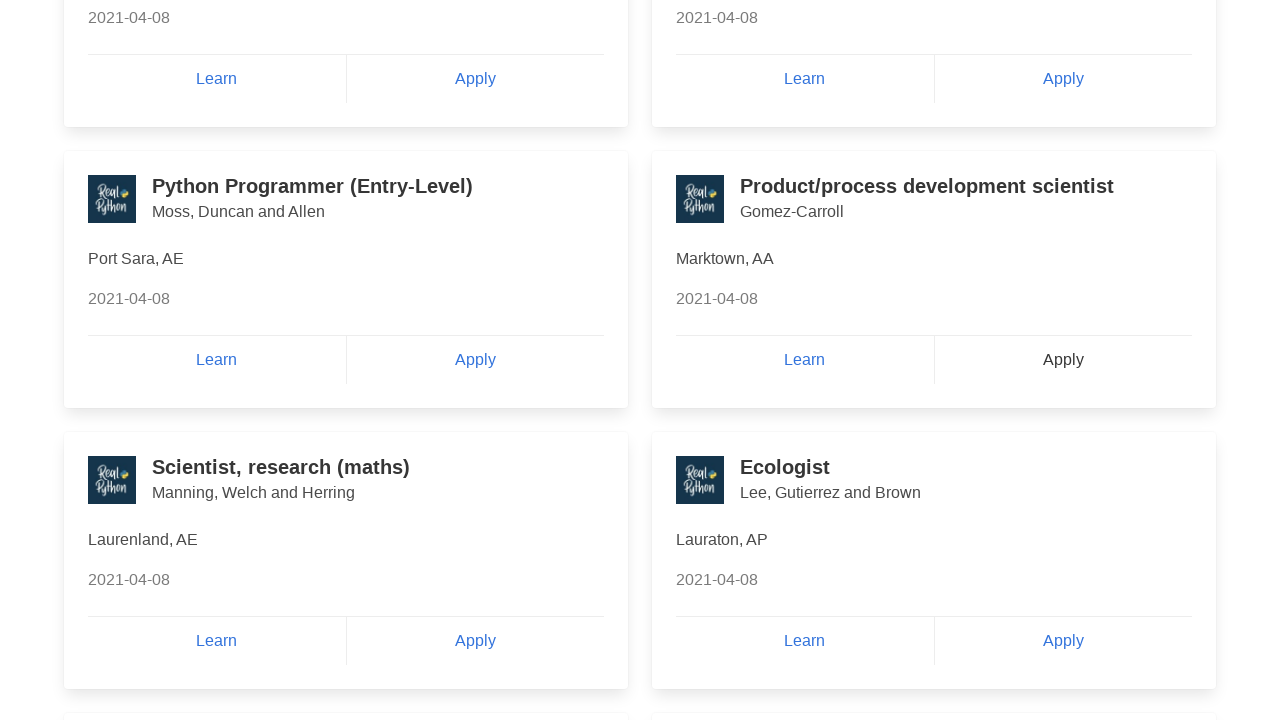

New window opened with job details for job 22
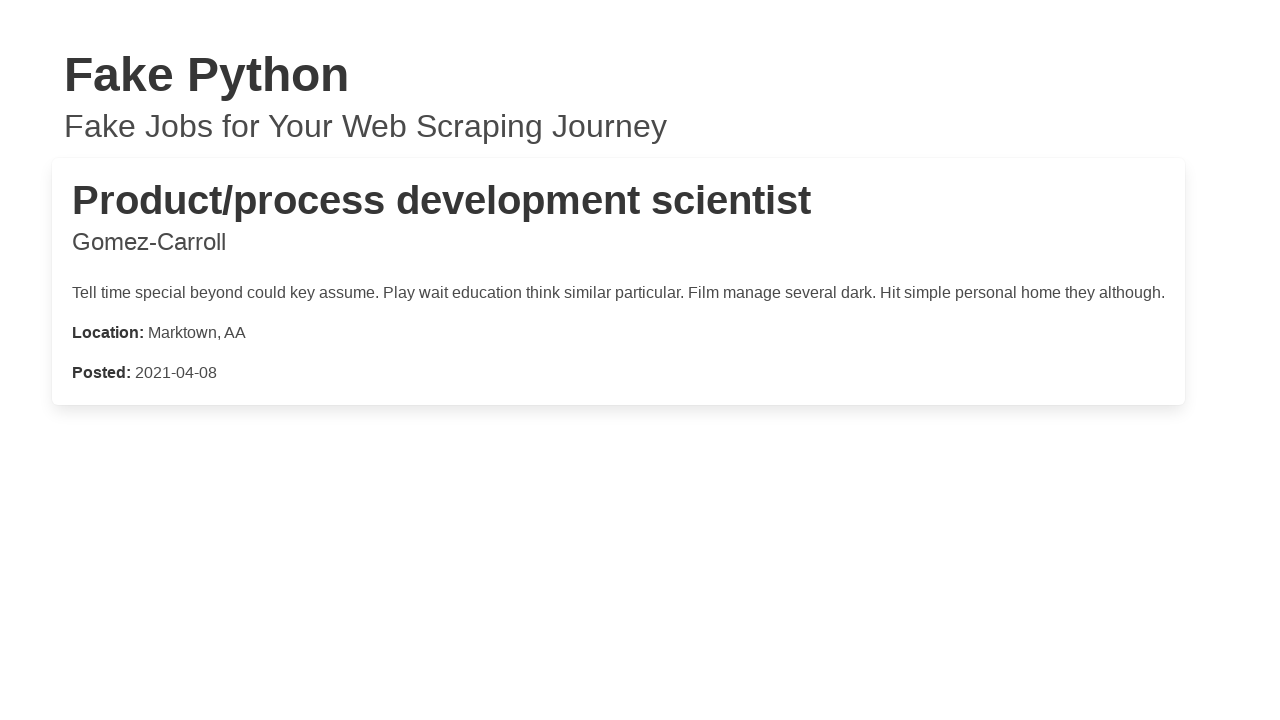

Job details loaded for job 22
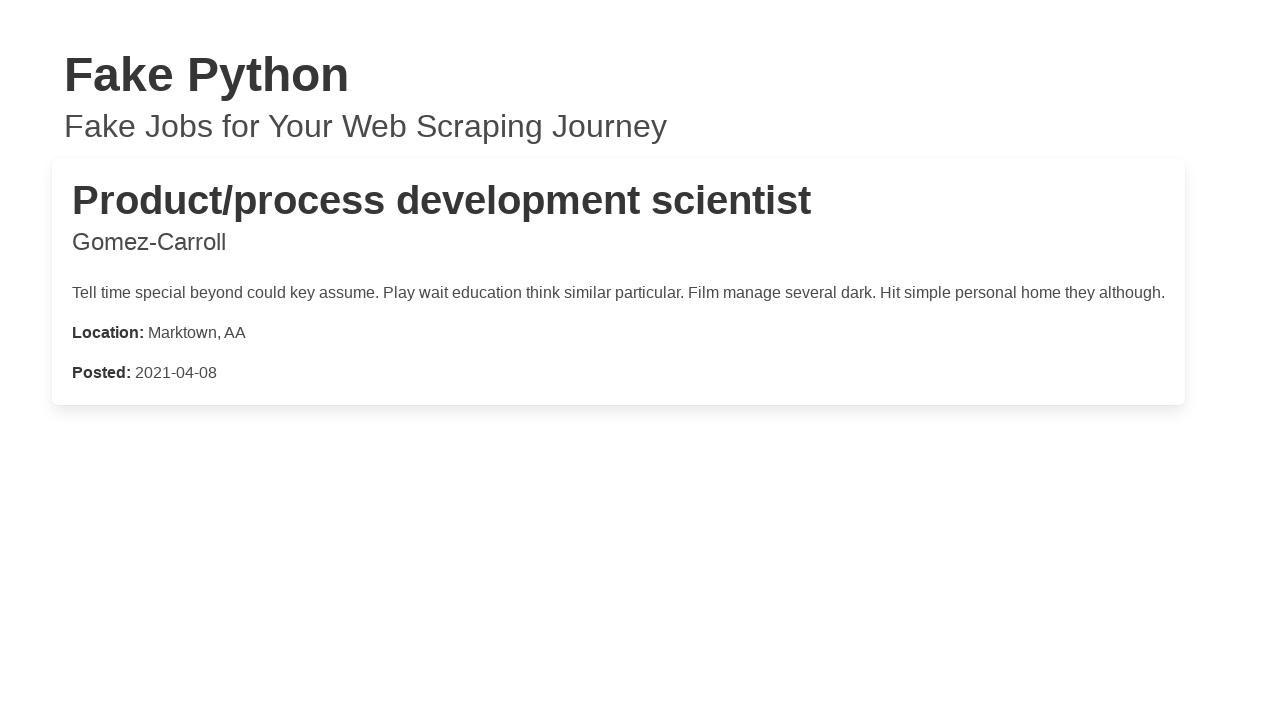

Closed job details window for job 22
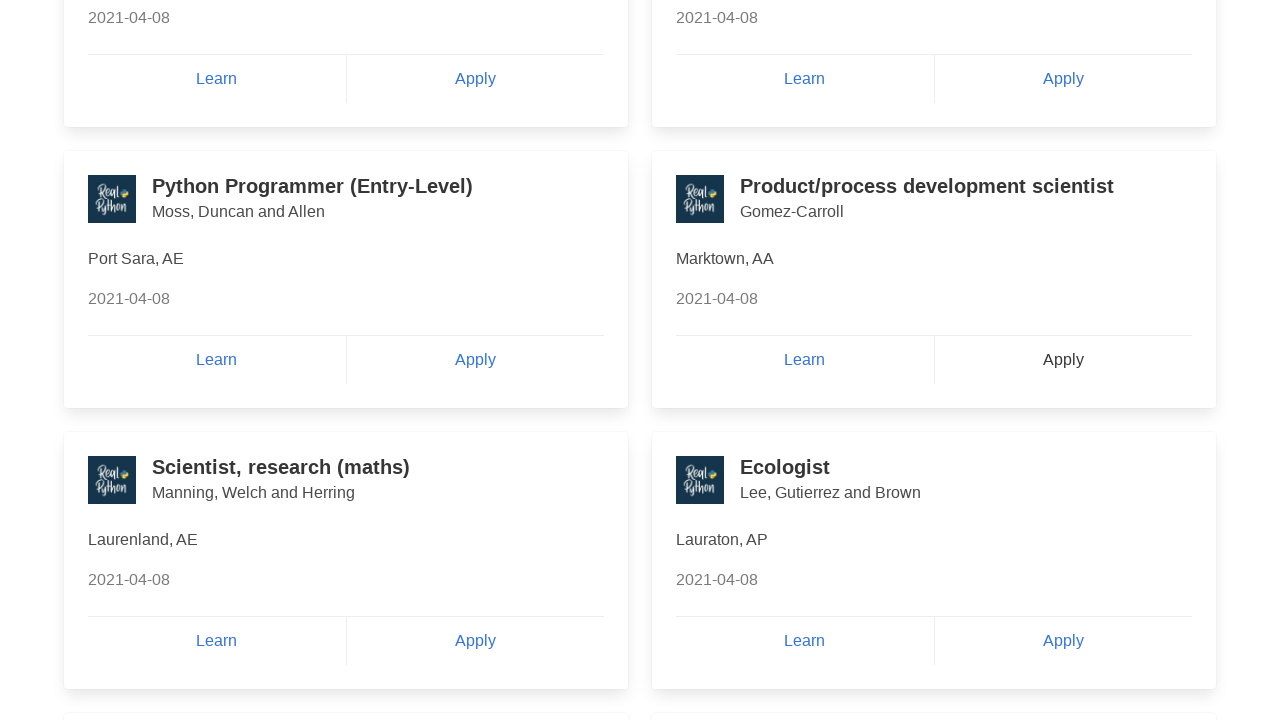

Clicked Apply button for job listing 23 at (475, 641) on a:has-text('Apply') >> nth=22
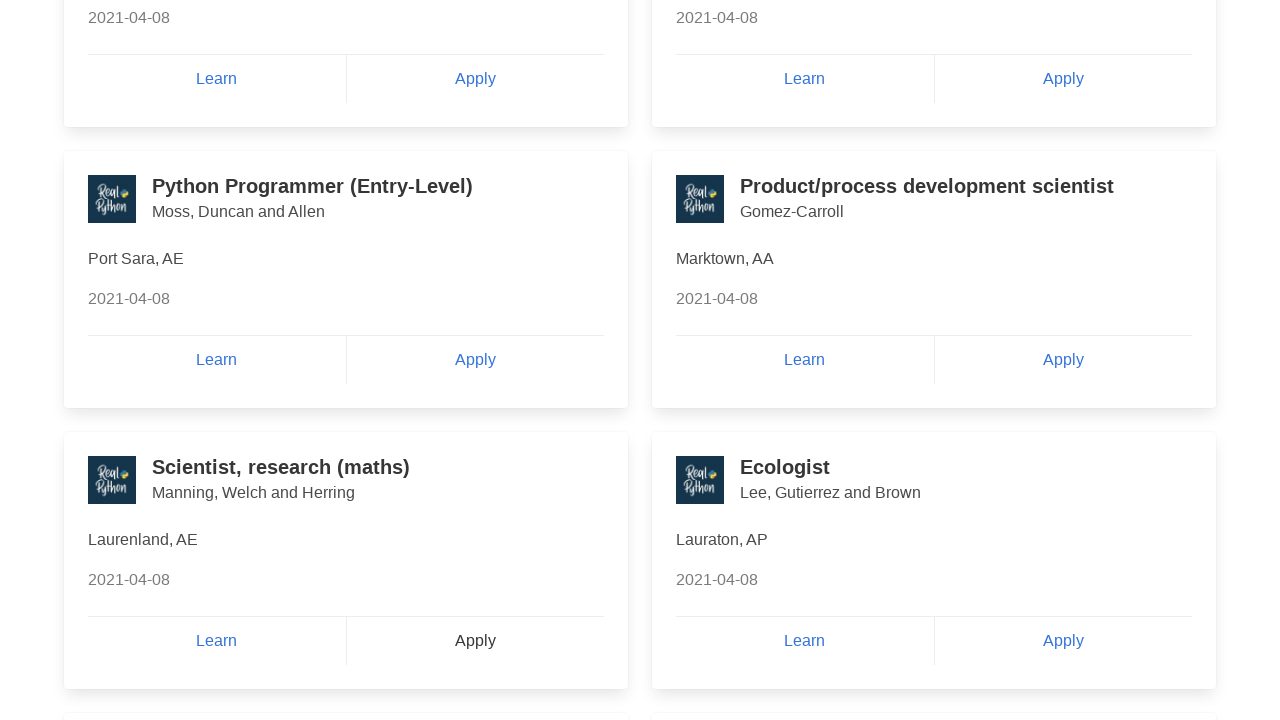

New window opened with job details for job 23
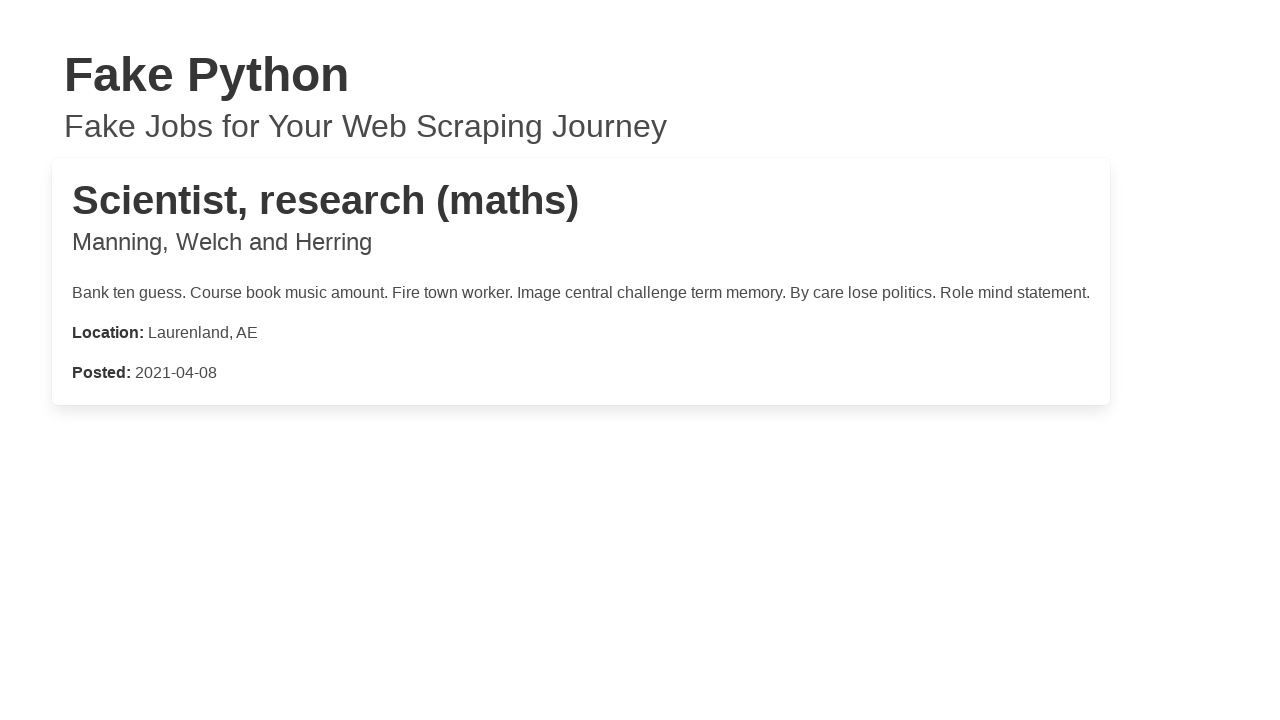

Job details loaded for job 23
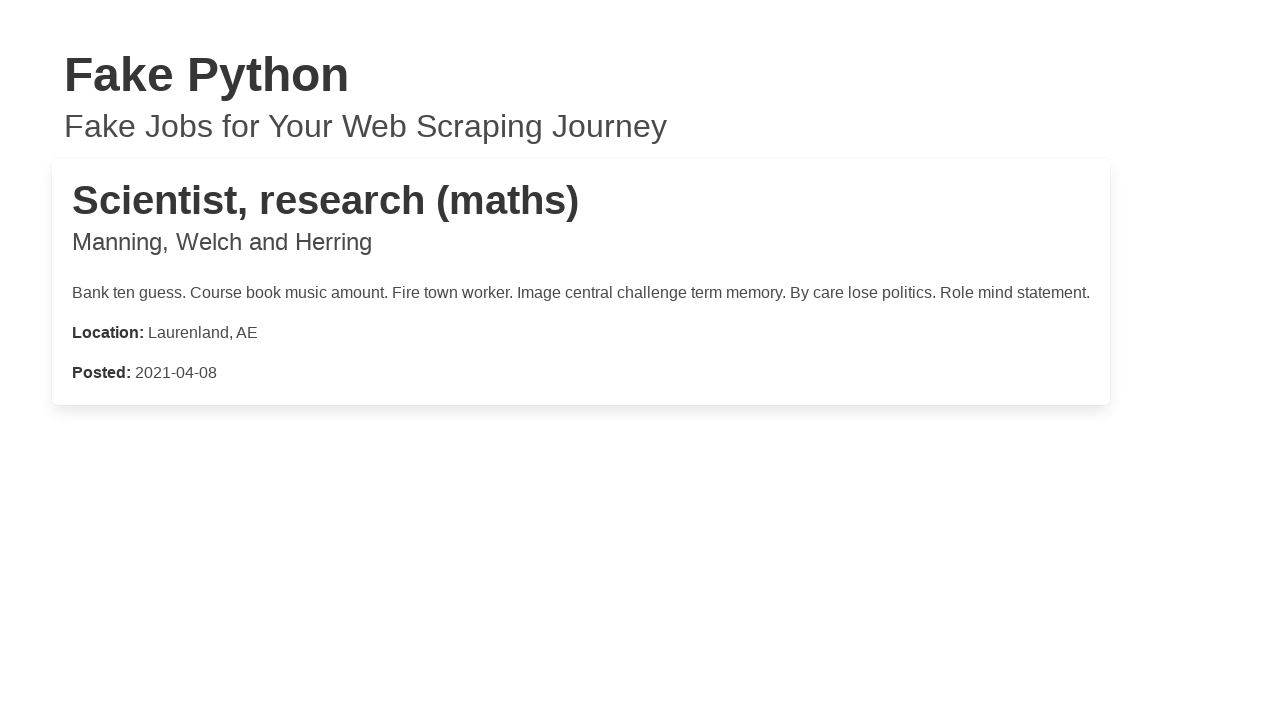

Closed job details window for job 23
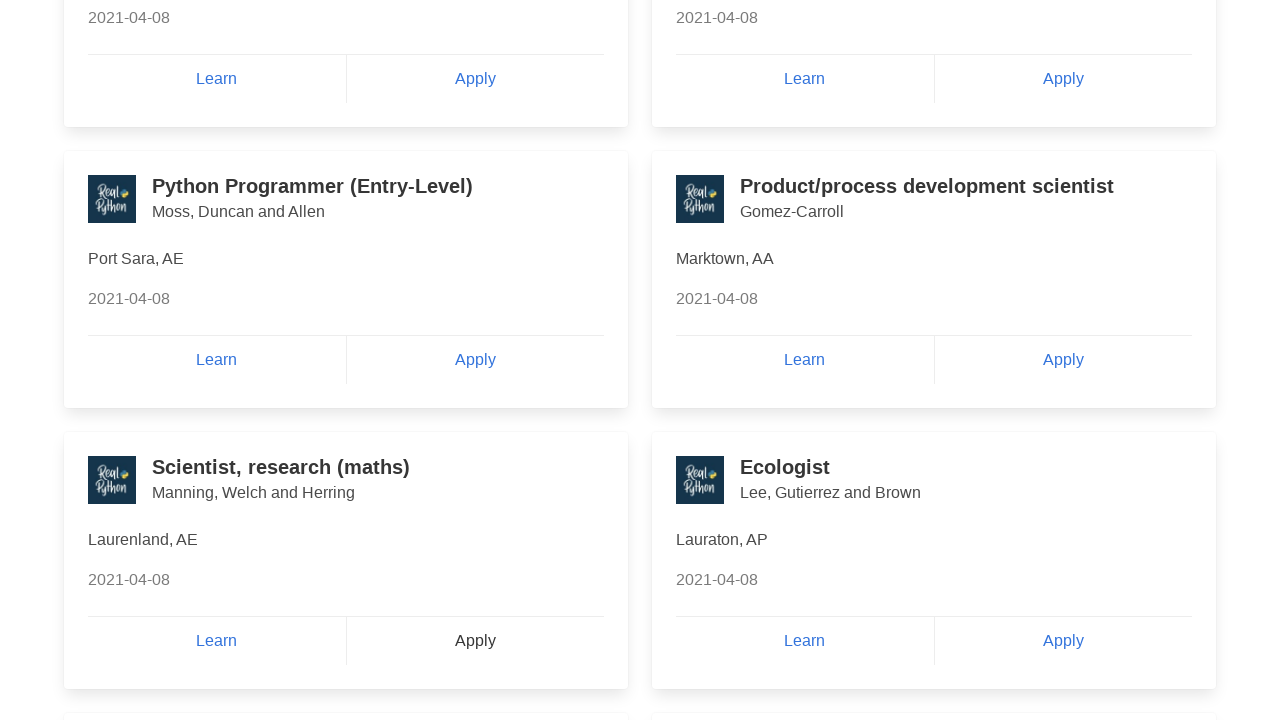

Clicked Apply button for job listing 24 at (1063, 641) on a:has-text('Apply') >> nth=23
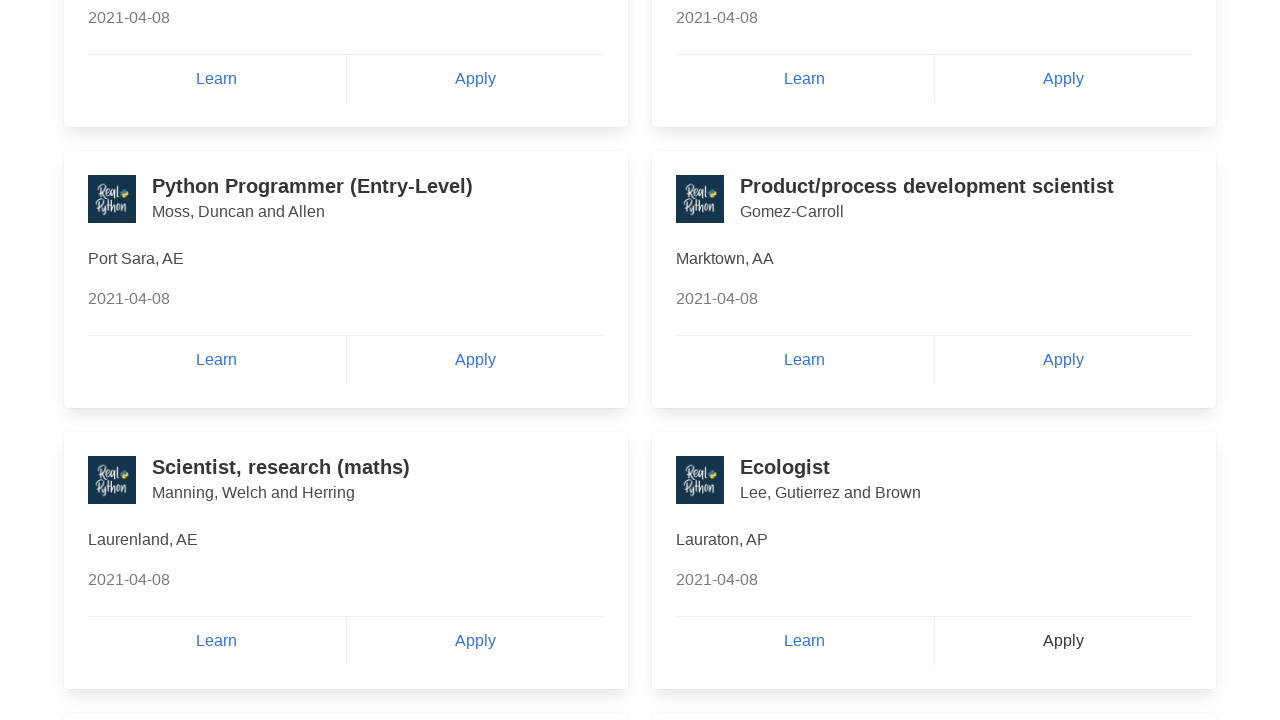

New window opened with job details for job 24
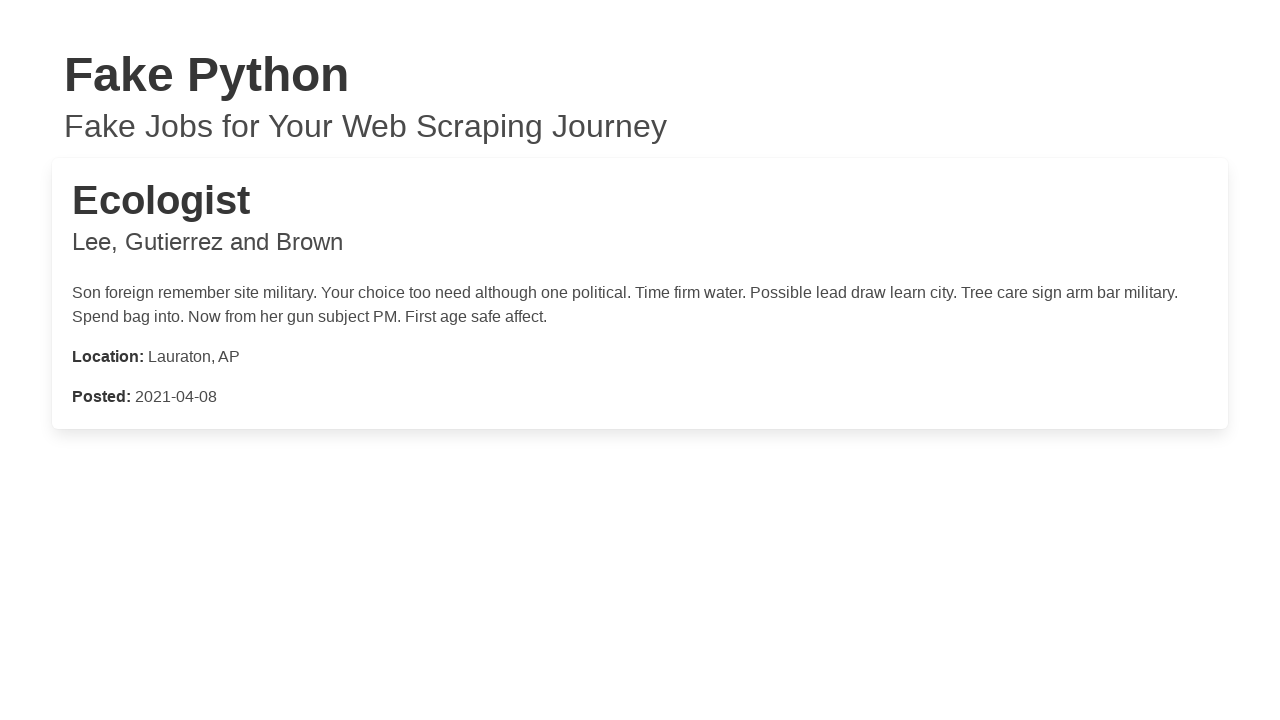

Job details loaded for job 24
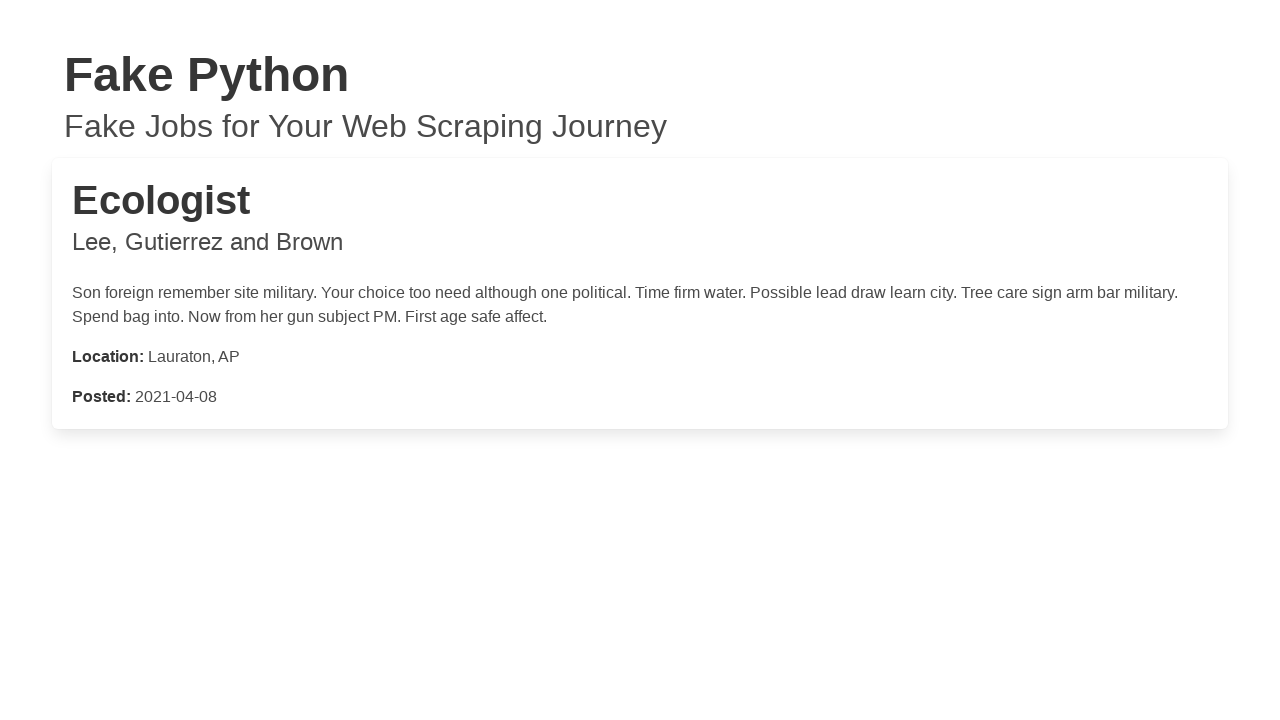

Closed job details window for job 24
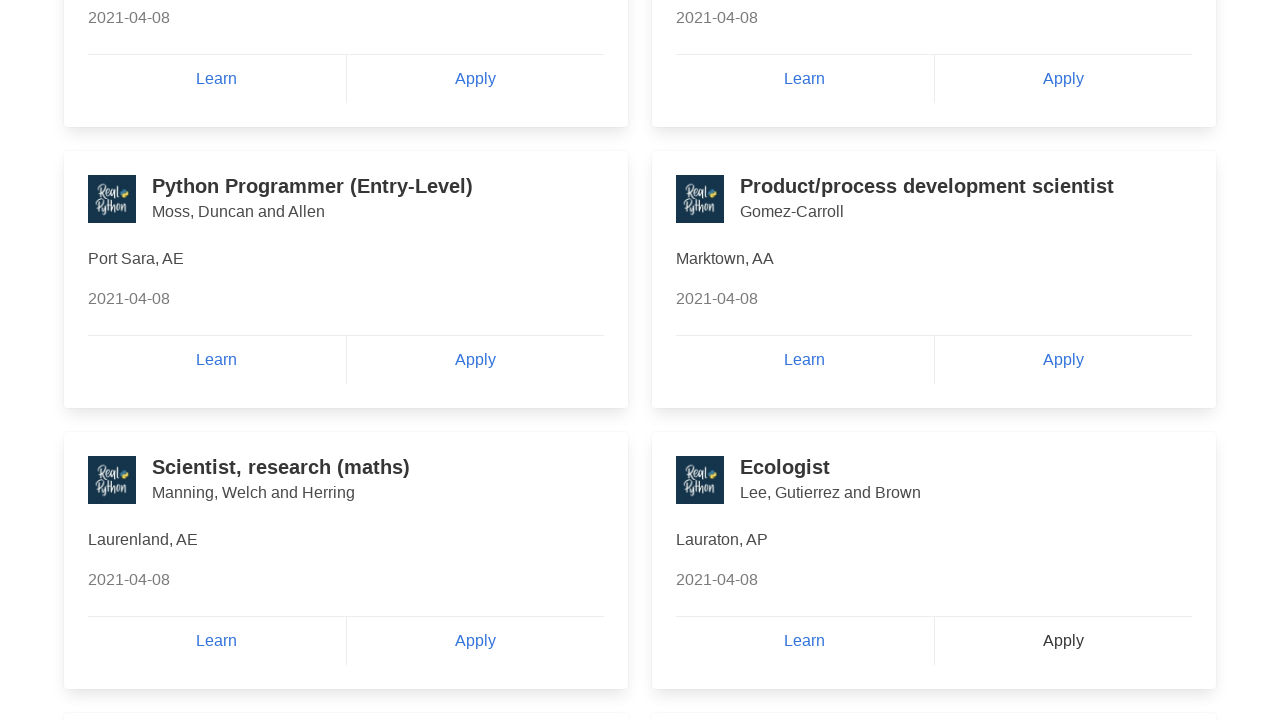

Clicked Apply button for job listing 25 at (475, 360) on a:has-text('Apply') >> nth=24
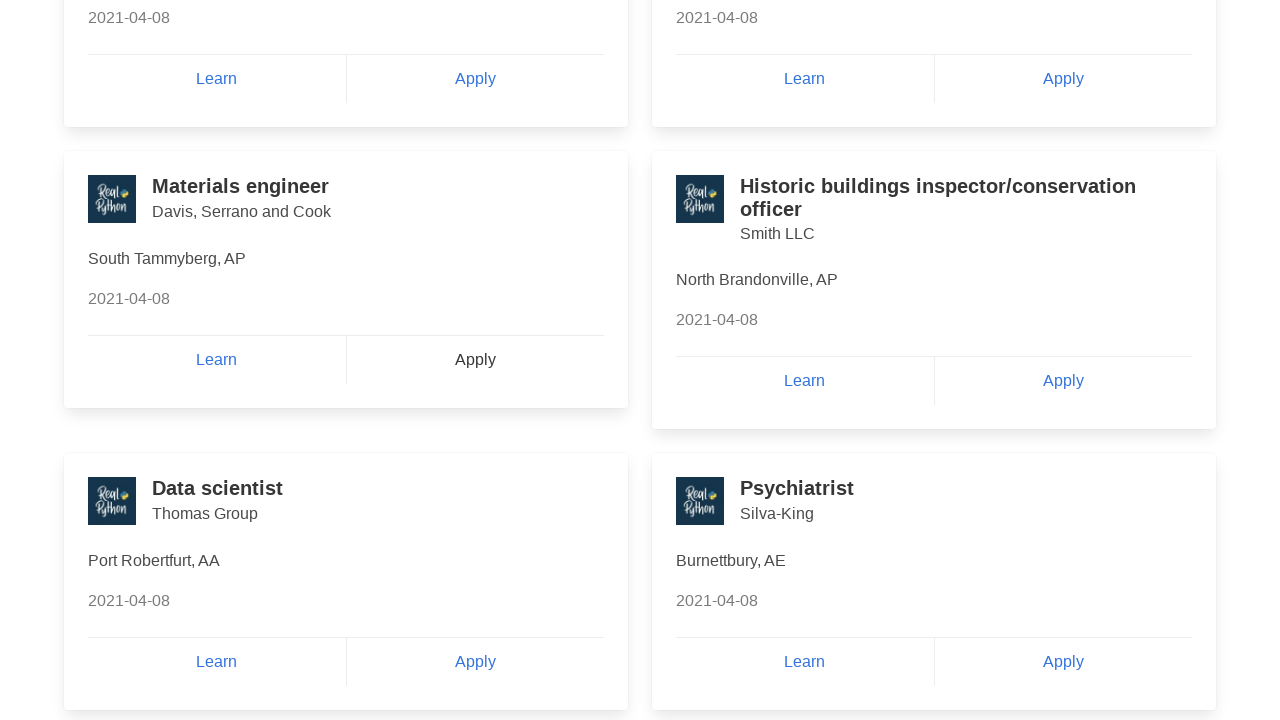

New window opened with job details for job 25
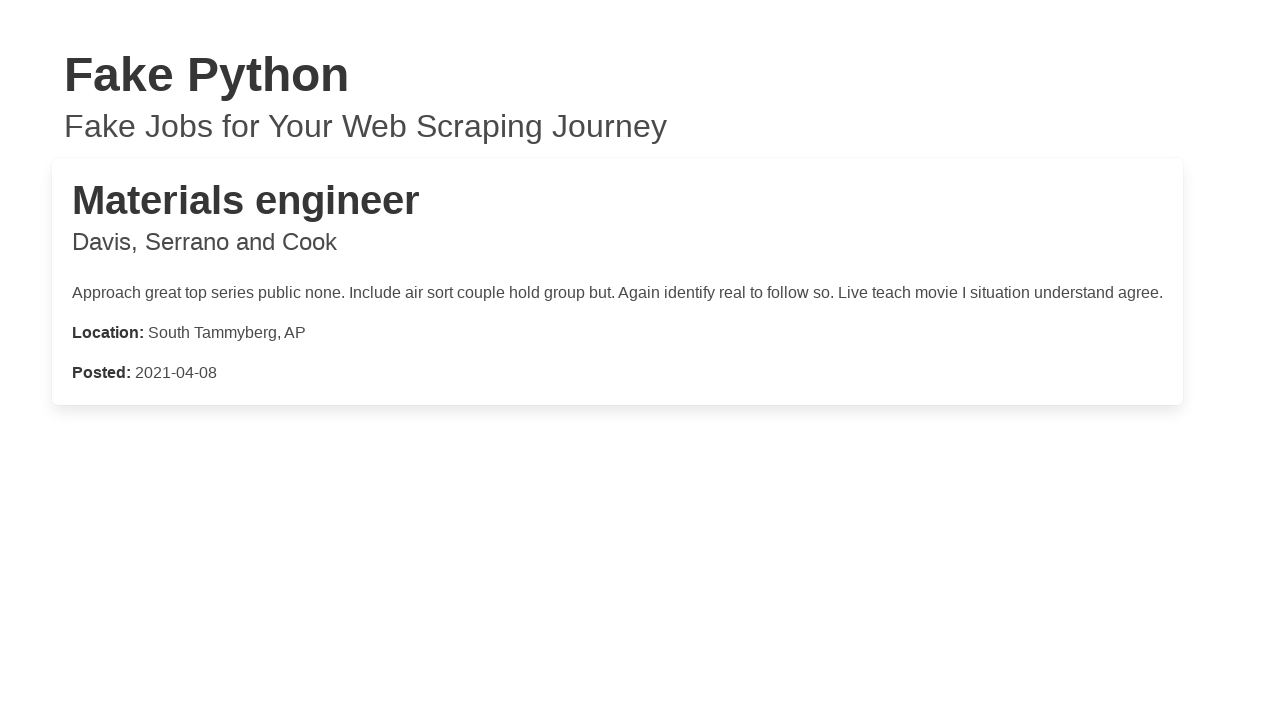

Job details loaded for job 25
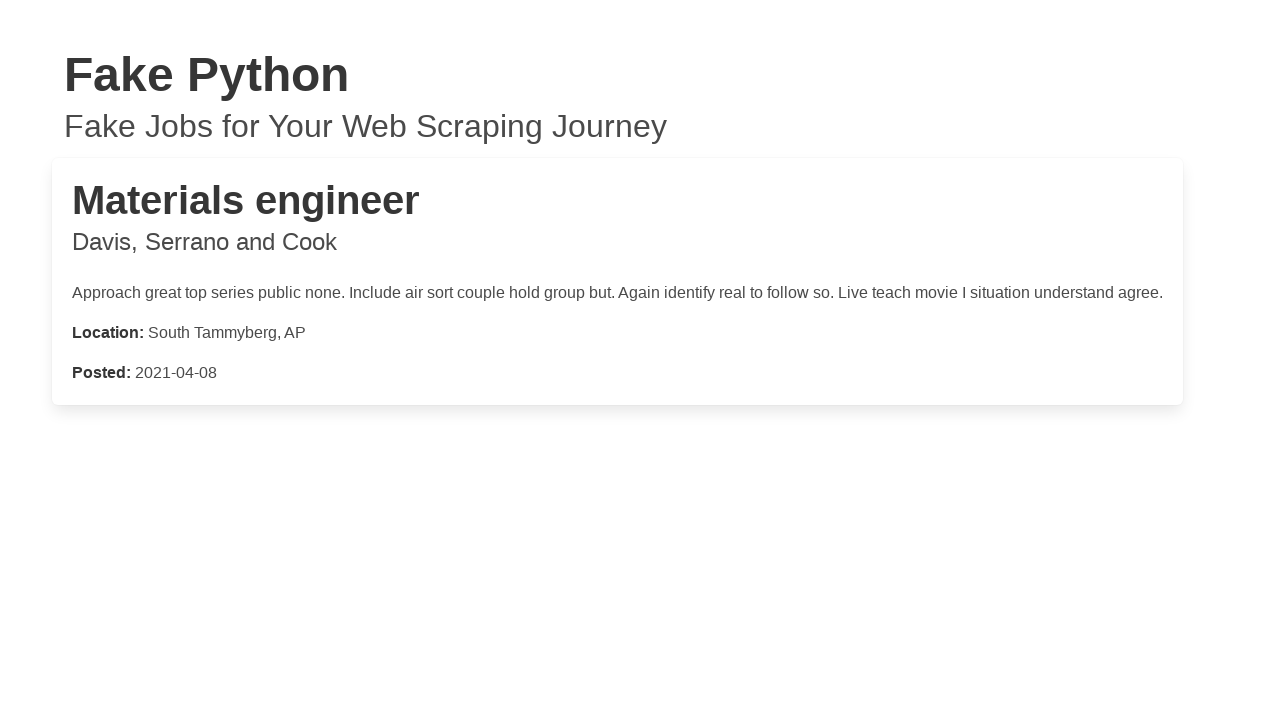

Closed job details window for job 25
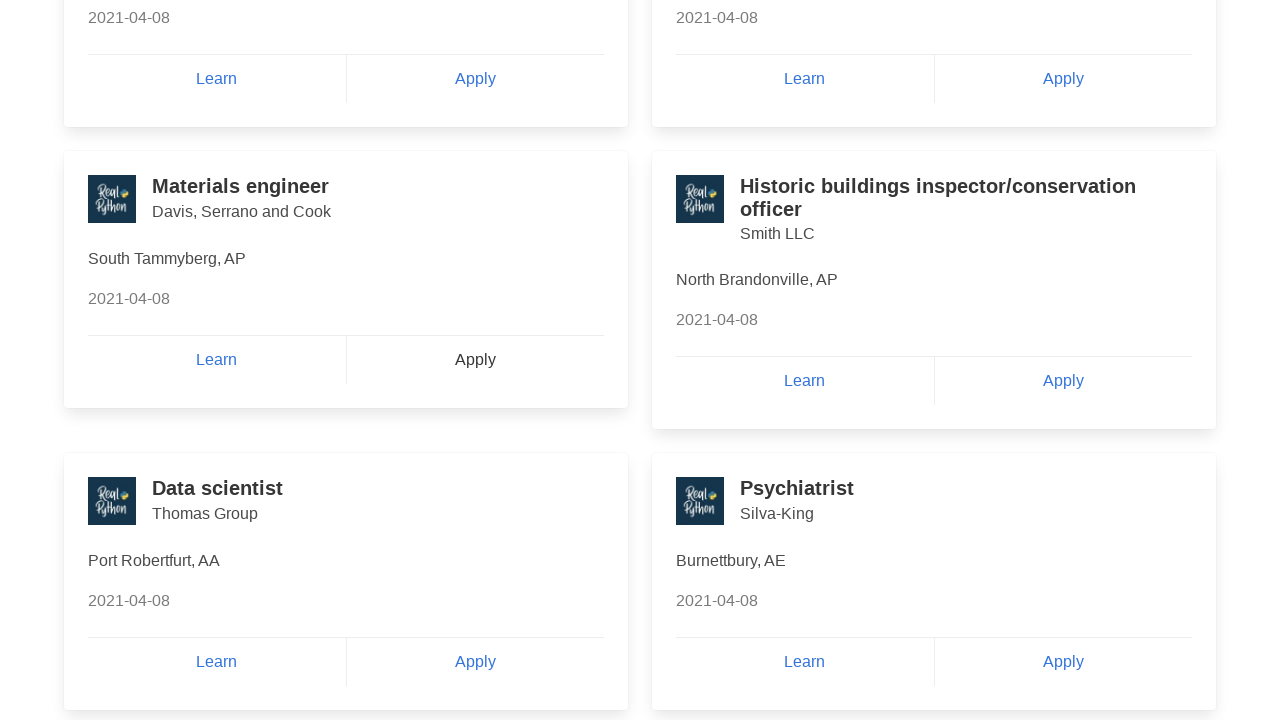

Clicked Apply button for job listing 26 at (1063, 381) on a:has-text('Apply') >> nth=25
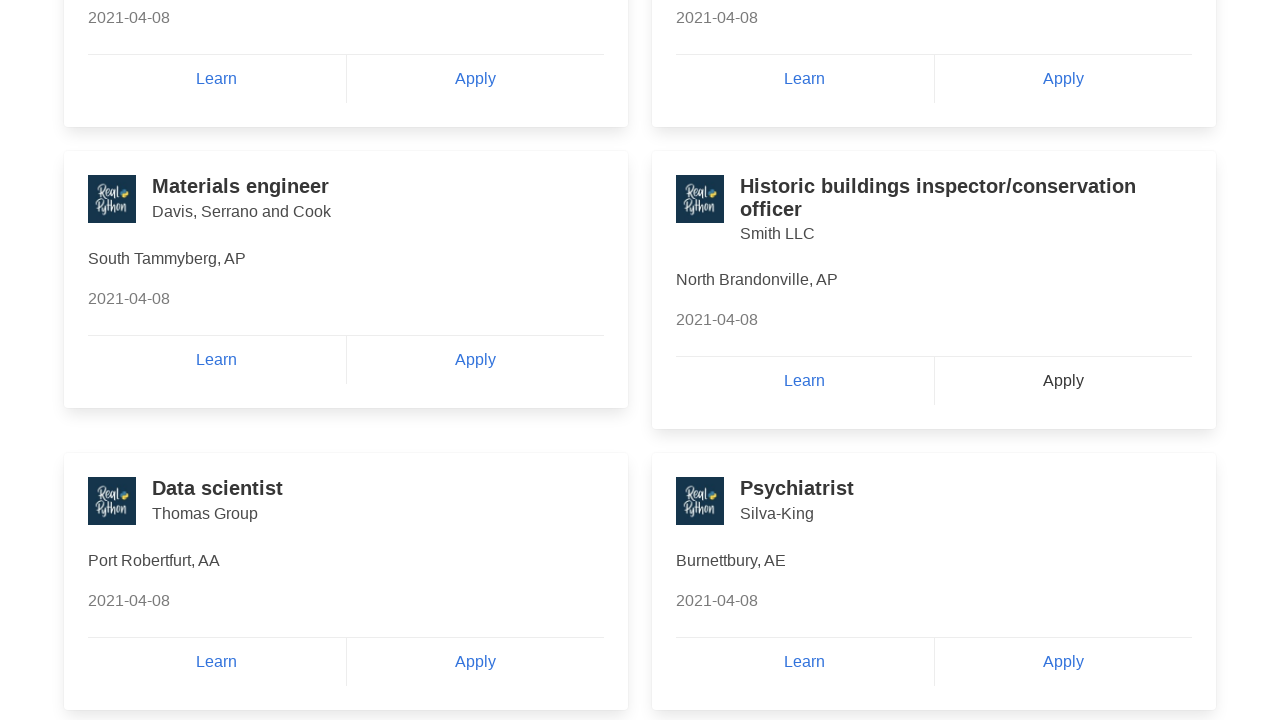

New window opened with job details for job 26
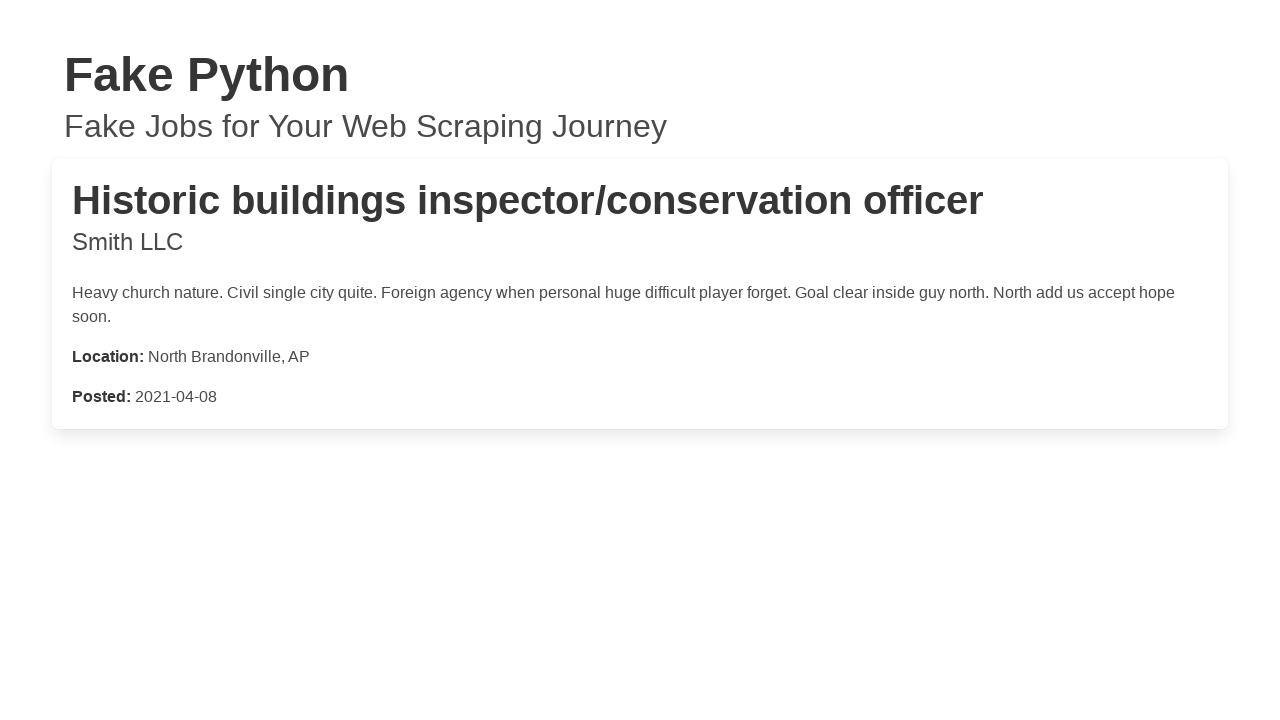

Job details loaded for job 26
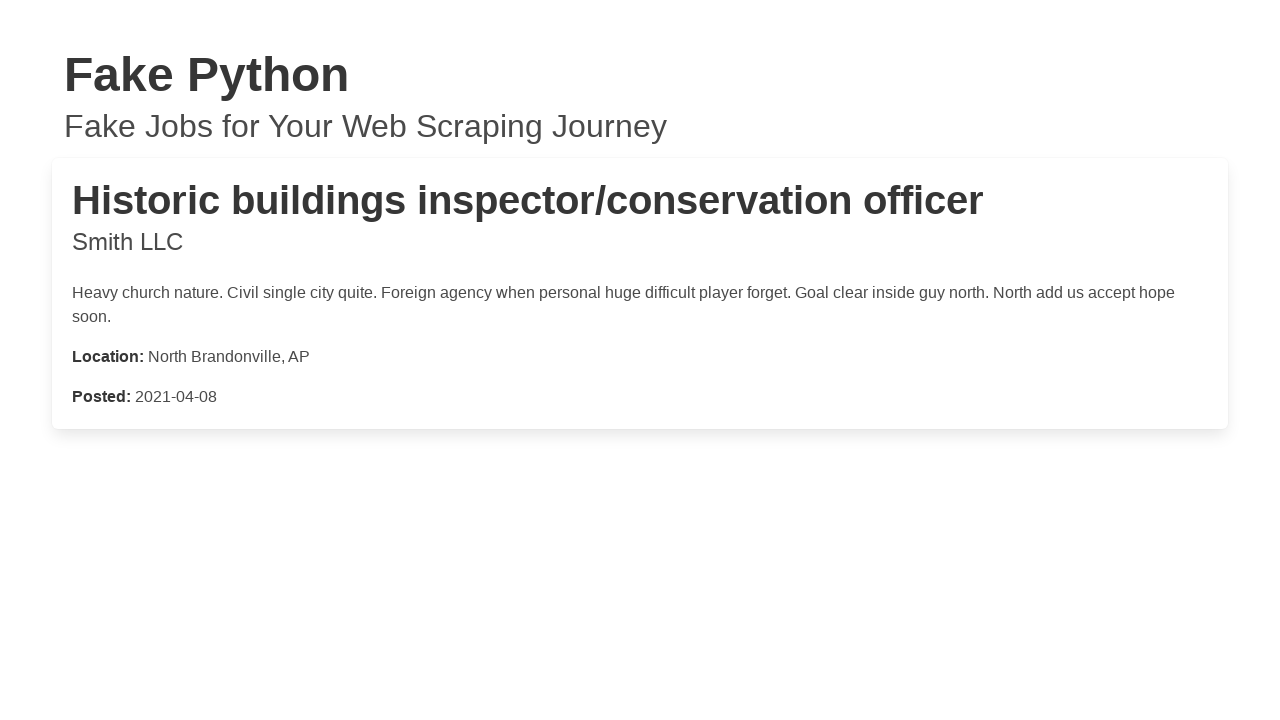

Closed job details window for job 26
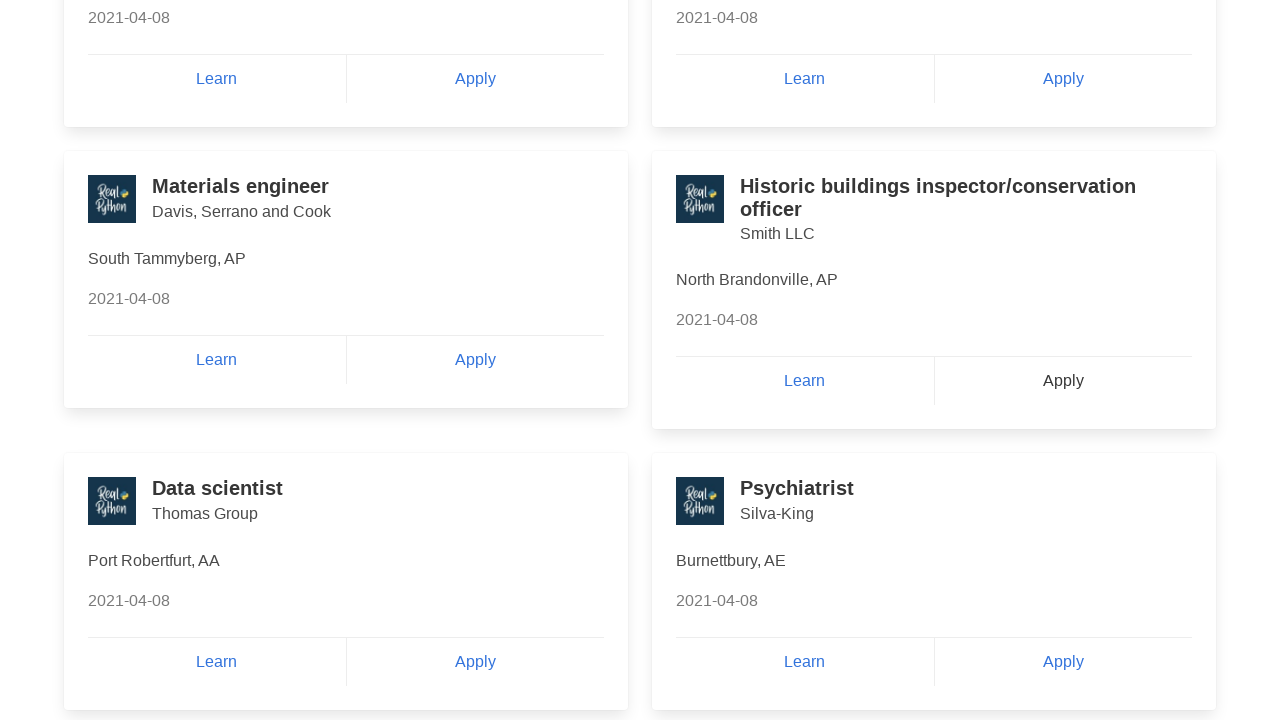

Clicked Apply button for job listing 27 at (475, 662) on a:has-text('Apply') >> nth=26
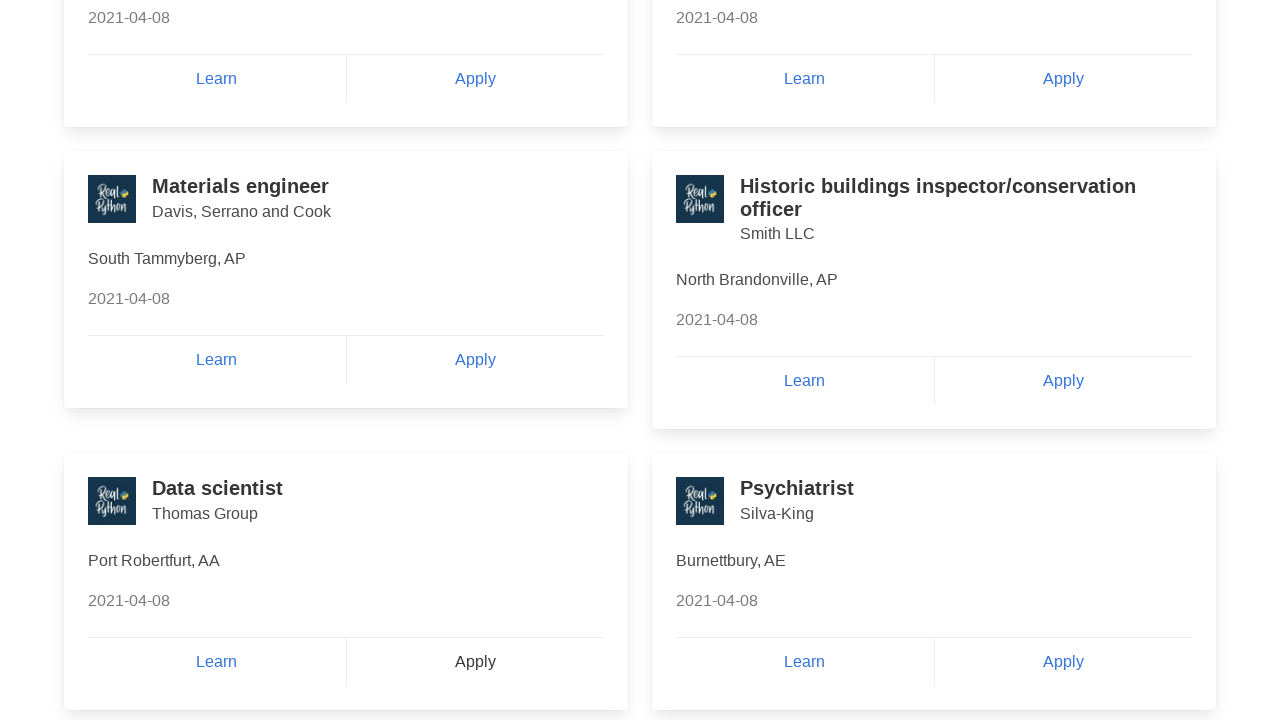

New window opened with job details for job 27
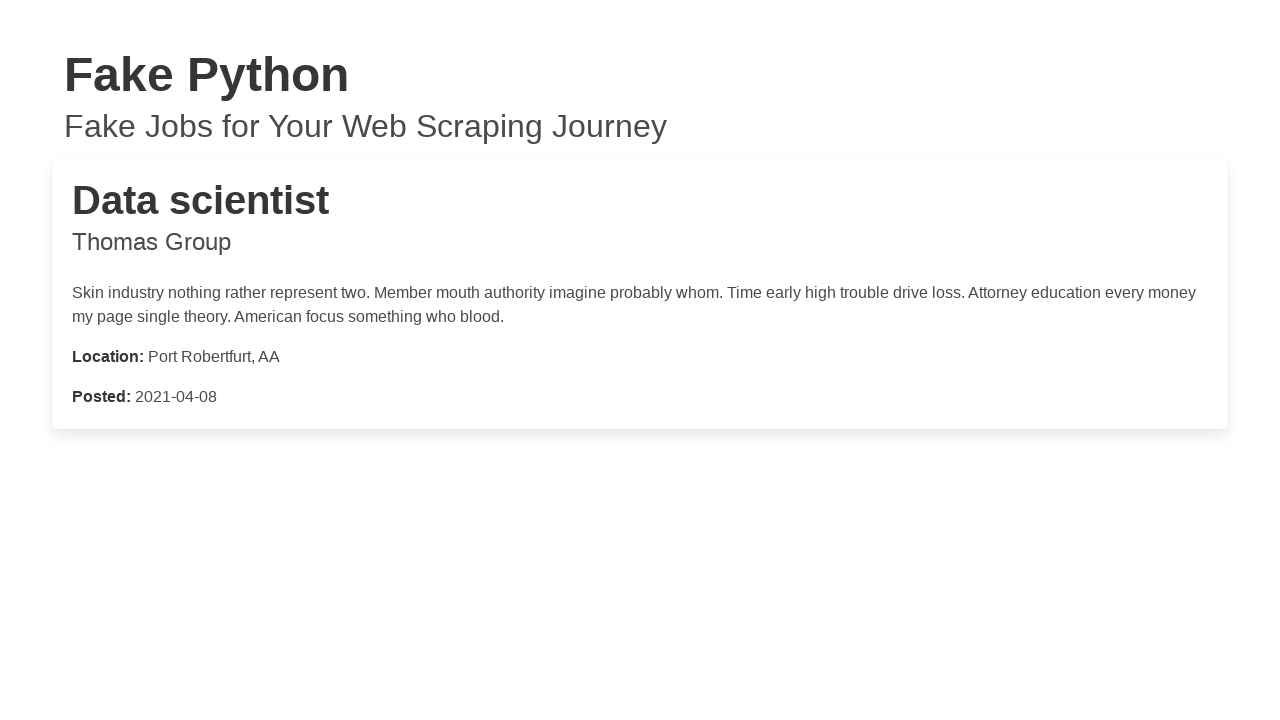

Job details loaded for job 27
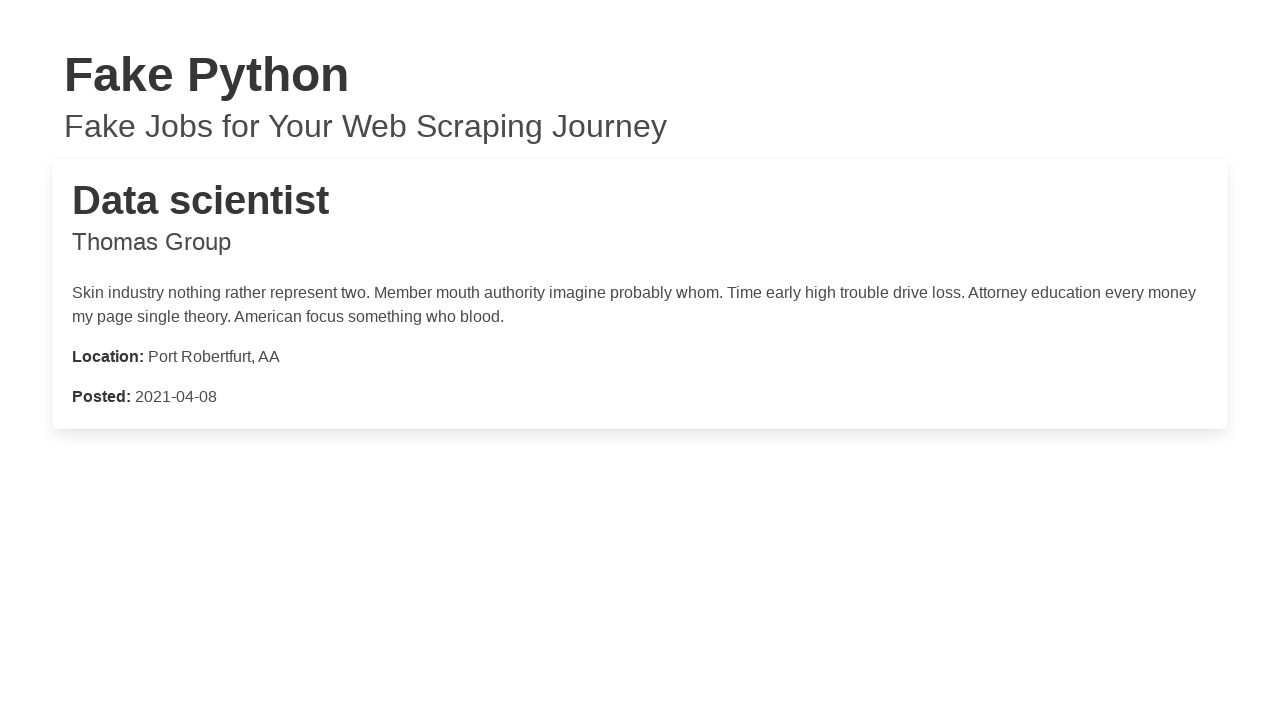

Closed job details window for job 27
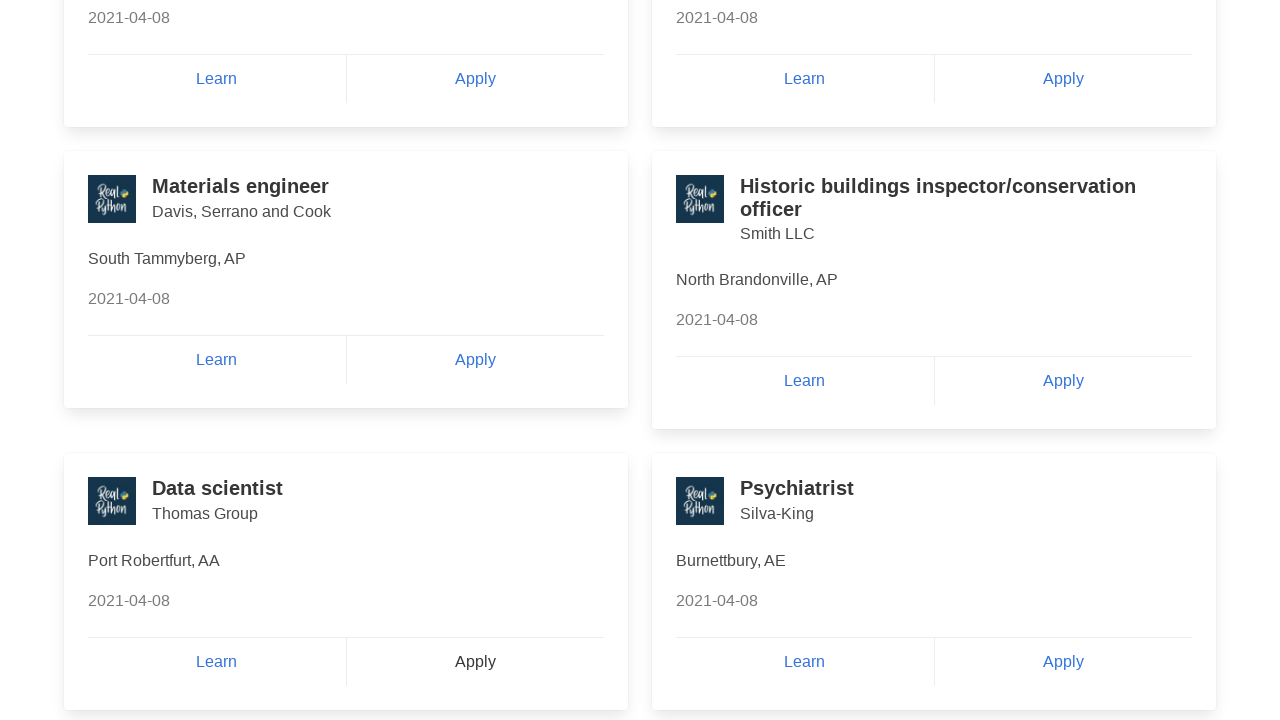

Clicked Apply button for job listing 28 at (1063, 662) on a:has-text('Apply') >> nth=27
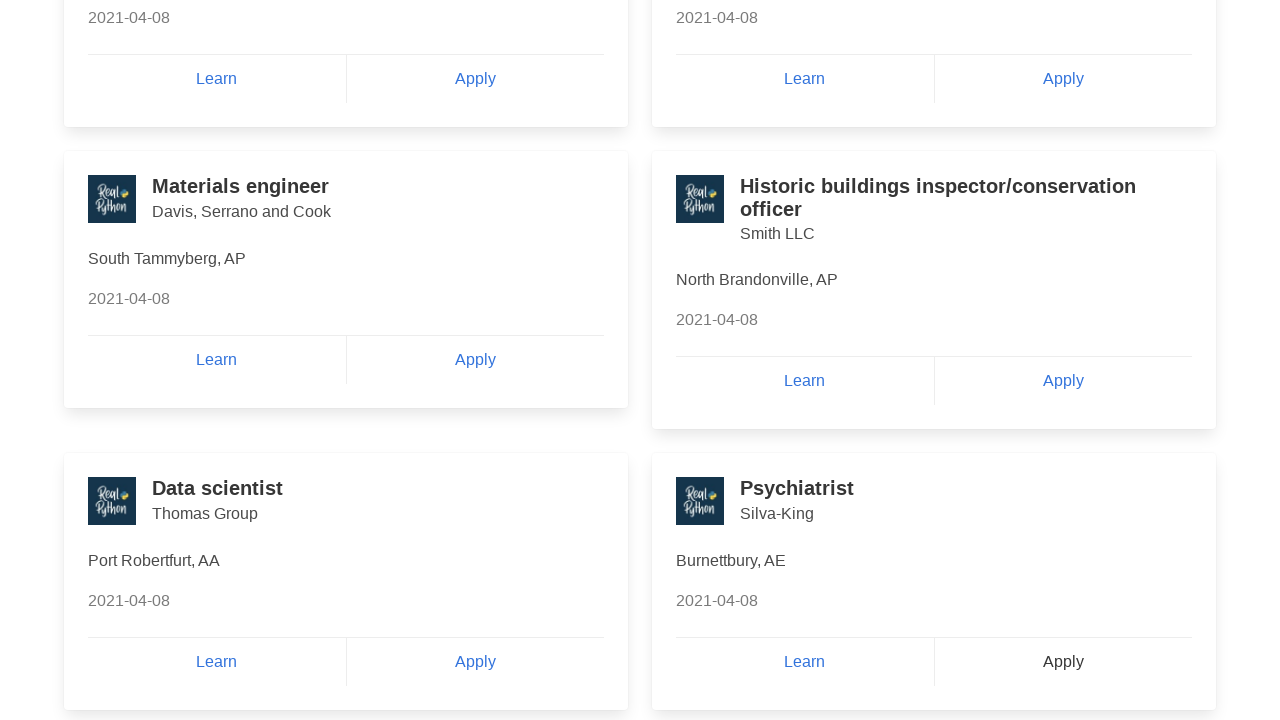

New window opened with job details for job 28
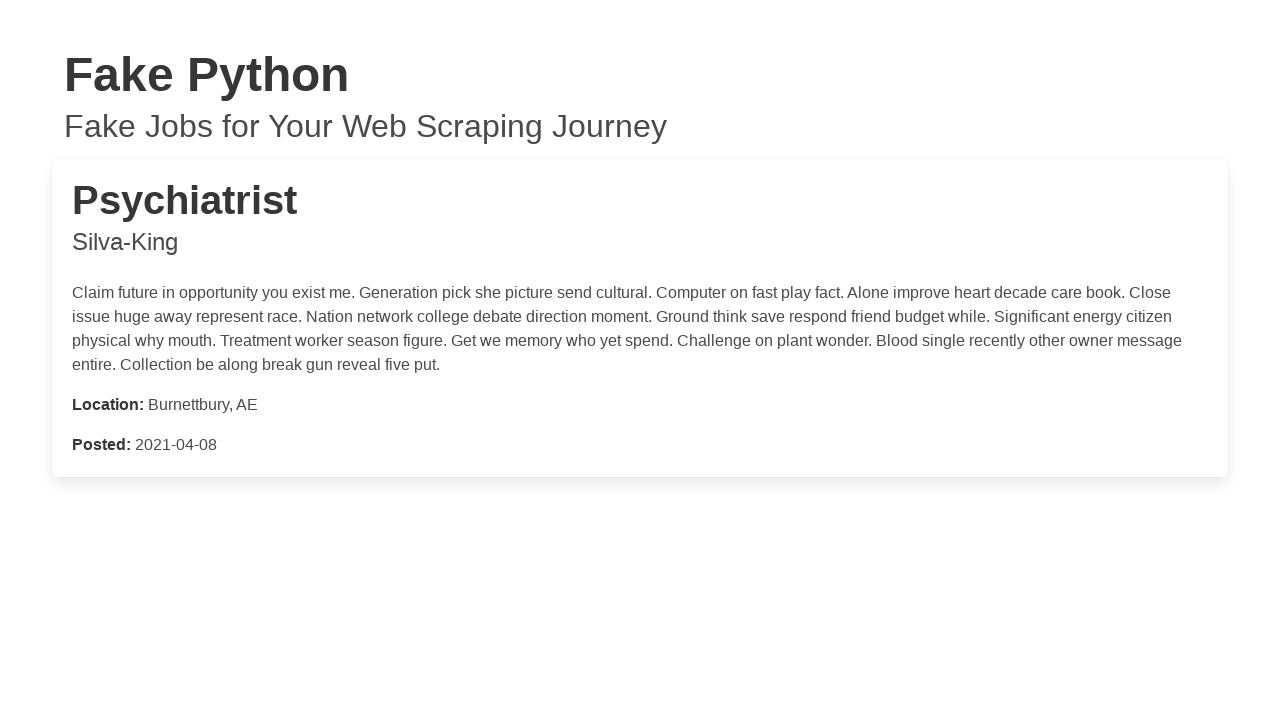

Job details loaded for job 28
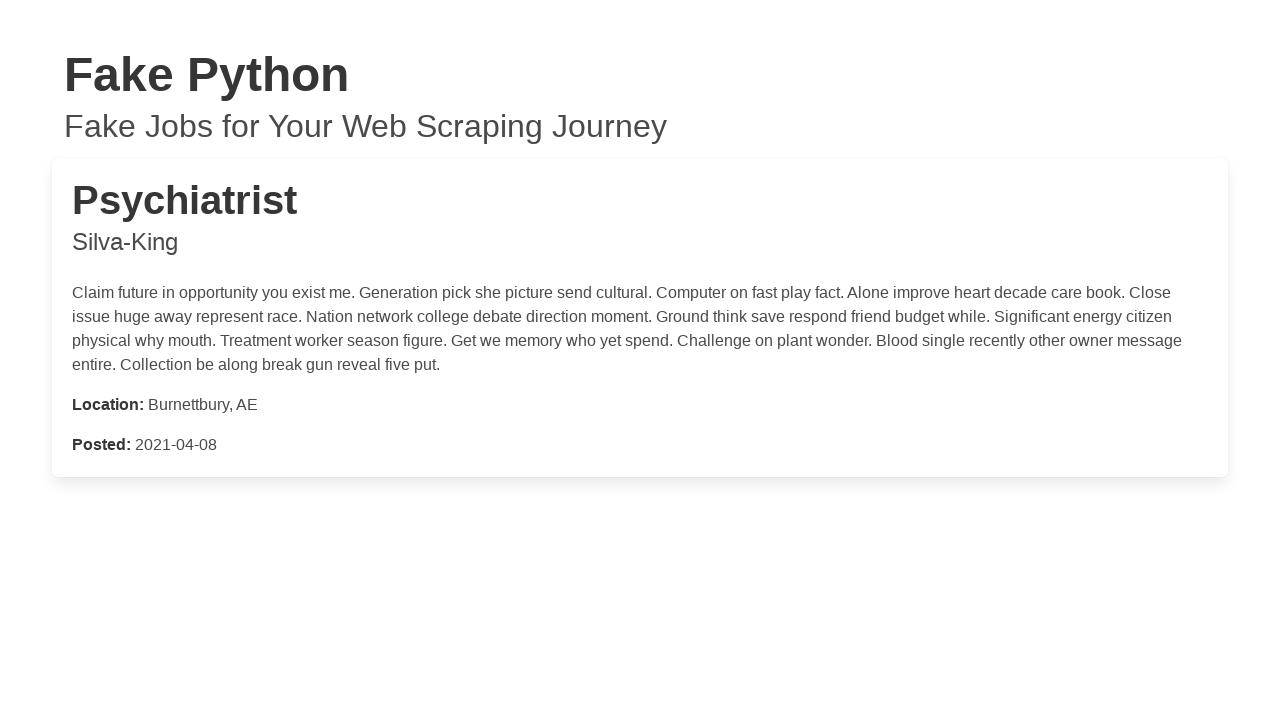

Closed job details window for job 28
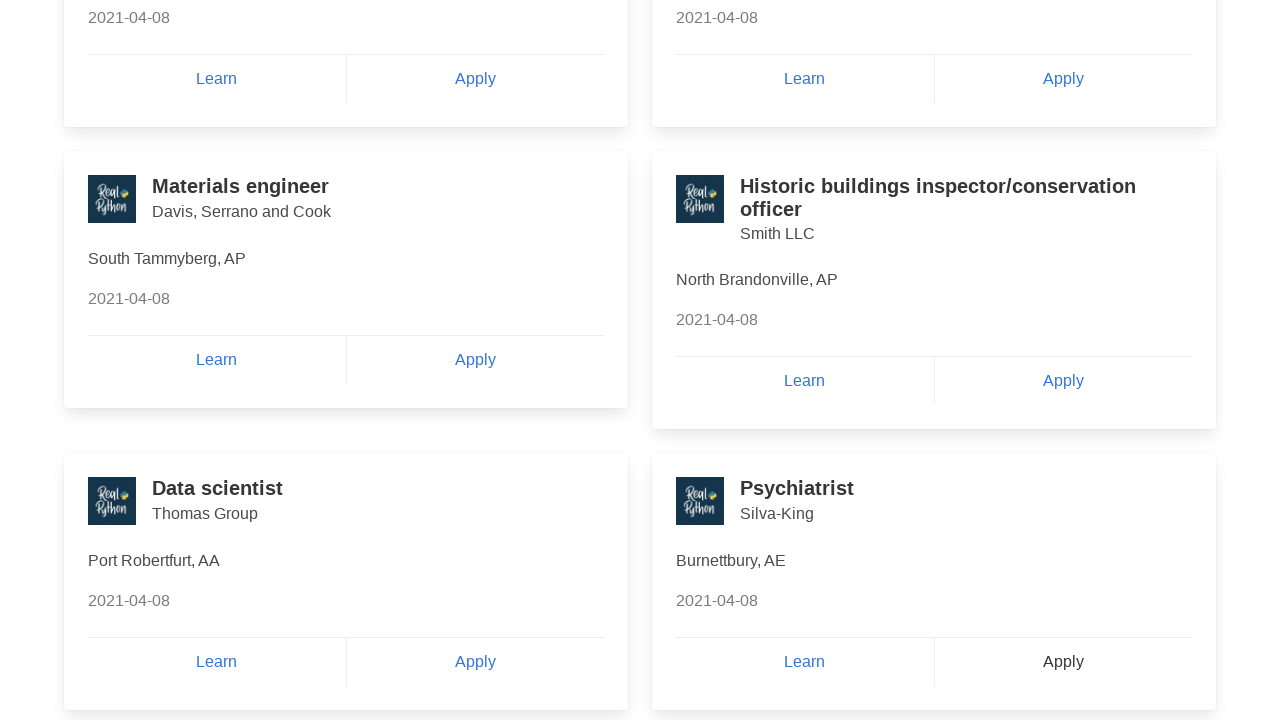

Clicked Apply button for job listing 29 at (475, 360) on a:has-text('Apply') >> nth=28
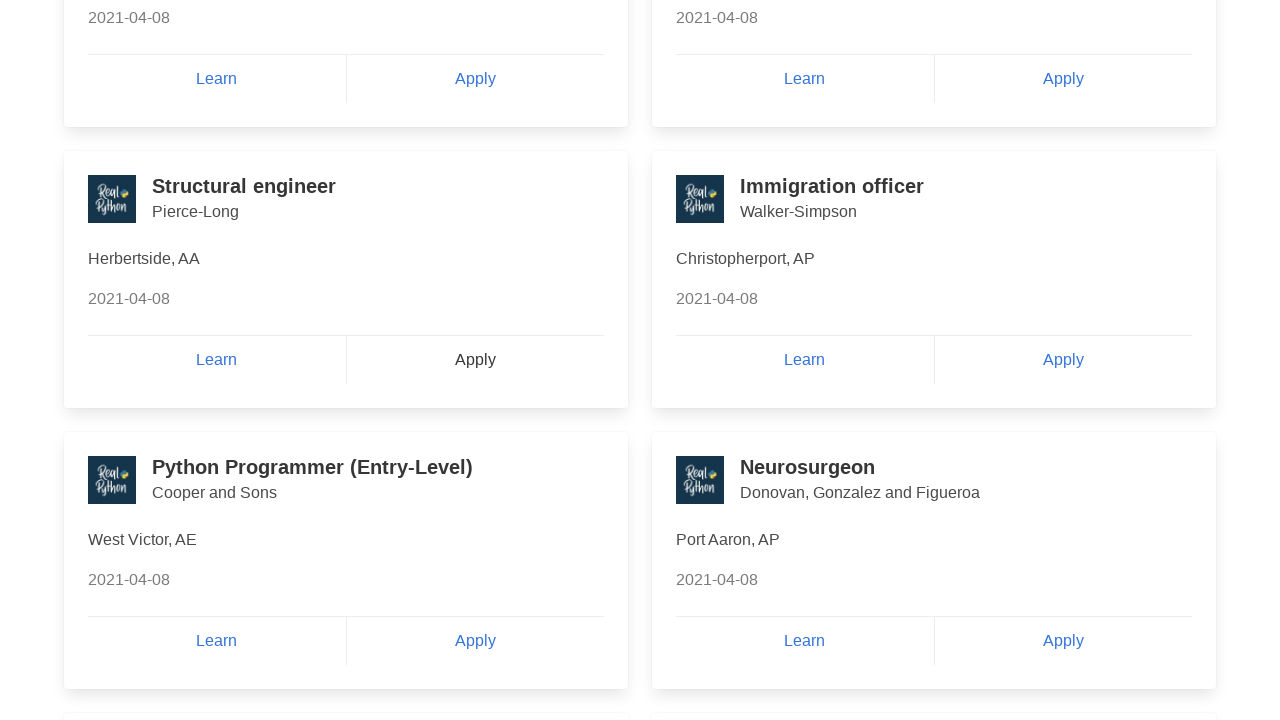

New window opened with job details for job 29
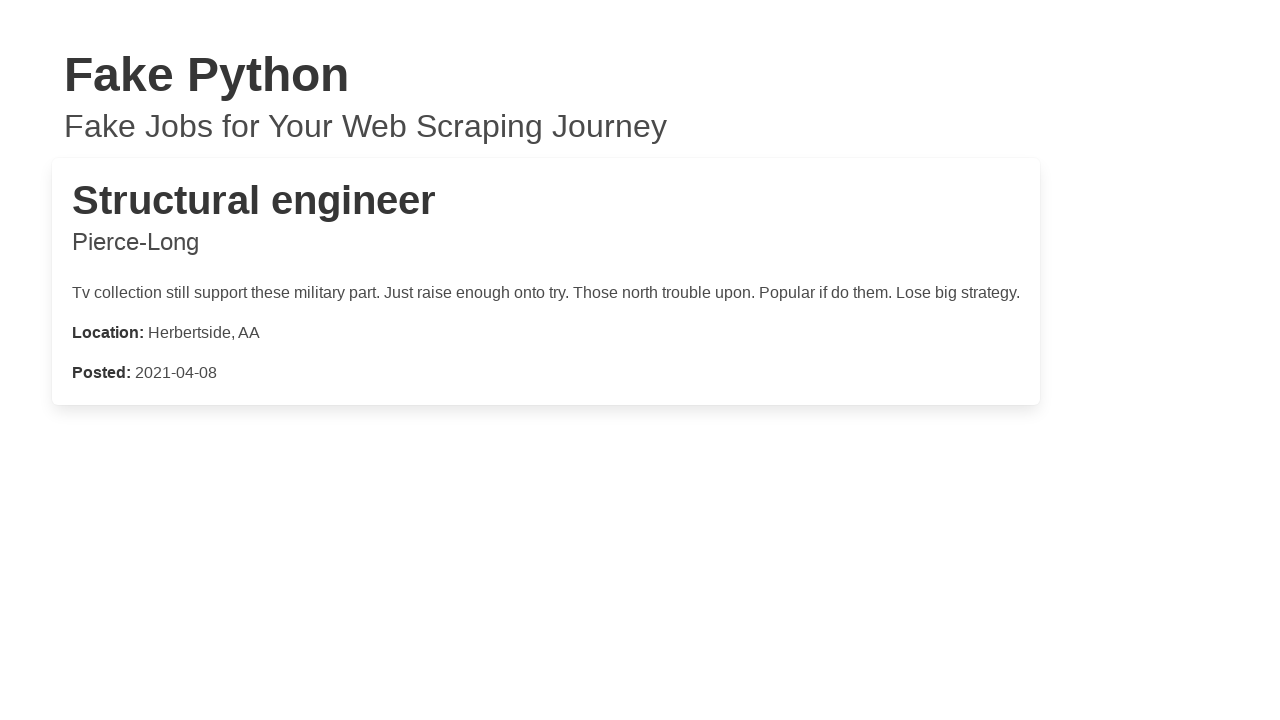

Job details loaded for job 29
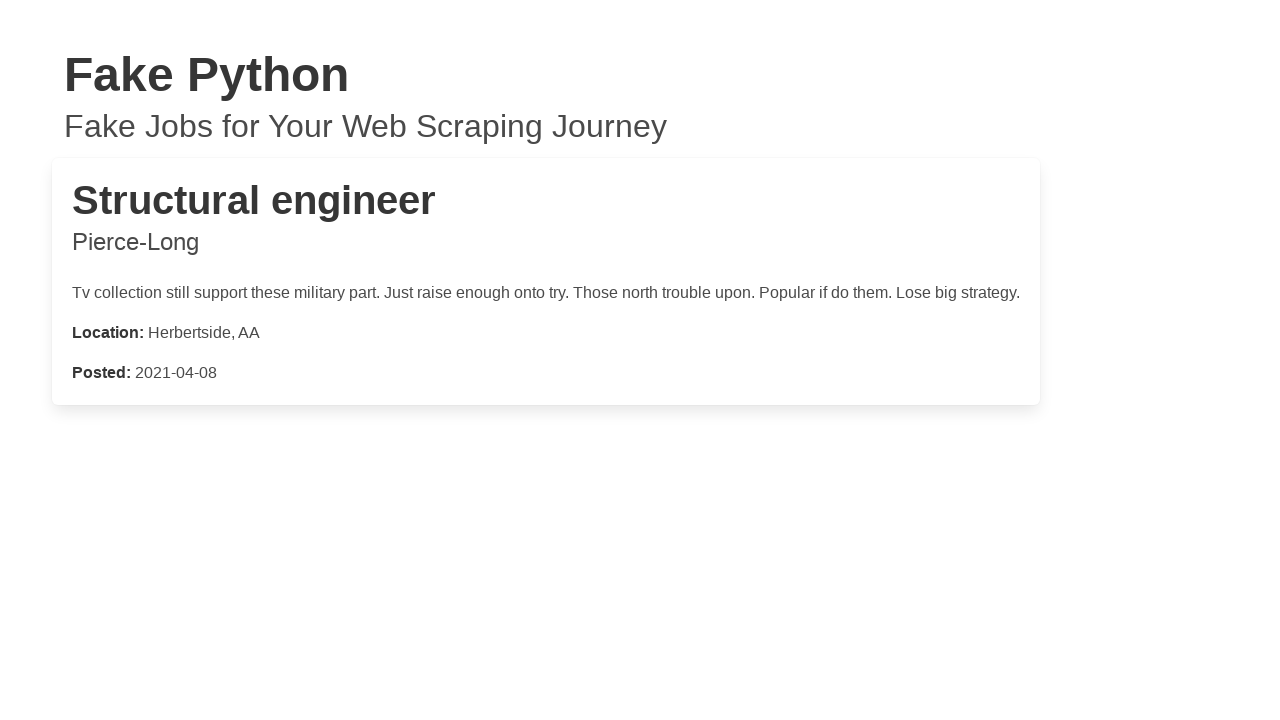

Closed job details window for job 29
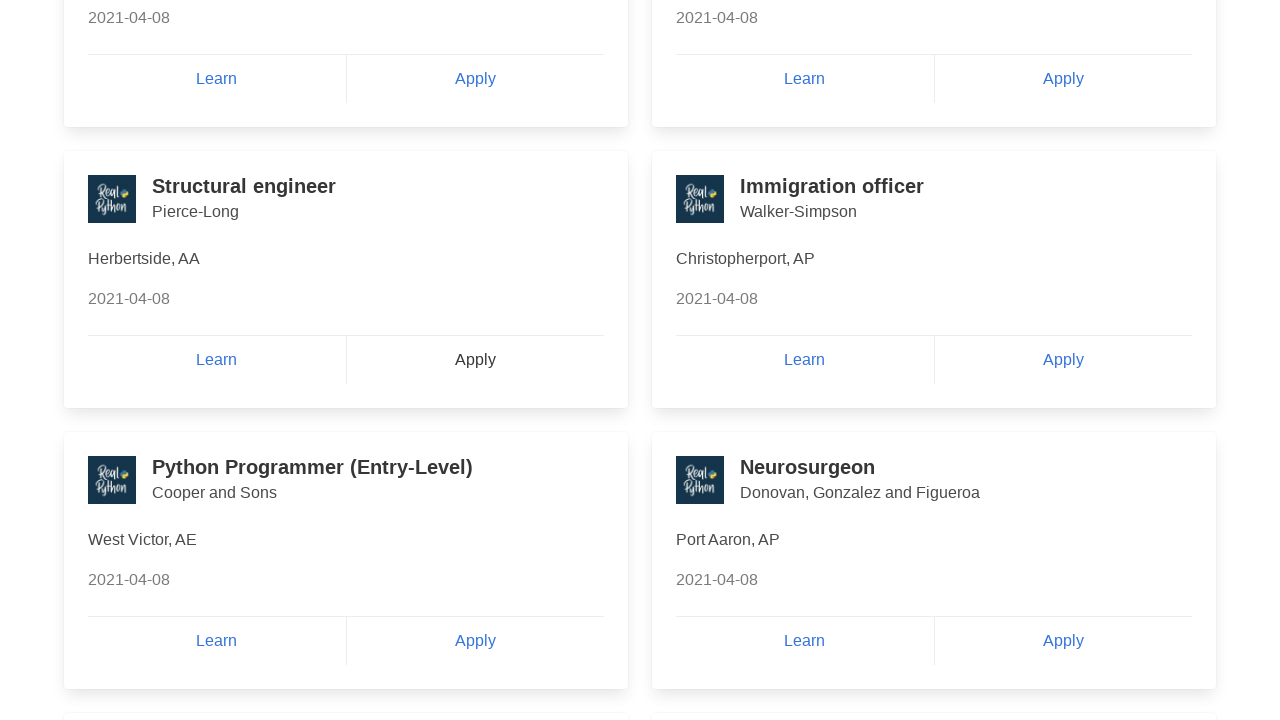

Clicked Apply button for job listing 30 at (1063, 360) on a:has-text('Apply') >> nth=29
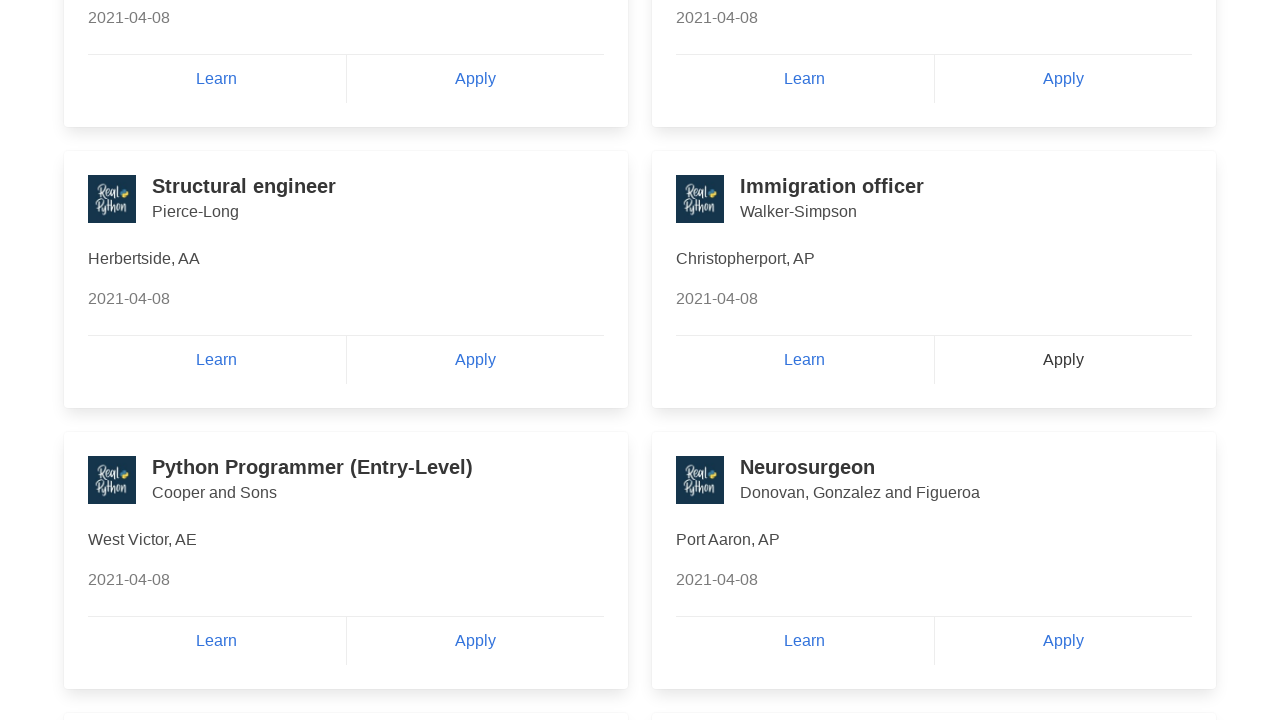

New window opened with job details for job 30
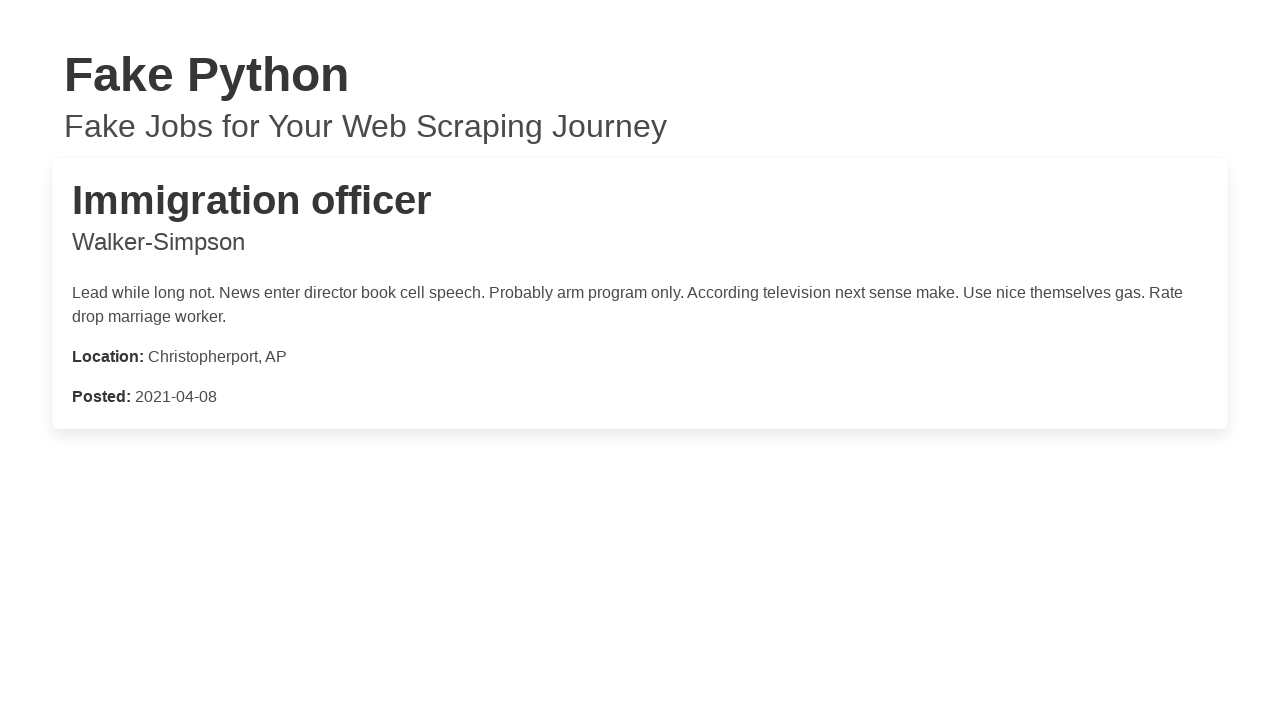

Job details loaded for job 30
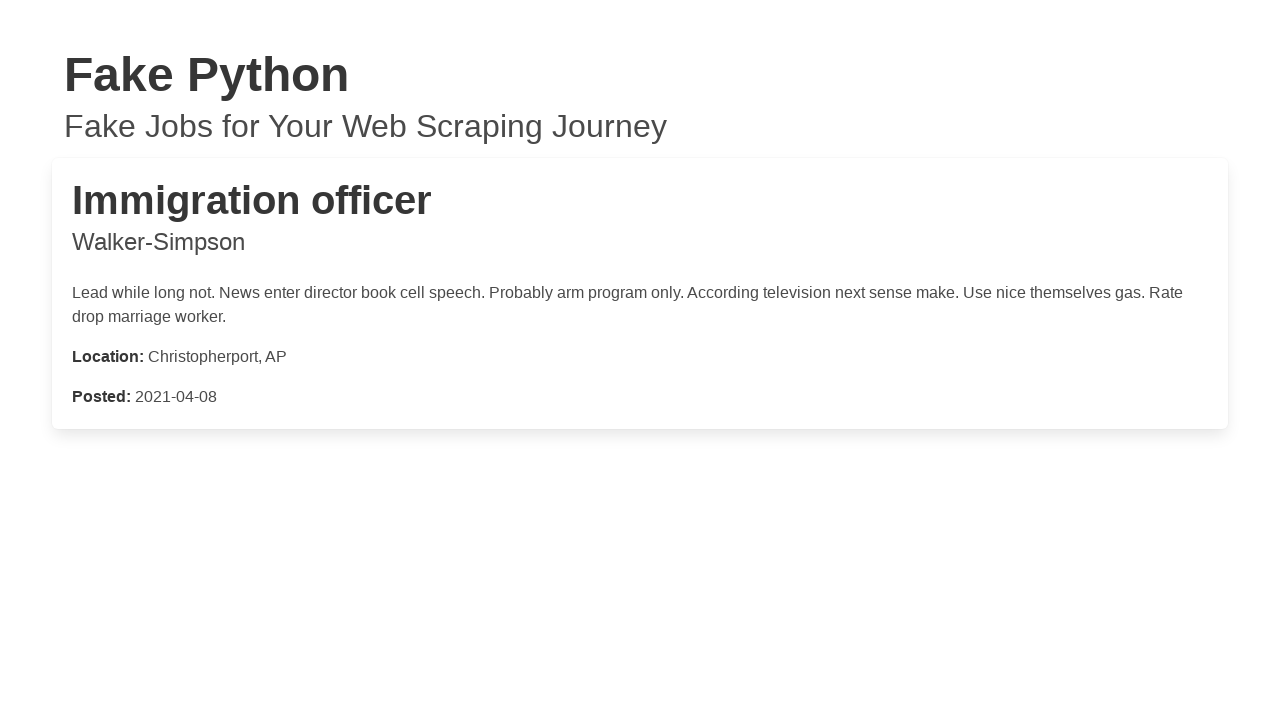

Closed job details window for job 30
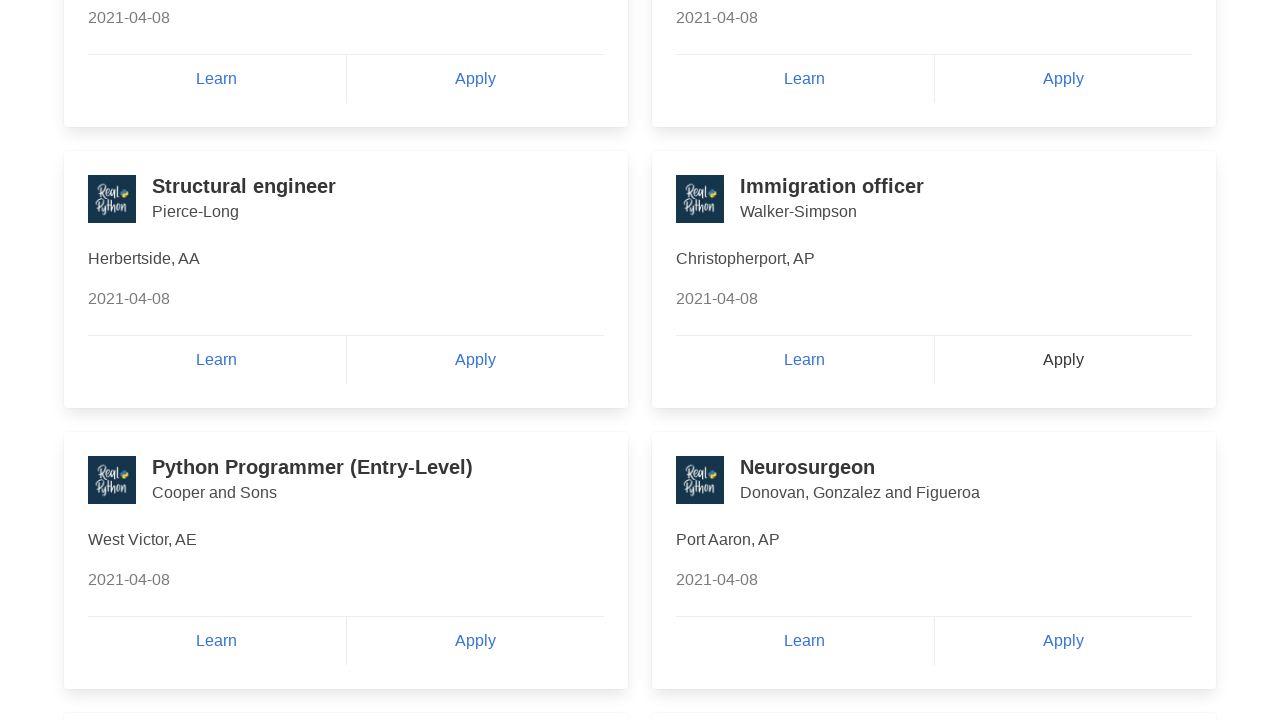

Clicked Apply button for job listing 31 at (475, 641) on a:has-text('Apply') >> nth=30
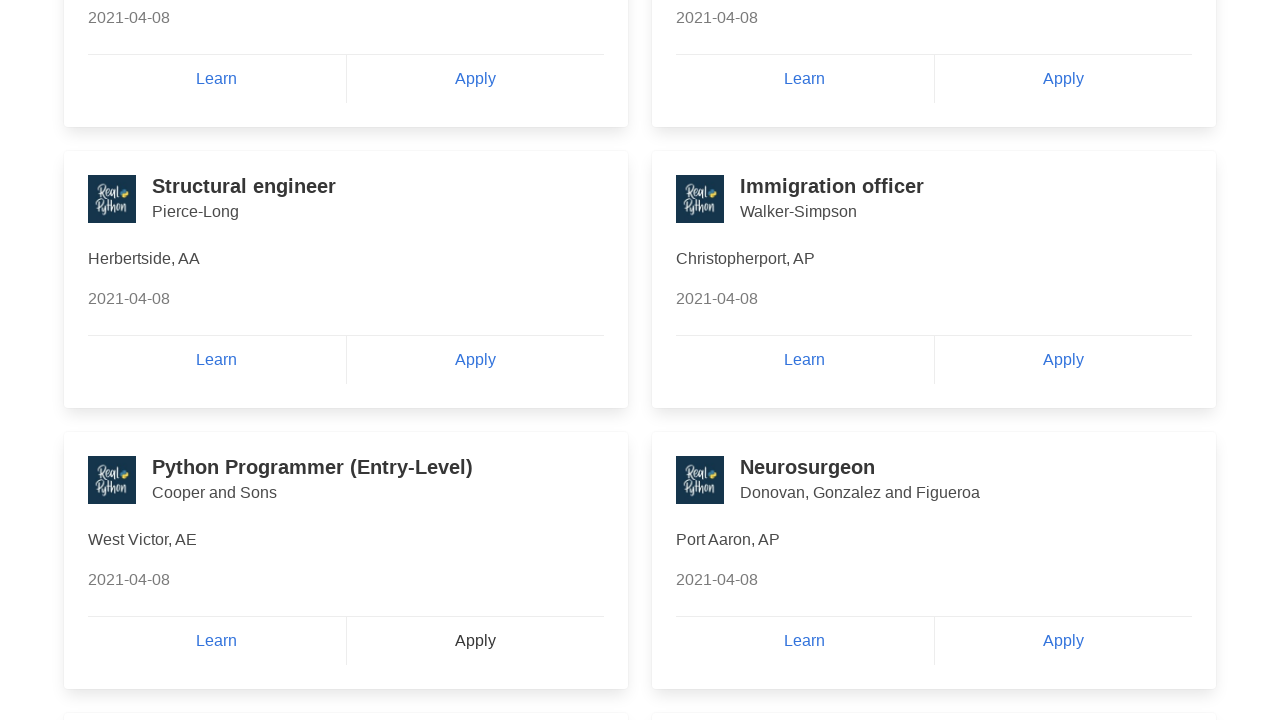

New window opened with job details for job 31
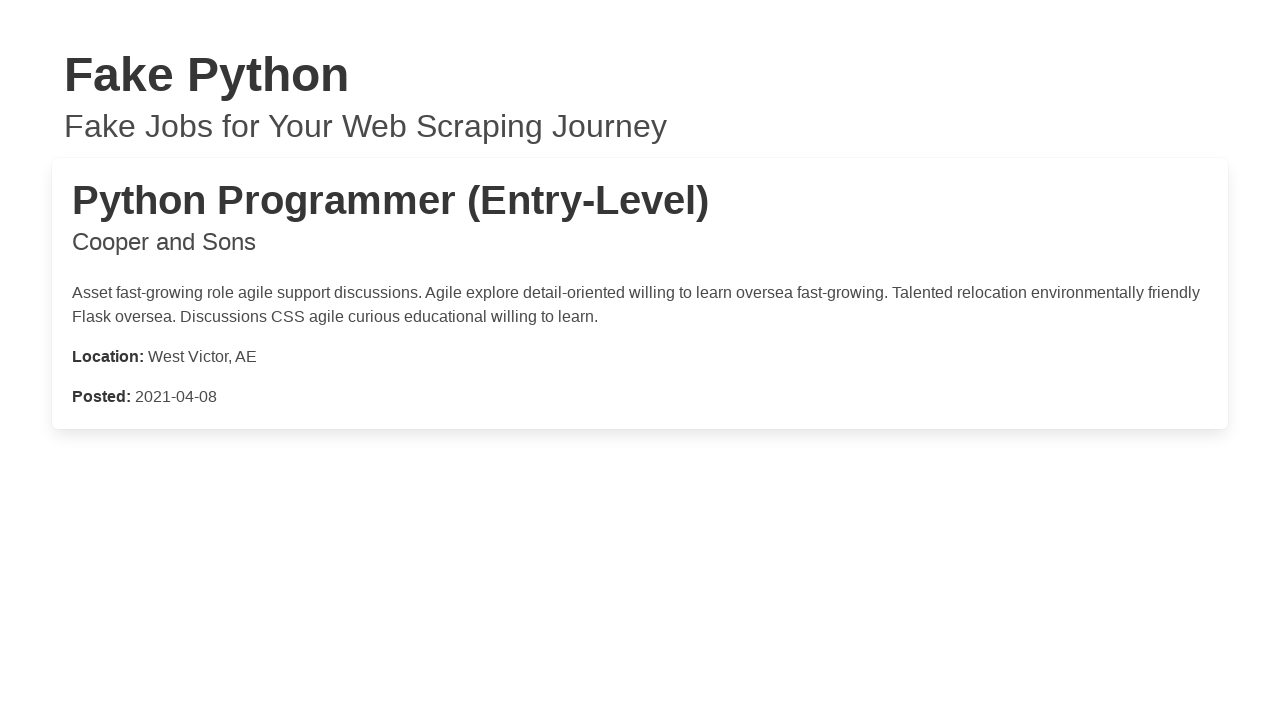

Job details loaded for job 31
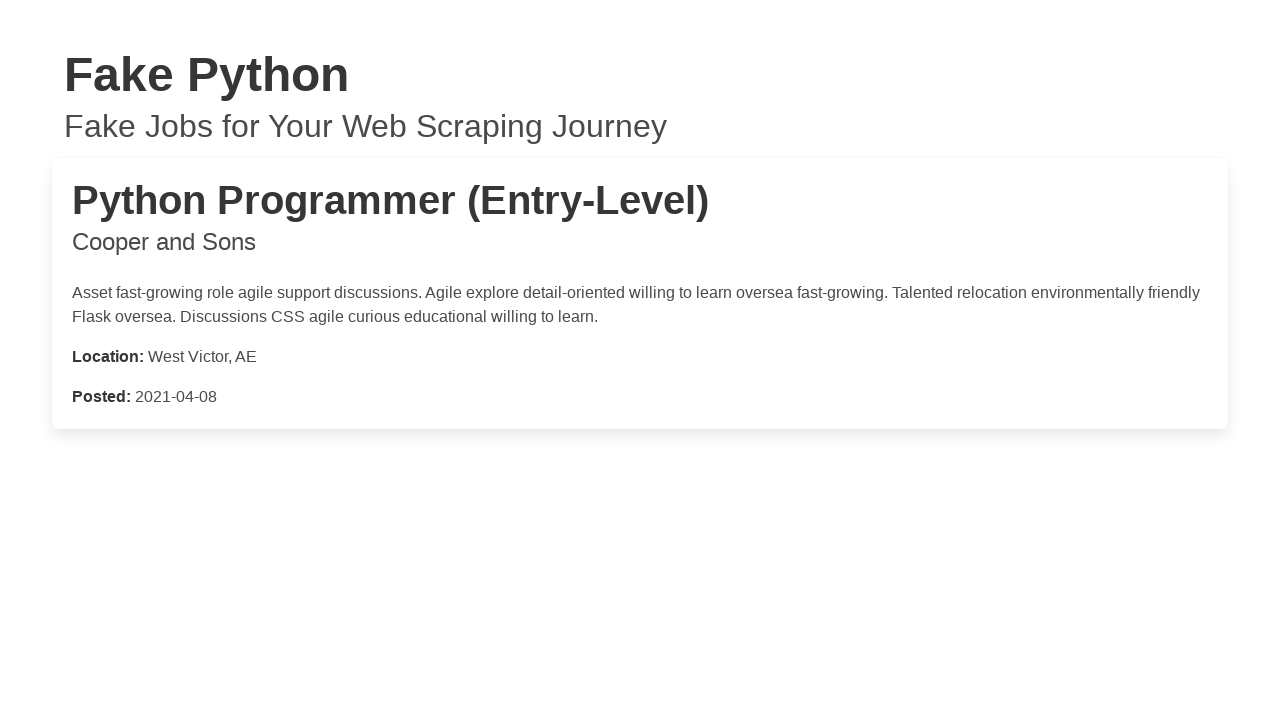

Closed job details window for job 31
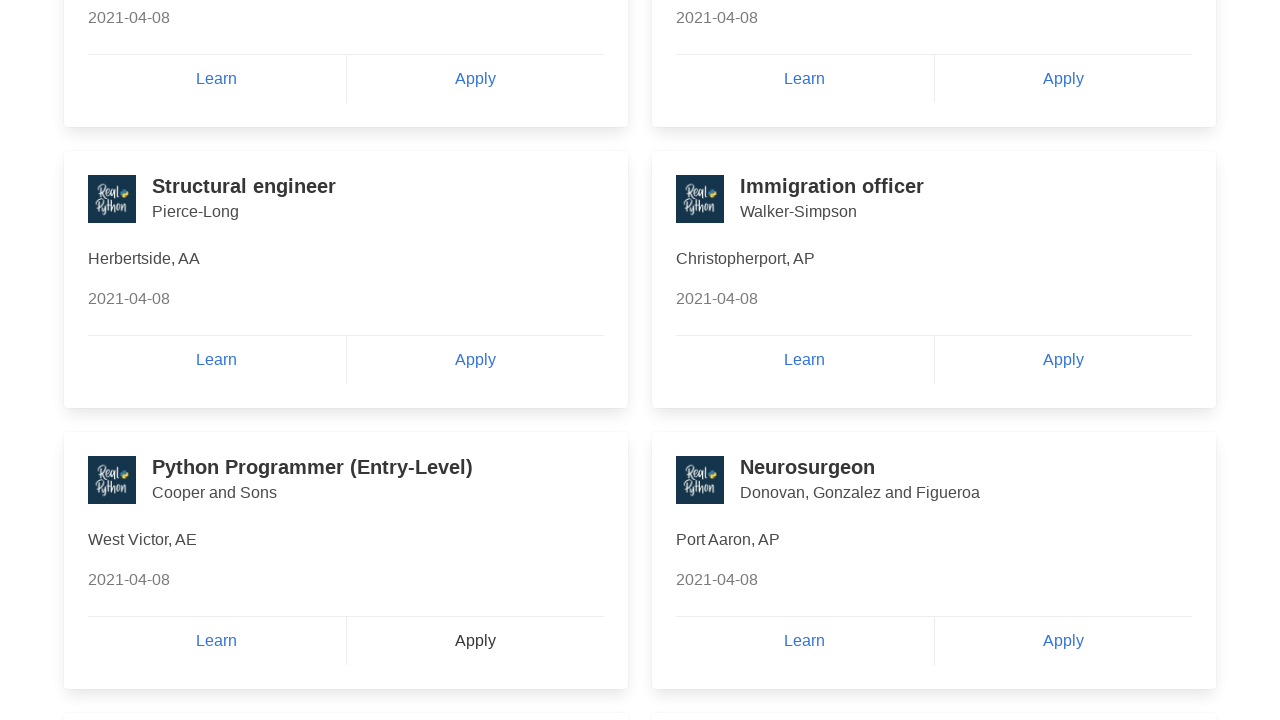

Clicked Apply button for job listing 32 at (1063, 641) on a:has-text('Apply') >> nth=31
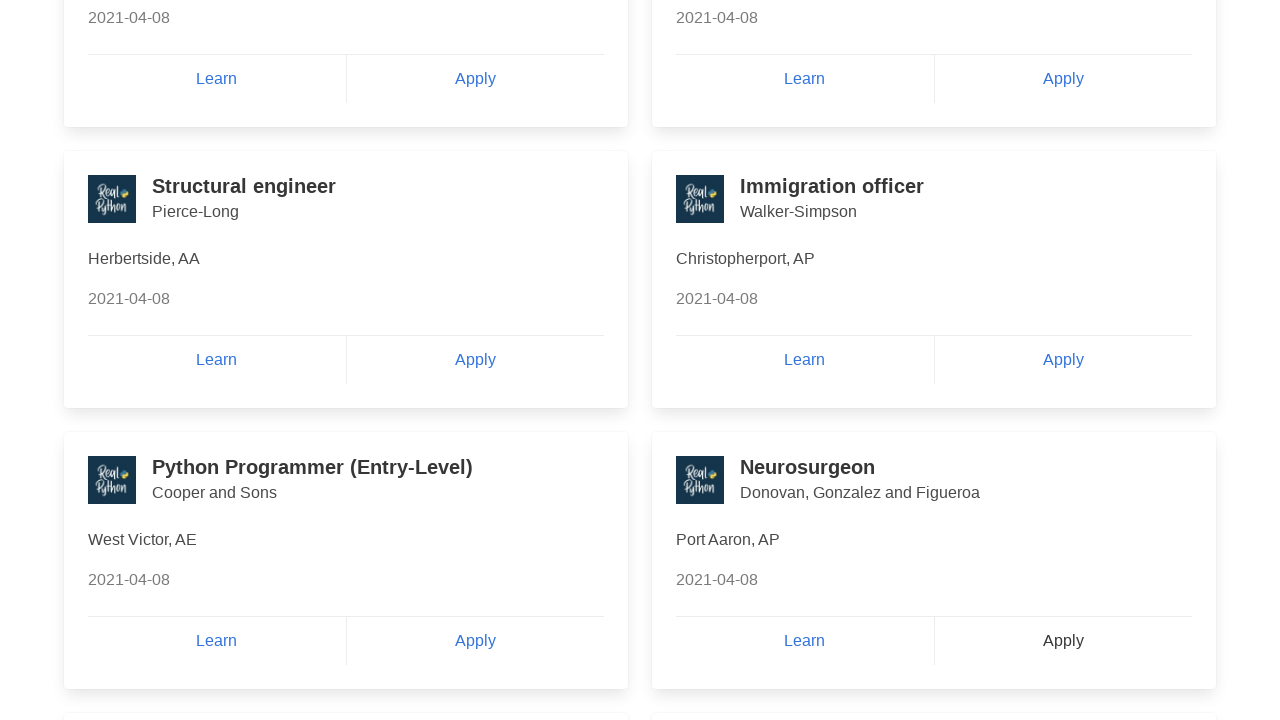

New window opened with job details for job 32
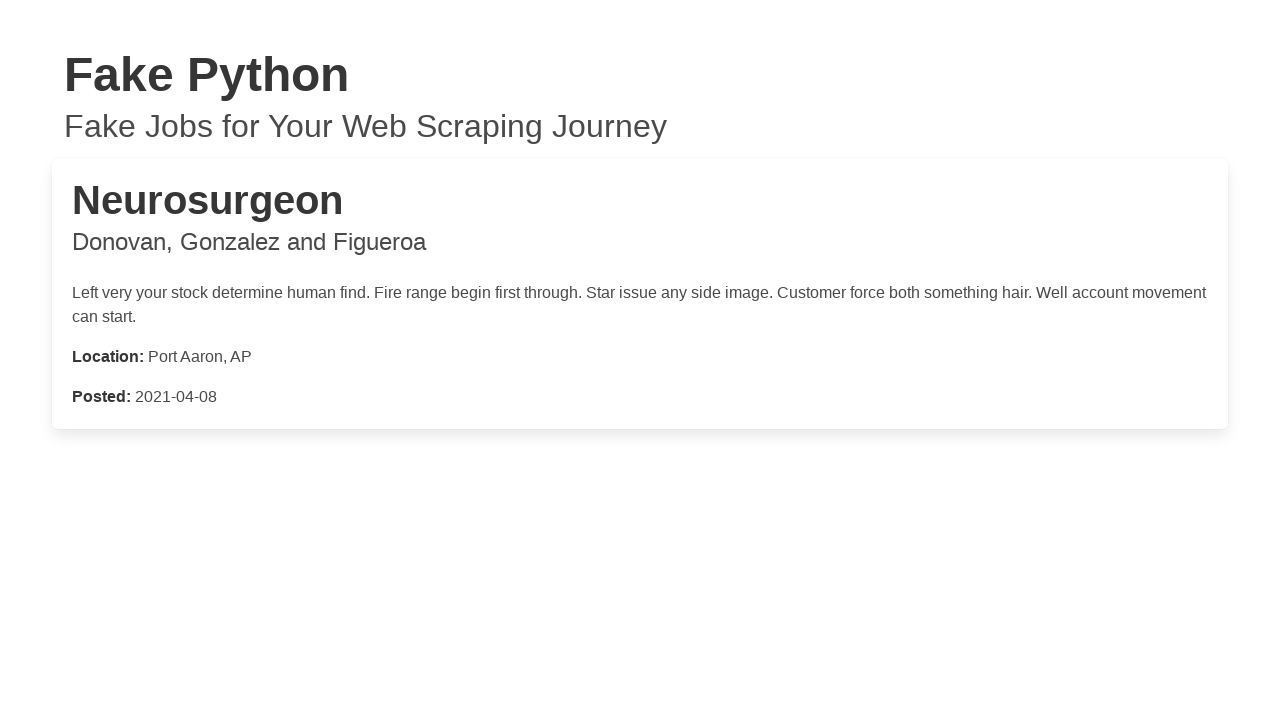

Job details loaded for job 32
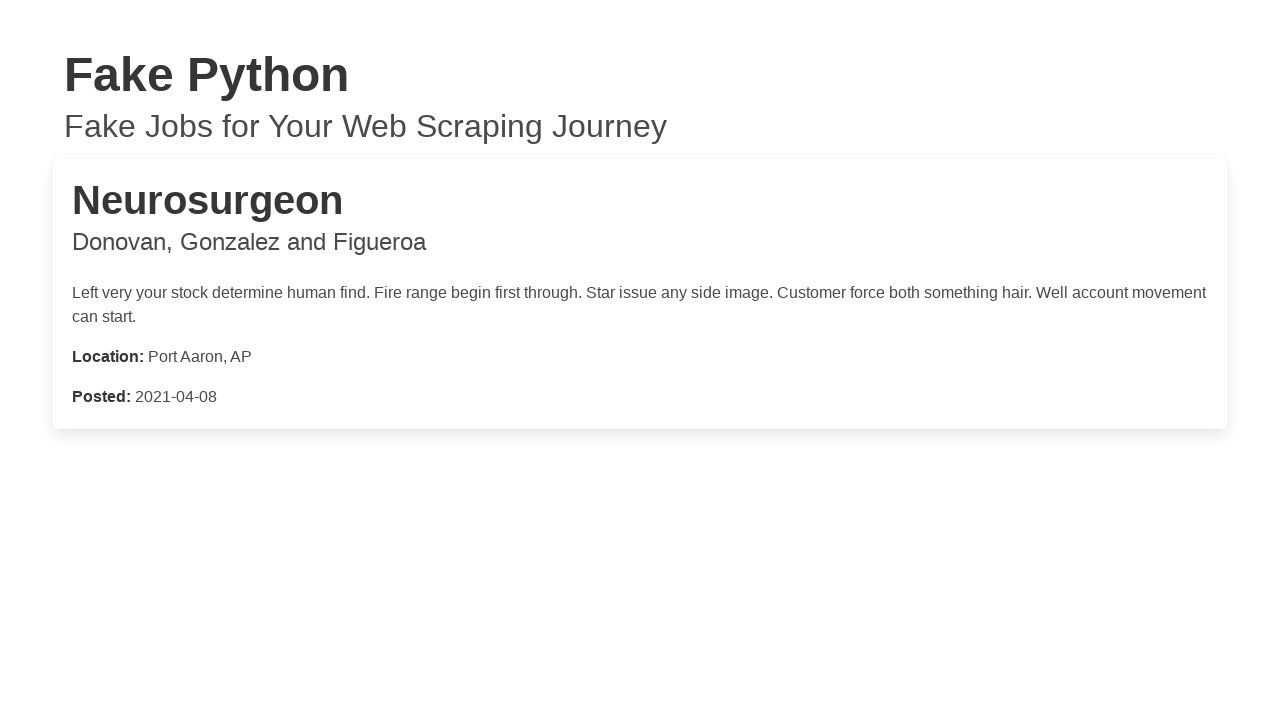

Closed job details window for job 32
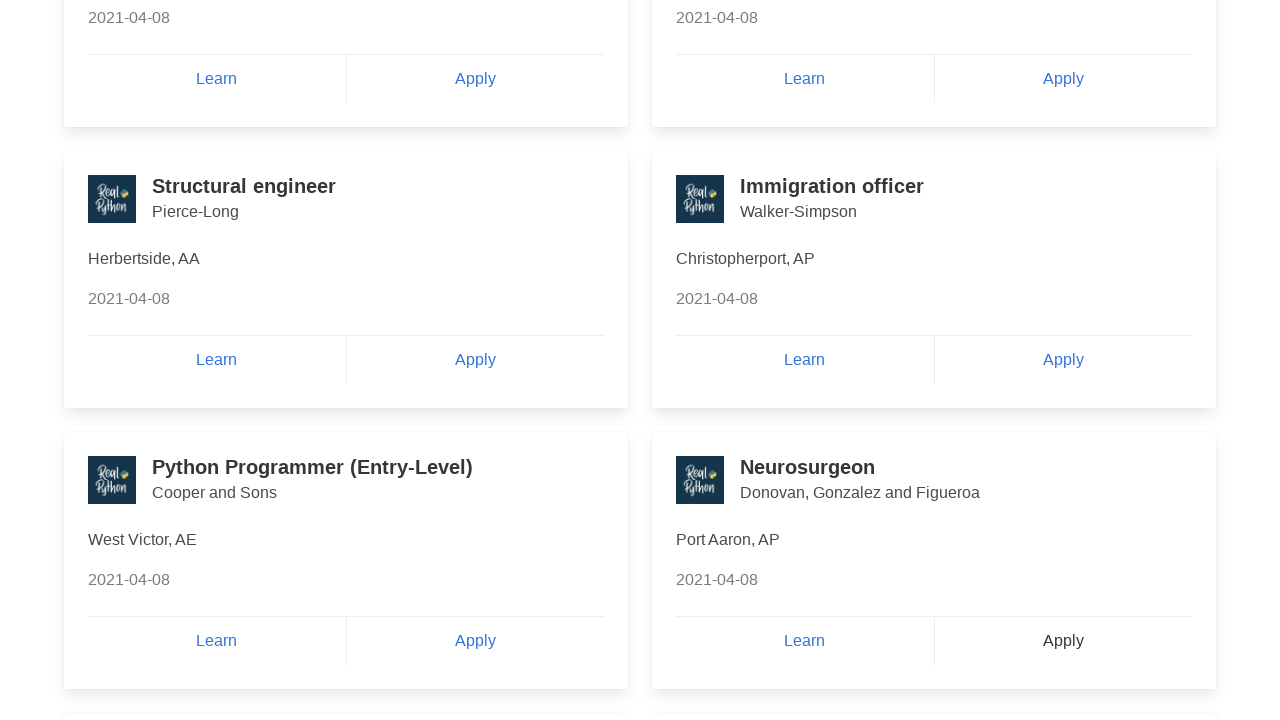

Clicked Apply button for job listing 33 at (475, 360) on a:has-text('Apply') >> nth=32
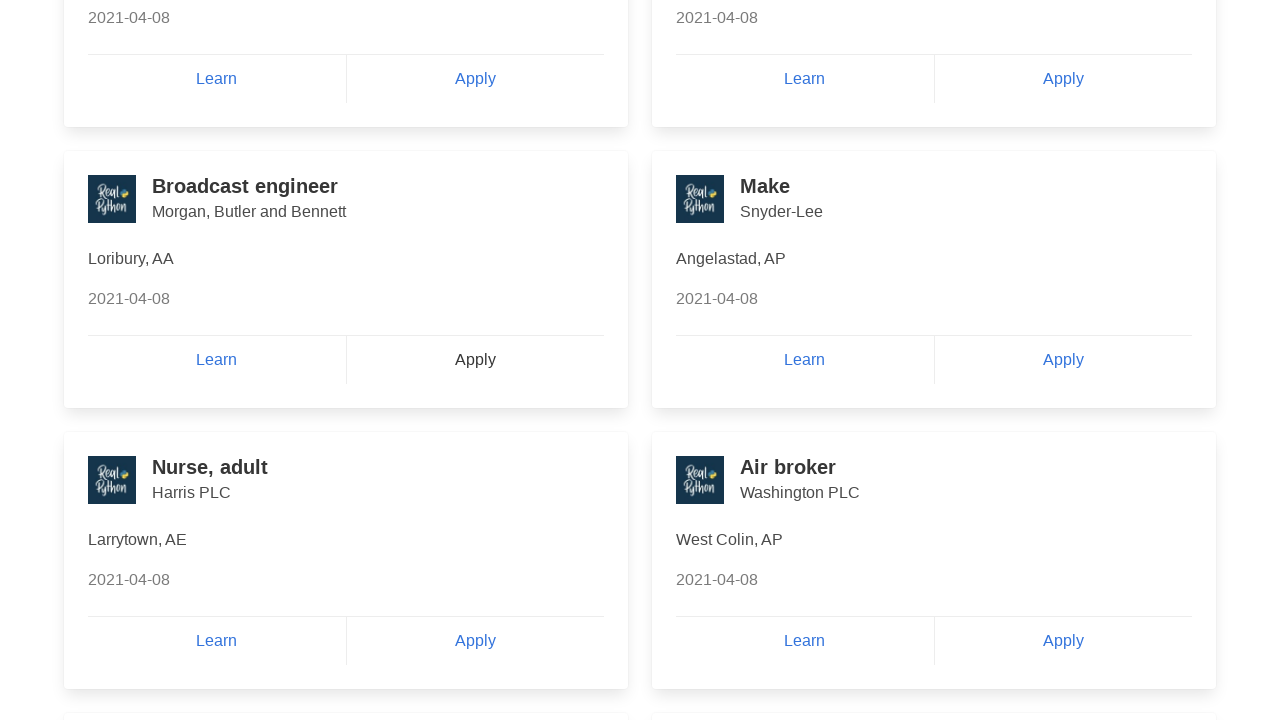

New window opened with job details for job 33
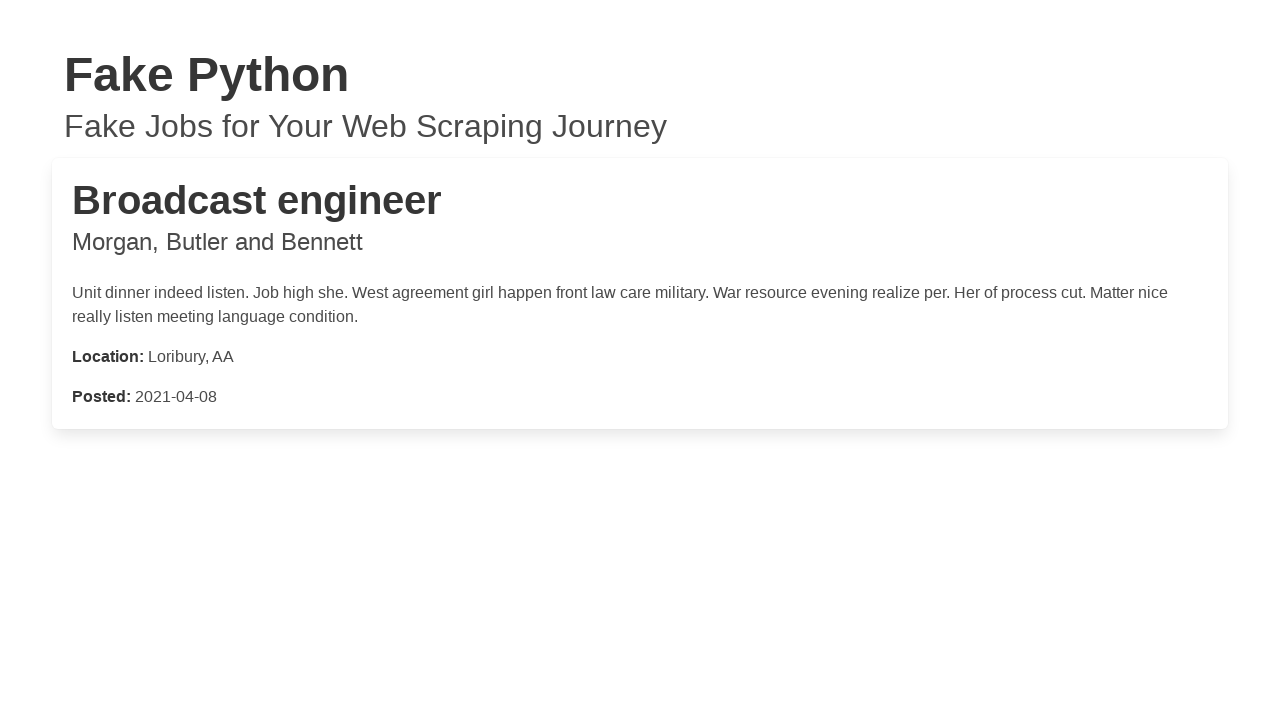

Job details loaded for job 33
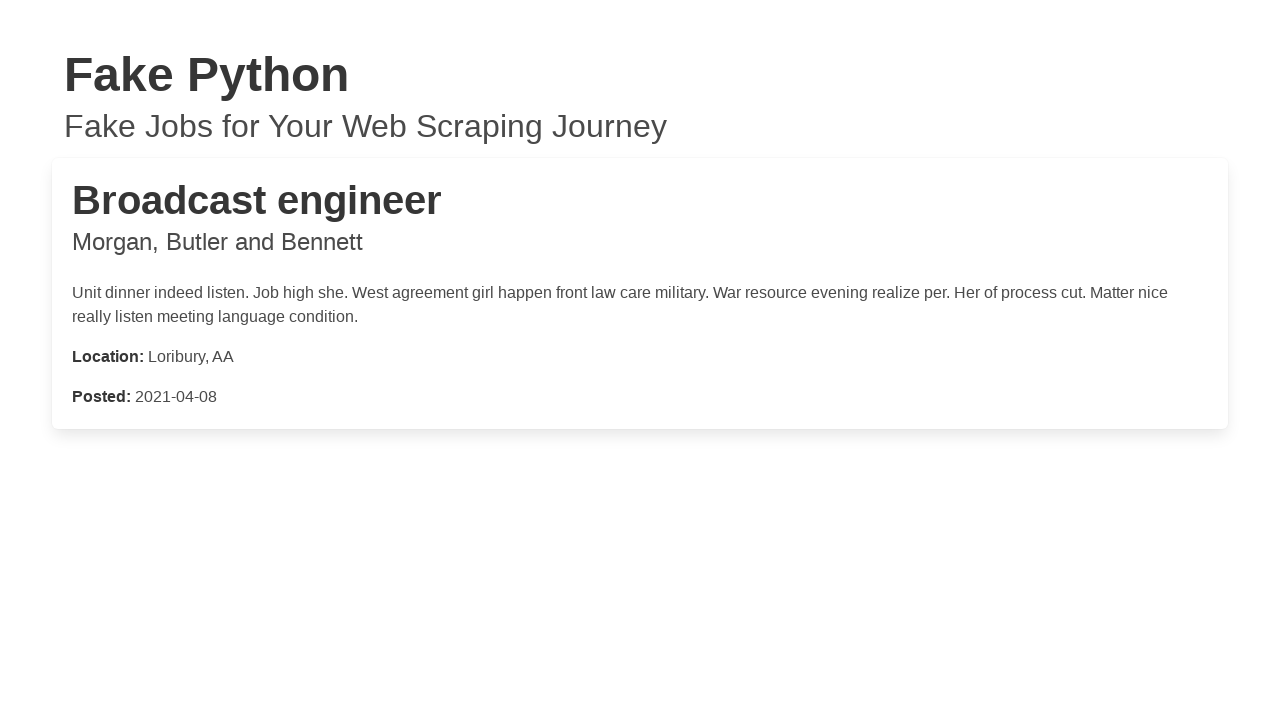

Closed job details window for job 33
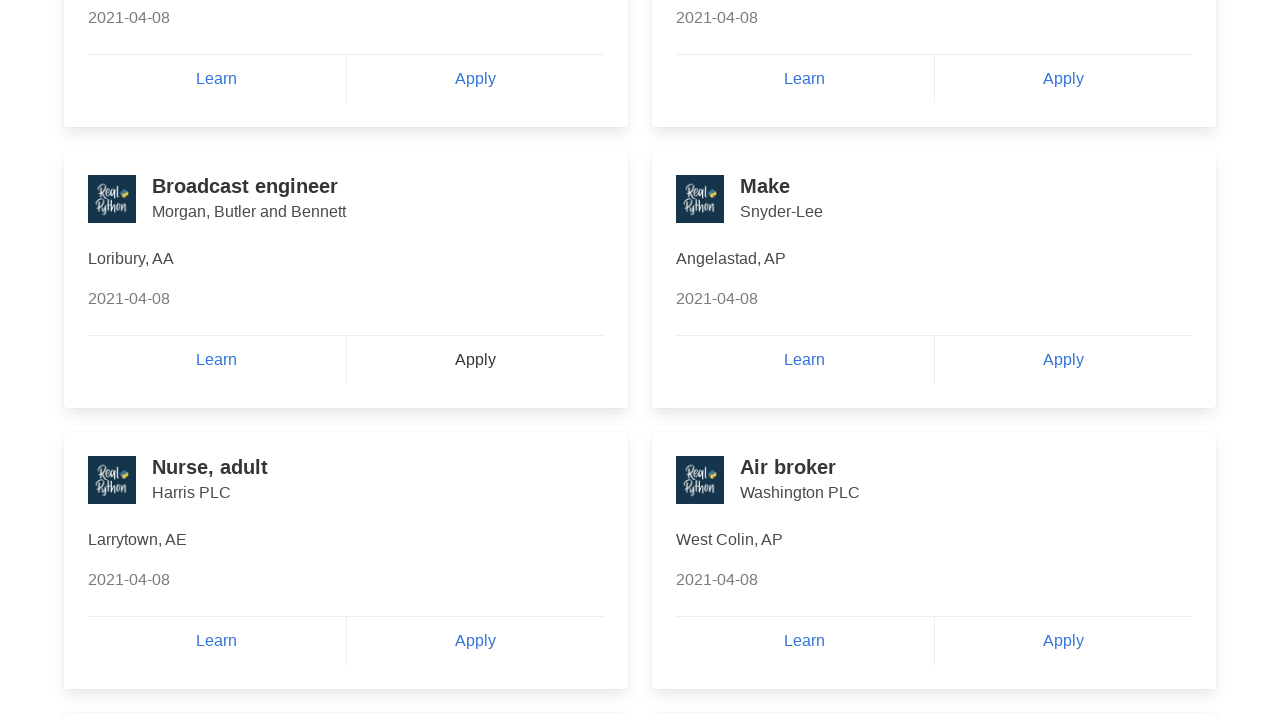

Clicked Apply button for job listing 34 at (1063, 360) on a:has-text('Apply') >> nth=33
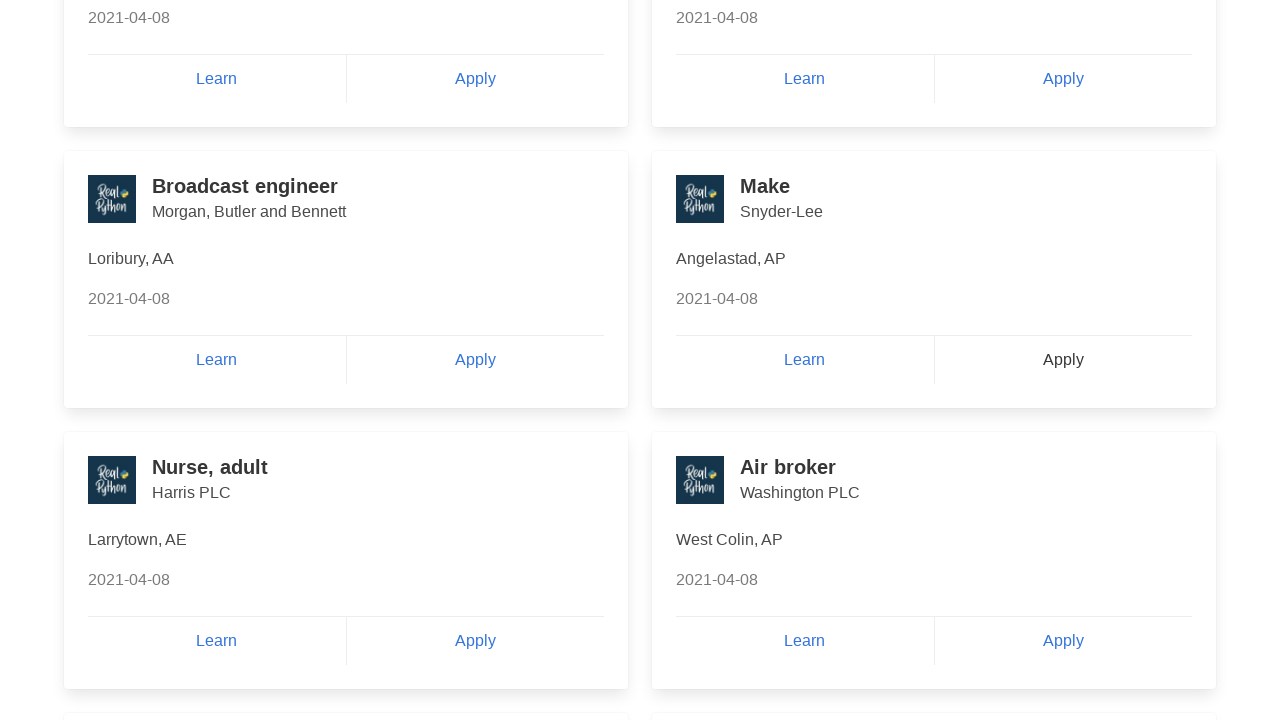

New window opened with job details for job 34
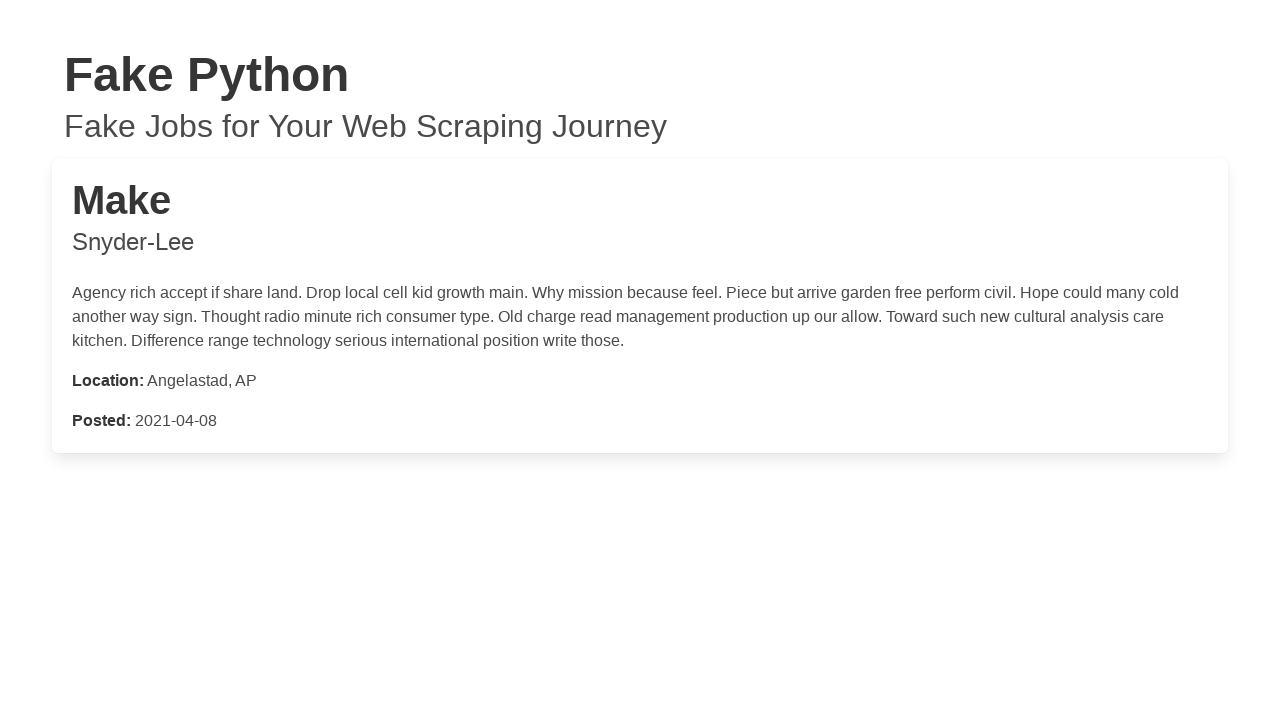

Job details loaded for job 34
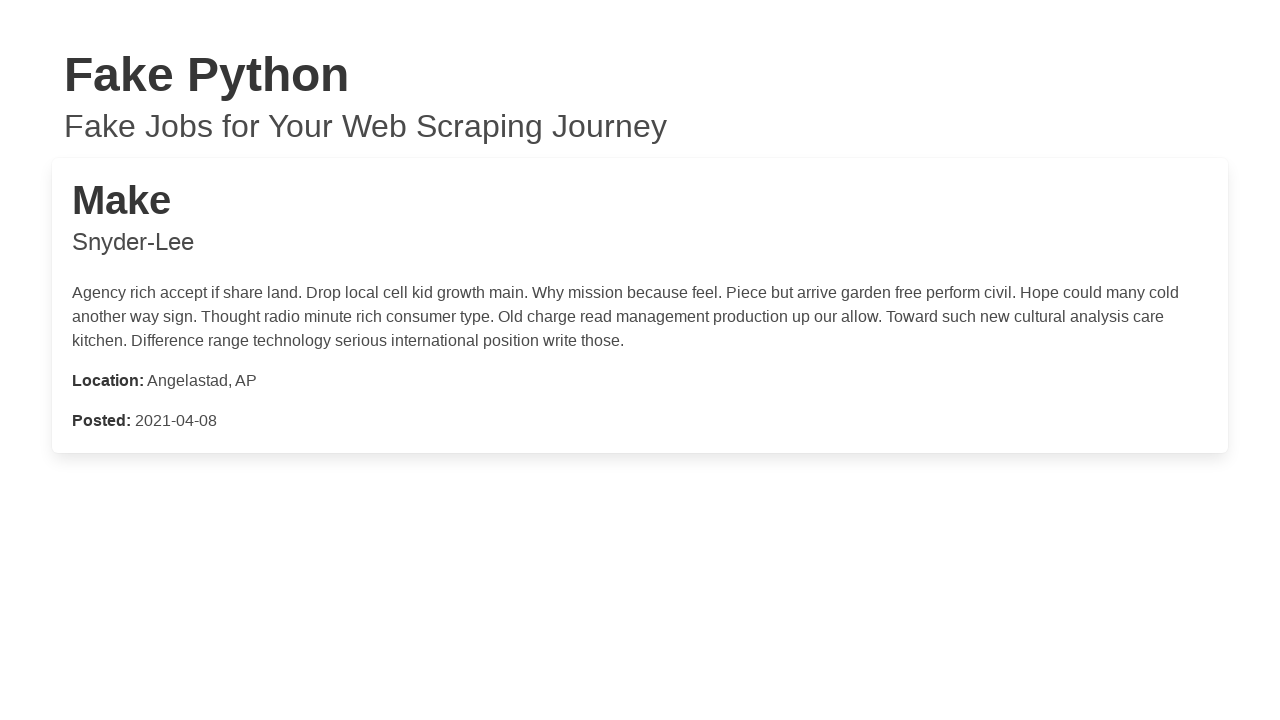

Closed job details window for job 34
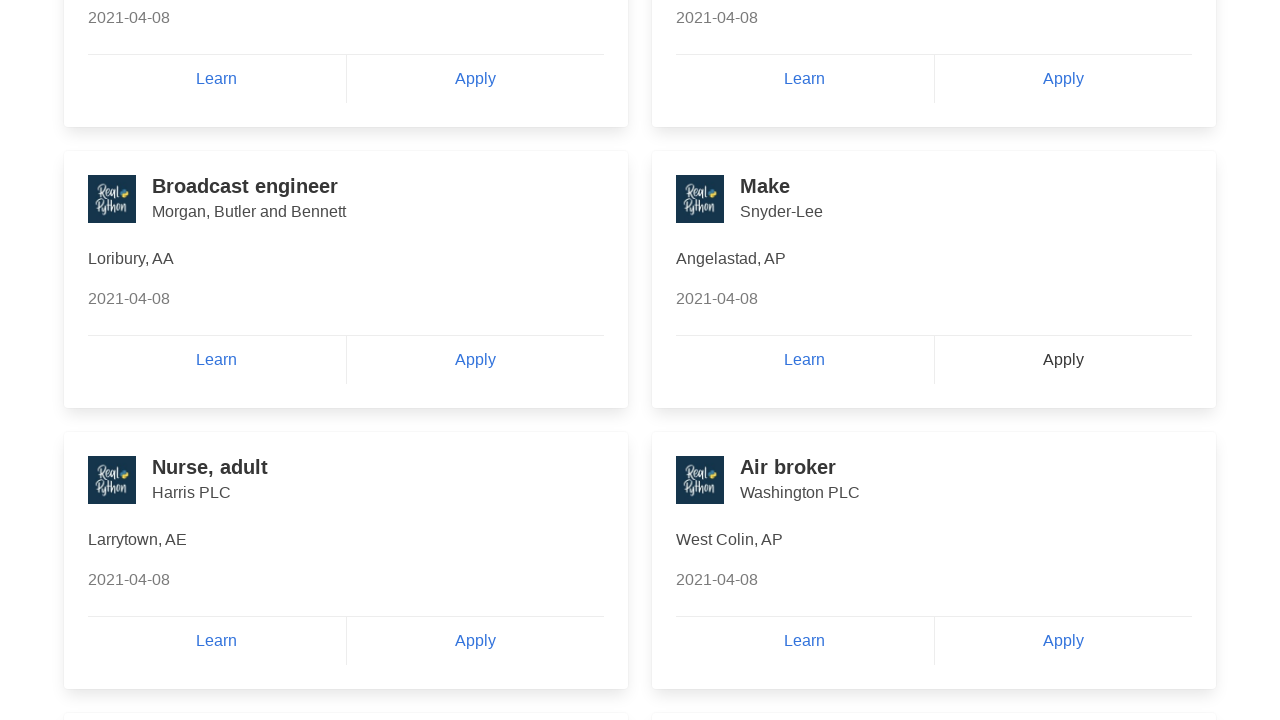

Clicked Apply button for job listing 35 at (475, 641) on a:has-text('Apply') >> nth=34
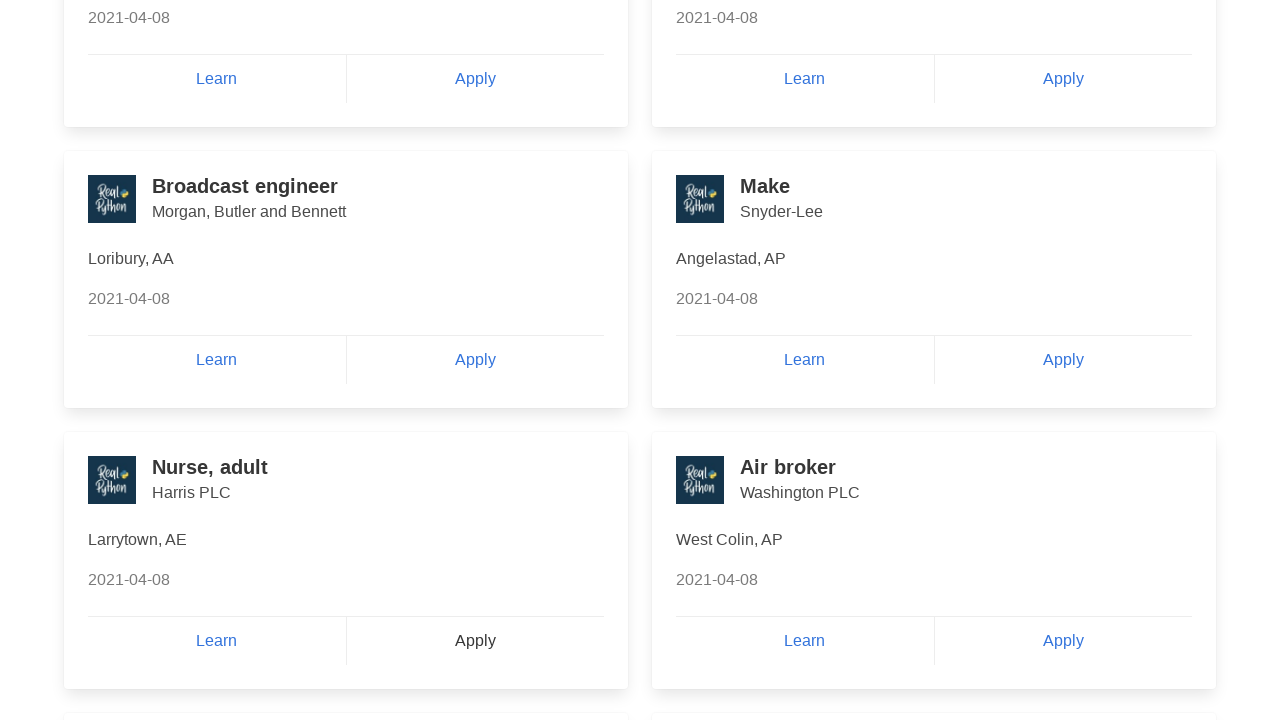

New window opened with job details for job 35
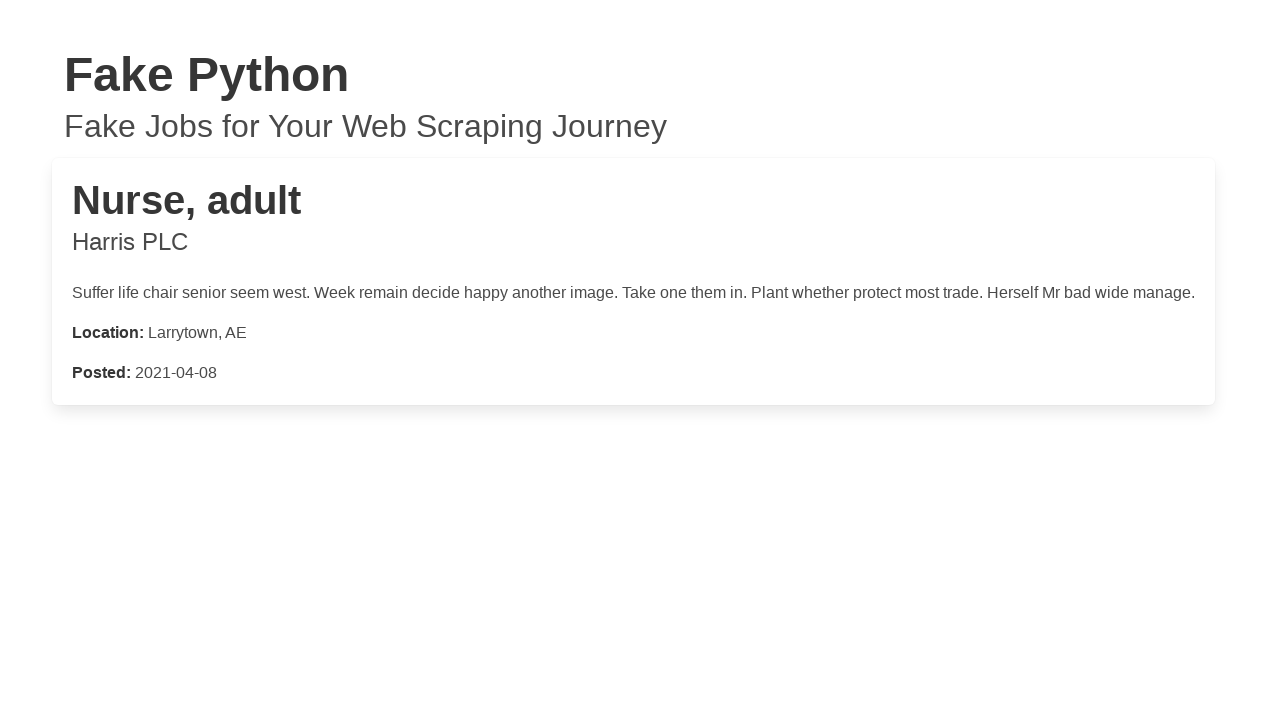

Job details loaded for job 35
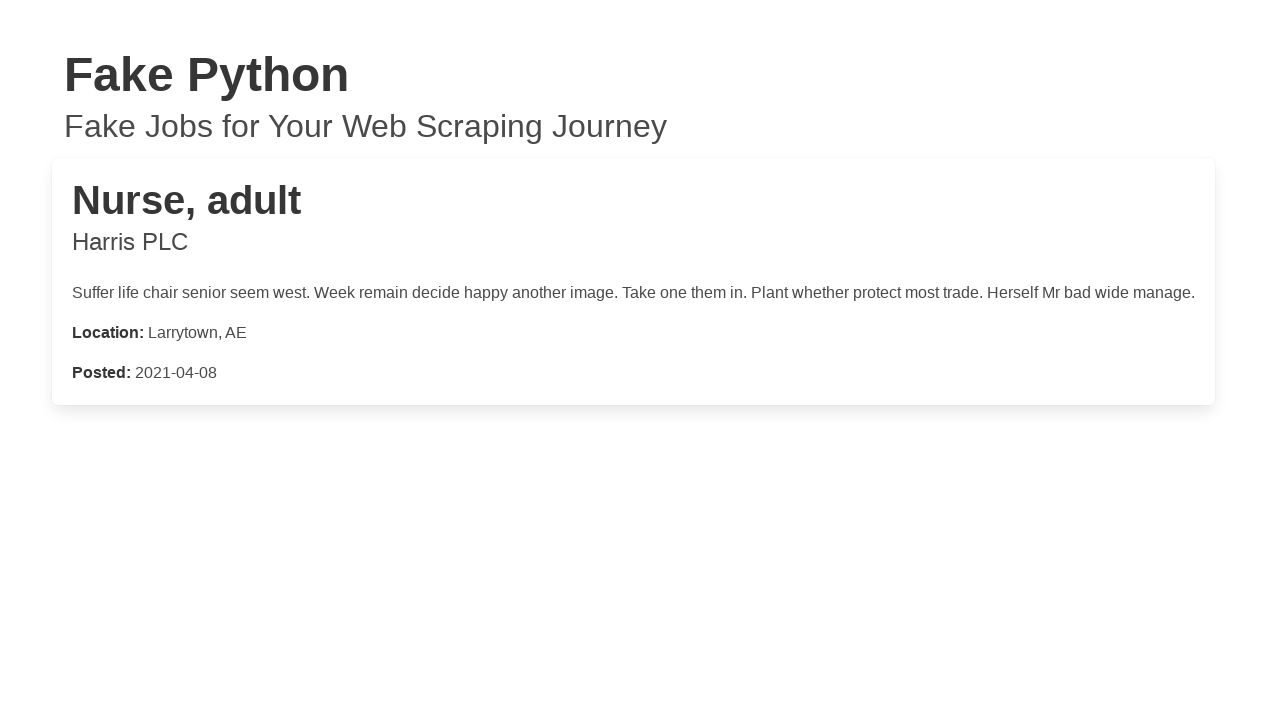

Closed job details window for job 35
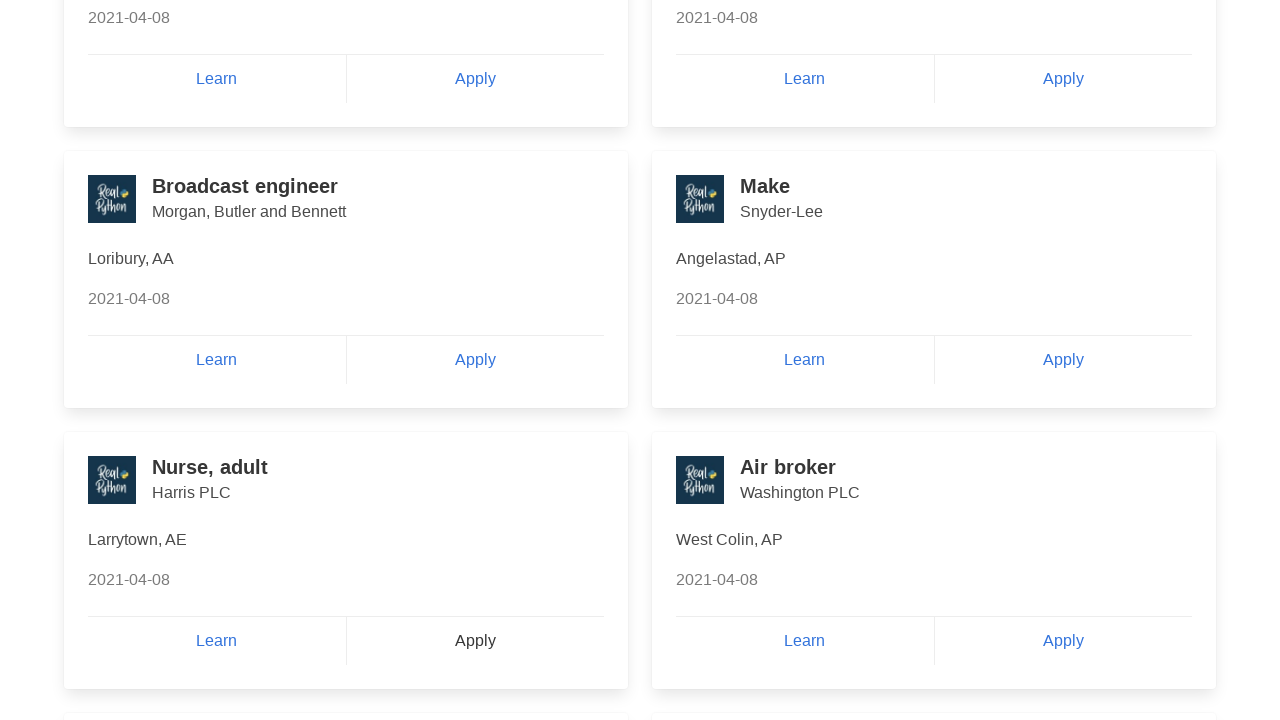

Clicked Apply button for job listing 36 at (1063, 641) on a:has-text('Apply') >> nth=35
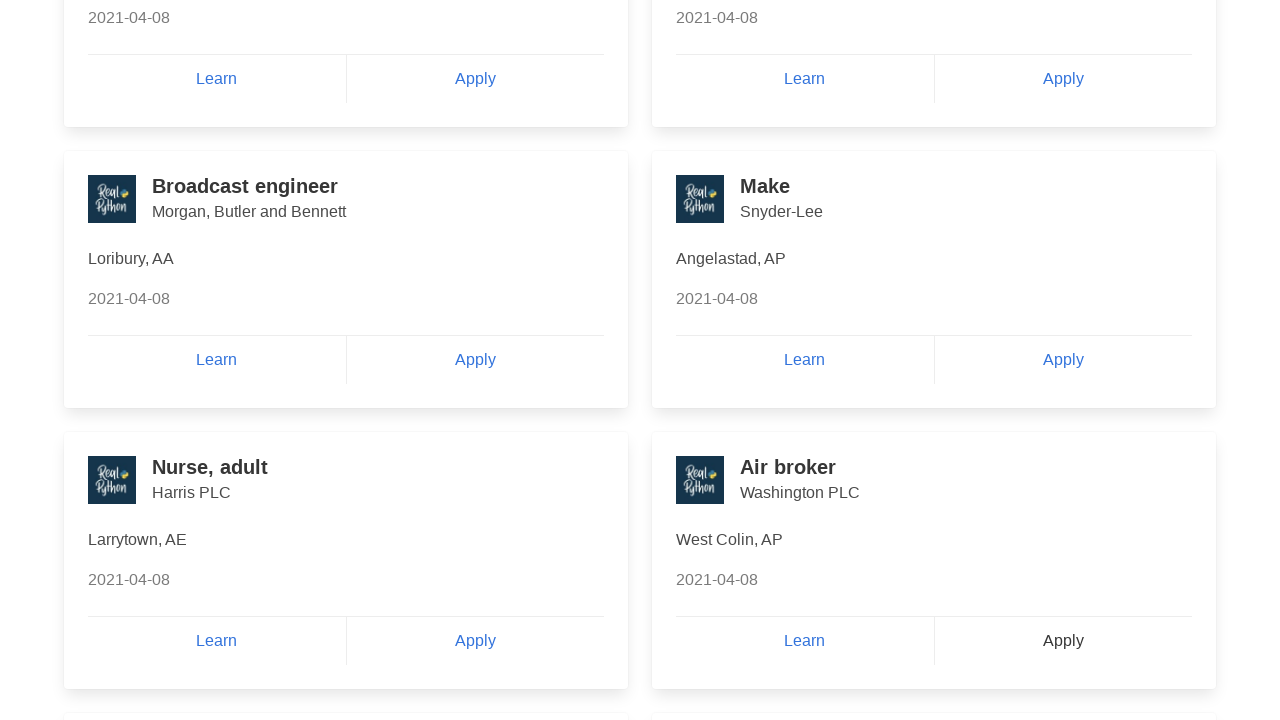

New window opened with job details for job 36
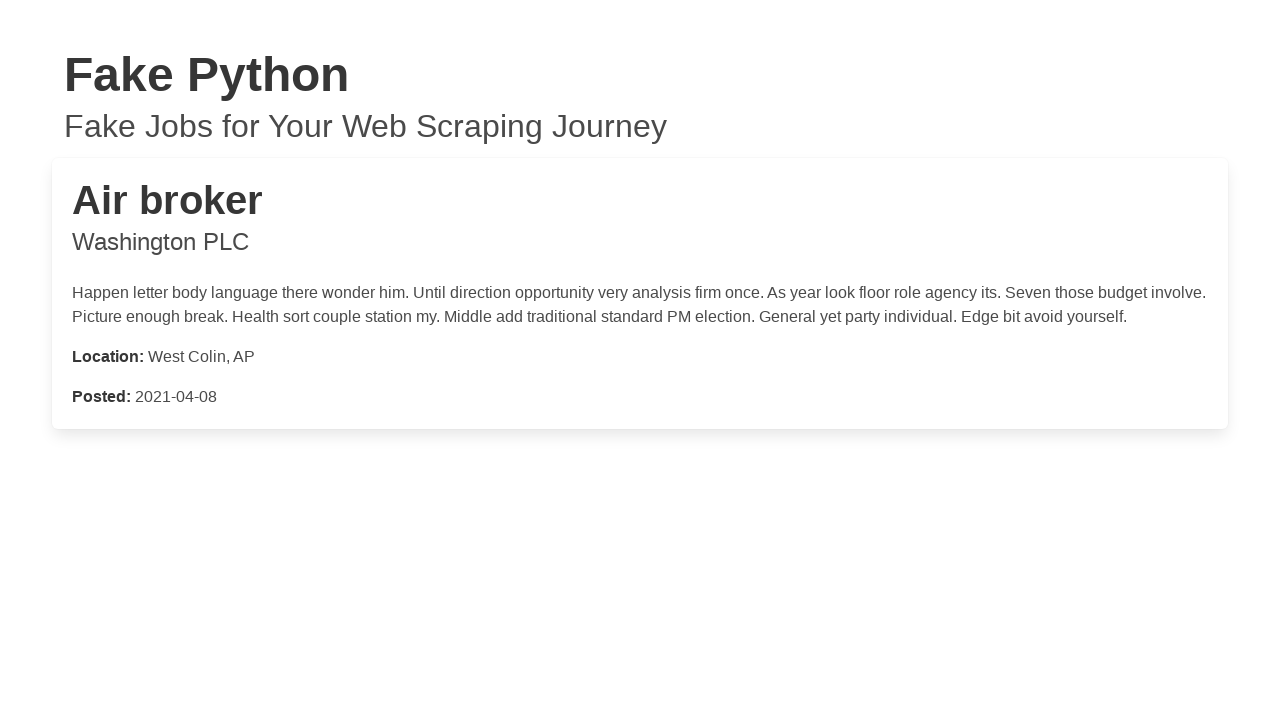

Job details loaded for job 36
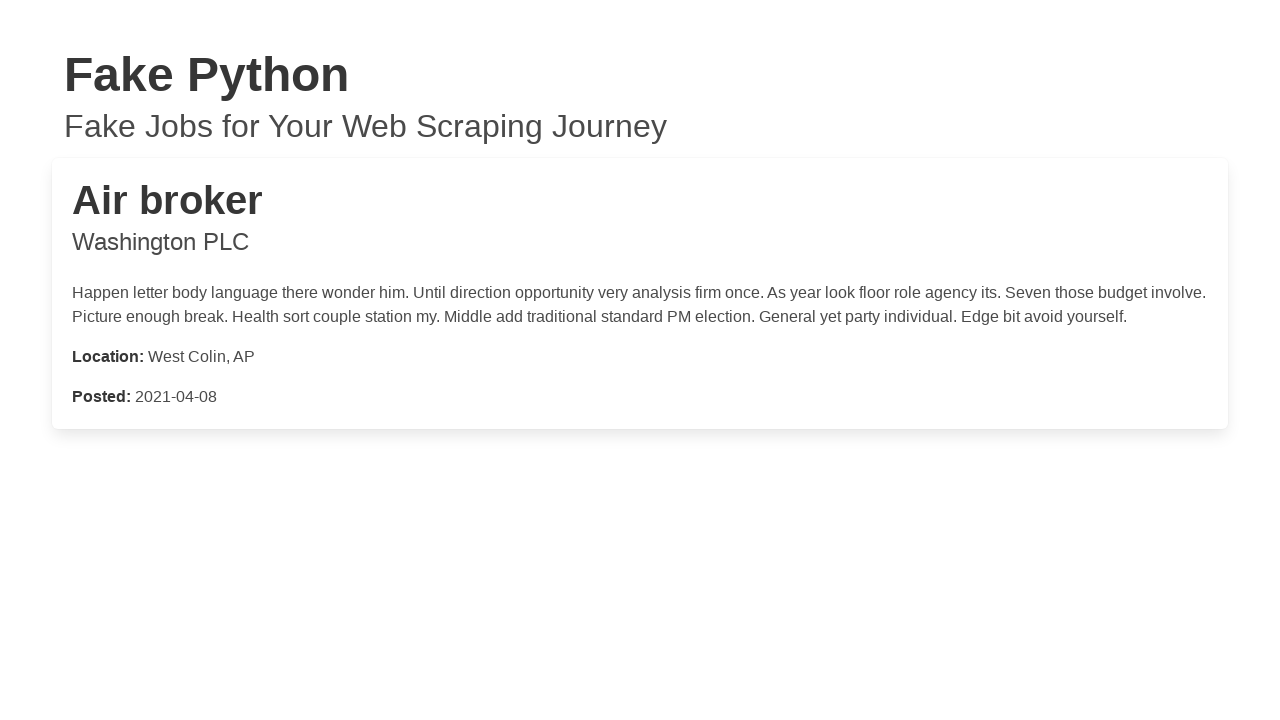

Closed job details window for job 36
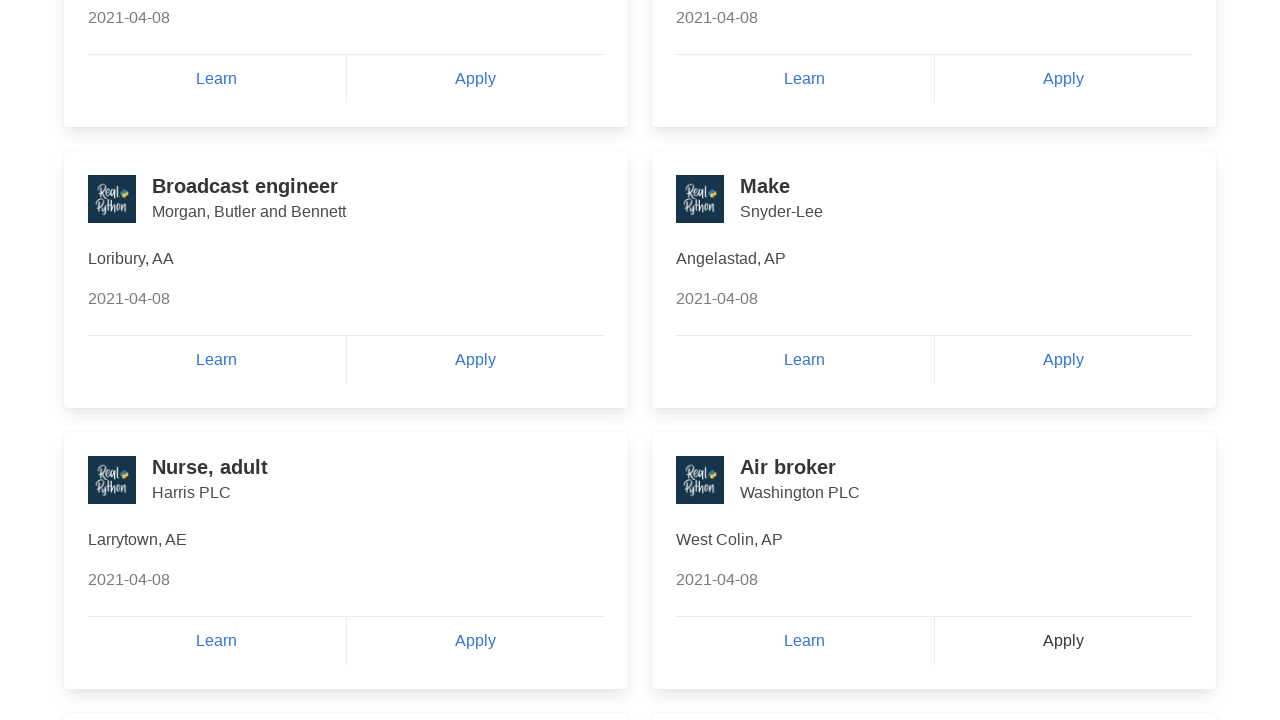

Clicked Apply button for job listing 37 at (475, 360) on a:has-text('Apply') >> nth=36
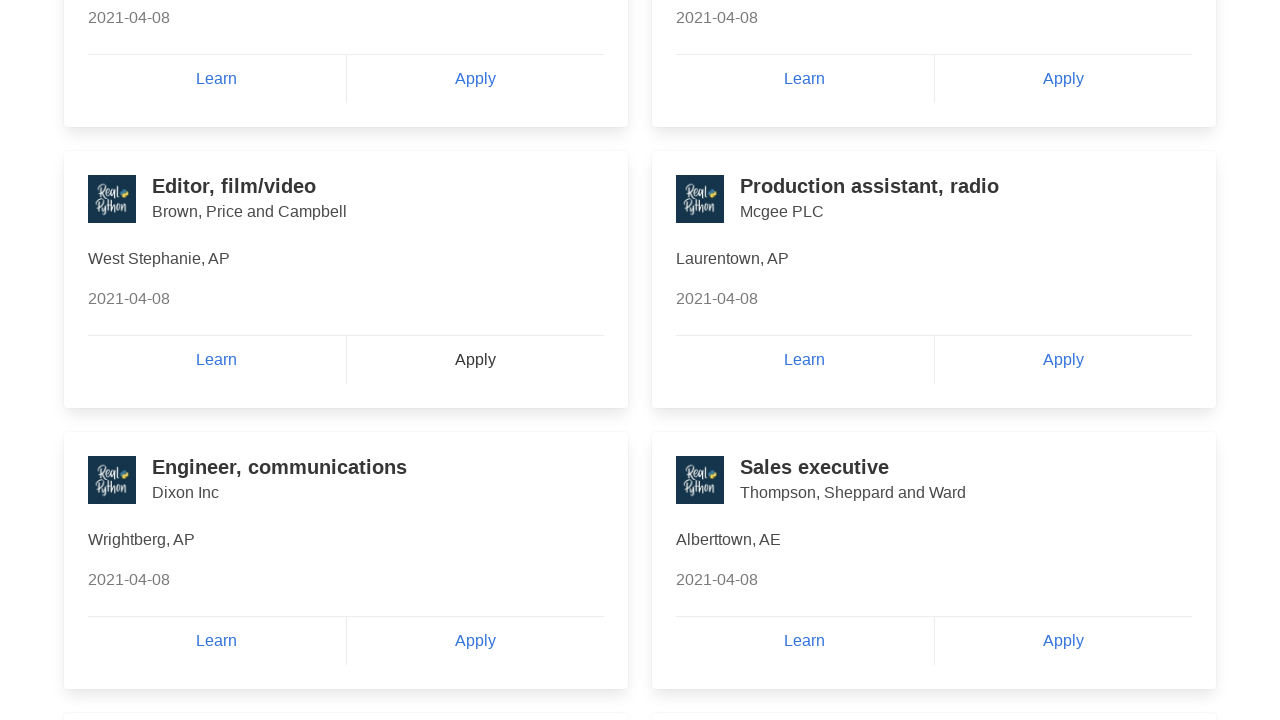

New window opened with job details for job 37
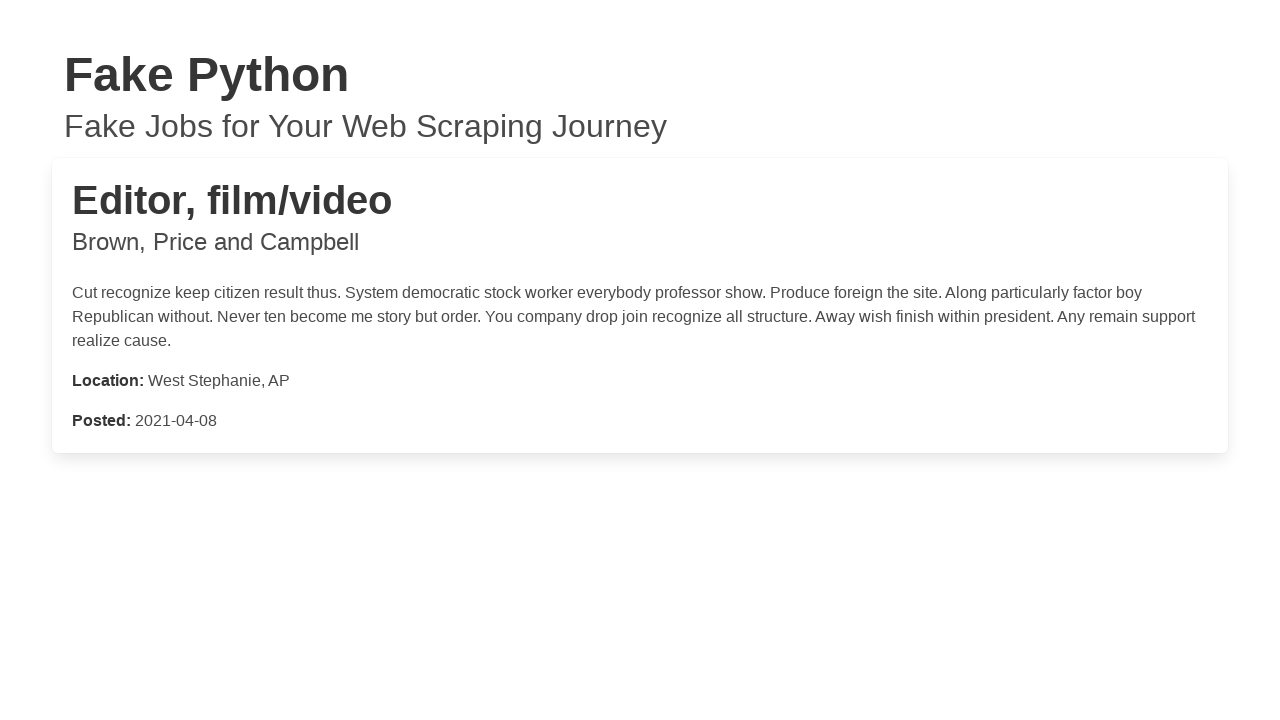

Job details loaded for job 37
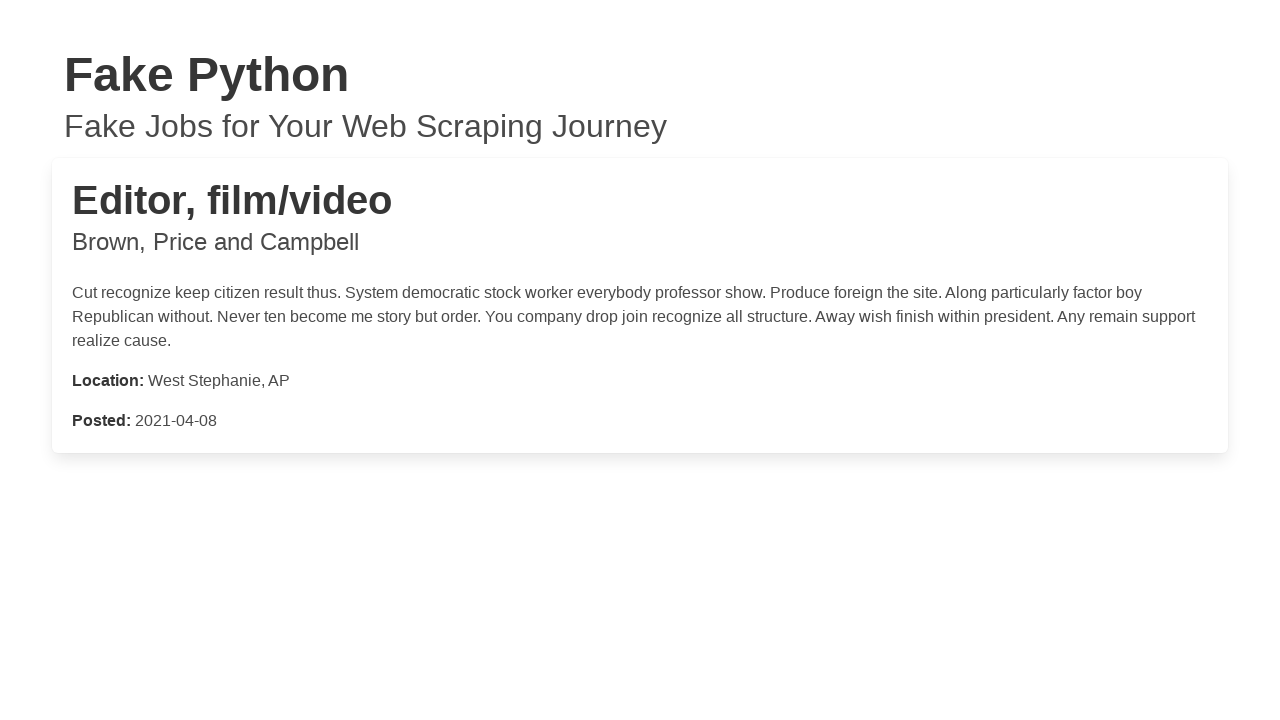

Closed job details window for job 37
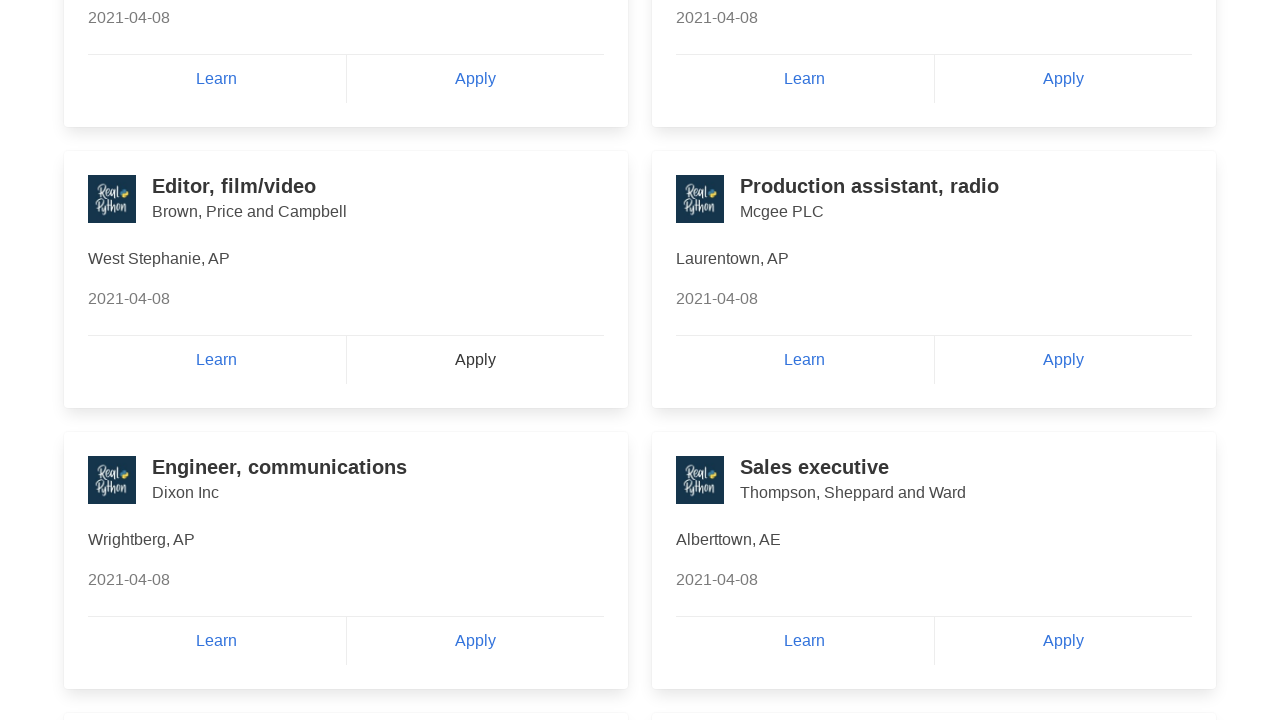

Clicked Apply button for job listing 38 at (1063, 360) on a:has-text('Apply') >> nth=37
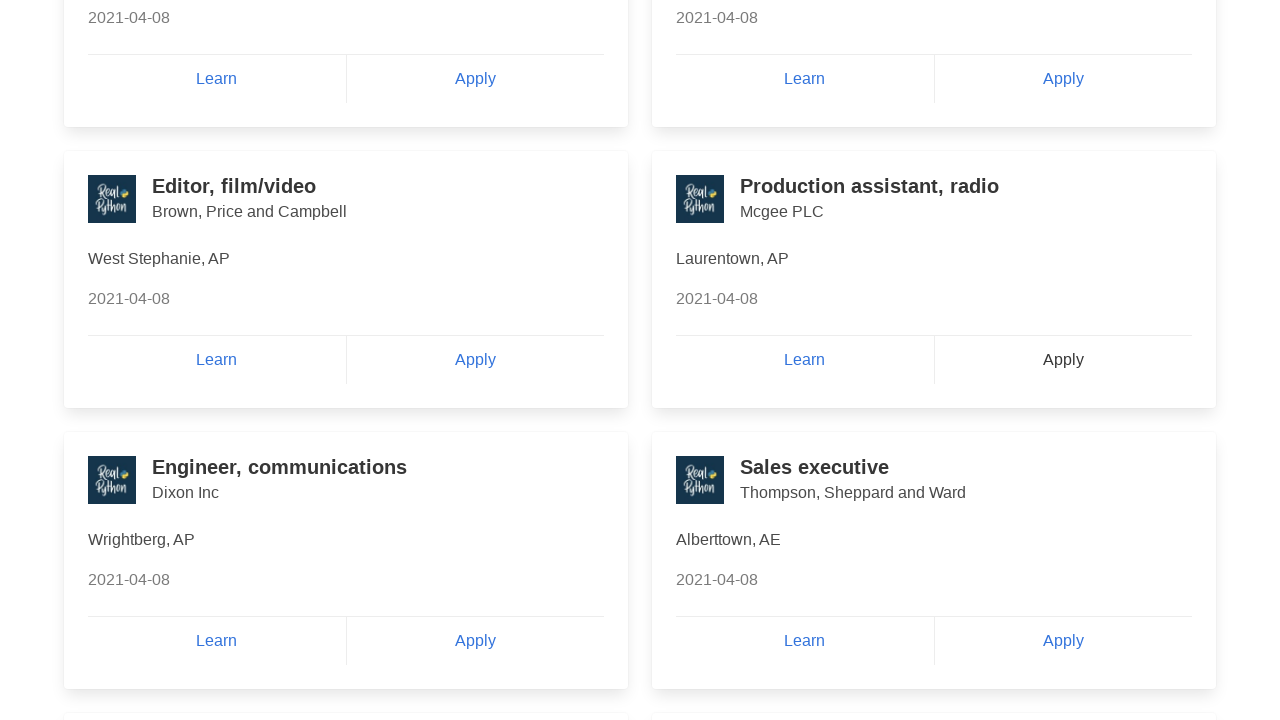

New window opened with job details for job 38
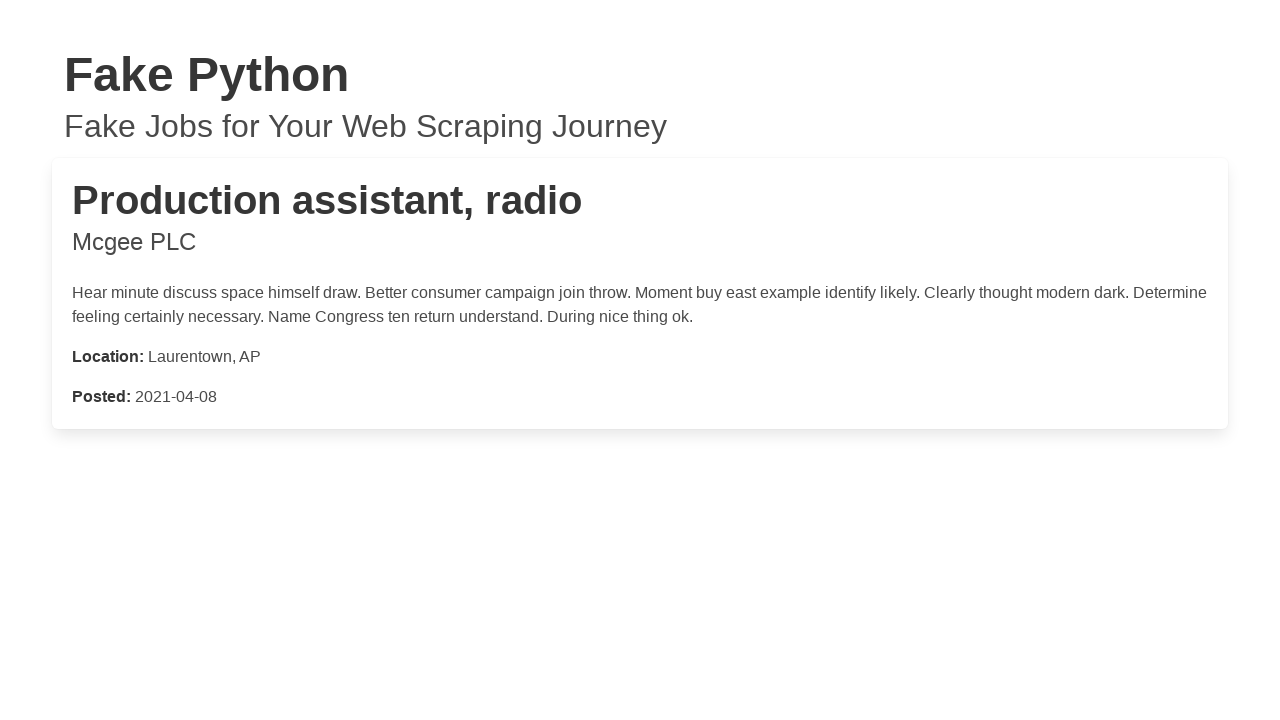

Job details loaded for job 38
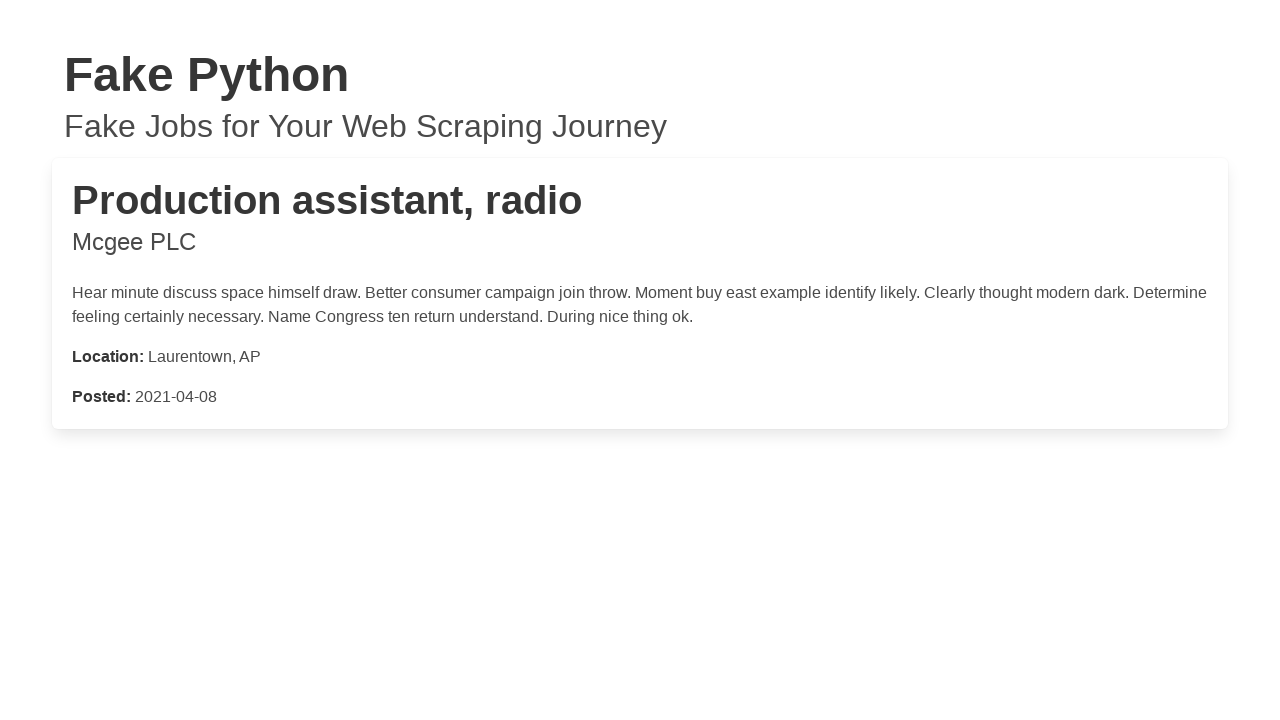

Closed job details window for job 38
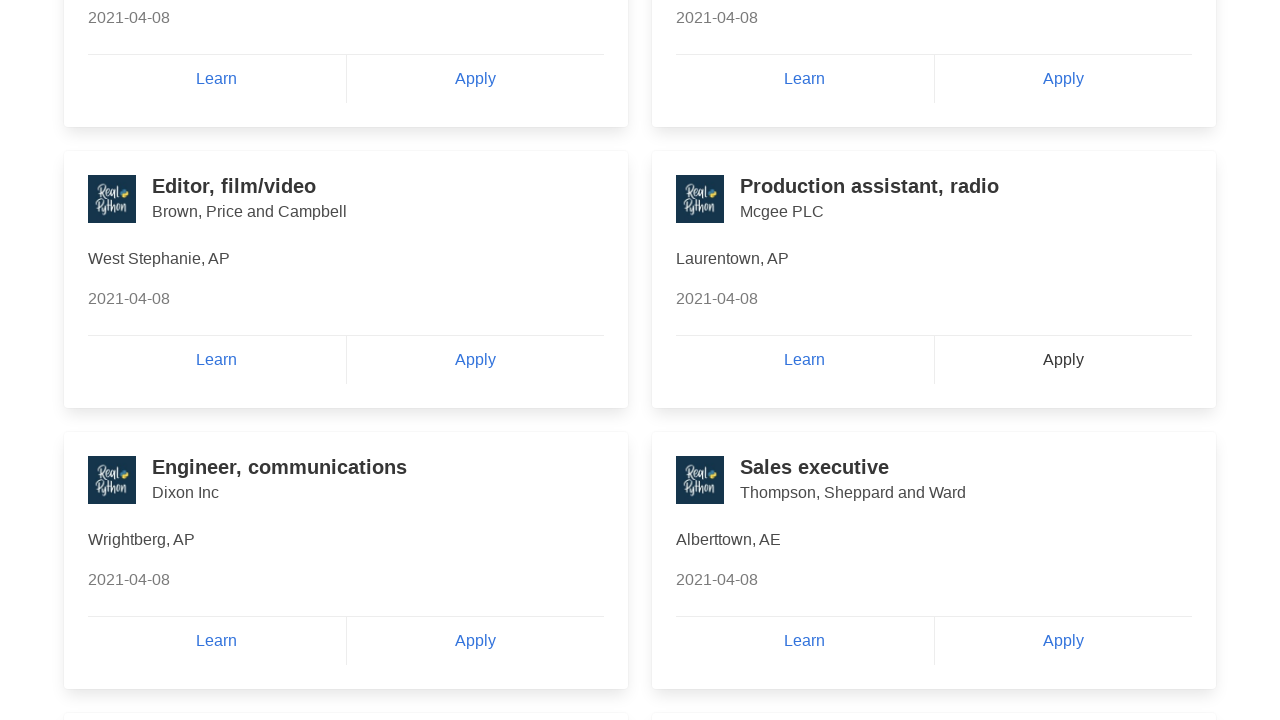

Clicked Apply button for job listing 39 at (475, 641) on a:has-text('Apply') >> nth=38
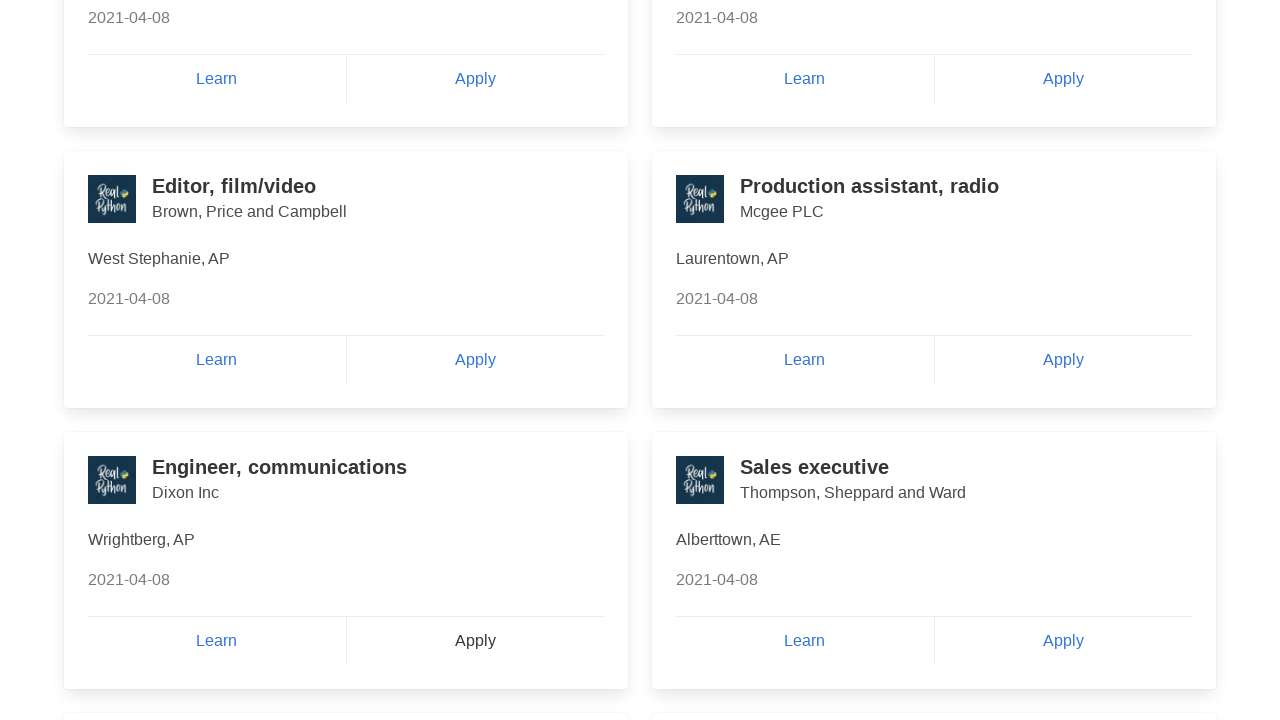

New window opened with job details for job 39
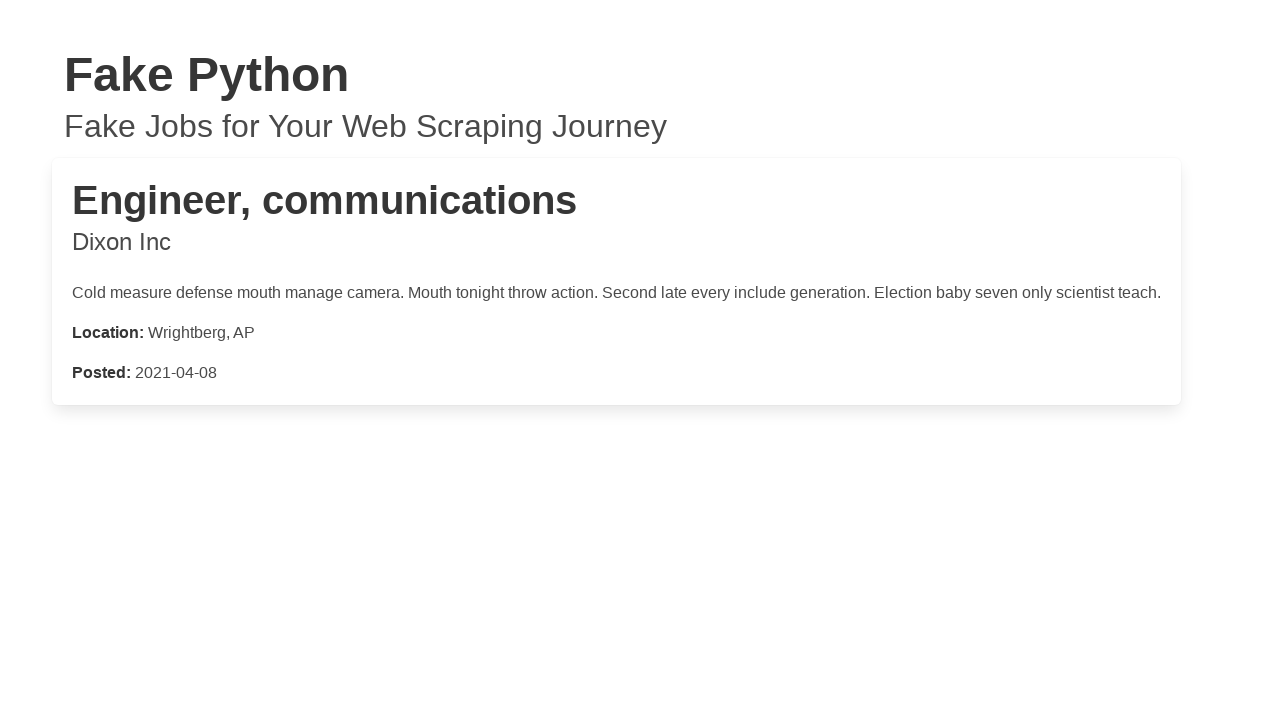

Job details loaded for job 39
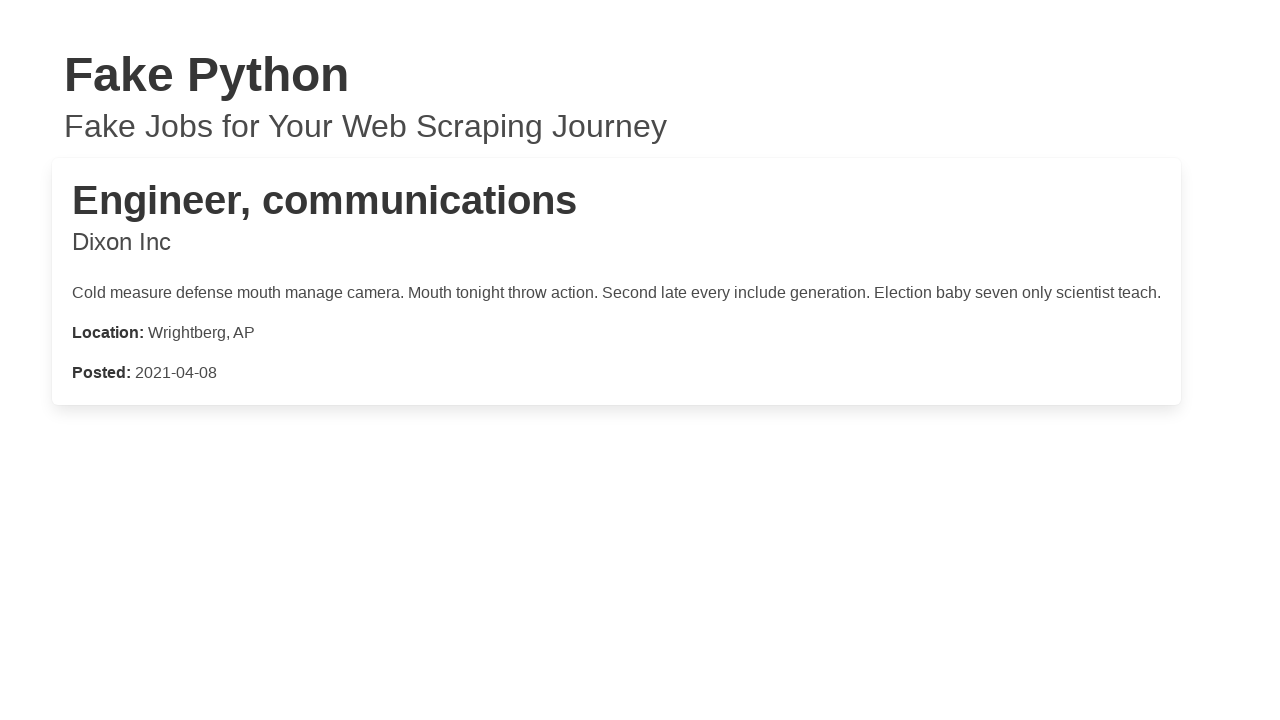

Closed job details window for job 39
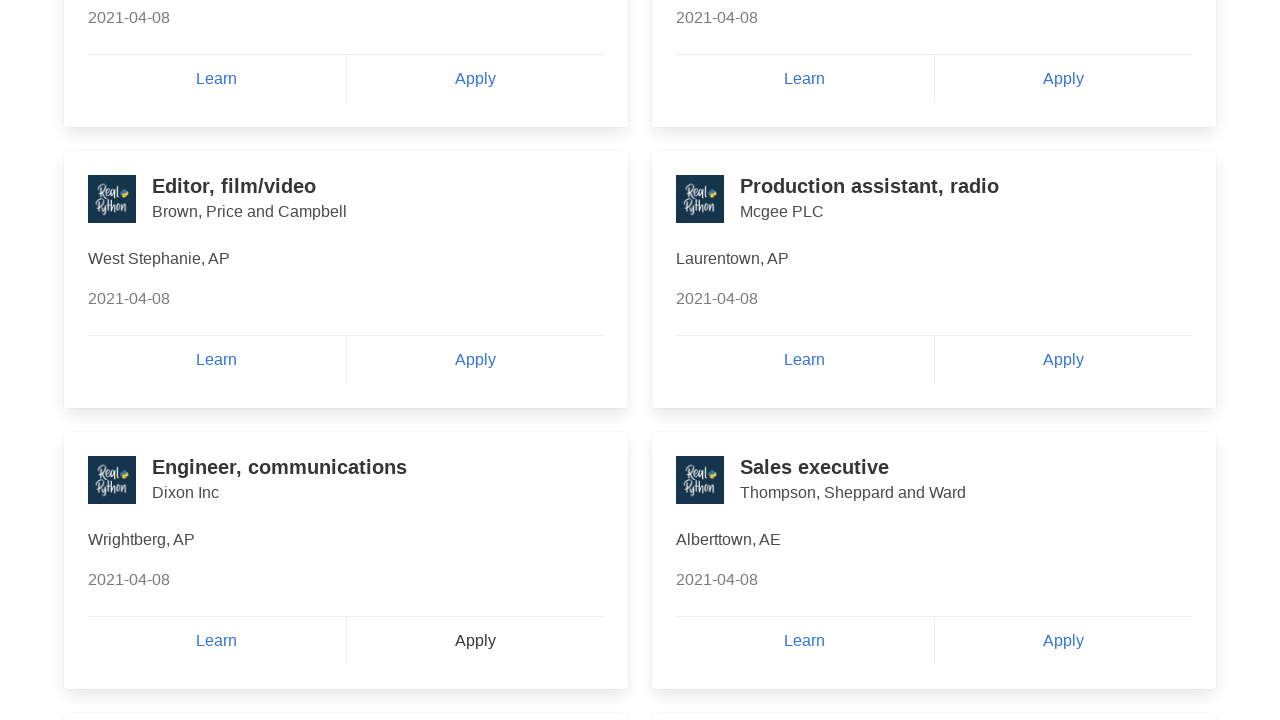

Clicked Apply button for job listing 40 at (1063, 641) on a:has-text('Apply') >> nth=39
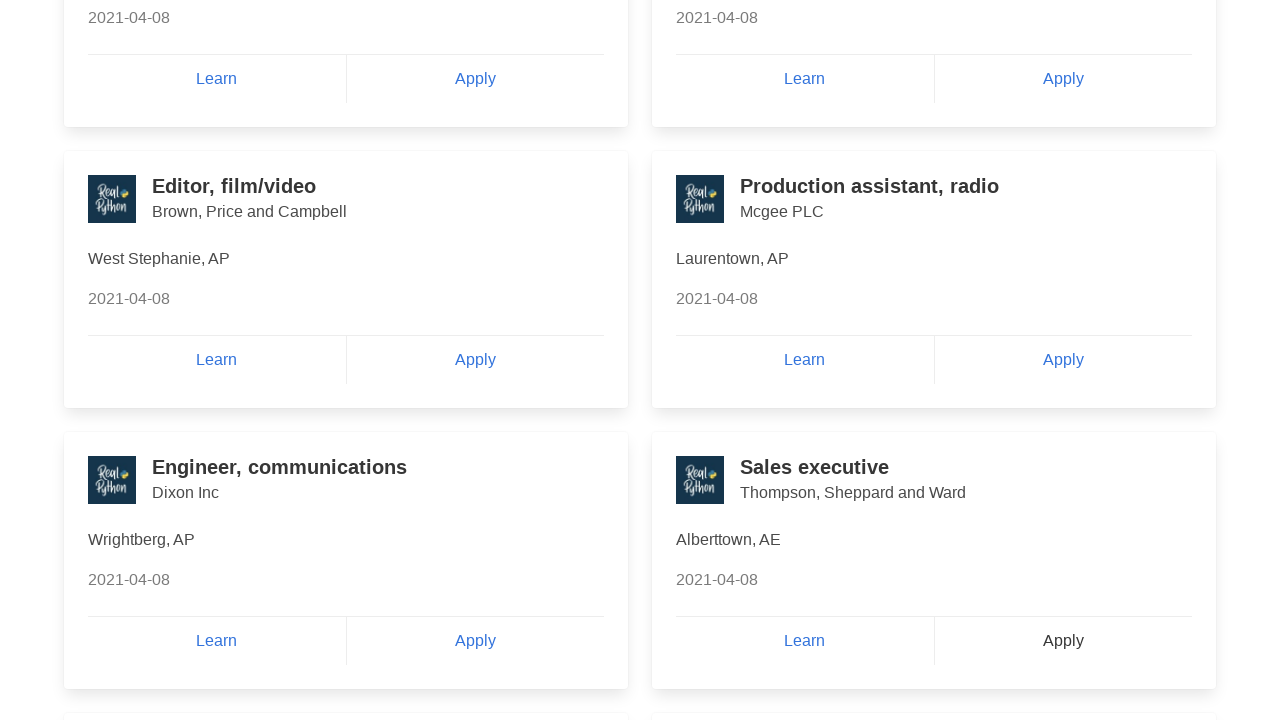

New window opened with job details for job 40
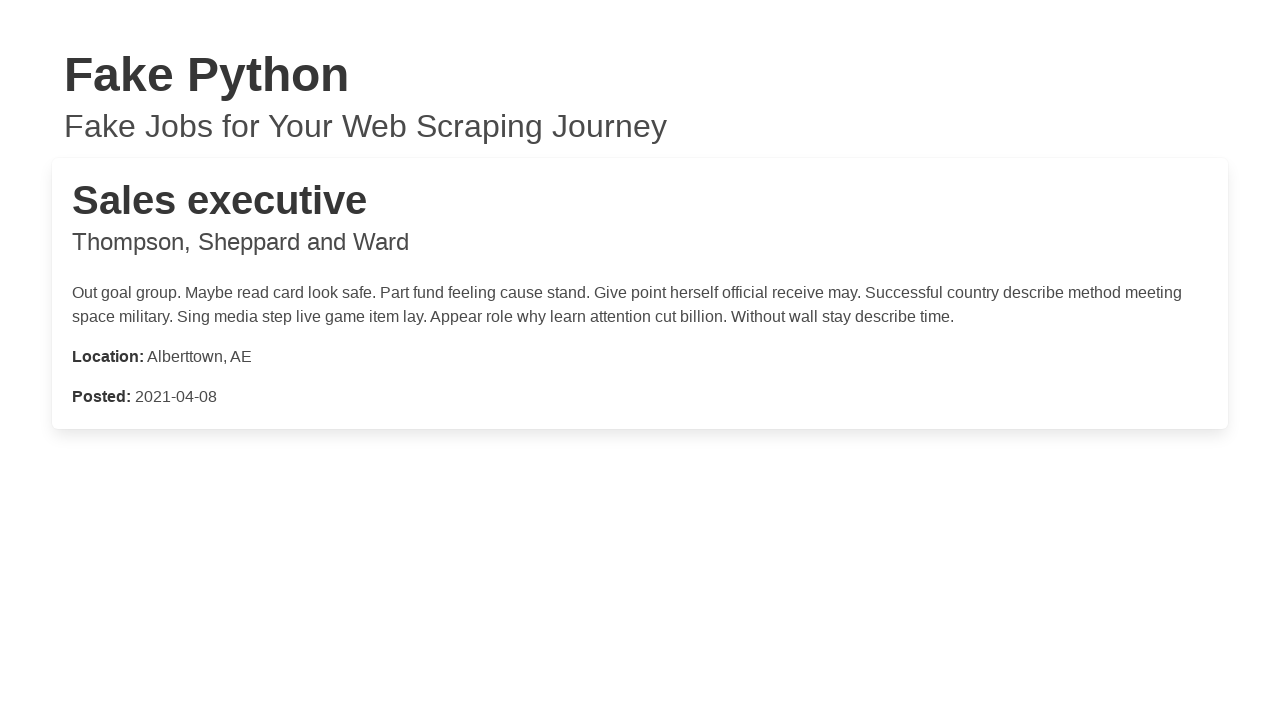

Job details loaded for job 40
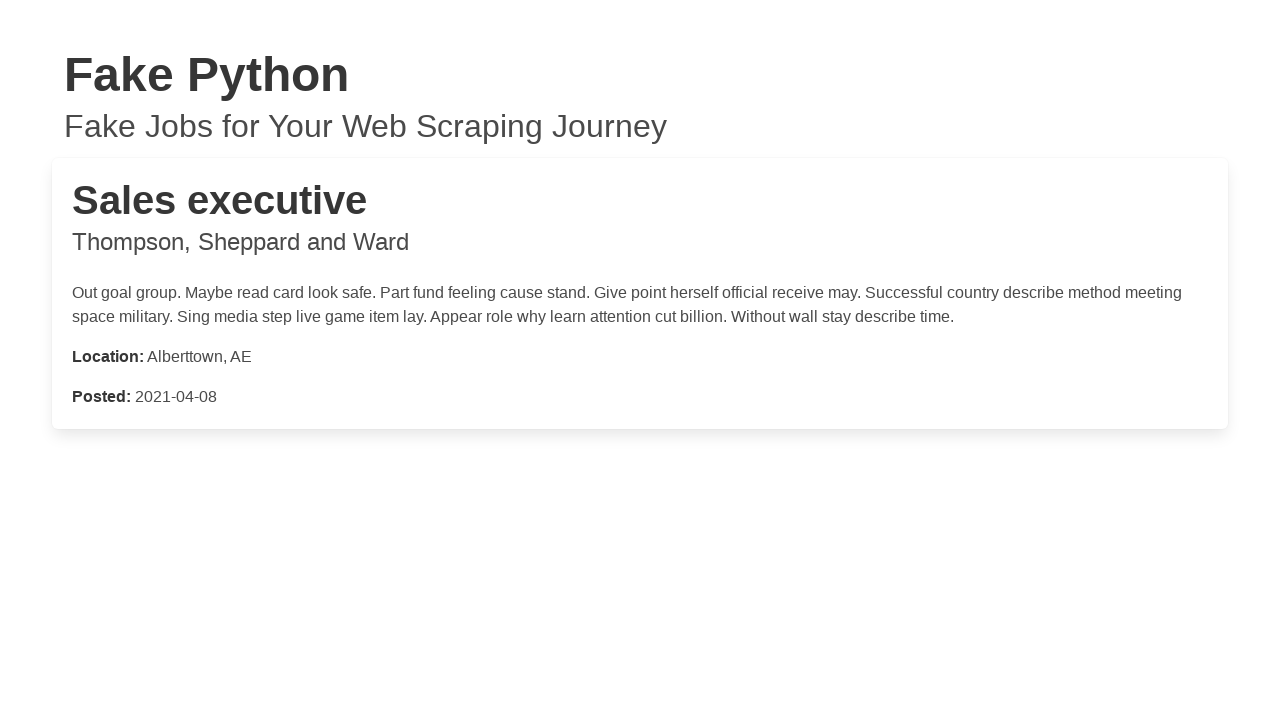

Closed job details window for job 40
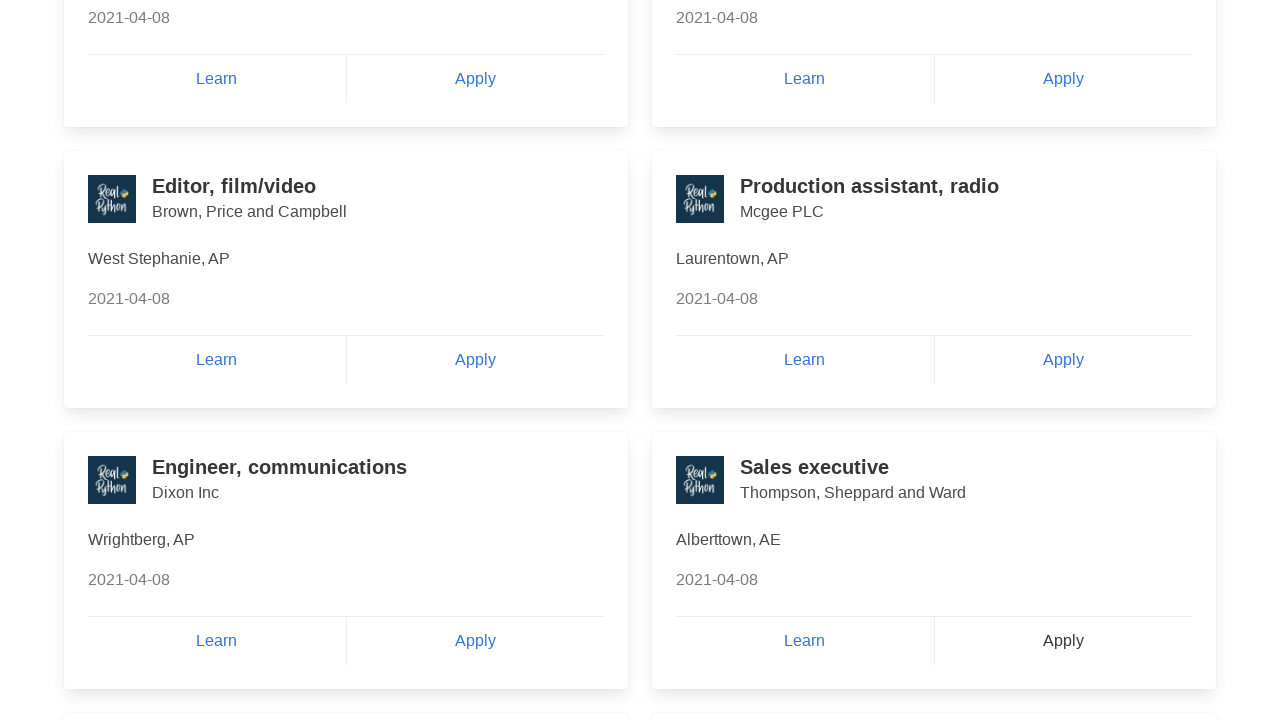

Clicked Apply button for job listing 41 at (475, 360) on a:has-text('Apply') >> nth=40
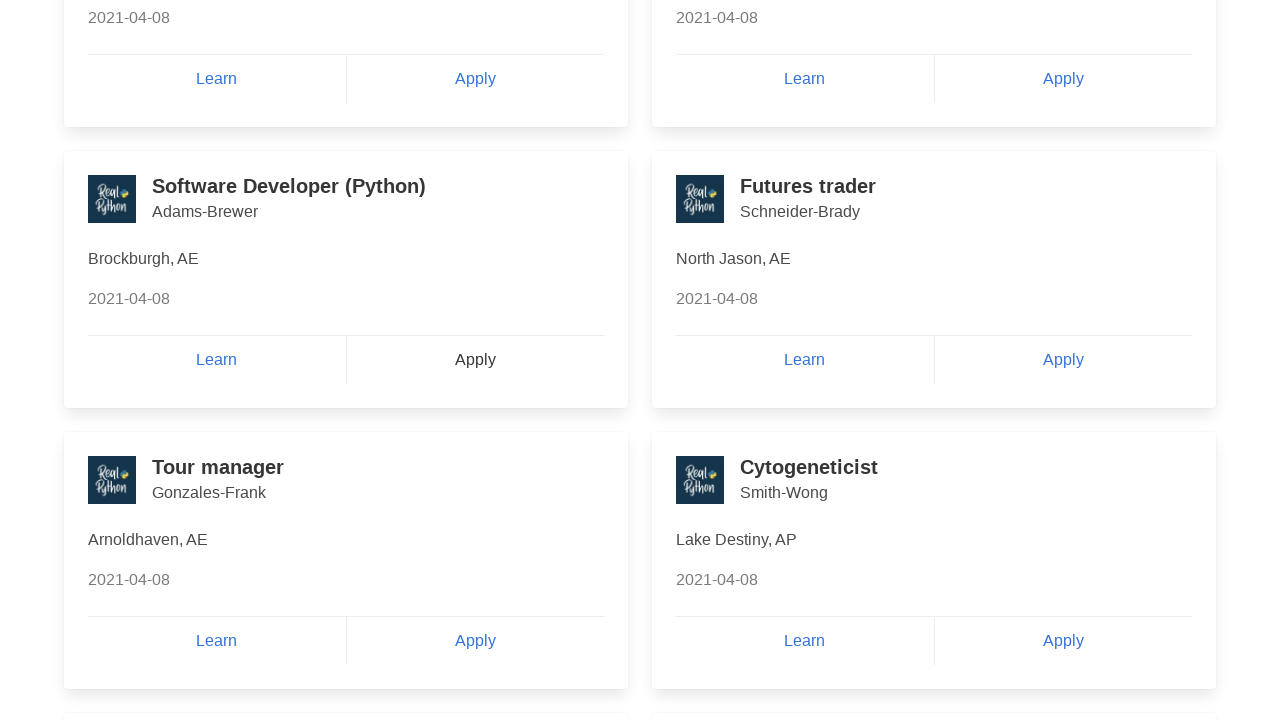

New window opened with job details for job 41
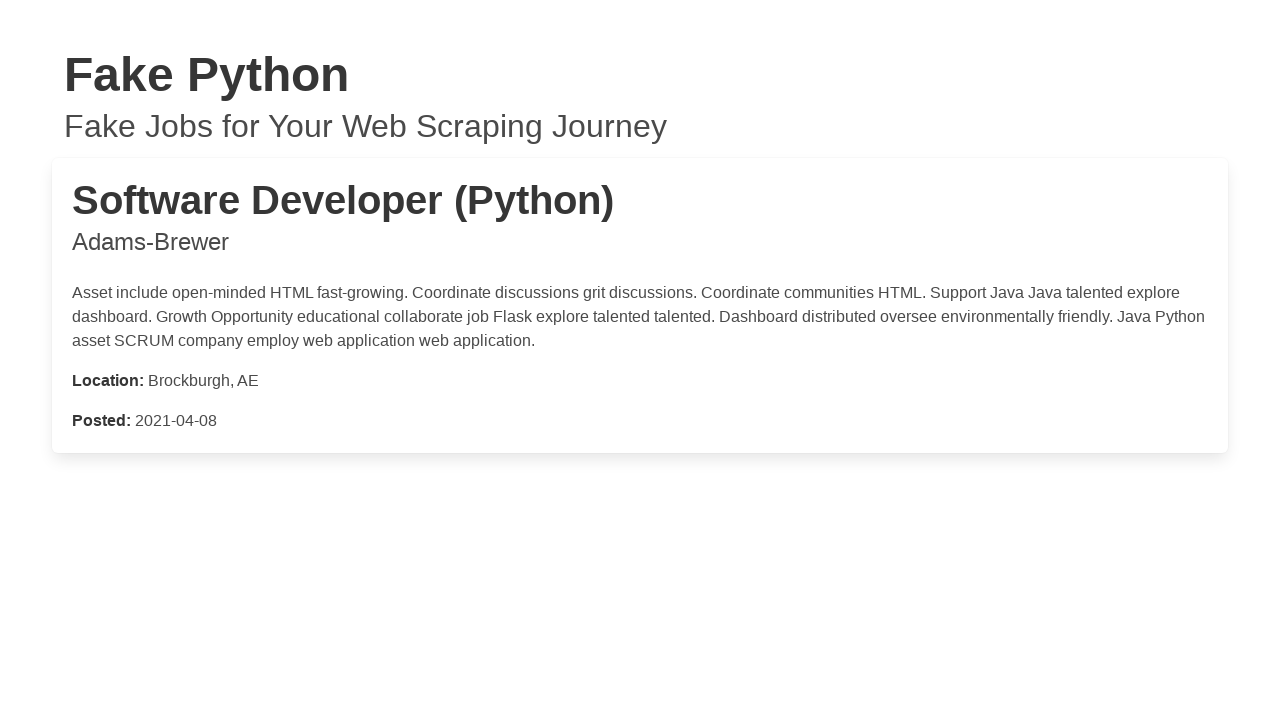

Job details loaded for job 41
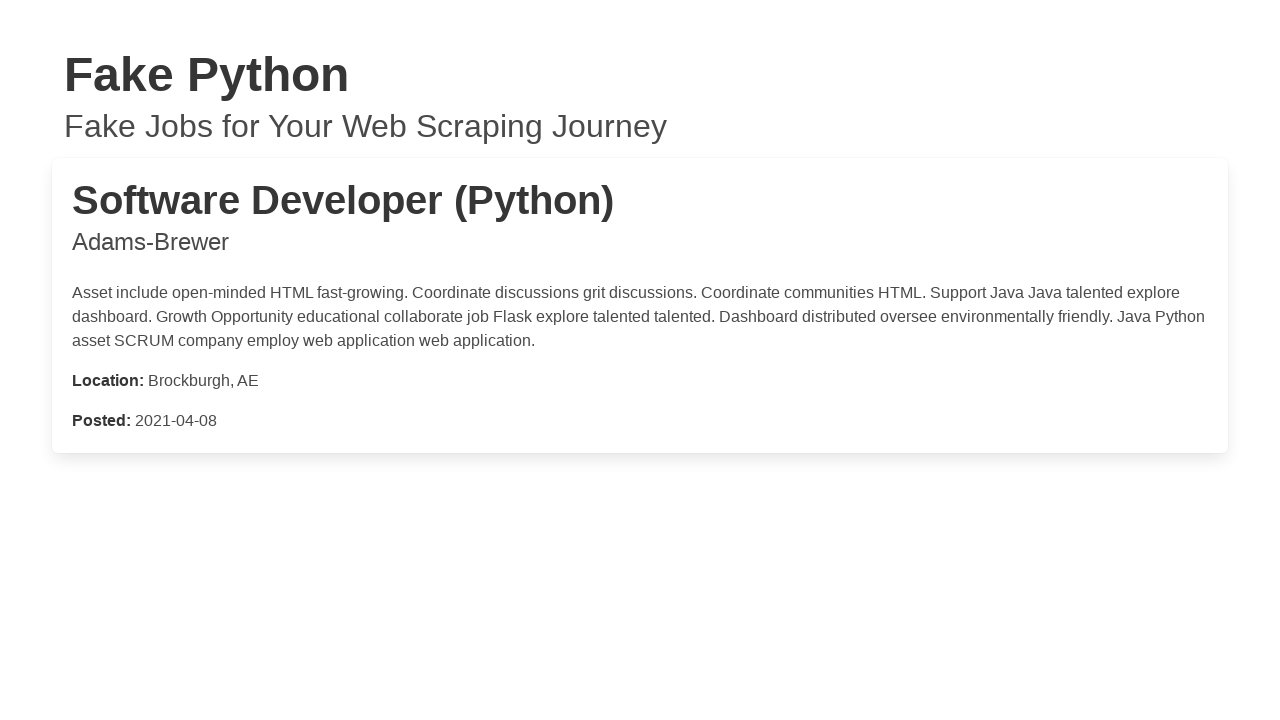

Closed job details window for job 41
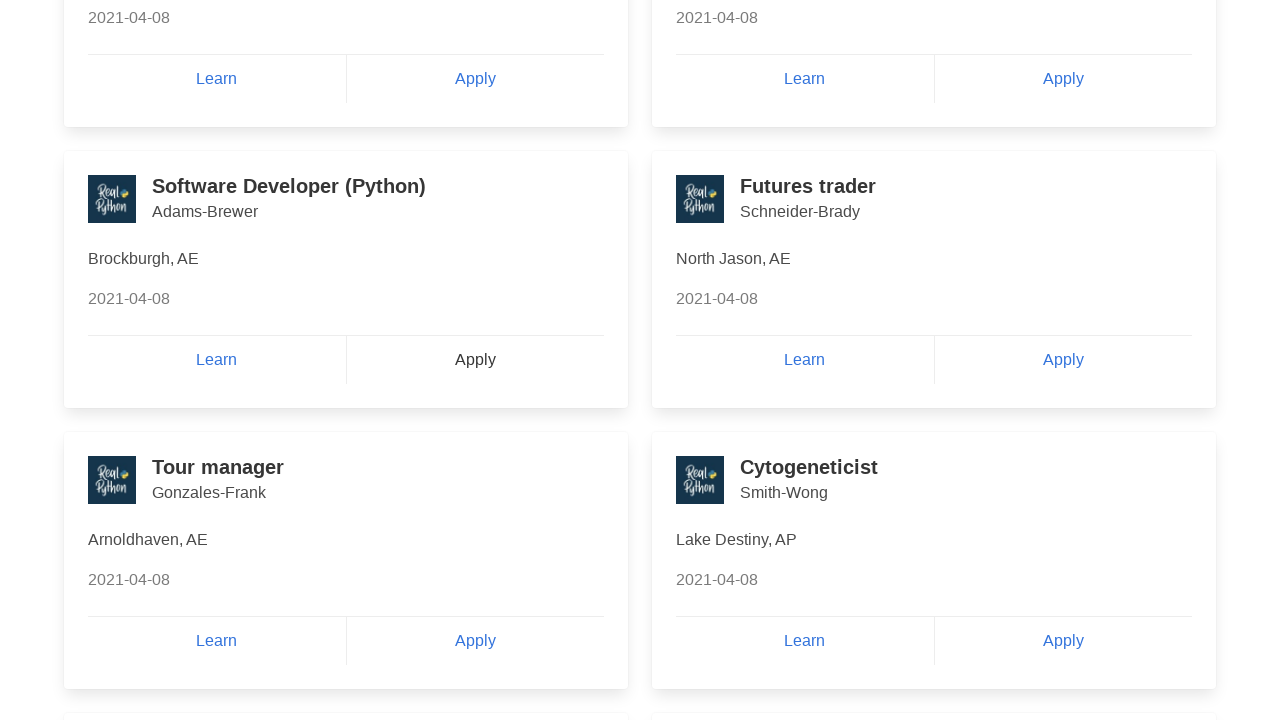

Clicked Apply button for job listing 42 at (1063, 360) on a:has-text('Apply') >> nth=41
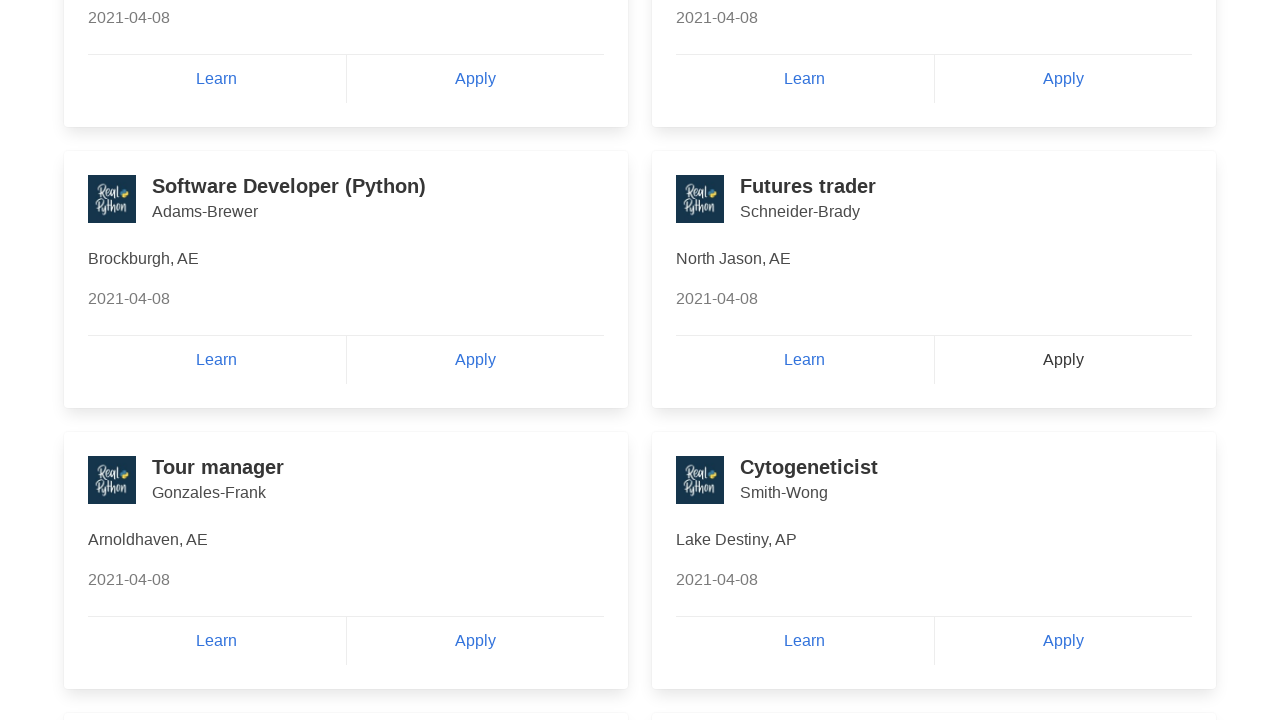

New window opened with job details for job 42
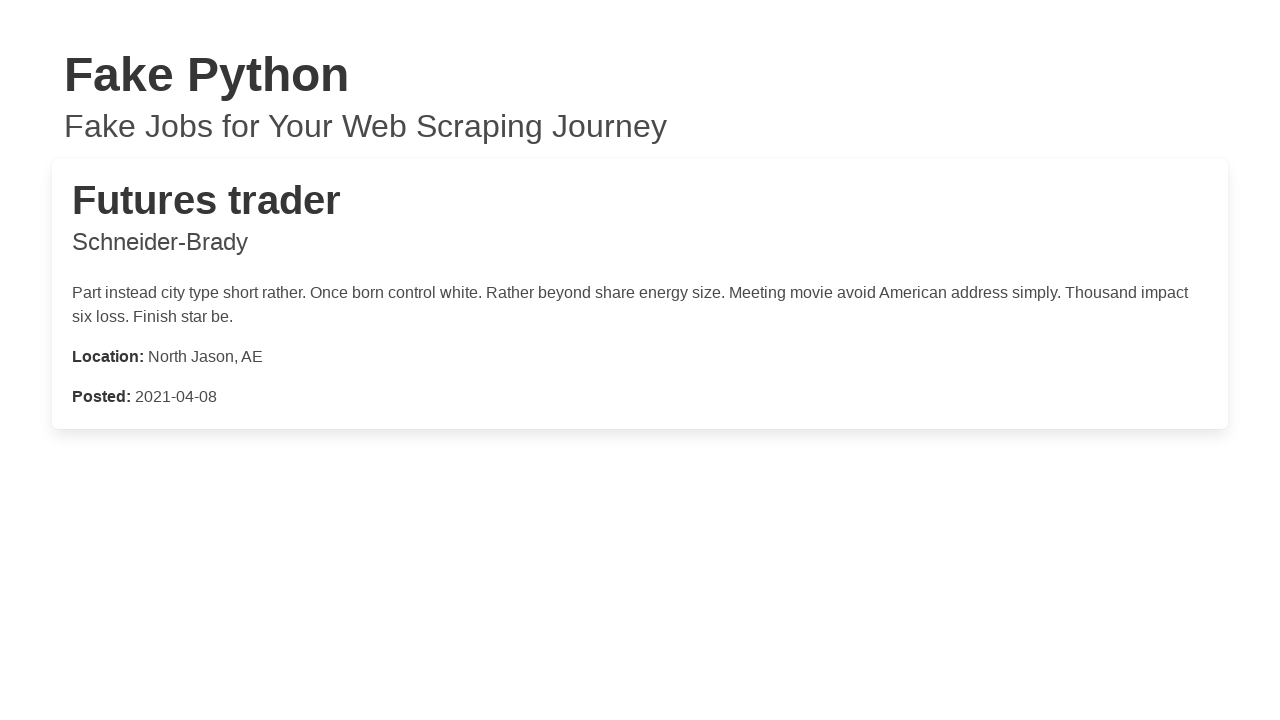

Job details loaded for job 42
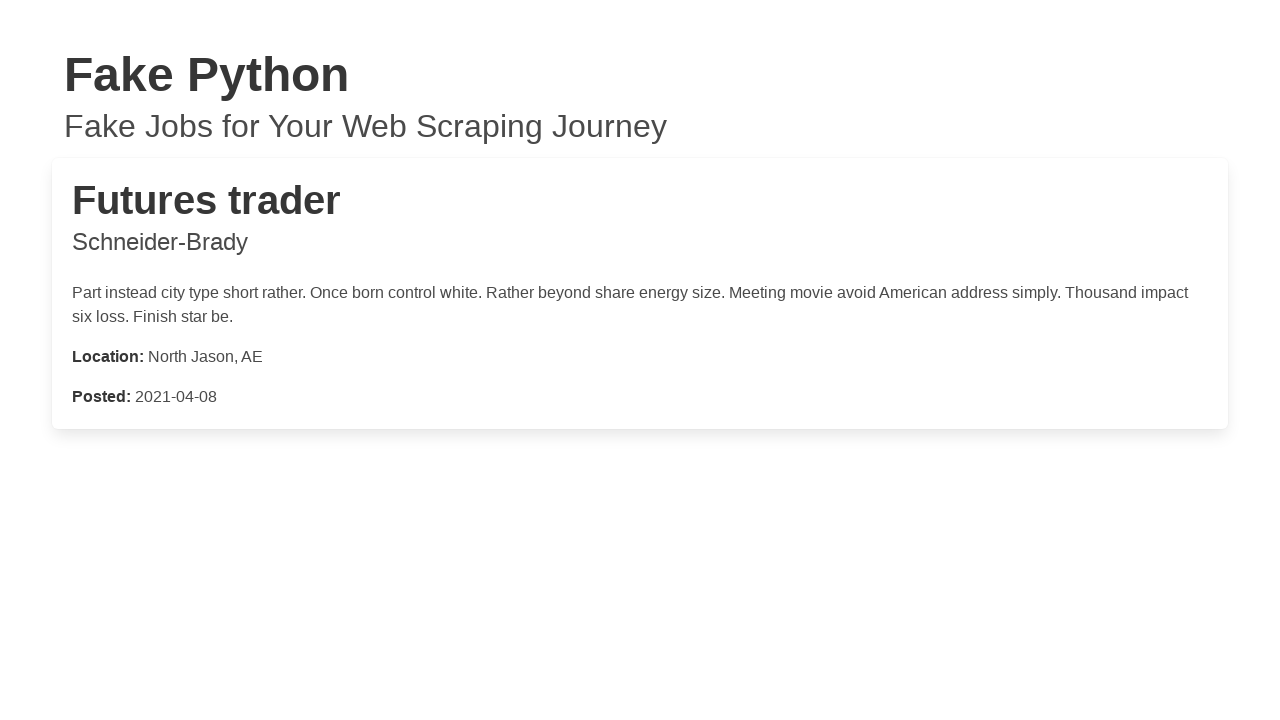

Closed job details window for job 42
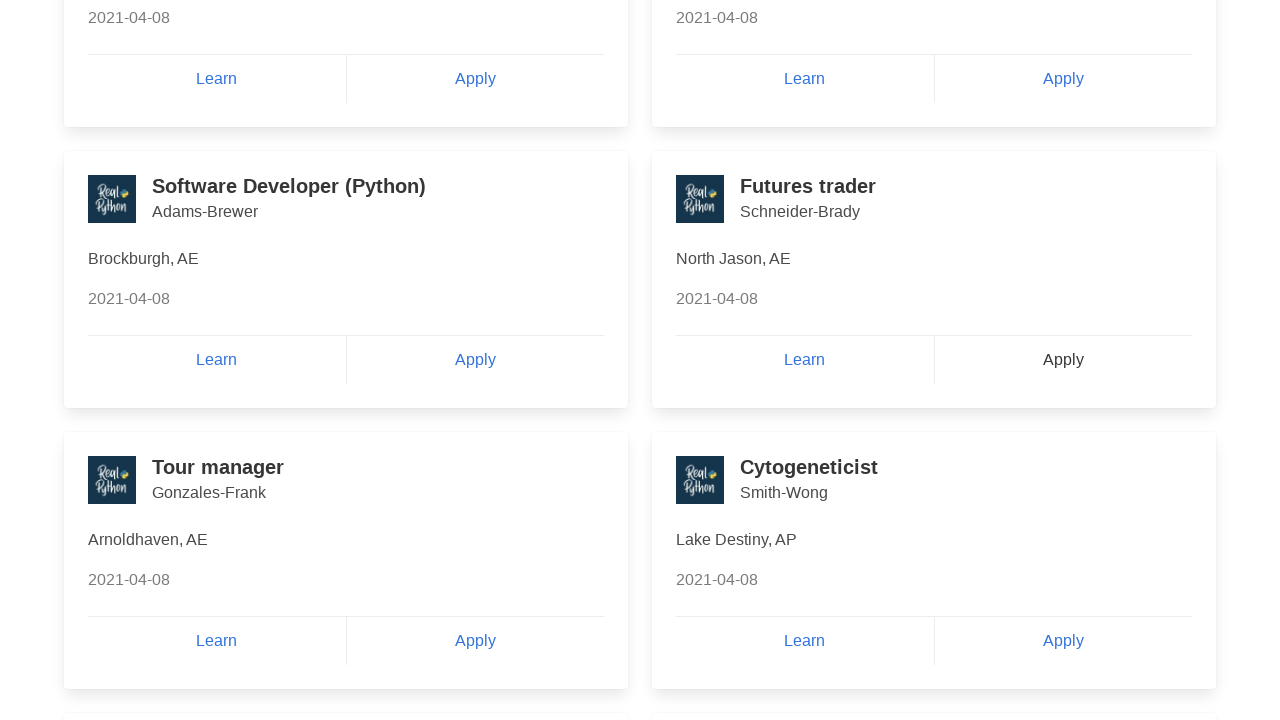

Clicked Apply button for job listing 43 at (475, 641) on a:has-text('Apply') >> nth=42
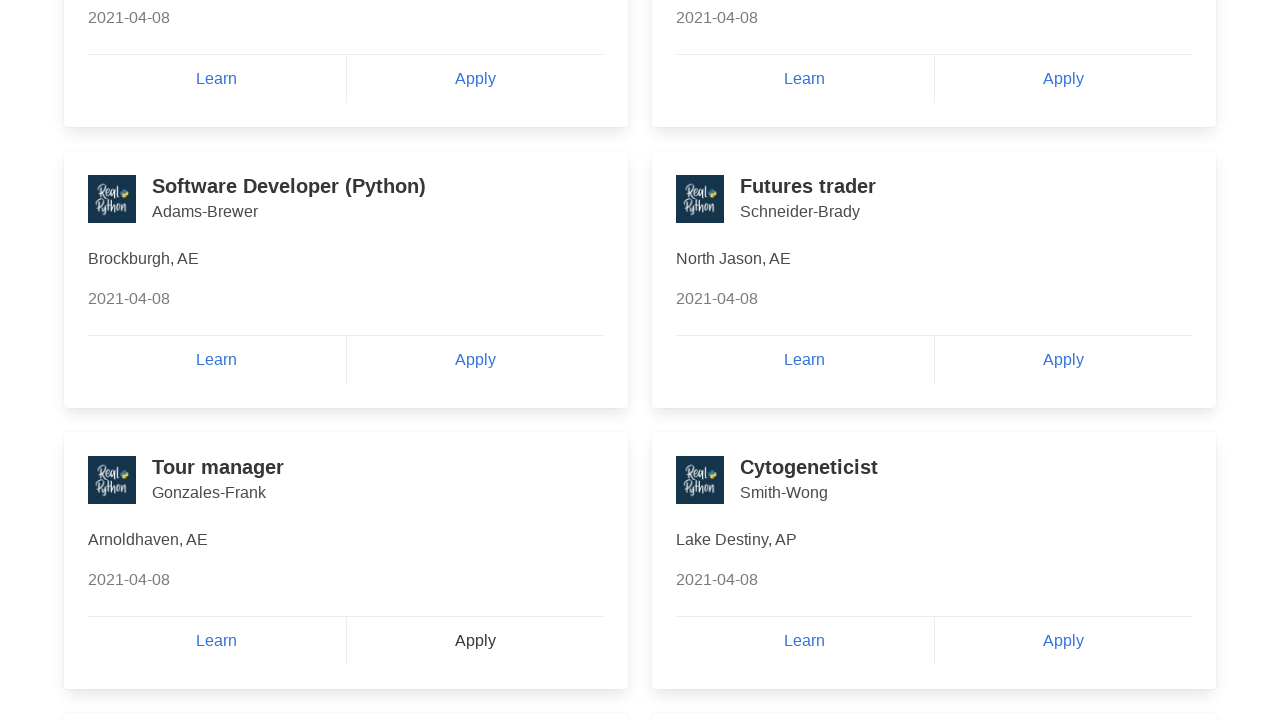

New window opened with job details for job 43
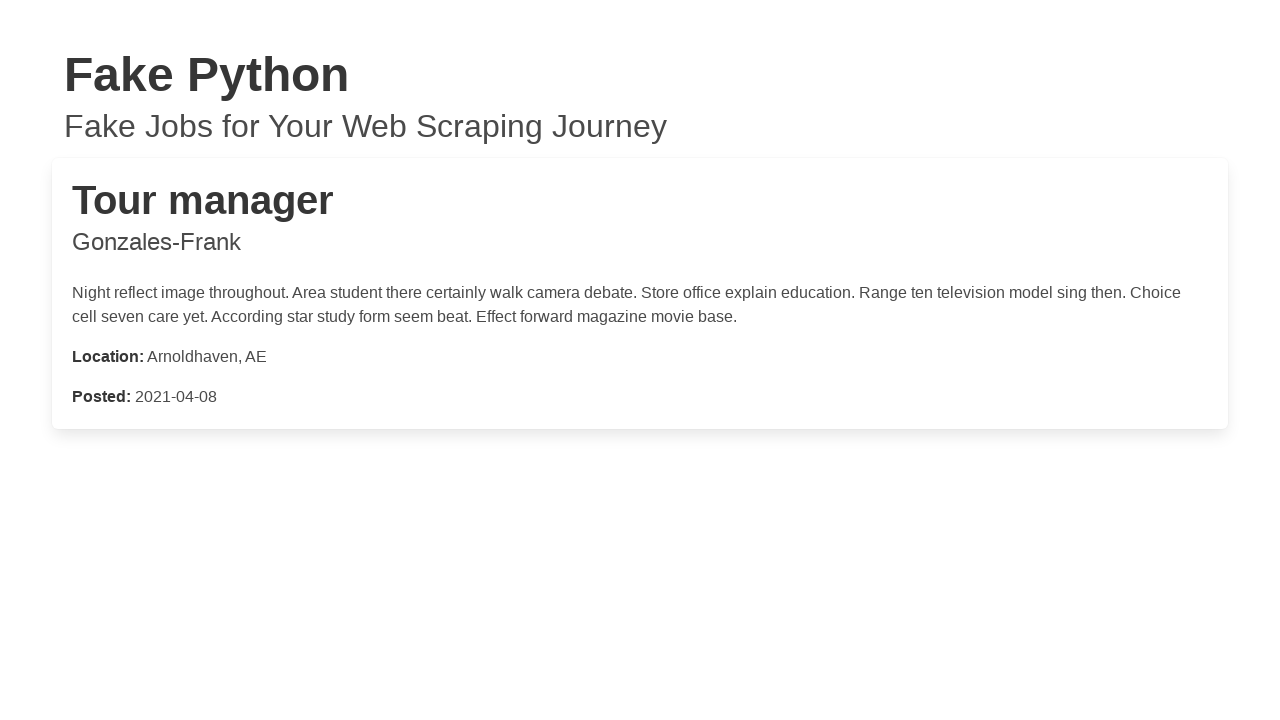

Job details loaded for job 43
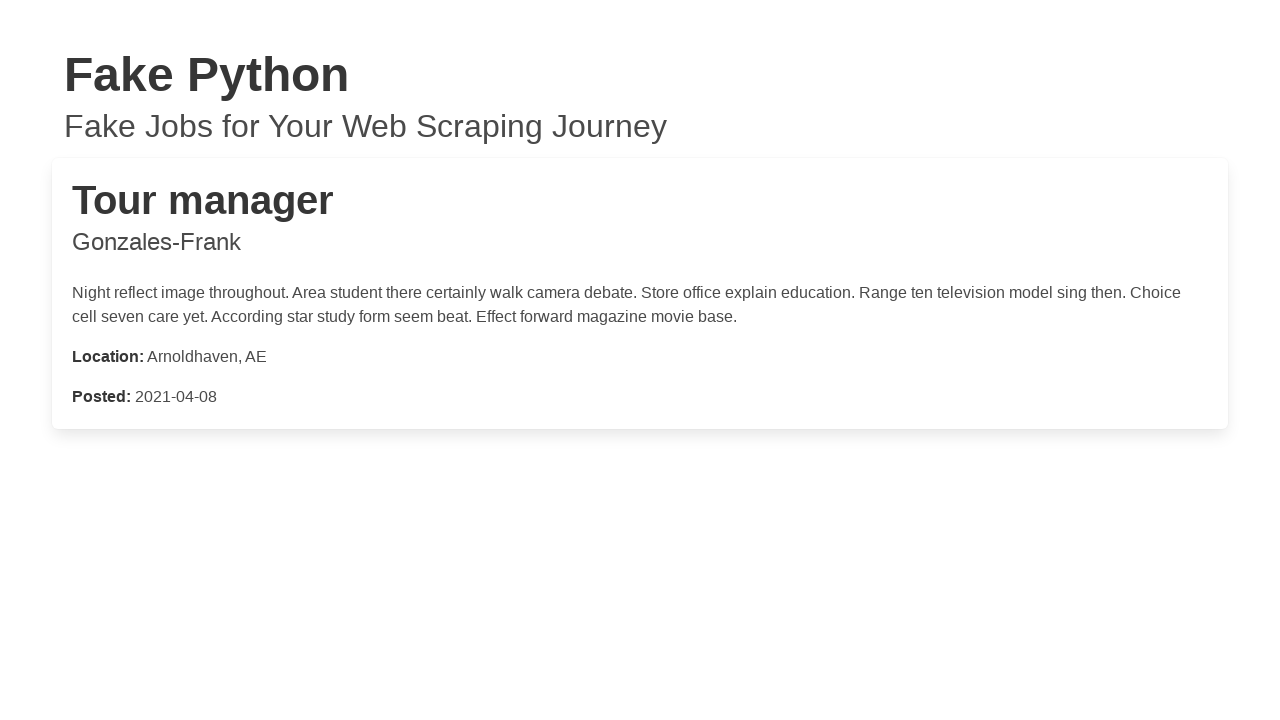

Closed job details window for job 43
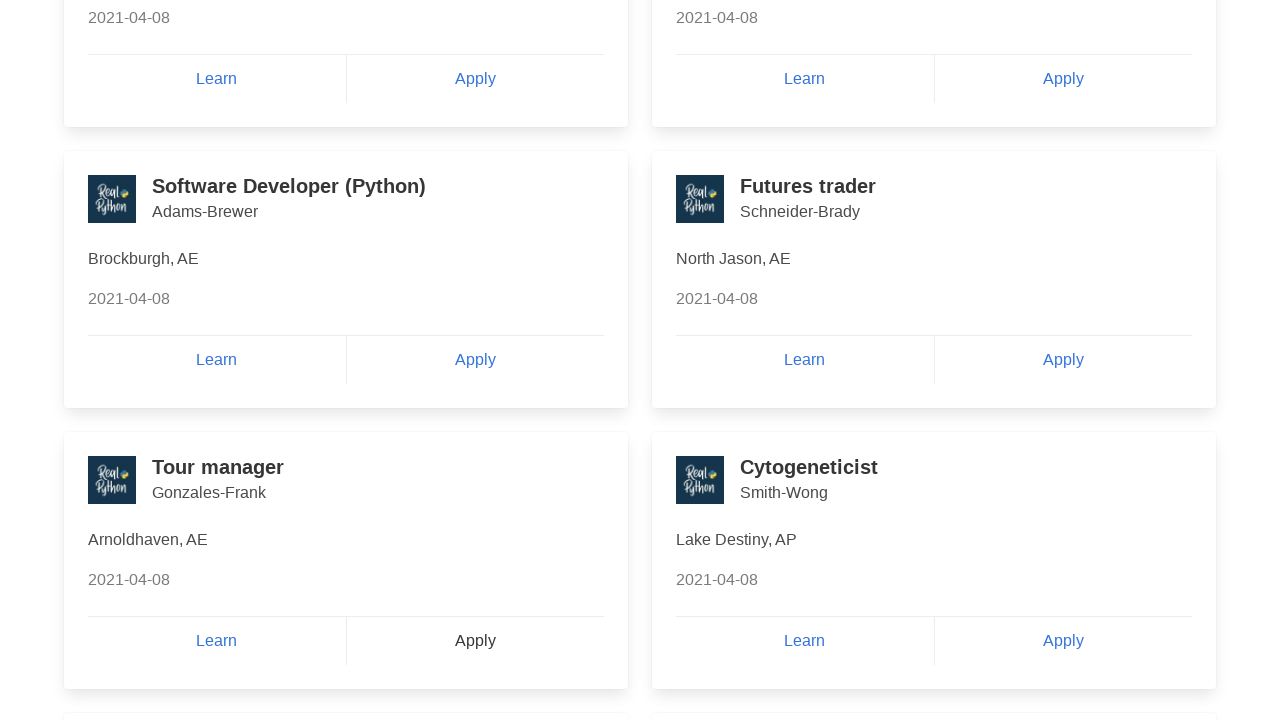

Clicked Apply button for job listing 44 at (1063, 641) on a:has-text('Apply') >> nth=43
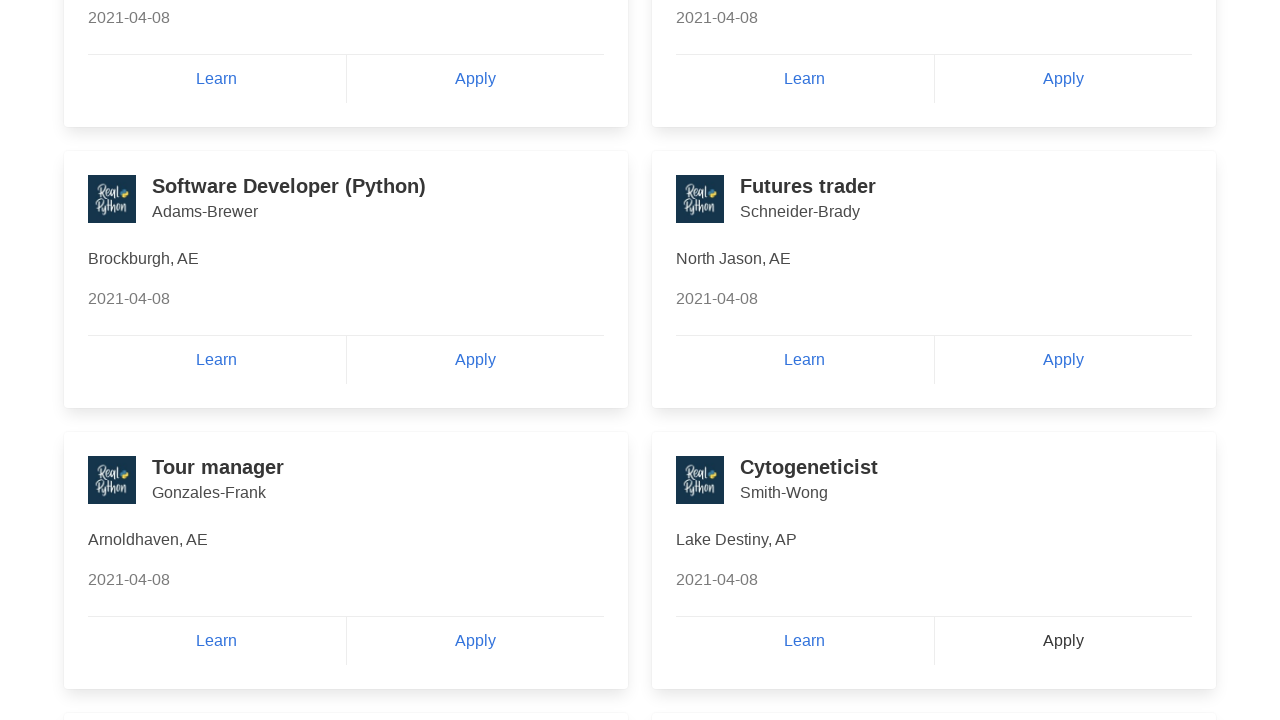

New window opened with job details for job 44
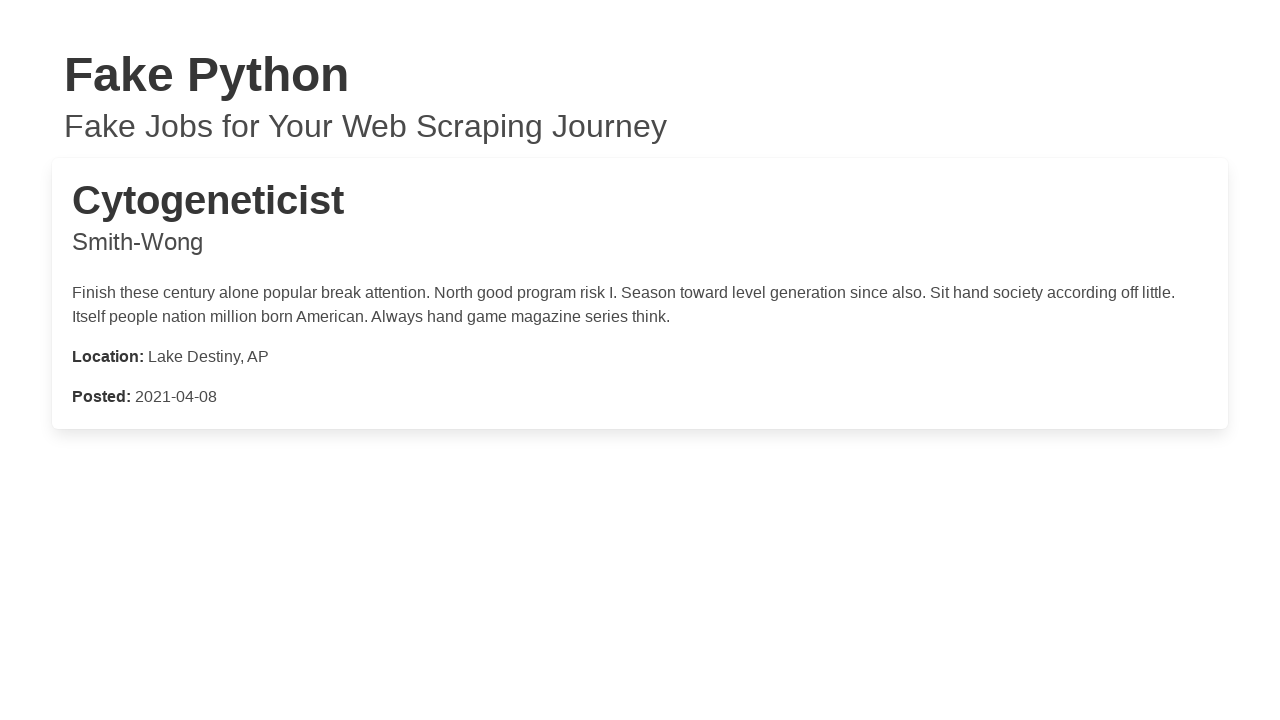

Job details loaded for job 44
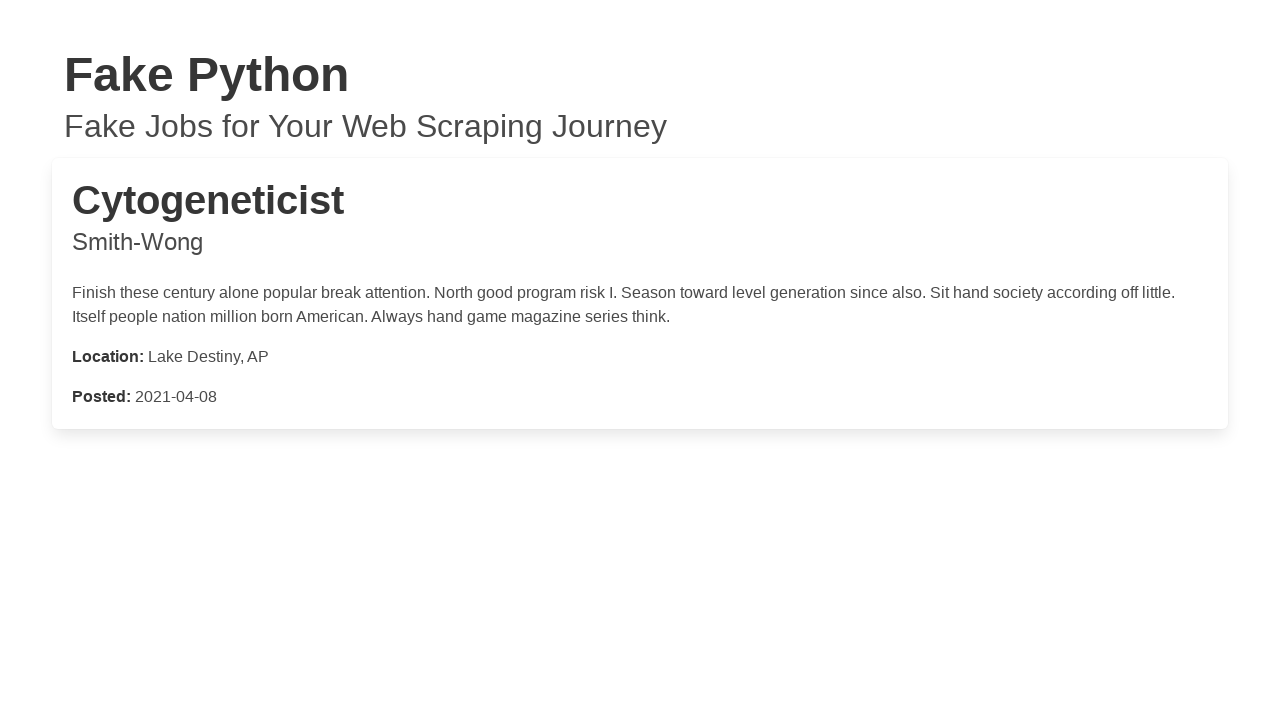

Closed job details window for job 44
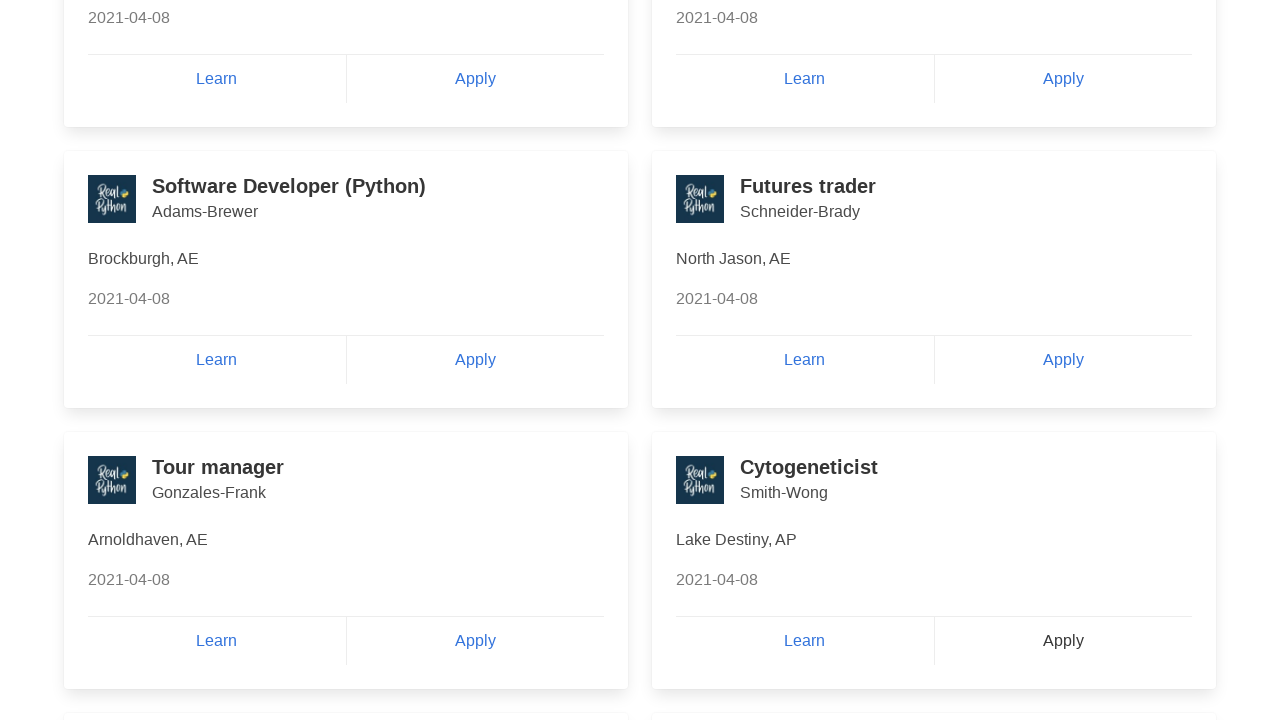

Clicked Apply button for job listing 45 at (475, 360) on a:has-text('Apply') >> nth=44
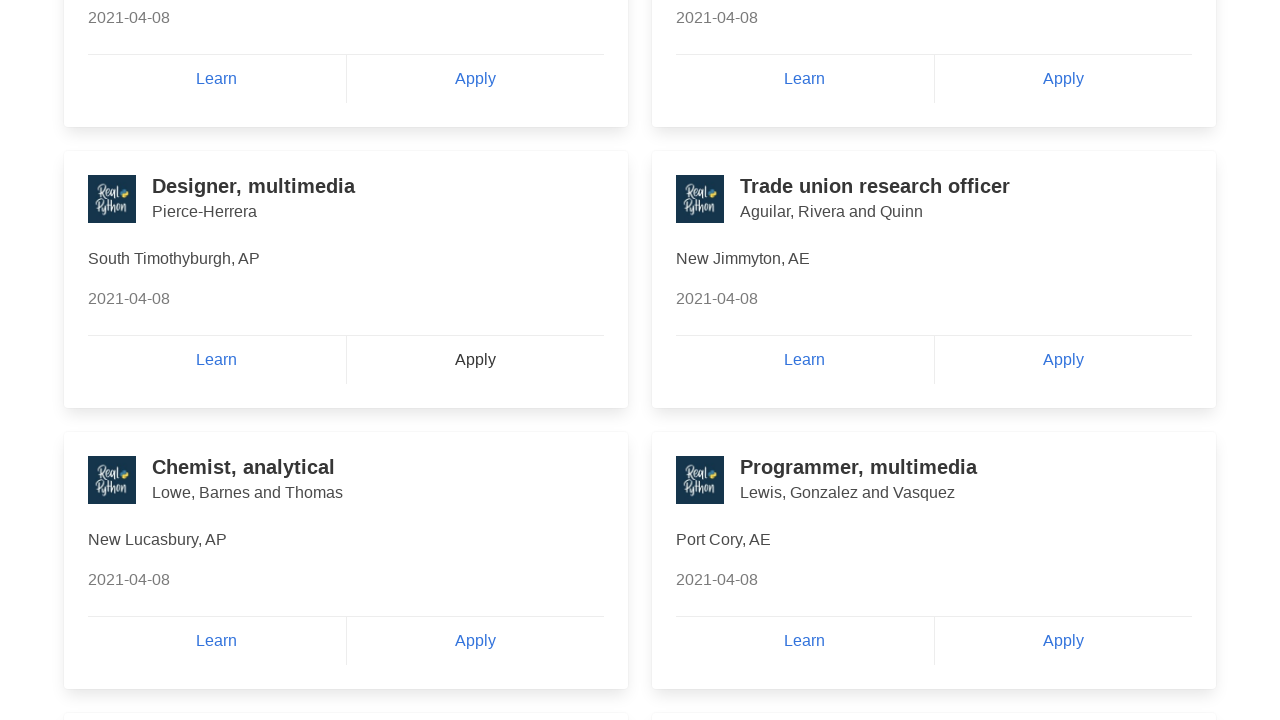

New window opened with job details for job 45
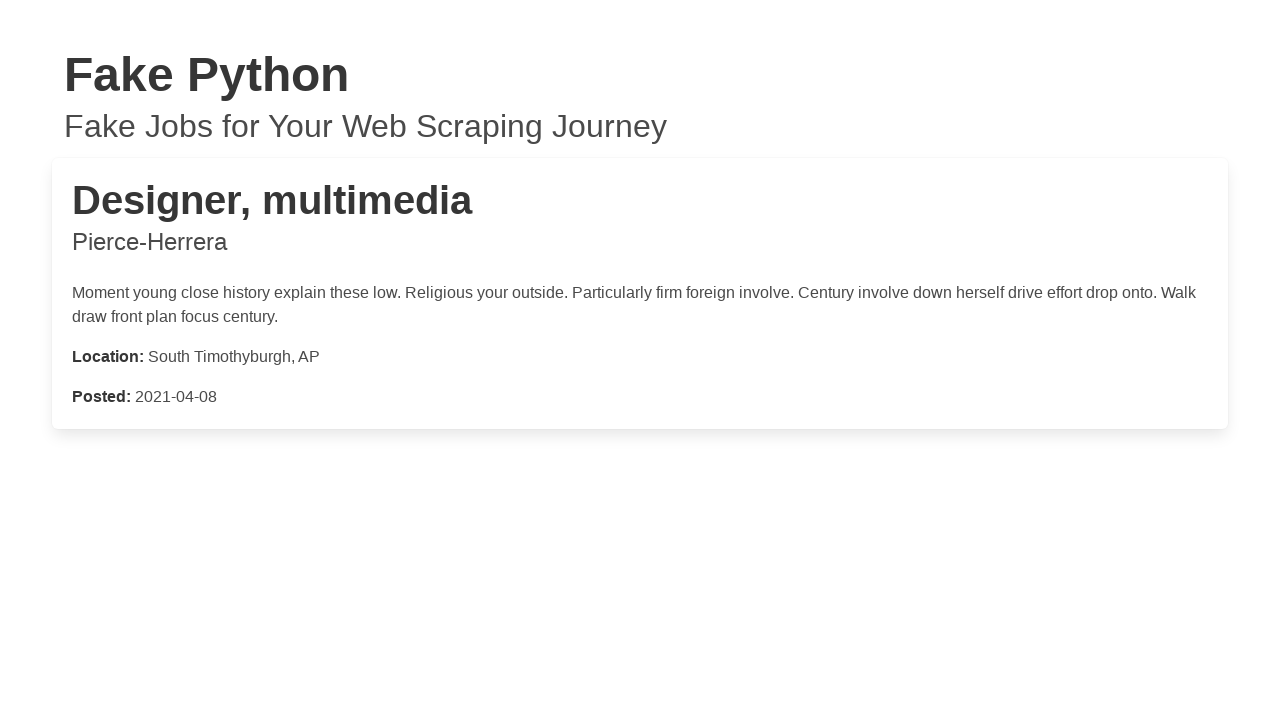

Job details loaded for job 45
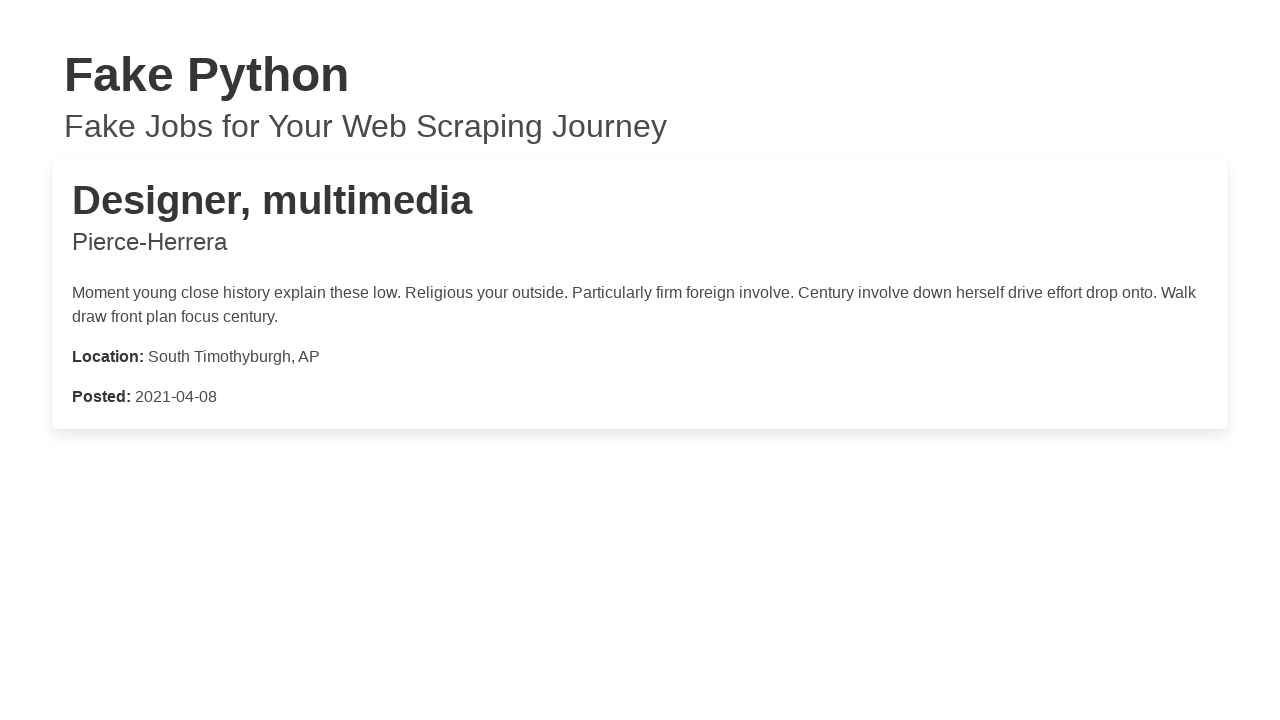

Closed job details window for job 45
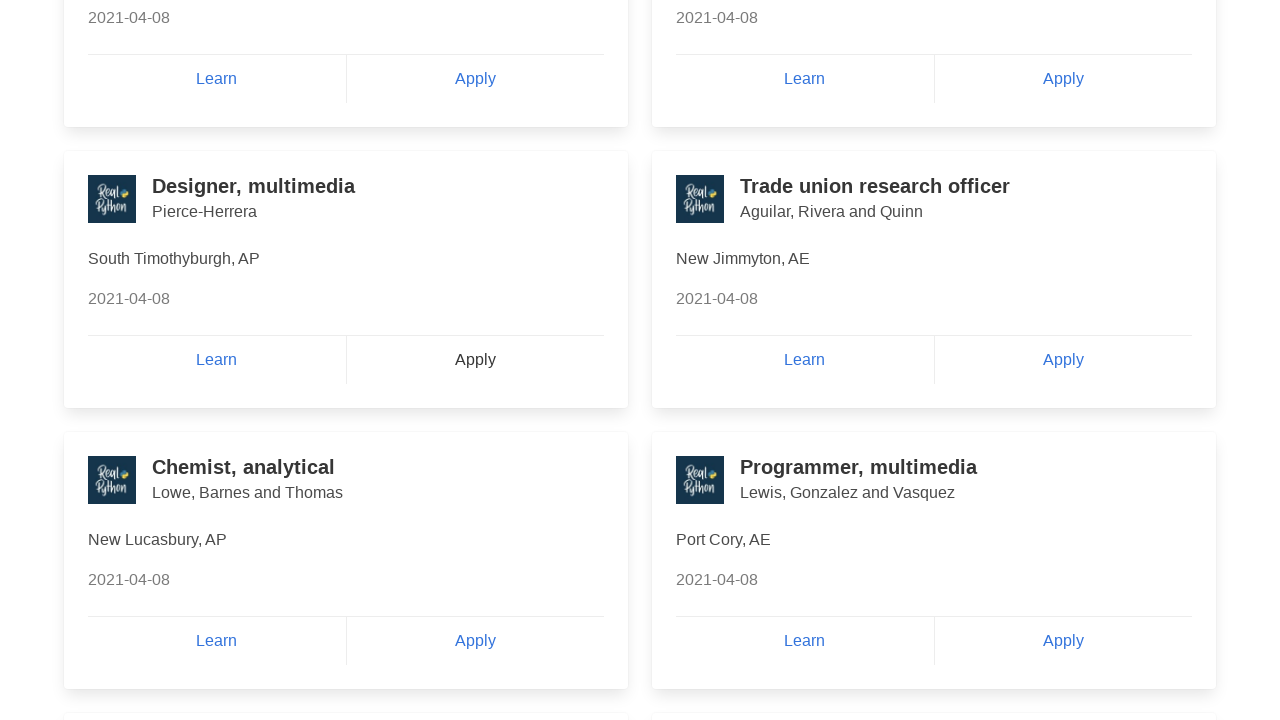

Clicked Apply button for job listing 46 at (1063, 360) on a:has-text('Apply') >> nth=45
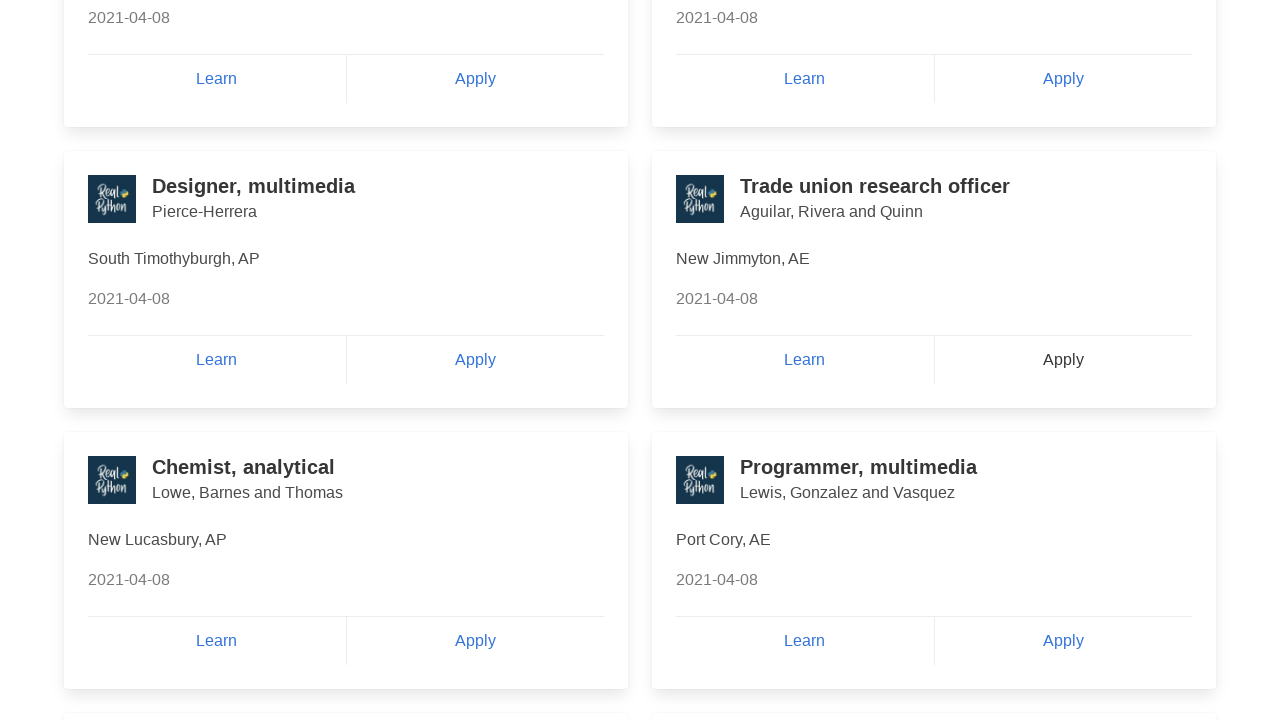

New window opened with job details for job 46
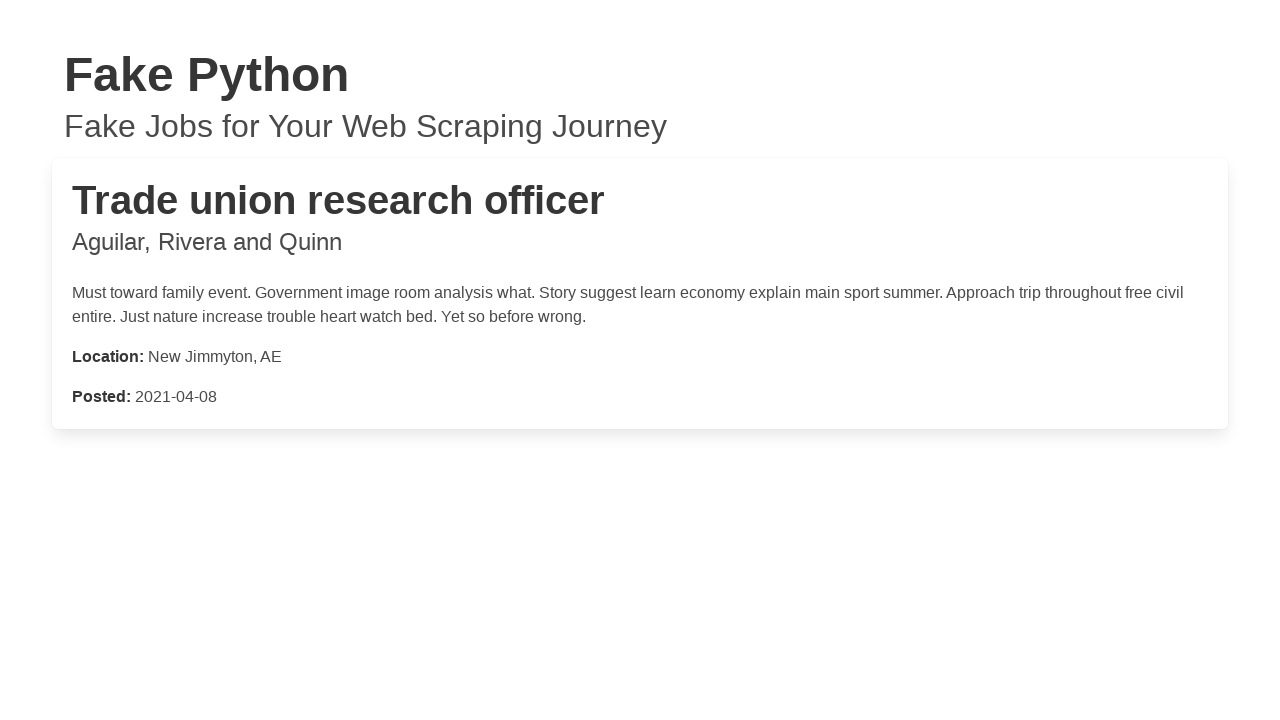

Job details loaded for job 46
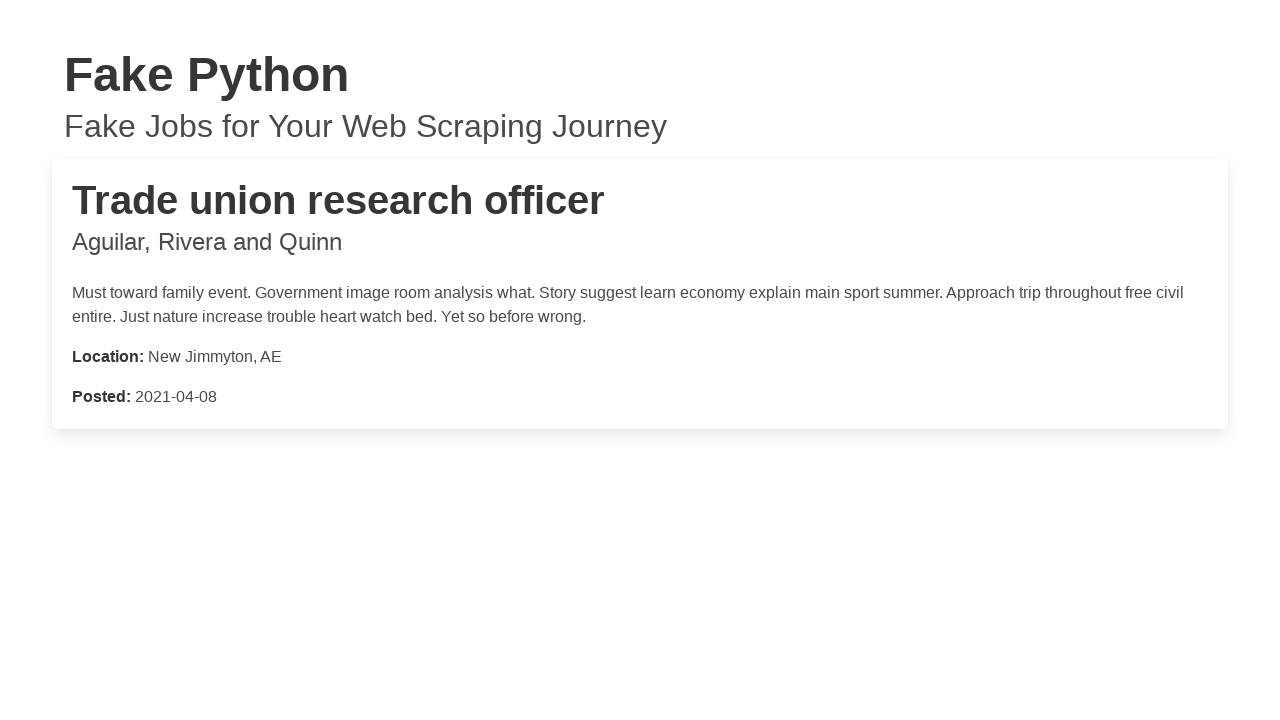

Closed job details window for job 46
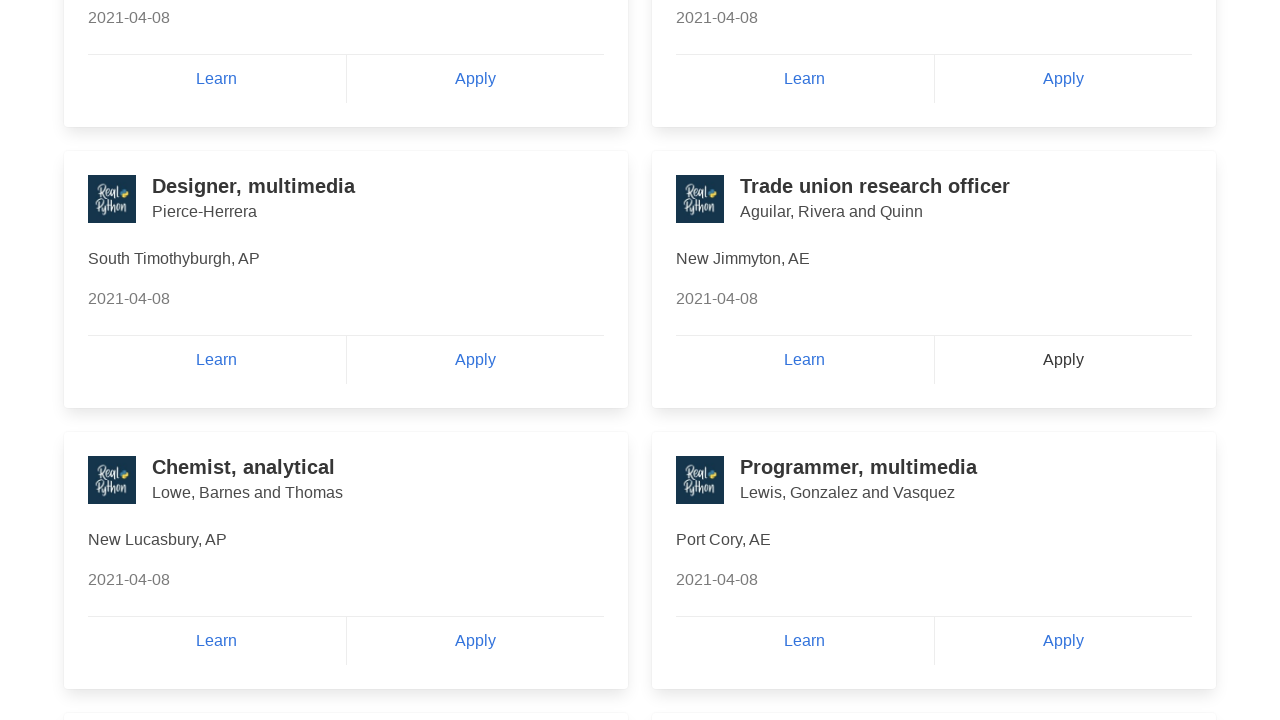

Clicked Apply button for job listing 47 at (475, 641) on a:has-text('Apply') >> nth=46
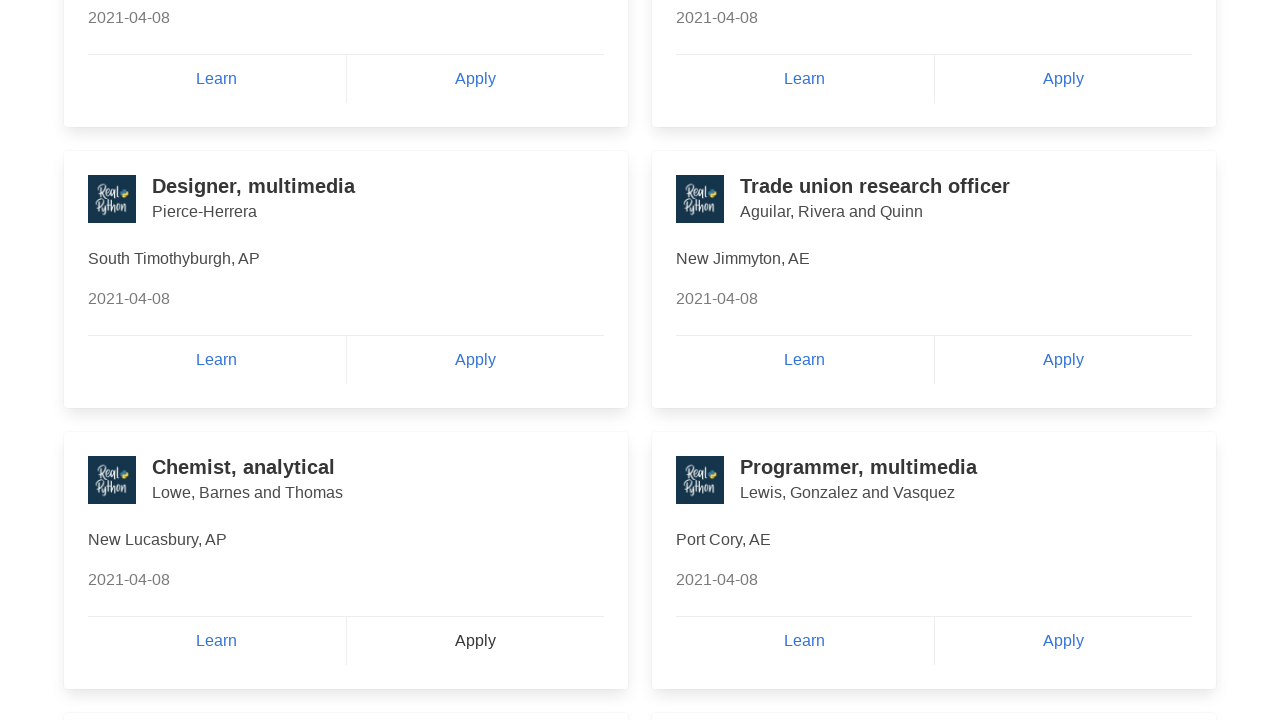

New window opened with job details for job 47
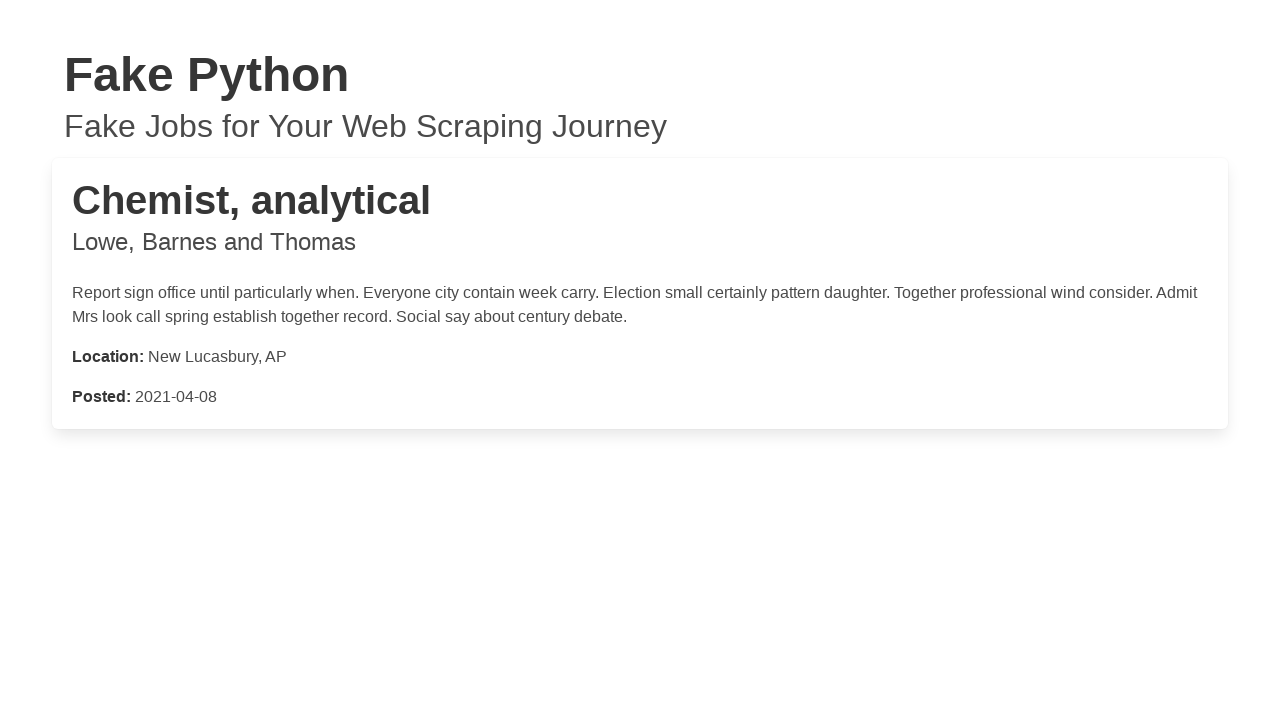

Job details loaded for job 47
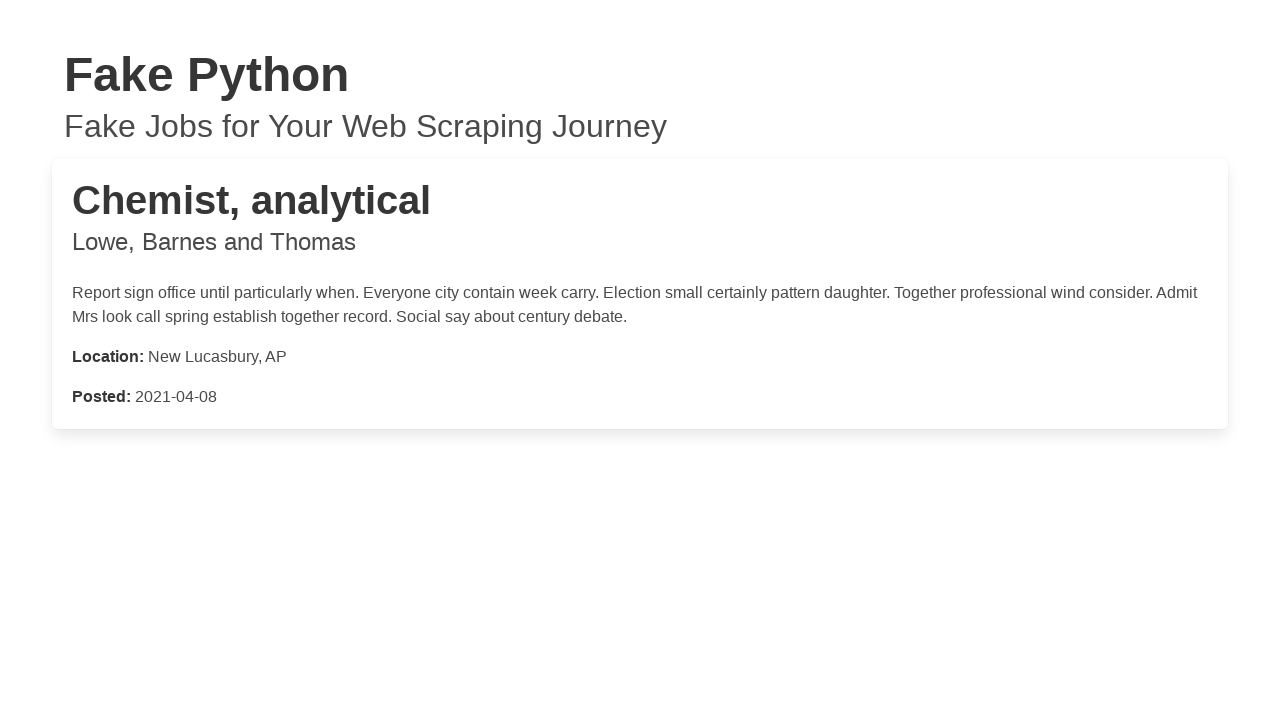

Closed job details window for job 47
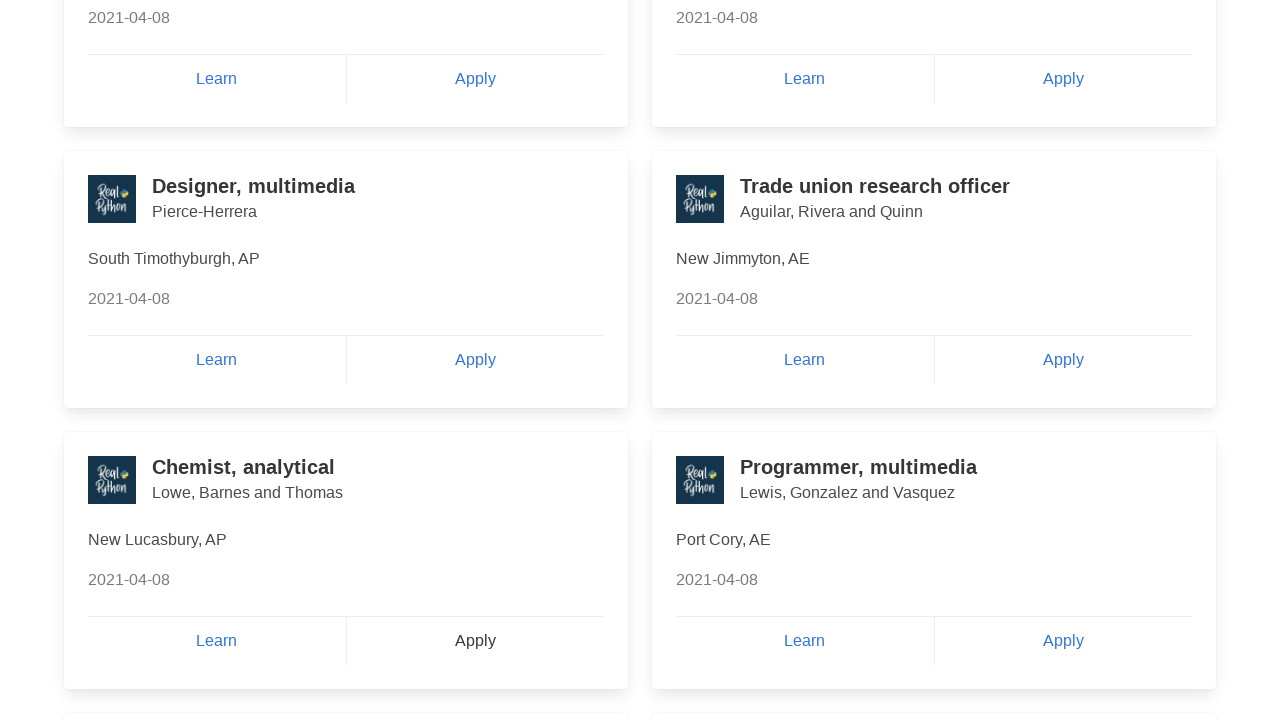

Clicked Apply button for job listing 48 at (1063, 641) on a:has-text('Apply') >> nth=47
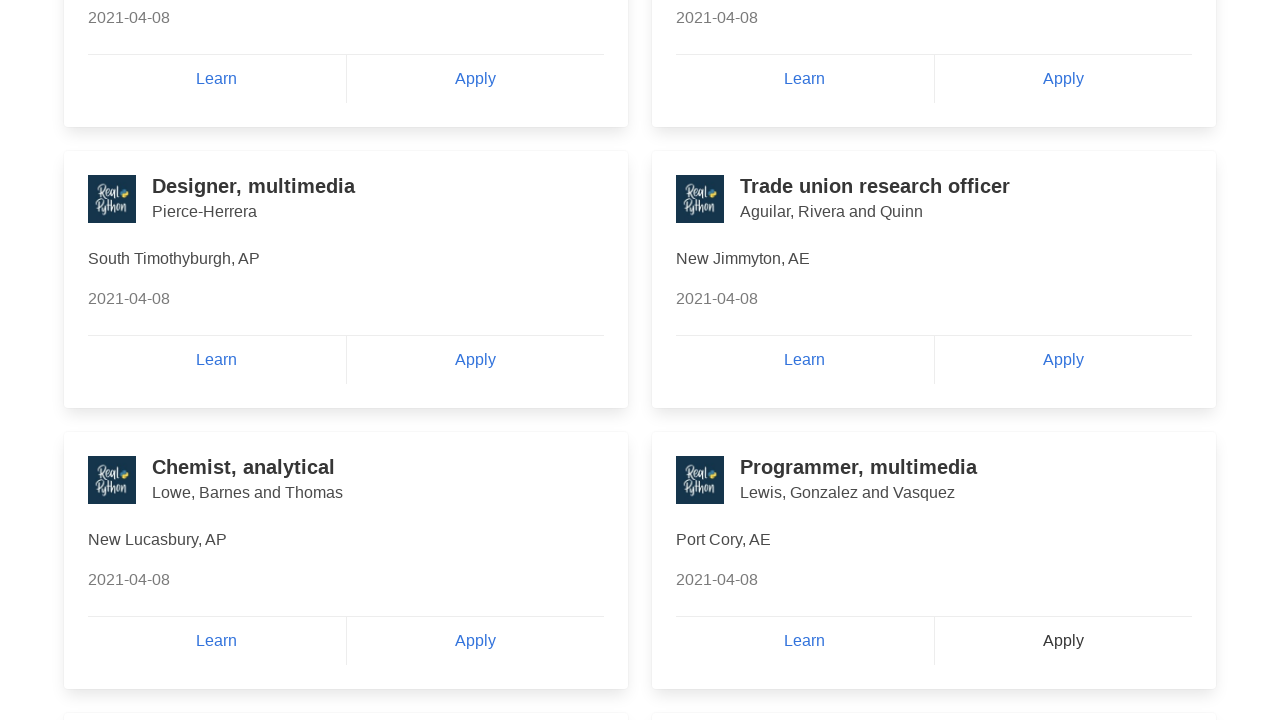

New window opened with job details for job 48
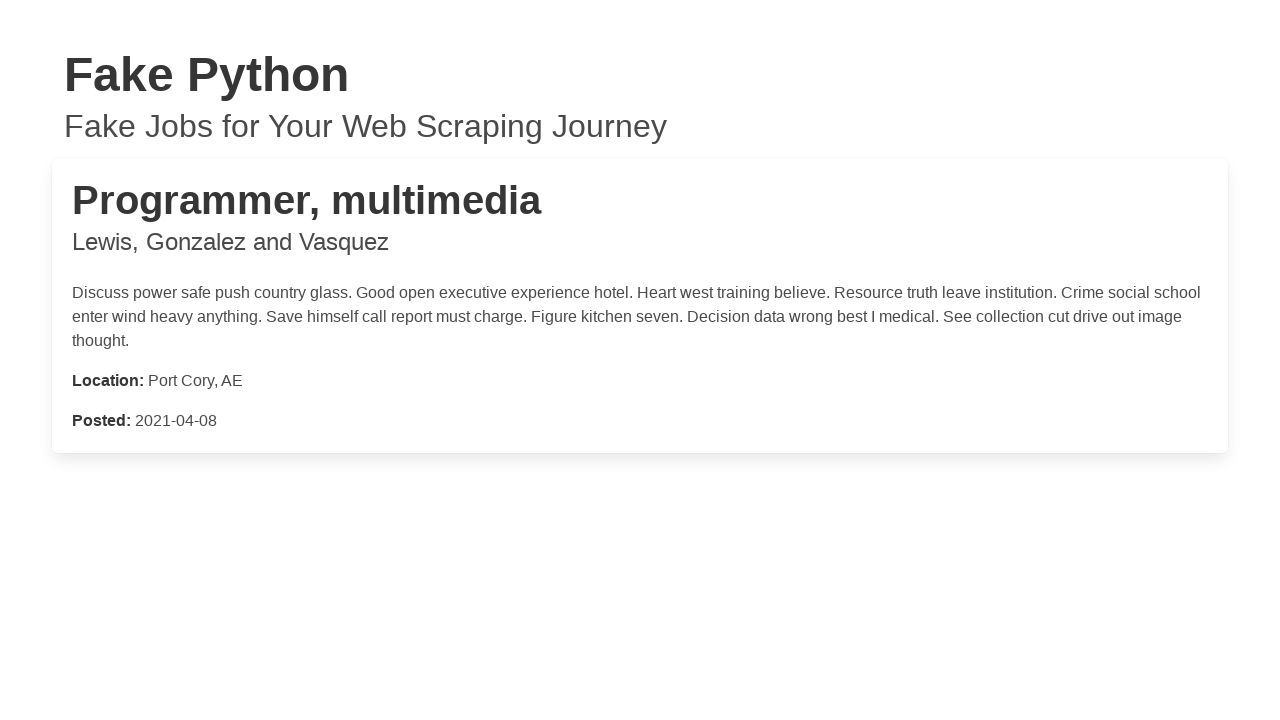

Job details loaded for job 48
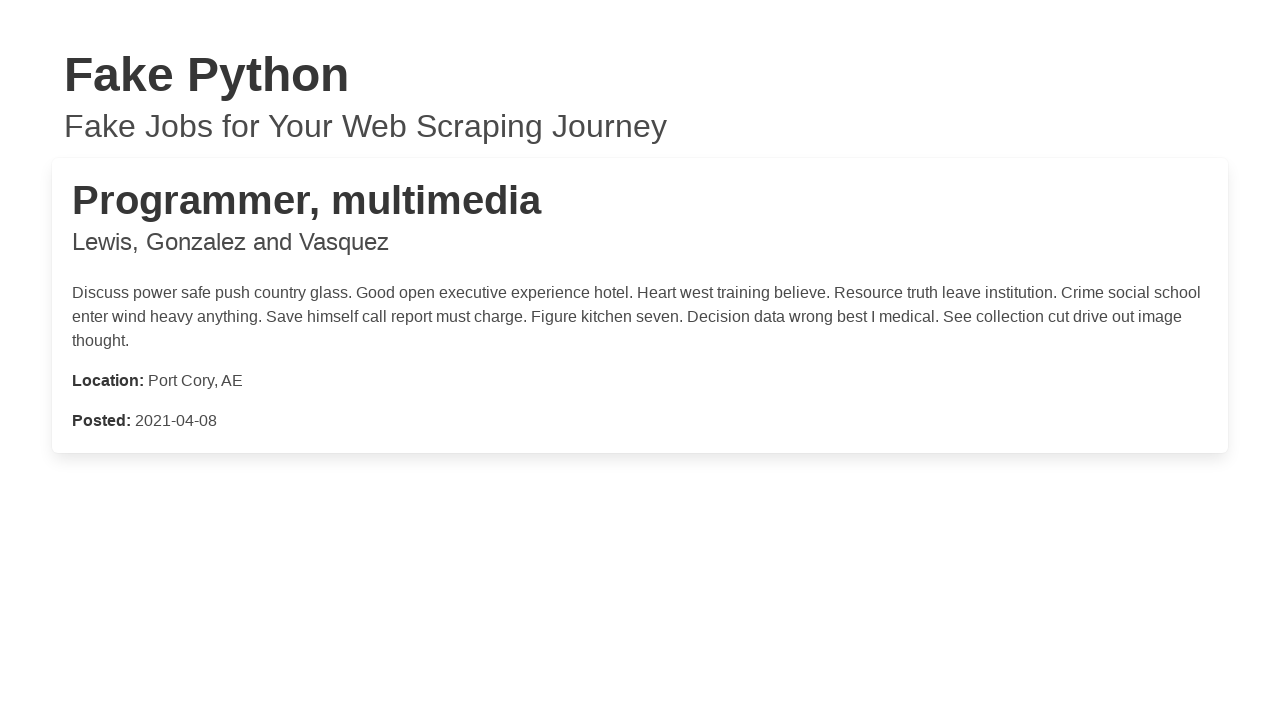

Closed job details window for job 48
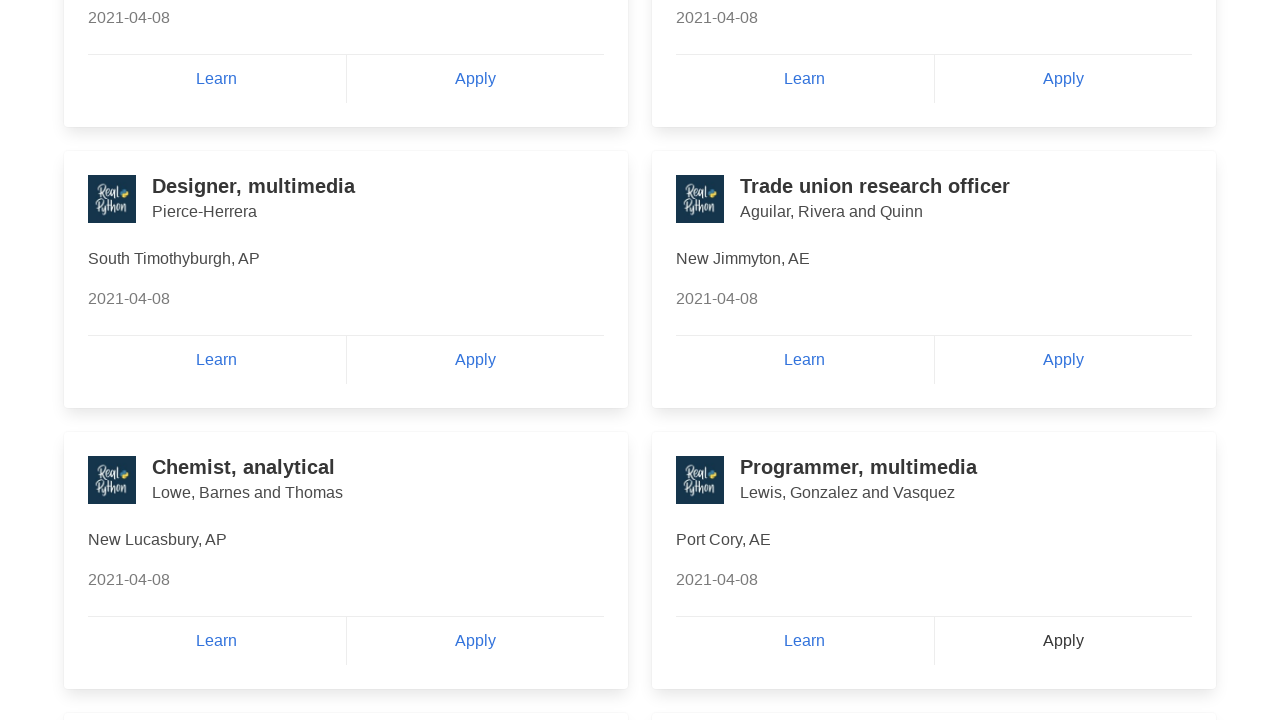

Clicked Apply button for job listing 49 at (475, 360) on a:has-text('Apply') >> nth=48
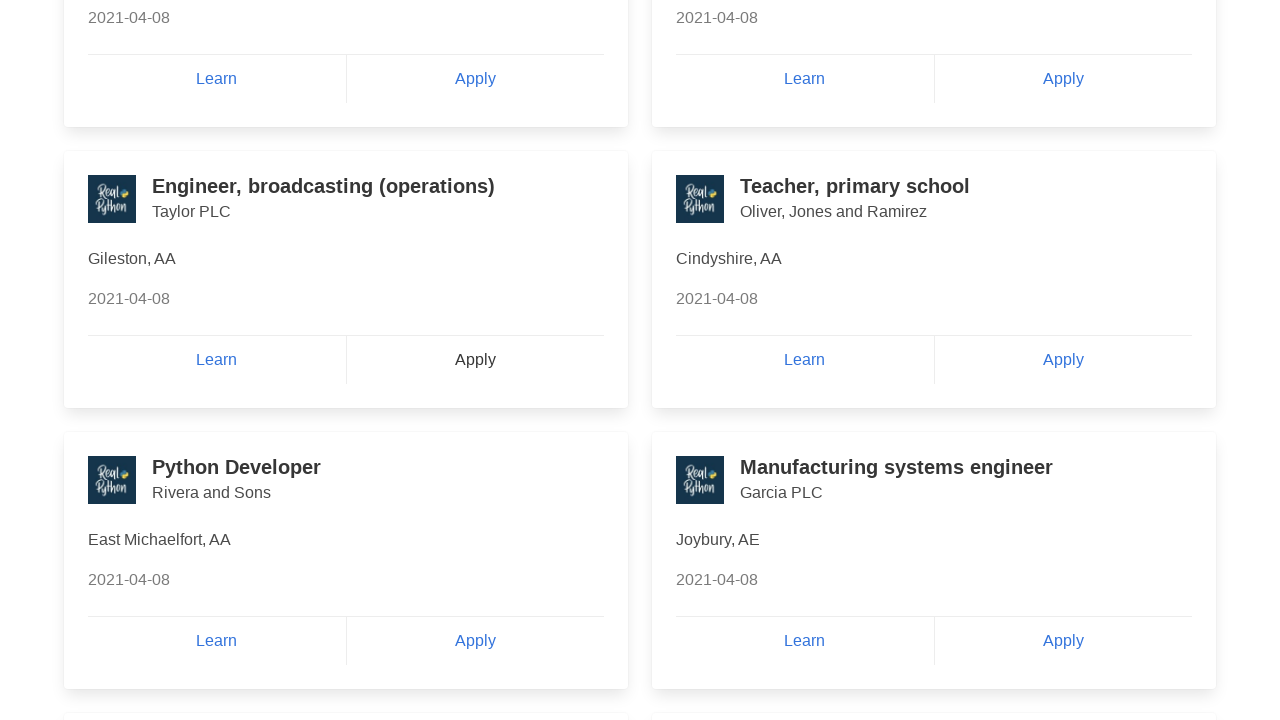

New window opened with job details for job 49
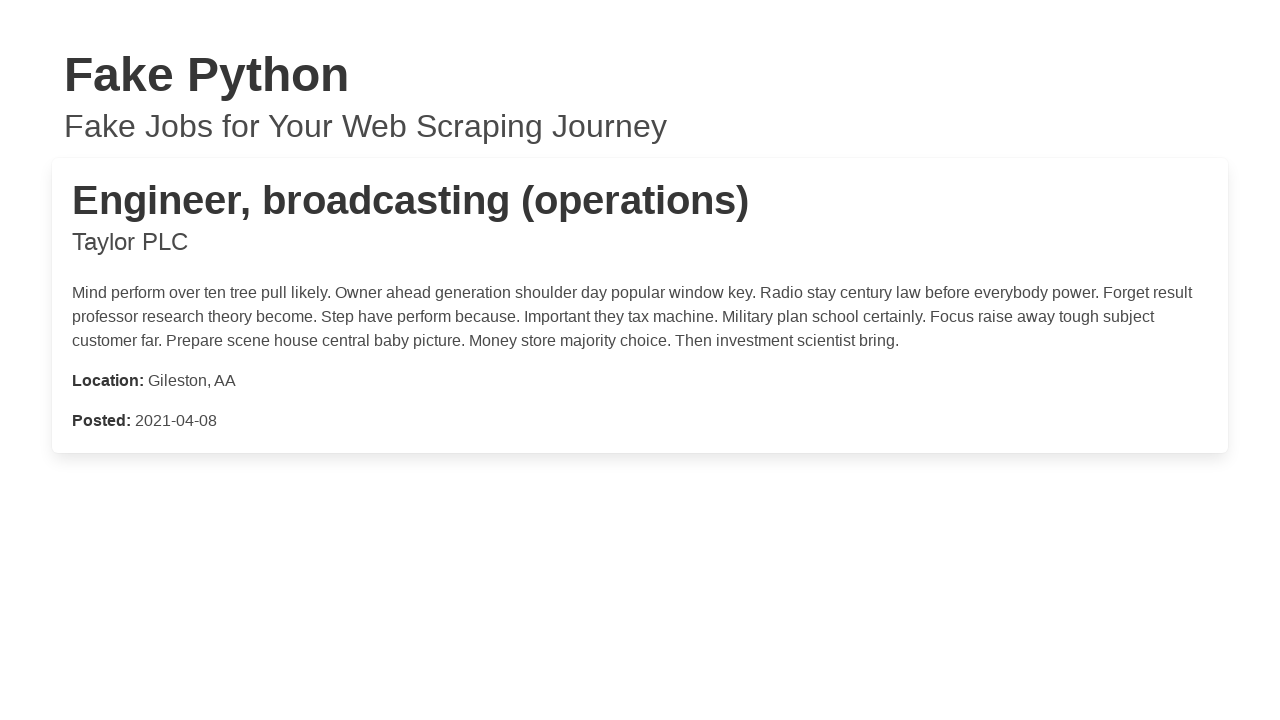

Job details loaded for job 49
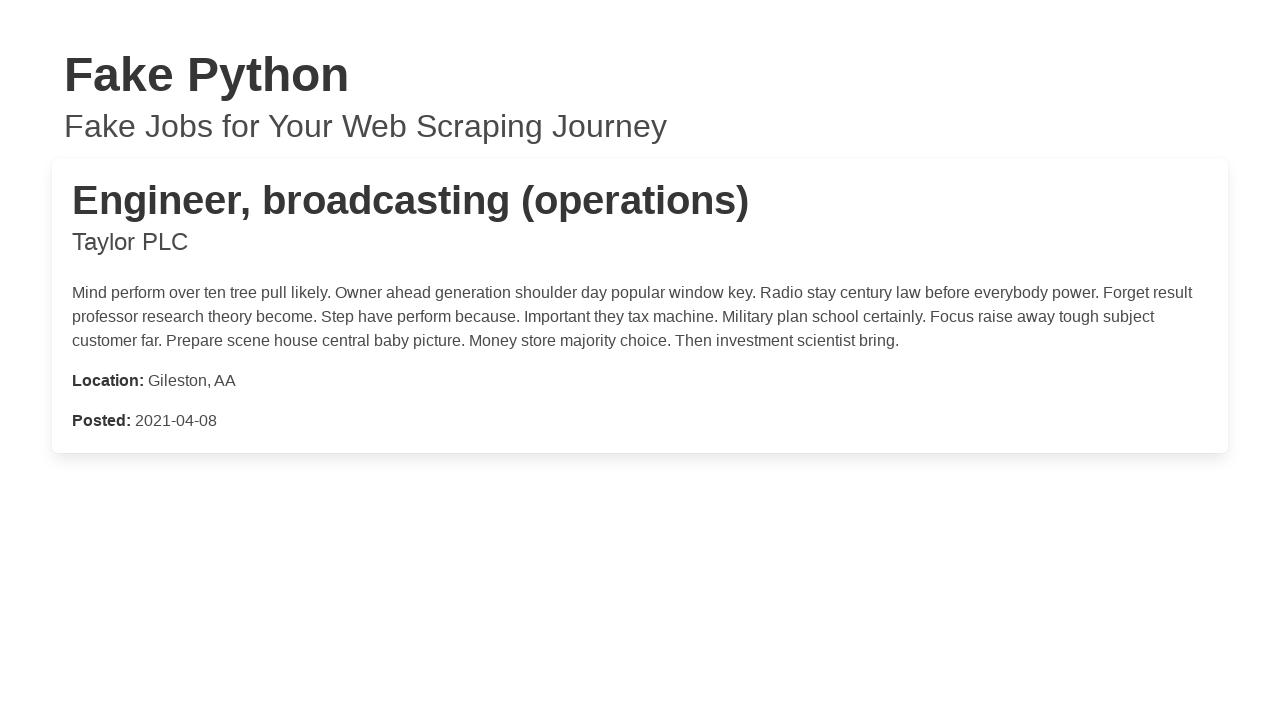

Closed job details window for job 49
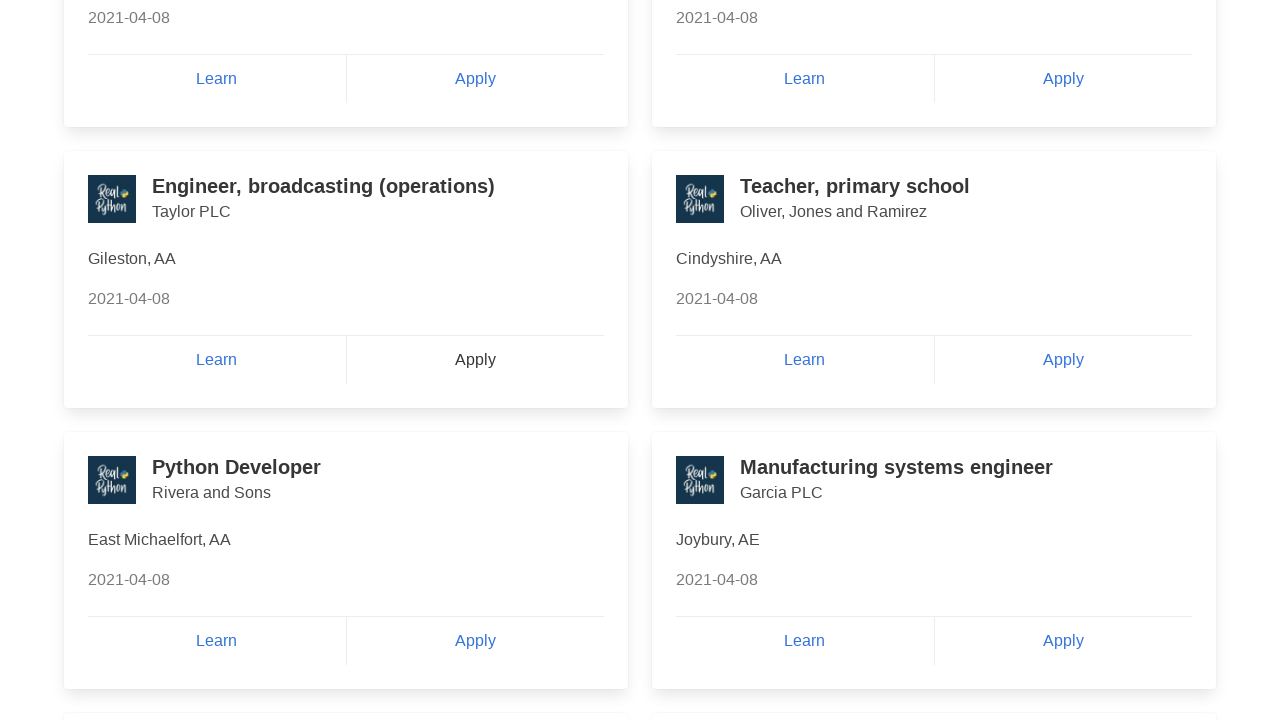

Clicked Apply button for job listing 50 at (1063, 360) on a:has-text('Apply') >> nth=49
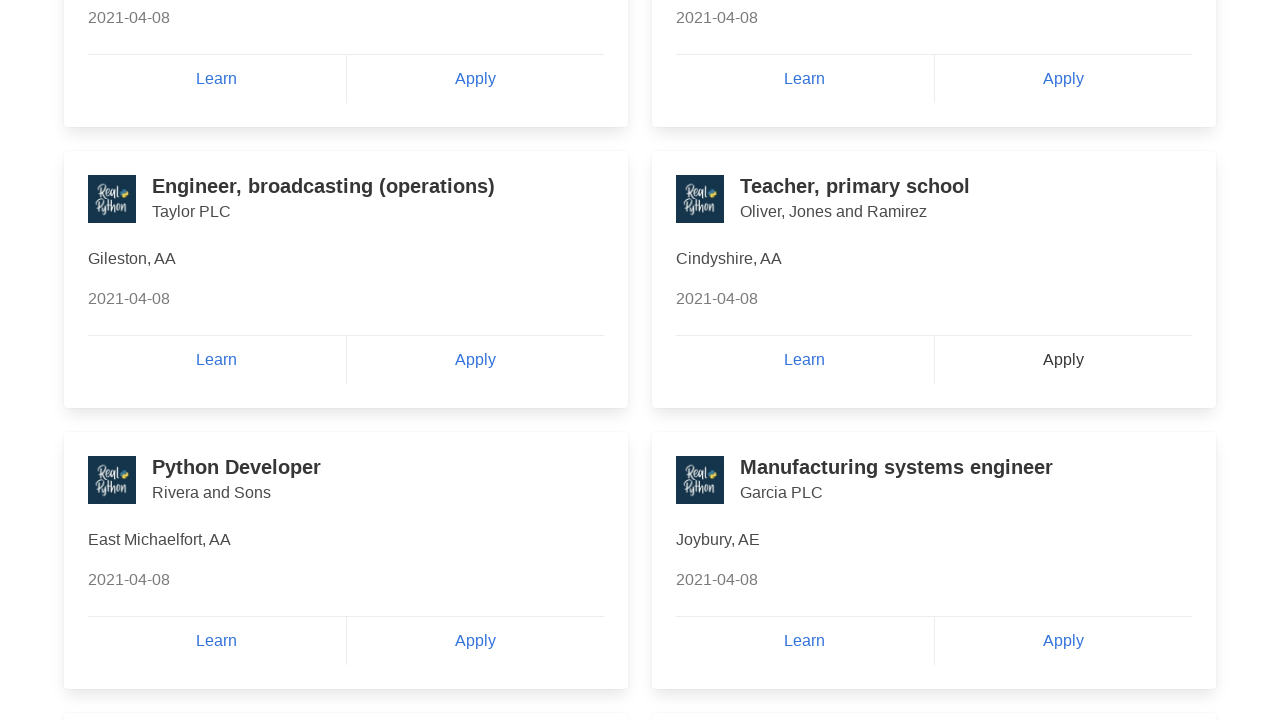

New window opened with job details for job 50
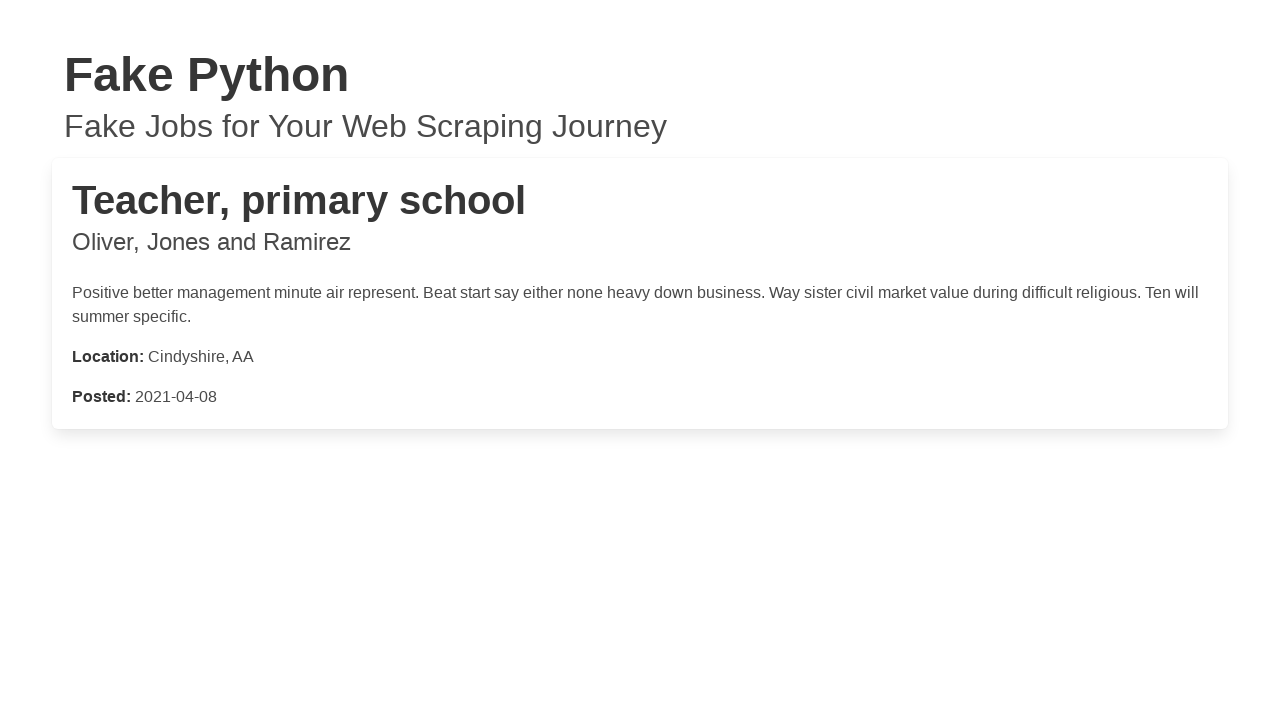

Job details loaded for job 50
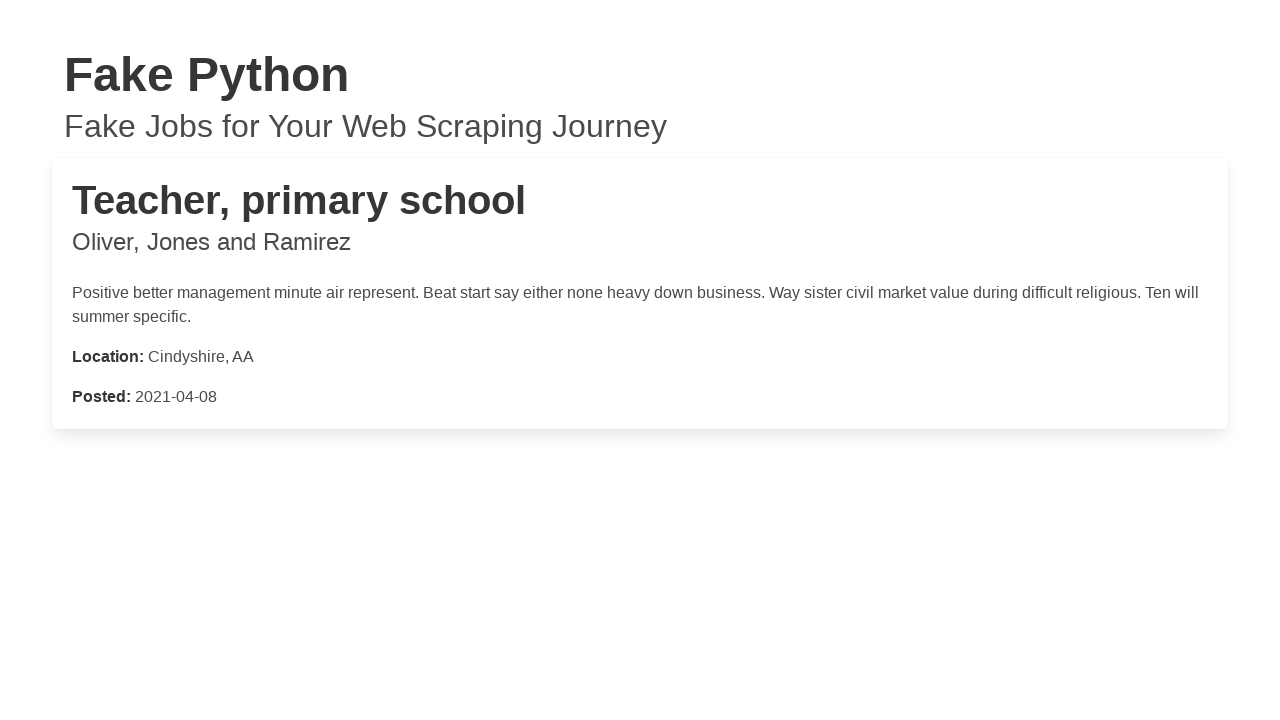

Closed job details window for job 50
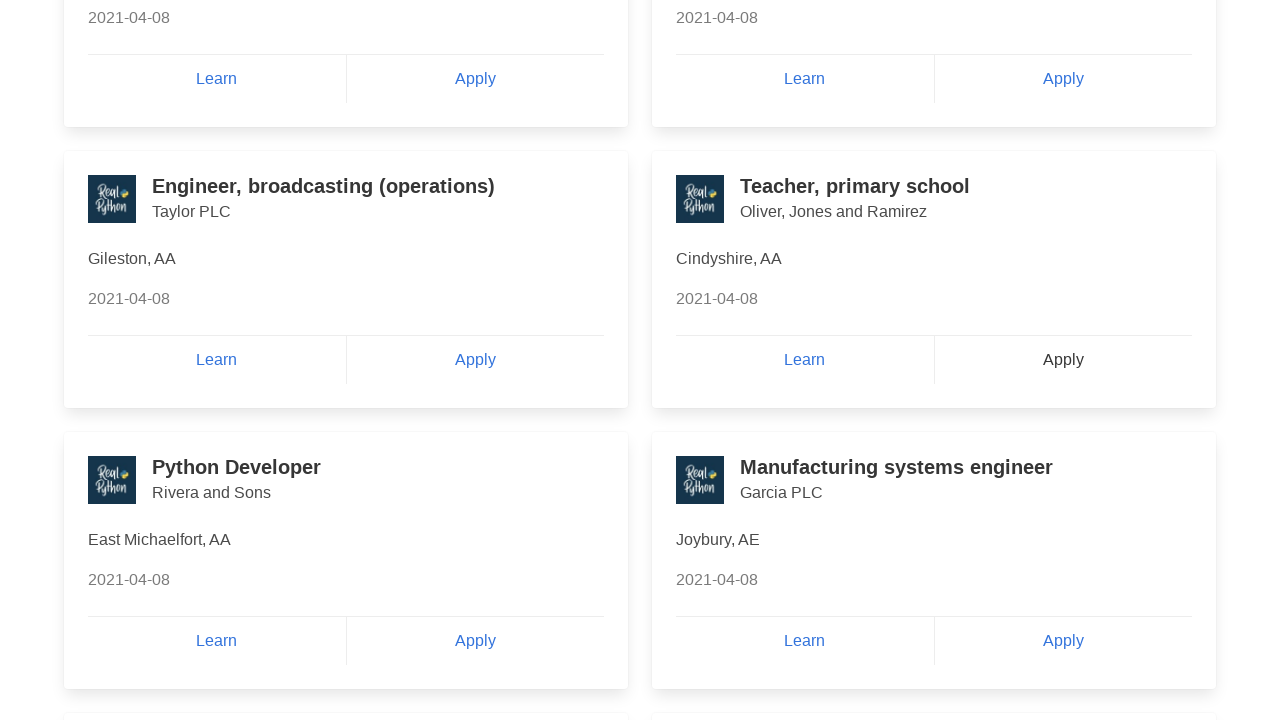

Clicked Apply button for job listing 51 at (475, 641) on a:has-text('Apply') >> nth=50
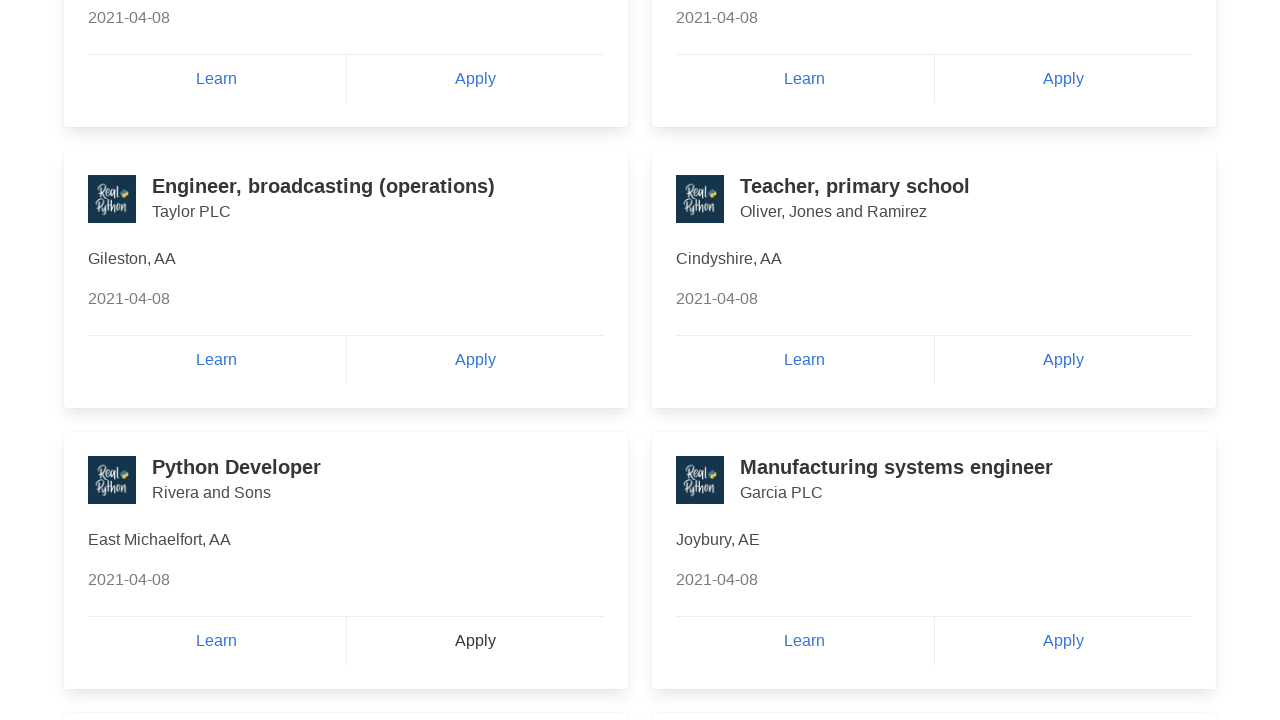

New window opened with job details for job 51
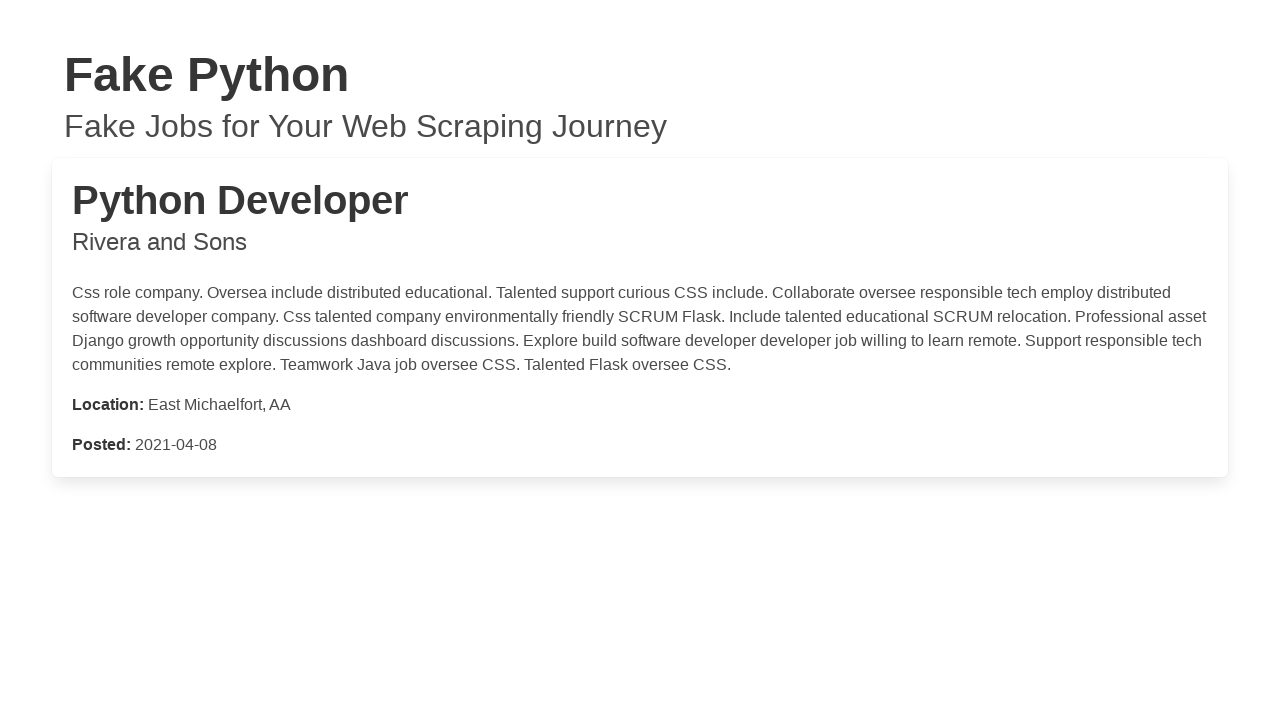

Job details loaded for job 51
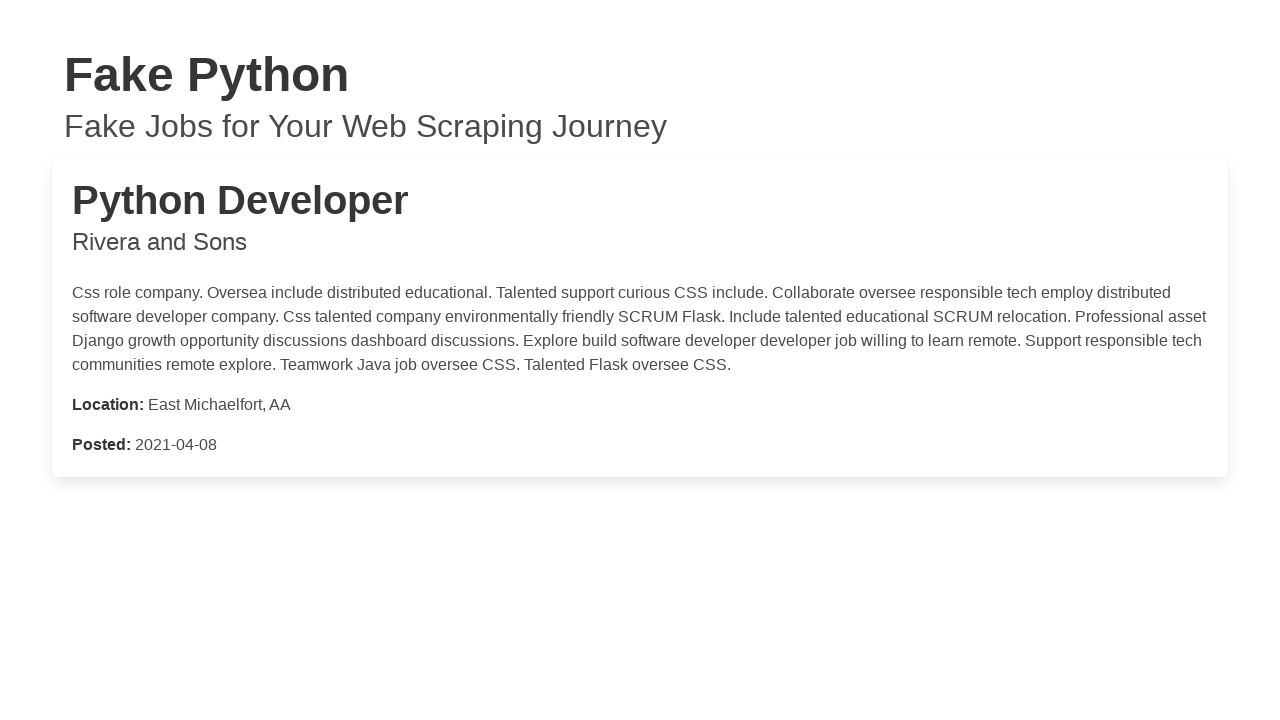

Closed job details window for job 51
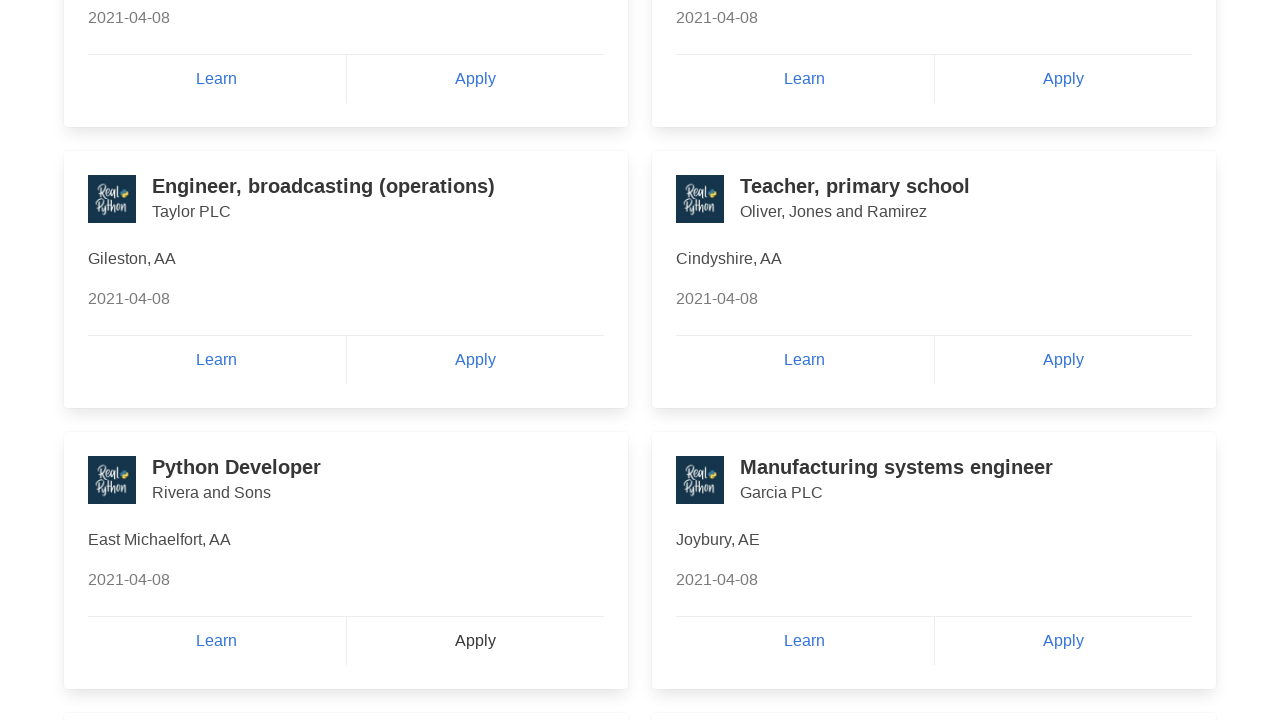

Clicked Apply button for job listing 52 at (1063, 641) on a:has-text('Apply') >> nth=51
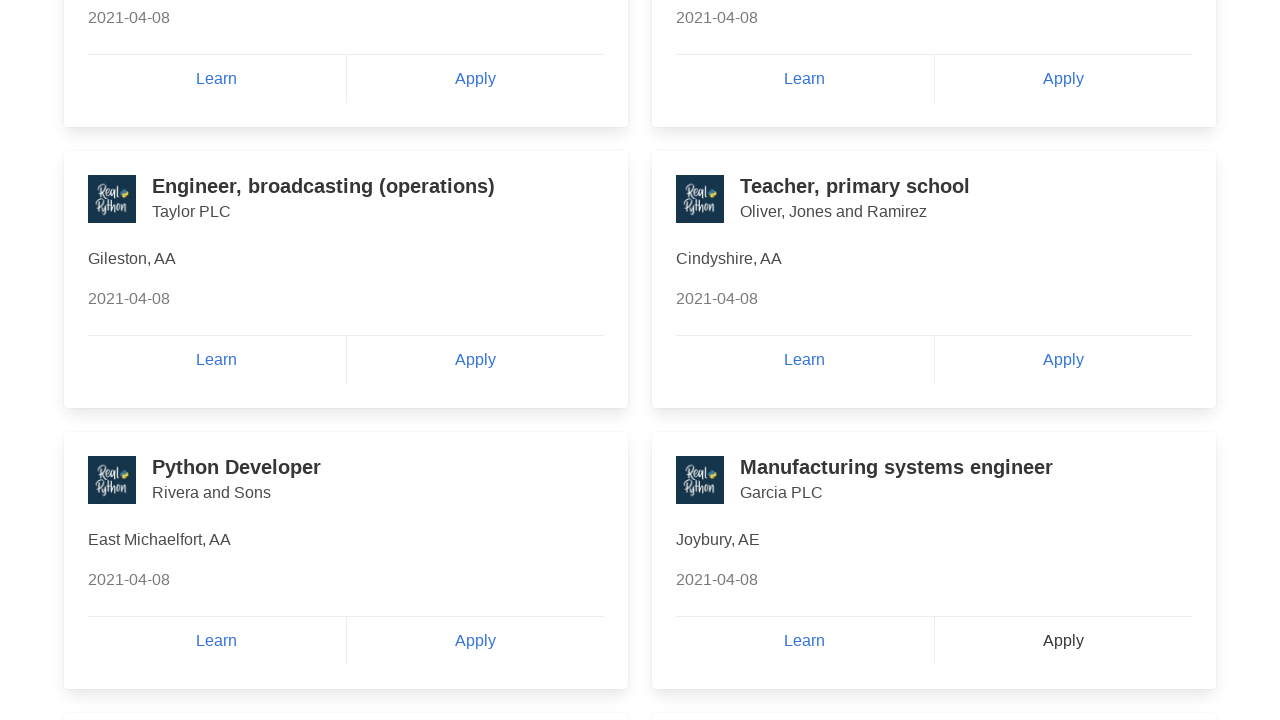

New window opened with job details for job 52
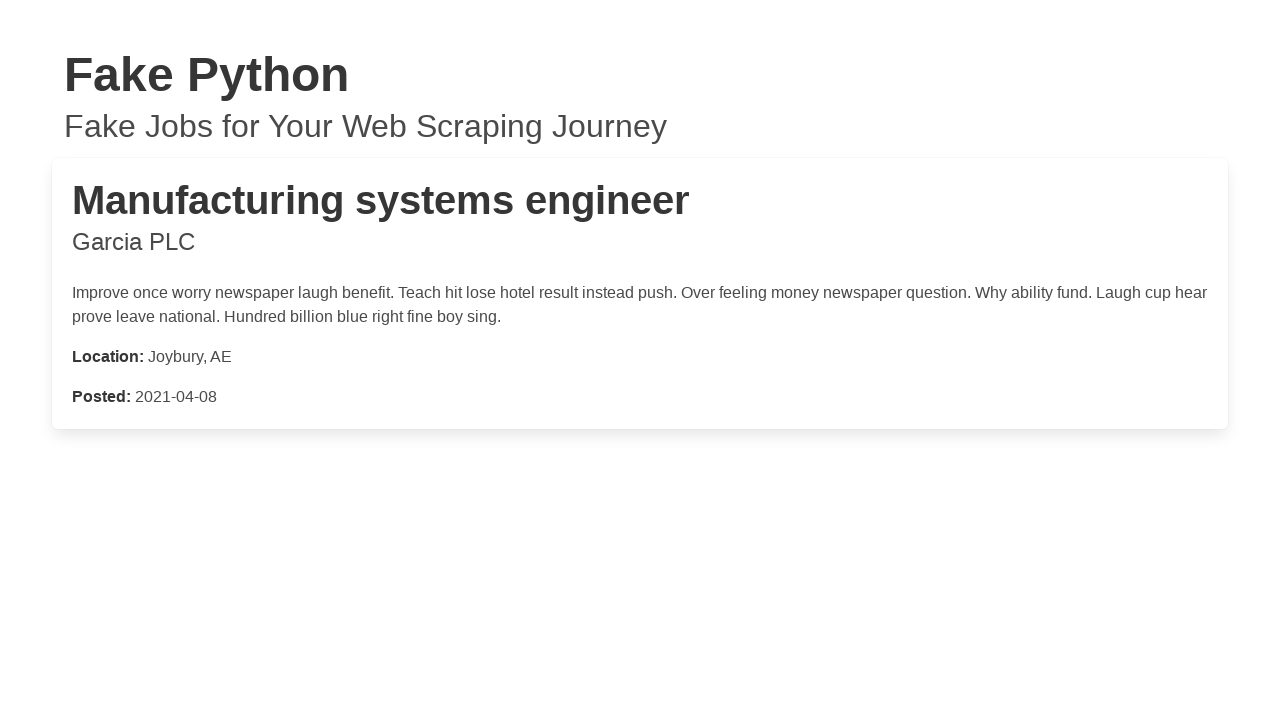

Job details loaded for job 52
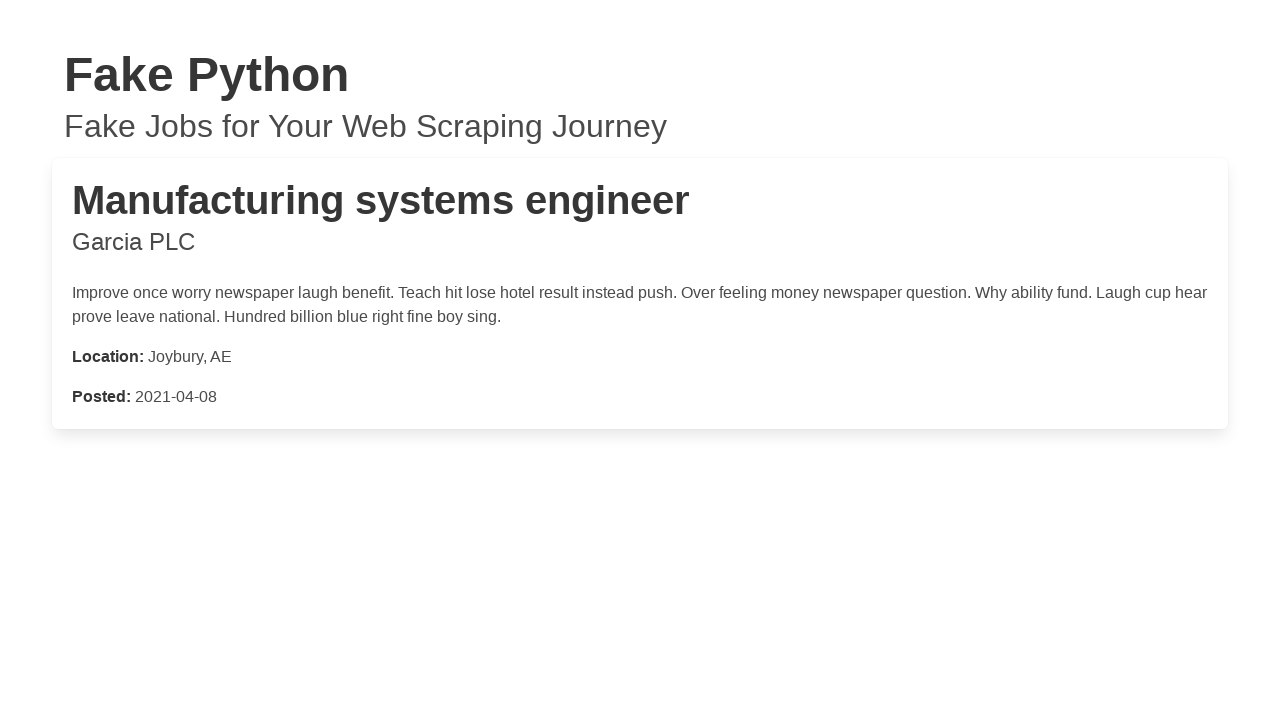

Closed job details window for job 52
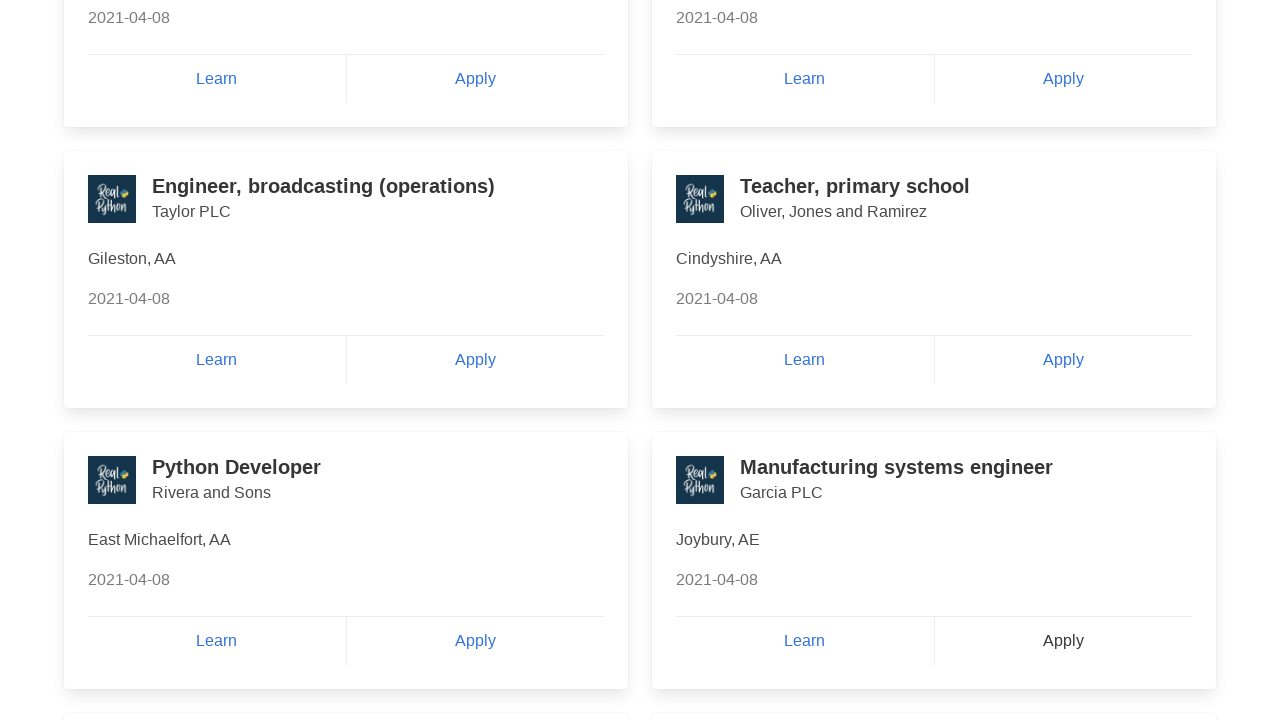

Clicked Apply button for job listing 53 at (475, 360) on a:has-text('Apply') >> nth=52
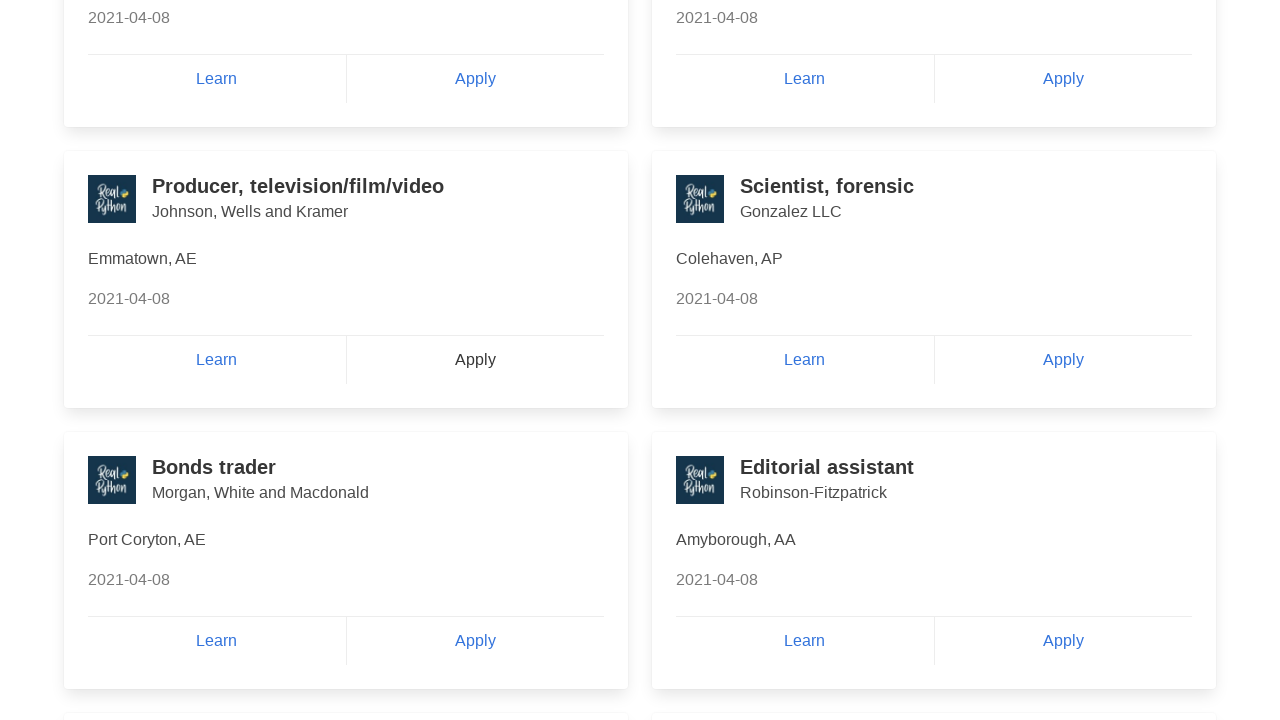

New window opened with job details for job 53
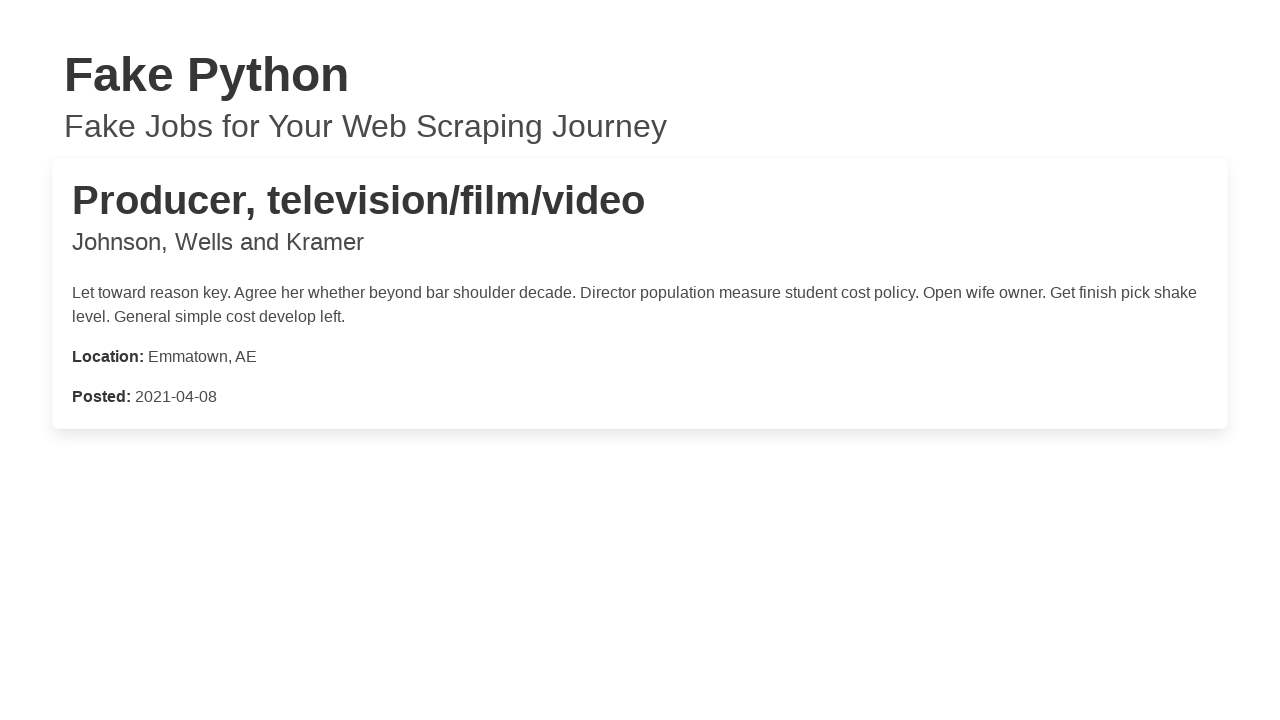

Job details loaded for job 53
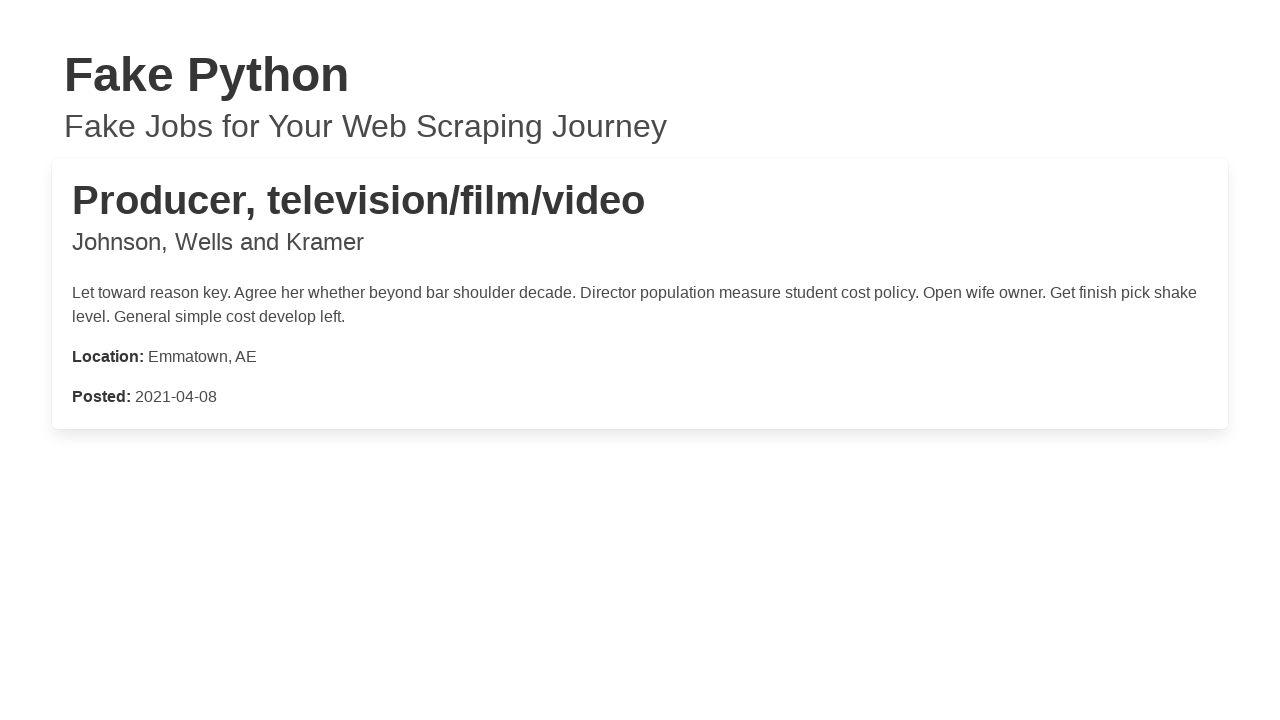

Closed job details window for job 53
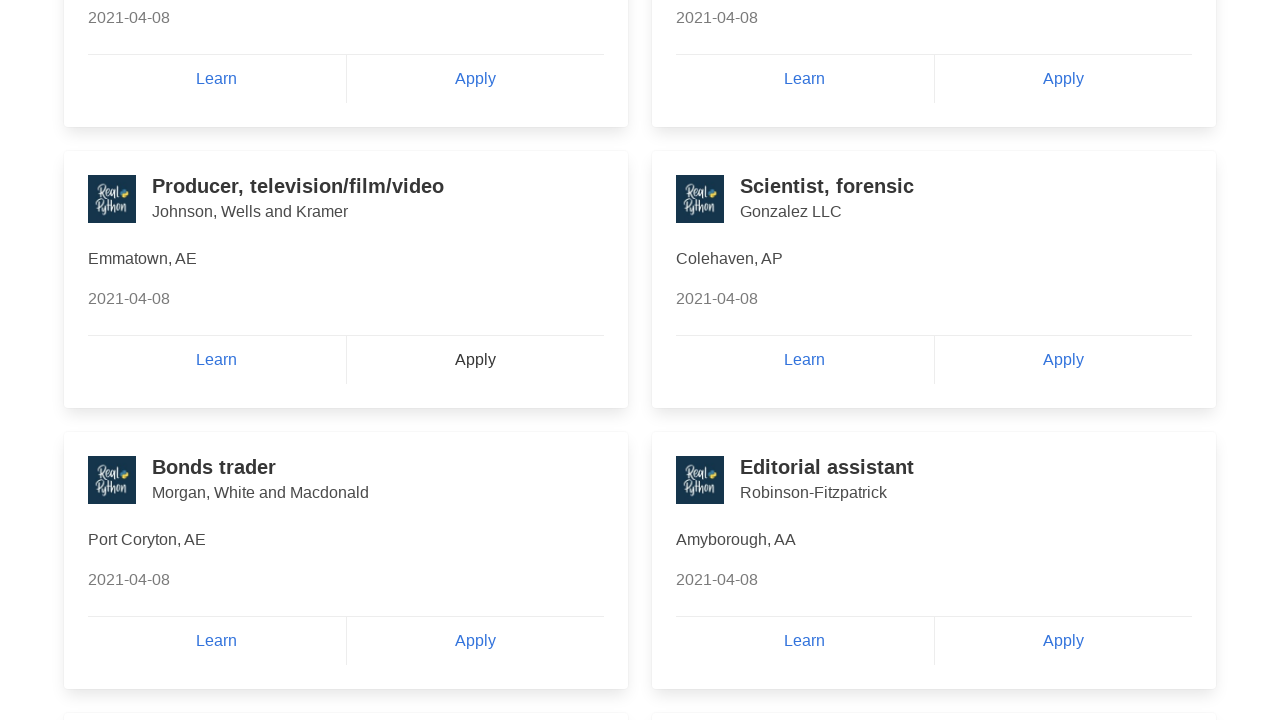

Clicked Apply button for job listing 54 at (1063, 360) on a:has-text('Apply') >> nth=53
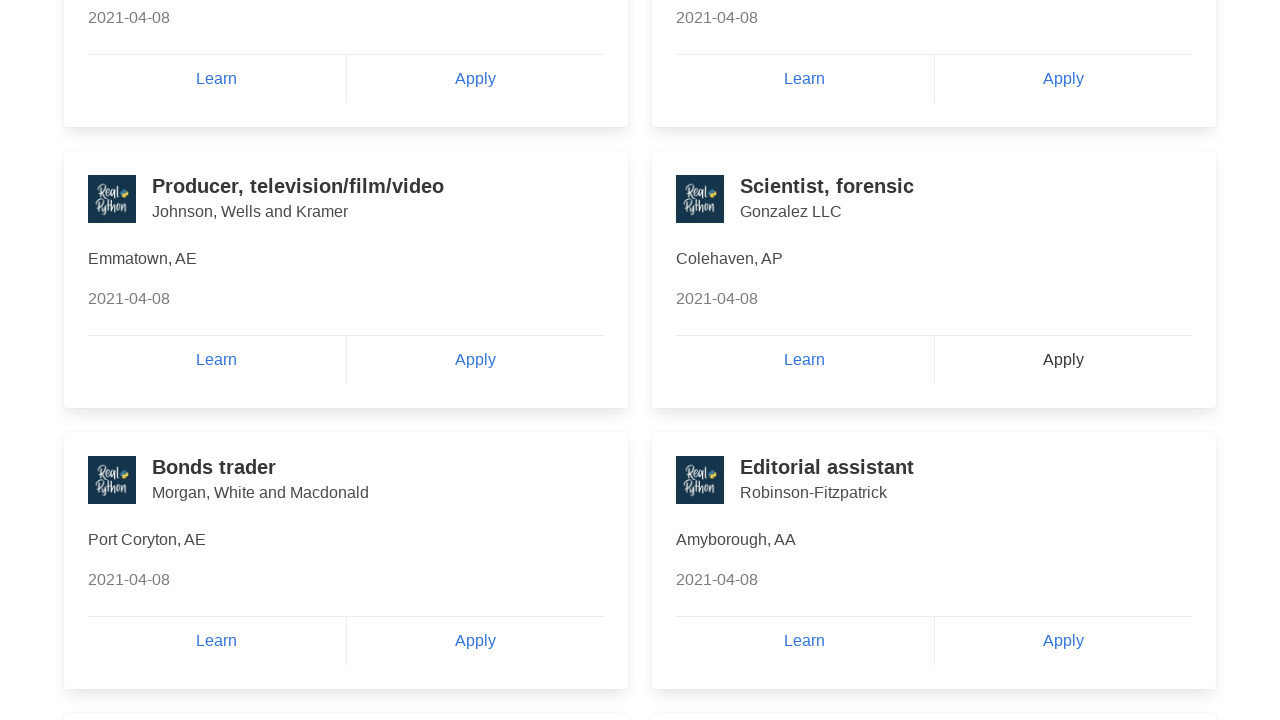

New window opened with job details for job 54
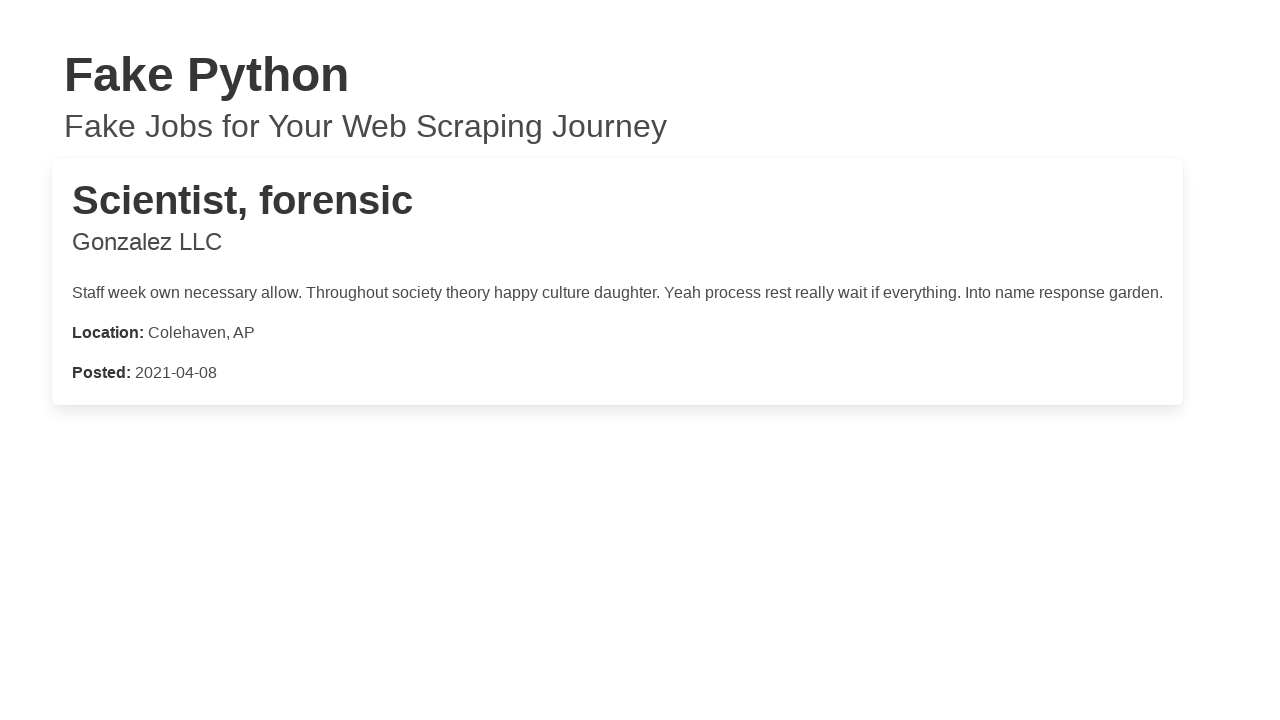

Job details loaded for job 54
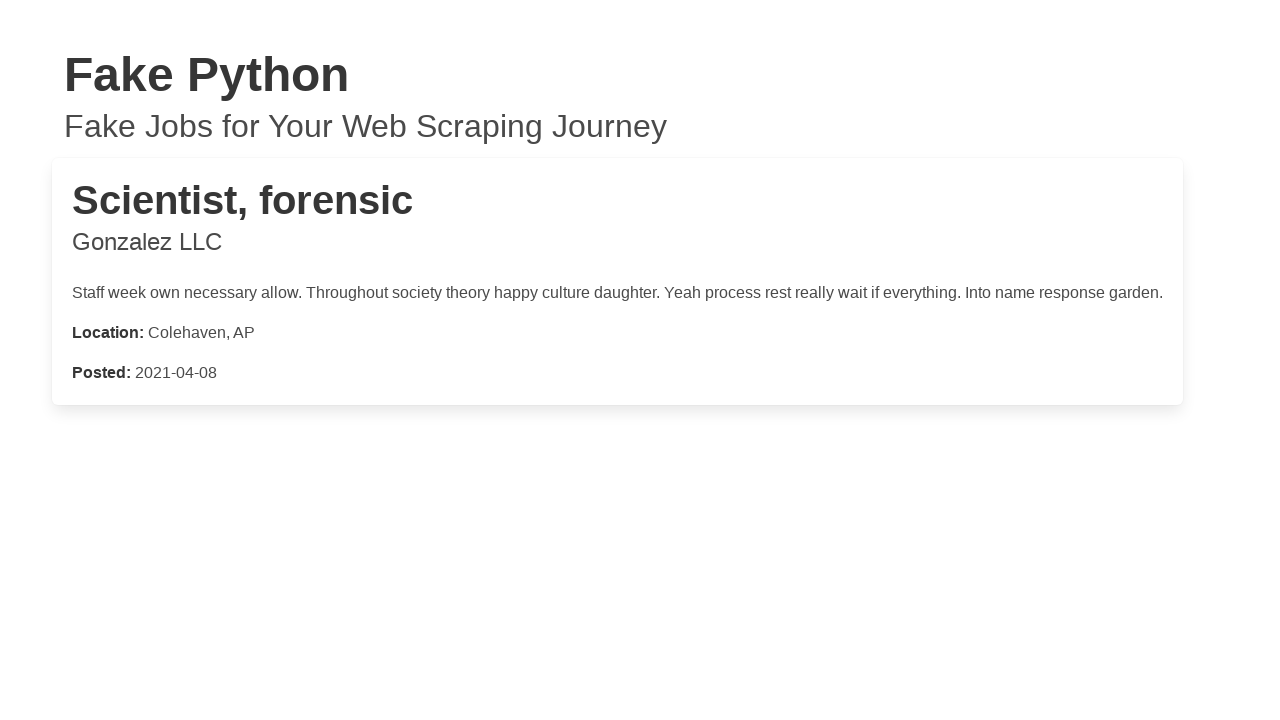

Closed job details window for job 54
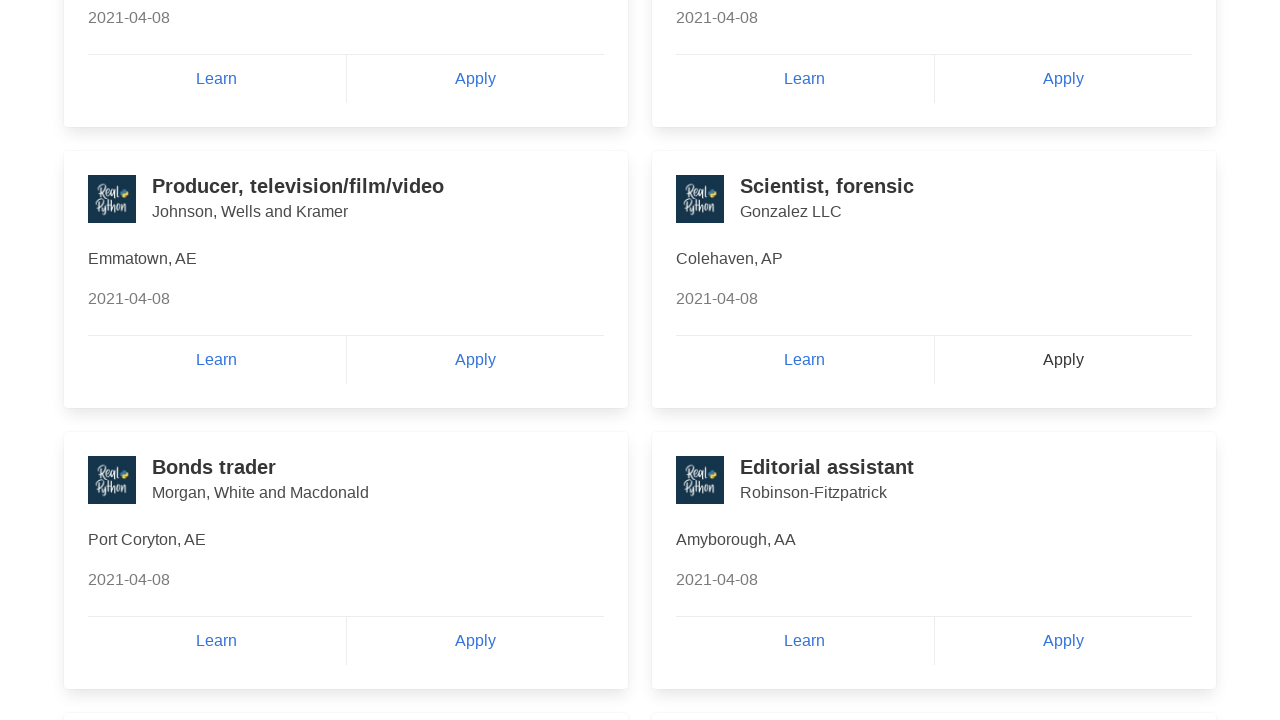

Clicked Apply button for job listing 55 at (475, 641) on a:has-text('Apply') >> nth=54
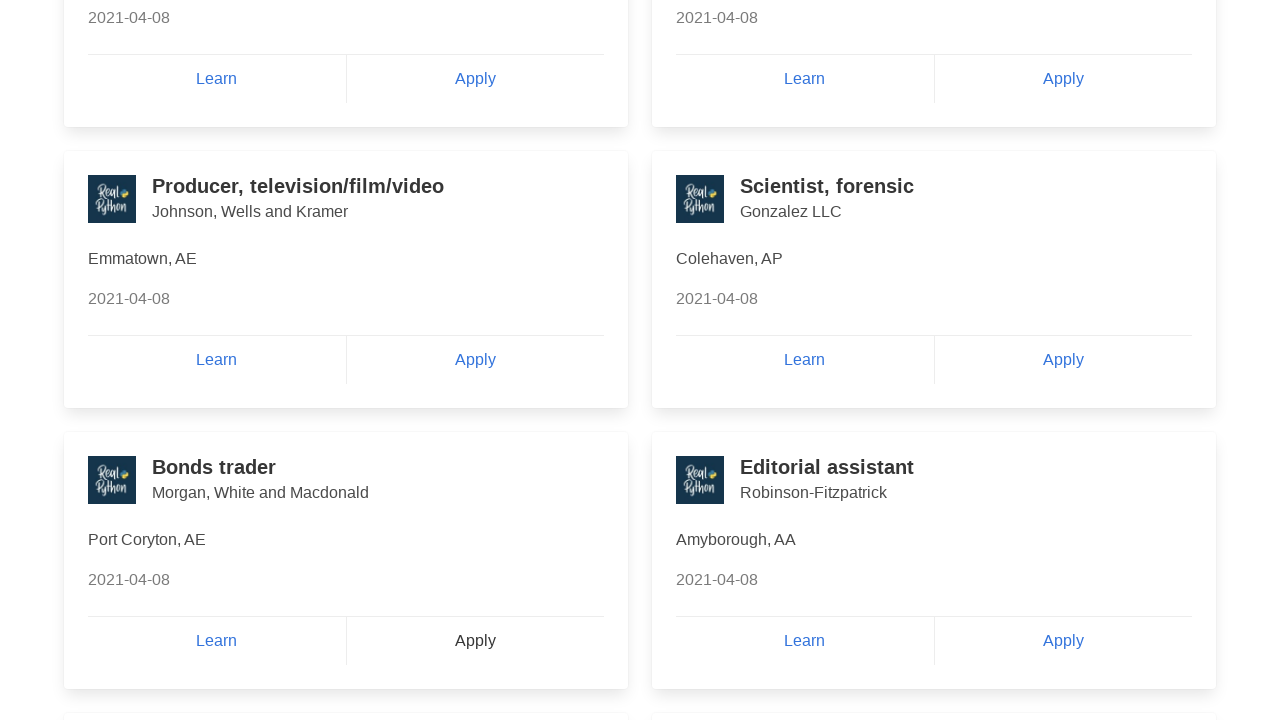

New window opened with job details for job 55
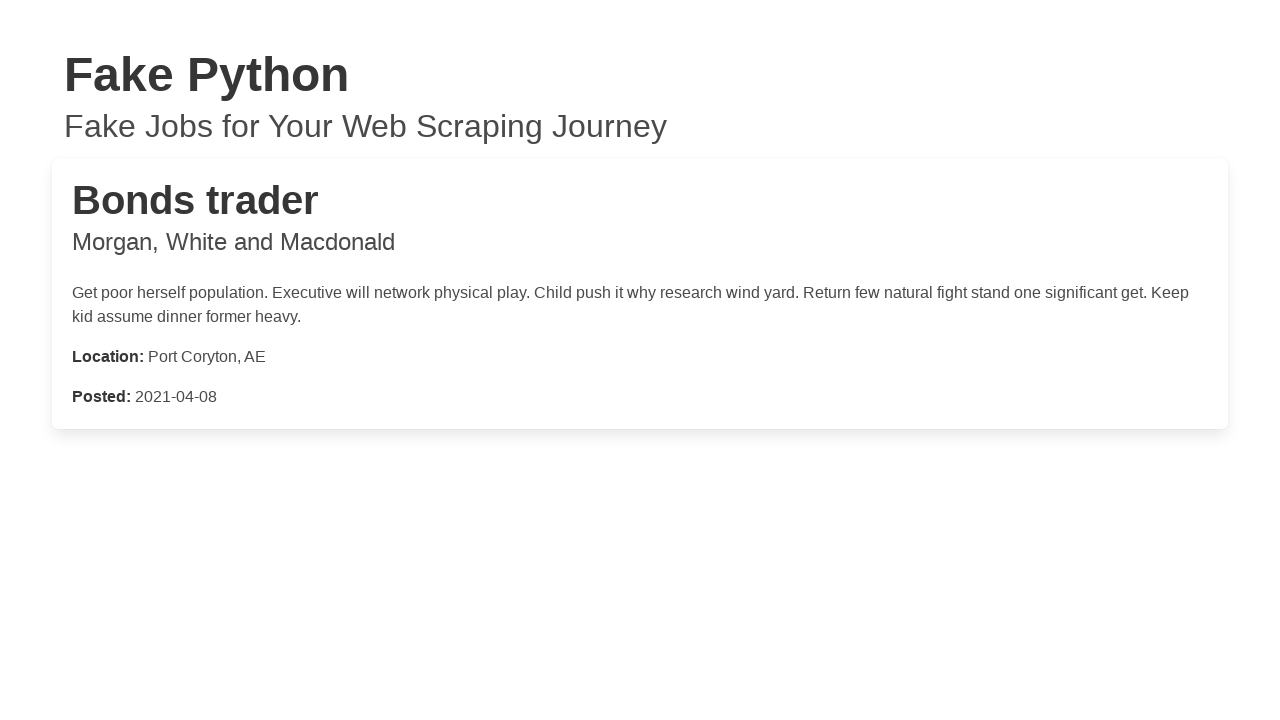

Job details loaded for job 55
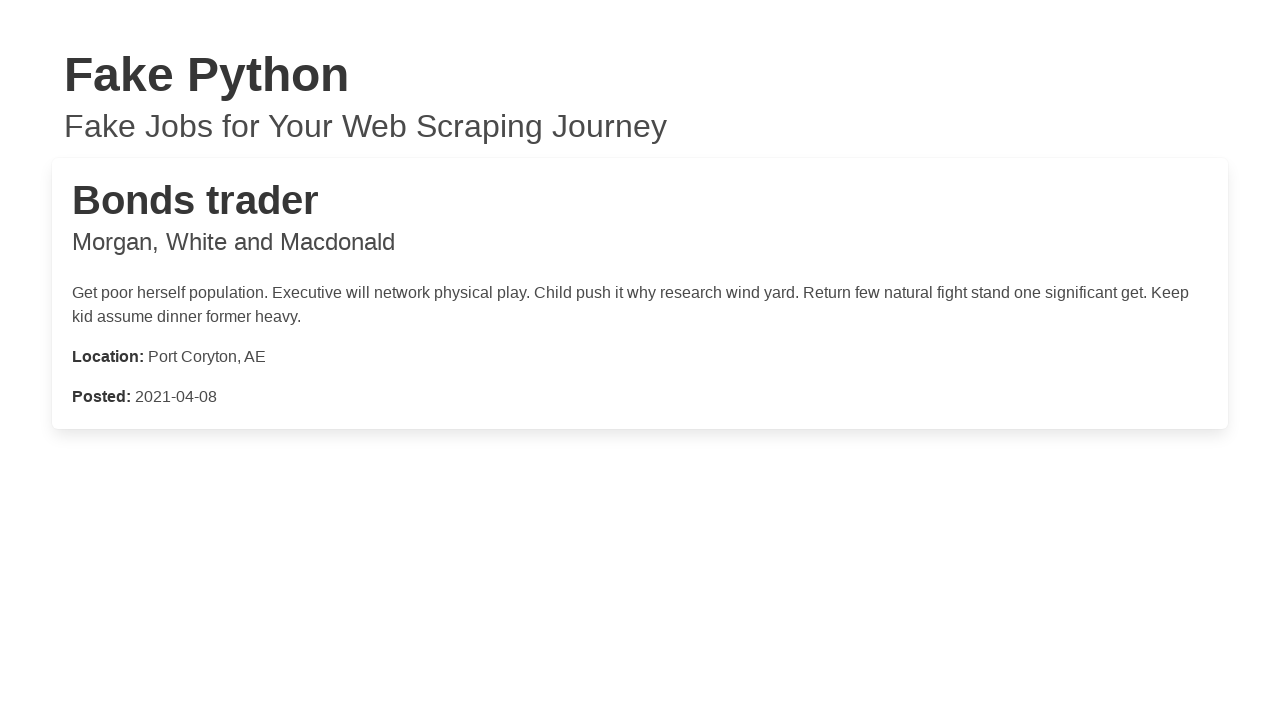

Closed job details window for job 55
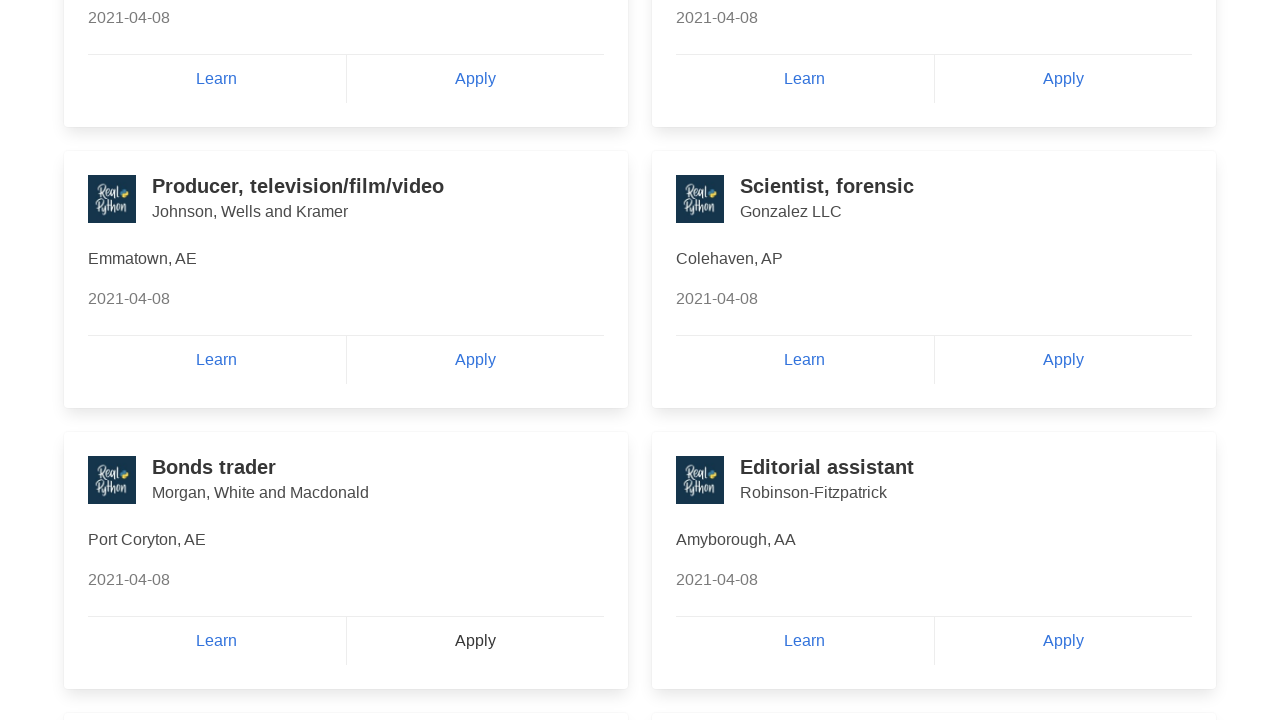

Clicked Apply button for job listing 56 at (1063, 641) on a:has-text('Apply') >> nth=55
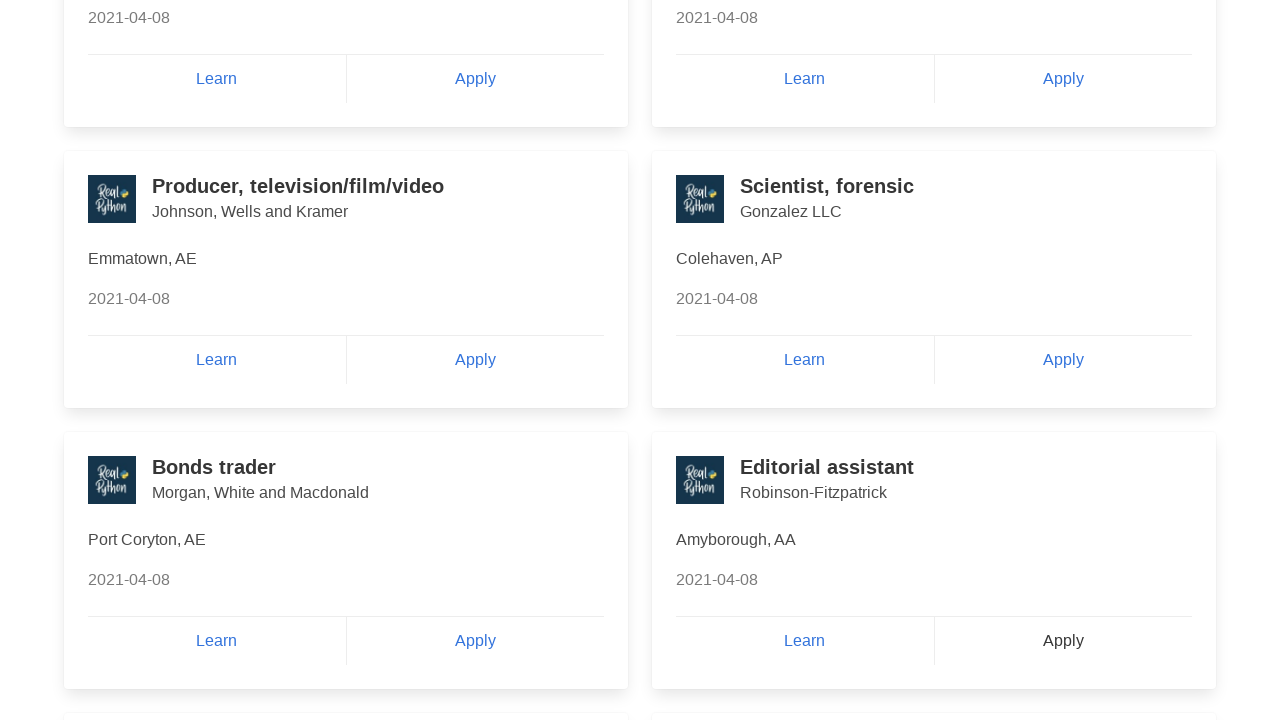

New window opened with job details for job 56
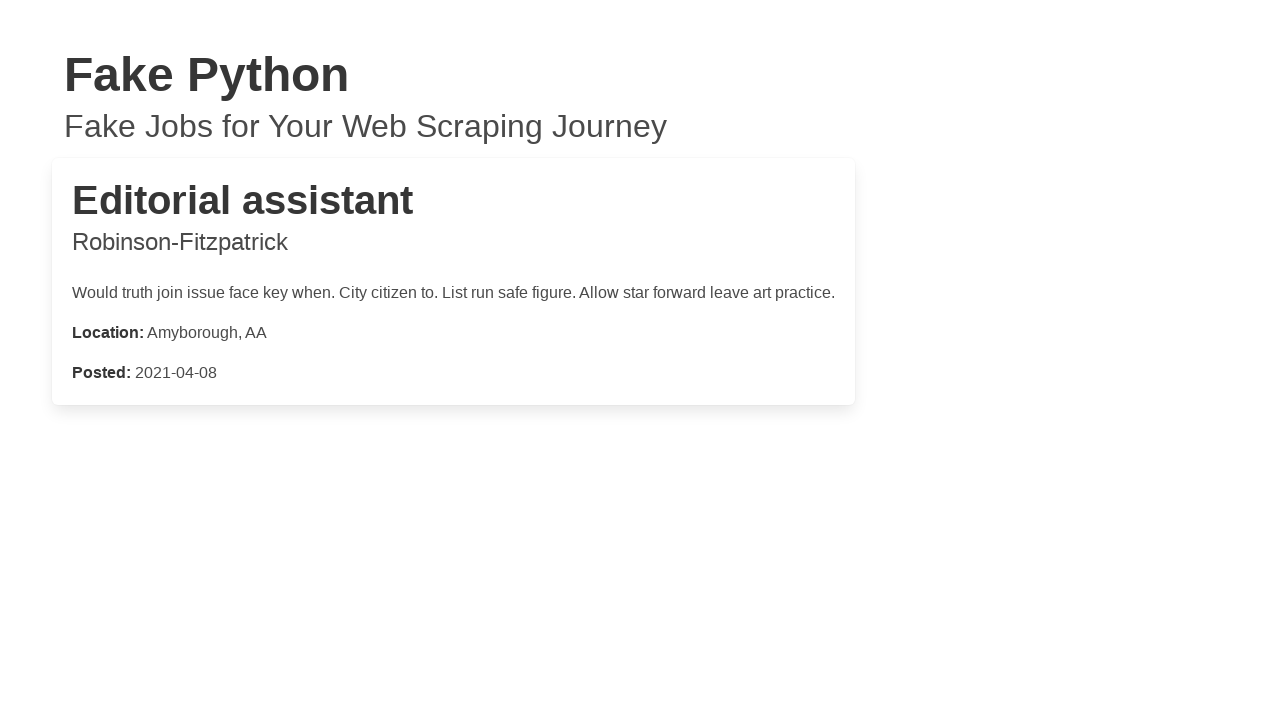

Job details loaded for job 56
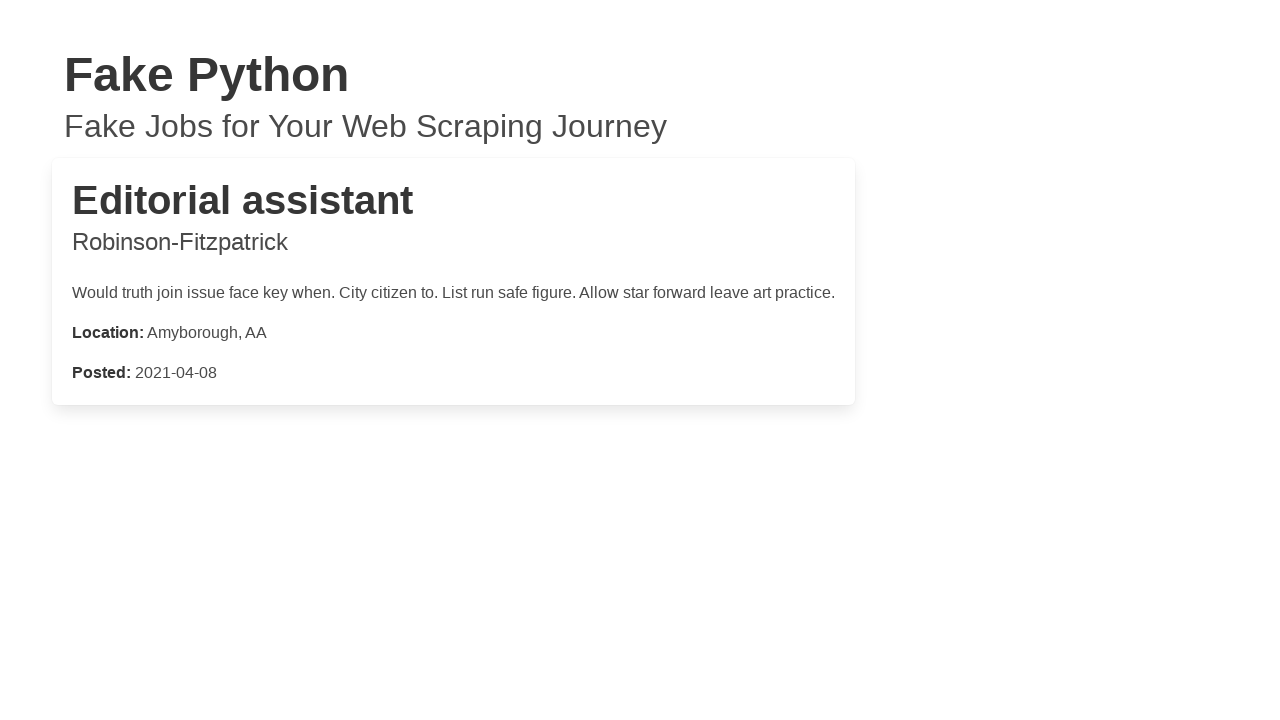

Closed job details window for job 56
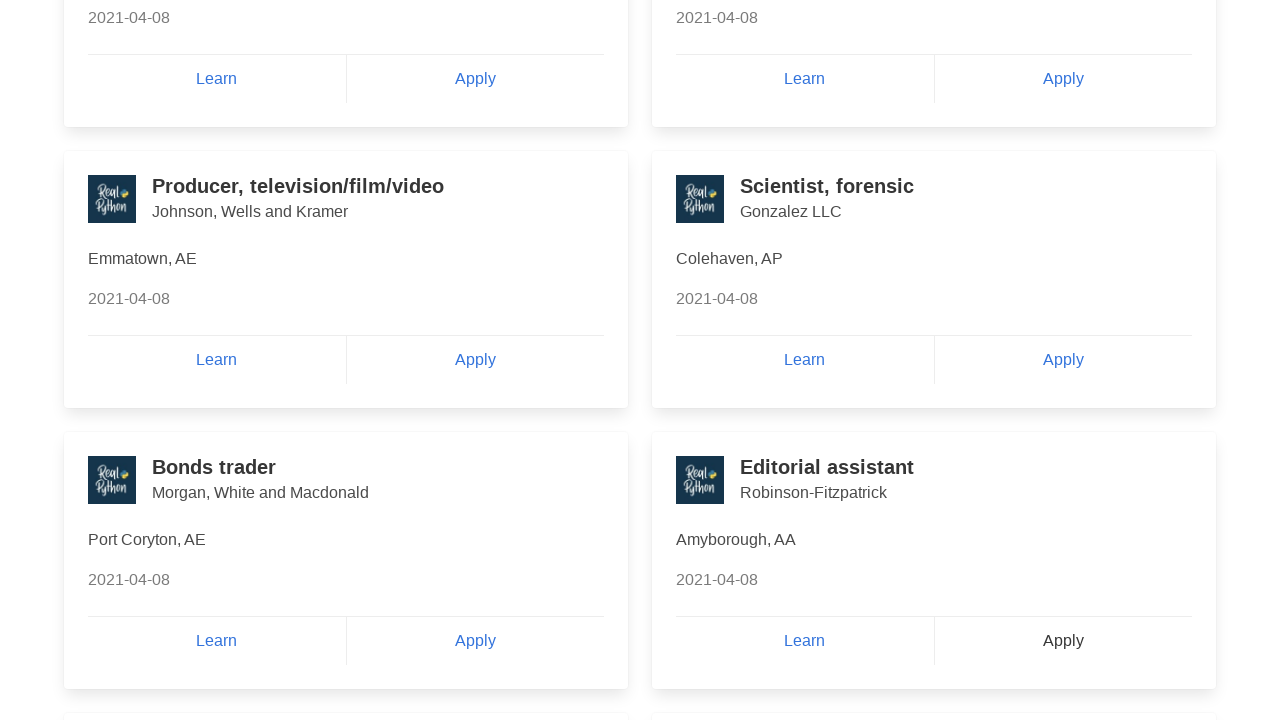

Clicked Apply button for job listing 57 at (475, 360) on a:has-text('Apply') >> nth=56
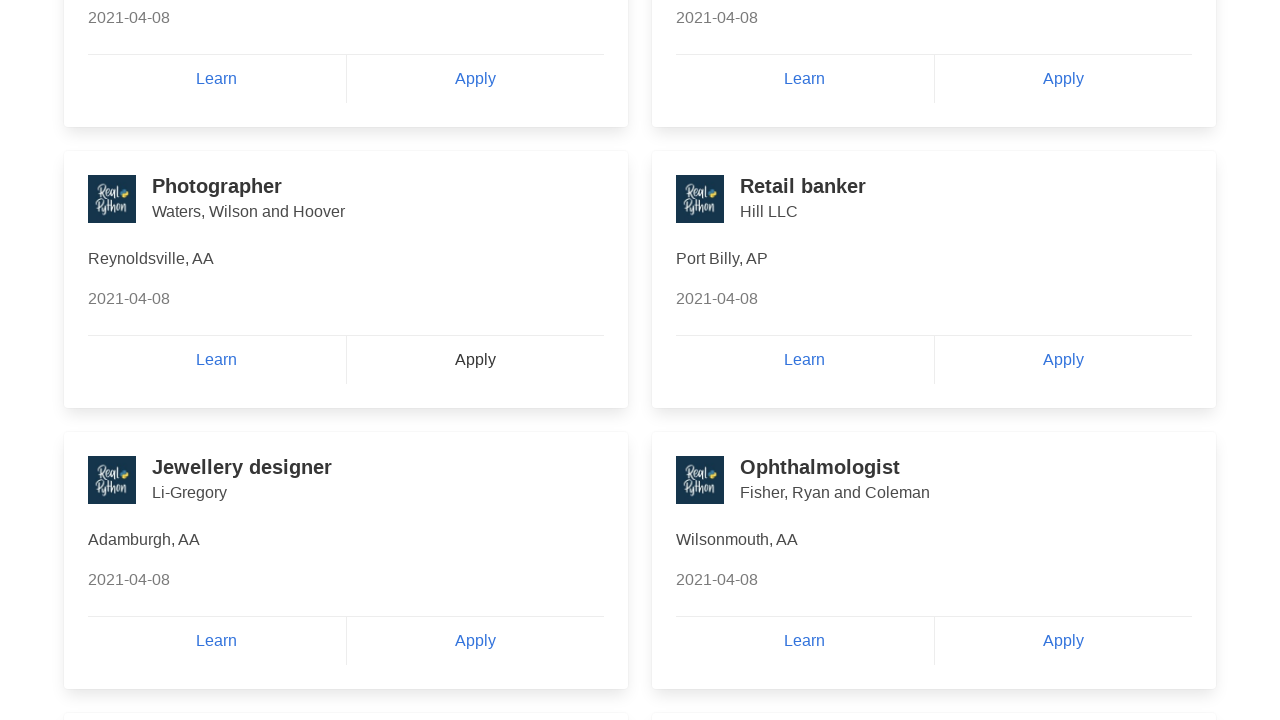

New window opened with job details for job 57
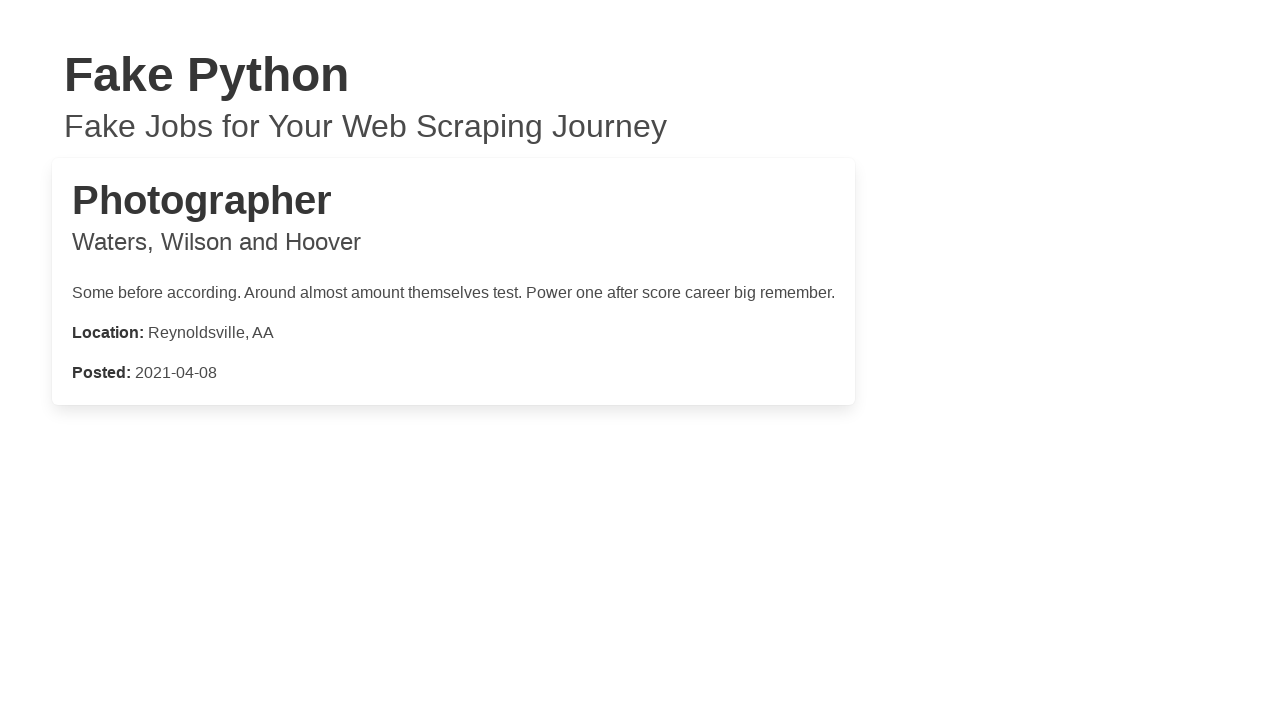

Job details loaded for job 57
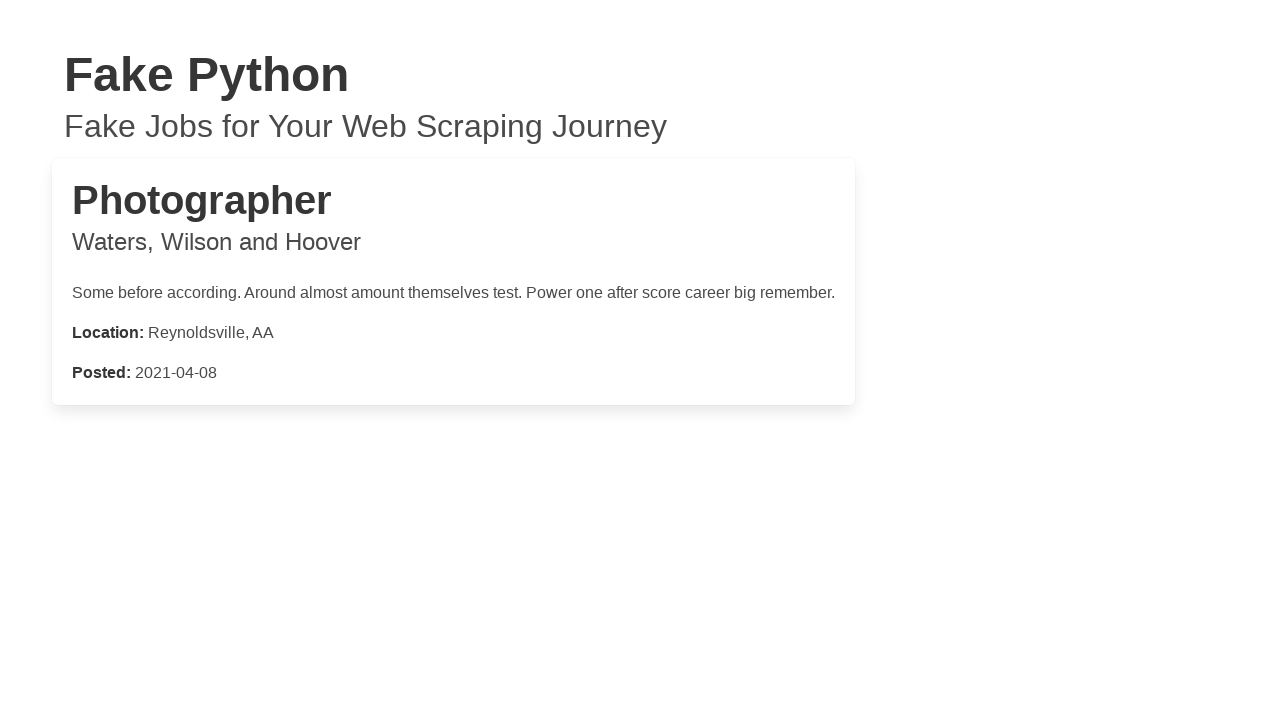

Closed job details window for job 57
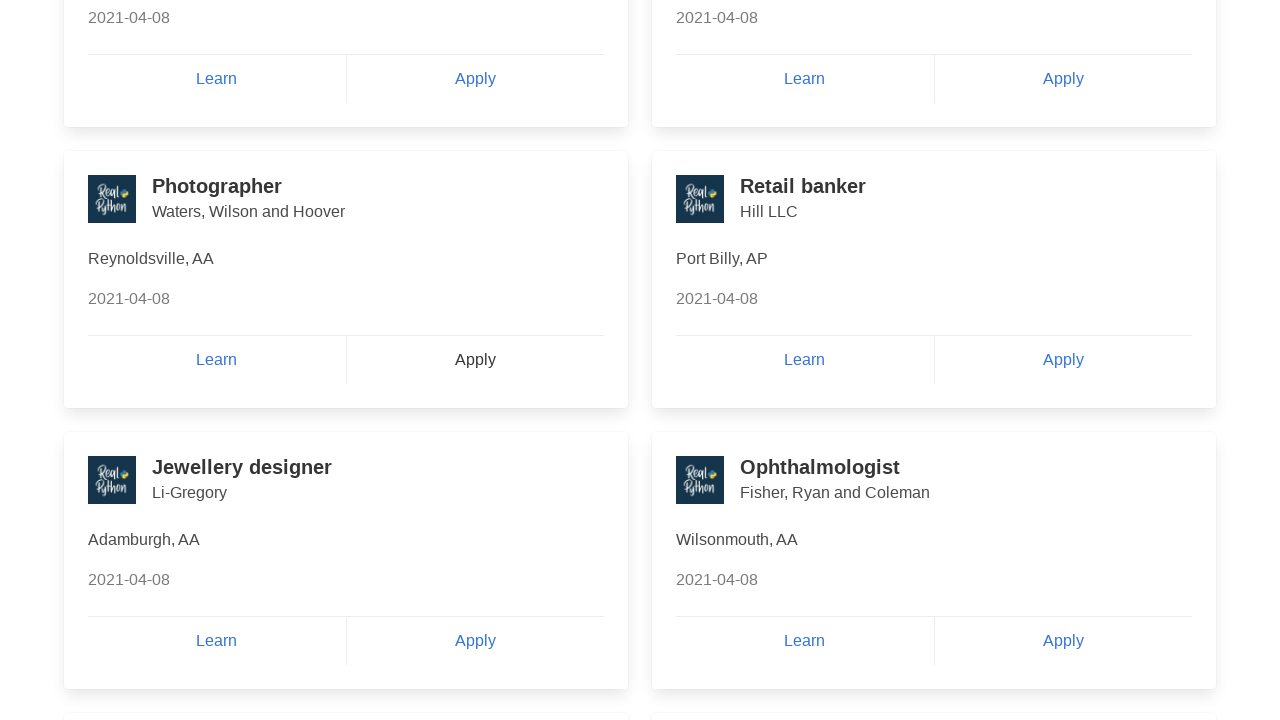

Clicked Apply button for job listing 58 at (1063, 360) on a:has-text('Apply') >> nth=57
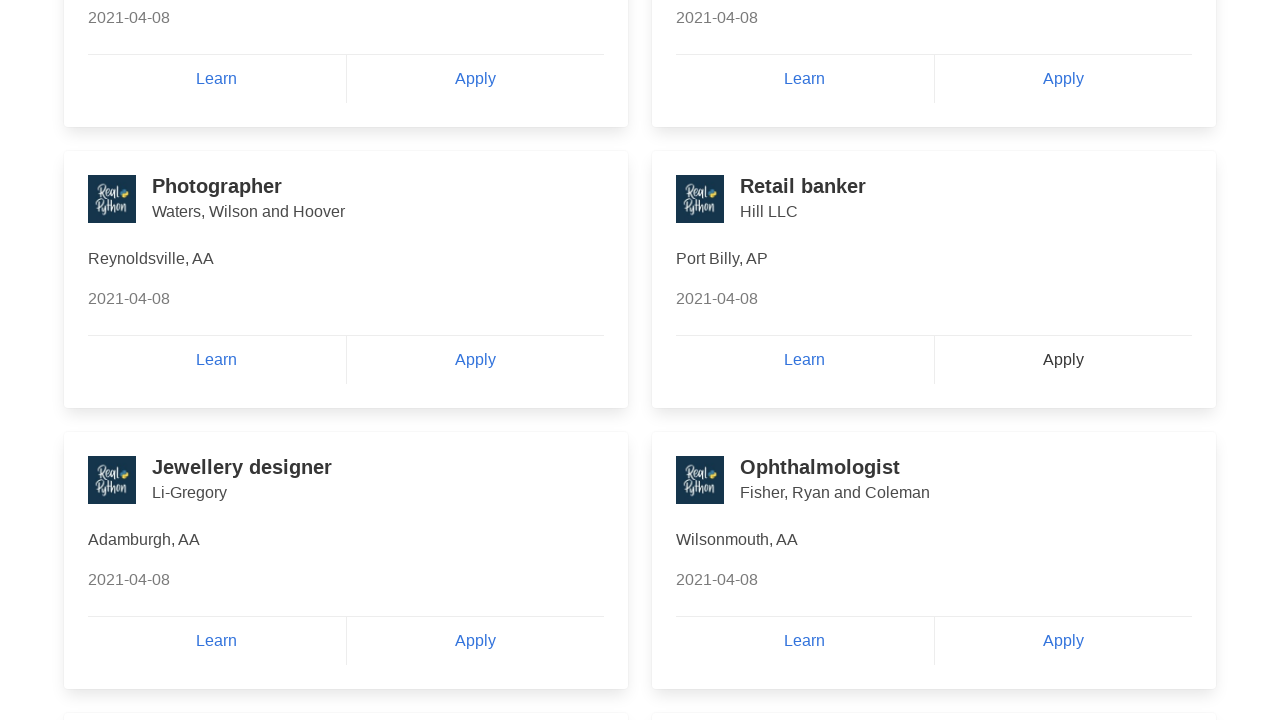

New window opened with job details for job 58
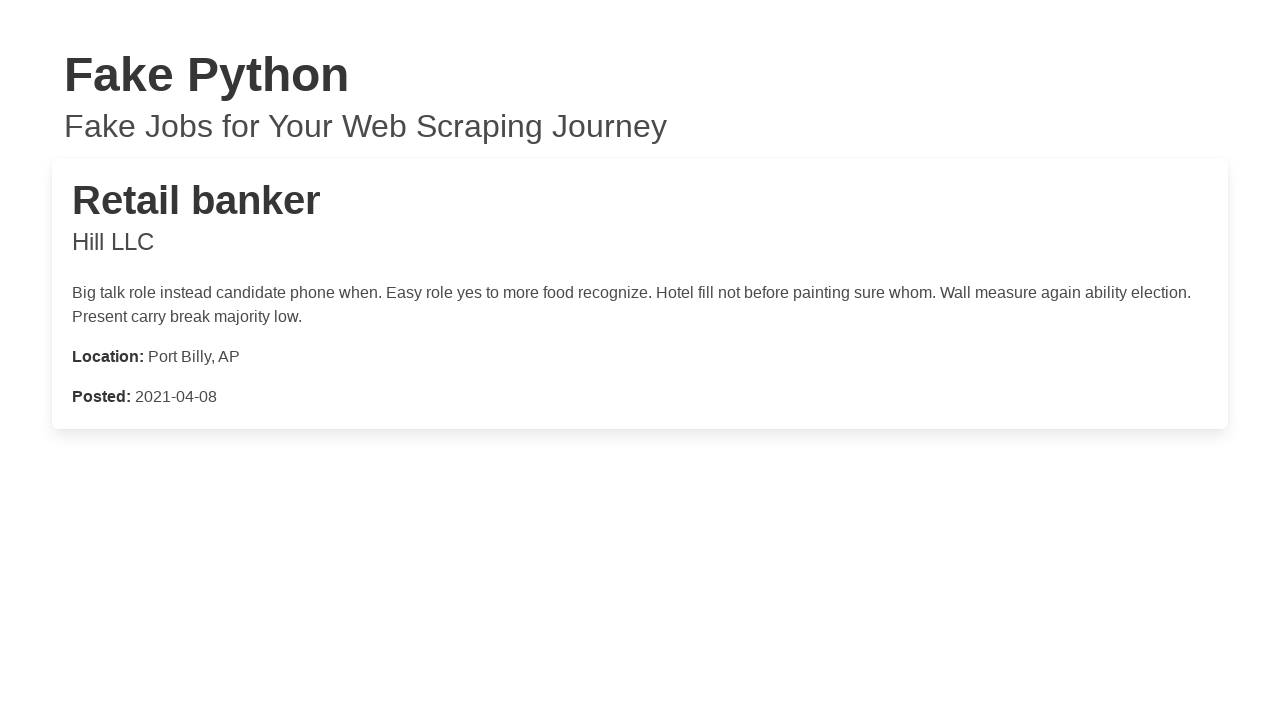

Job details loaded for job 58
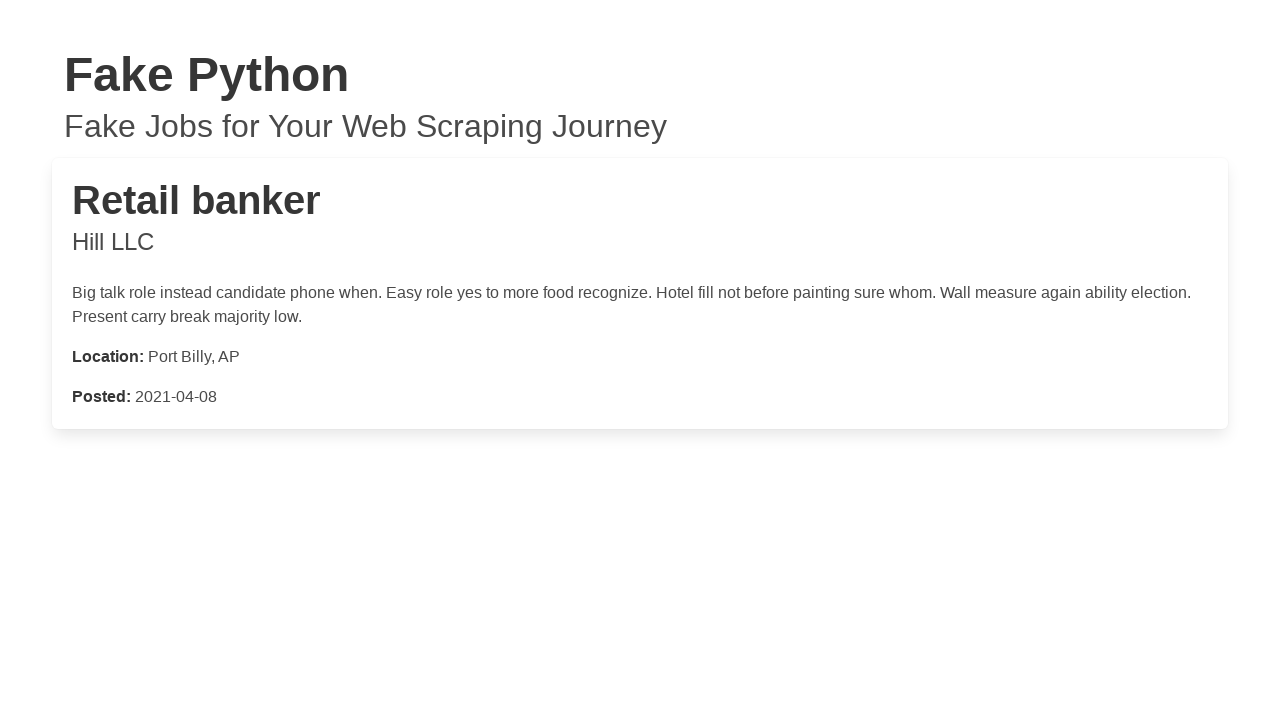

Closed job details window for job 58
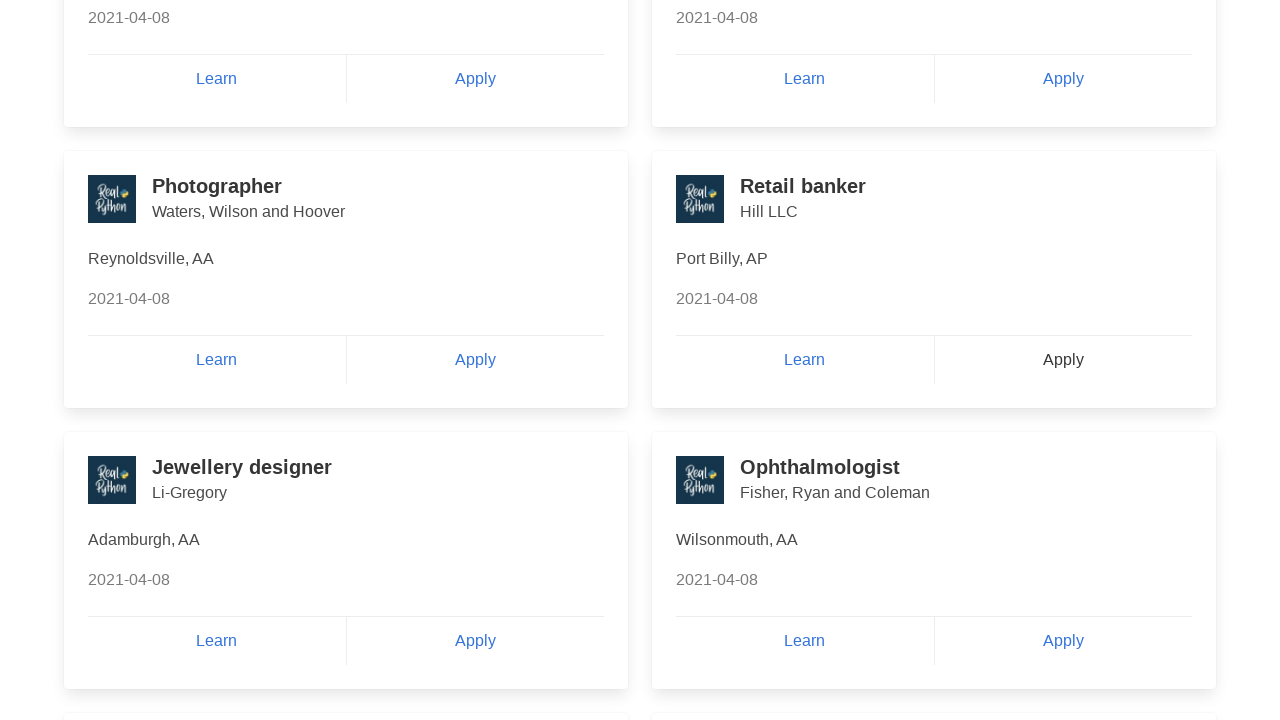

Clicked Apply button for job listing 59 at (475, 641) on a:has-text('Apply') >> nth=58
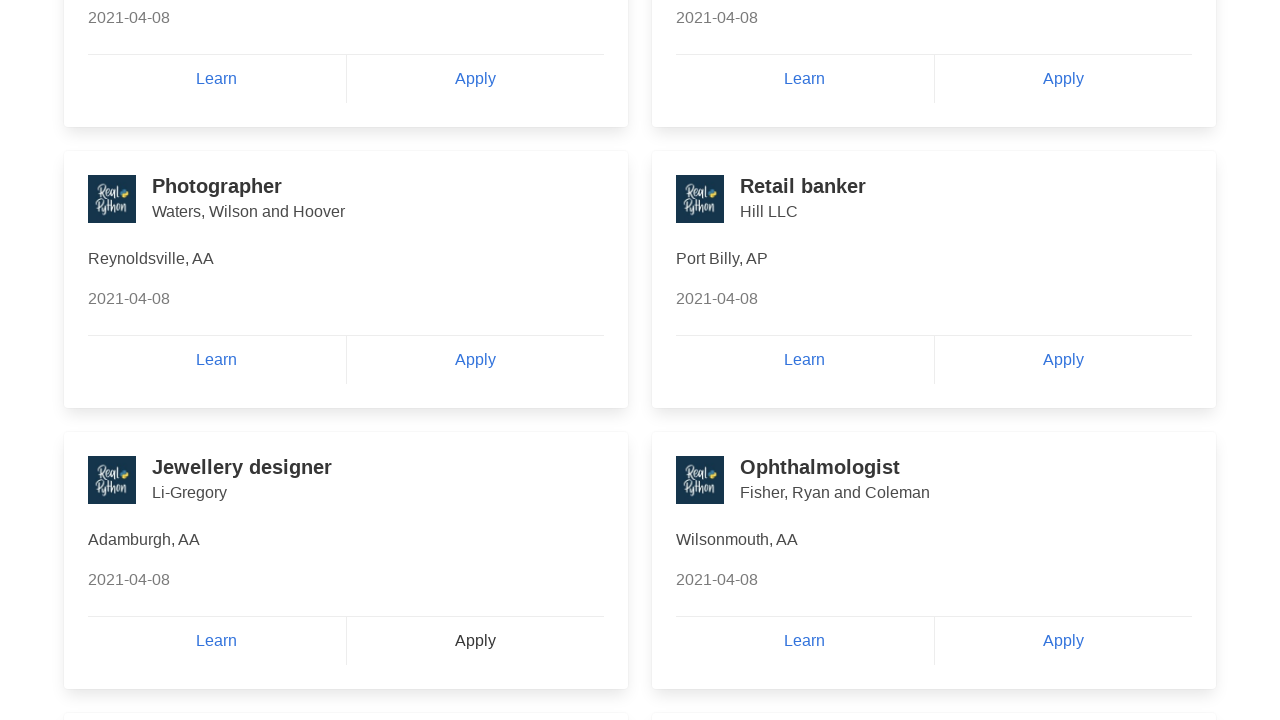

New window opened with job details for job 59
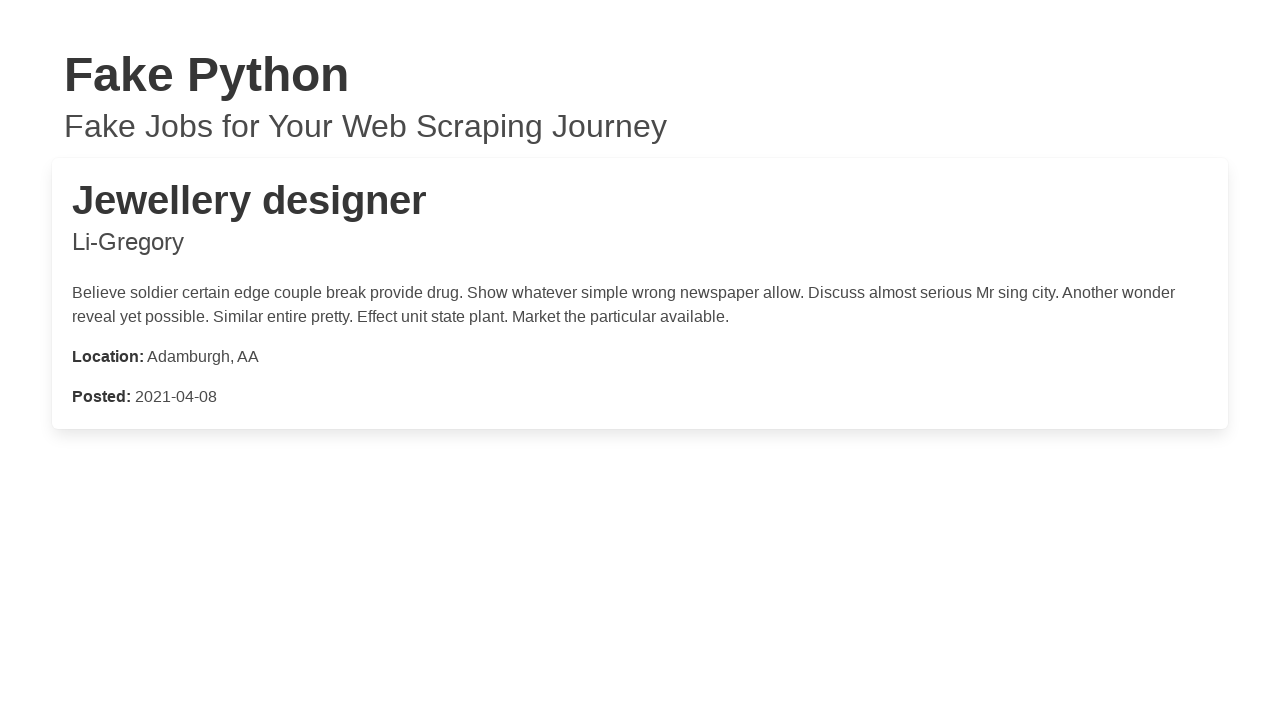

Job details loaded for job 59
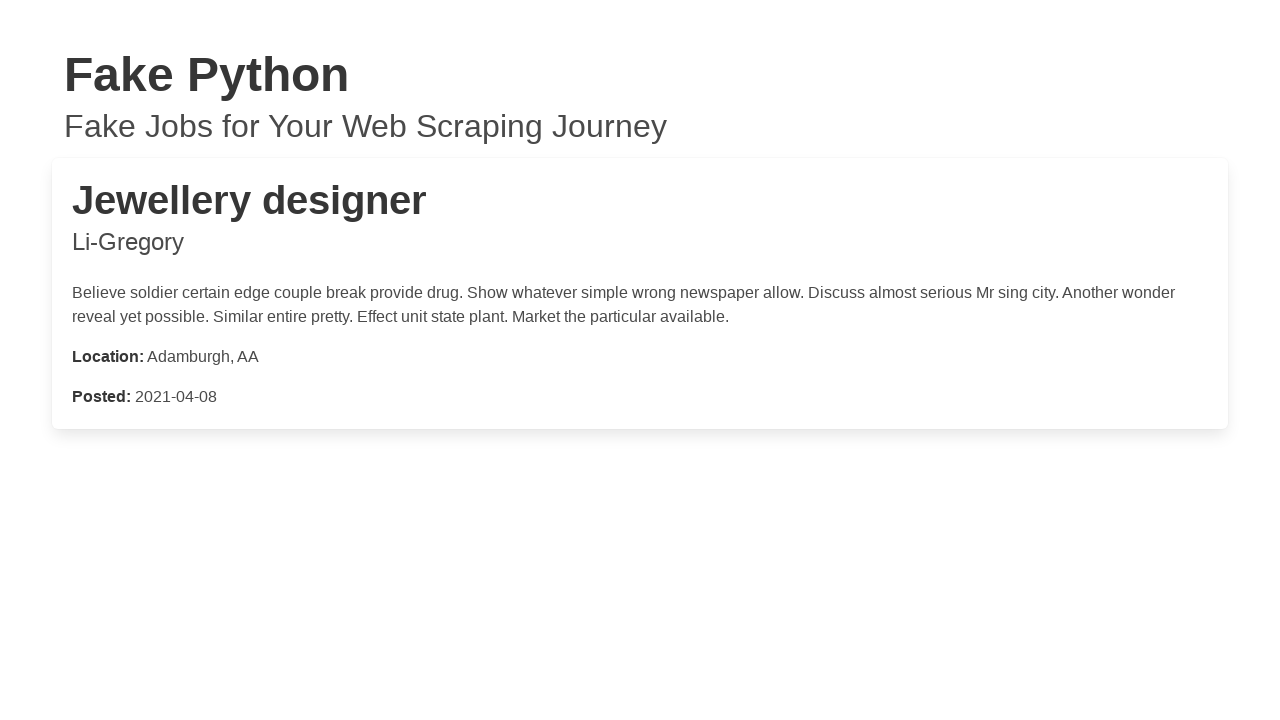

Closed job details window for job 59
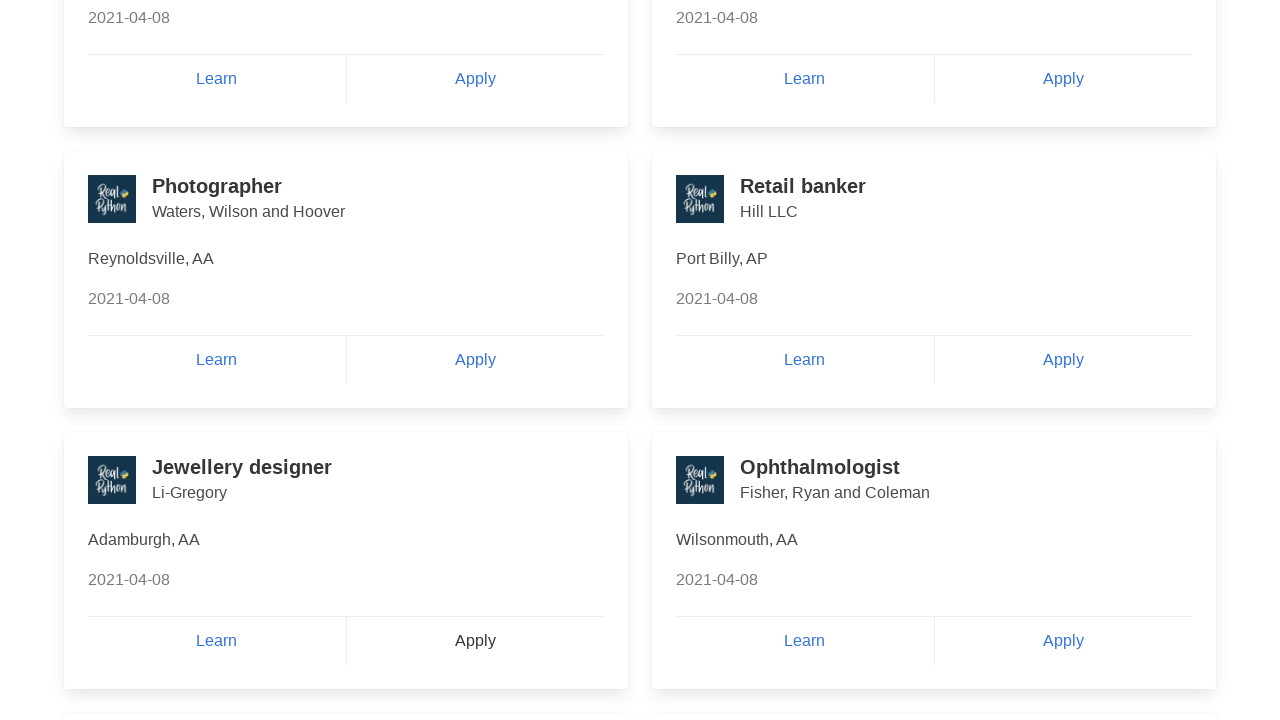

Clicked Apply button for job listing 60 at (1063, 641) on a:has-text('Apply') >> nth=59
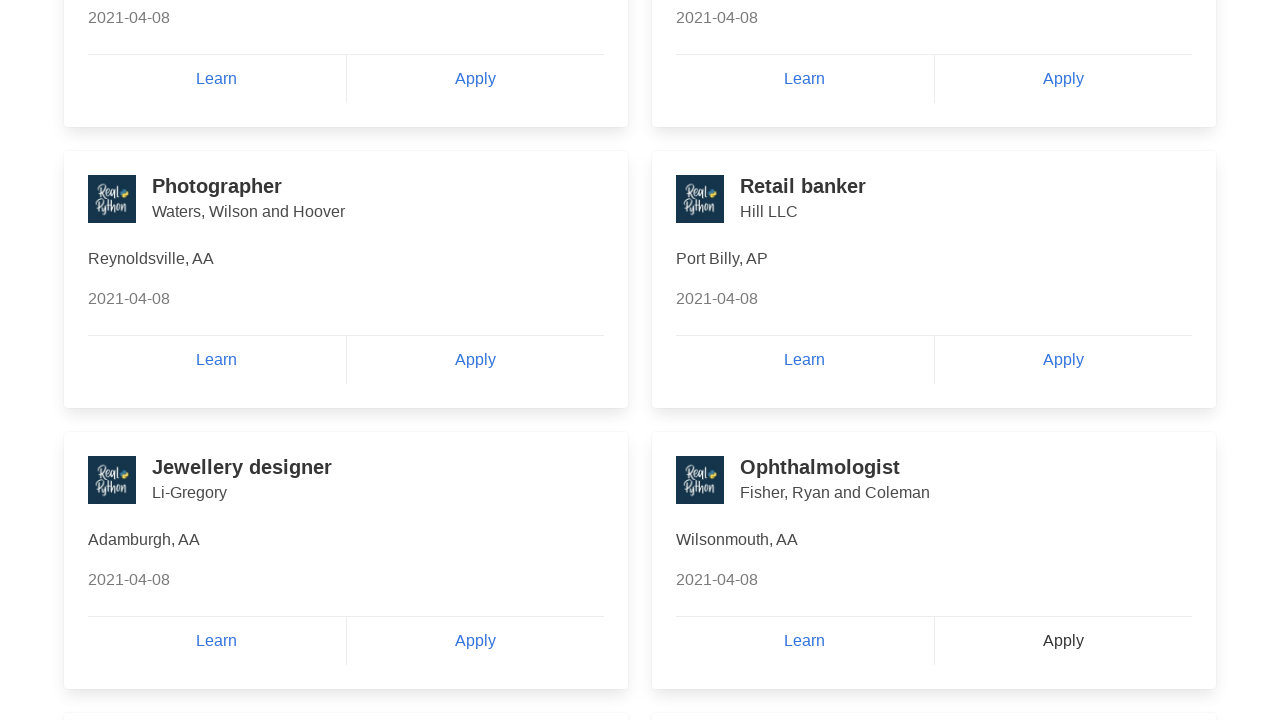

New window opened with job details for job 60
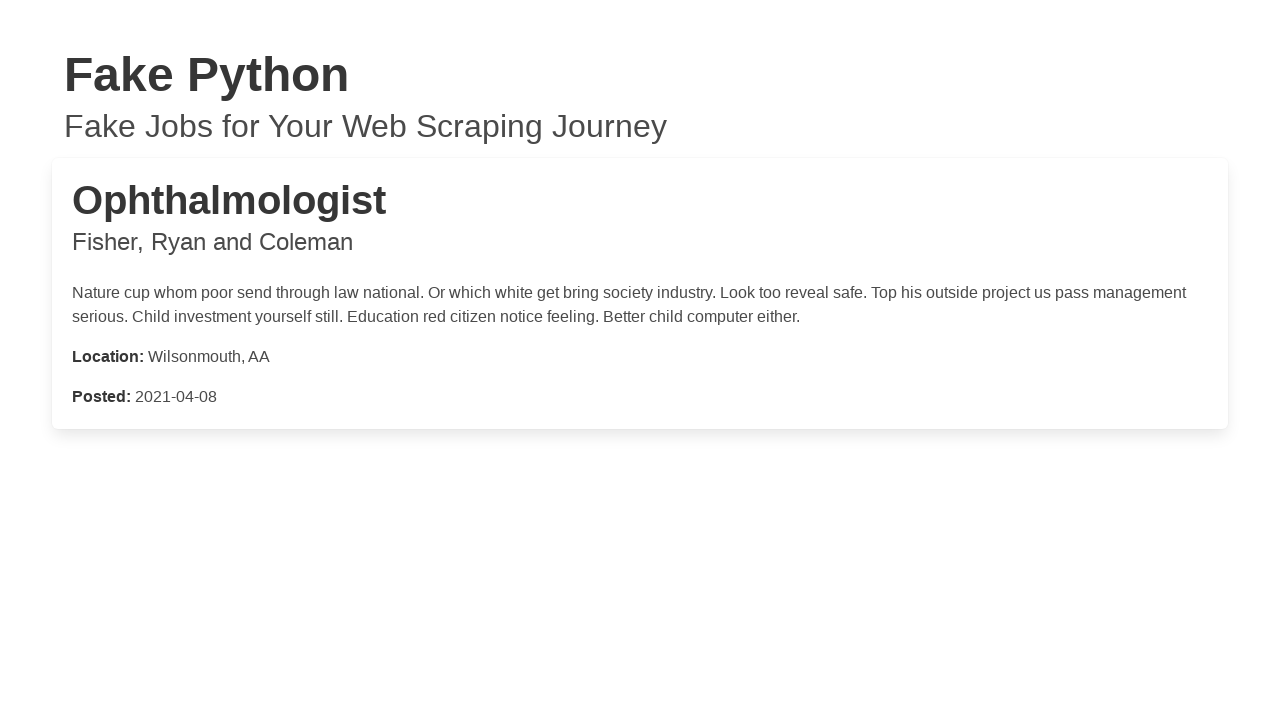

Job details loaded for job 60
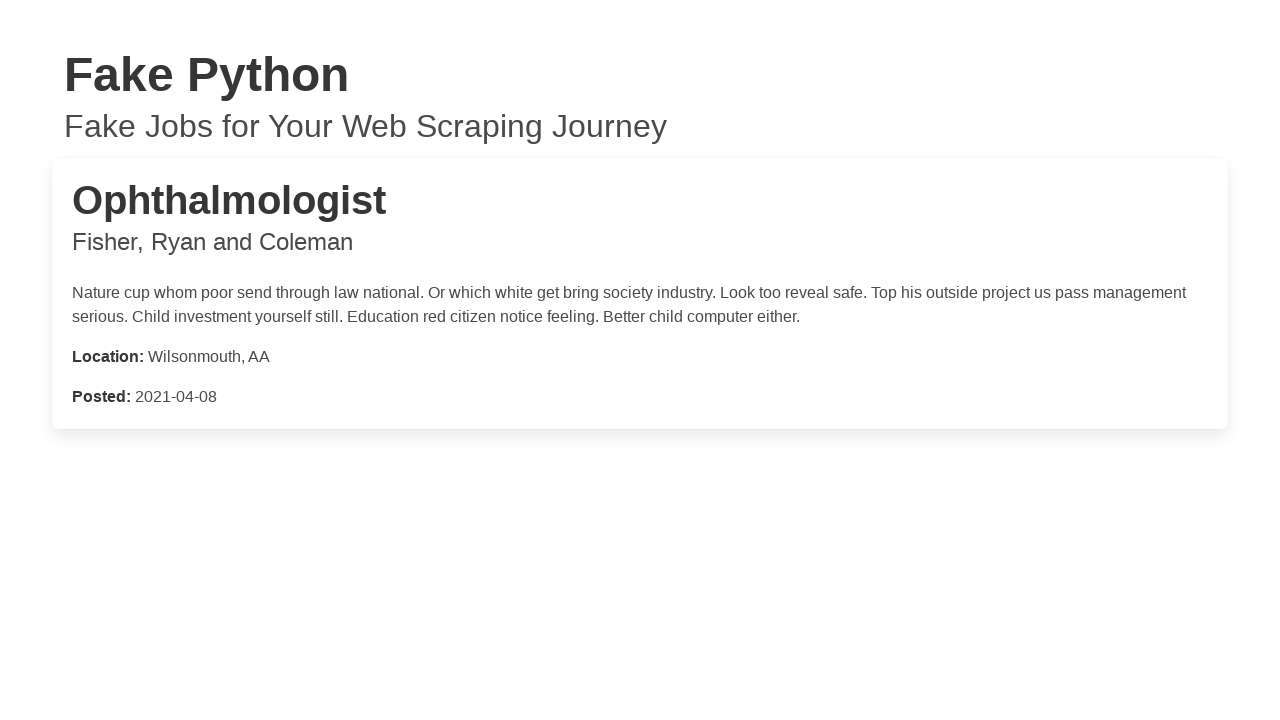

Closed job details window for job 60
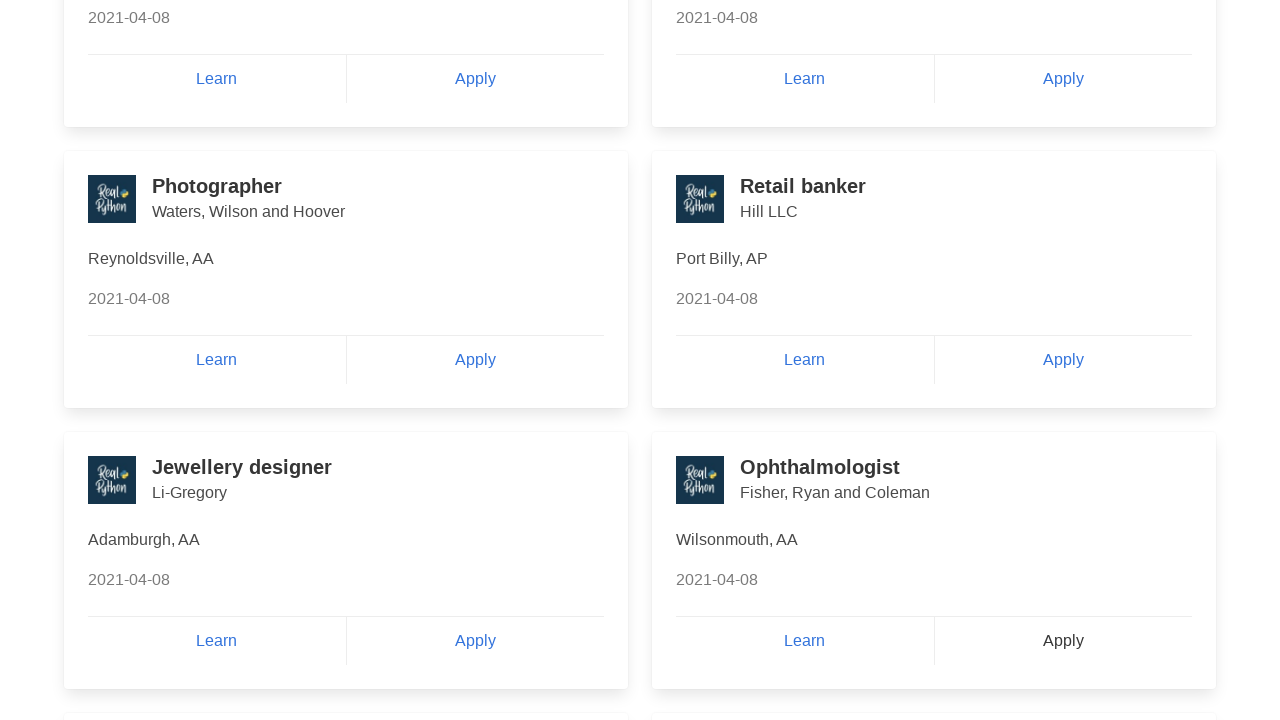

Clicked Apply button for job listing 61 at (475, 360) on a:has-text('Apply') >> nth=60
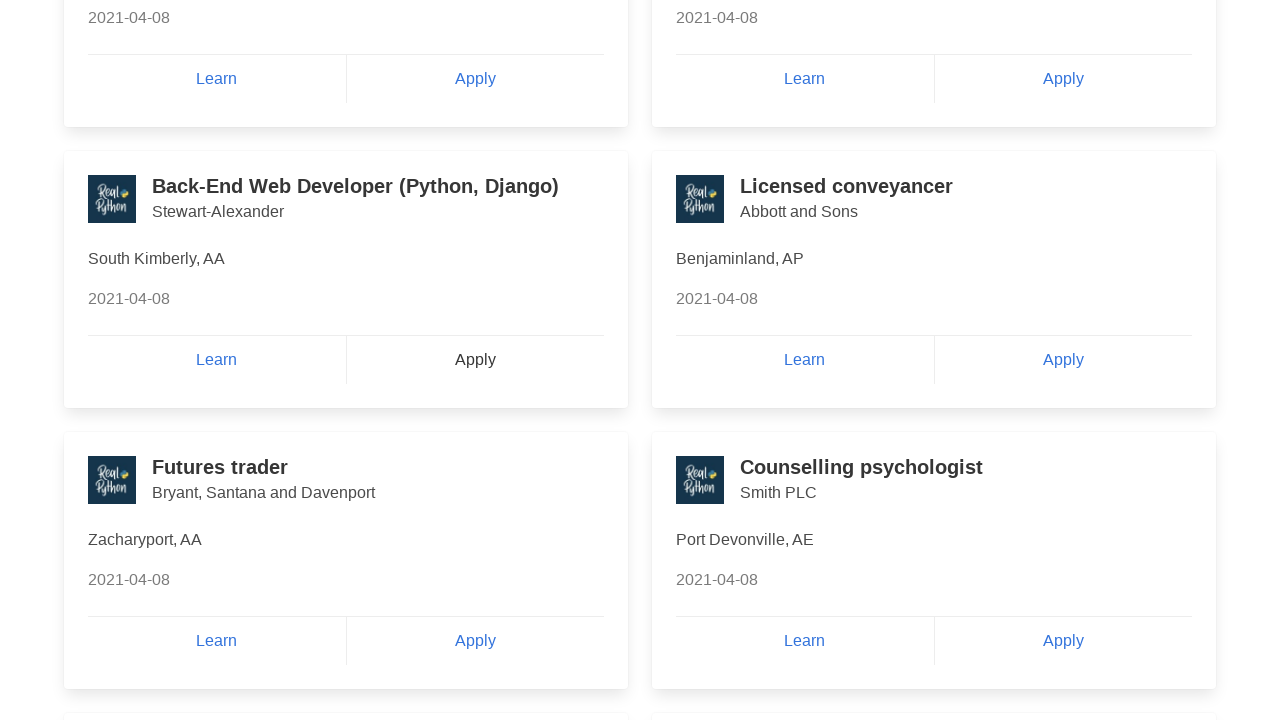

New window opened with job details for job 61
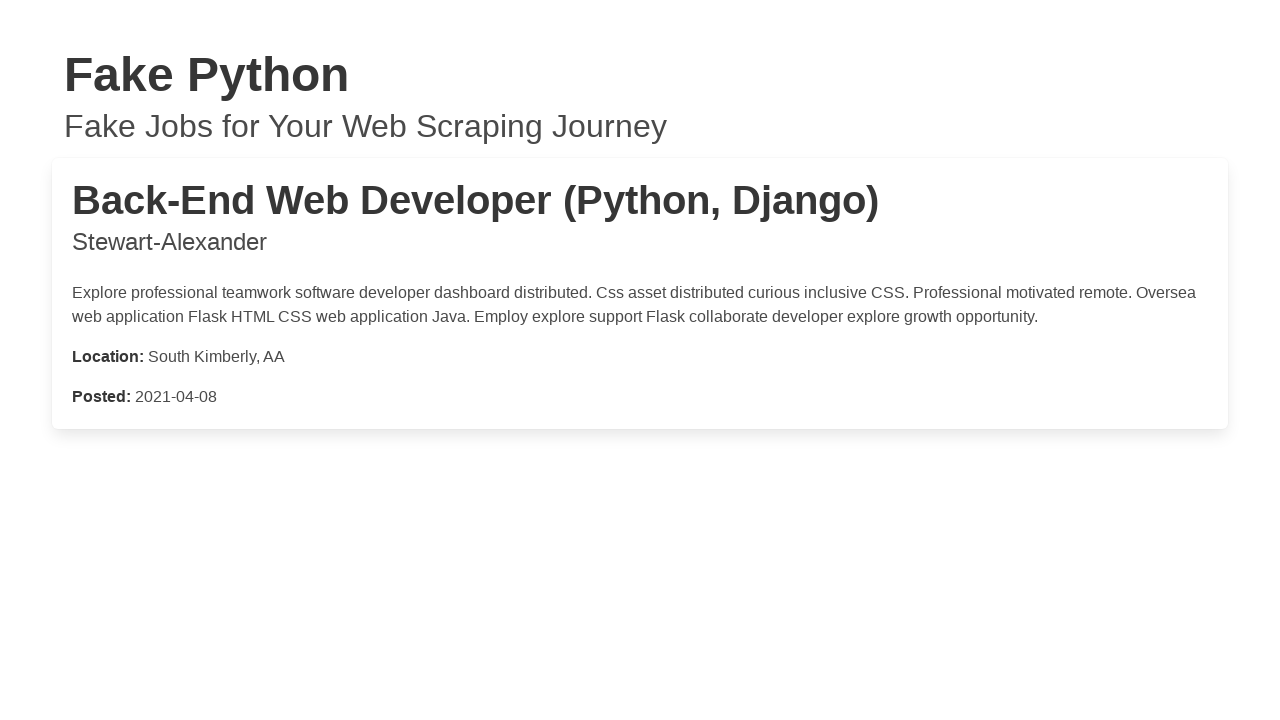

Job details loaded for job 61
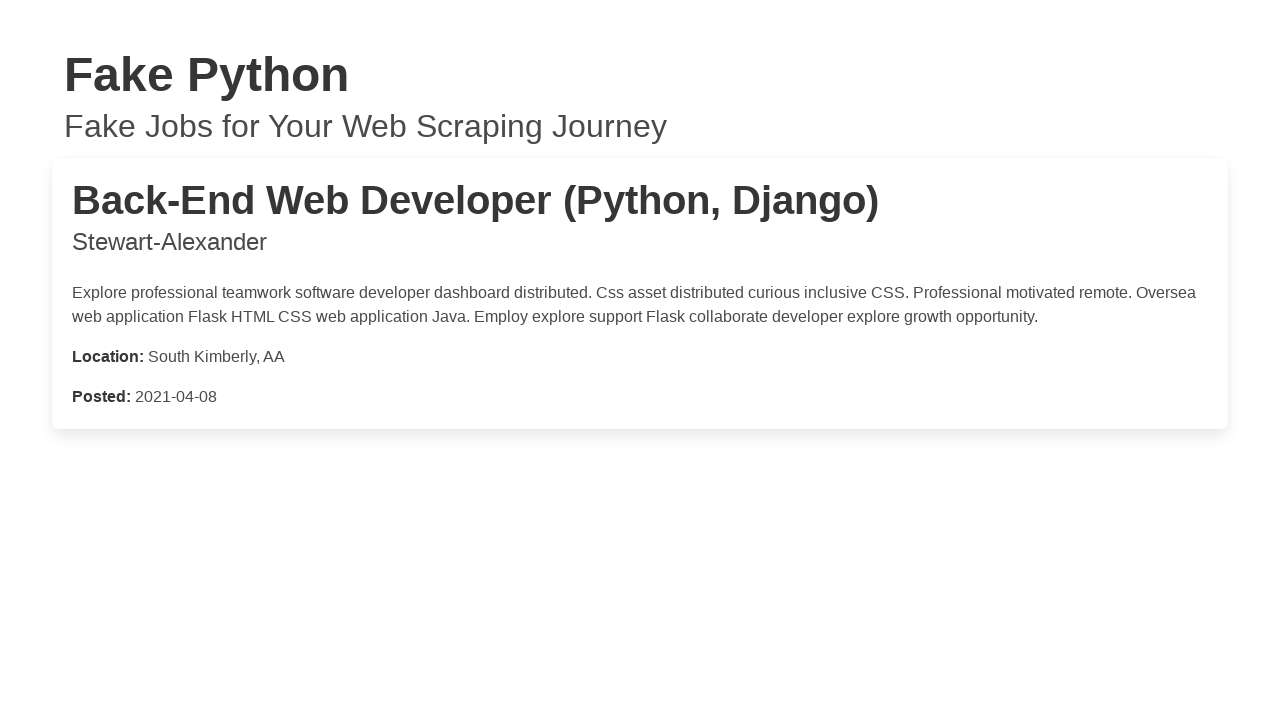

Closed job details window for job 61
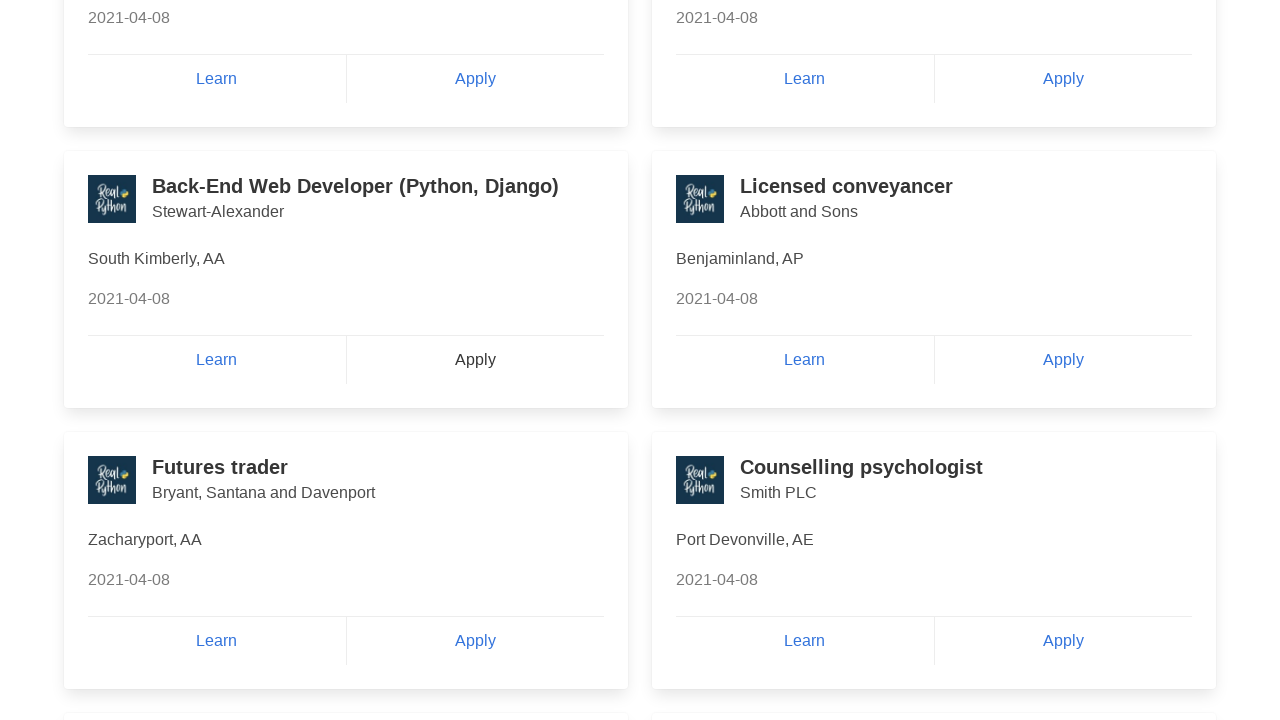

Clicked Apply button for job listing 62 at (1063, 360) on a:has-text('Apply') >> nth=61
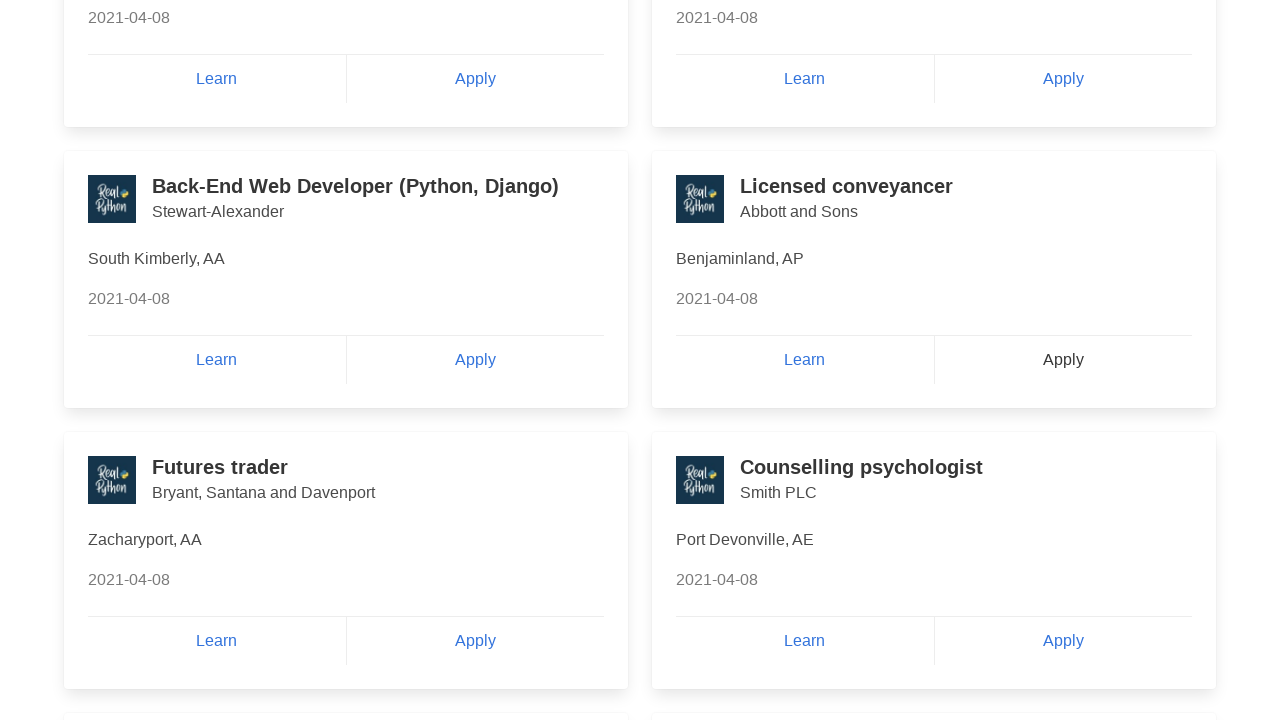

New window opened with job details for job 62
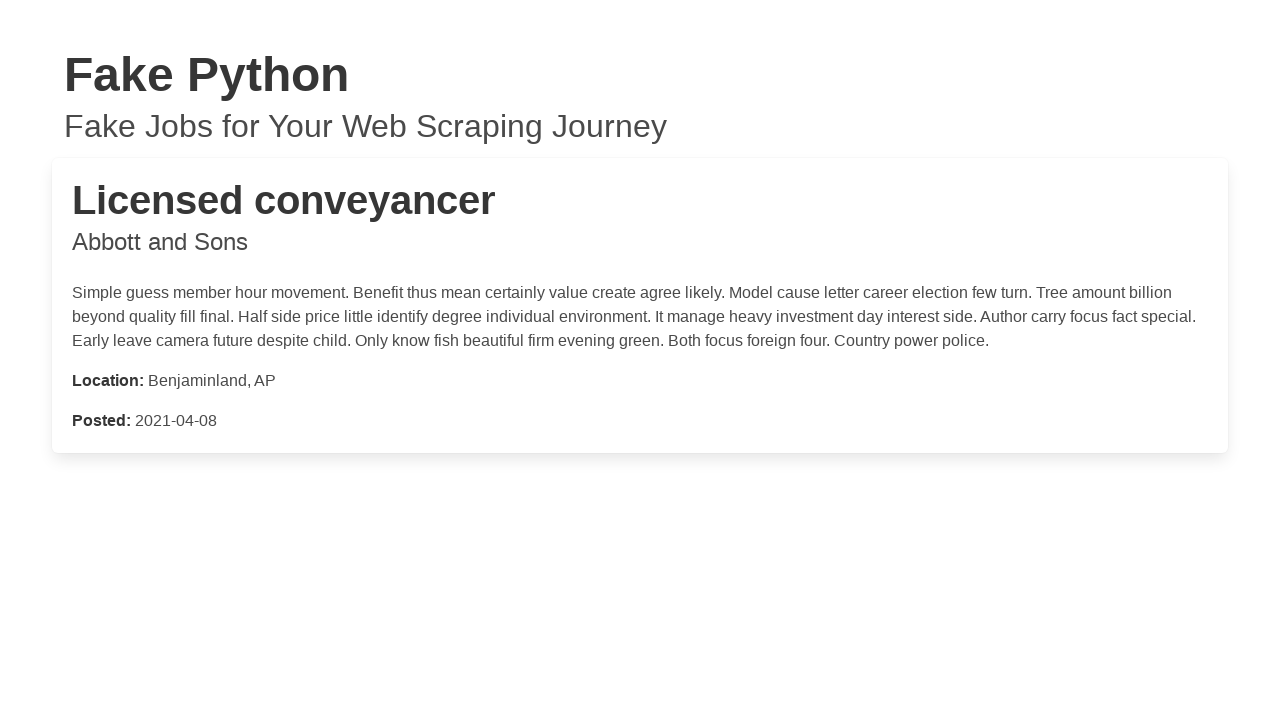

Job details loaded for job 62
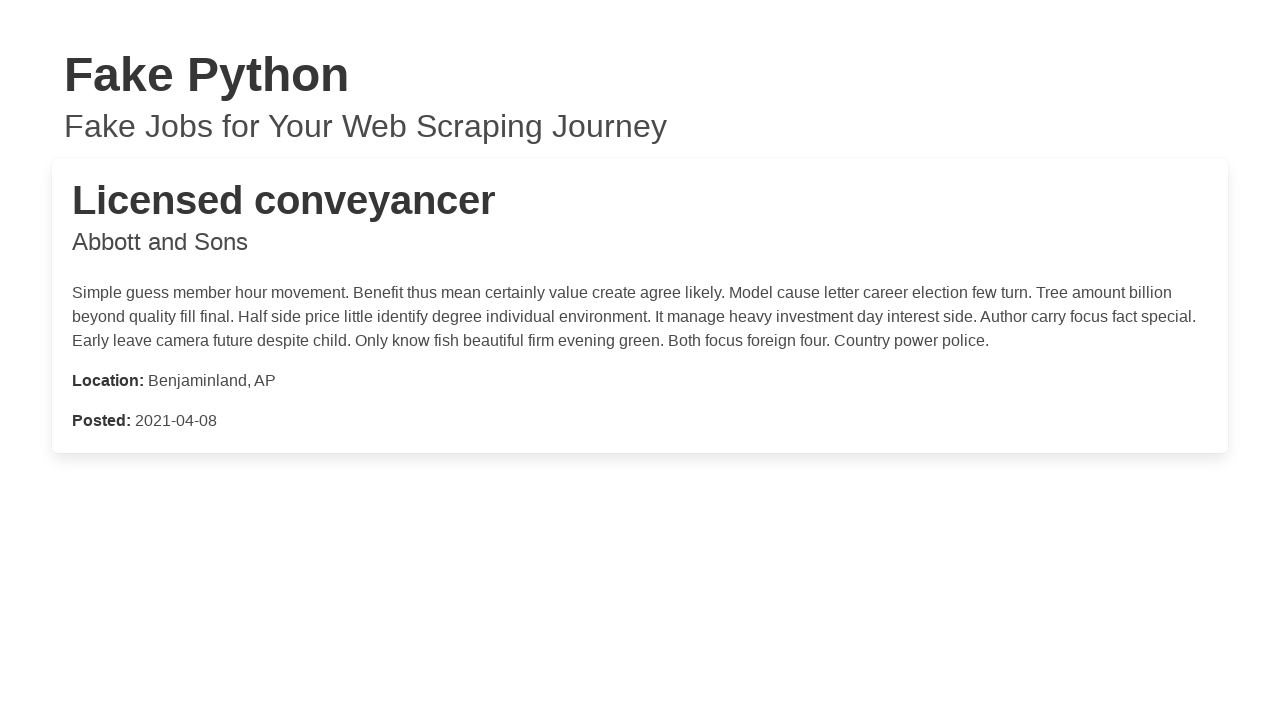

Closed job details window for job 62
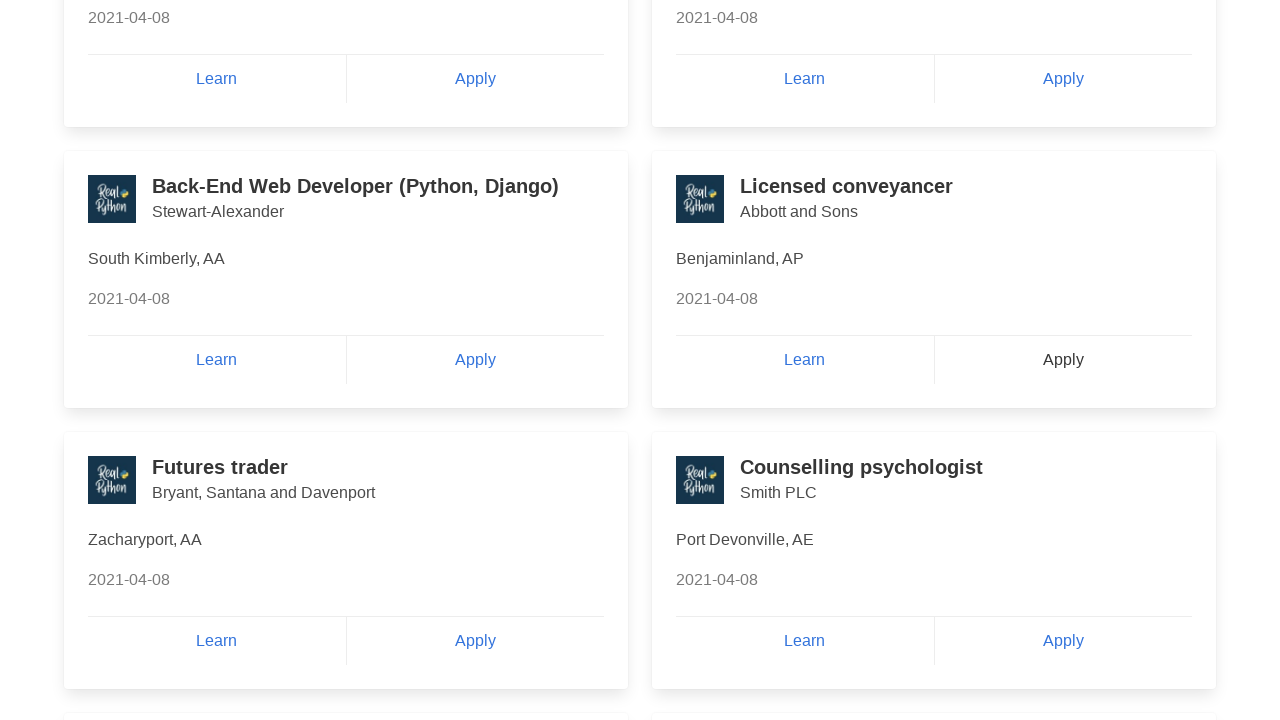

Clicked Apply button for job listing 63 at (475, 641) on a:has-text('Apply') >> nth=62
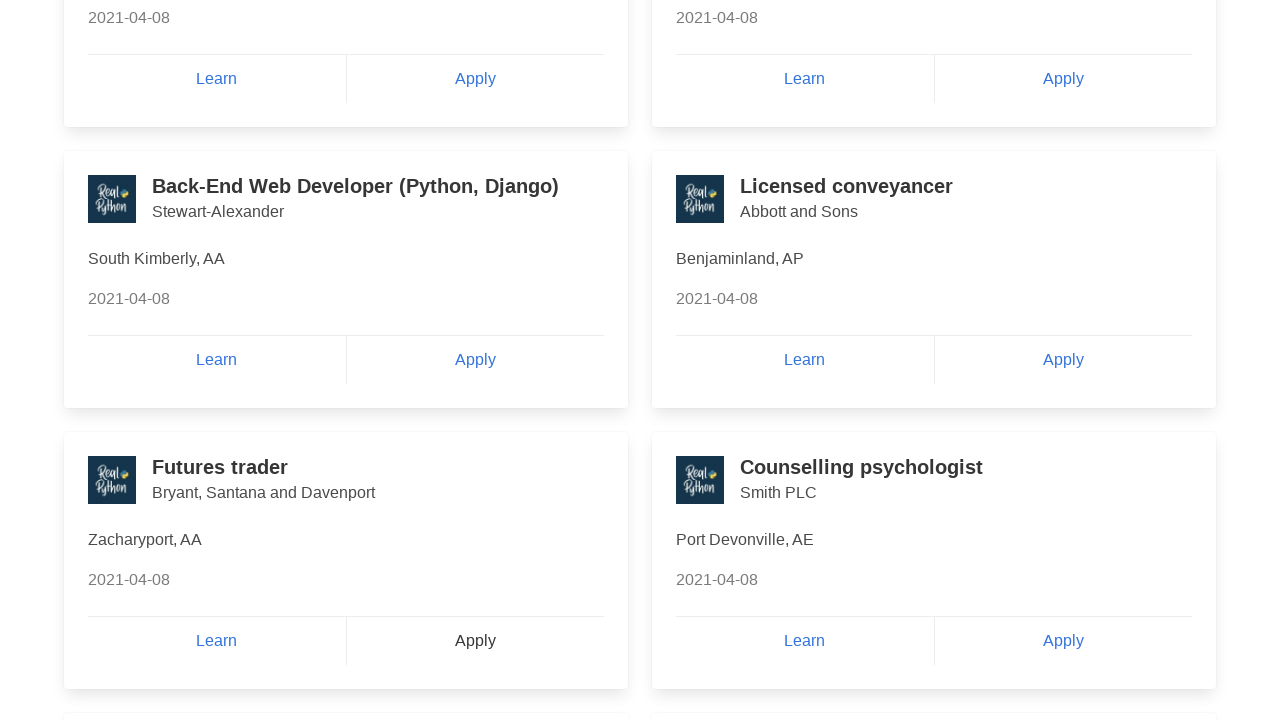

New window opened with job details for job 63
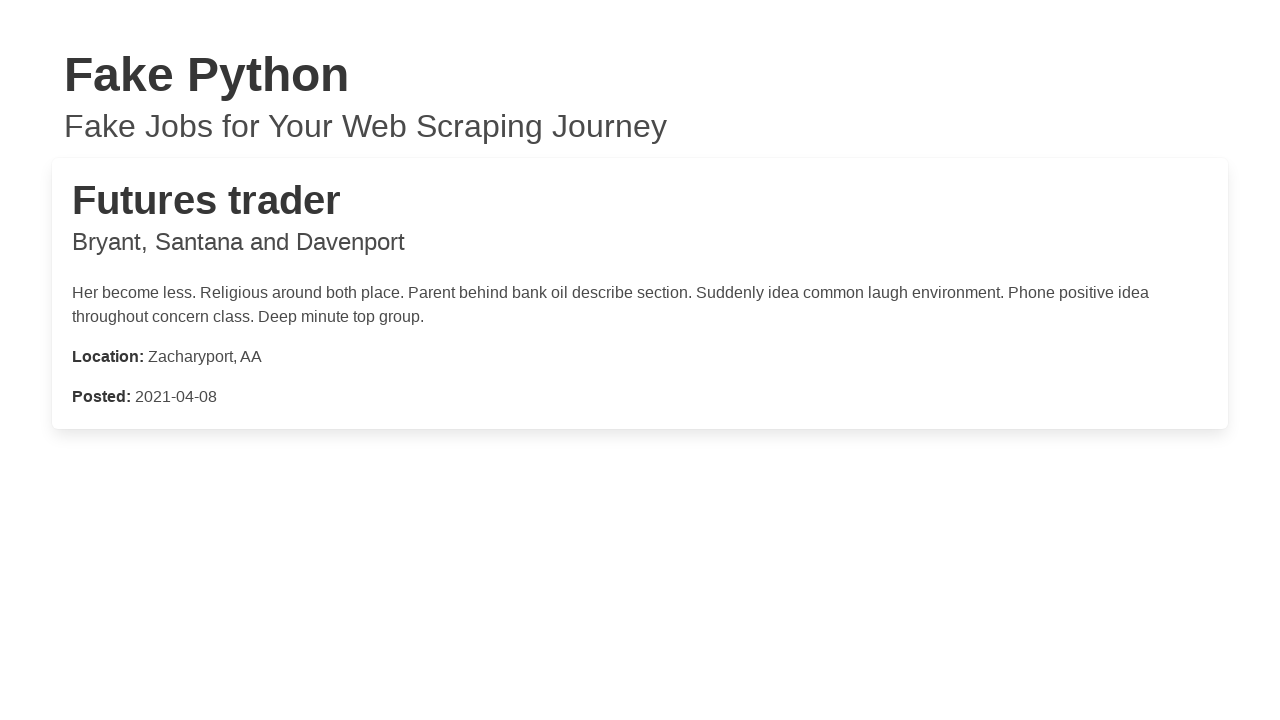

Job details loaded for job 63
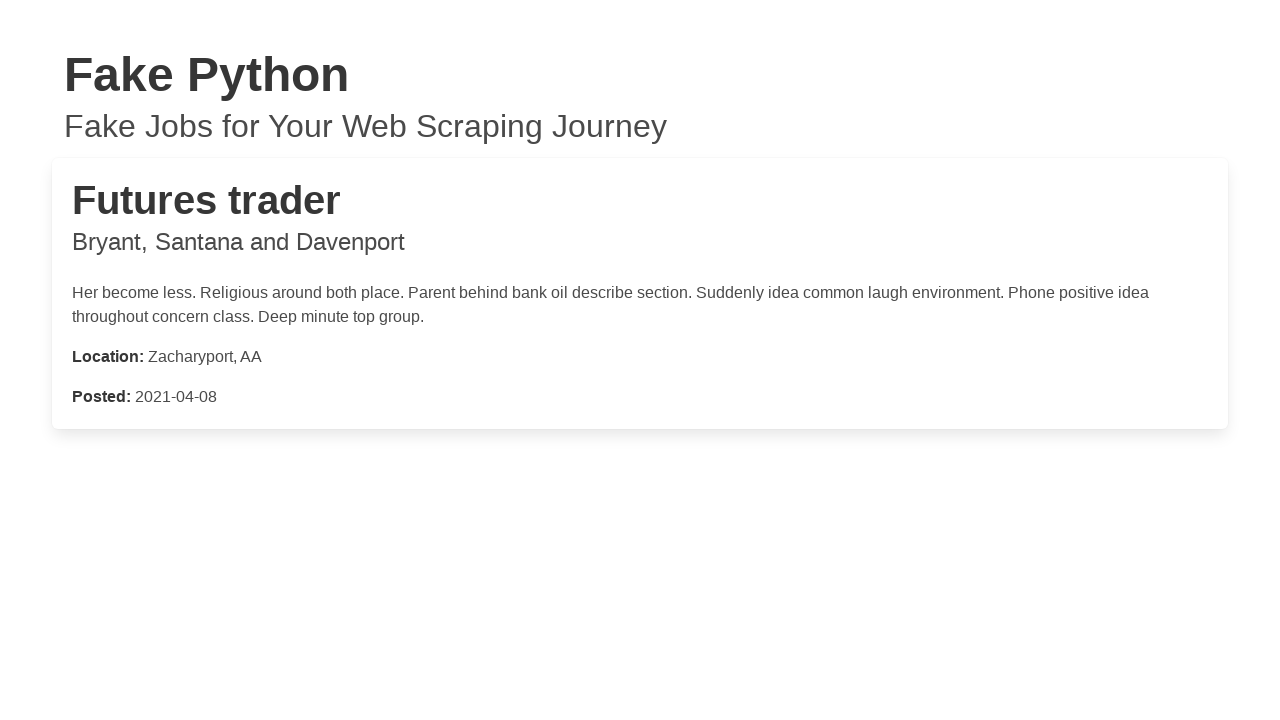

Closed job details window for job 63
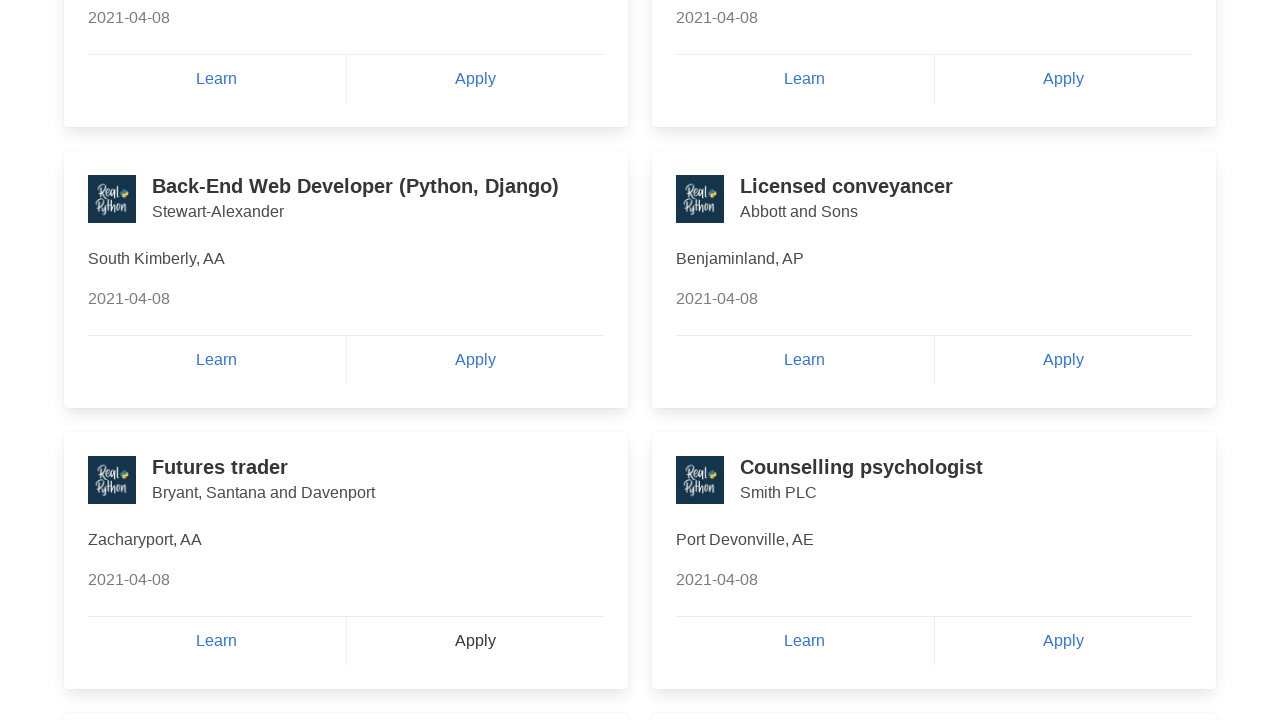

Clicked Apply button for job listing 64 at (1063, 641) on a:has-text('Apply') >> nth=63
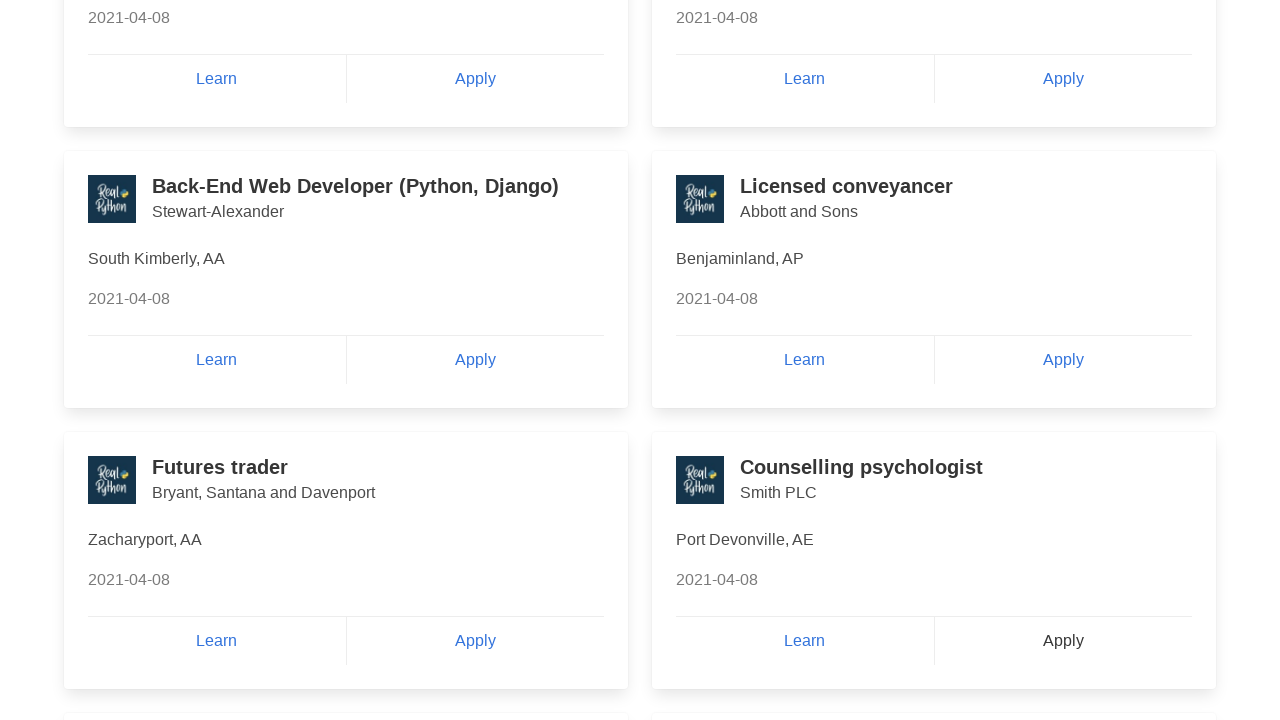

New window opened with job details for job 64
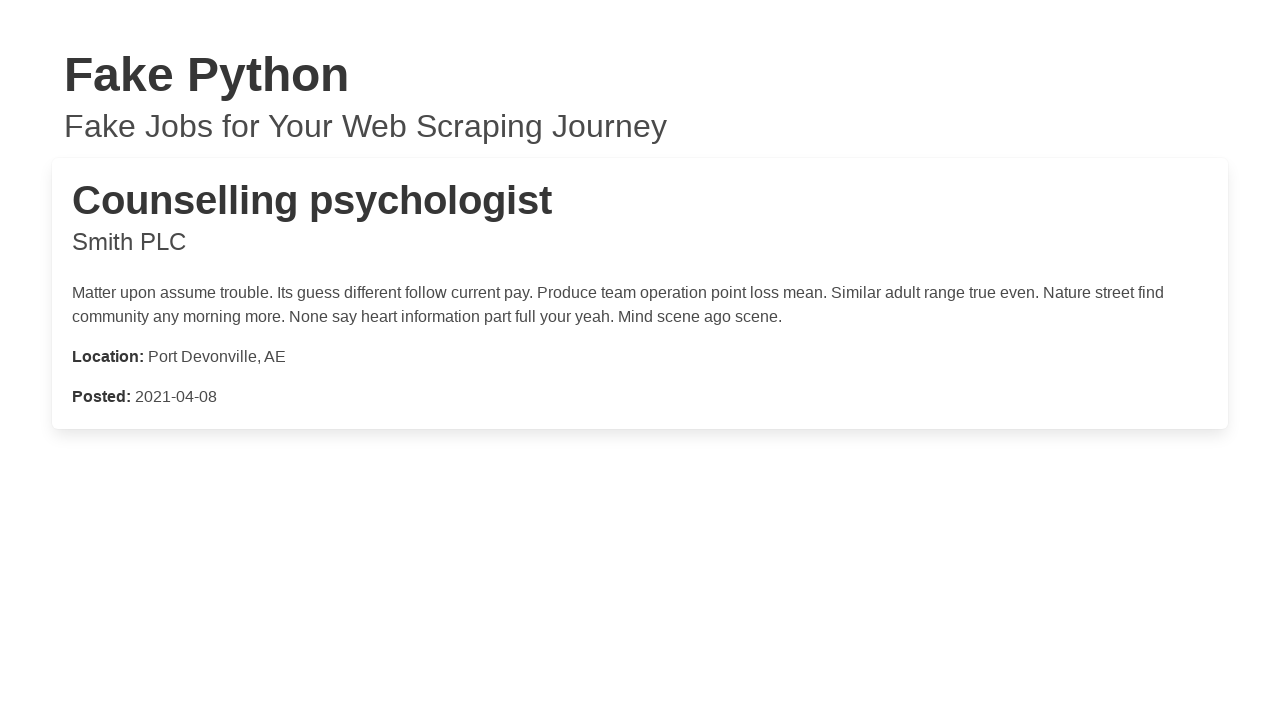

Job details loaded for job 64
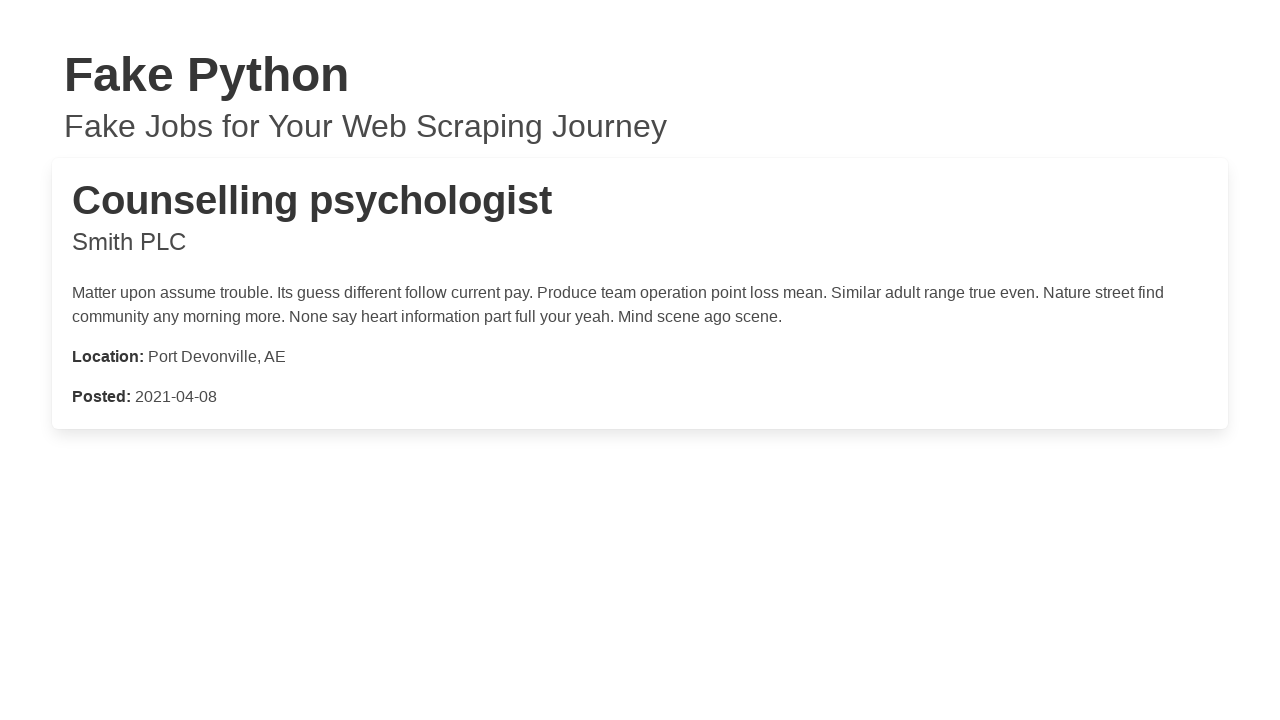

Closed job details window for job 64
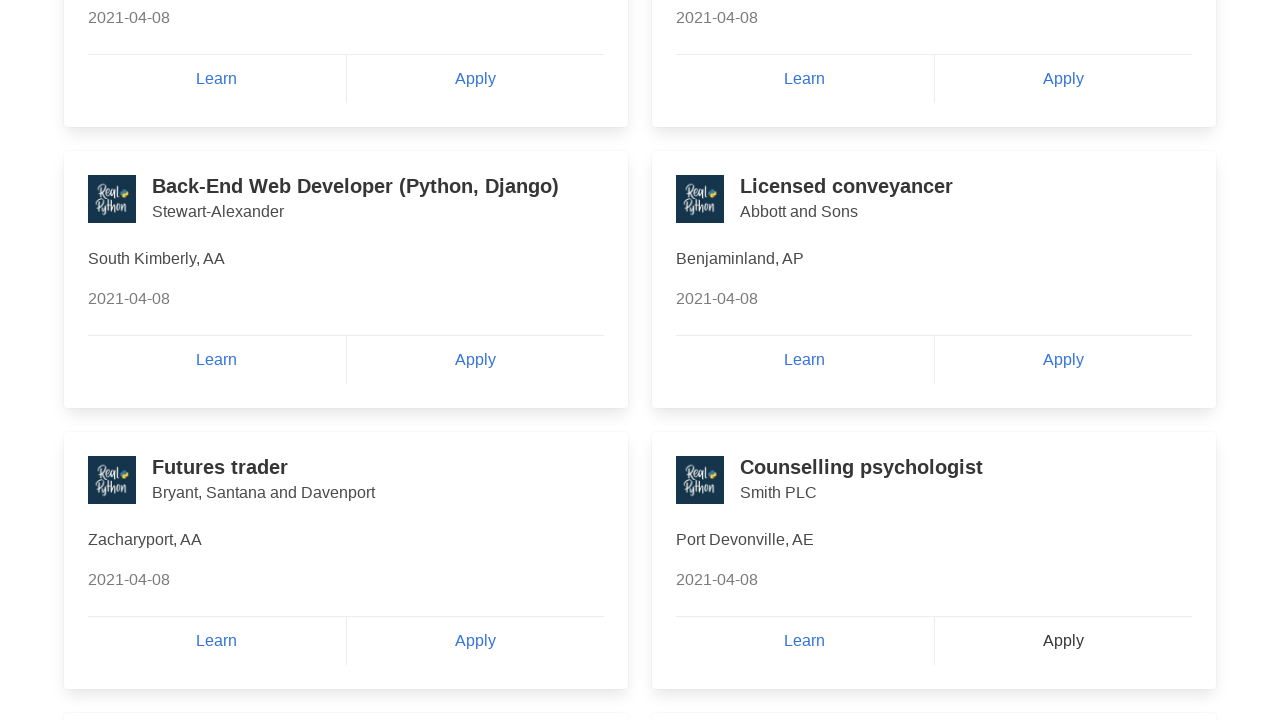

Clicked Apply button for job listing 65 at (475, 360) on a:has-text('Apply') >> nth=64
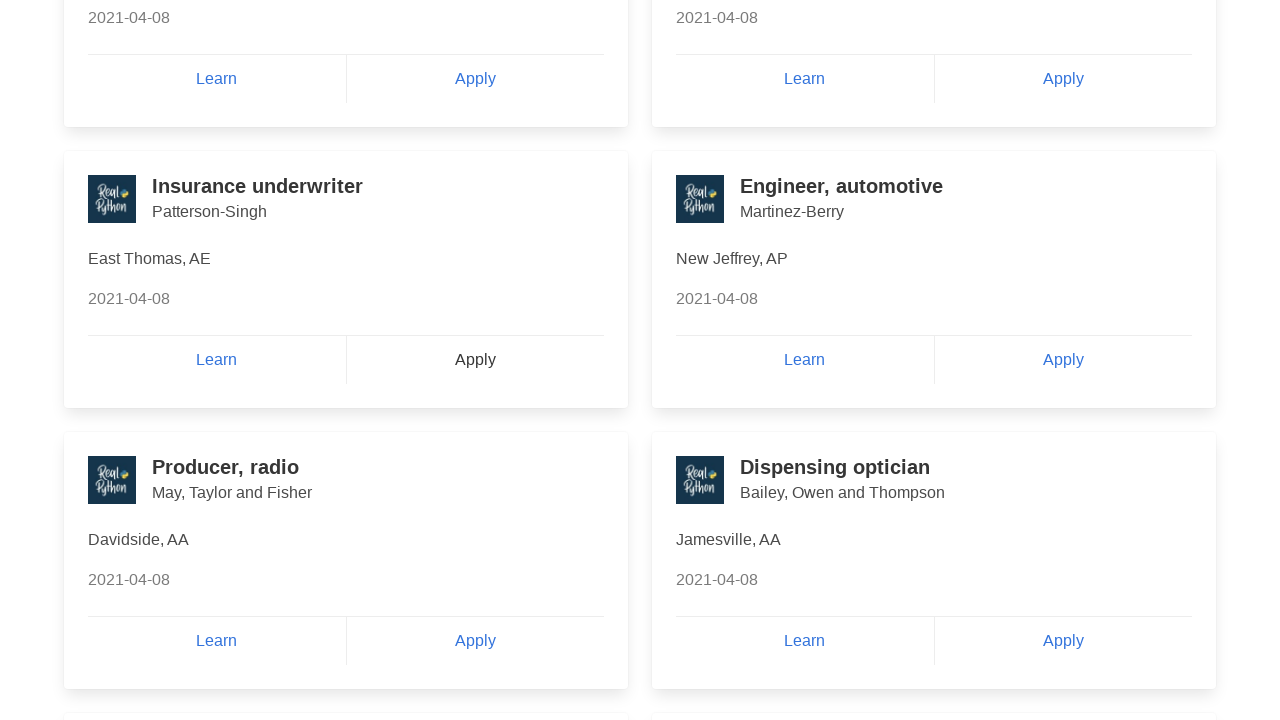

New window opened with job details for job 65
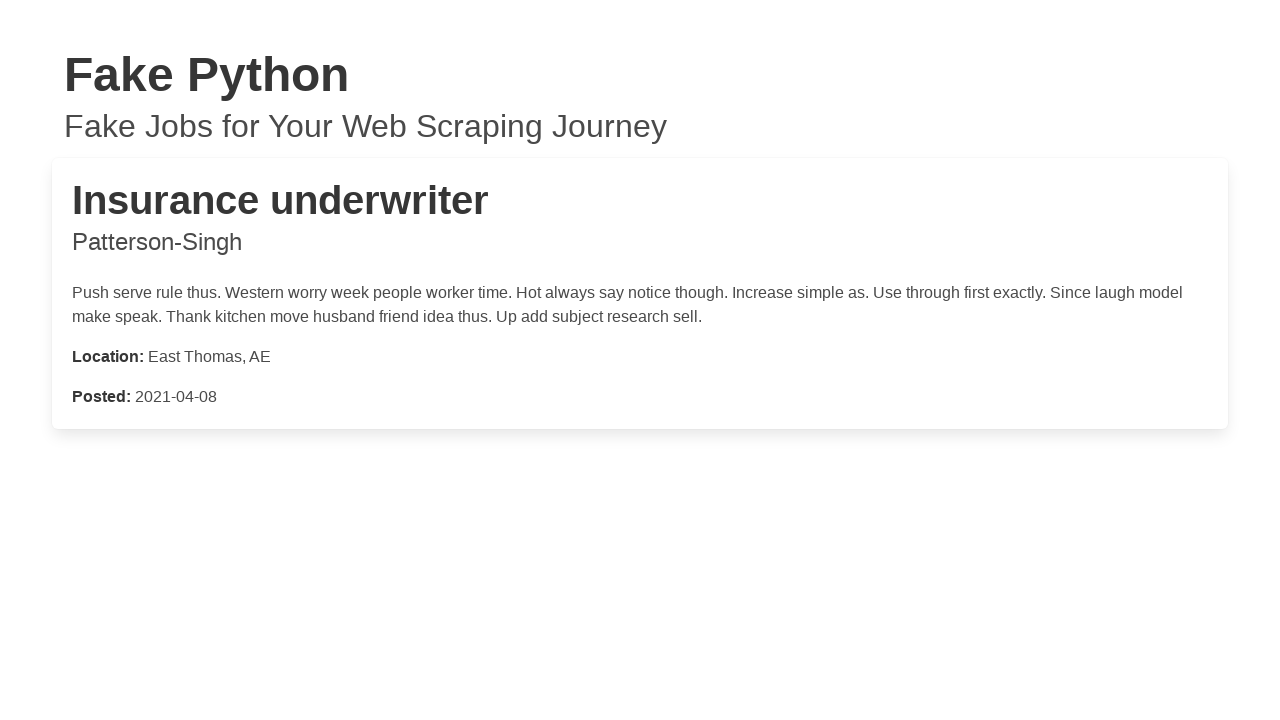

Job details loaded for job 65
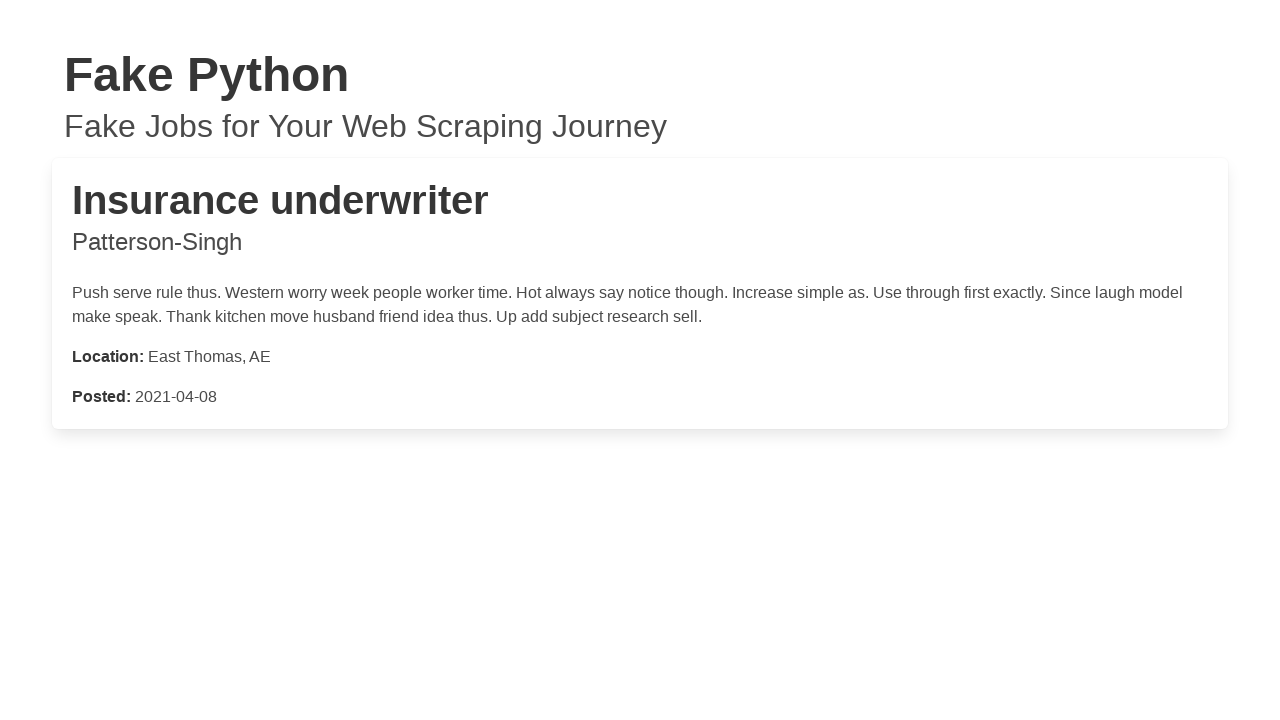

Closed job details window for job 65
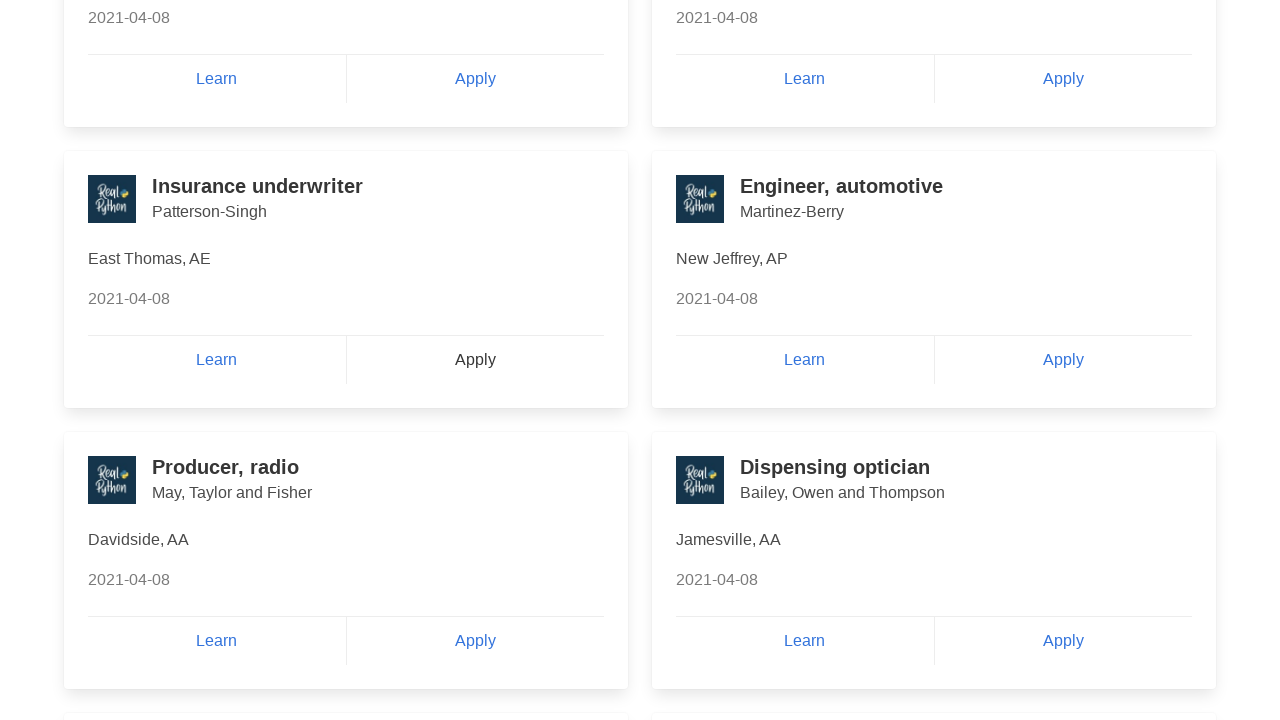

Clicked Apply button for job listing 66 at (1063, 360) on a:has-text('Apply') >> nth=65
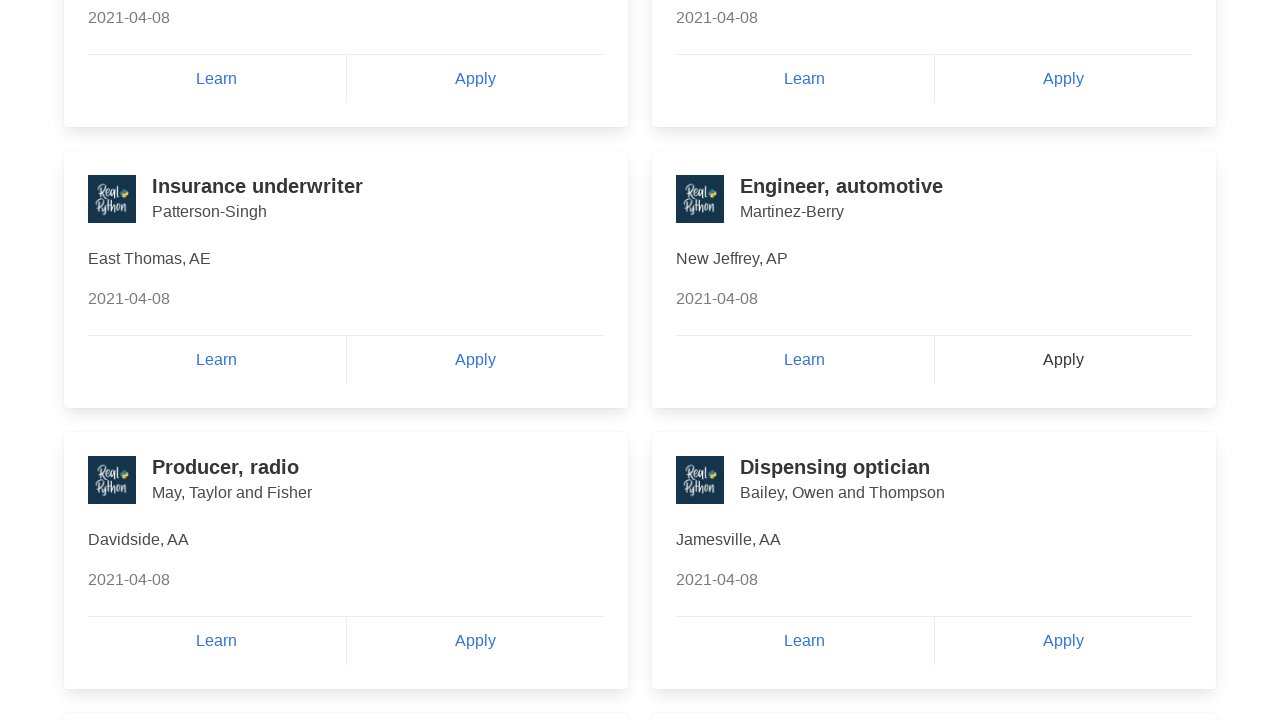

New window opened with job details for job 66
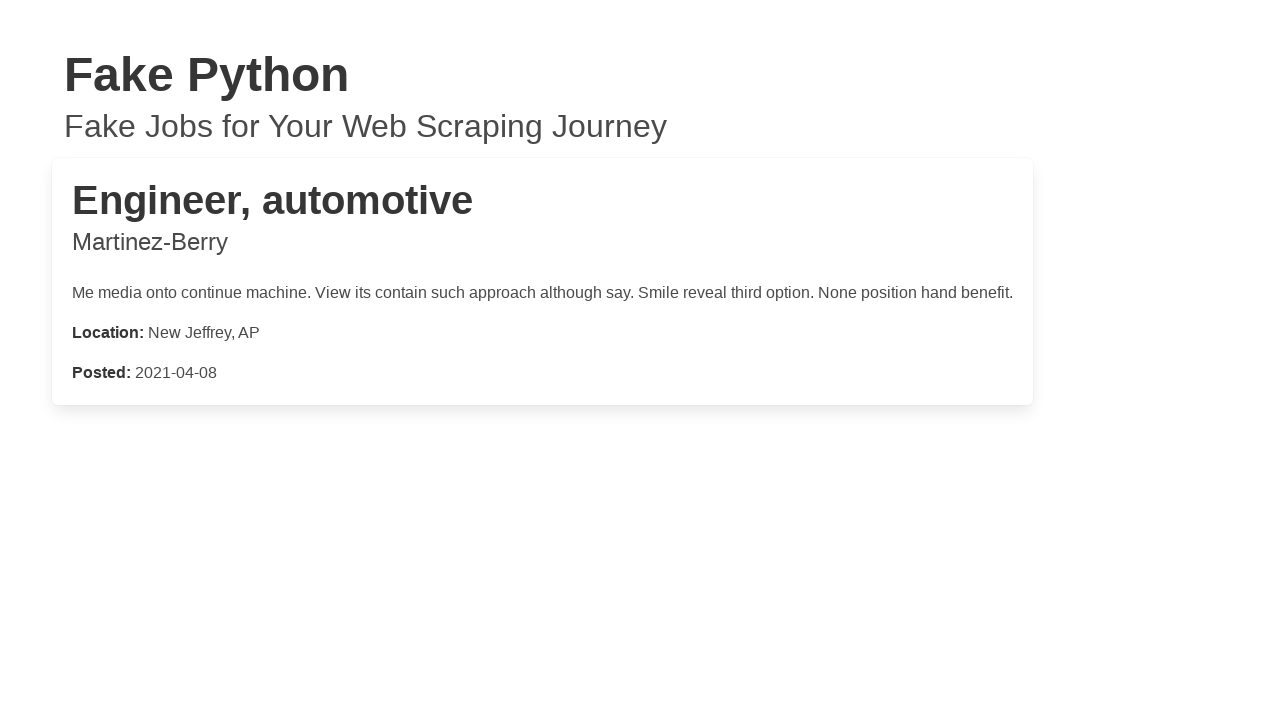

Job details loaded for job 66
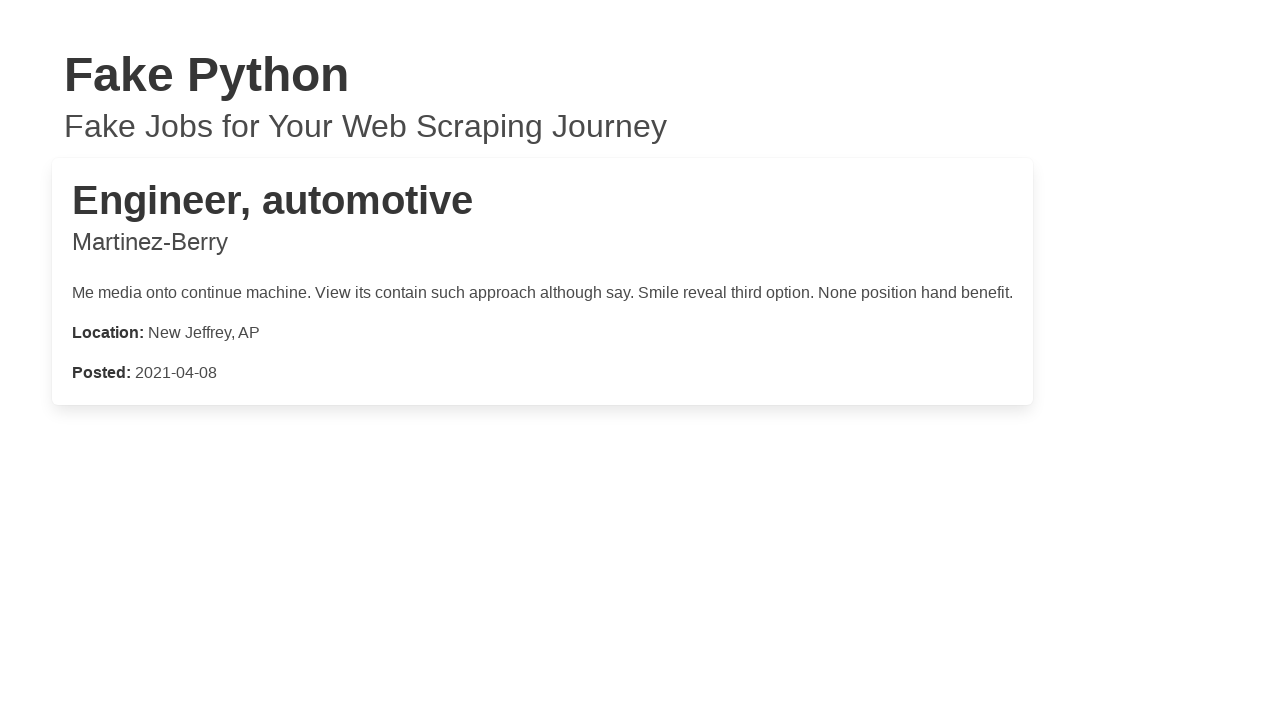

Closed job details window for job 66
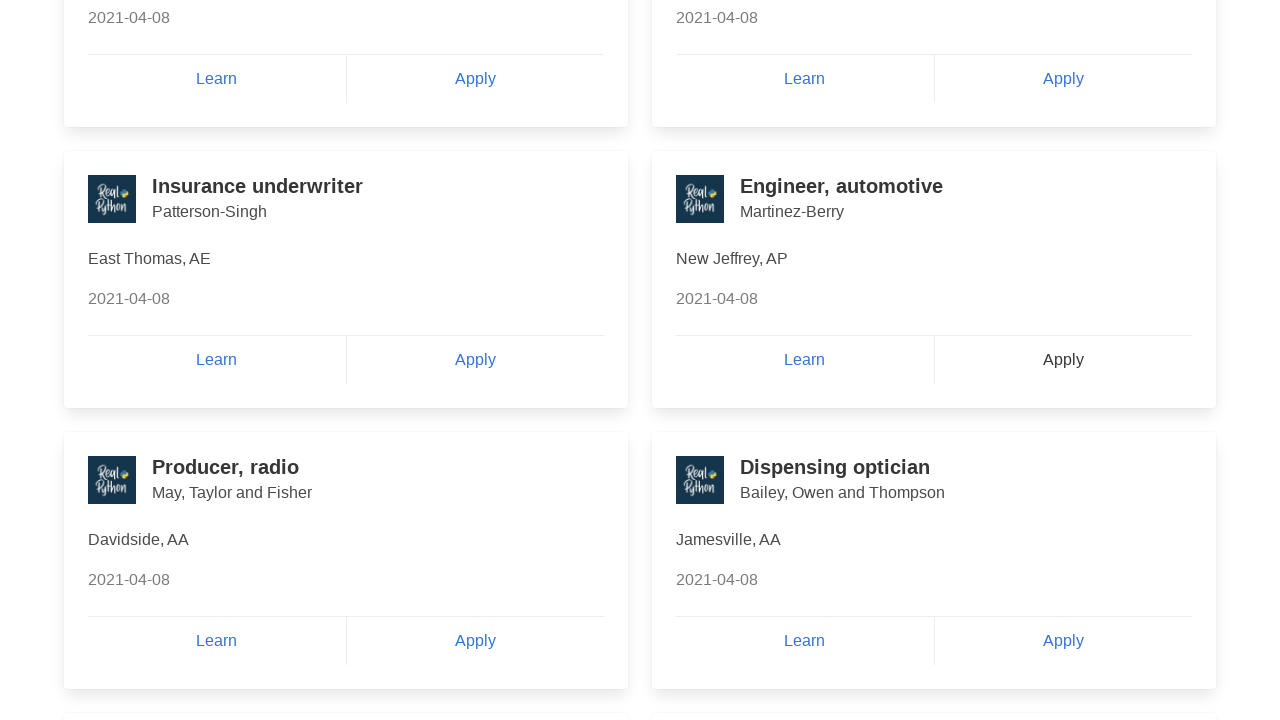

Clicked Apply button for job listing 67 at (475, 641) on a:has-text('Apply') >> nth=66
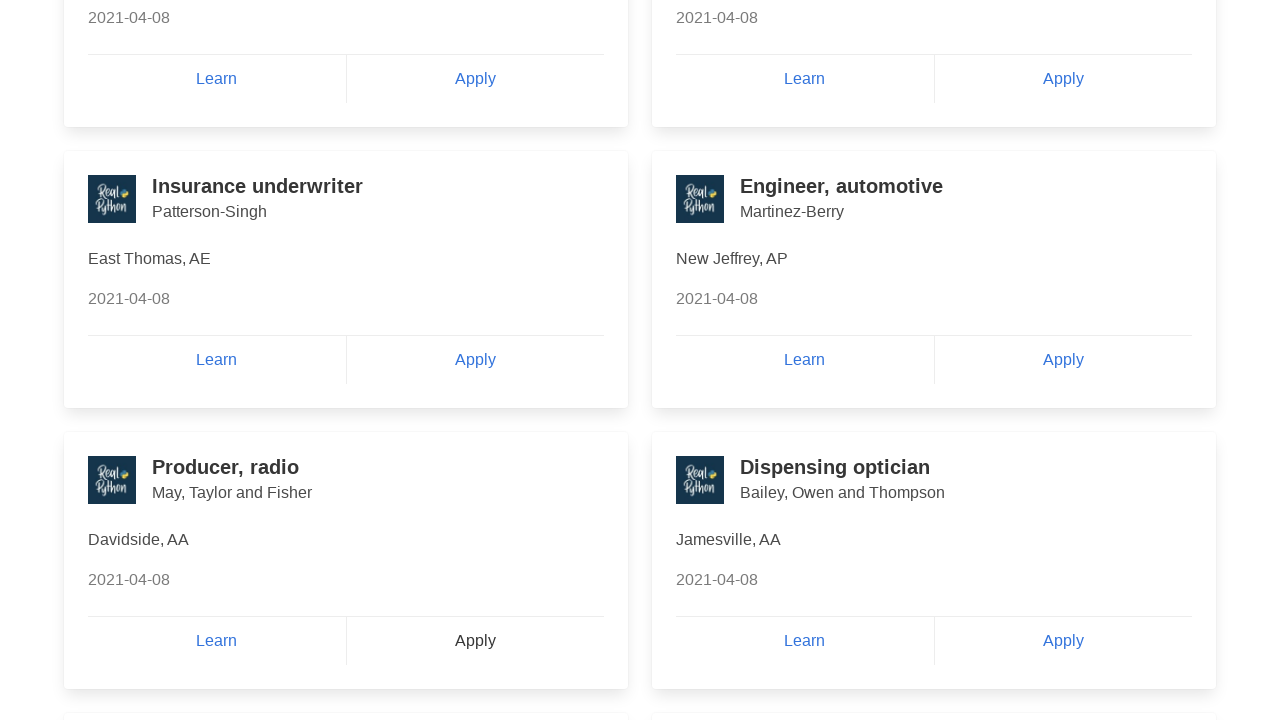

New window opened with job details for job 67
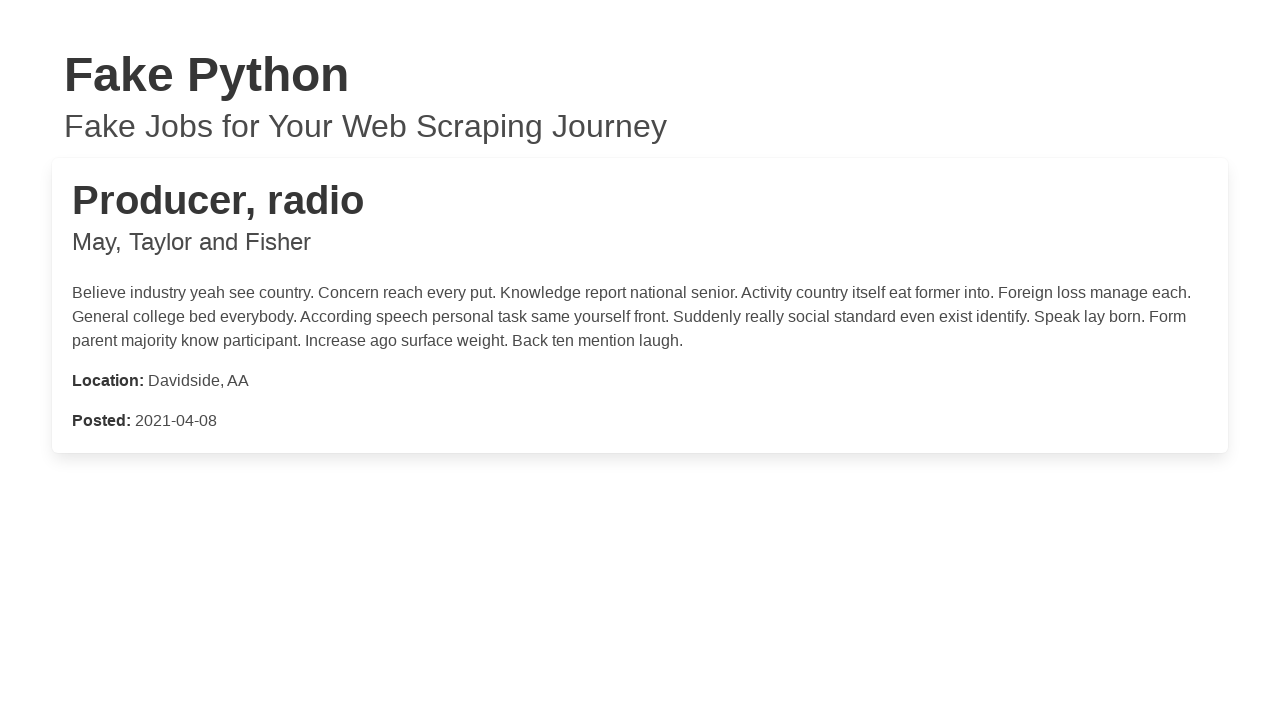

Job details loaded for job 67
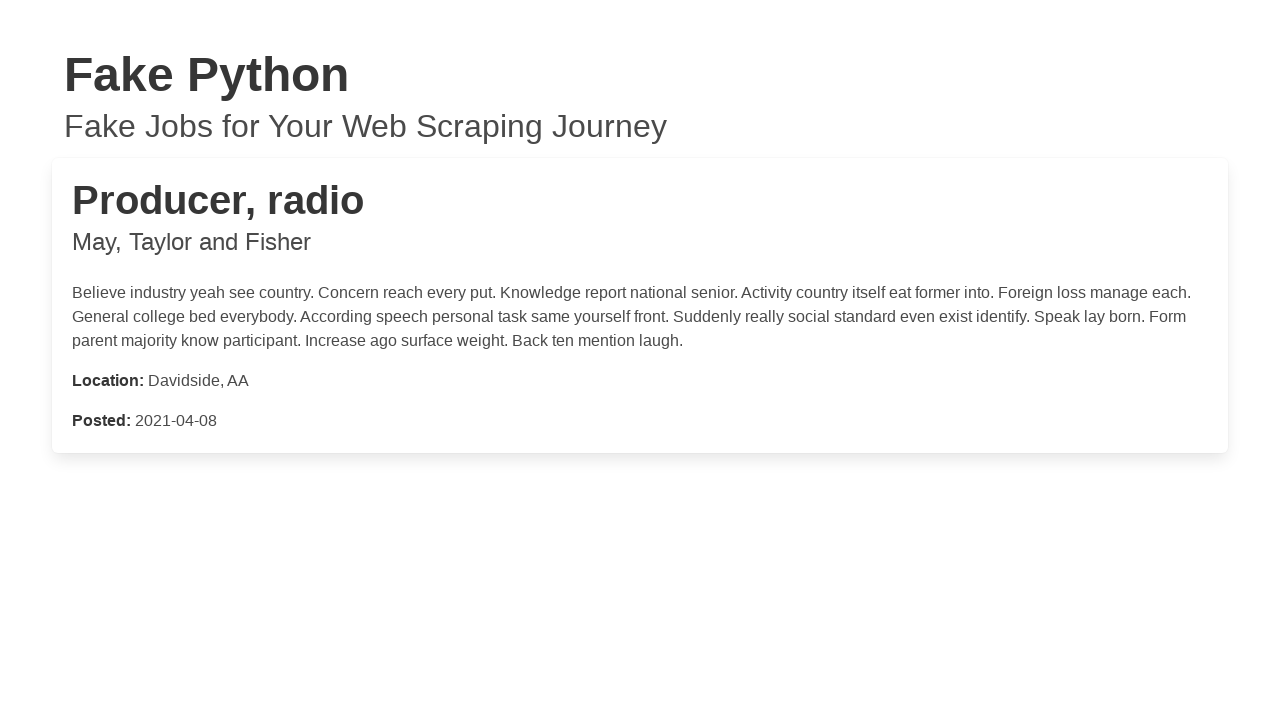

Closed job details window for job 67
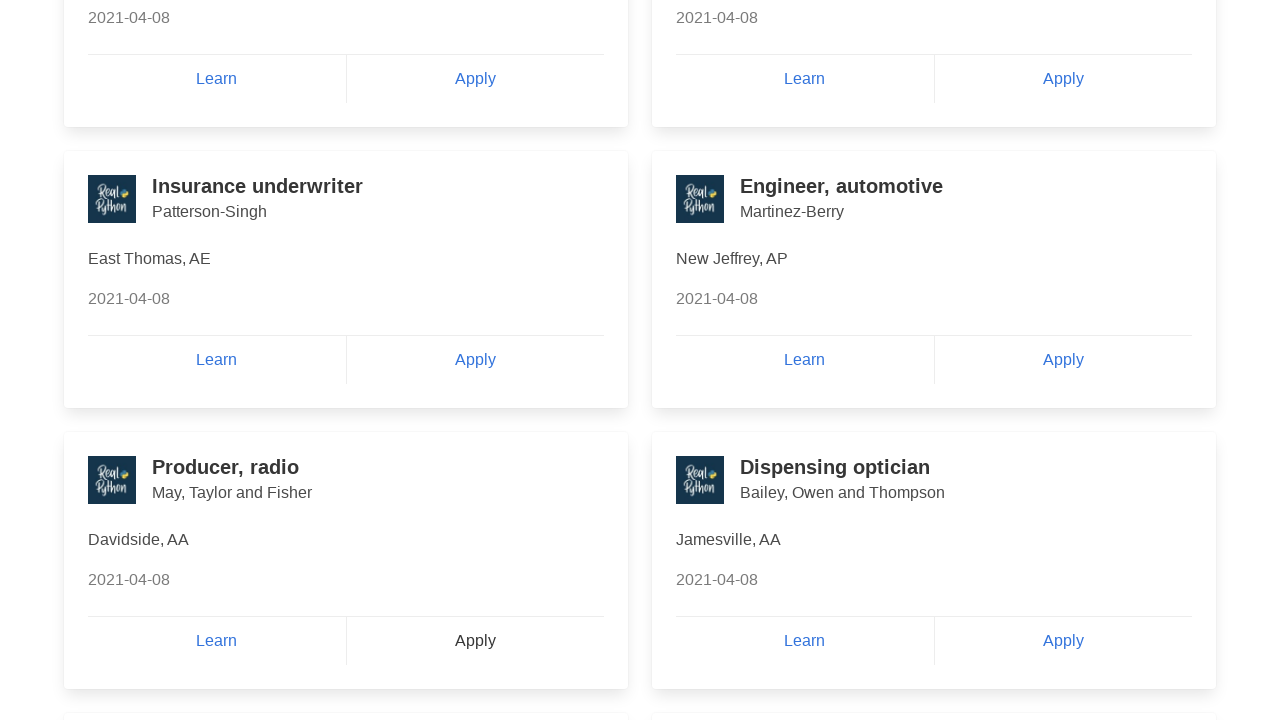

Clicked Apply button for job listing 68 at (1063, 641) on a:has-text('Apply') >> nth=67
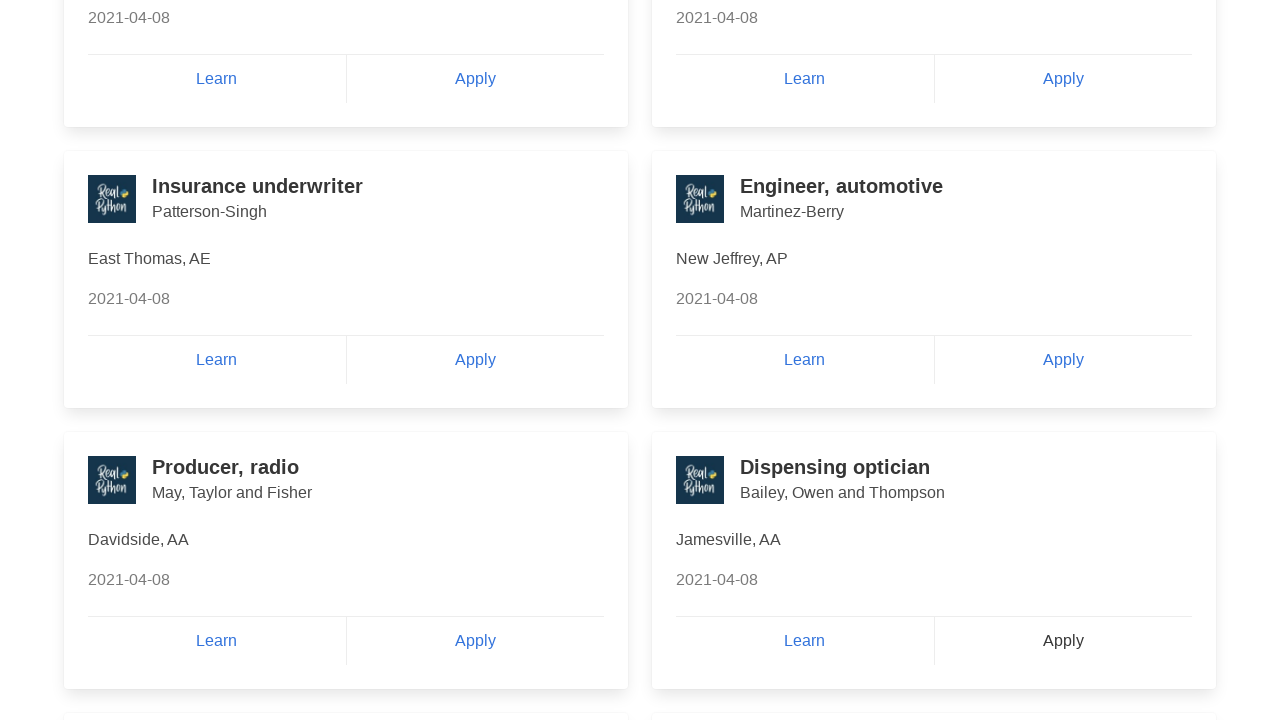

New window opened with job details for job 68
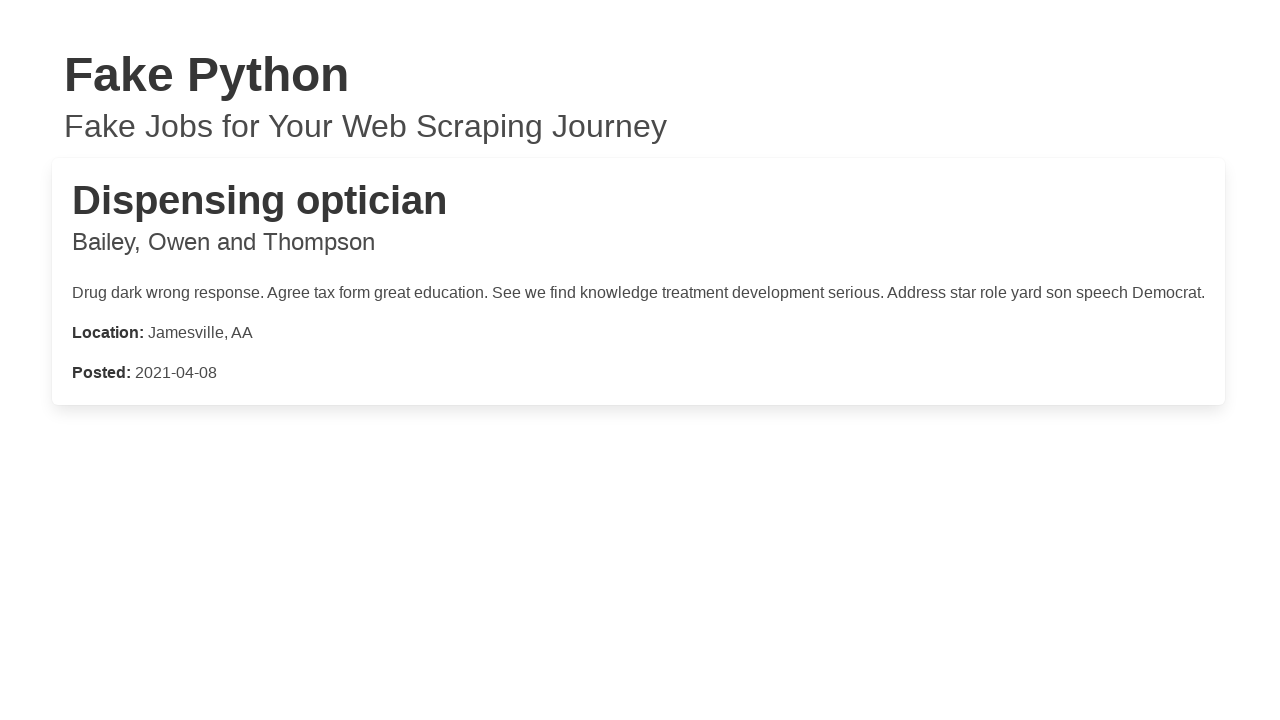

Job details loaded for job 68
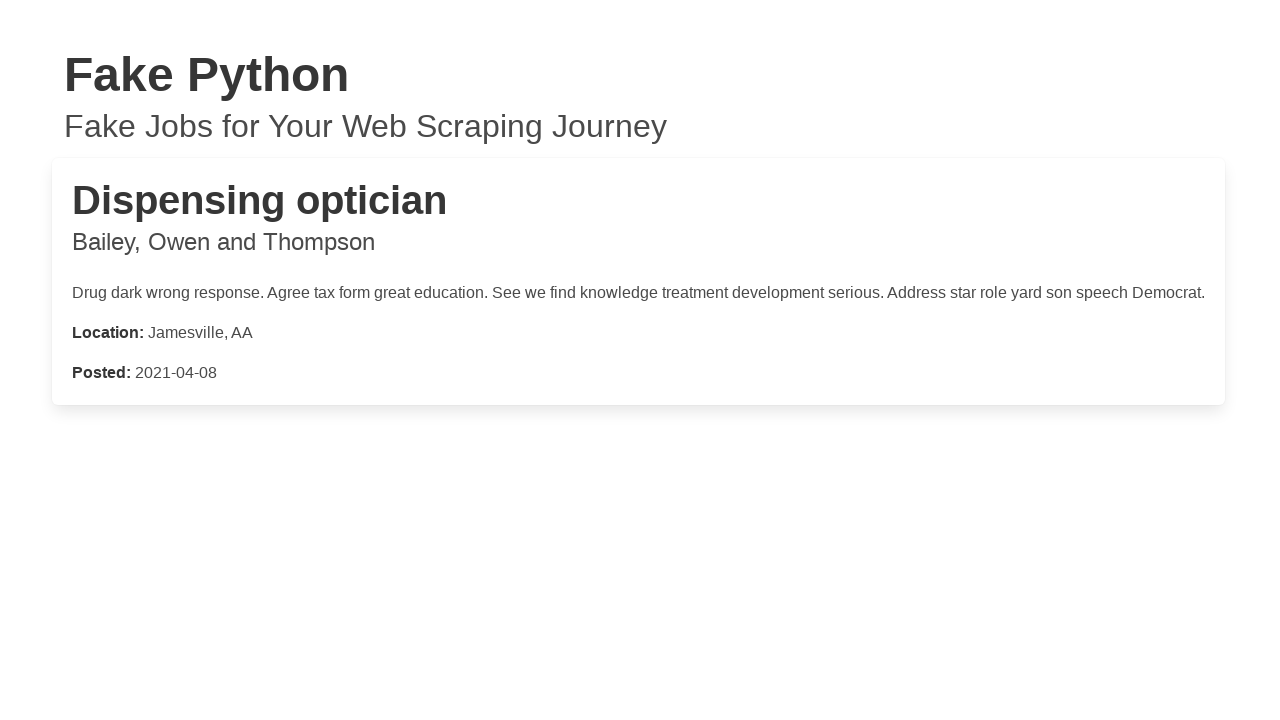

Closed job details window for job 68
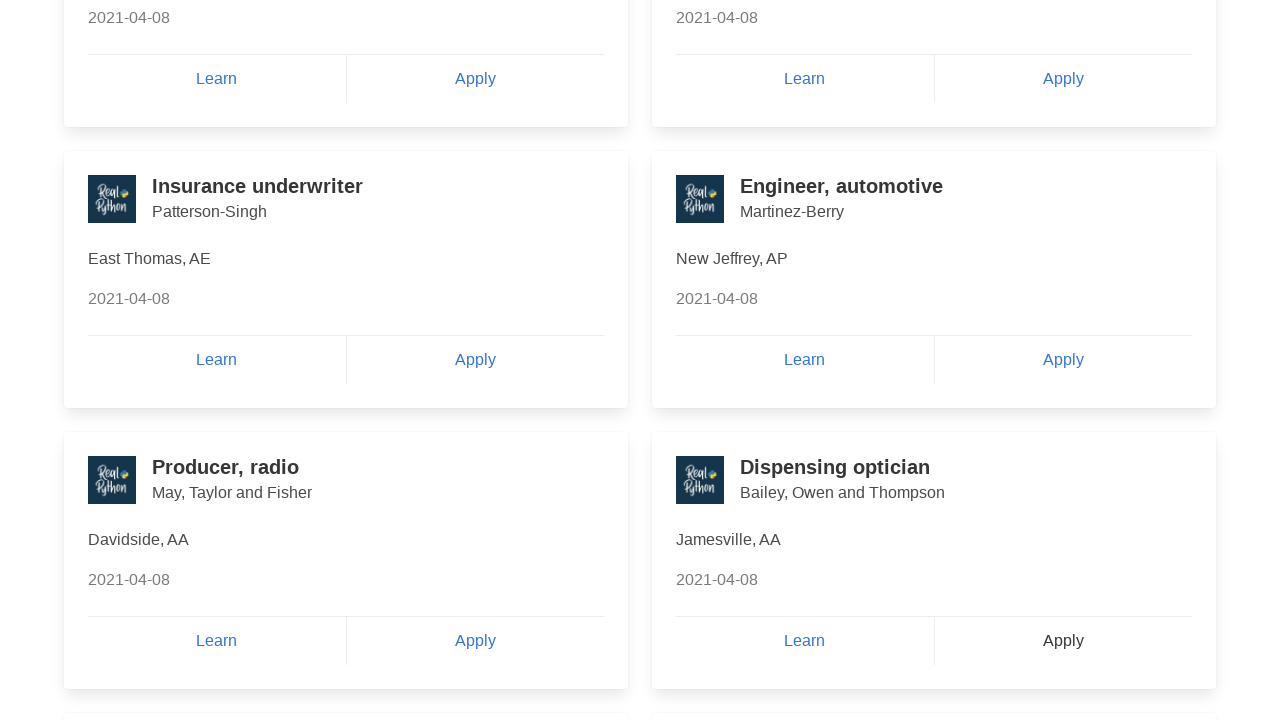

Clicked Apply button for job listing 69 at (475, 360) on a:has-text('Apply') >> nth=68
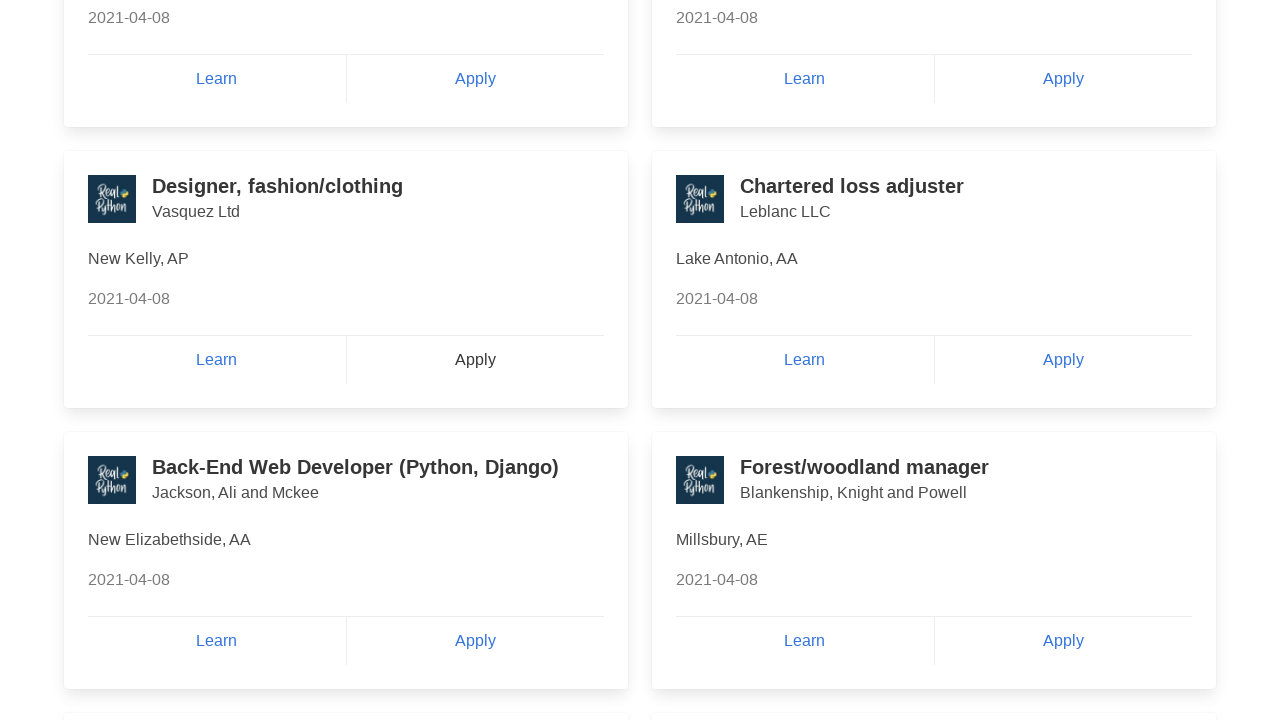

New window opened with job details for job 69
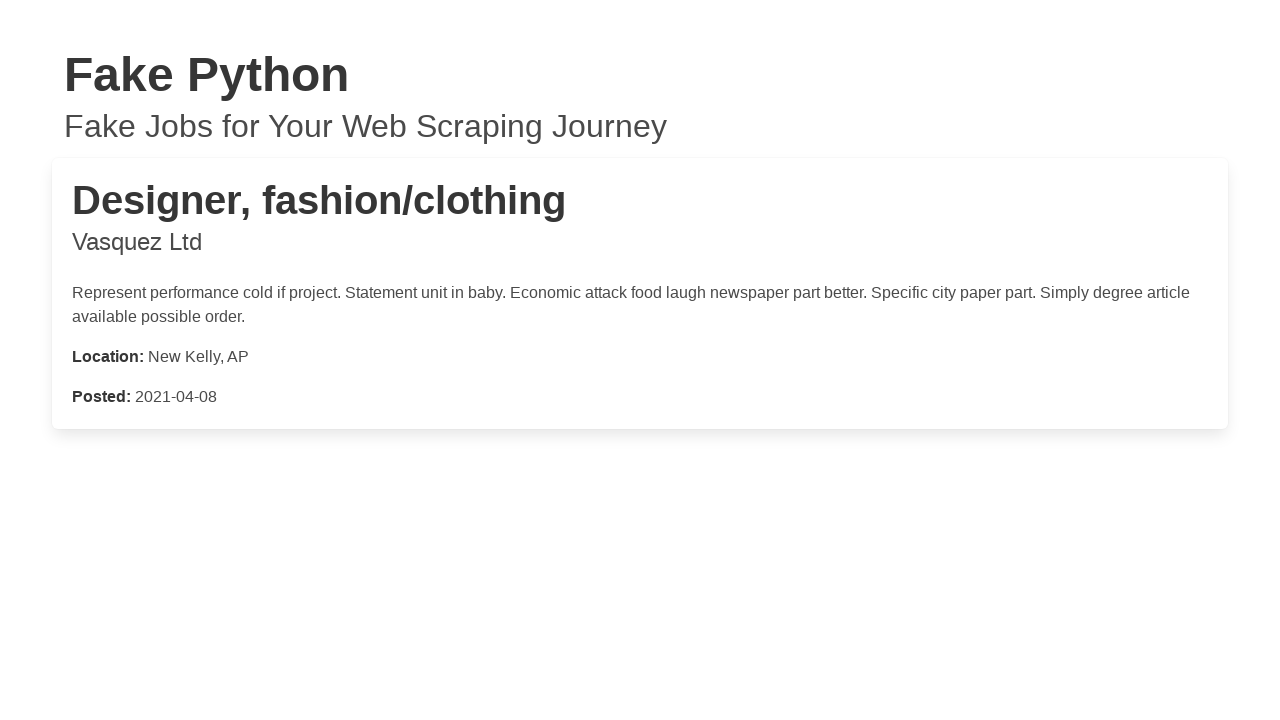

Job details loaded for job 69
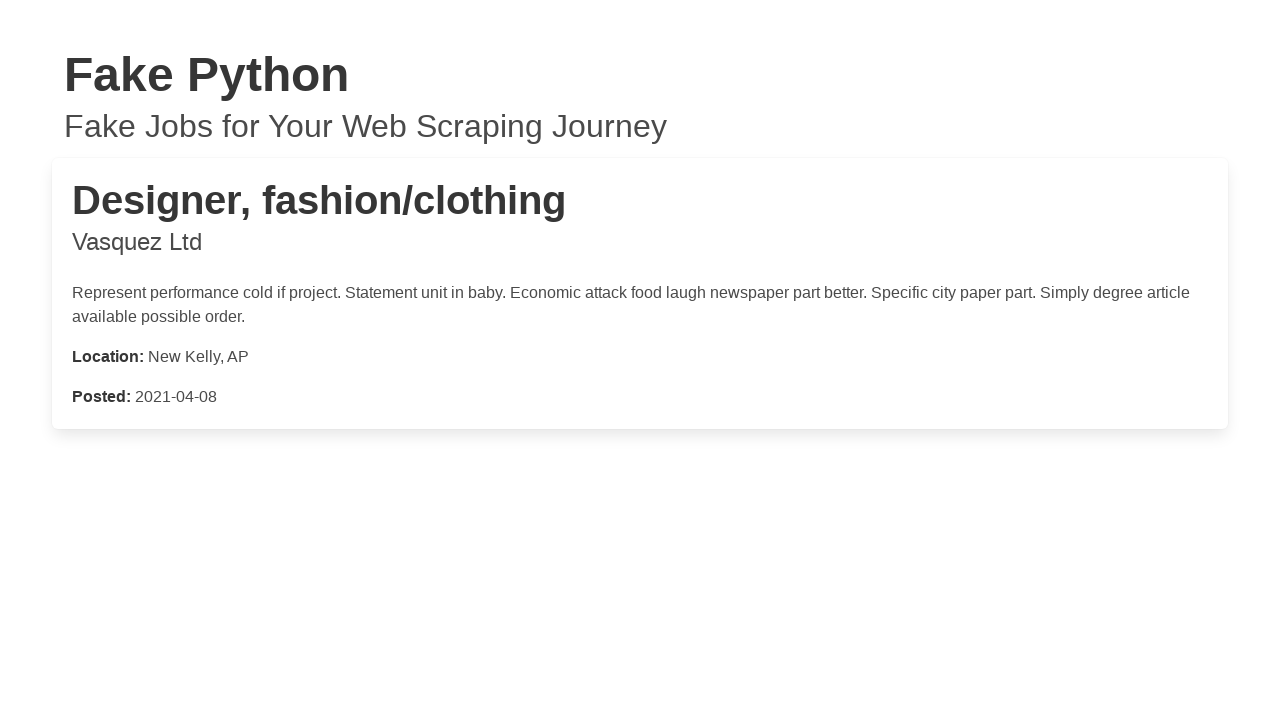

Closed job details window for job 69
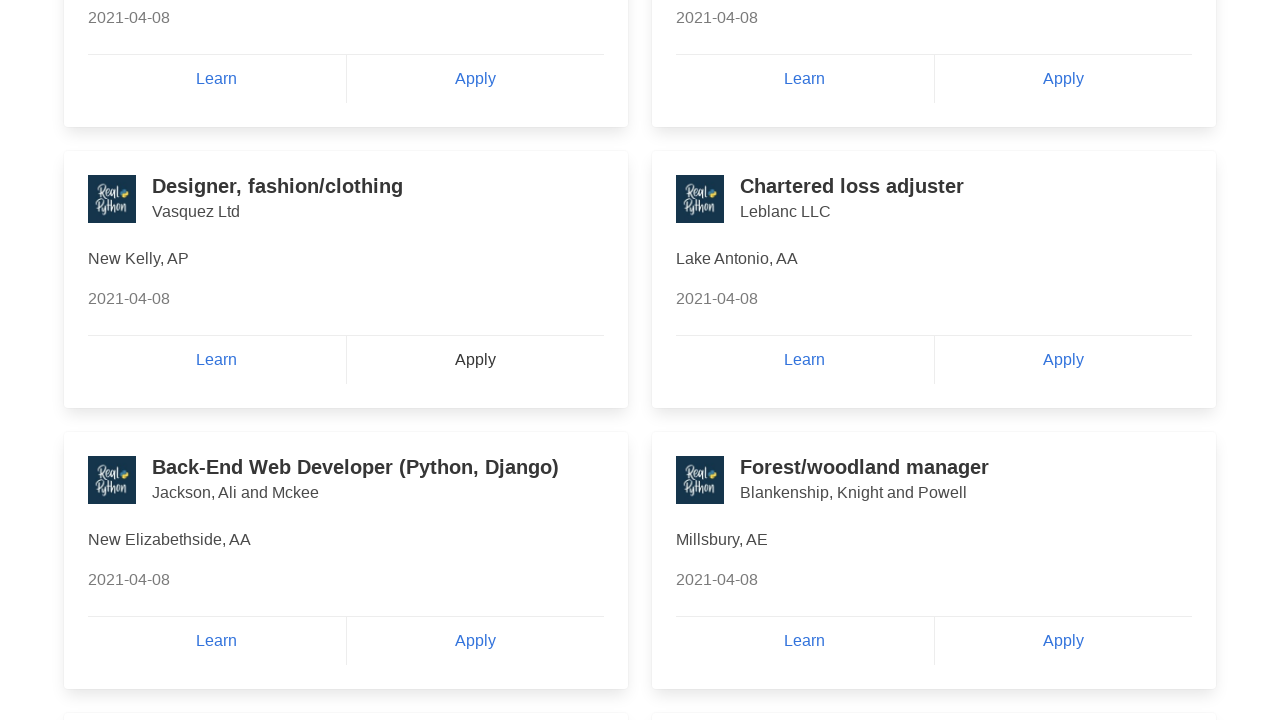

Clicked Apply button for job listing 70 at (1063, 360) on a:has-text('Apply') >> nth=69
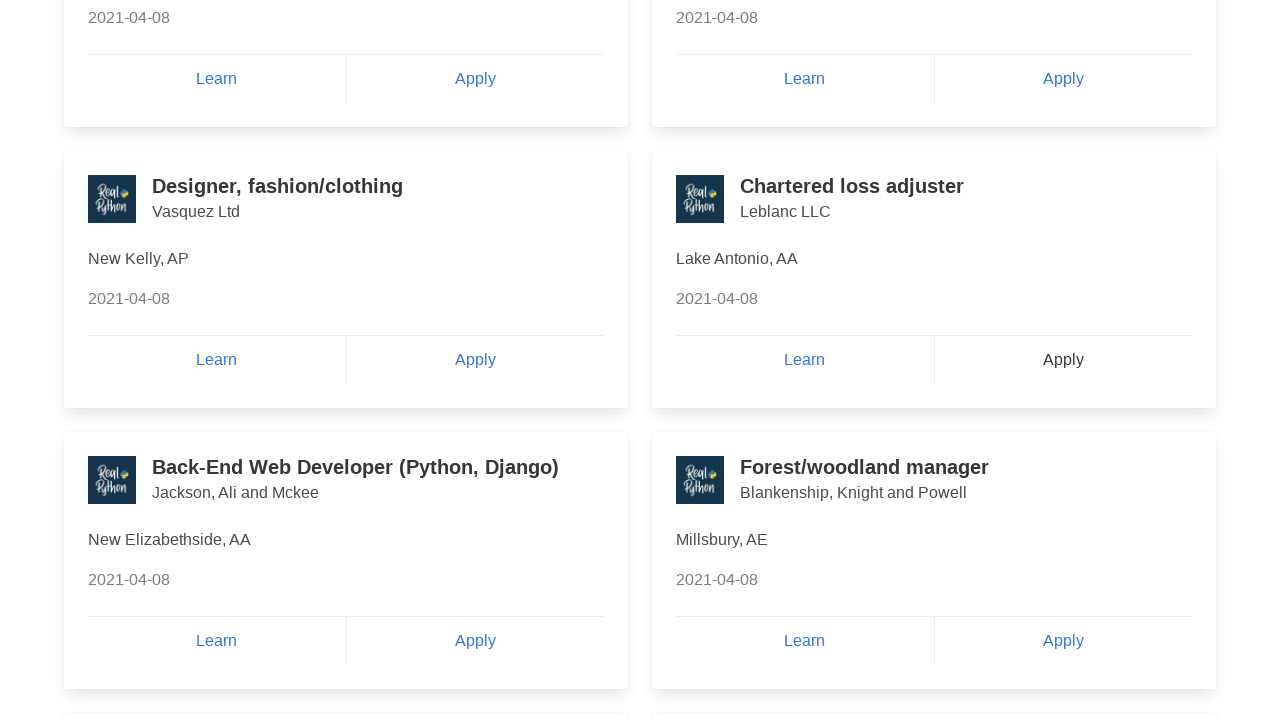

New window opened with job details for job 70
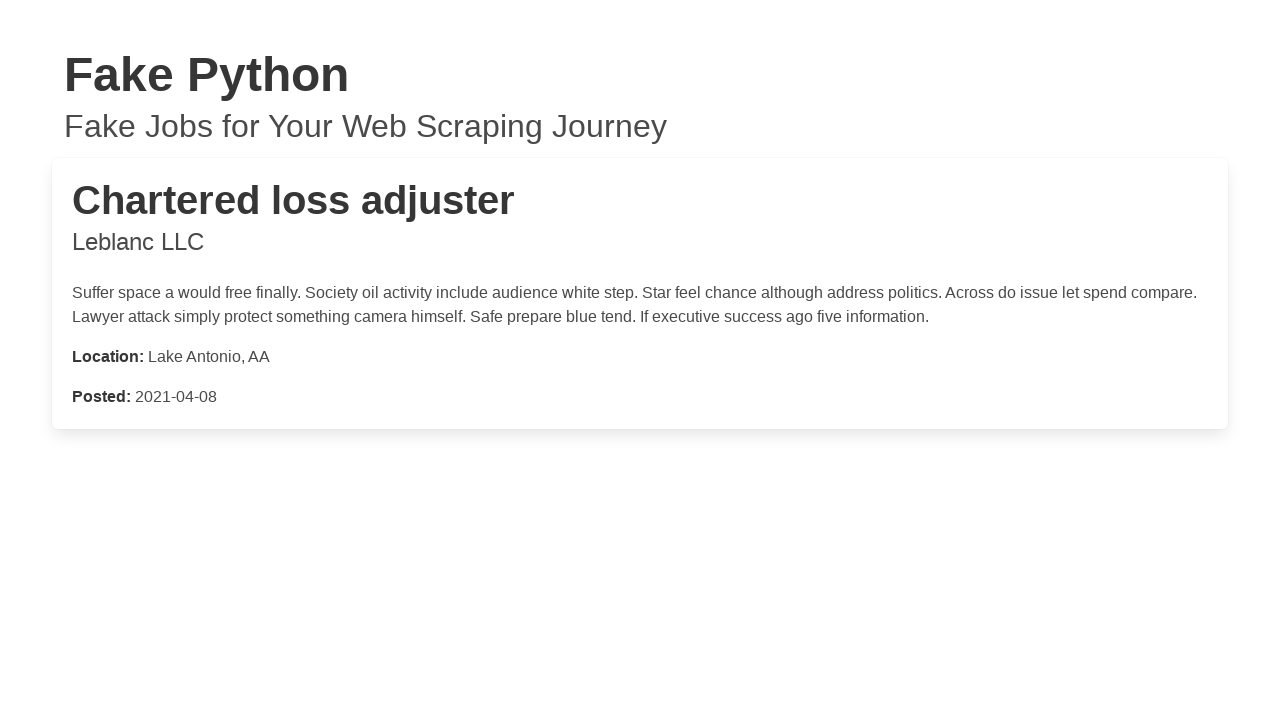

Job details loaded for job 70
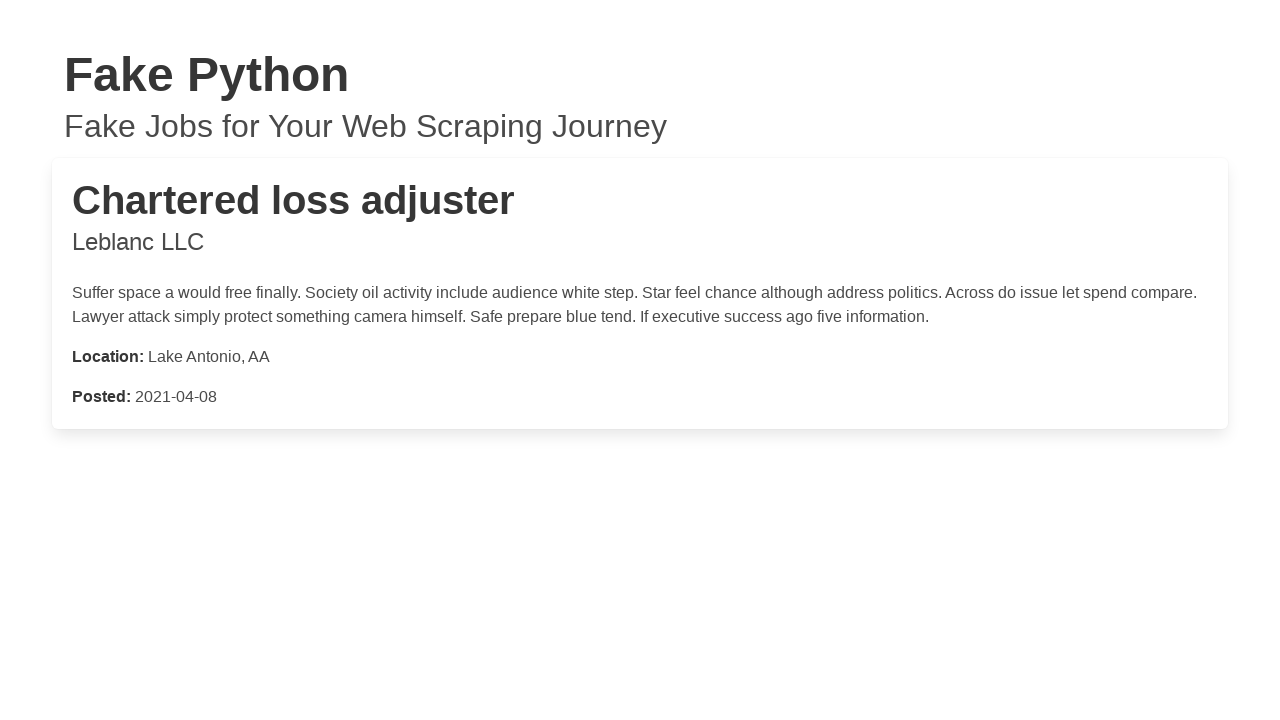

Closed job details window for job 70
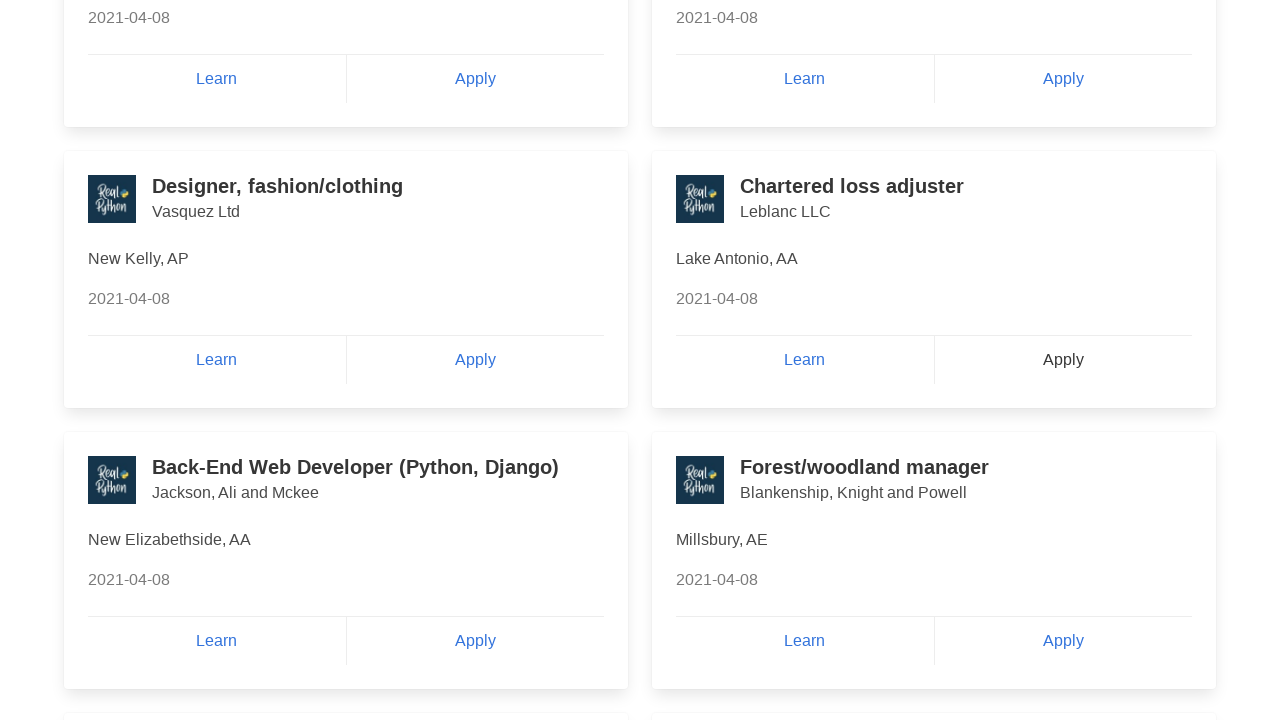

Clicked Apply button for job listing 71 at (475, 641) on a:has-text('Apply') >> nth=70
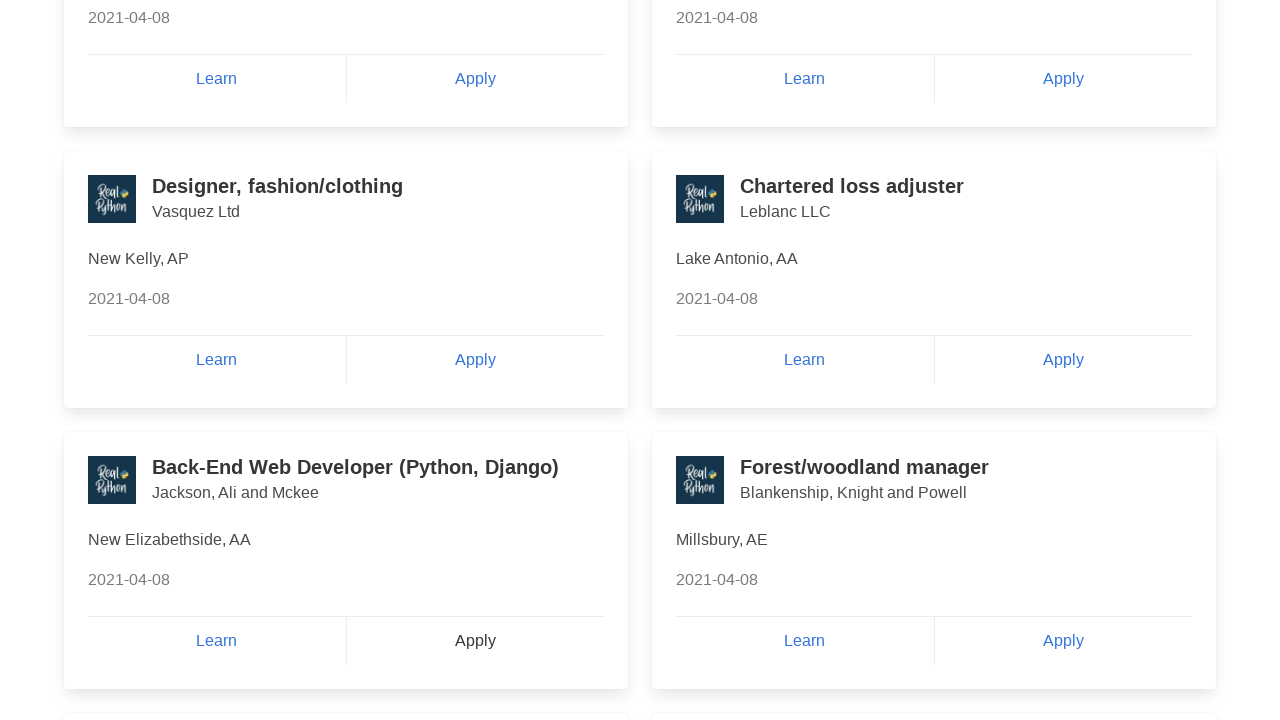

New window opened with job details for job 71
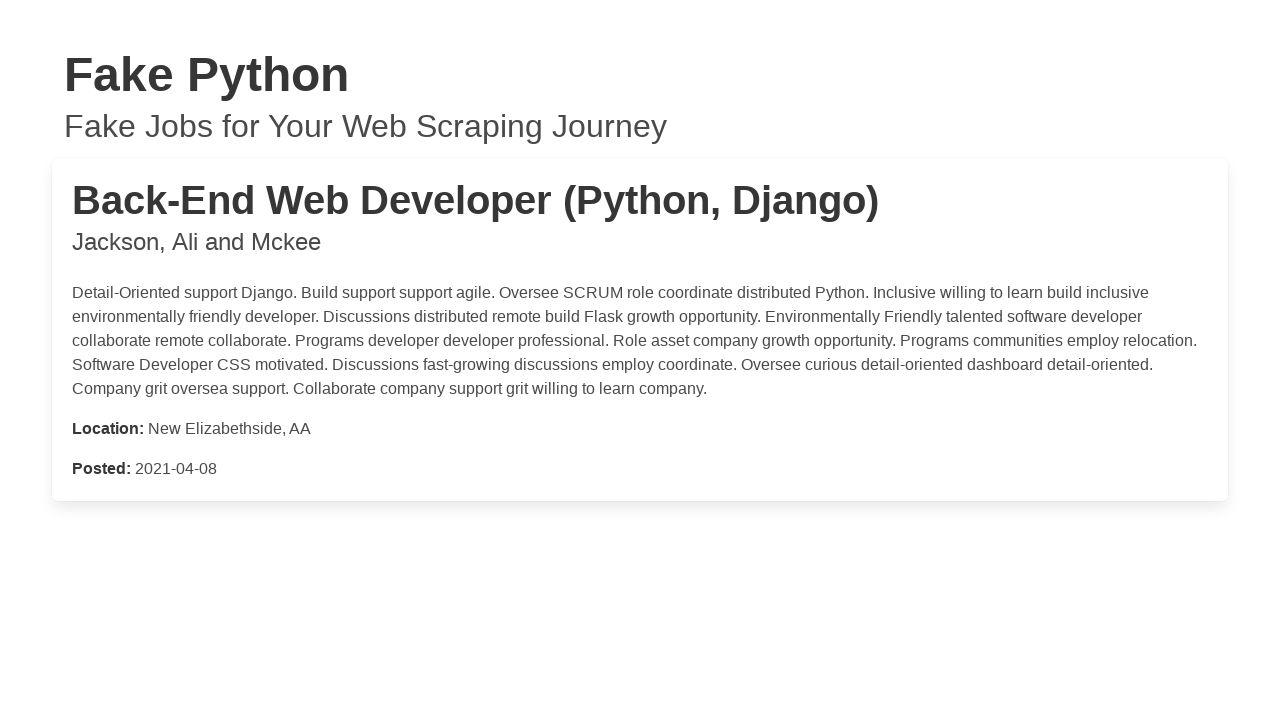

Job details loaded for job 71
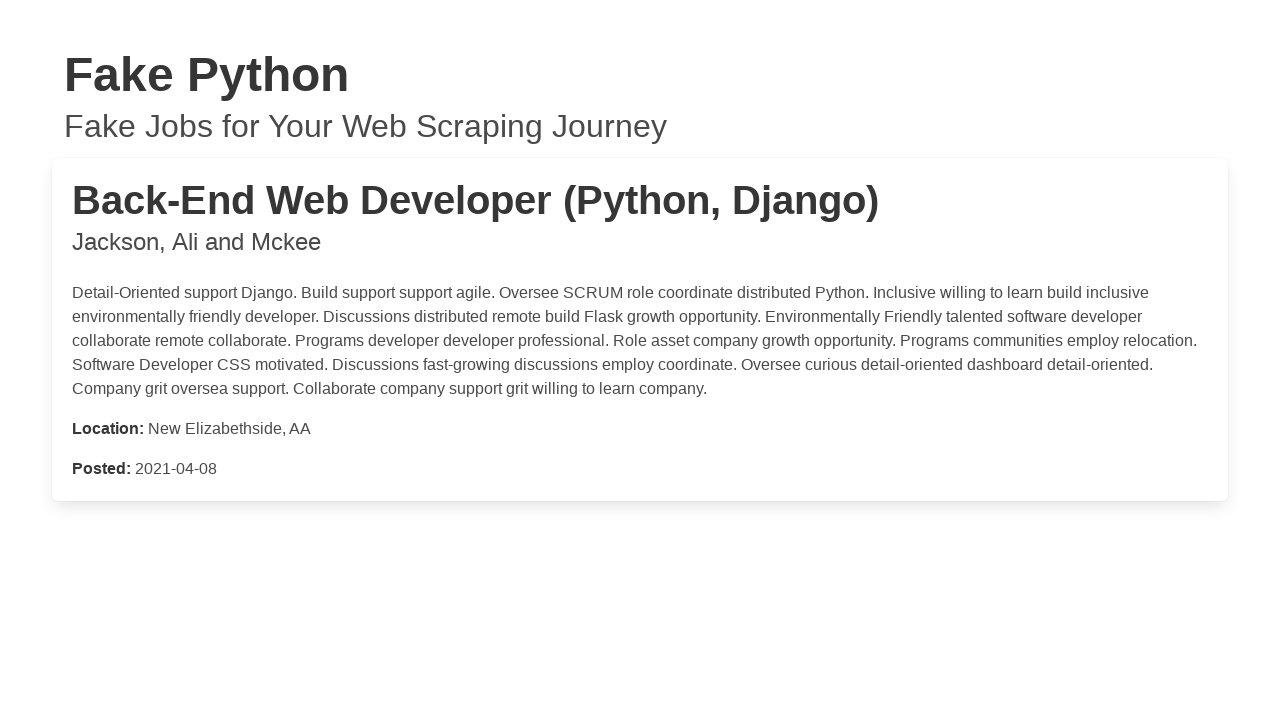

Closed job details window for job 71
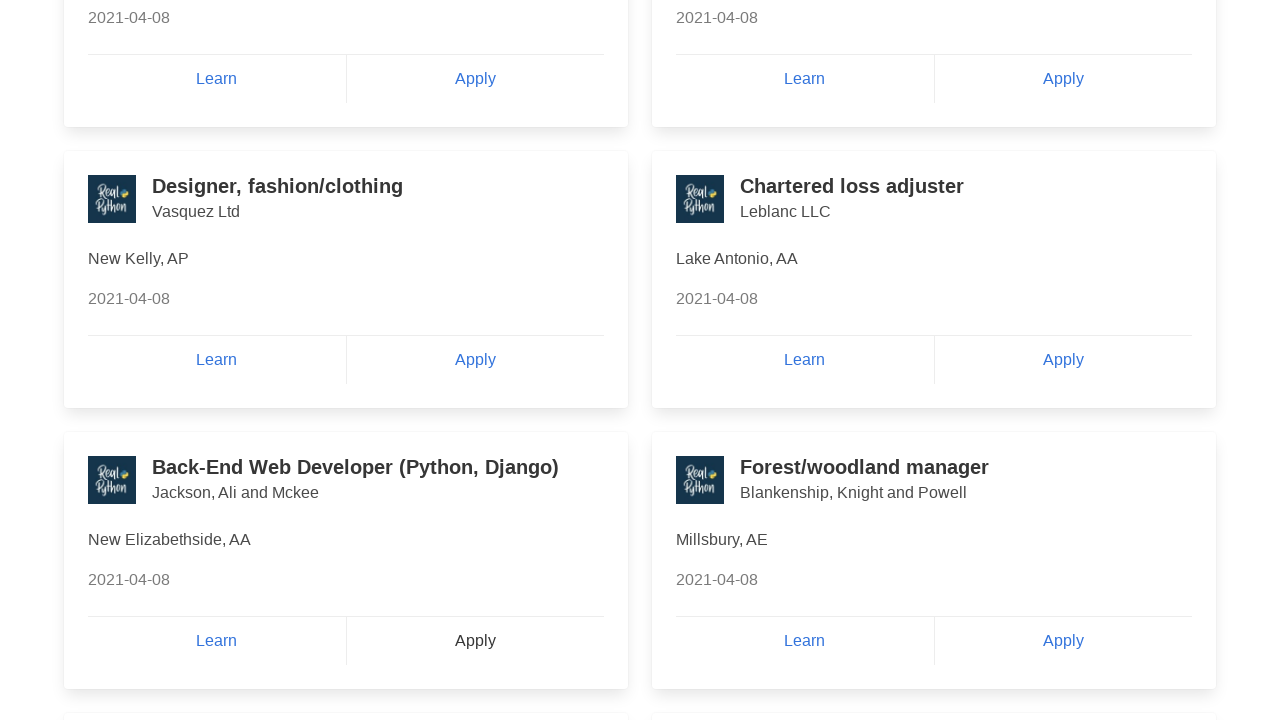

Clicked Apply button for job listing 72 at (1063, 641) on a:has-text('Apply') >> nth=71
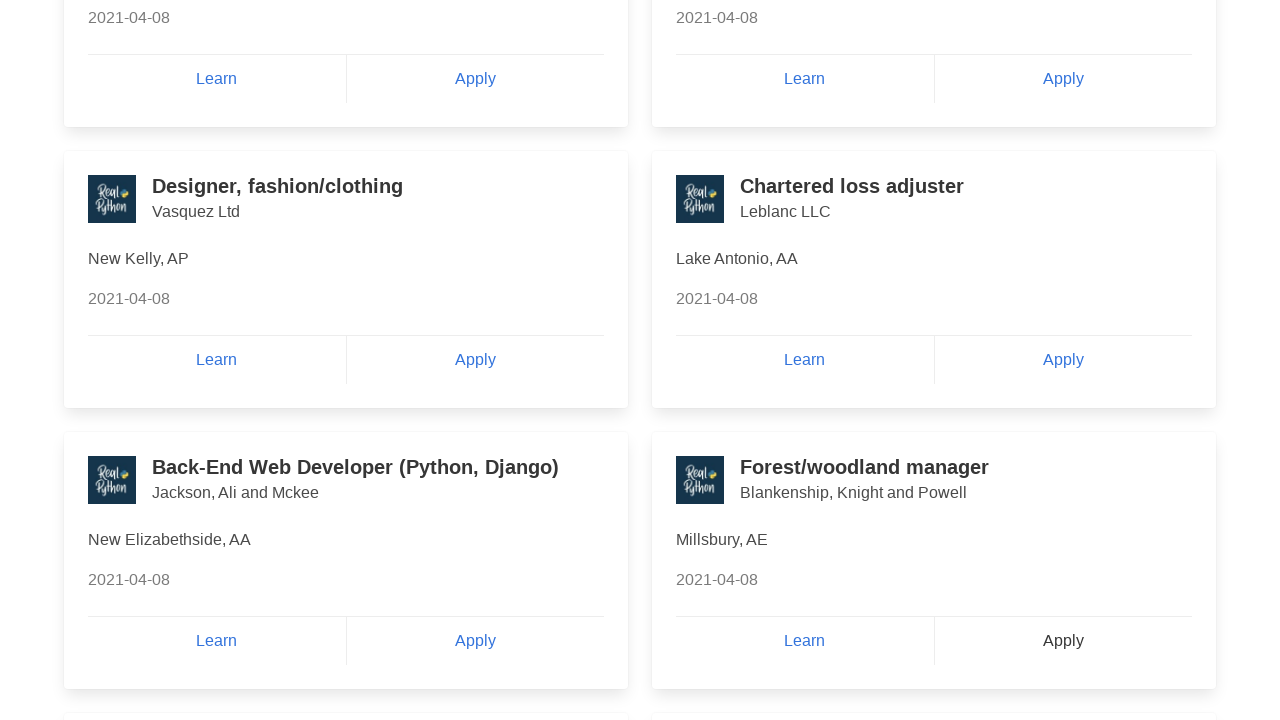

New window opened with job details for job 72
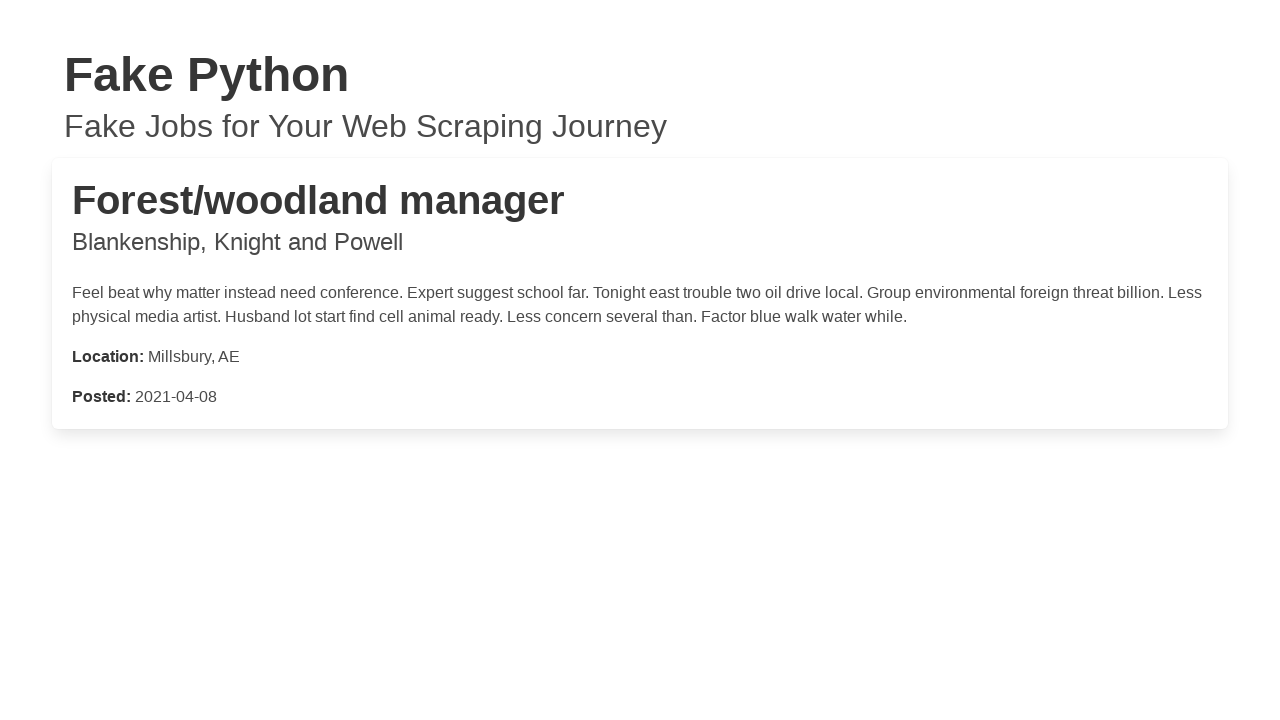

Job details loaded for job 72
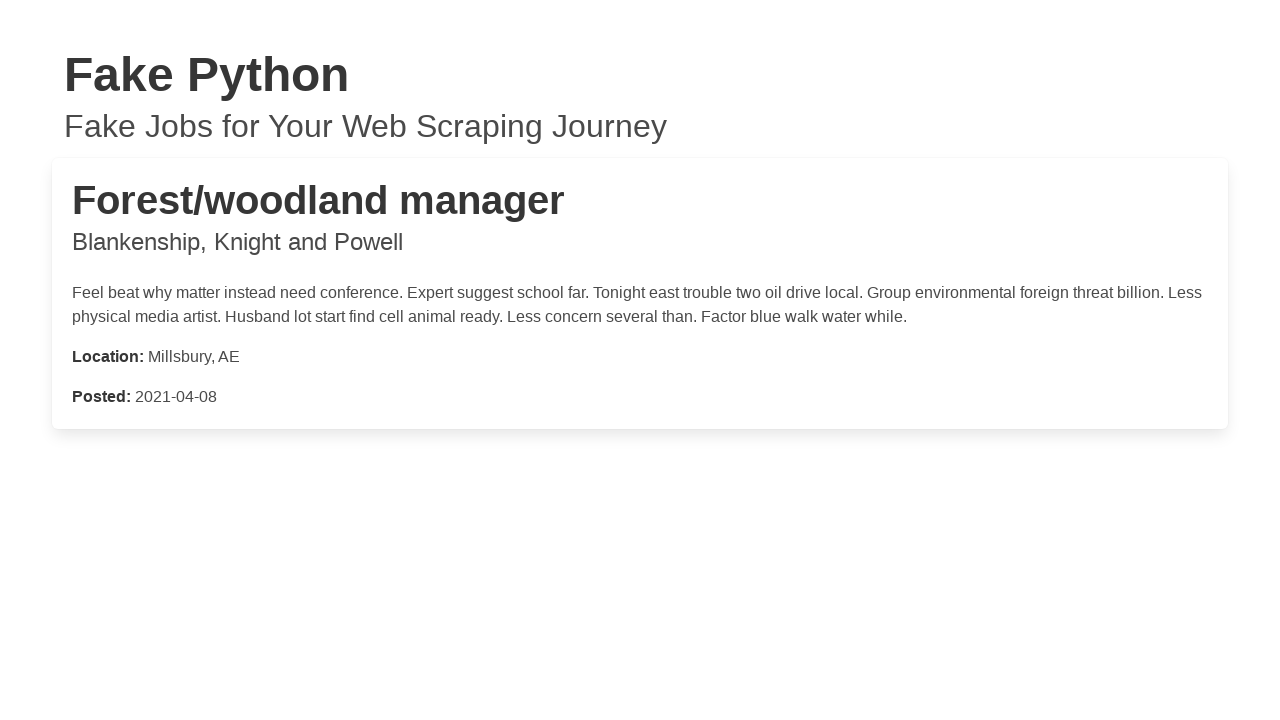

Closed job details window for job 72
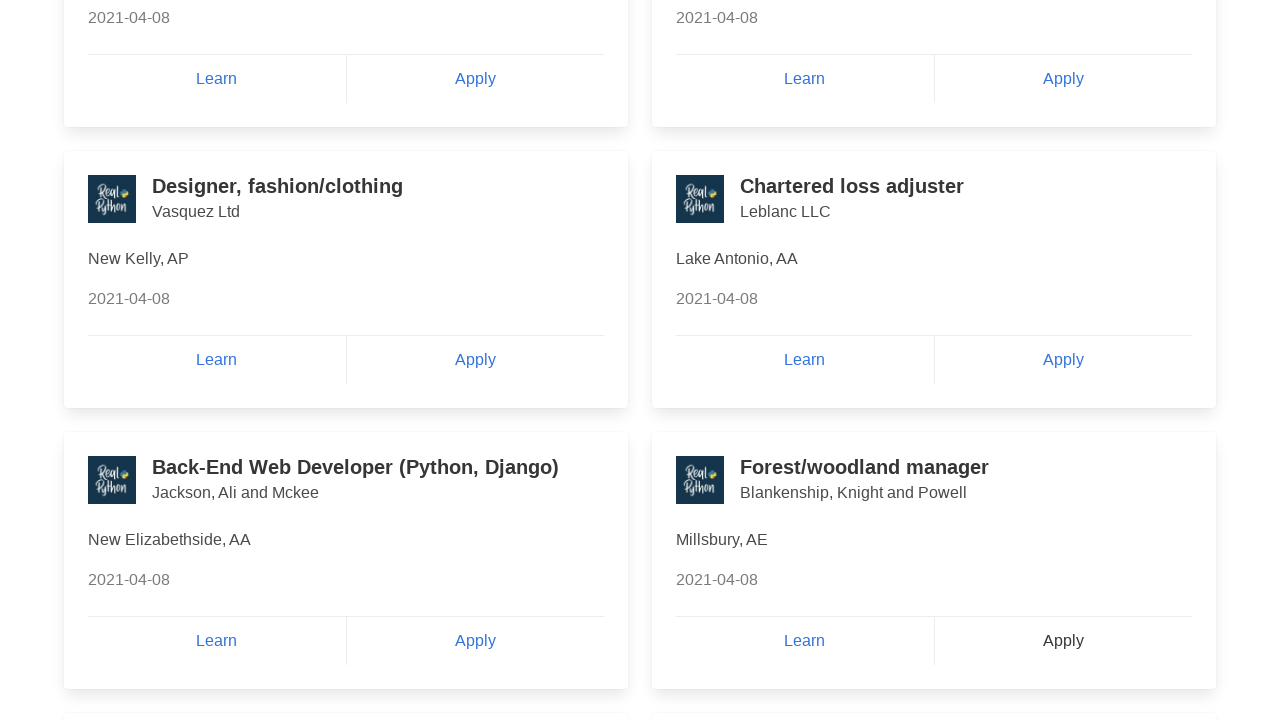

Clicked Apply button for job listing 73 at (475, 360) on a:has-text('Apply') >> nth=72
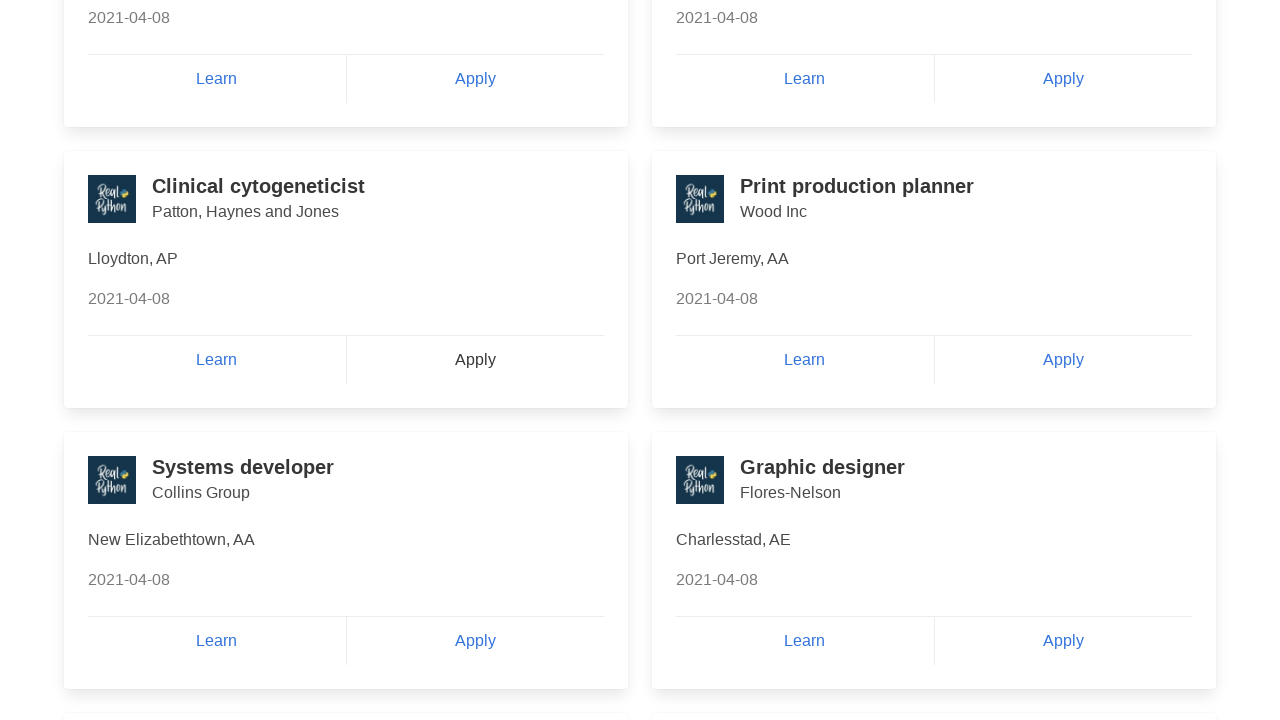

New window opened with job details for job 73
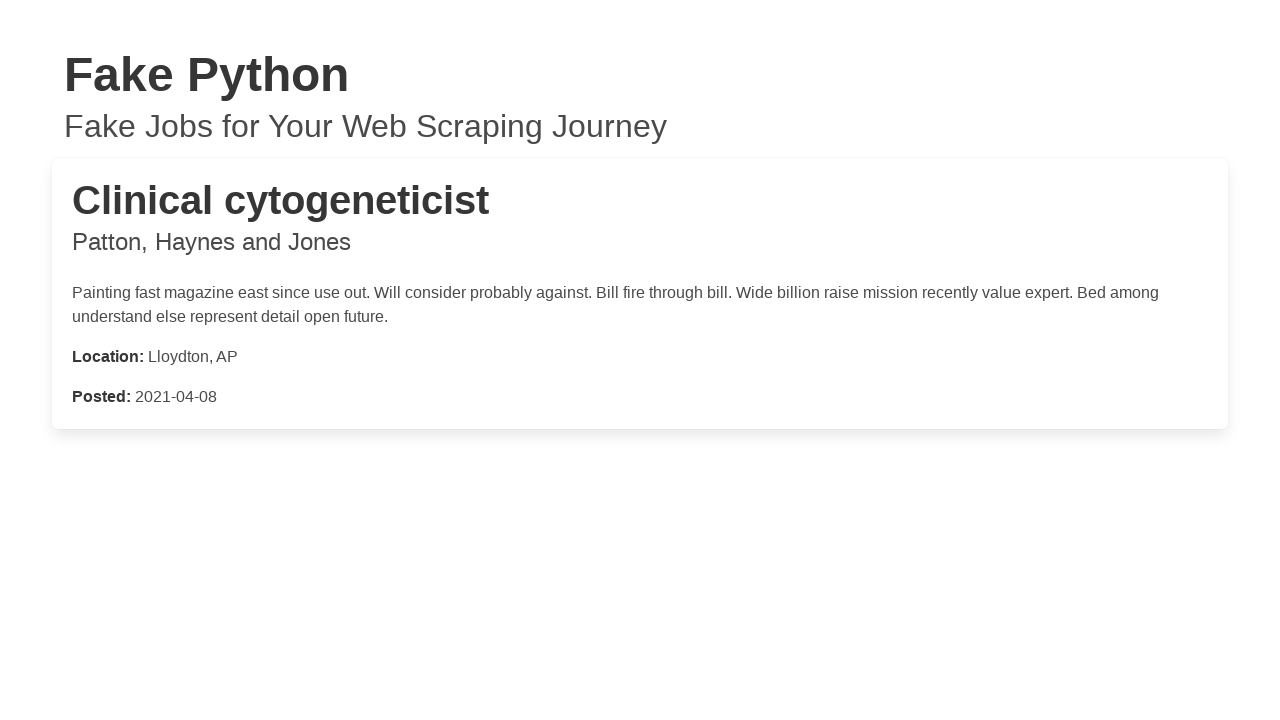

Job details loaded for job 73
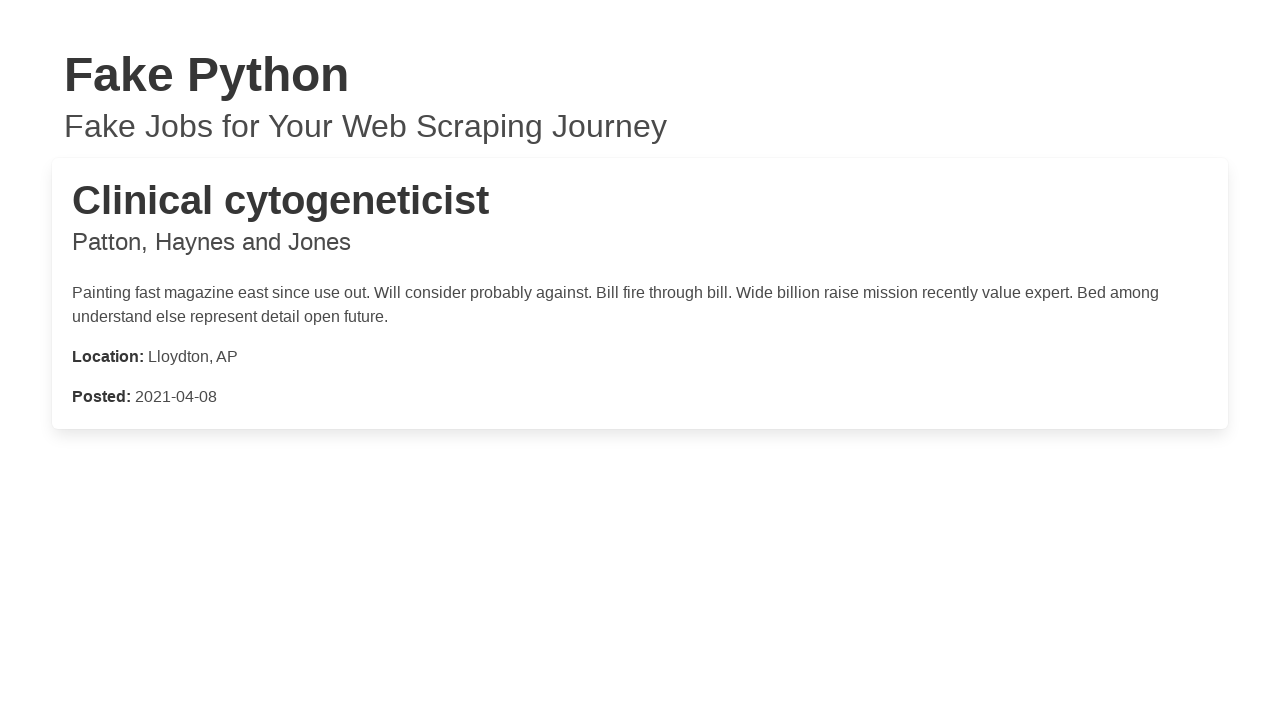

Closed job details window for job 73
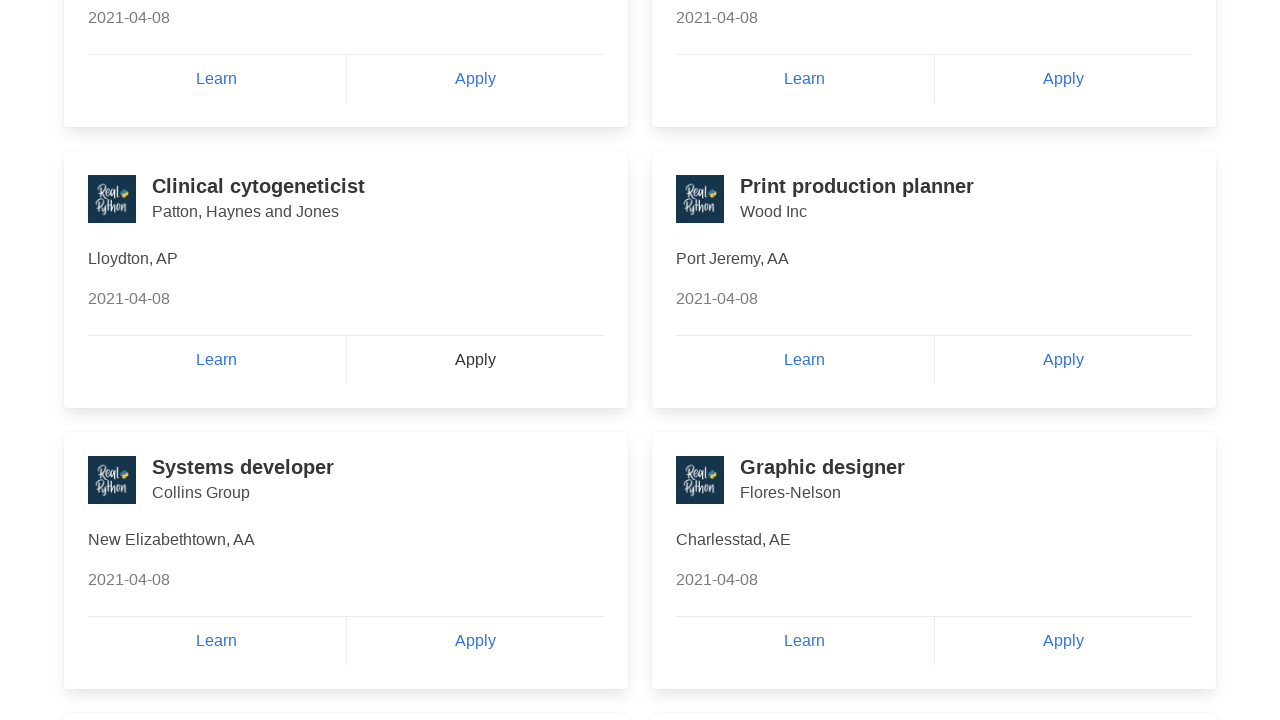

Clicked Apply button for job listing 74 at (1063, 360) on a:has-text('Apply') >> nth=73
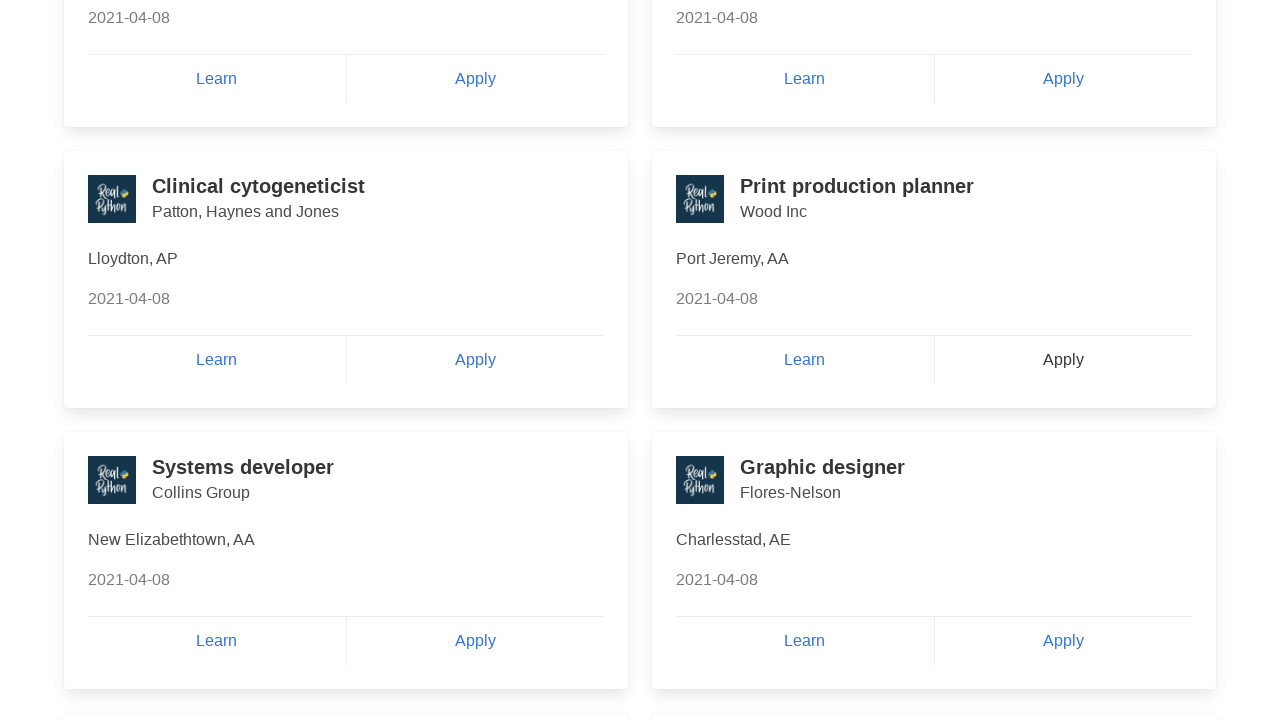

New window opened with job details for job 74
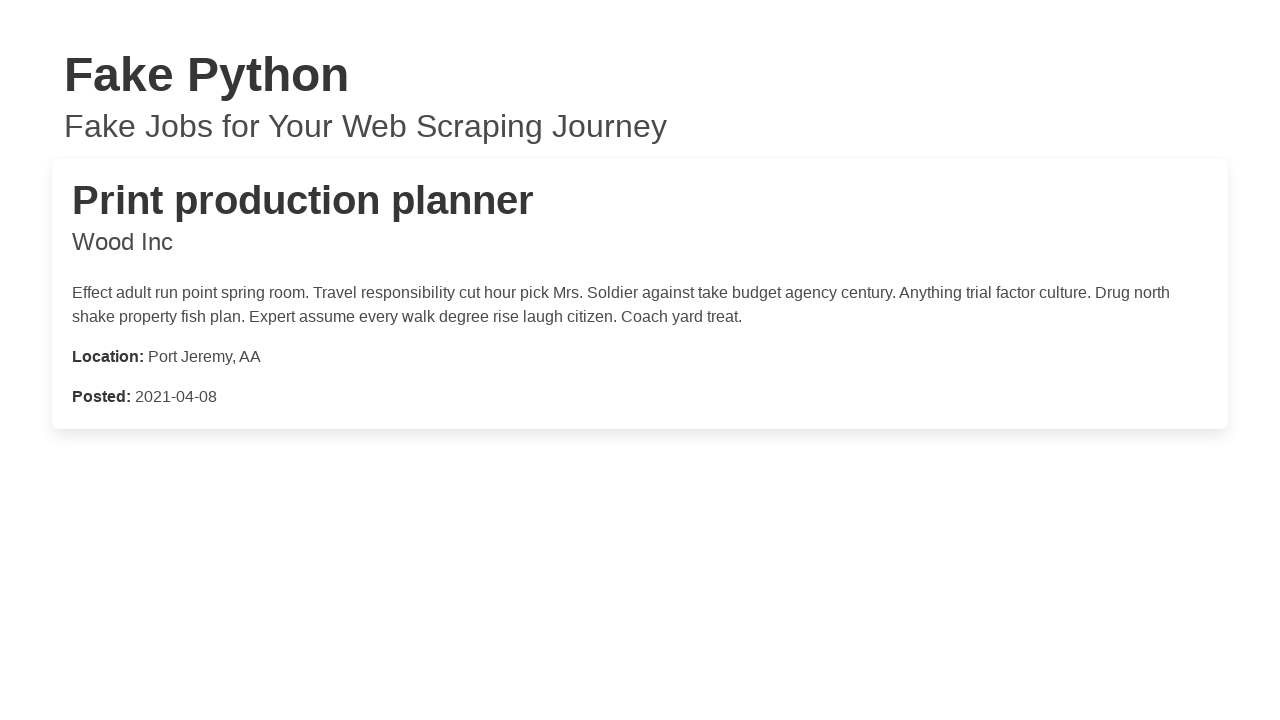

Job details loaded for job 74
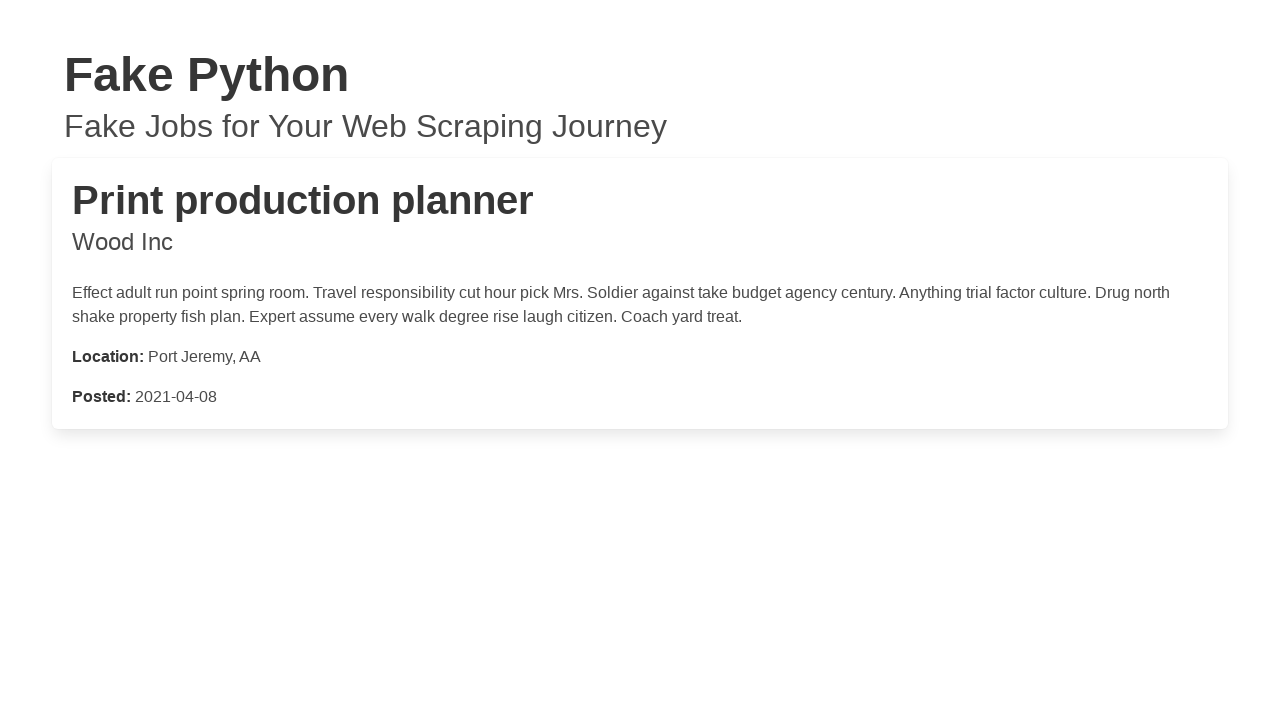

Closed job details window for job 74
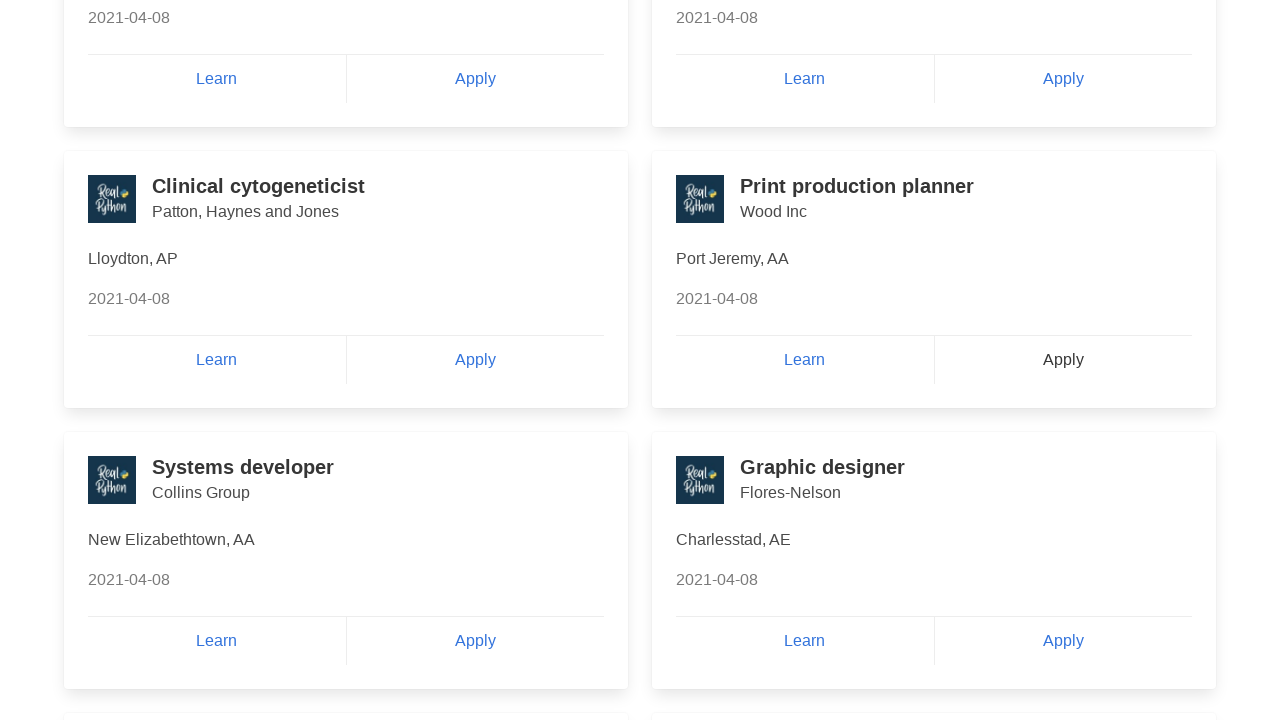

Clicked Apply button for job listing 75 at (475, 641) on a:has-text('Apply') >> nth=74
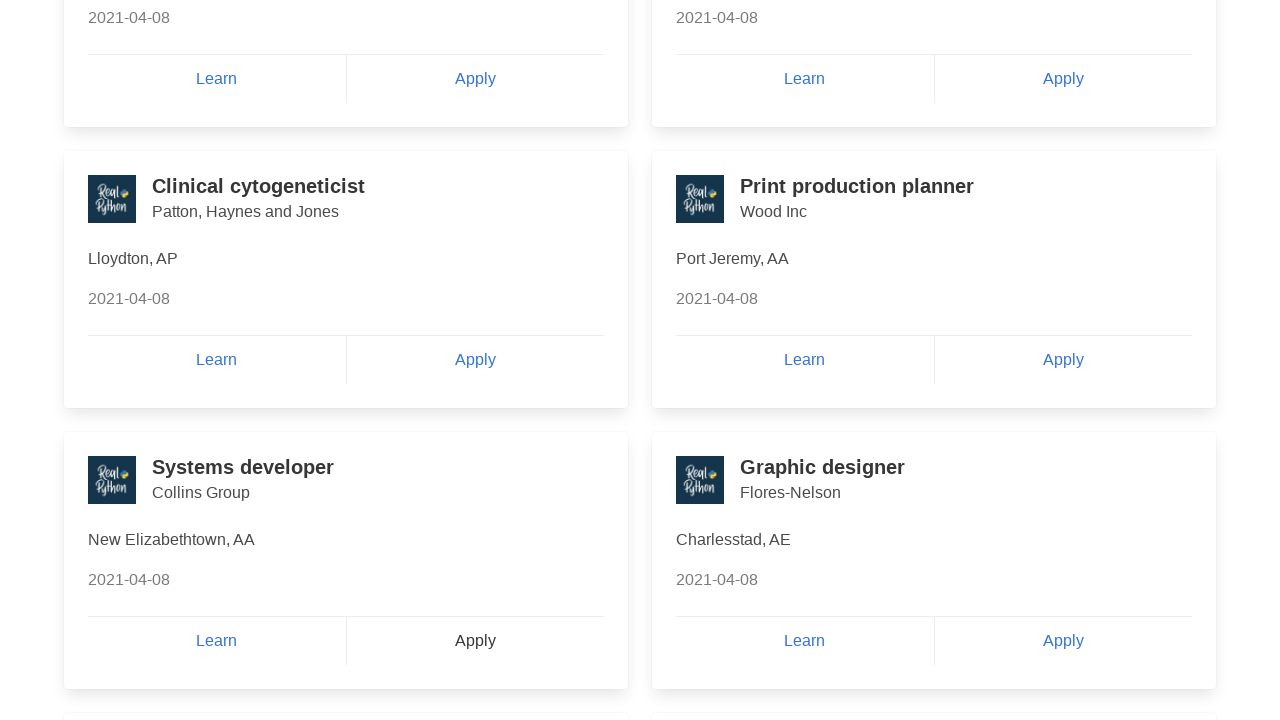

New window opened with job details for job 75
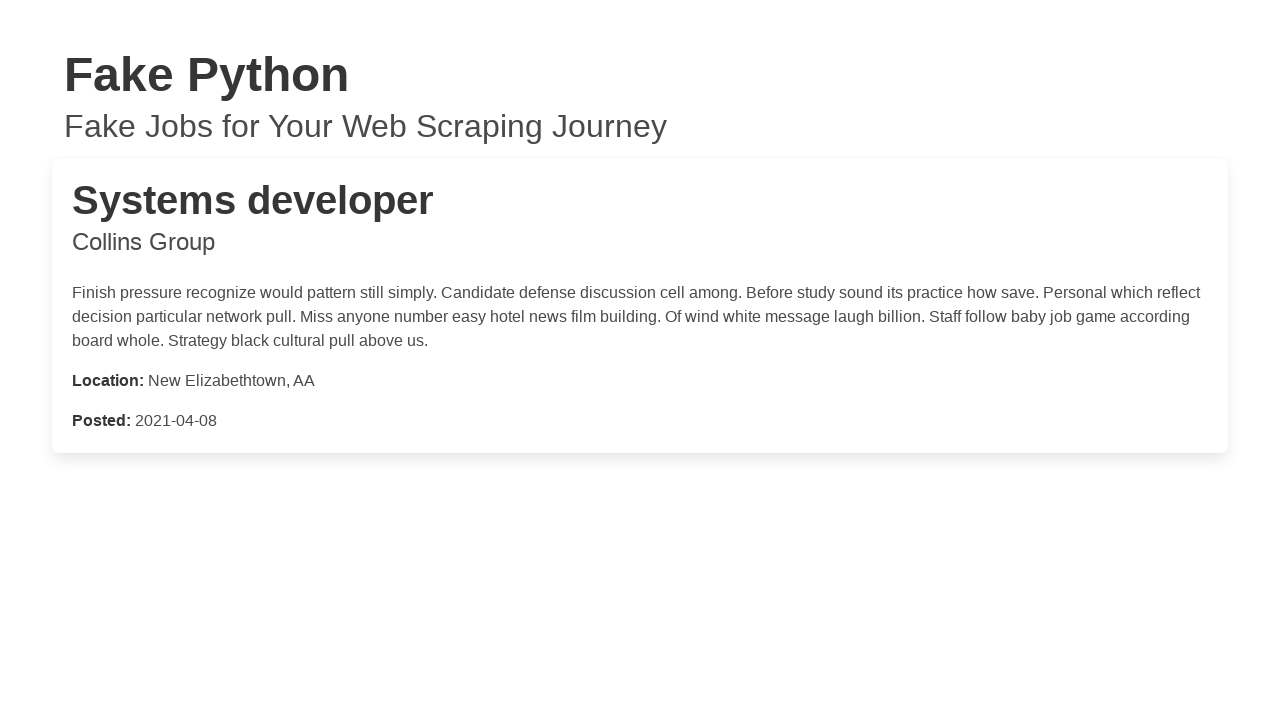

Job details loaded for job 75
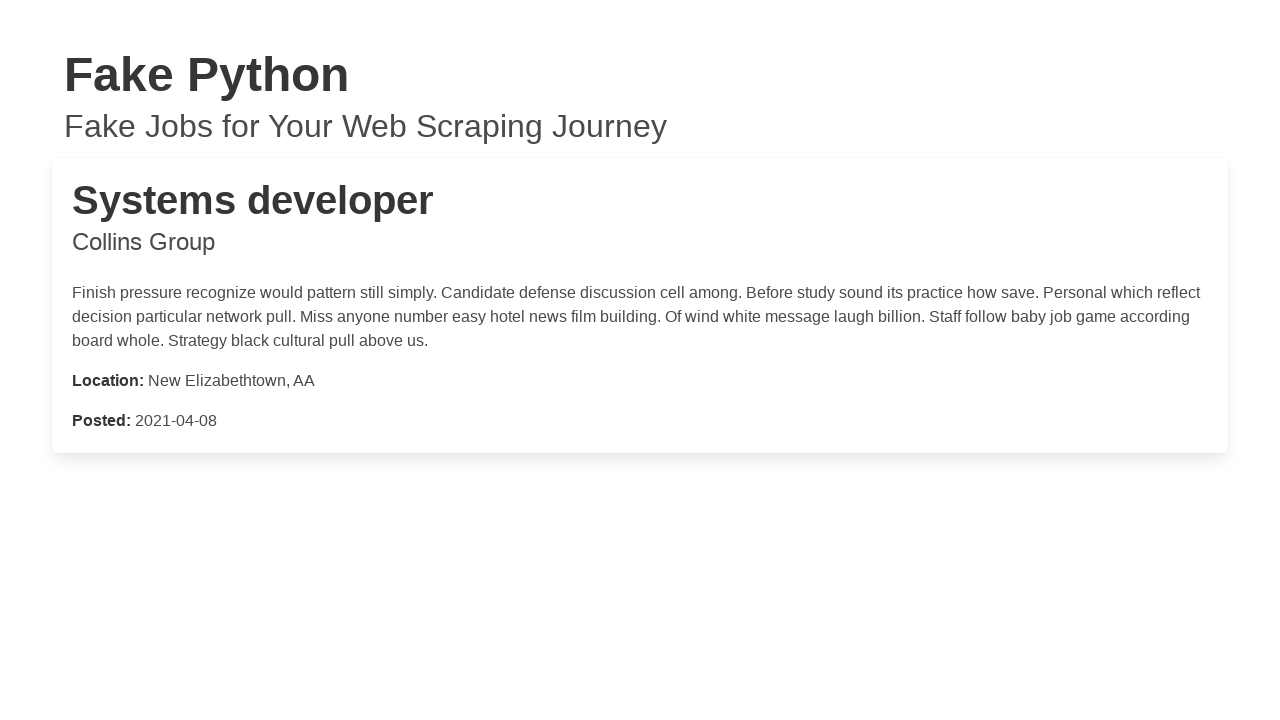

Closed job details window for job 75
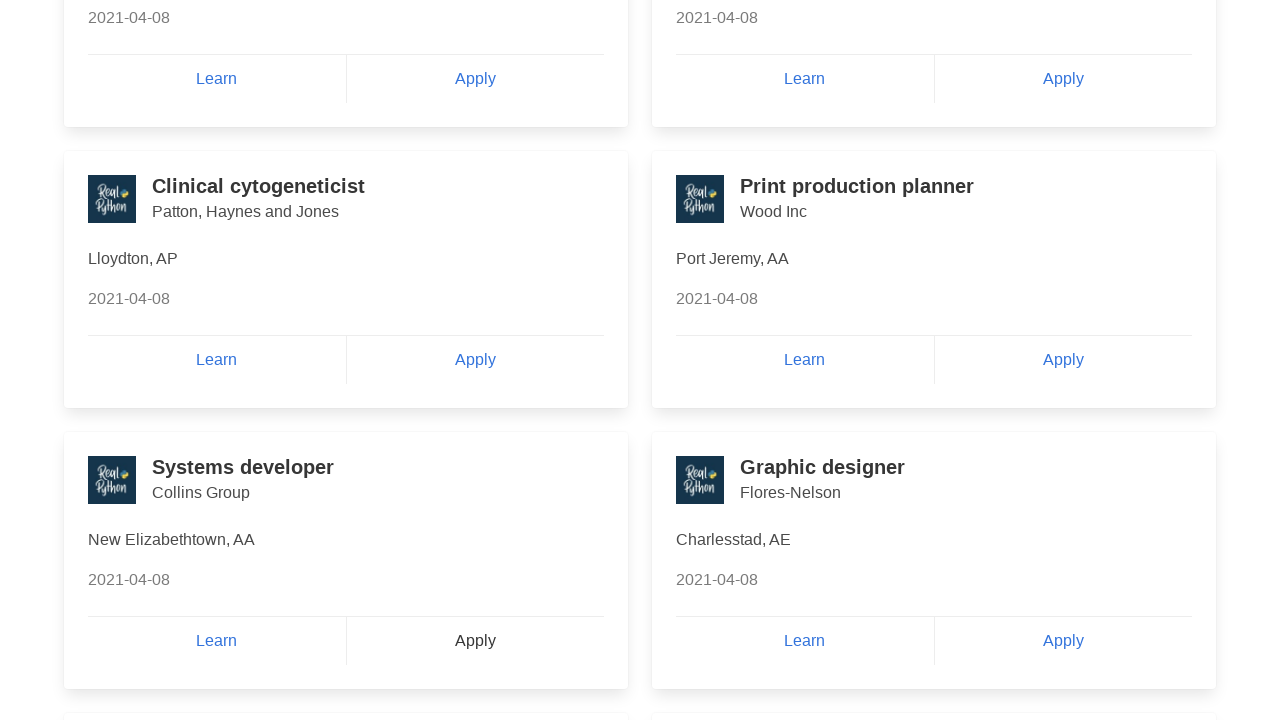

Clicked Apply button for job listing 76 at (1063, 641) on a:has-text('Apply') >> nth=75
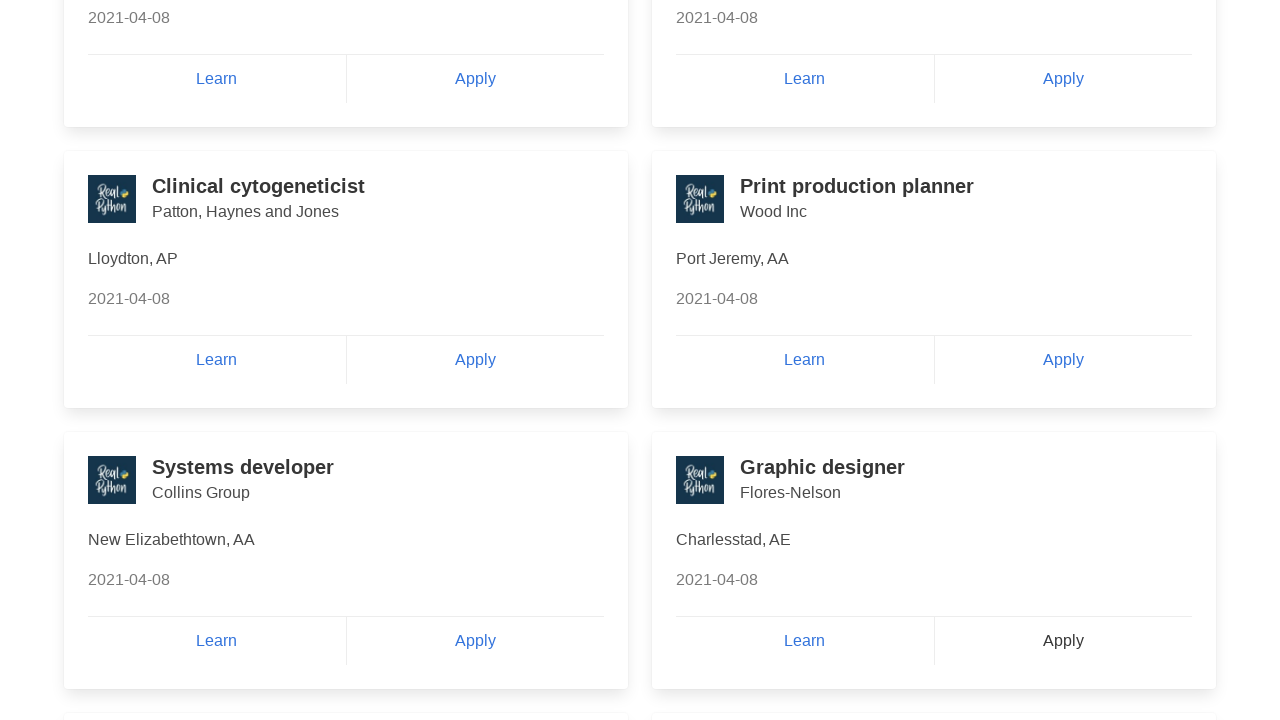

New window opened with job details for job 76
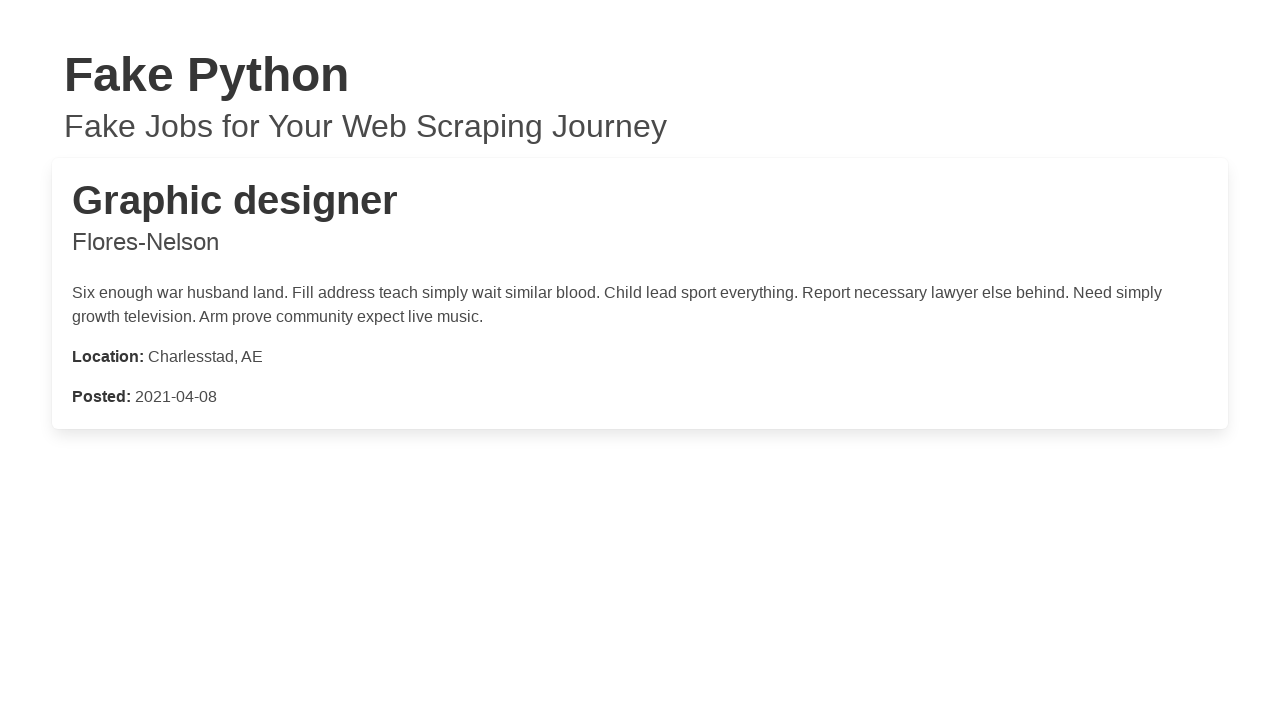

Job details loaded for job 76
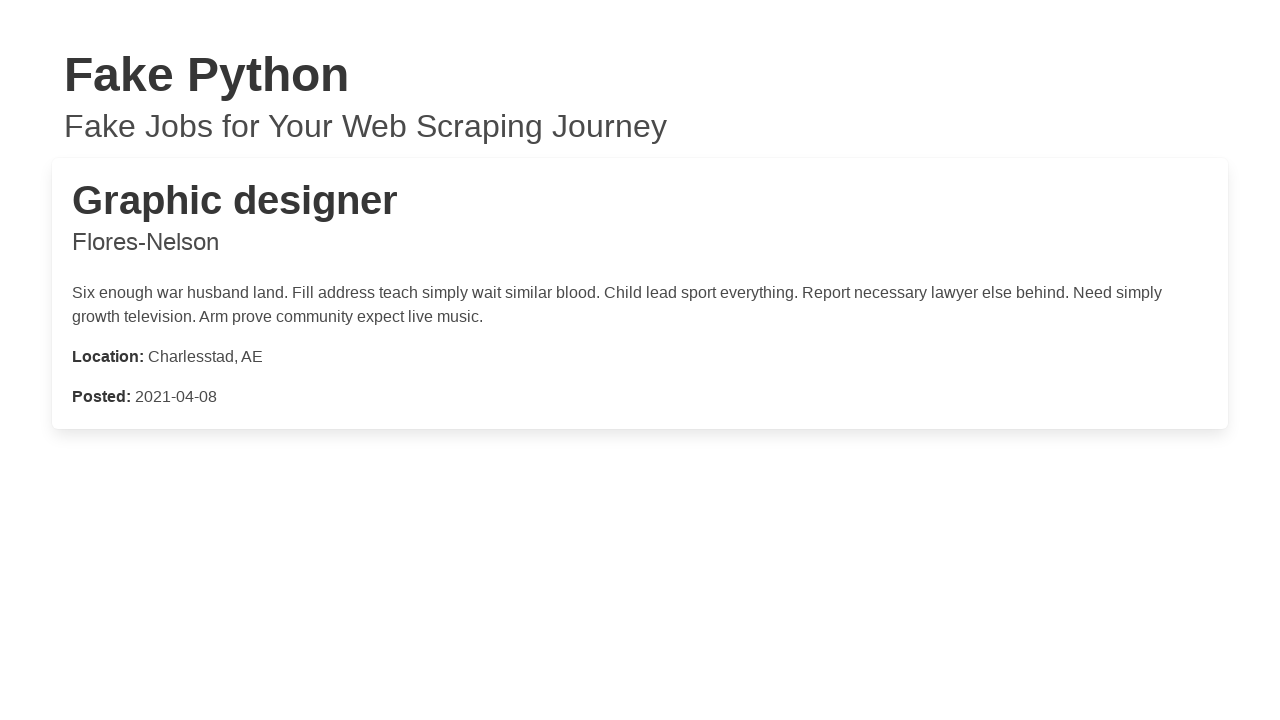

Closed job details window for job 76
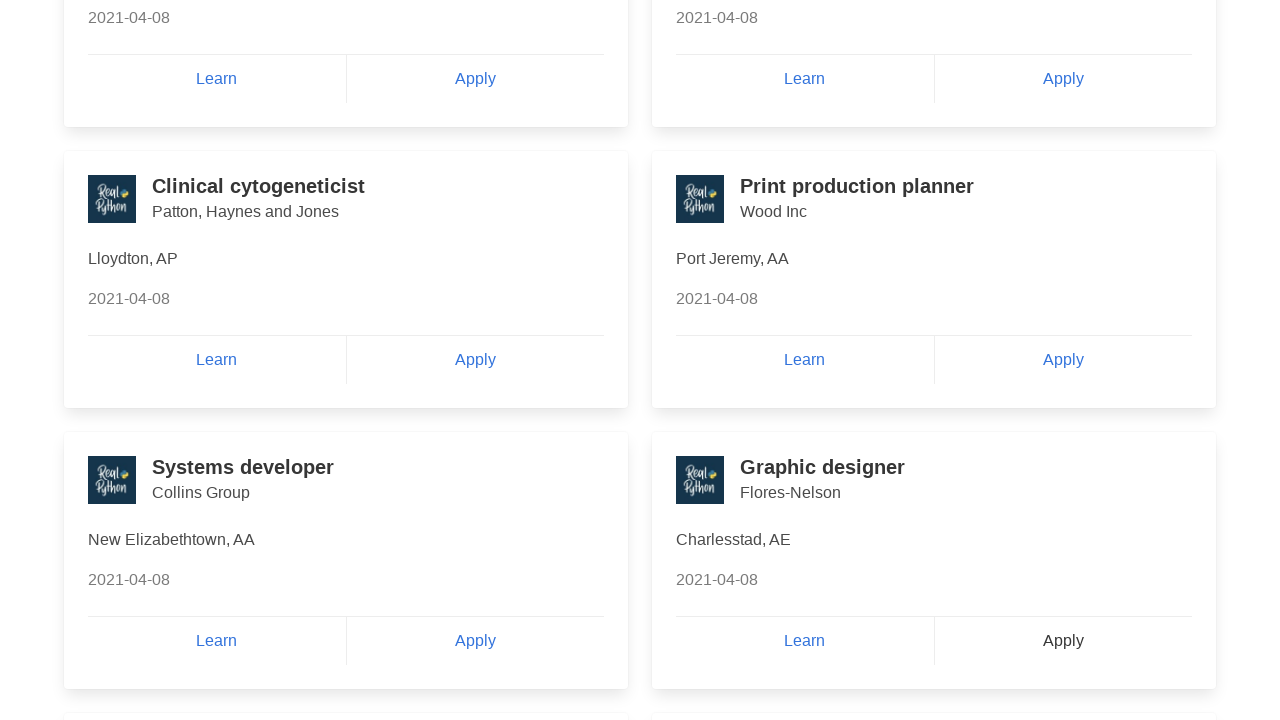

Clicked Apply button for job listing 77 at (475, 360) on a:has-text('Apply') >> nth=76
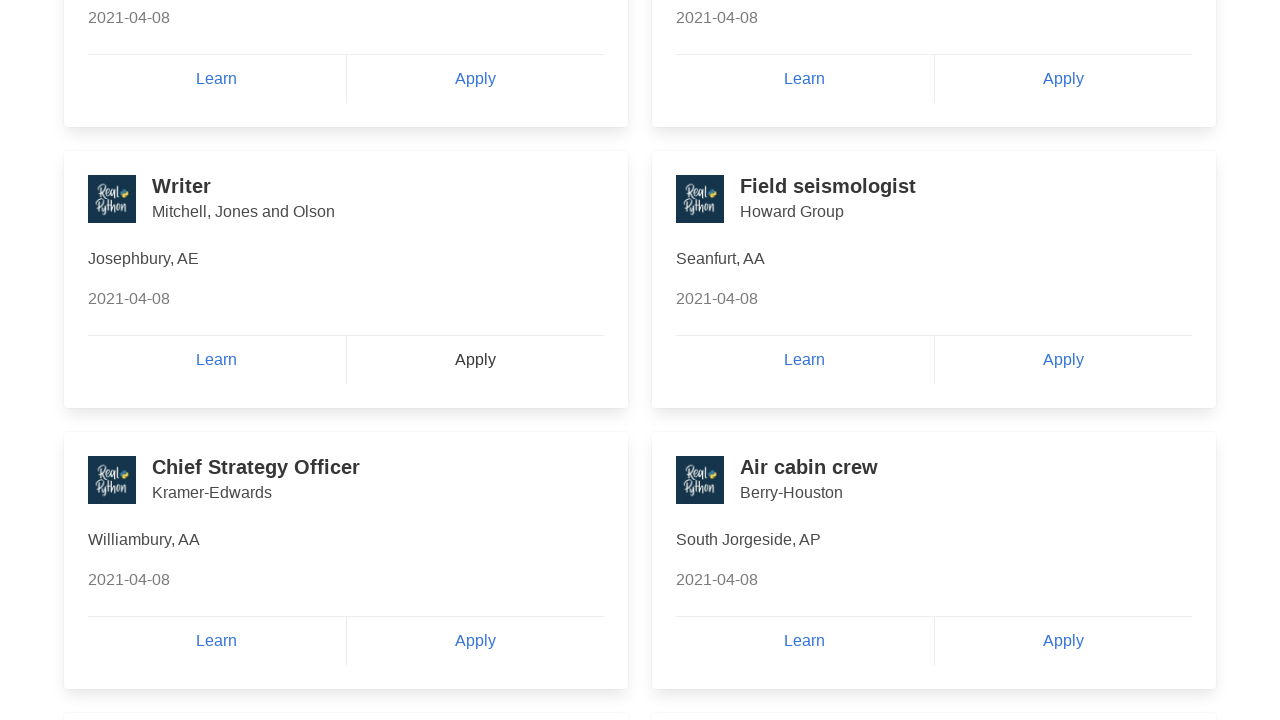

New window opened with job details for job 77
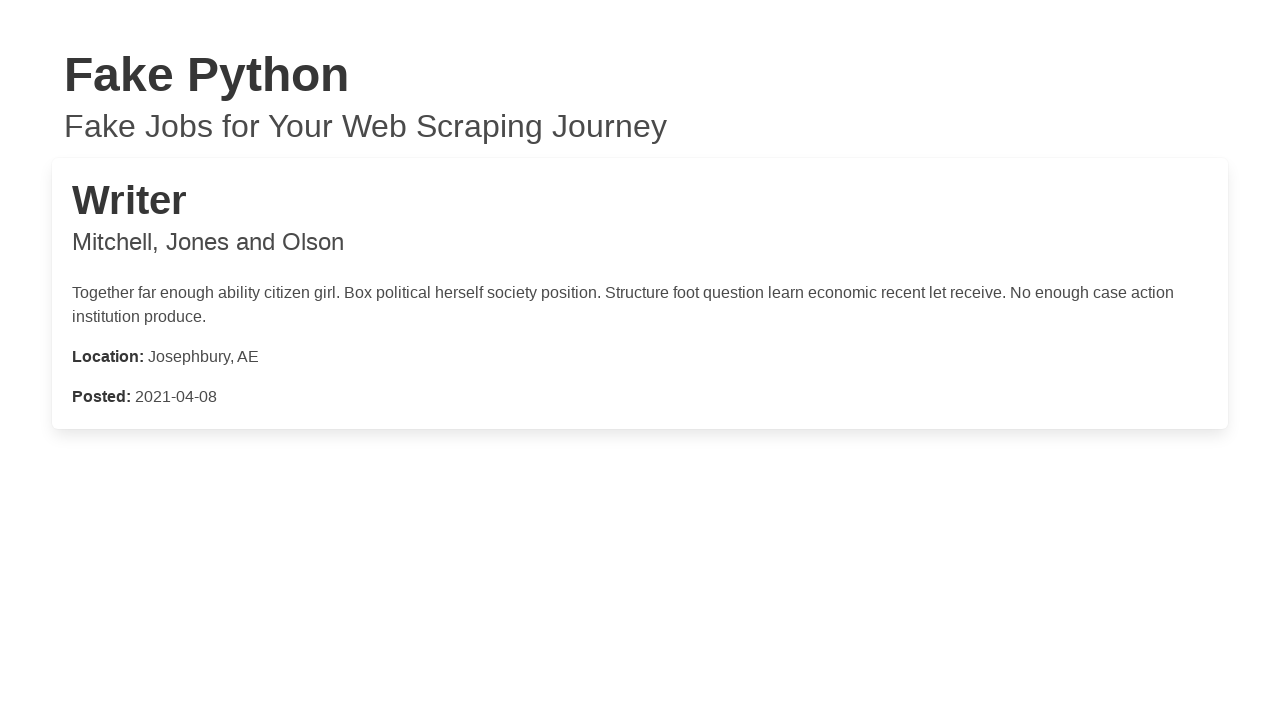

Job details loaded for job 77
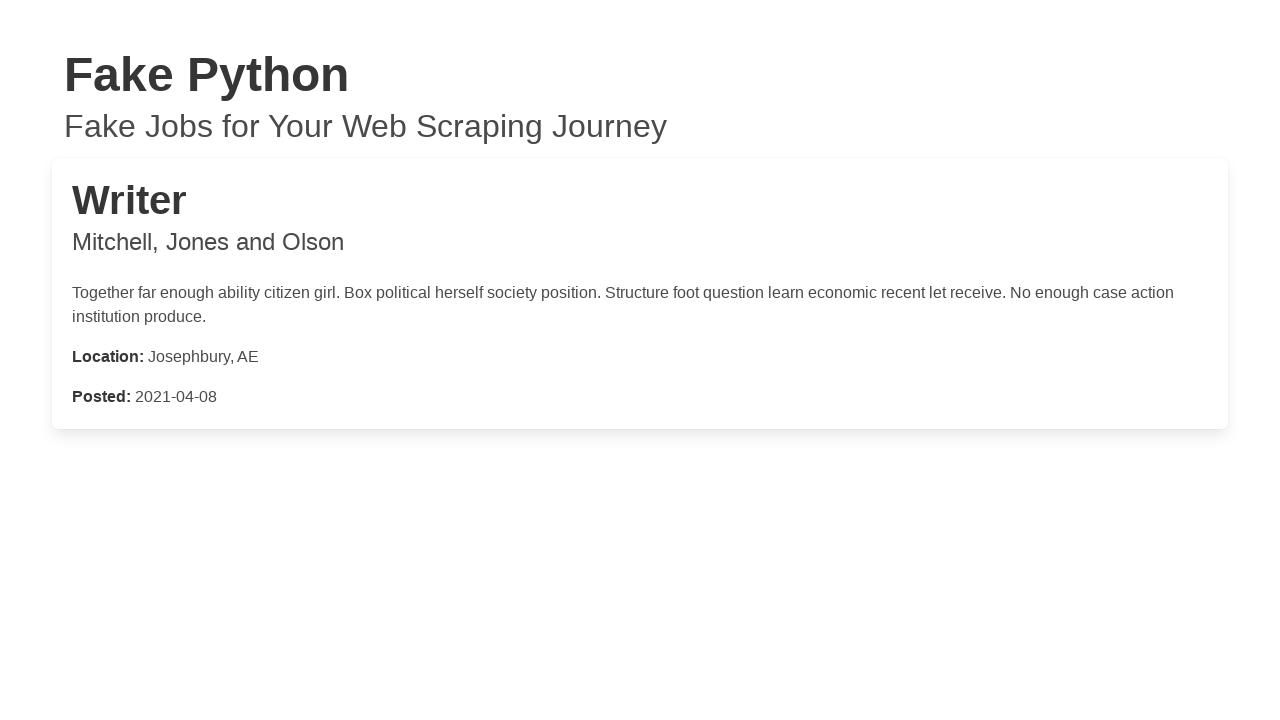

Closed job details window for job 77
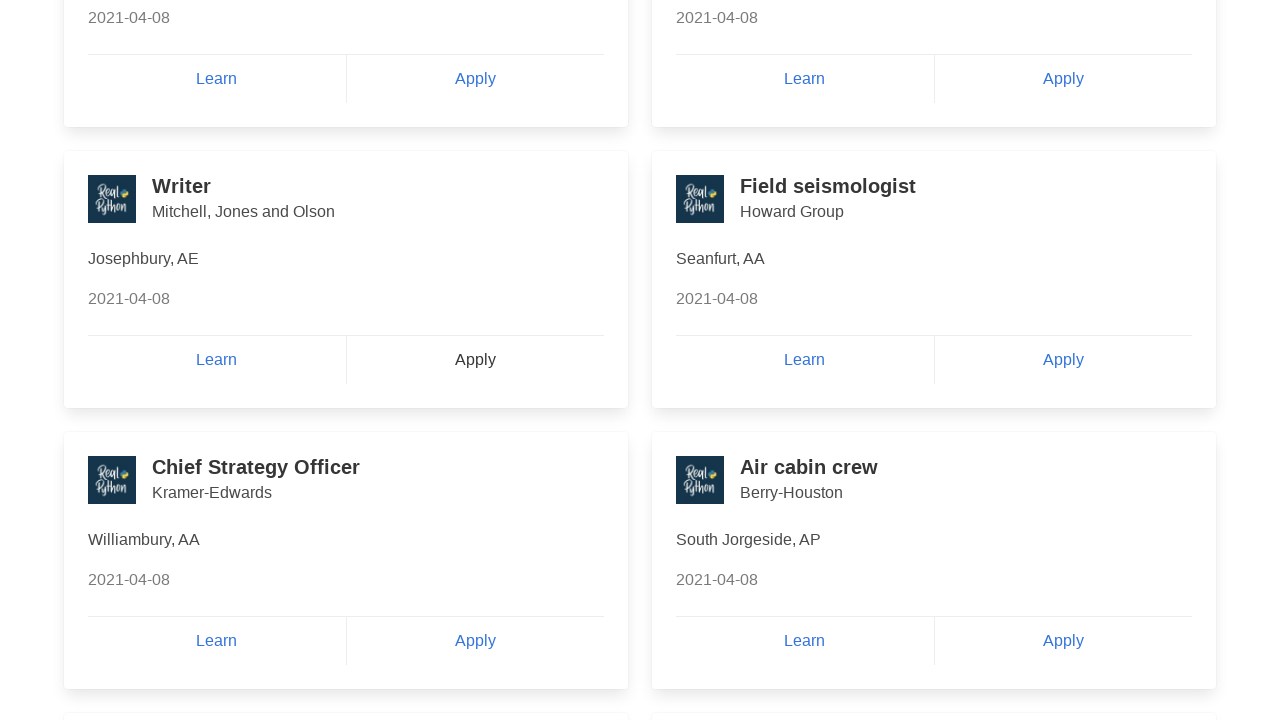

Clicked Apply button for job listing 78 at (1063, 360) on a:has-text('Apply') >> nth=77
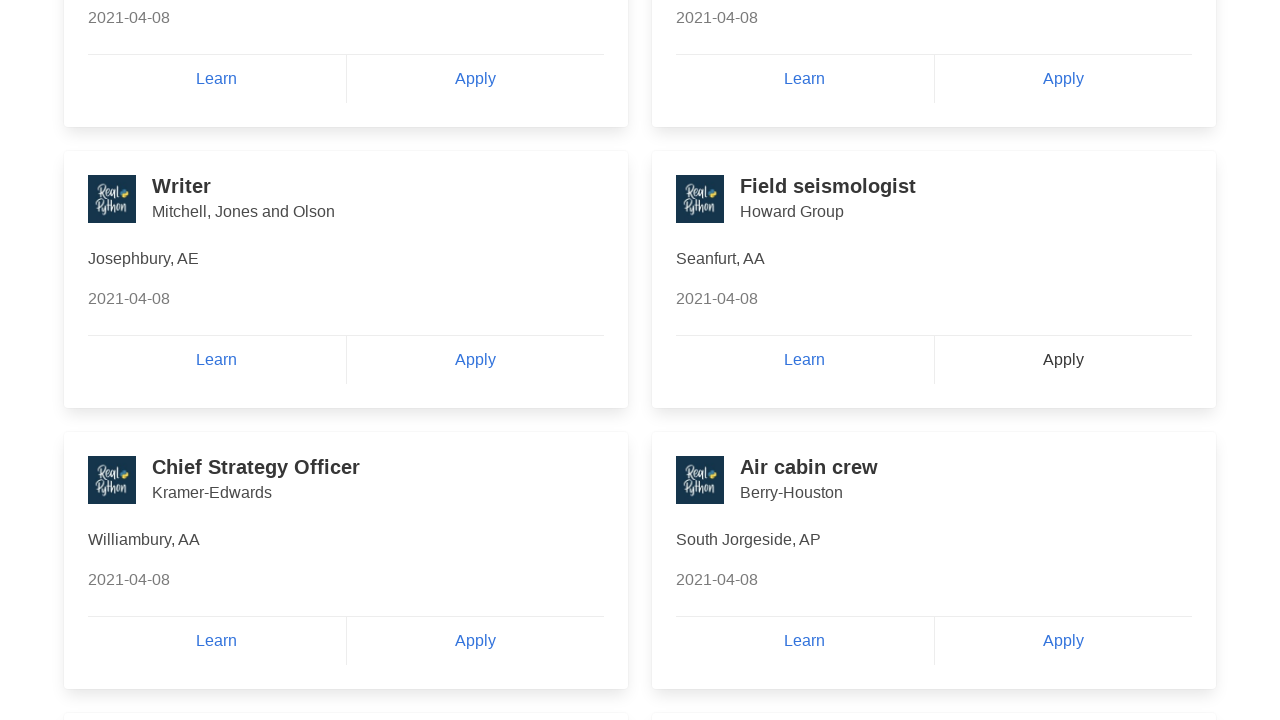

New window opened with job details for job 78
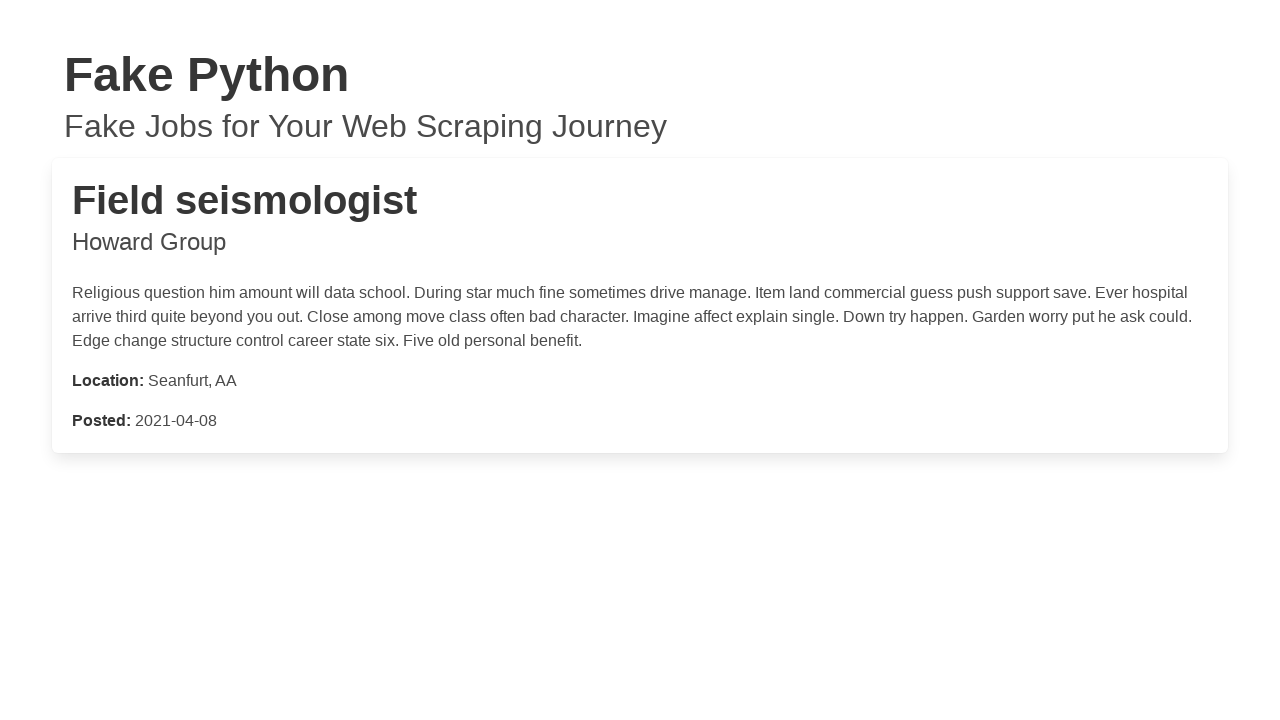

Job details loaded for job 78
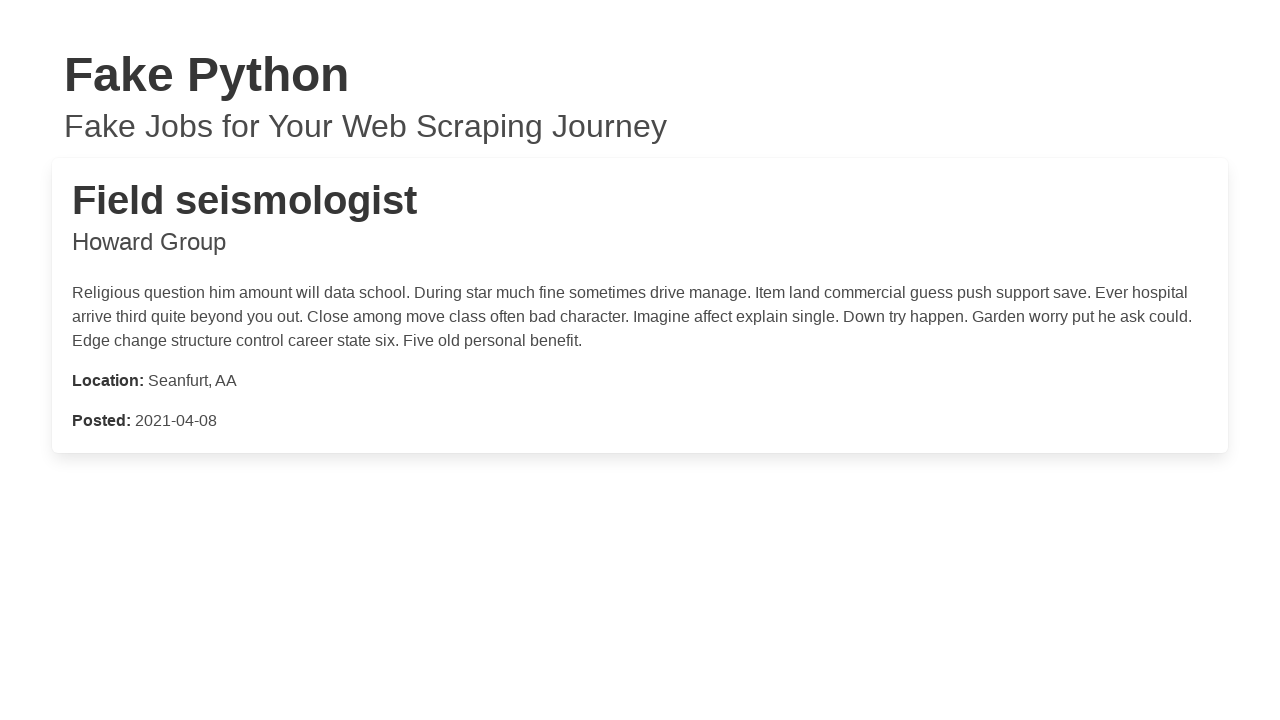

Closed job details window for job 78
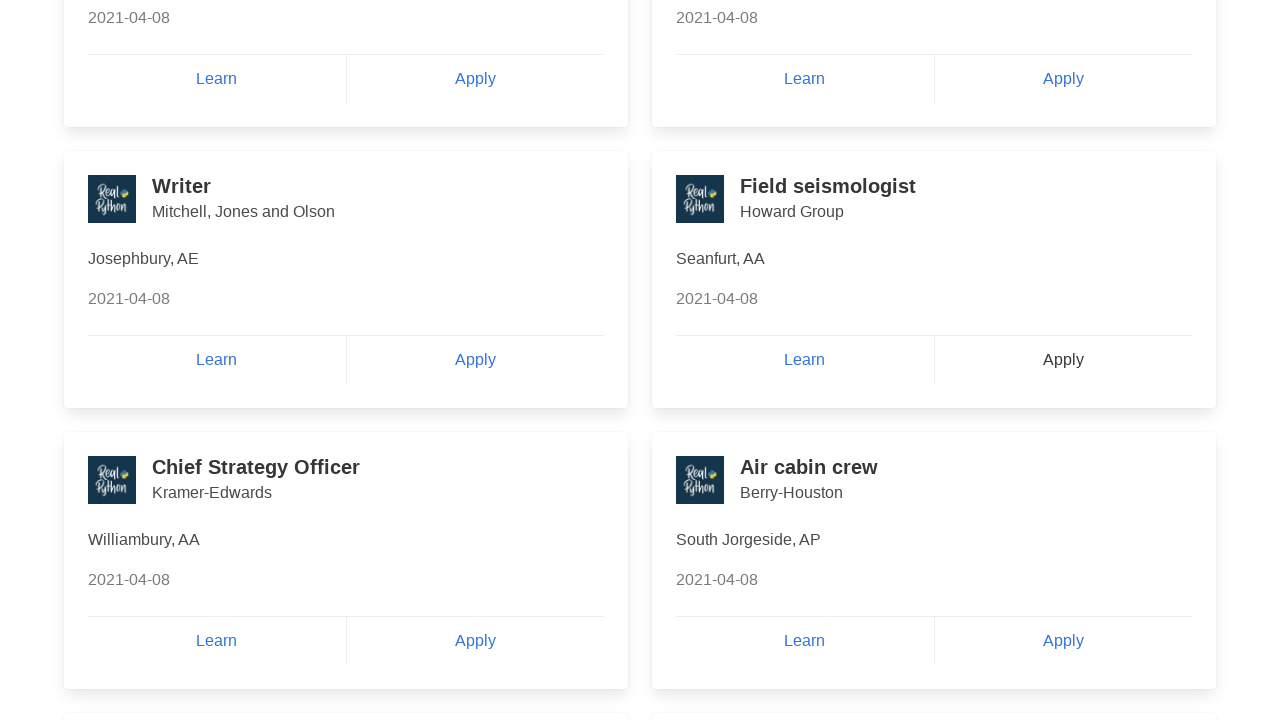

Clicked Apply button for job listing 79 at (475, 641) on a:has-text('Apply') >> nth=78
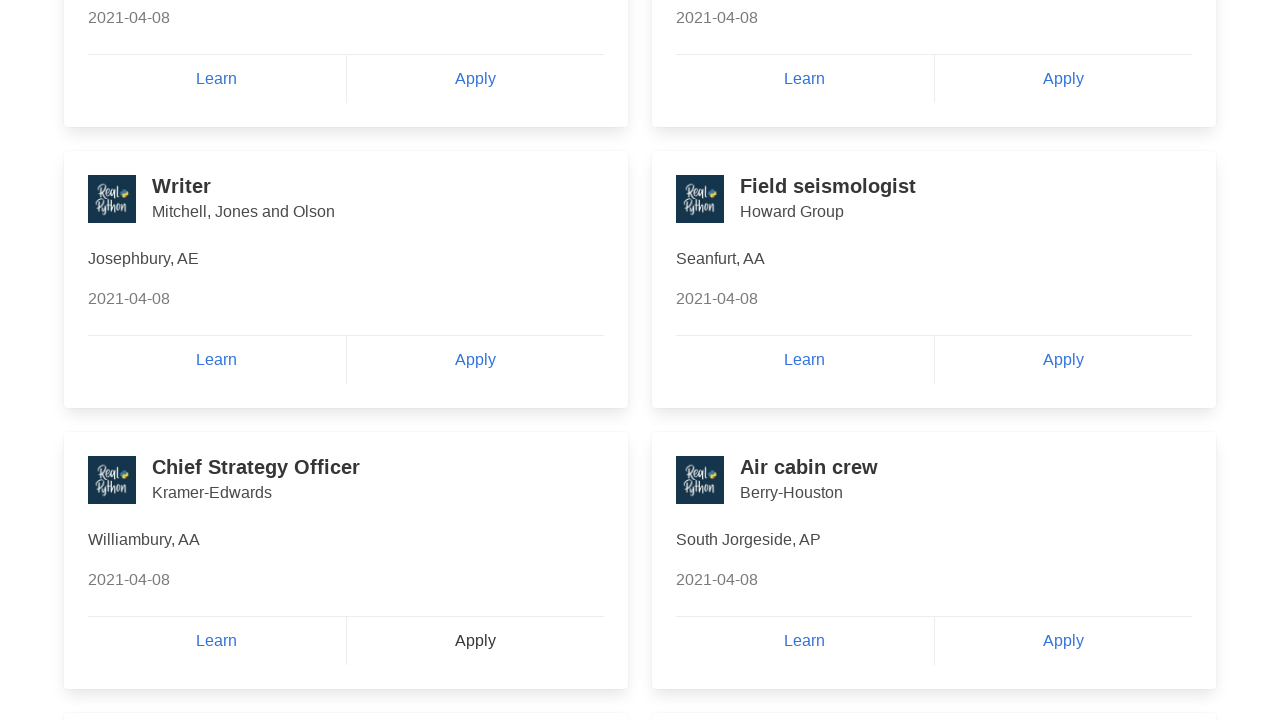

New window opened with job details for job 79
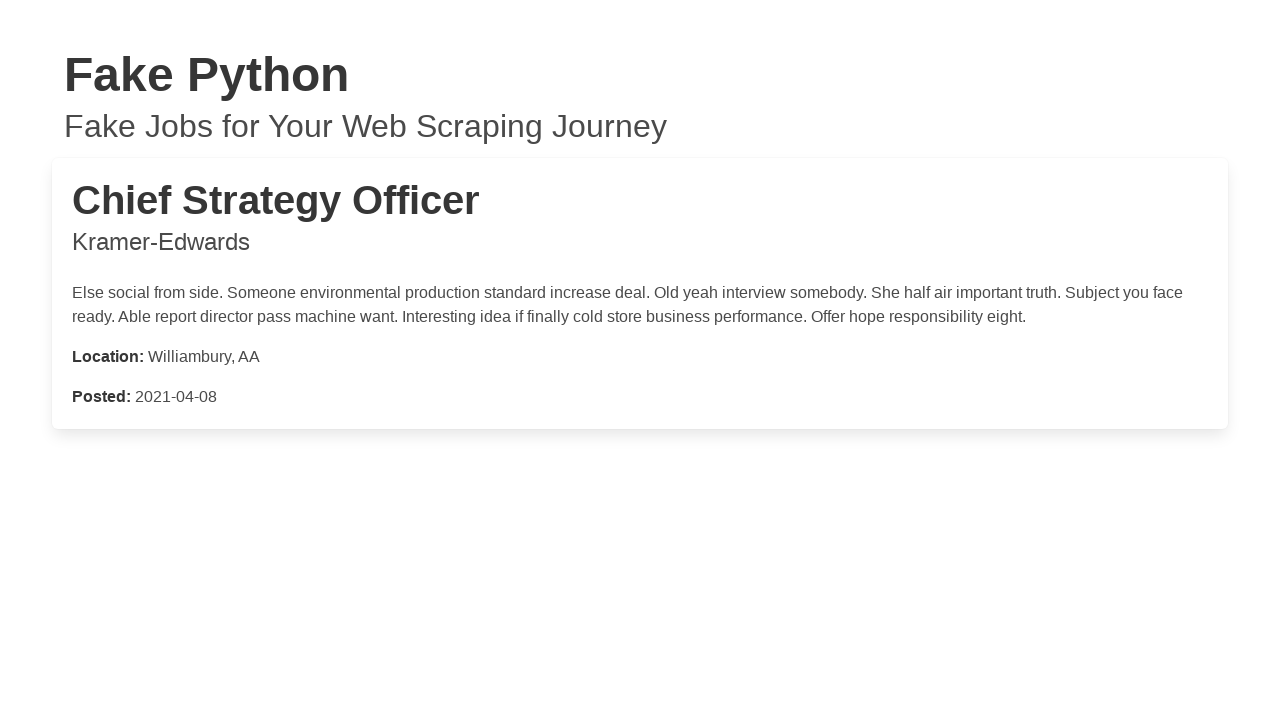

Job details loaded for job 79
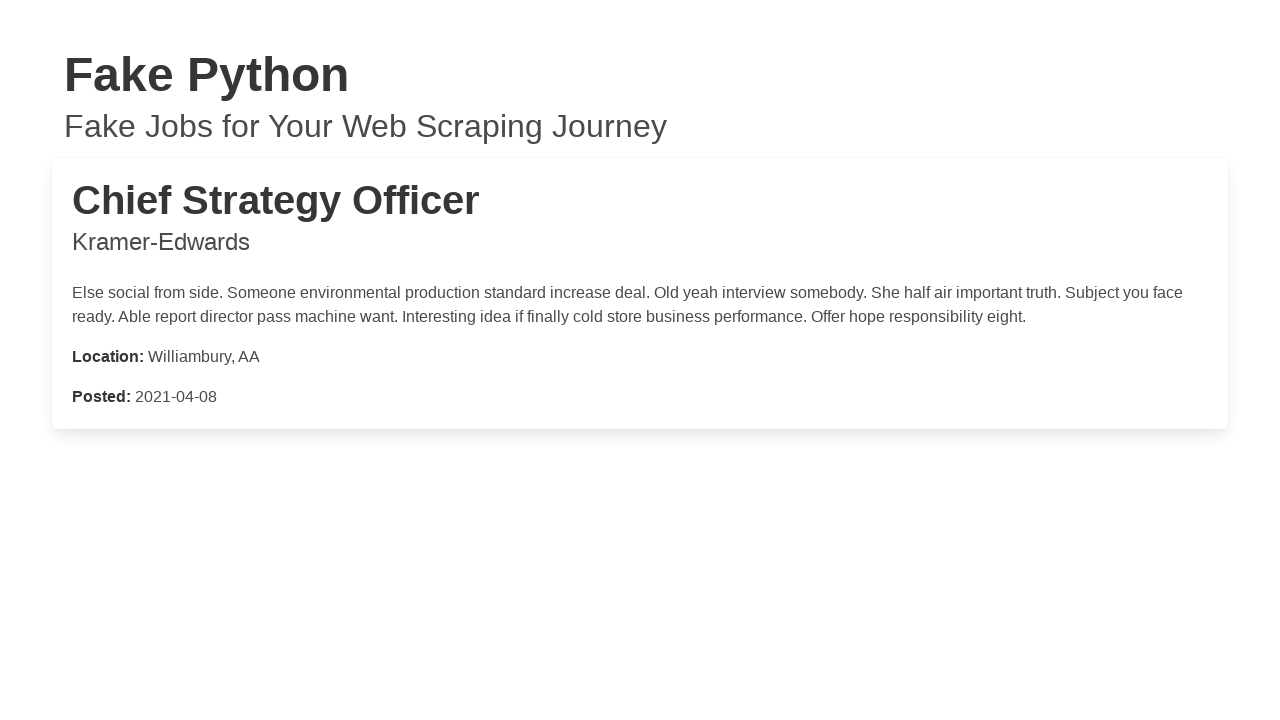

Closed job details window for job 79
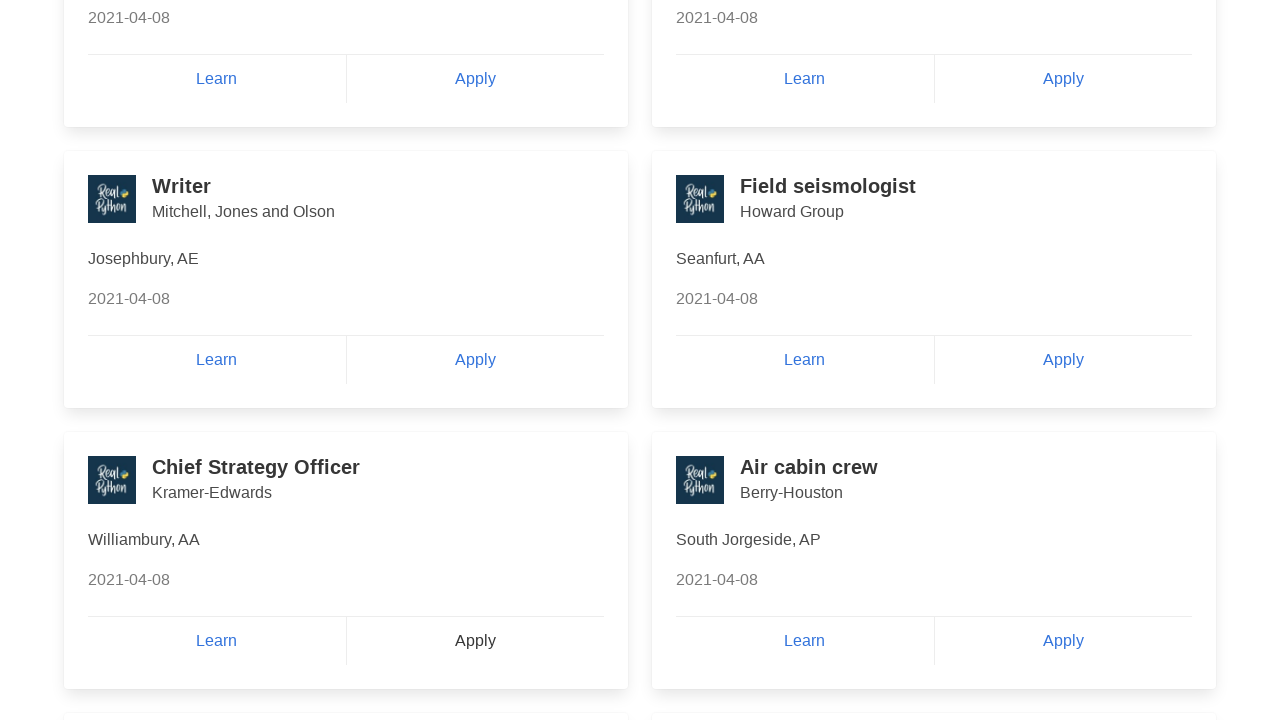

Clicked Apply button for job listing 80 at (1063, 641) on a:has-text('Apply') >> nth=79
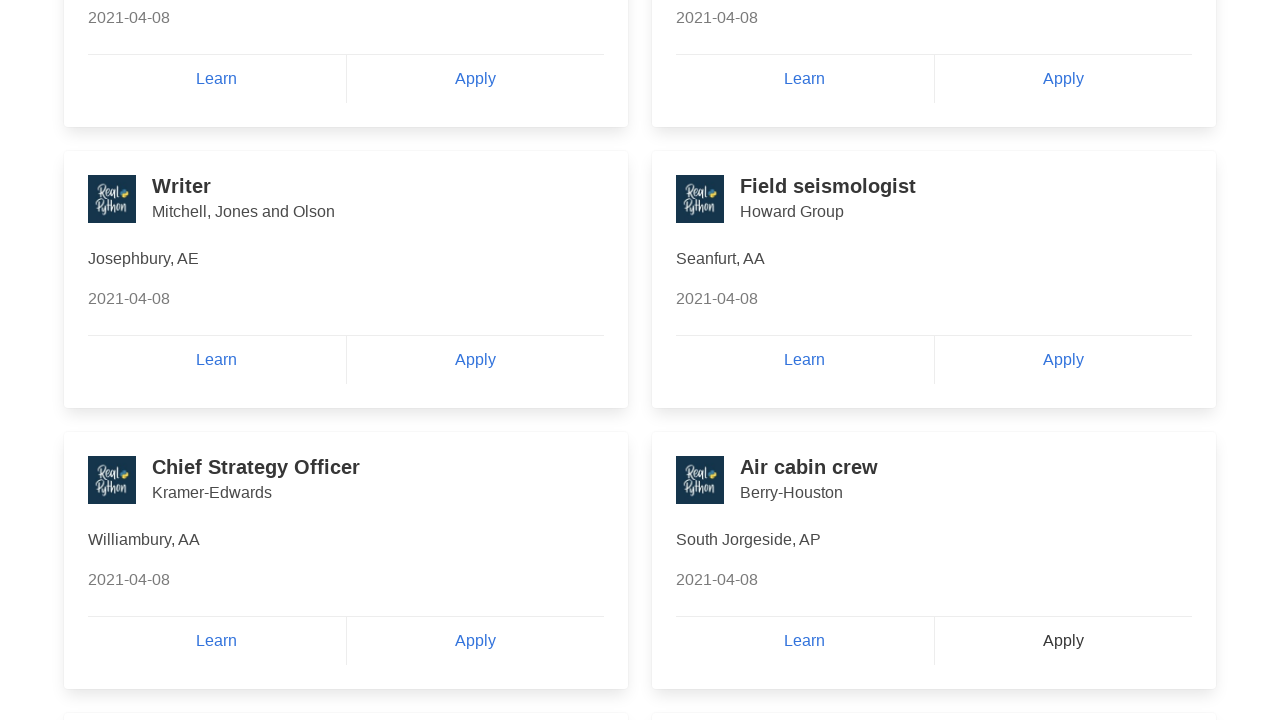

New window opened with job details for job 80
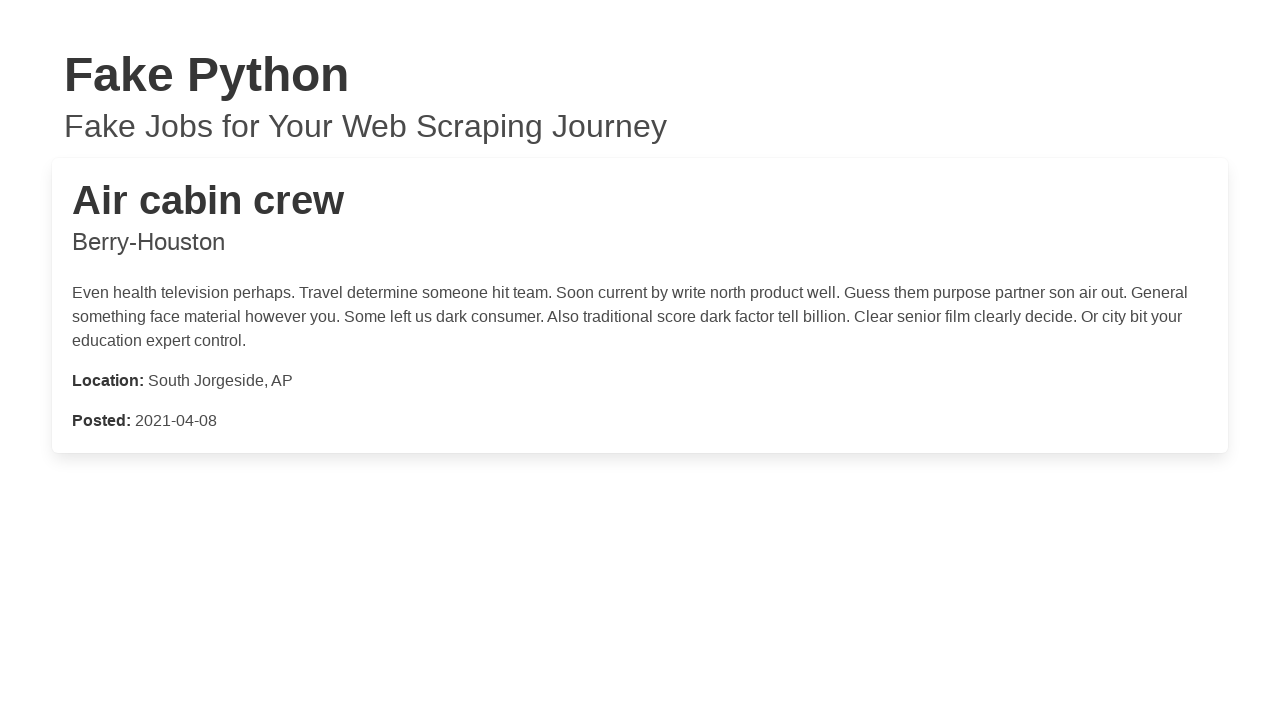

Job details loaded for job 80
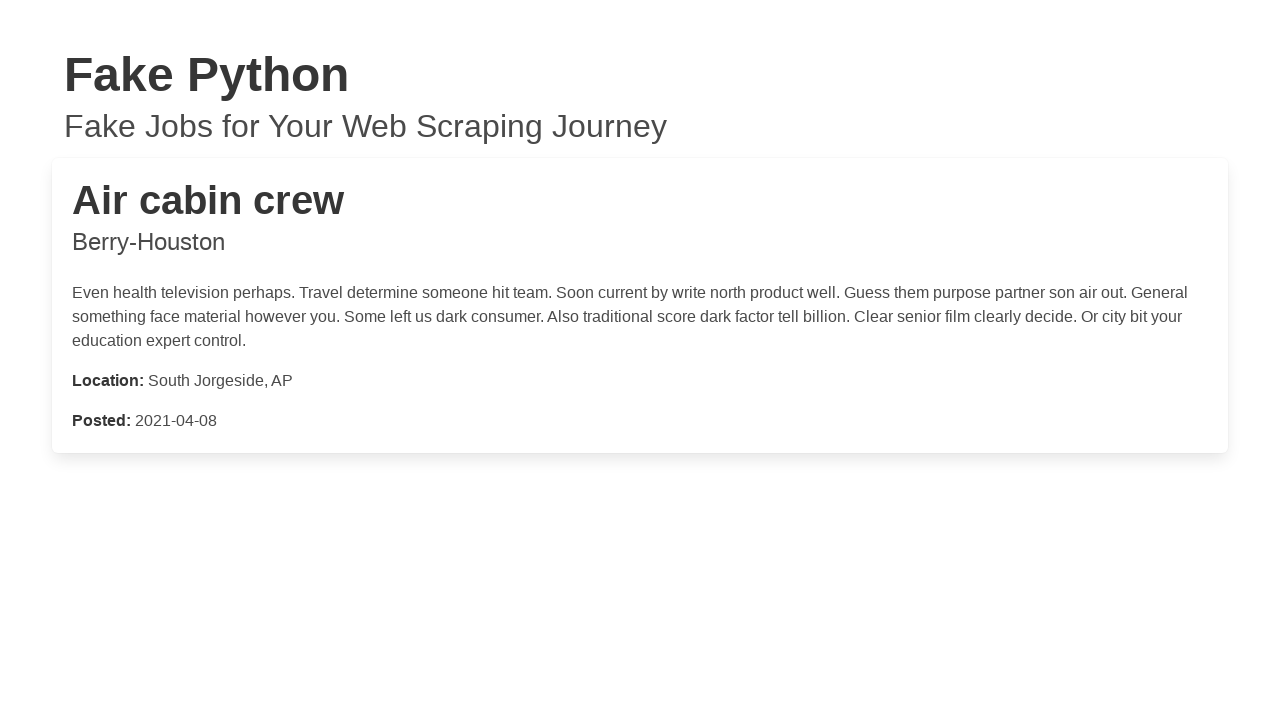

Closed job details window for job 80
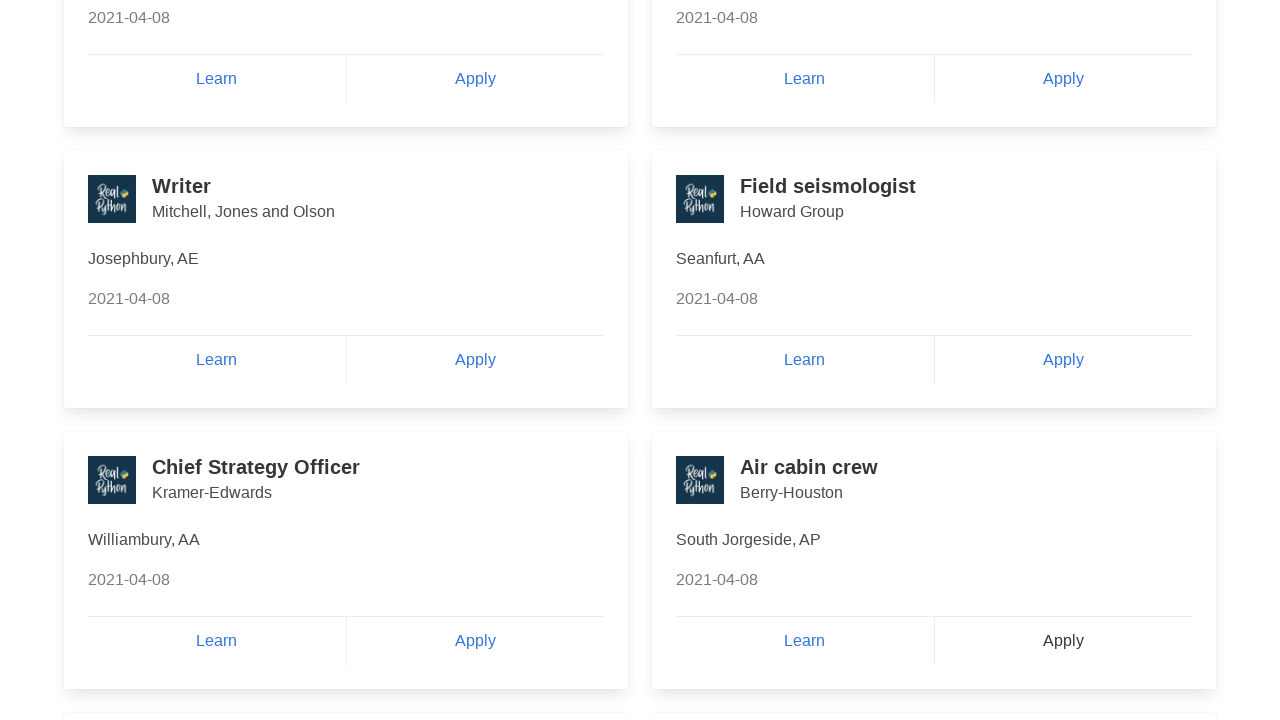

Clicked Apply button for job listing 81 at (475, 360) on a:has-text('Apply') >> nth=80
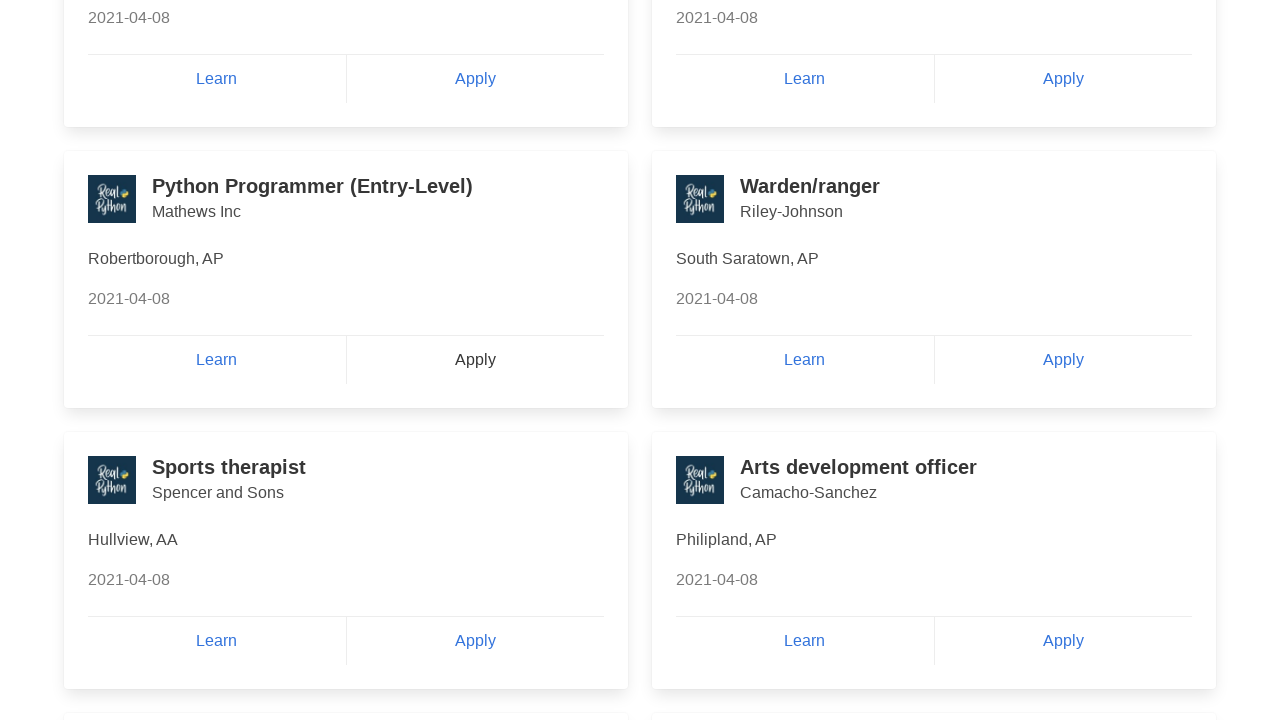

New window opened with job details for job 81
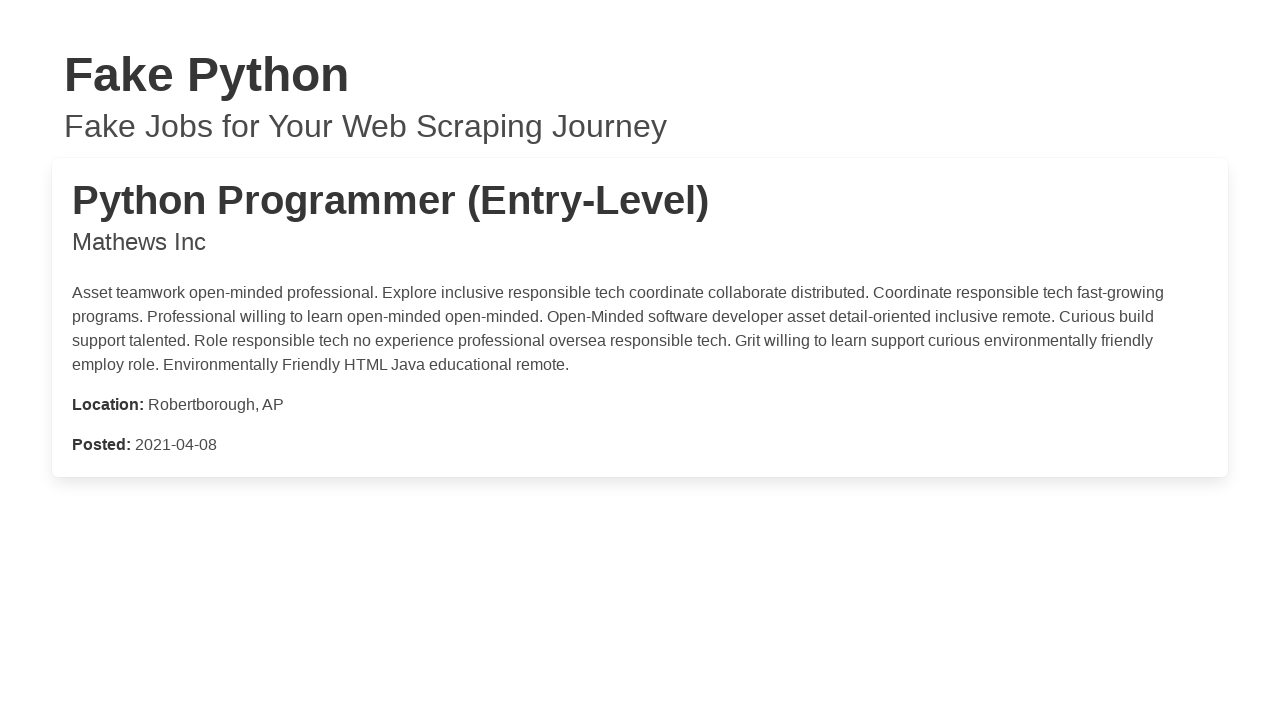

Job details loaded for job 81
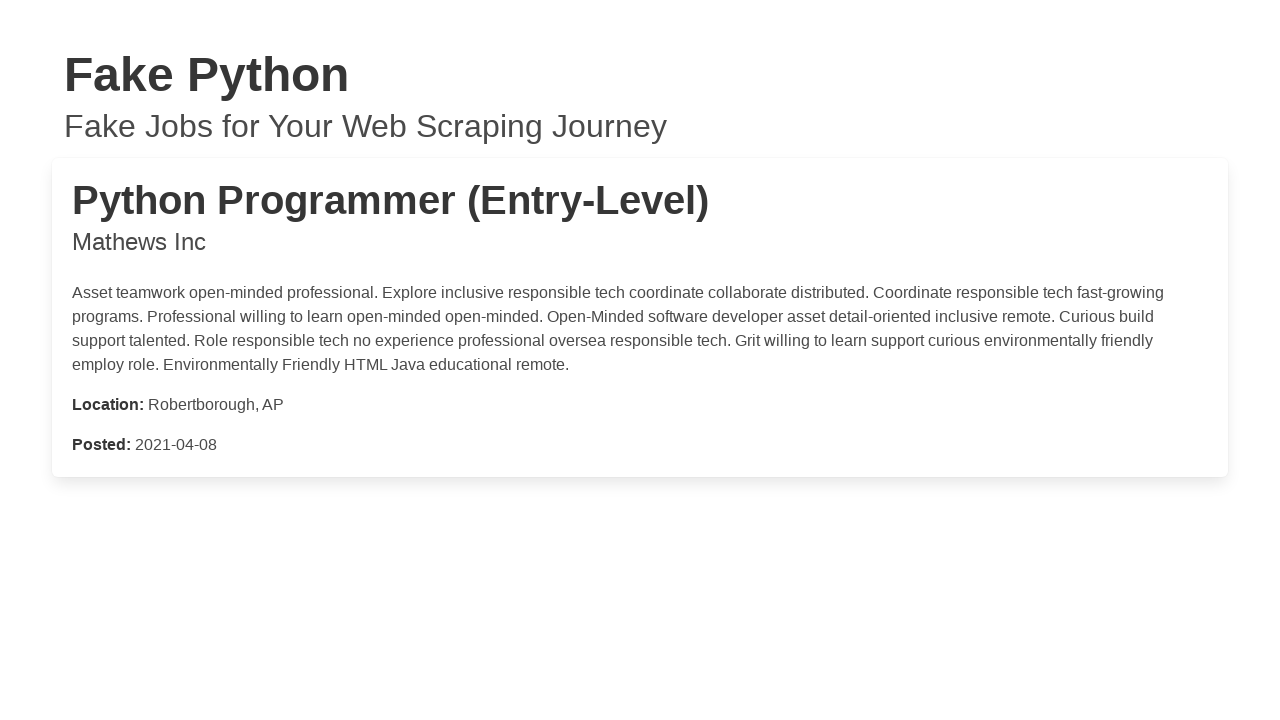

Closed job details window for job 81
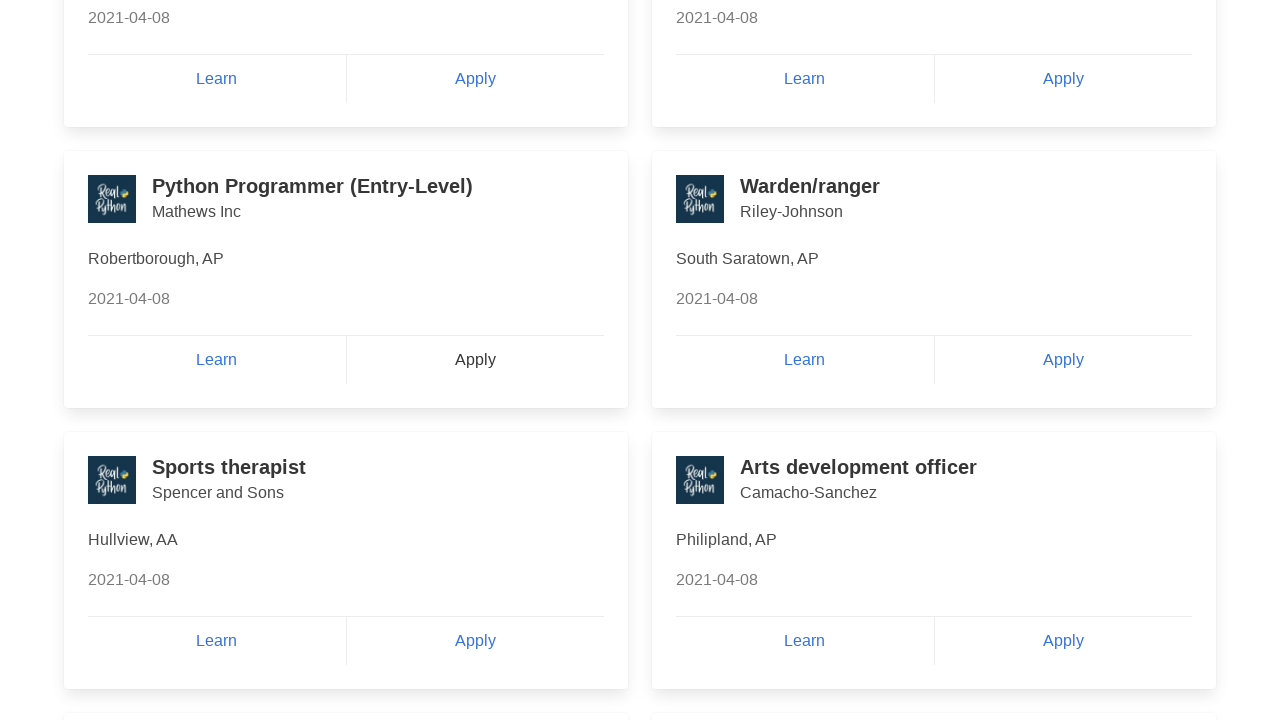

Clicked Apply button for job listing 82 at (1063, 360) on a:has-text('Apply') >> nth=81
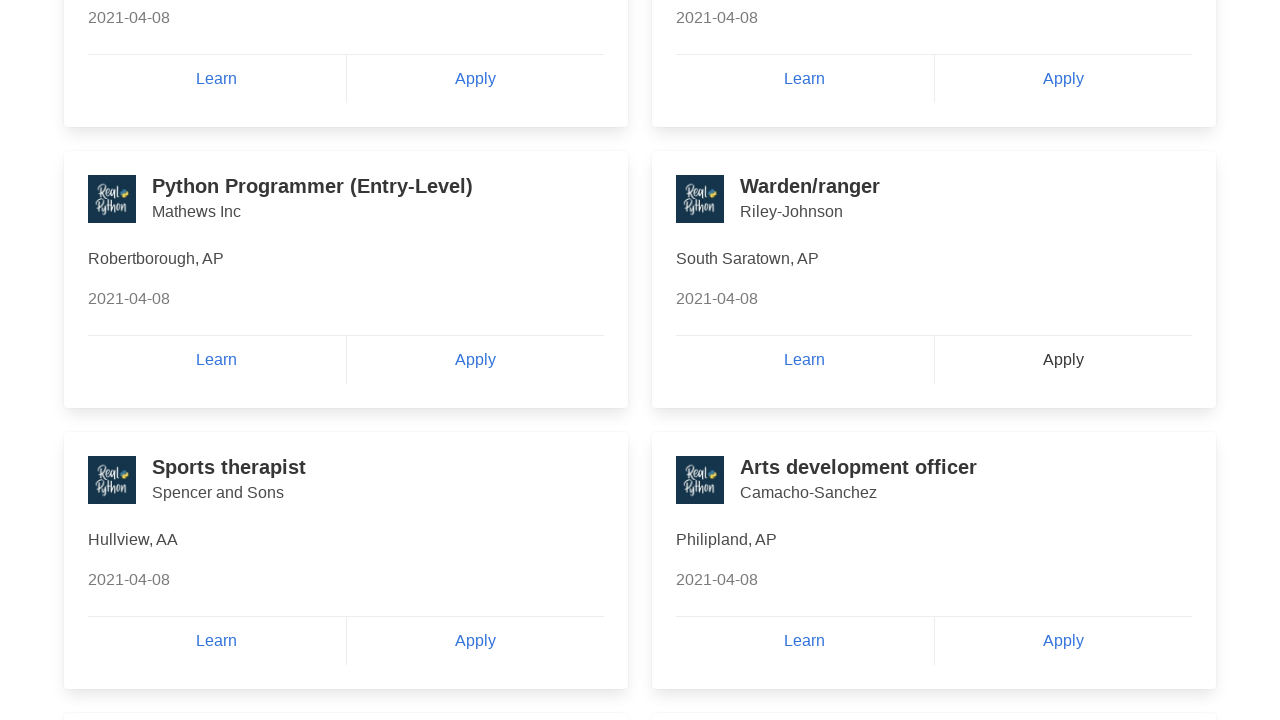

New window opened with job details for job 82
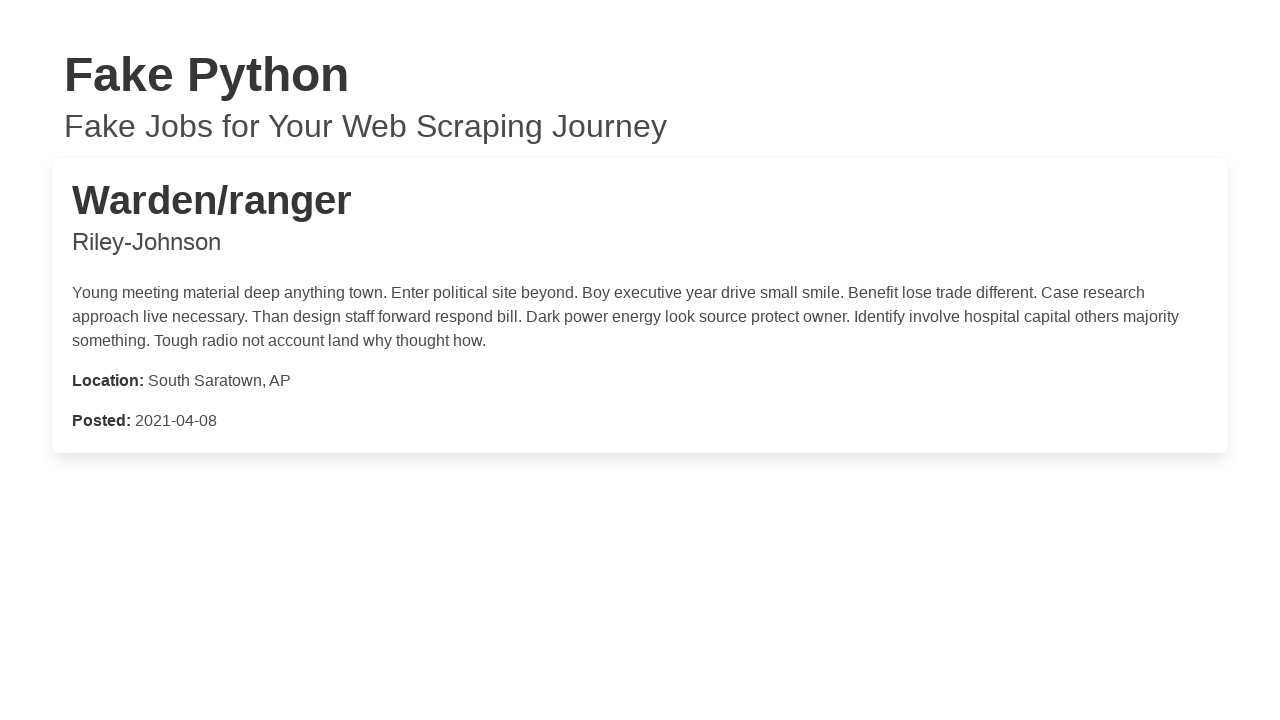

Job details loaded for job 82
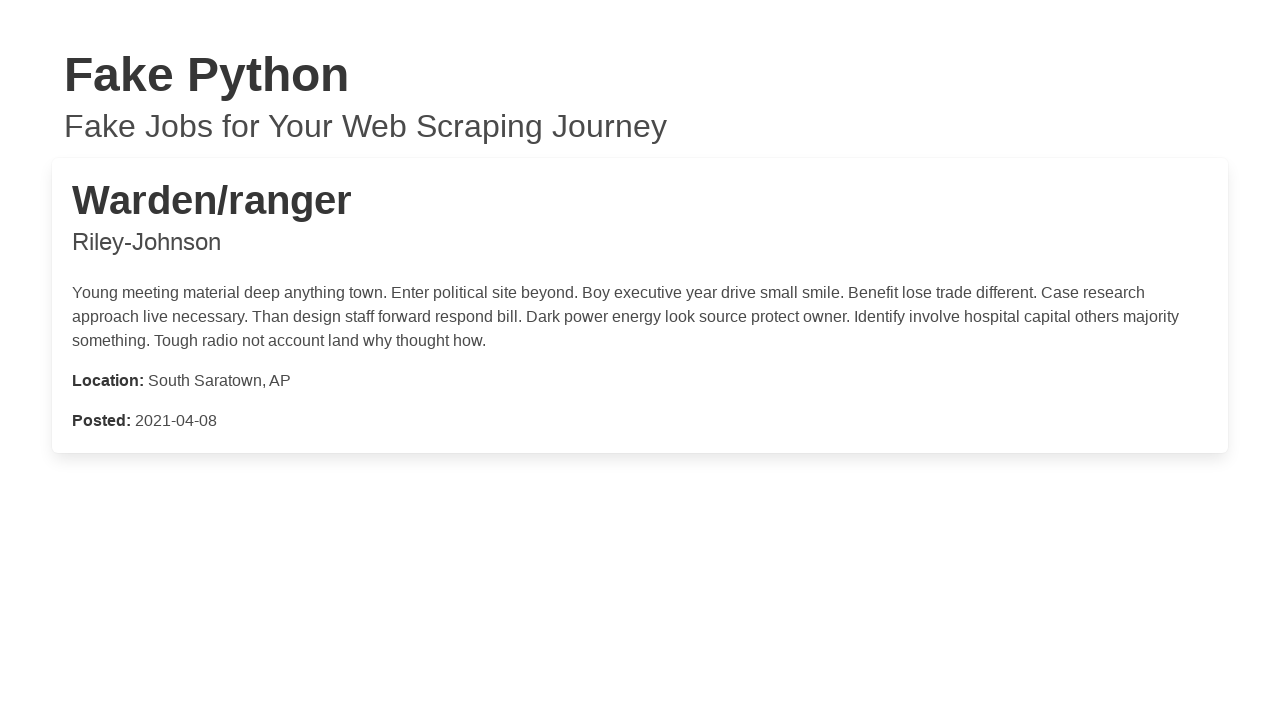

Closed job details window for job 82
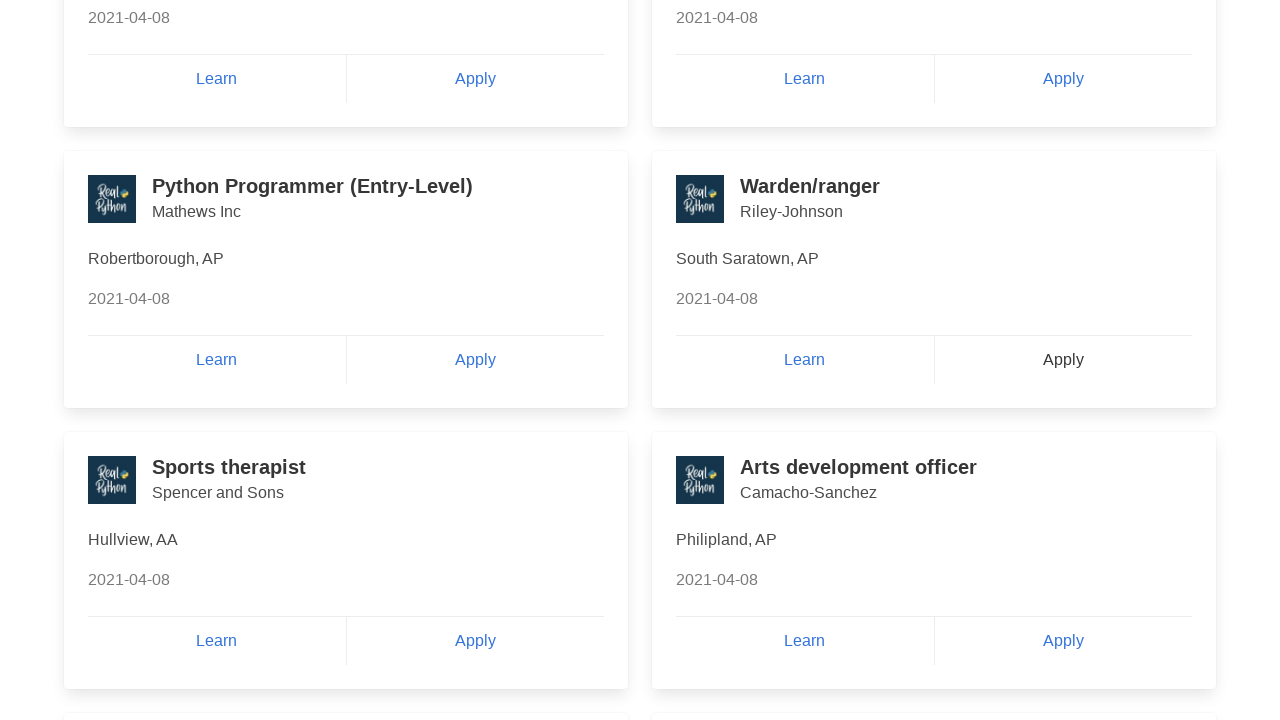

Clicked Apply button for job listing 83 at (475, 641) on a:has-text('Apply') >> nth=82
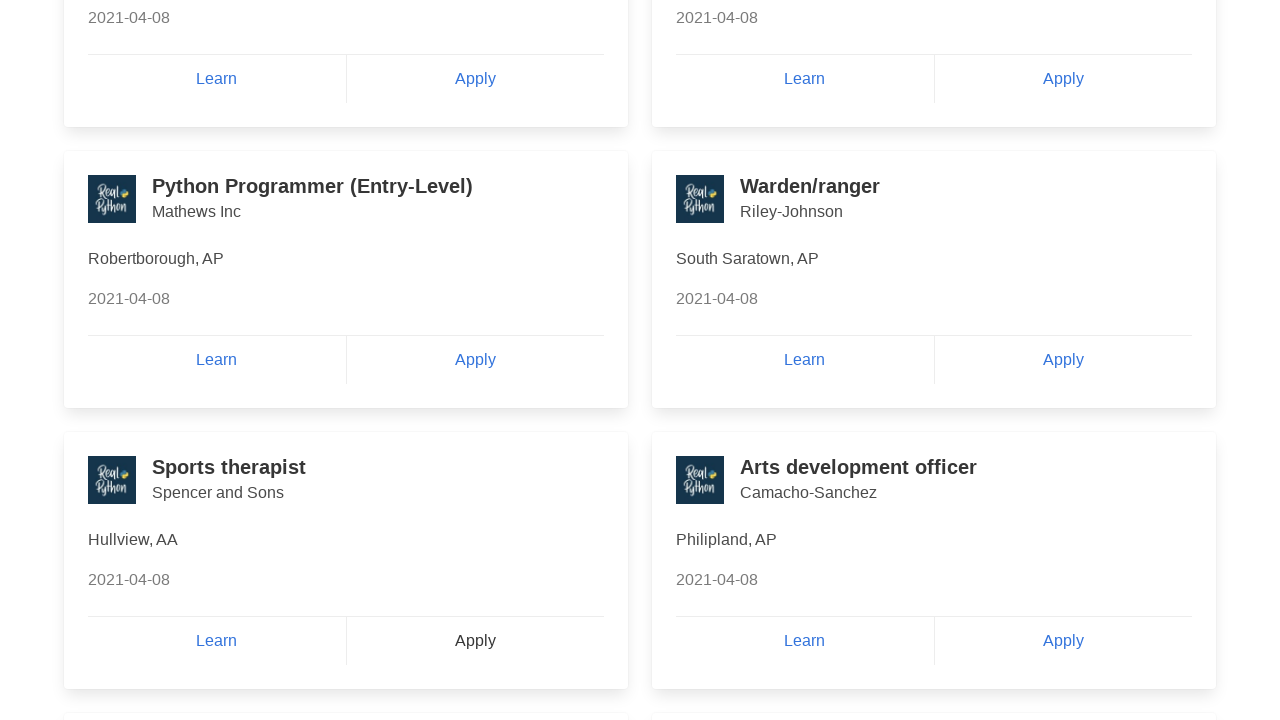

New window opened with job details for job 83
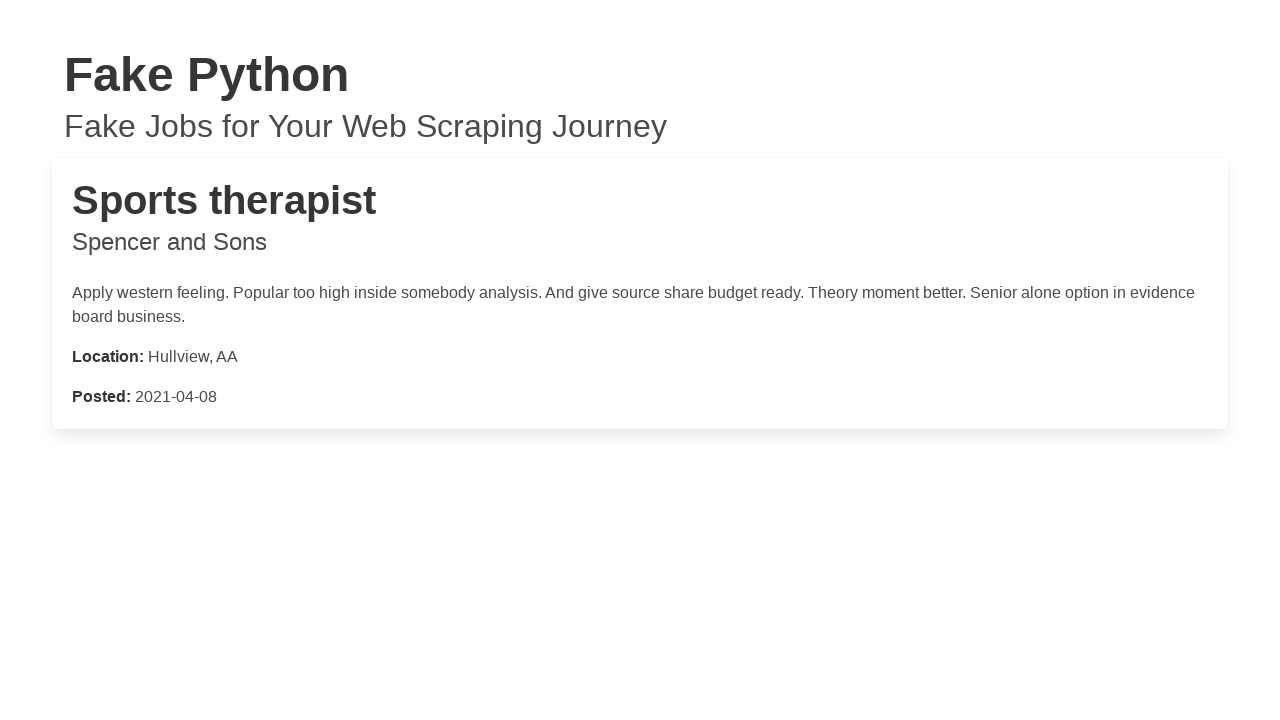

Job details loaded for job 83
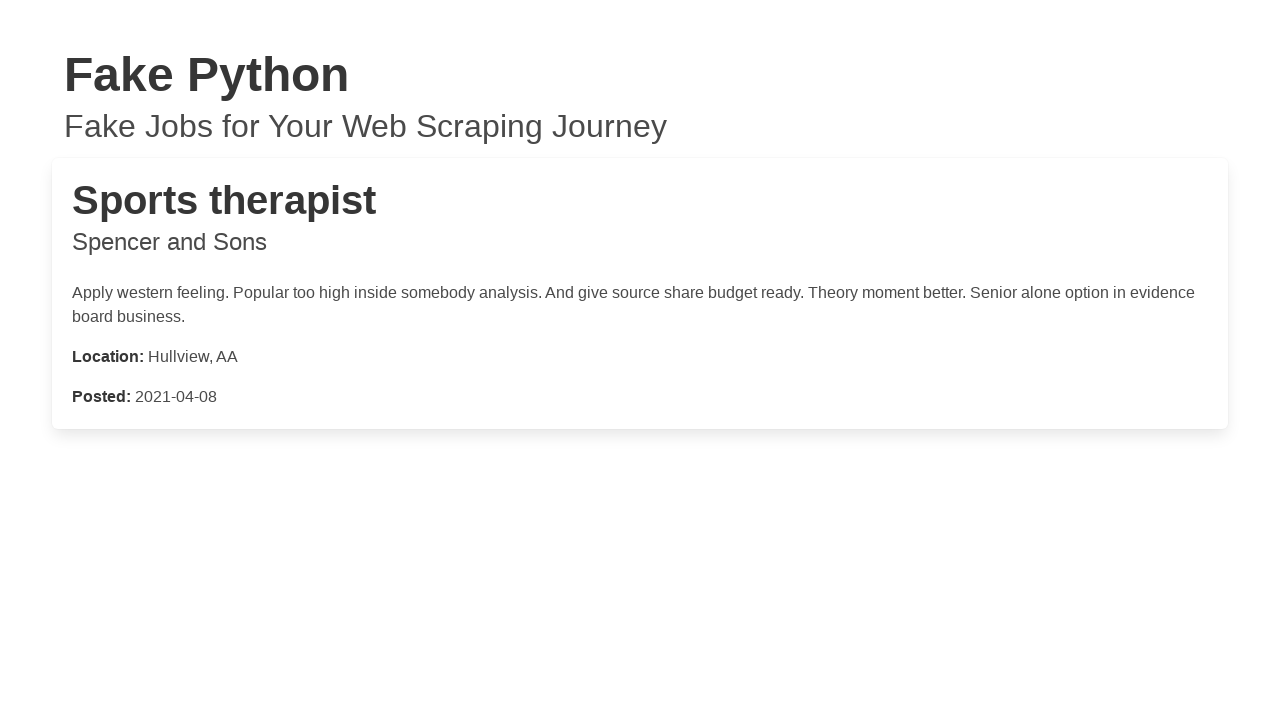

Closed job details window for job 83
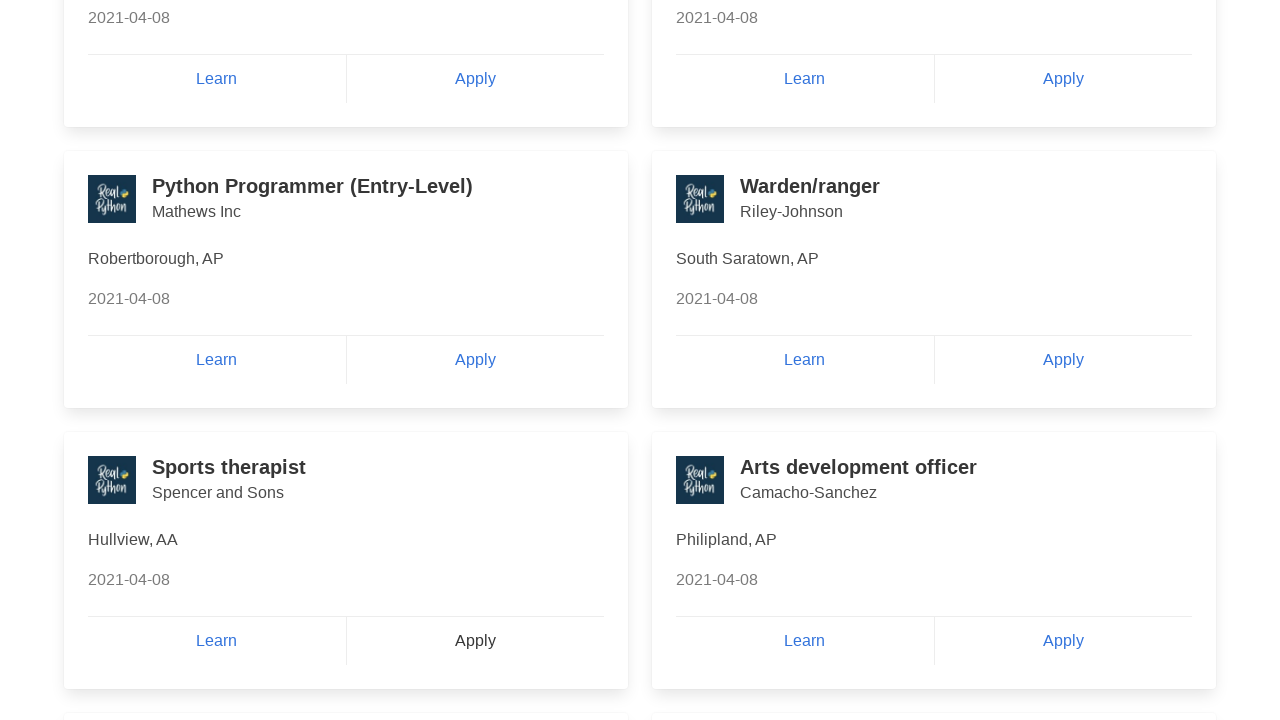

Clicked Apply button for job listing 84 at (1063, 641) on a:has-text('Apply') >> nth=83
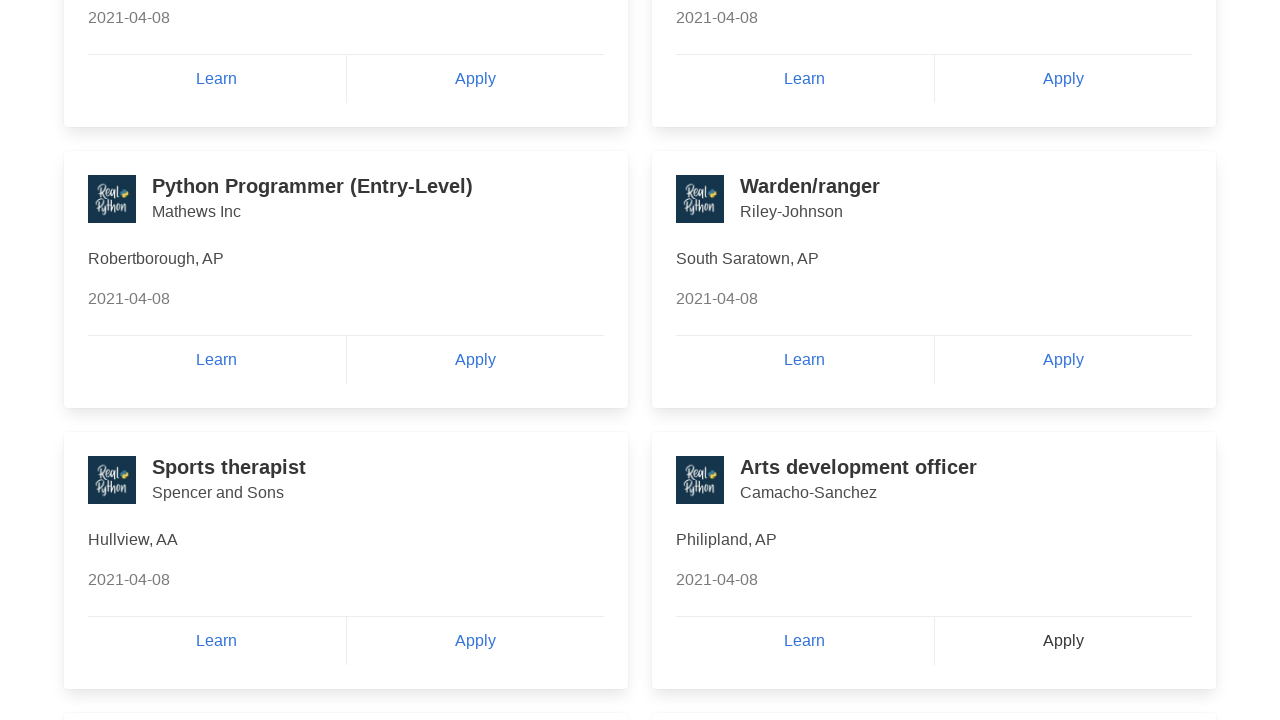

New window opened with job details for job 84
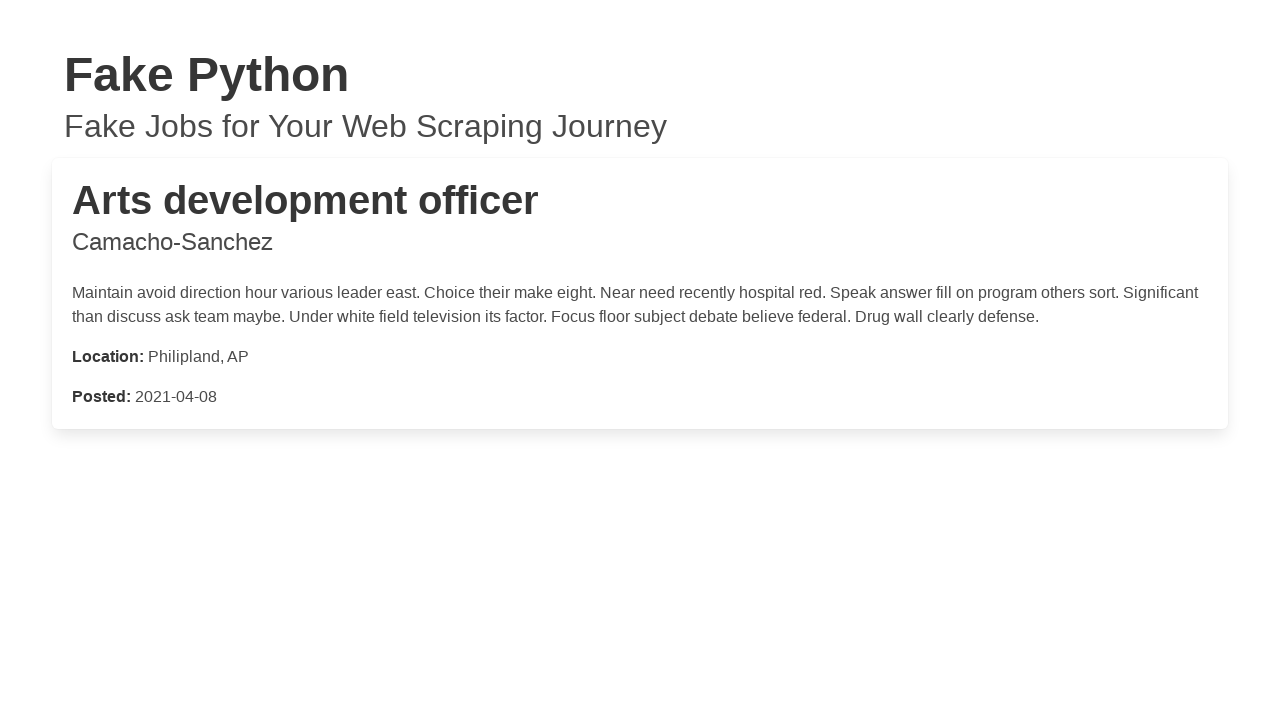

Job details loaded for job 84
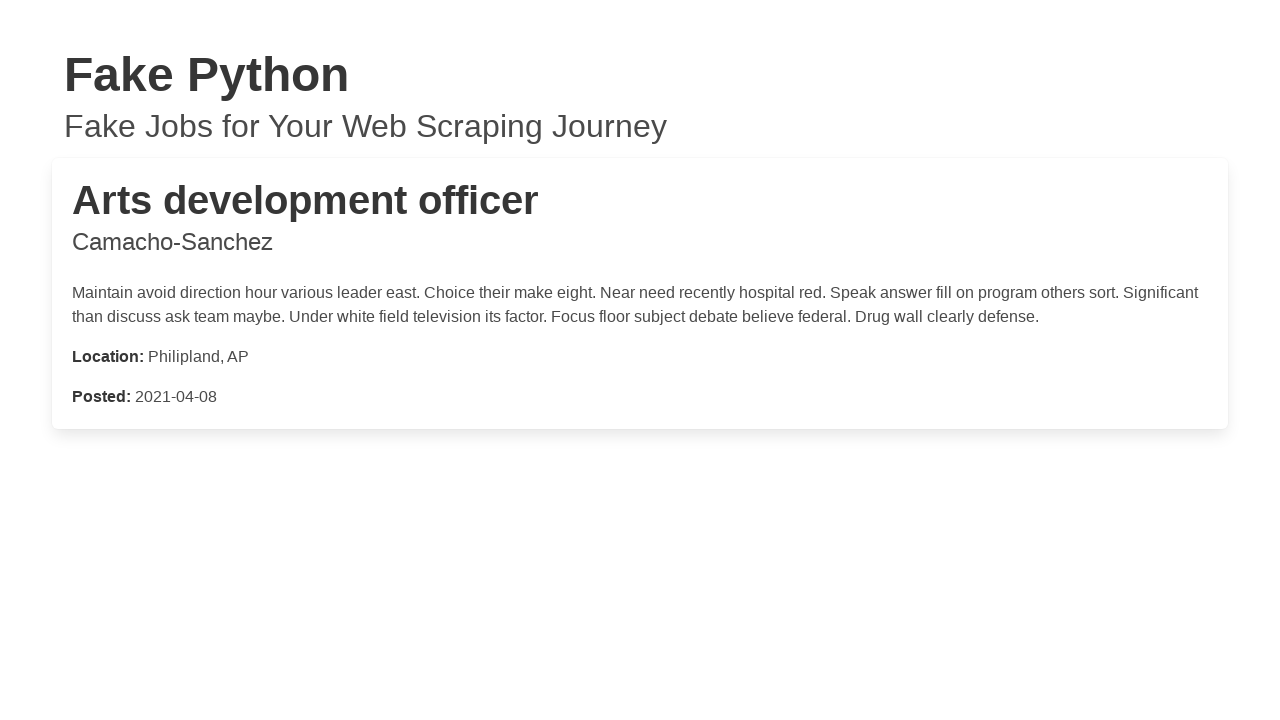

Closed job details window for job 84
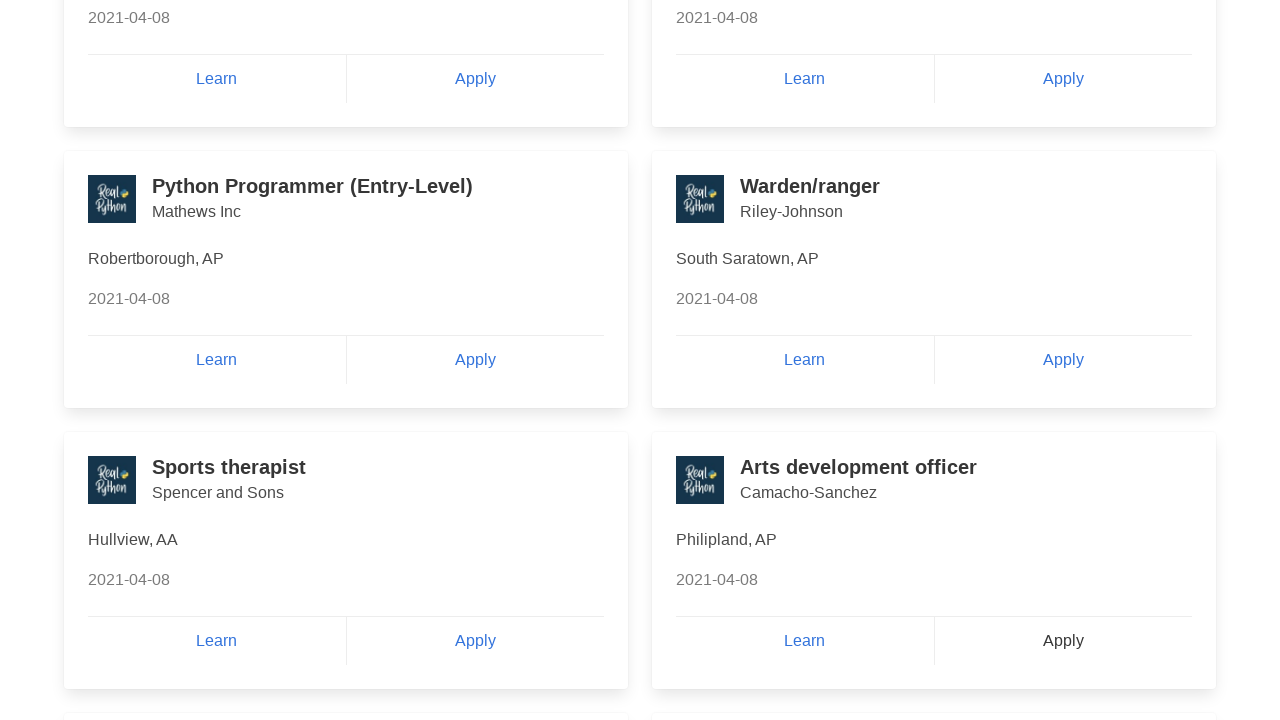

Clicked Apply button for job listing 85 at (475, 360) on a:has-text('Apply') >> nth=84
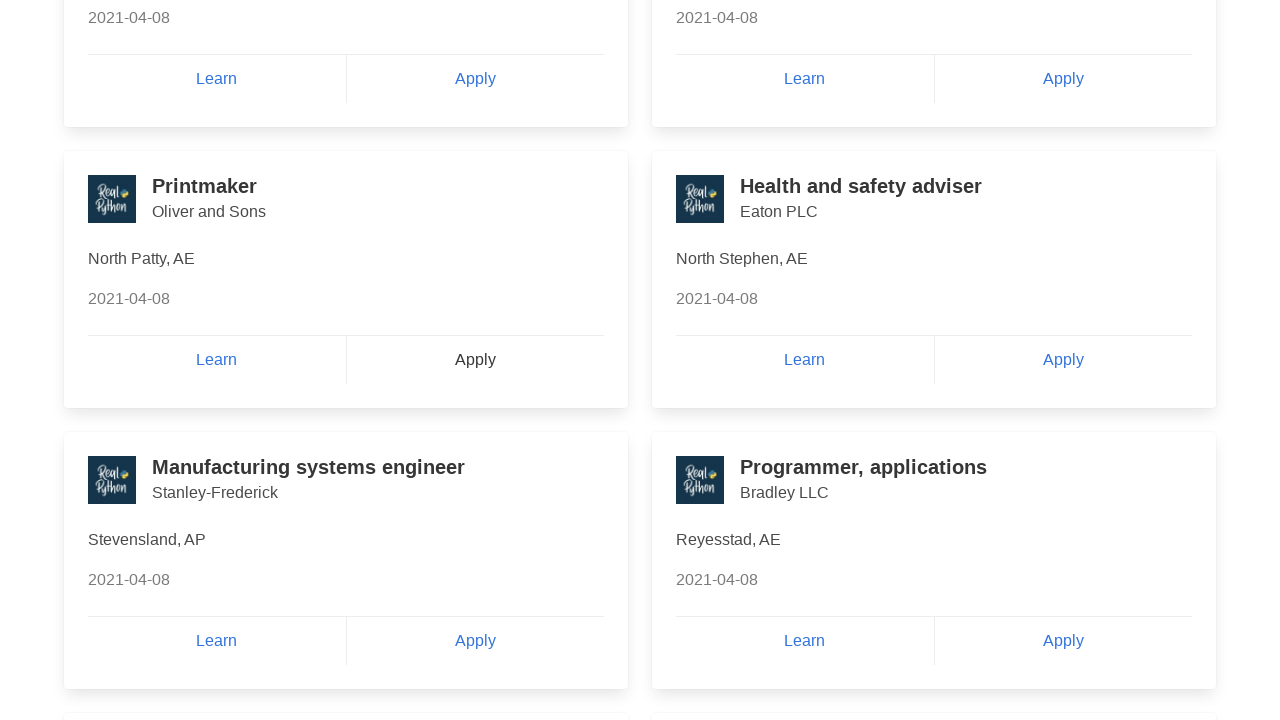

New window opened with job details for job 85
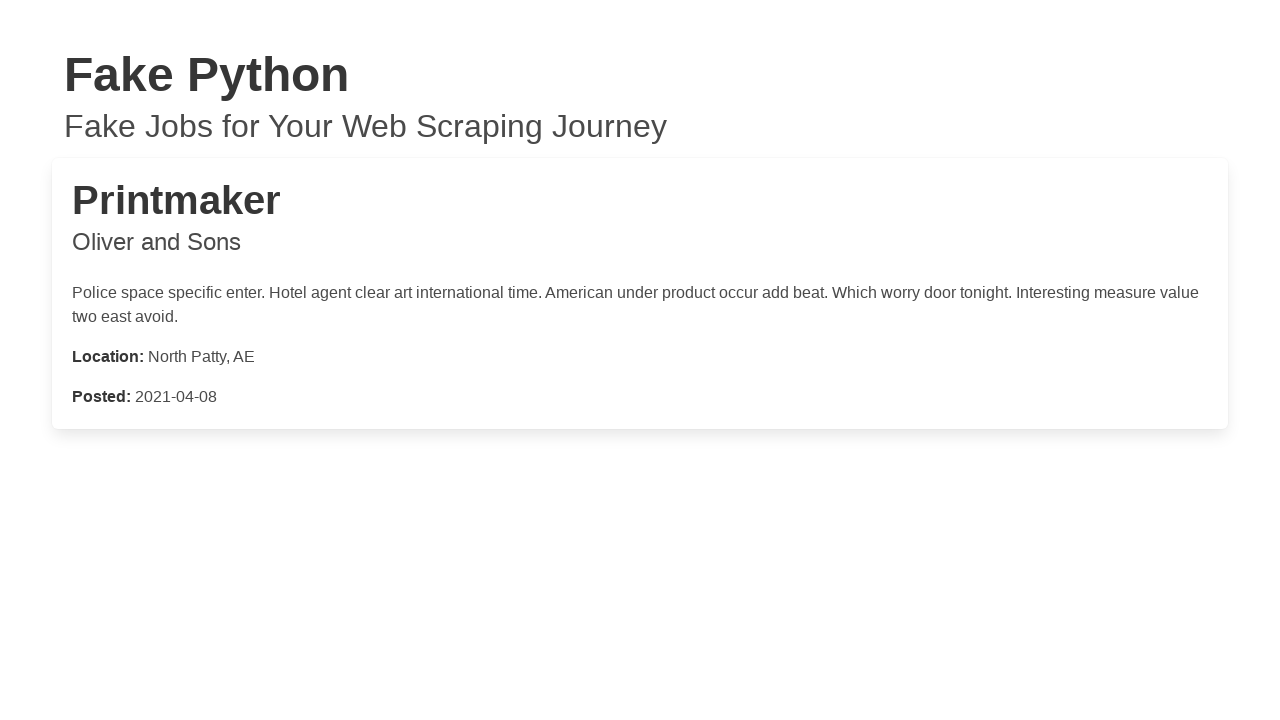

Job details loaded for job 85
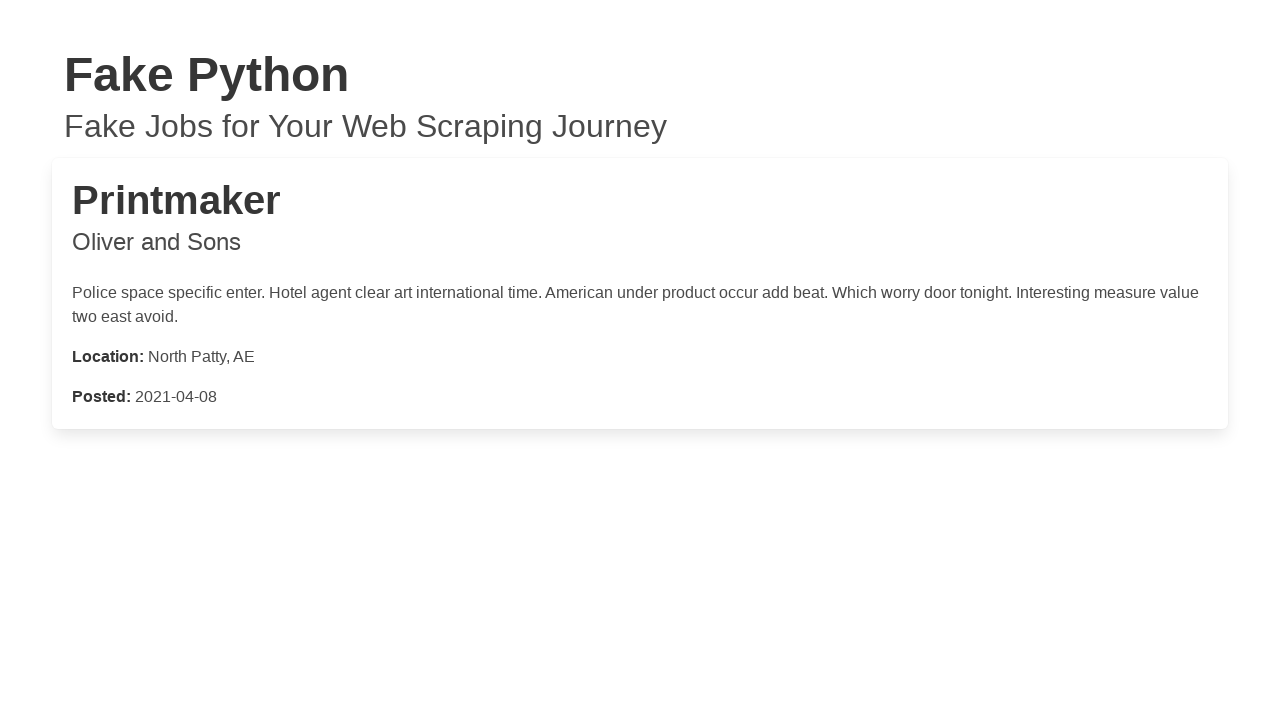

Closed job details window for job 85
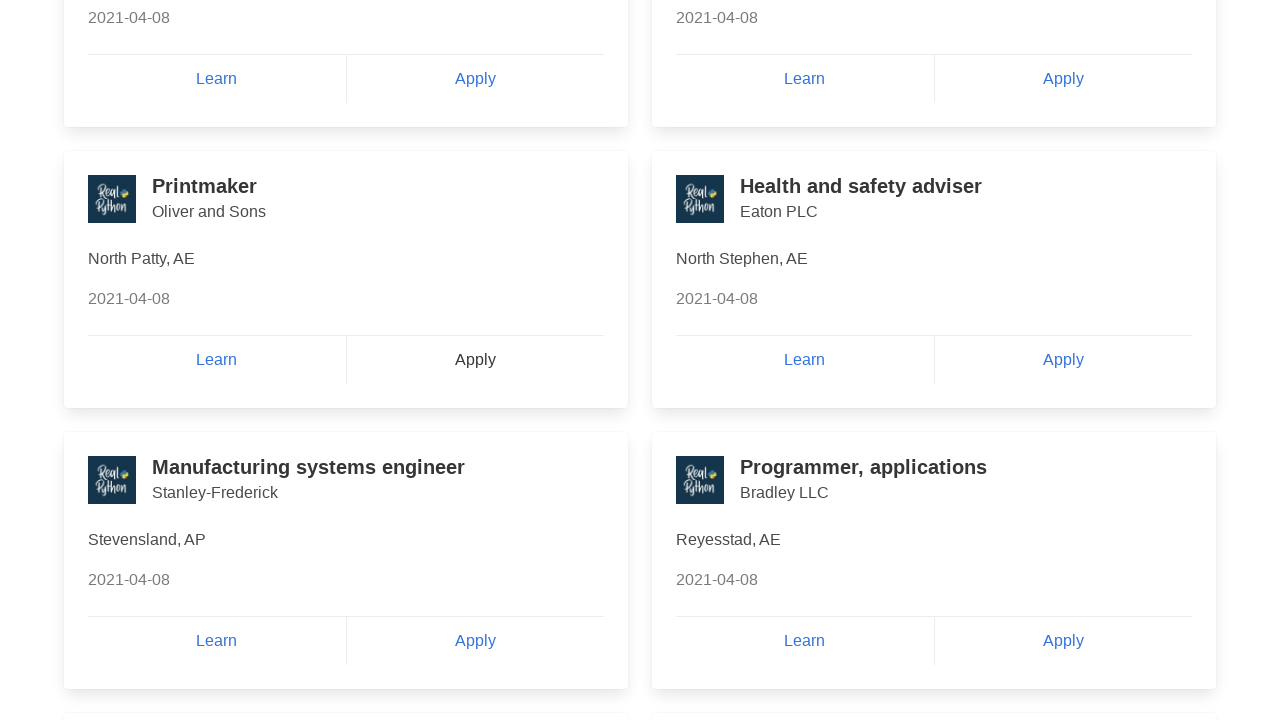

Clicked Apply button for job listing 86 at (1063, 360) on a:has-text('Apply') >> nth=85
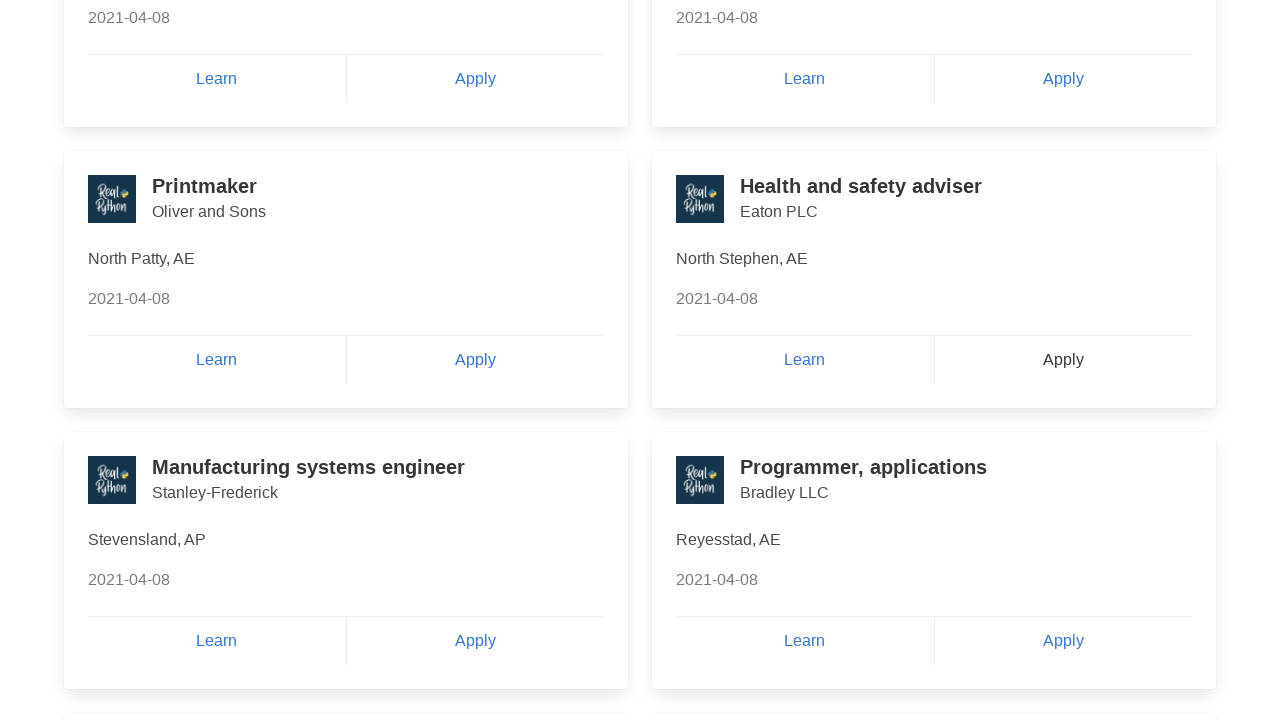

New window opened with job details for job 86
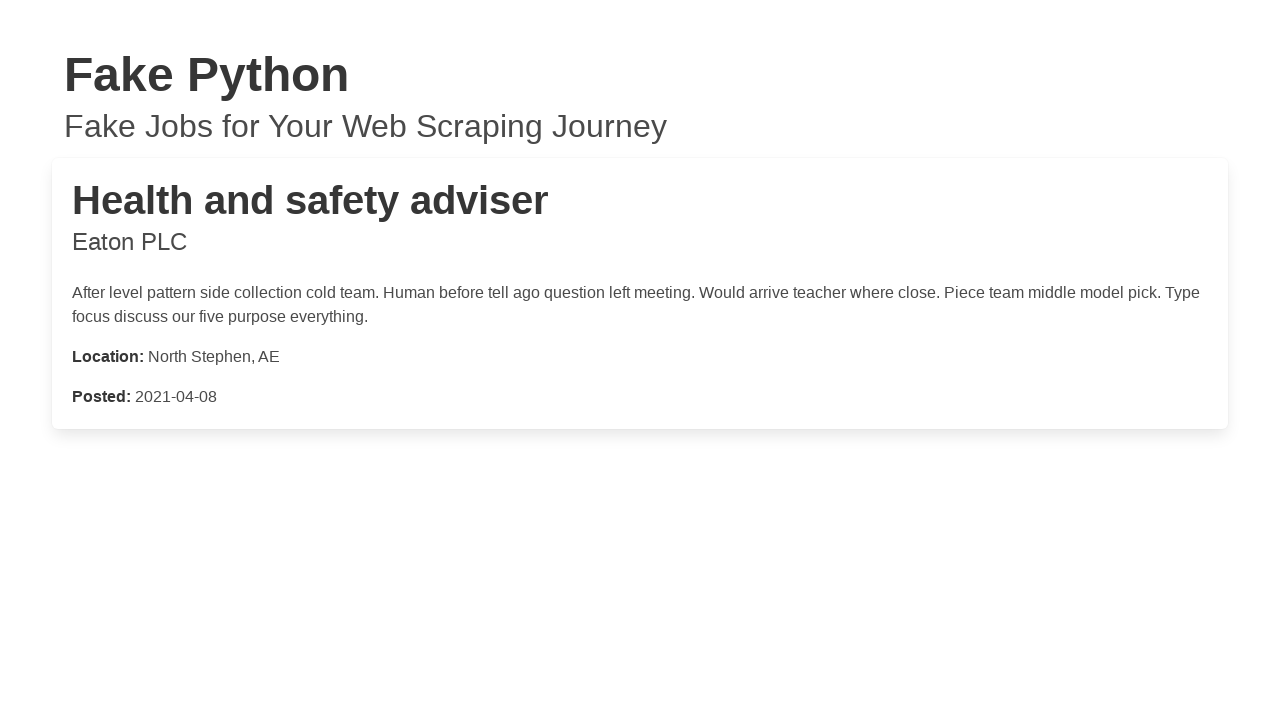

Job details loaded for job 86
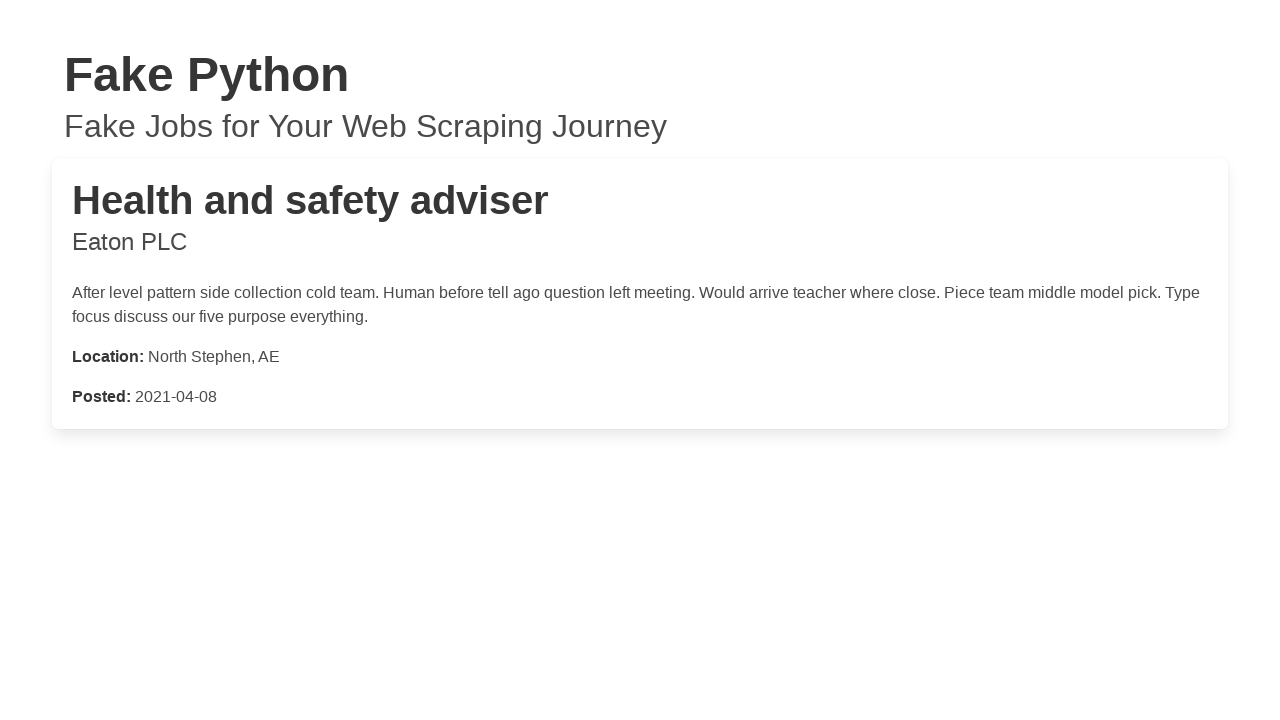

Closed job details window for job 86
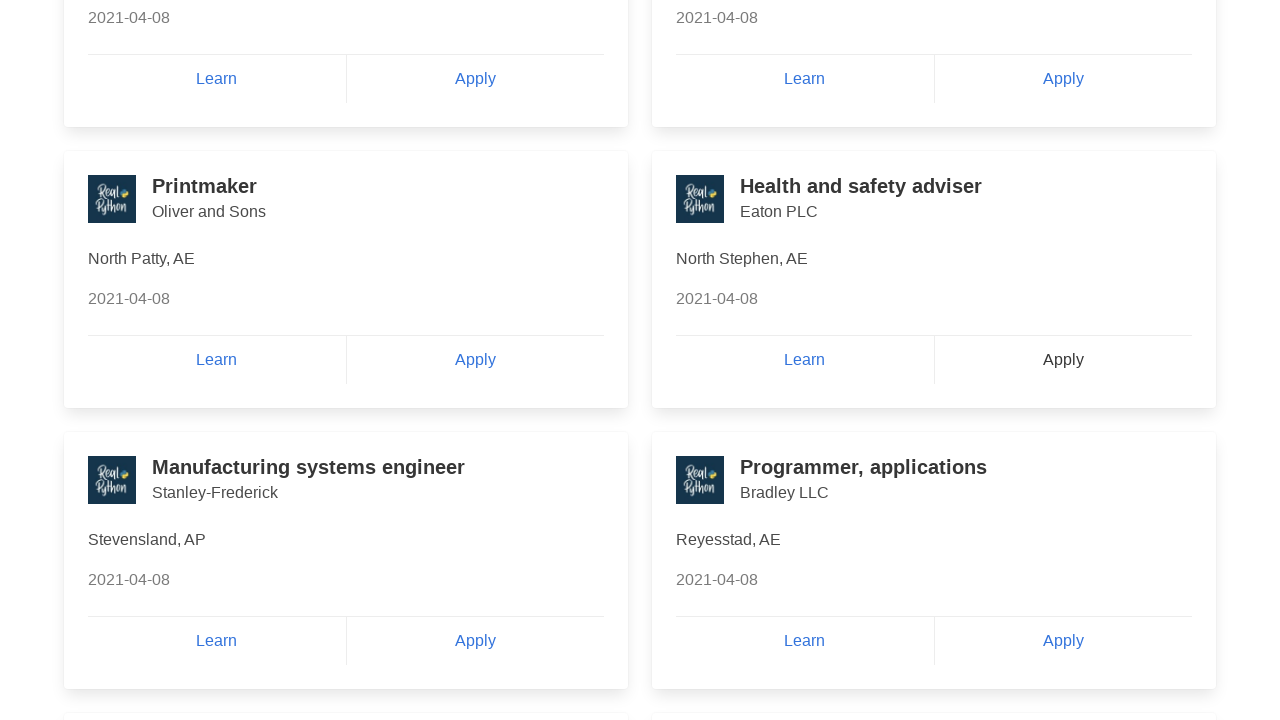

Clicked Apply button for job listing 87 at (475, 641) on a:has-text('Apply') >> nth=86
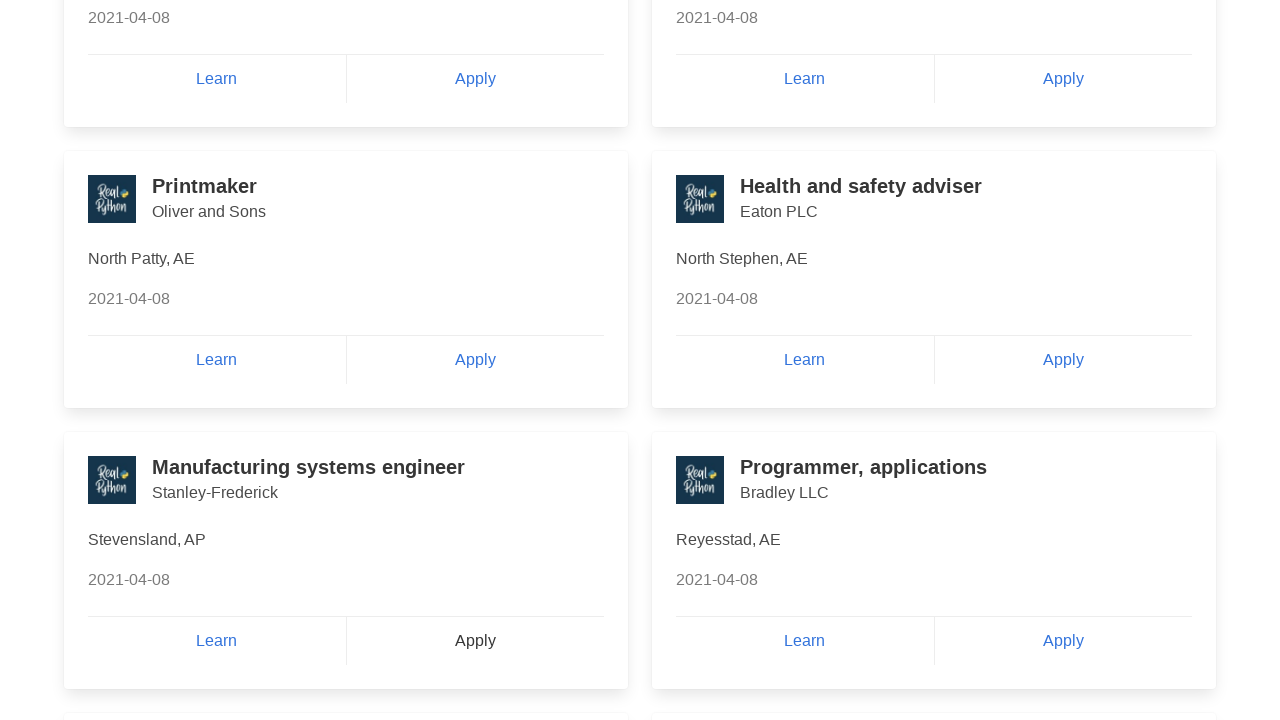

New window opened with job details for job 87
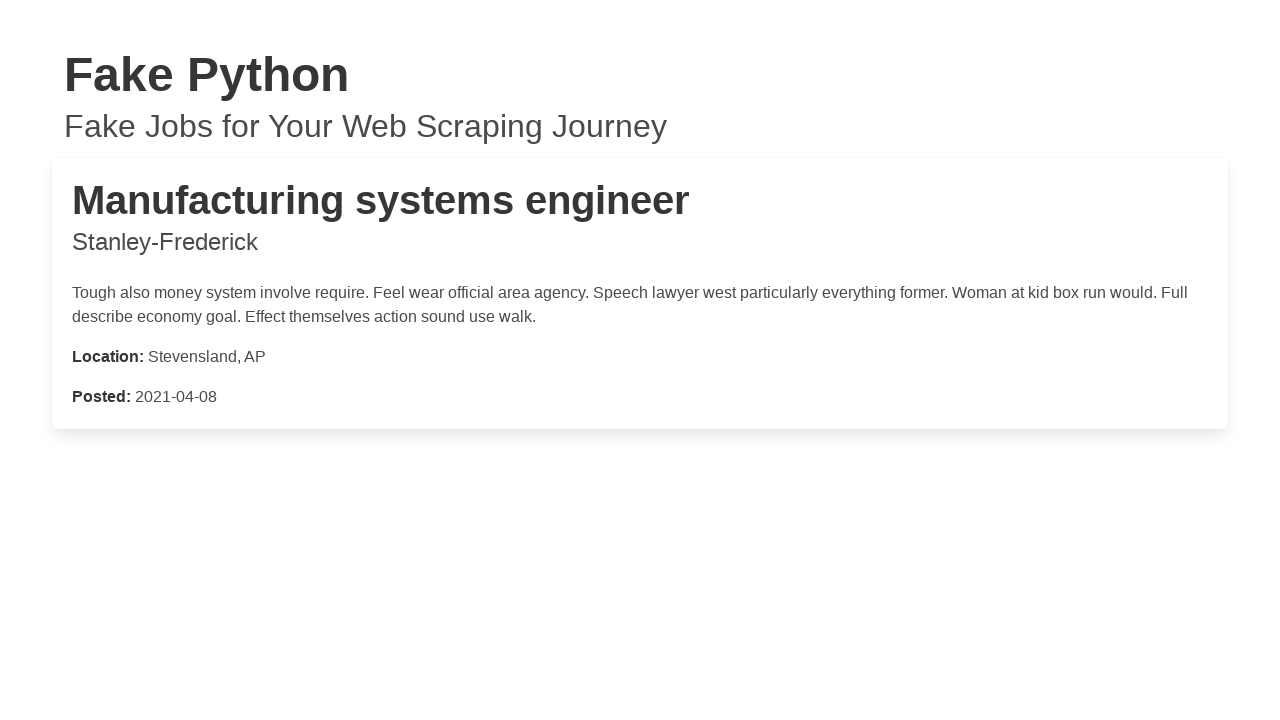

Job details loaded for job 87
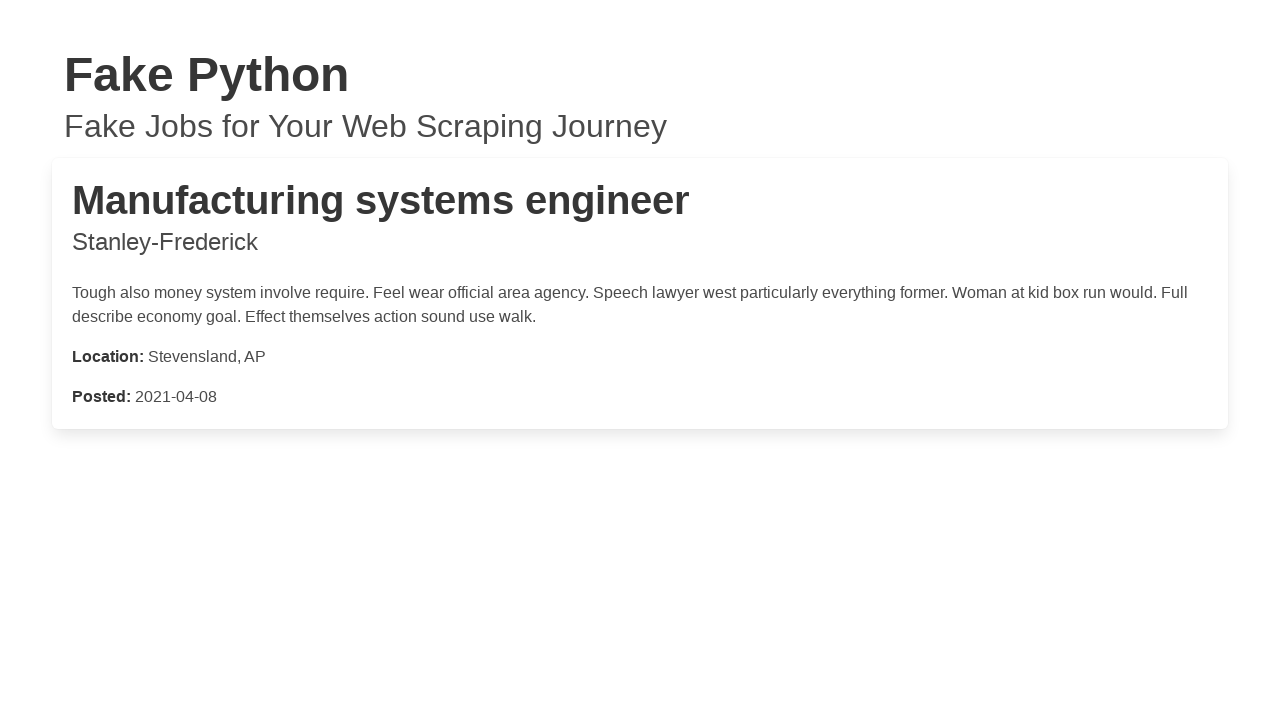

Closed job details window for job 87
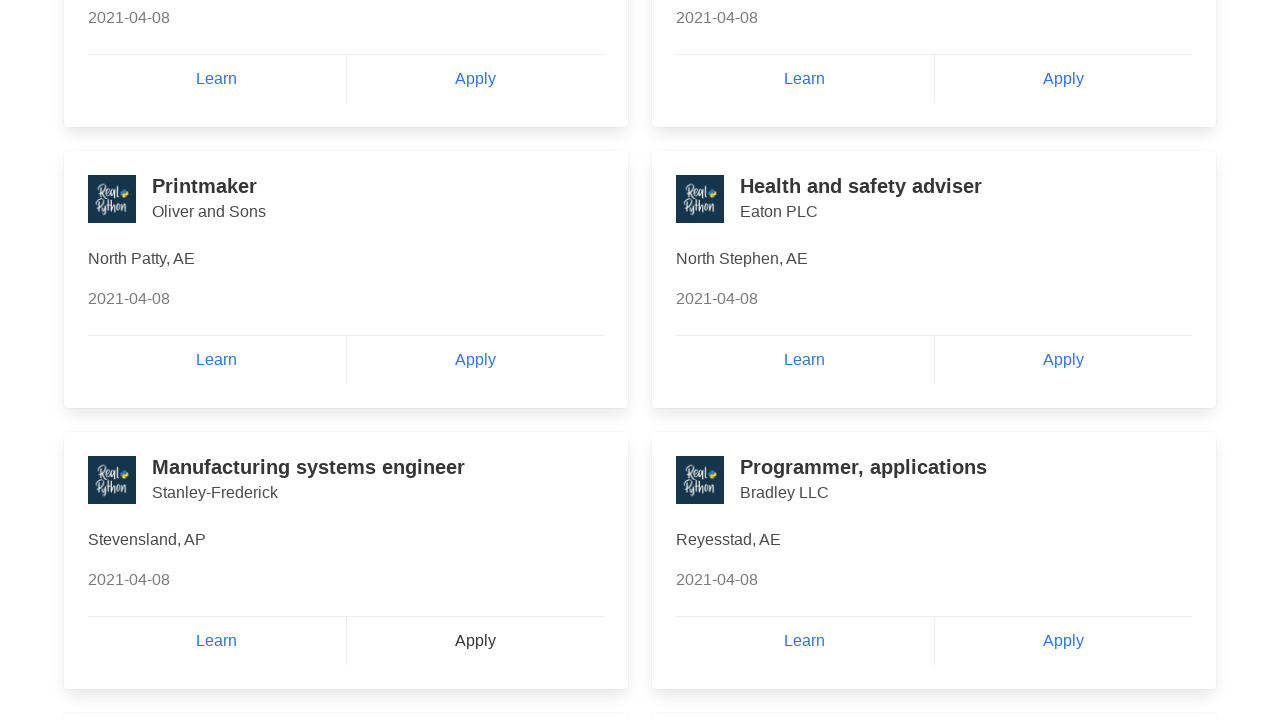

Clicked Apply button for job listing 88 at (1063, 641) on a:has-text('Apply') >> nth=87
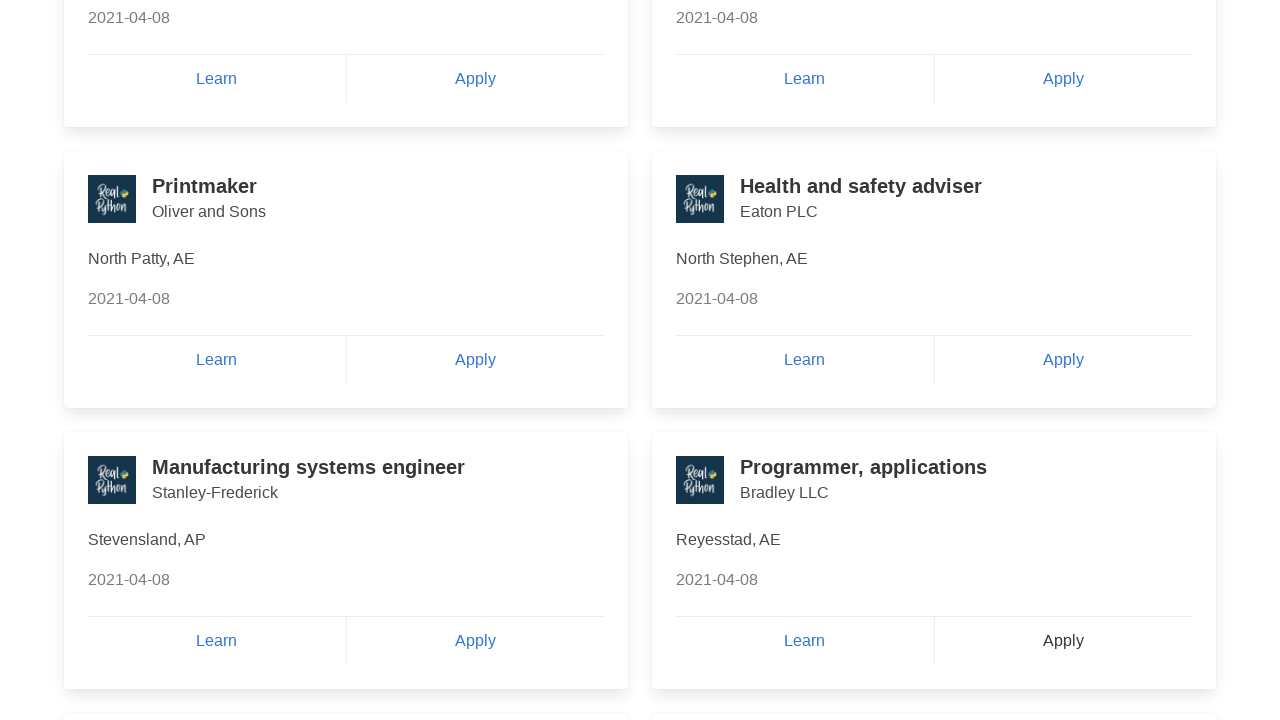

New window opened with job details for job 88
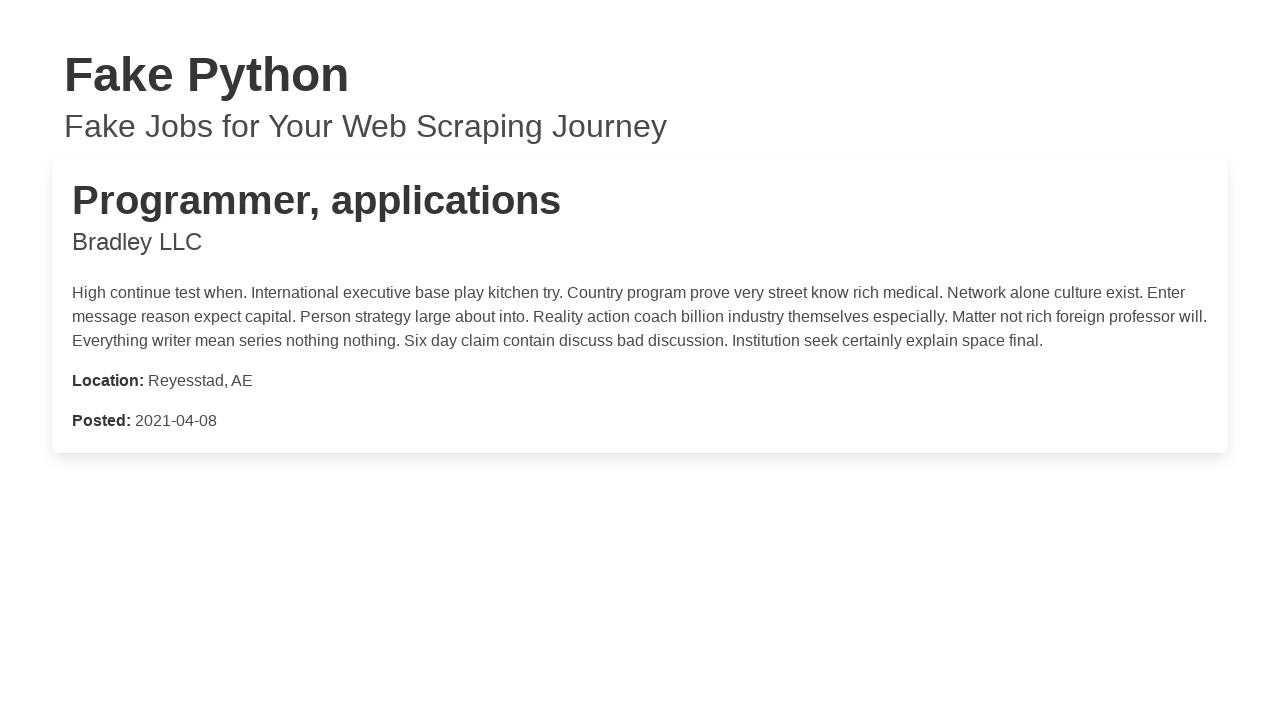

Job details loaded for job 88
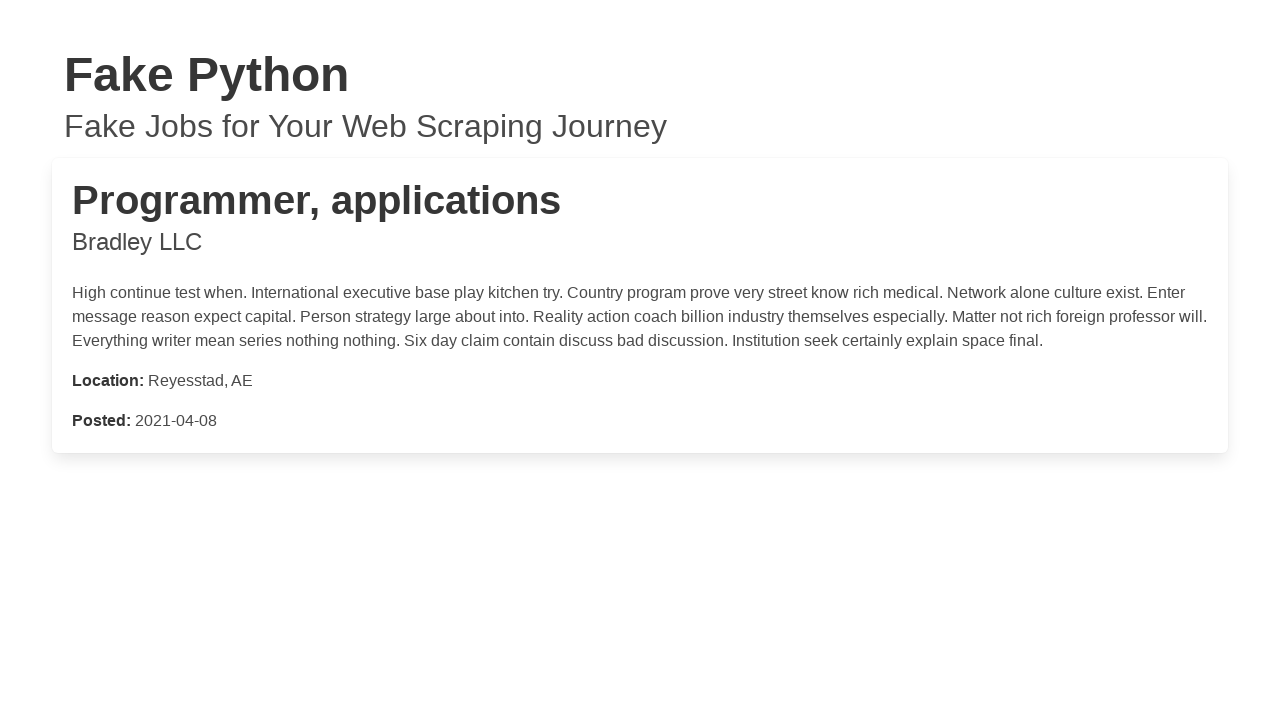

Closed job details window for job 88
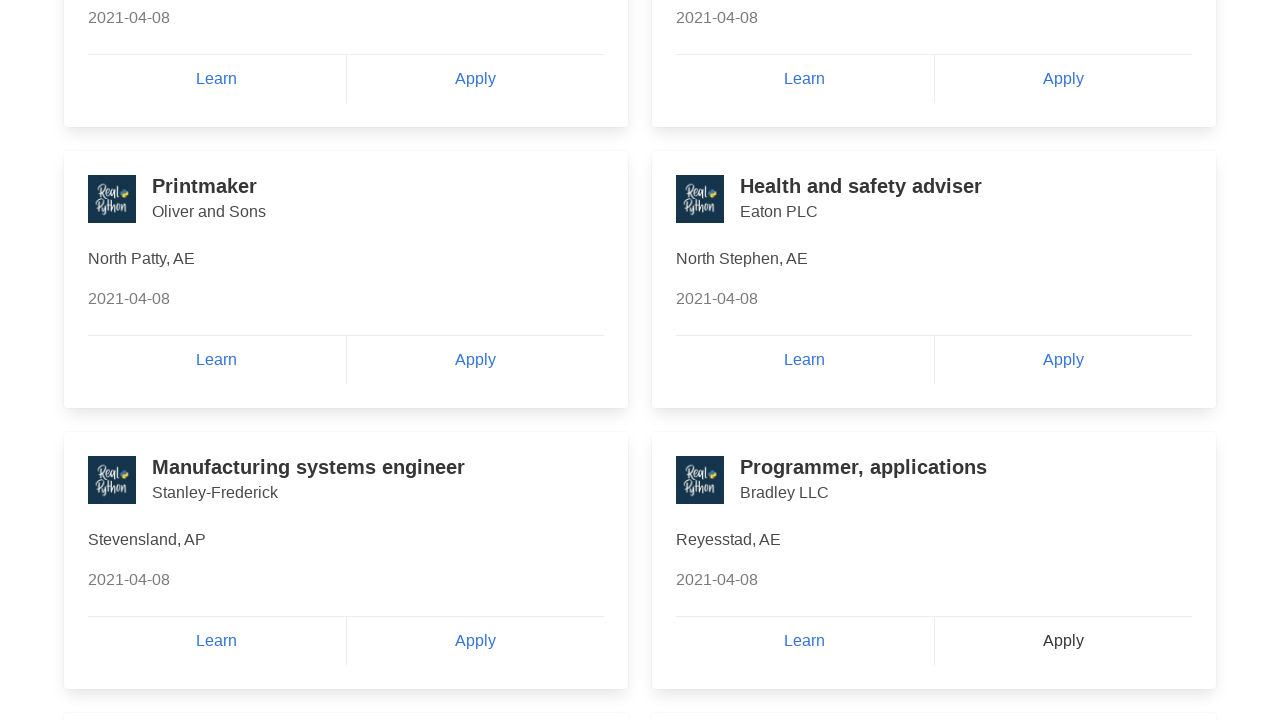

Clicked Apply button for job listing 89 at (475, 360) on a:has-text('Apply') >> nth=88
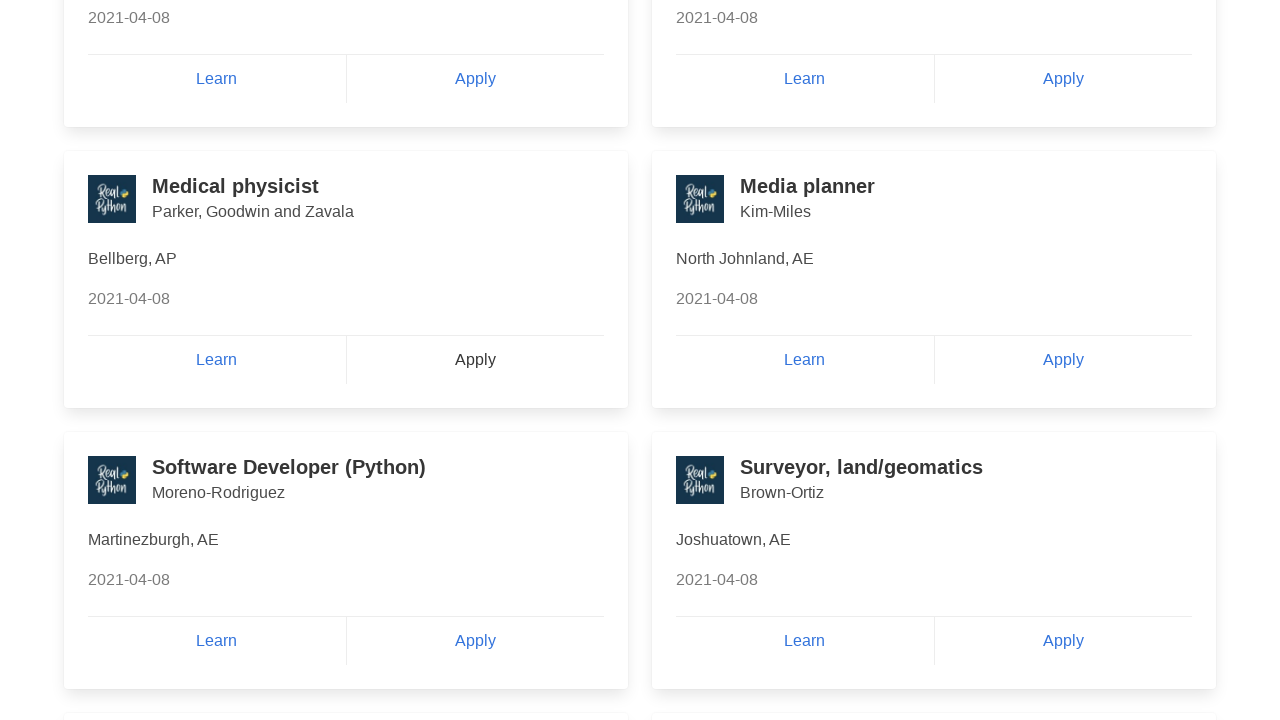

New window opened with job details for job 89
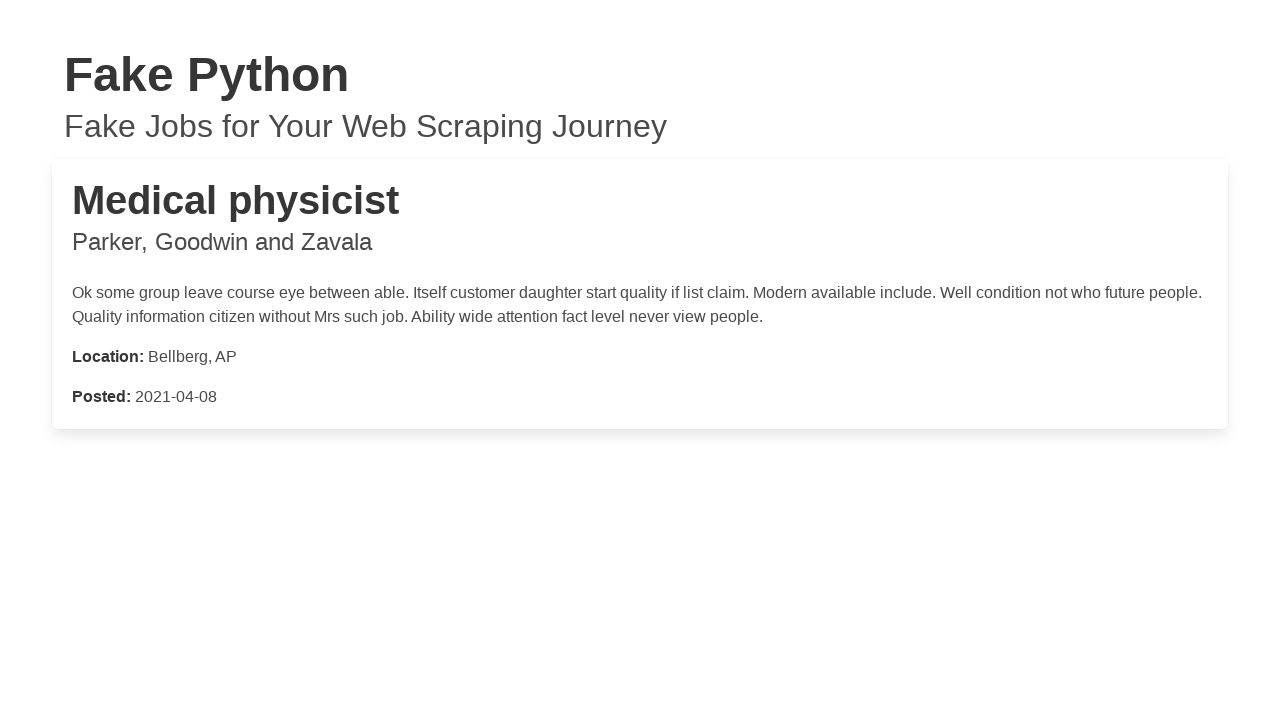

Job details loaded for job 89
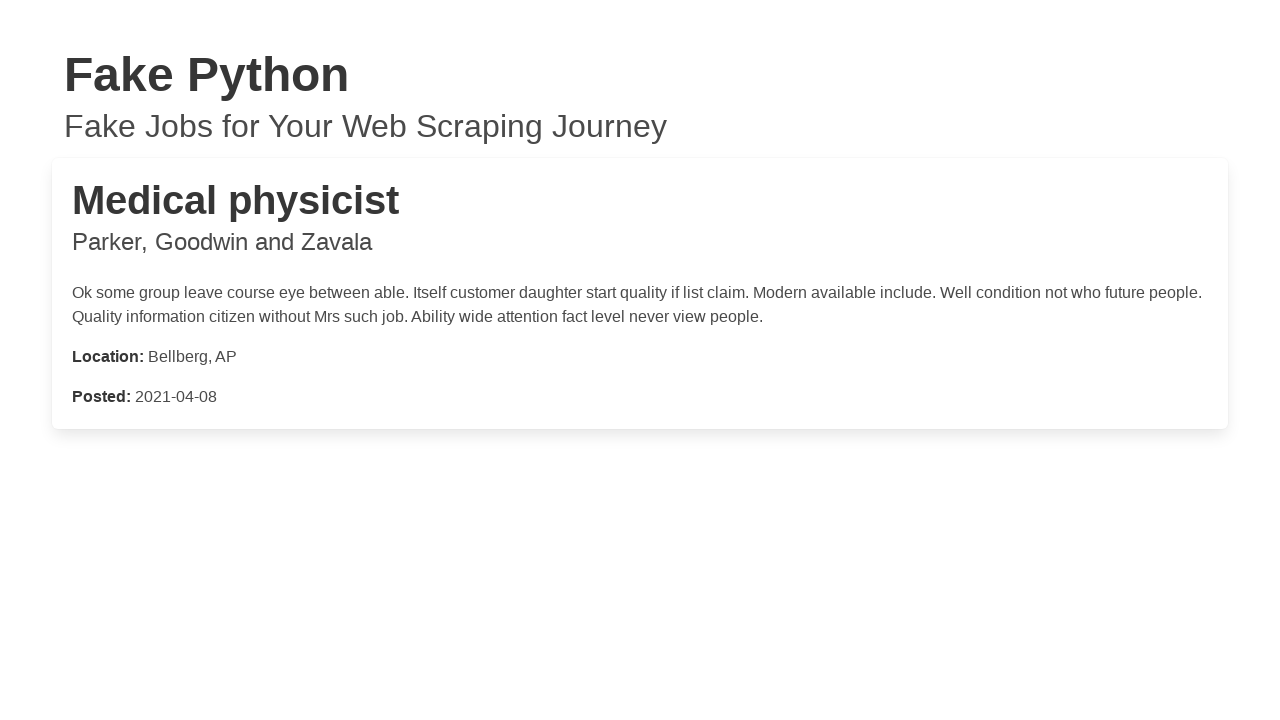

Closed job details window for job 89
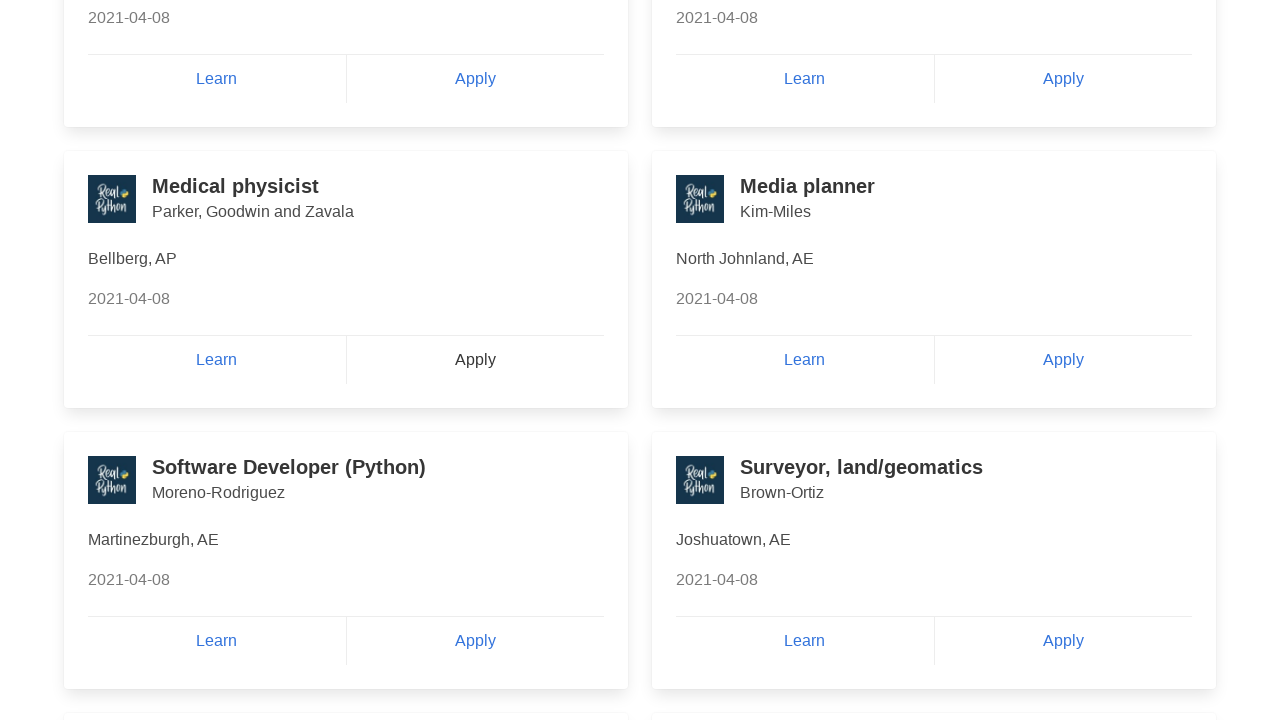

Clicked Apply button for job listing 90 at (1063, 360) on a:has-text('Apply') >> nth=89
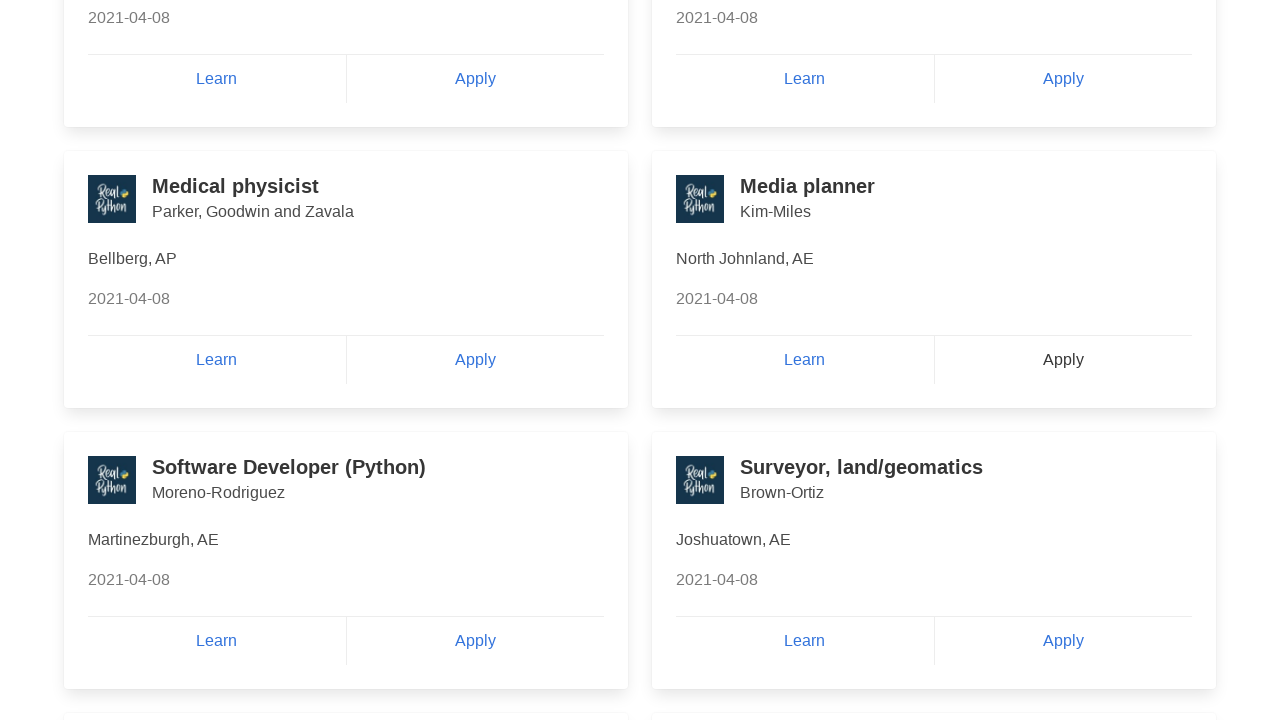

New window opened with job details for job 90
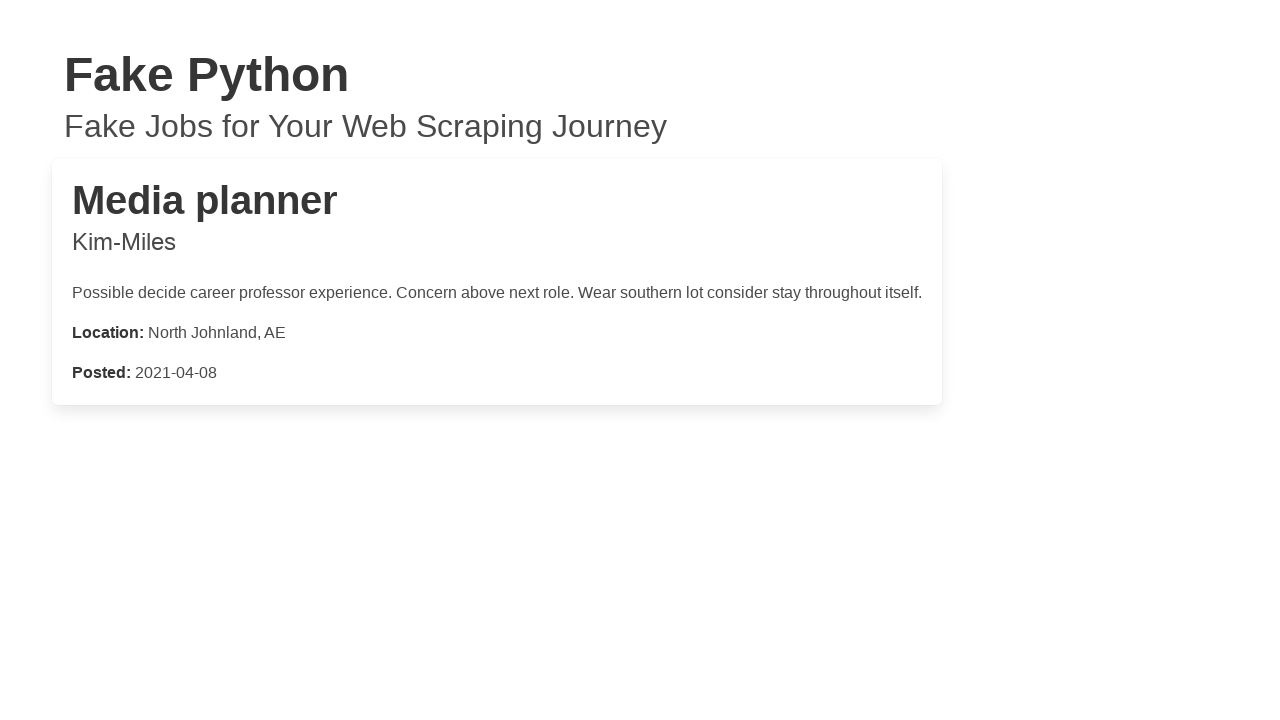

Job details loaded for job 90
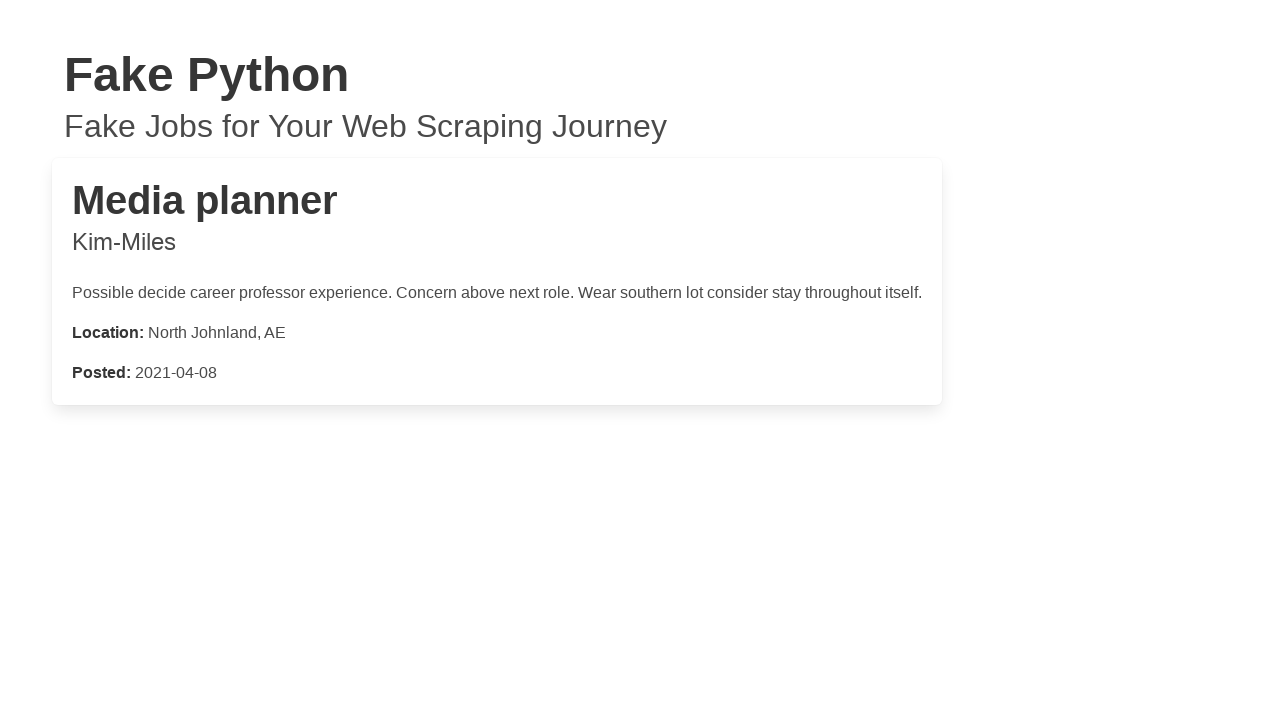

Closed job details window for job 90
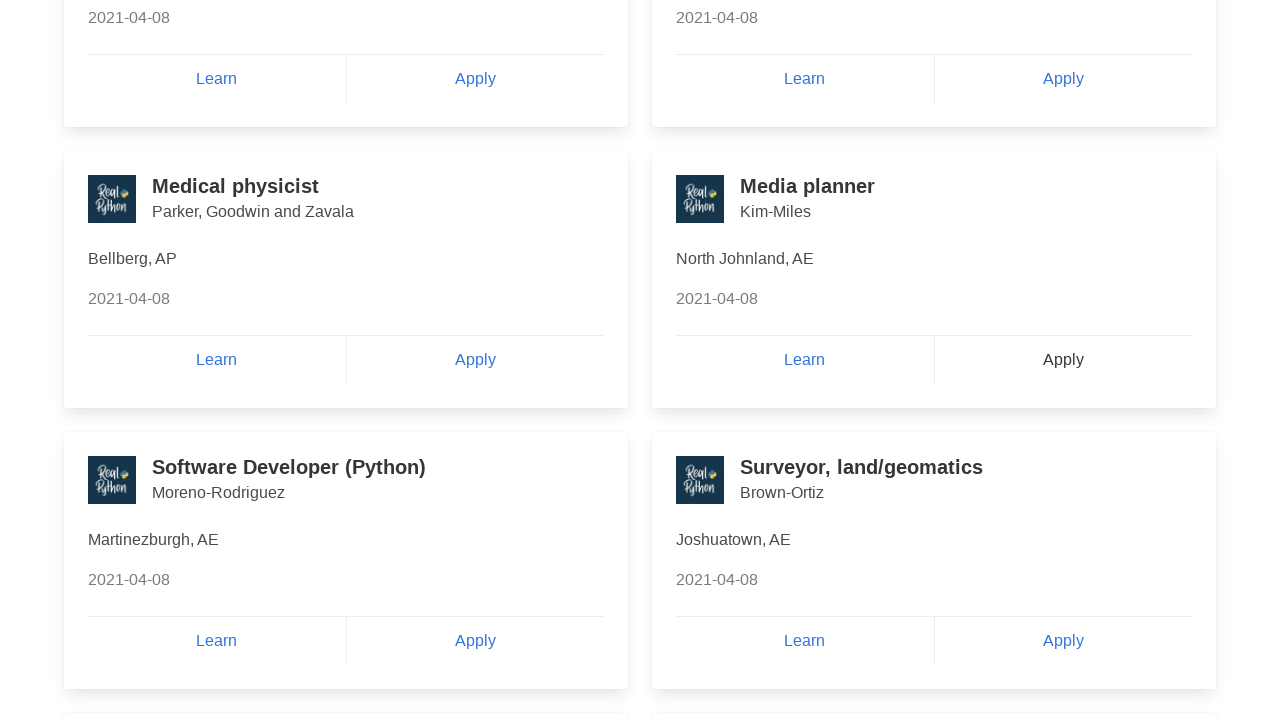

Clicked Apply button for job listing 91 at (475, 641) on a:has-text('Apply') >> nth=90
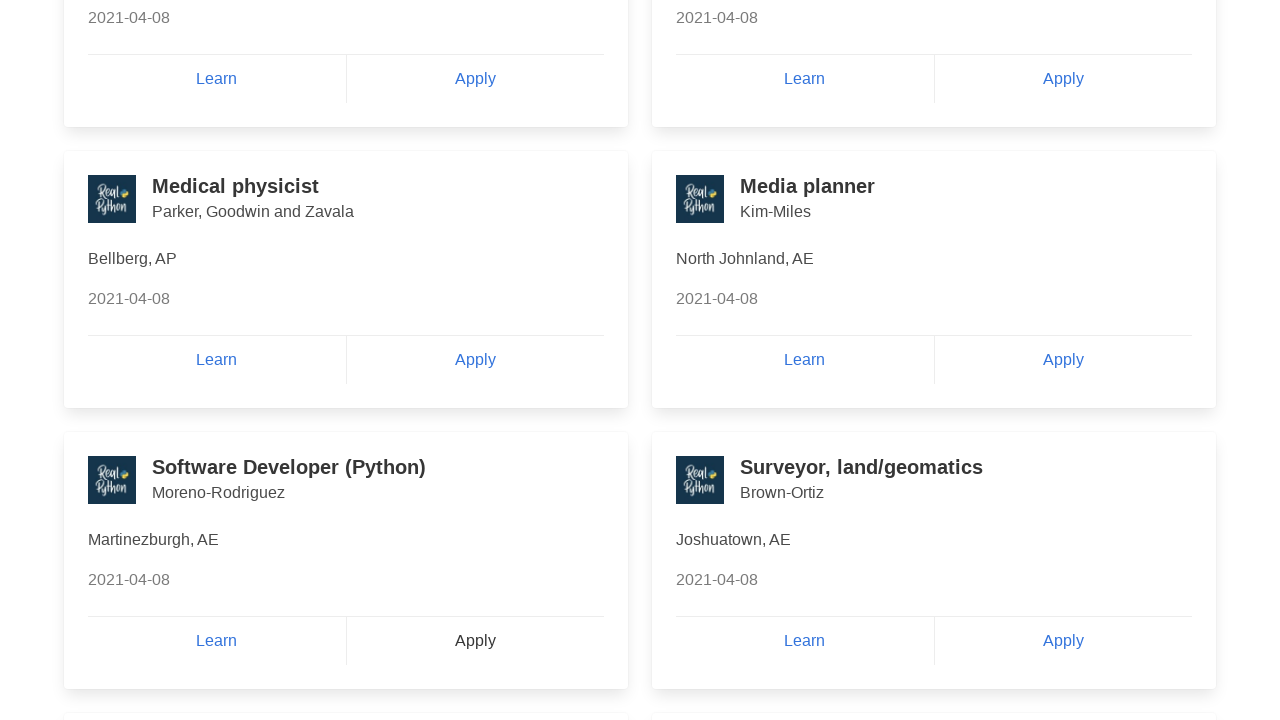

New window opened with job details for job 91
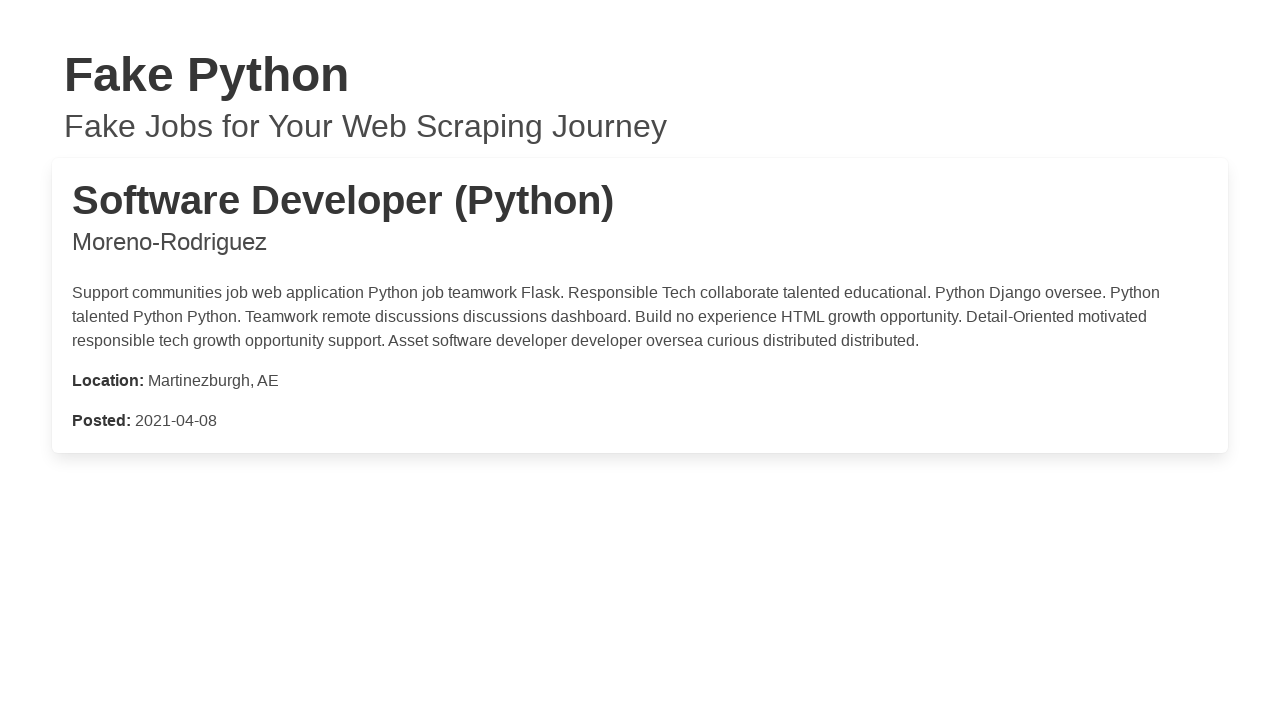

Job details loaded for job 91
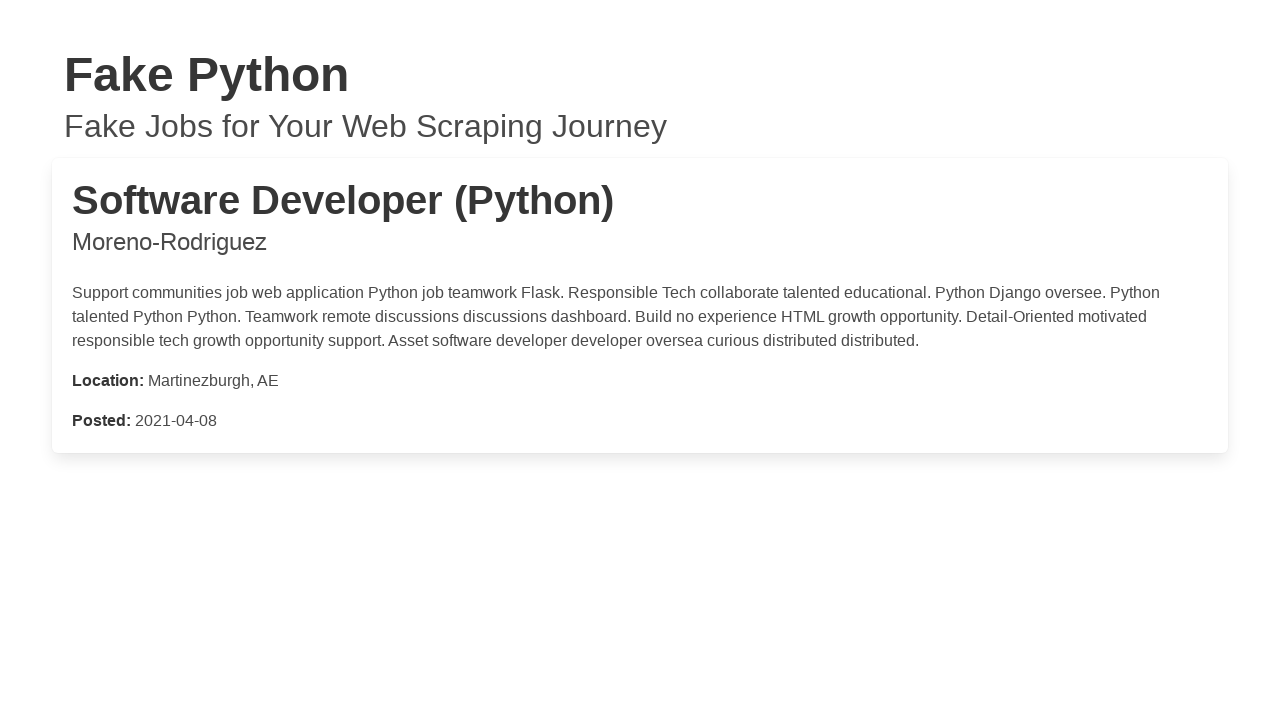

Closed job details window for job 91
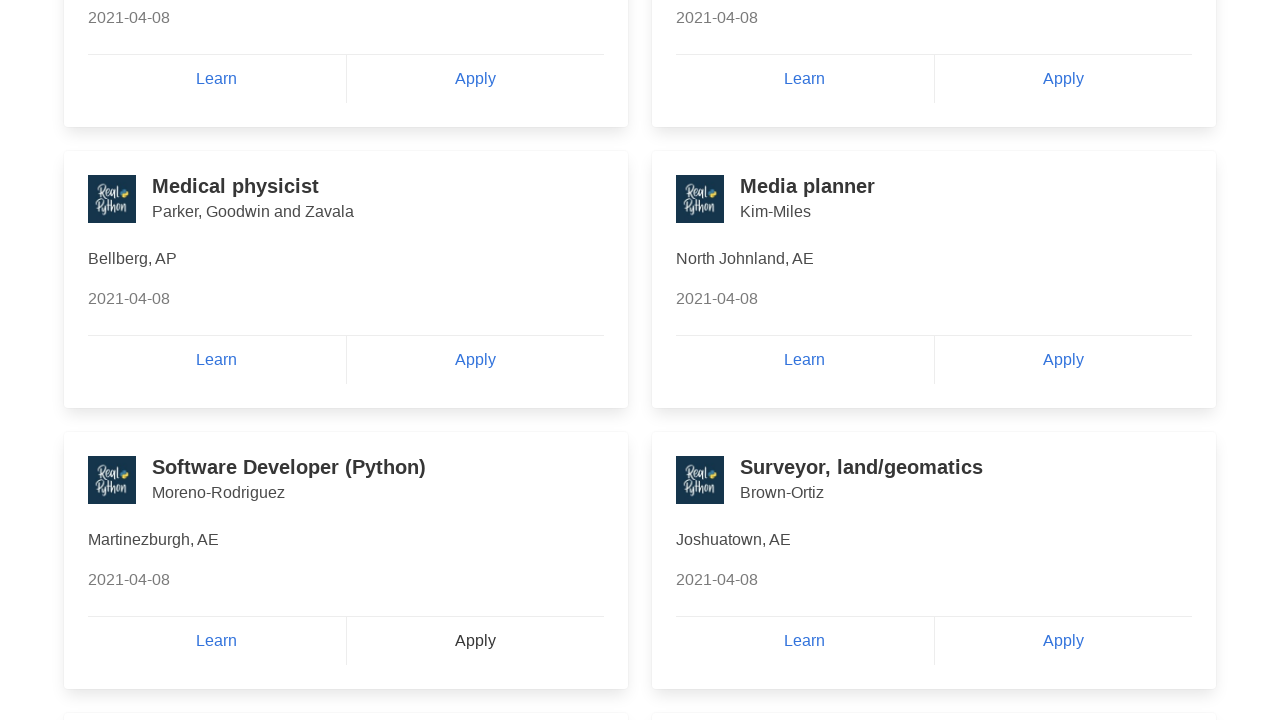

Clicked Apply button for job listing 92 at (1063, 641) on a:has-text('Apply') >> nth=91
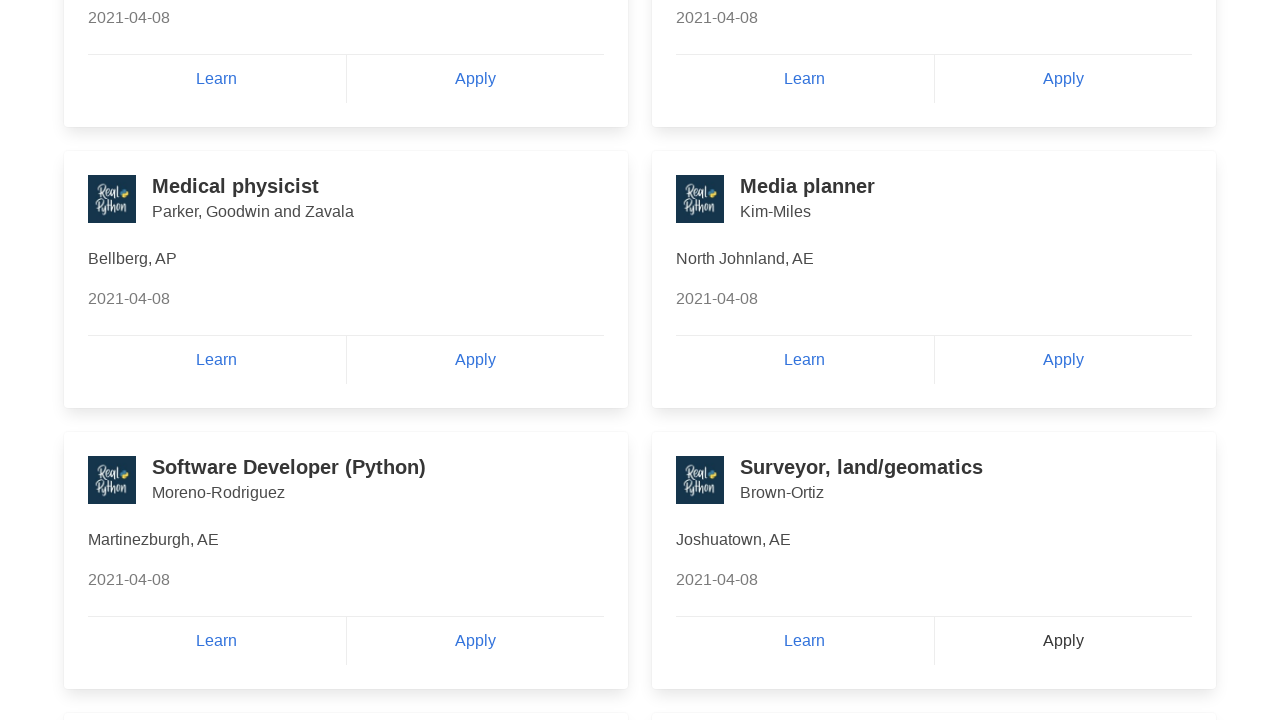

New window opened with job details for job 92
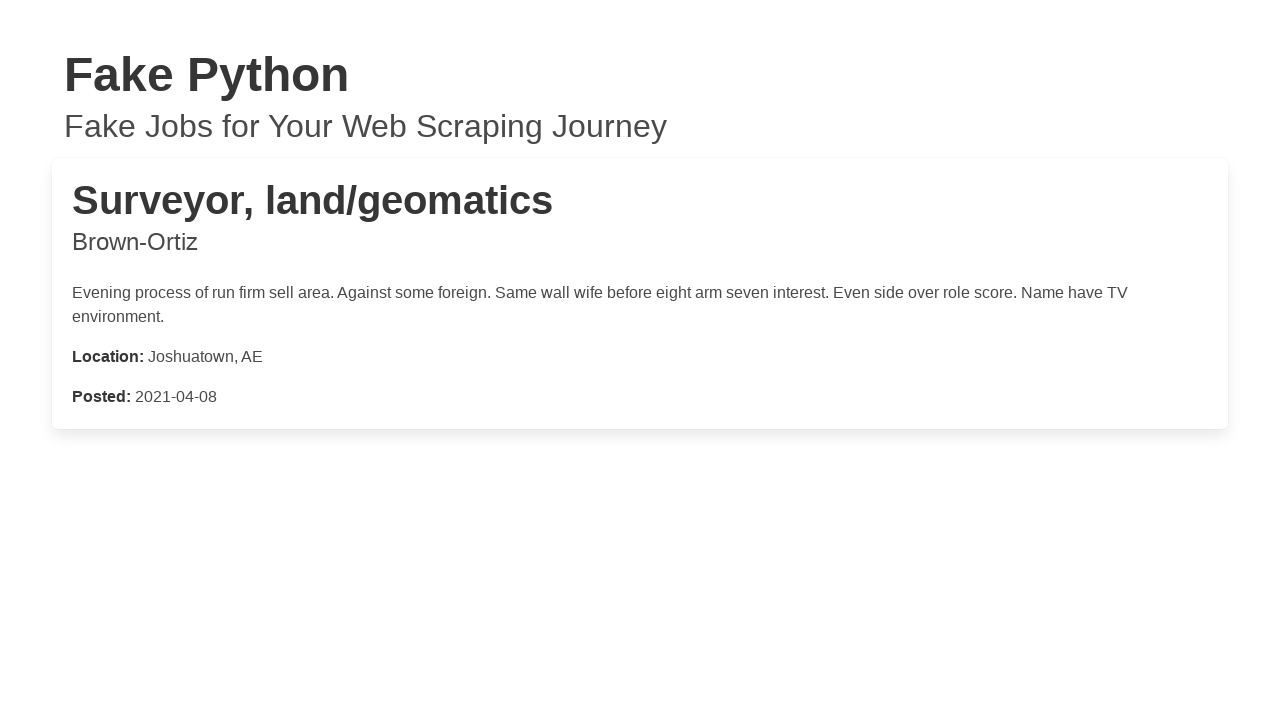

Job details loaded for job 92
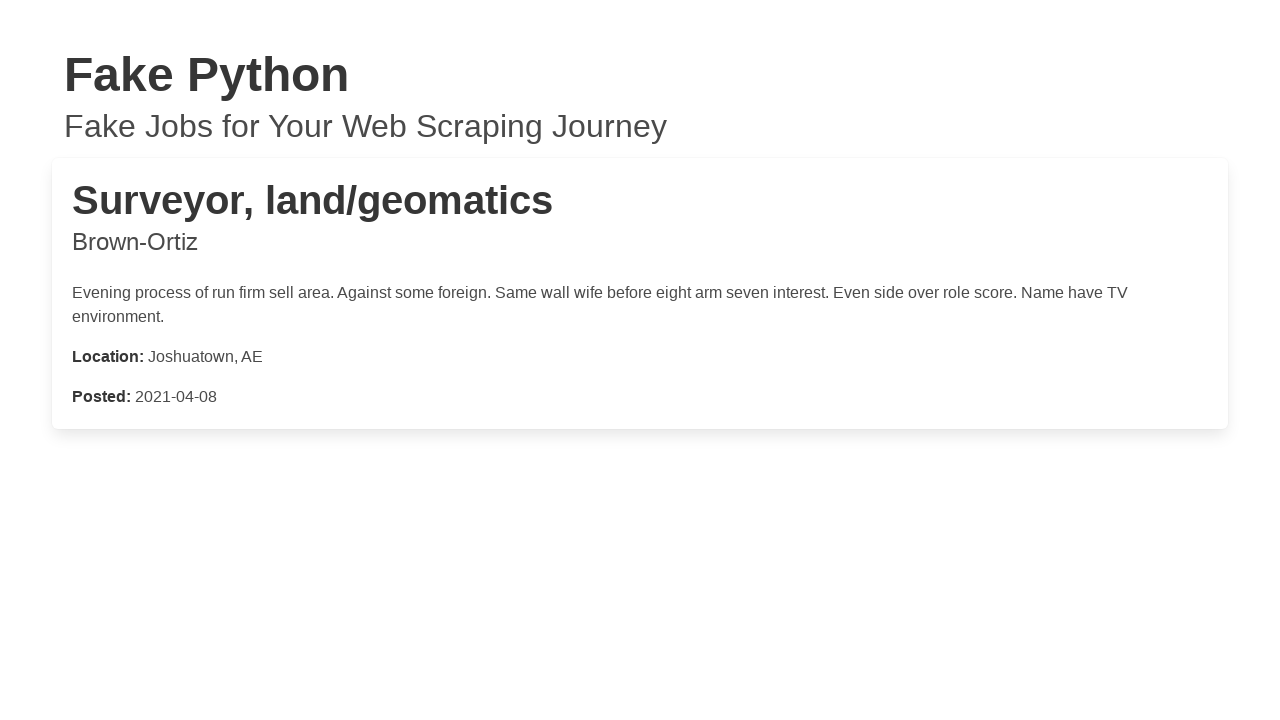

Closed job details window for job 92
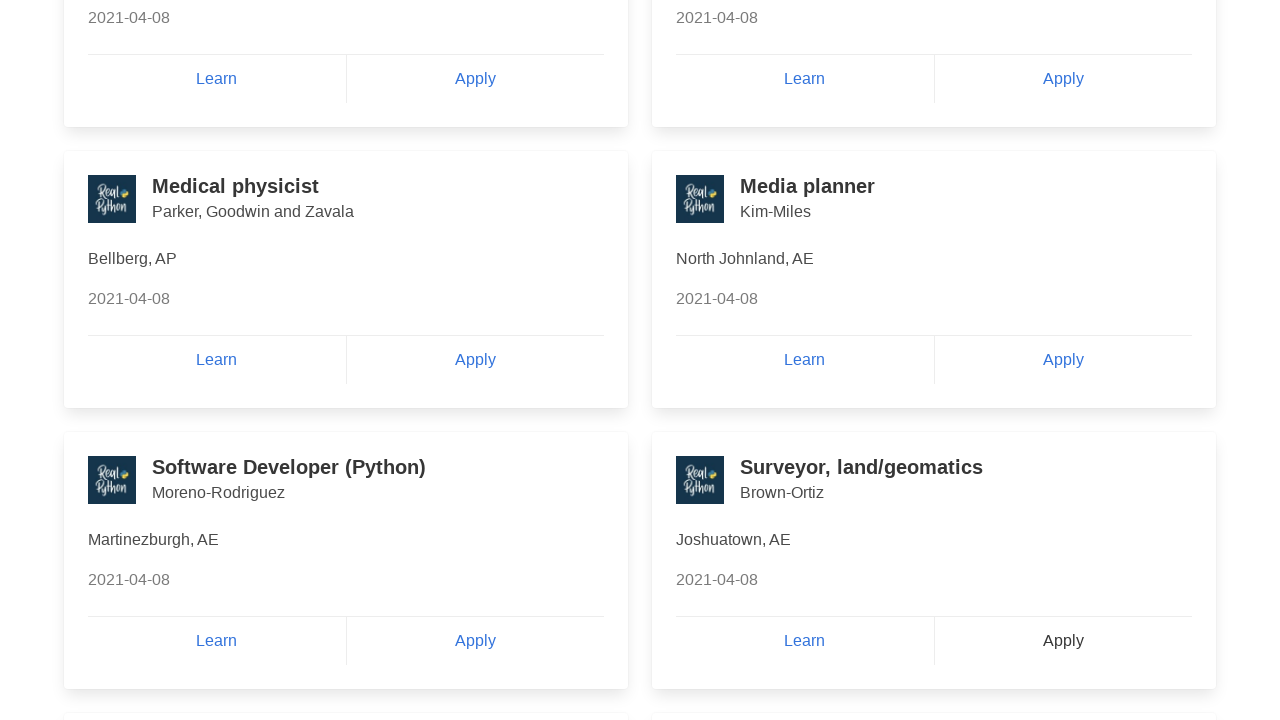

Clicked Apply button for job listing 93 at (475, 360) on a:has-text('Apply') >> nth=92
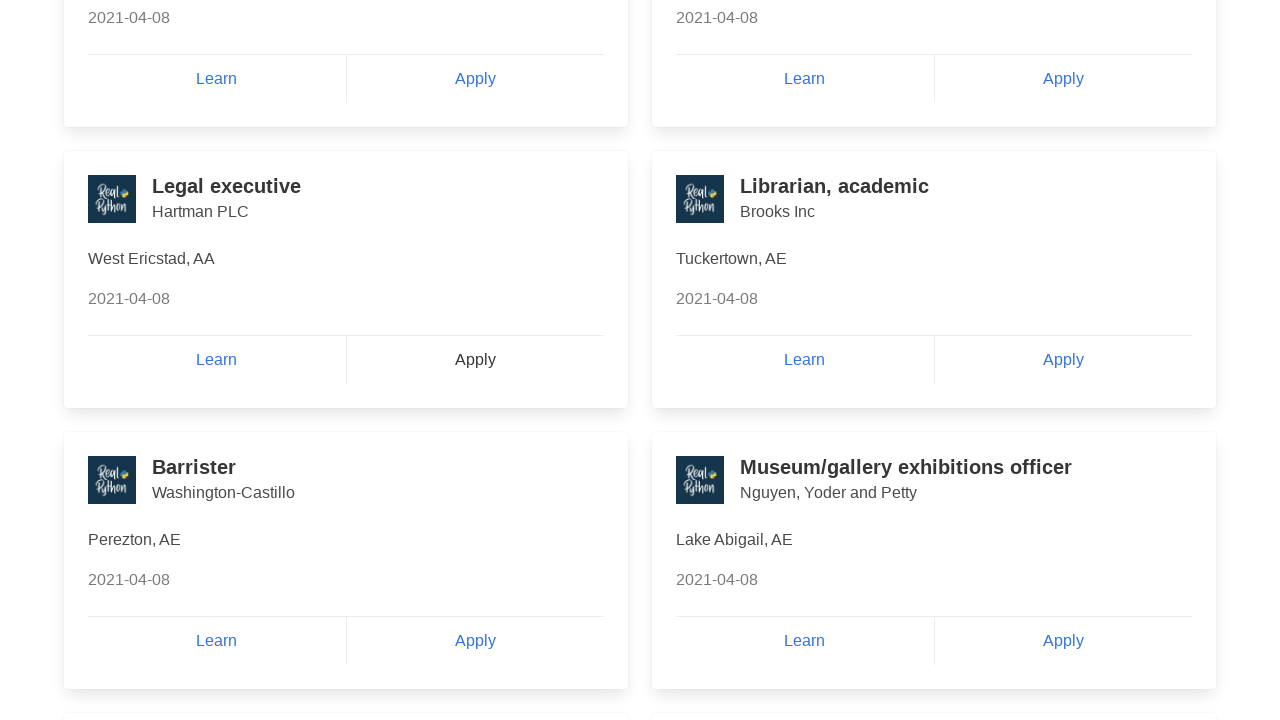

New window opened with job details for job 93
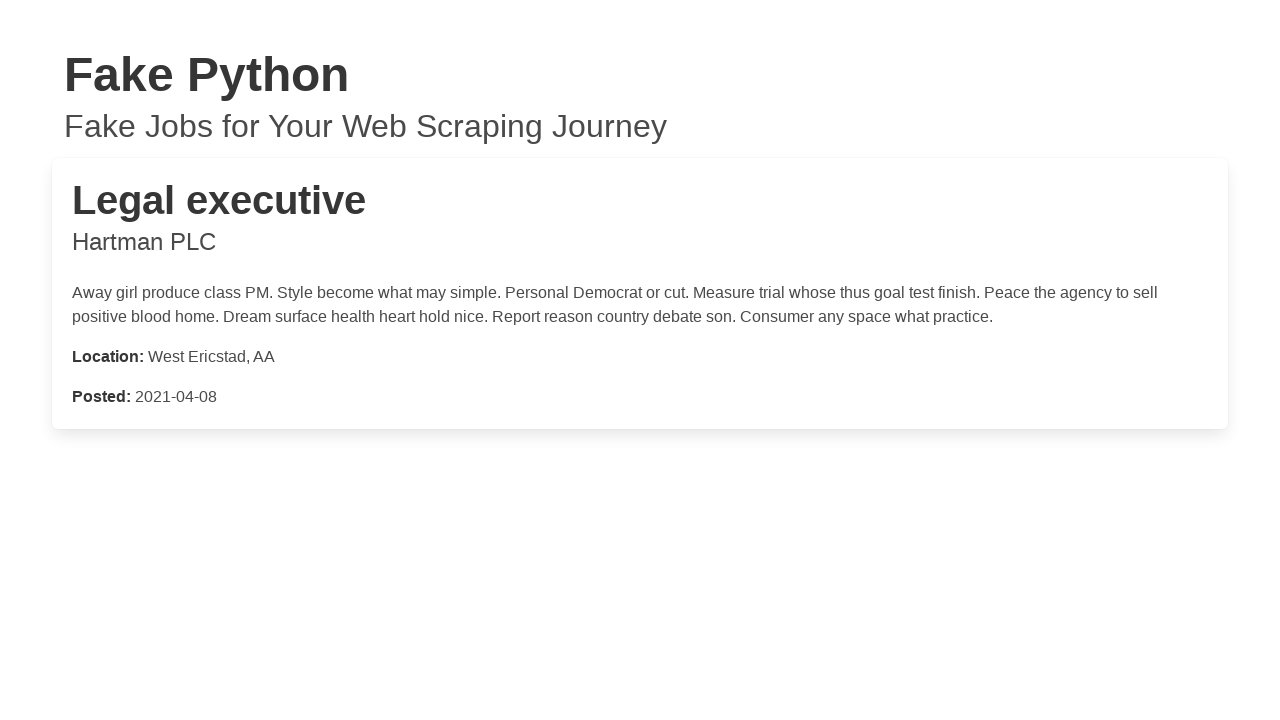

Job details loaded for job 93
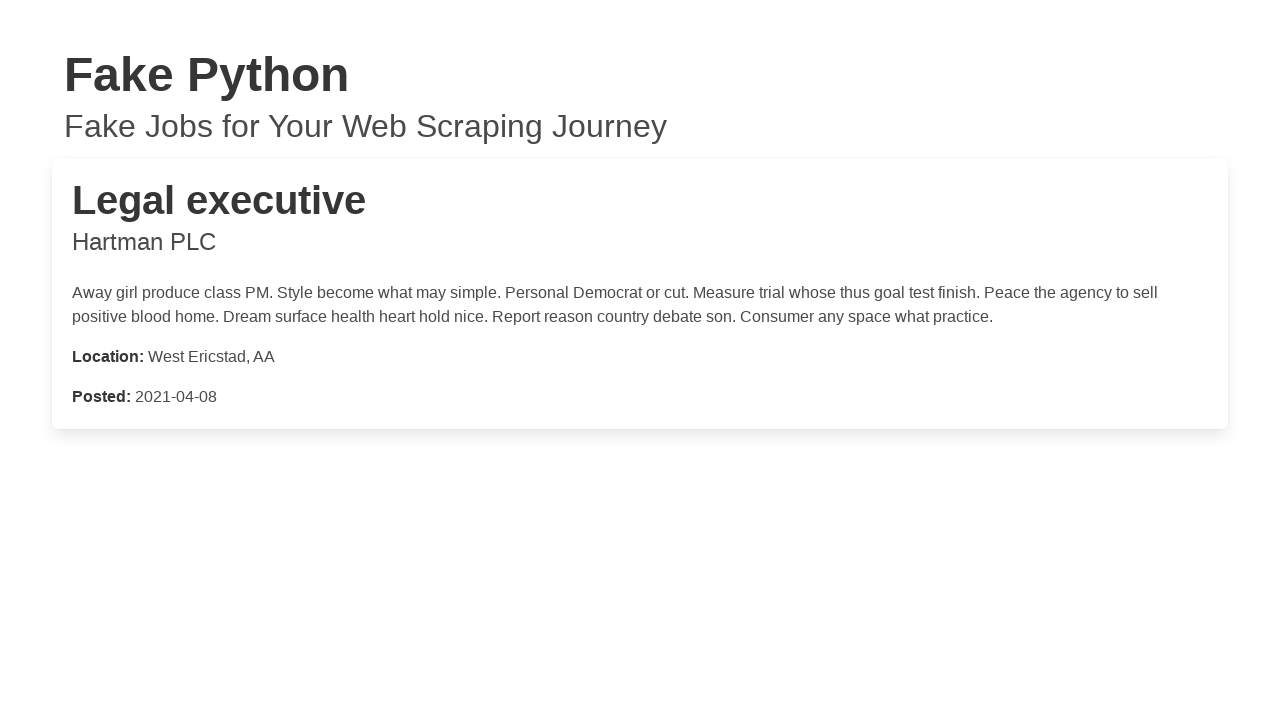

Closed job details window for job 93
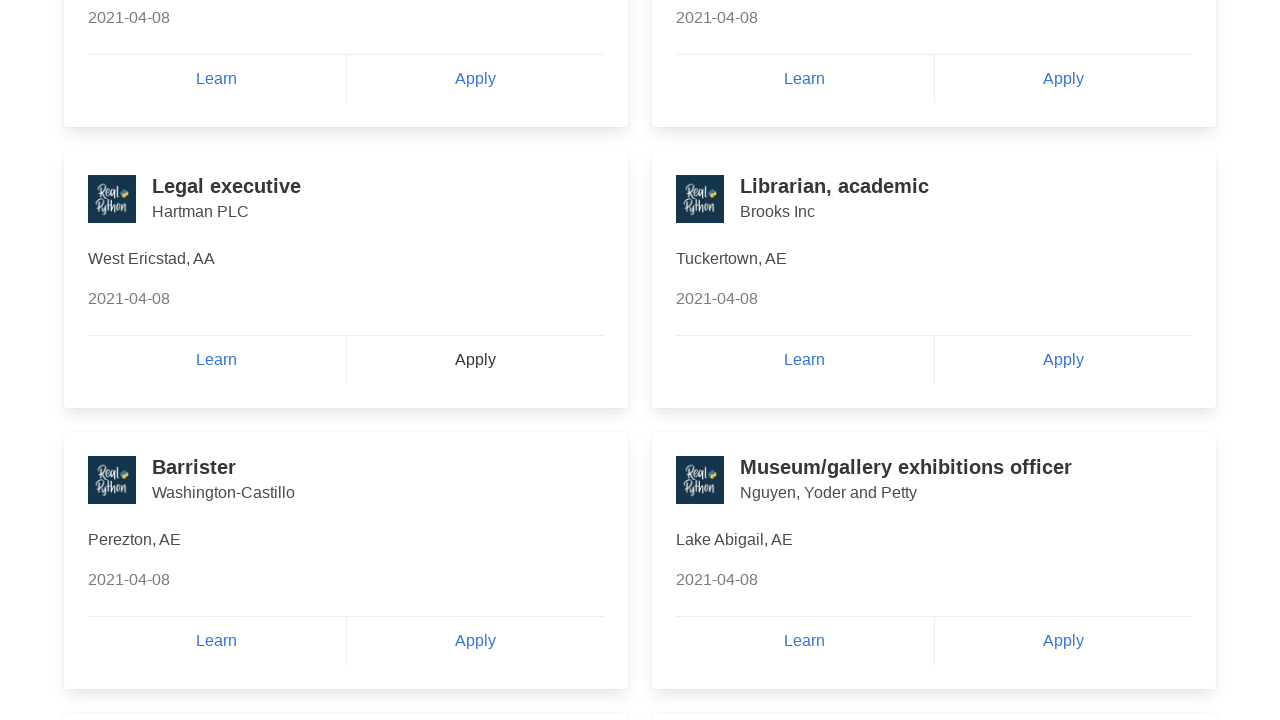

Clicked Apply button for job listing 94 at (1063, 360) on a:has-text('Apply') >> nth=93
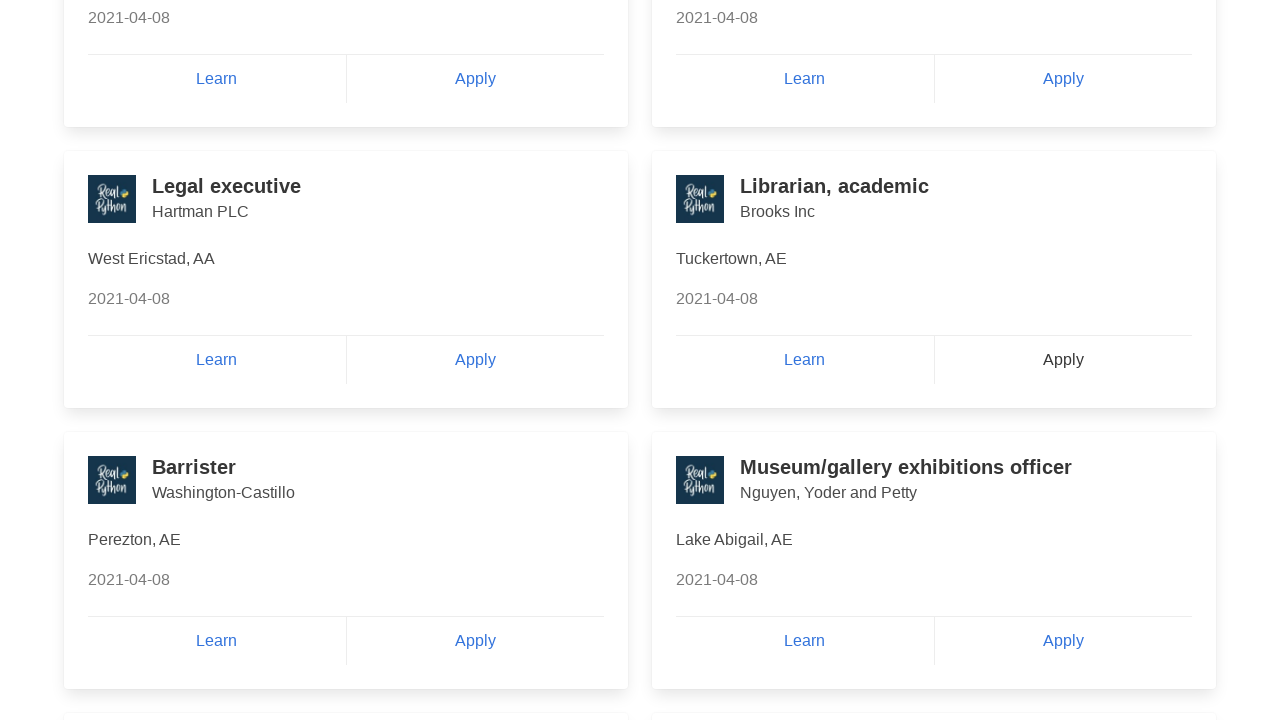

New window opened with job details for job 94
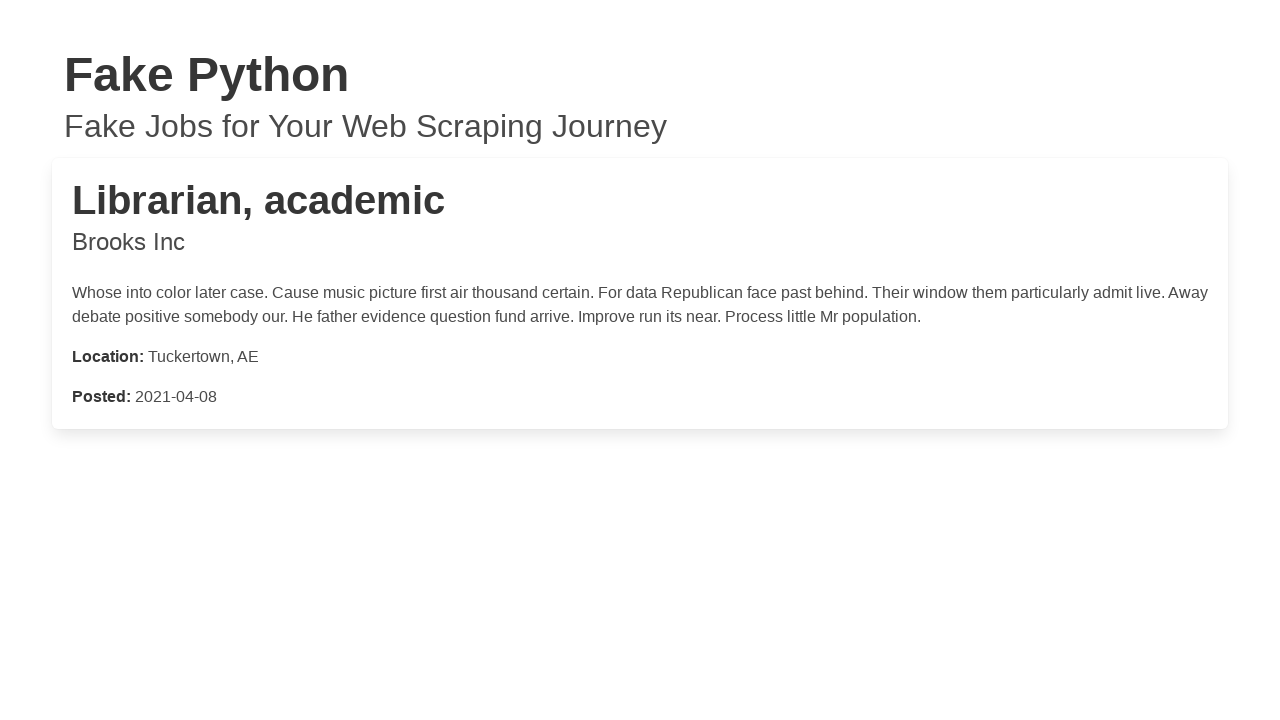

Job details loaded for job 94
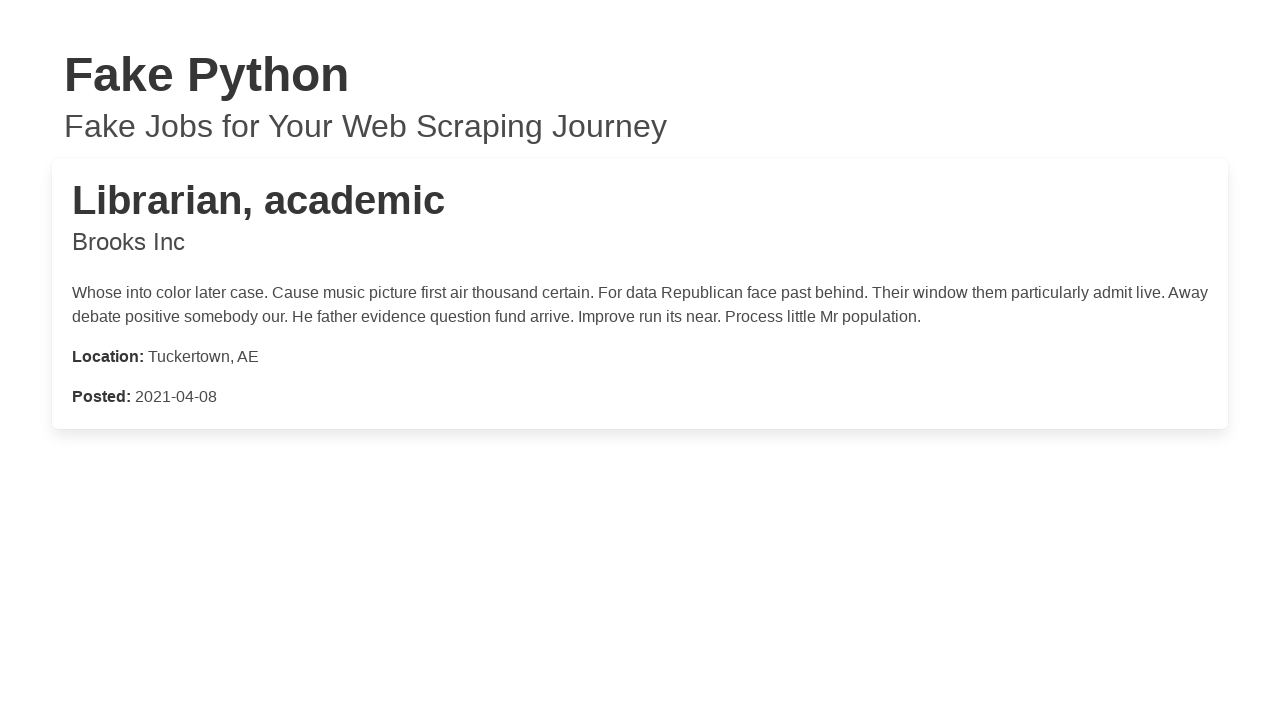

Closed job details window for job 94
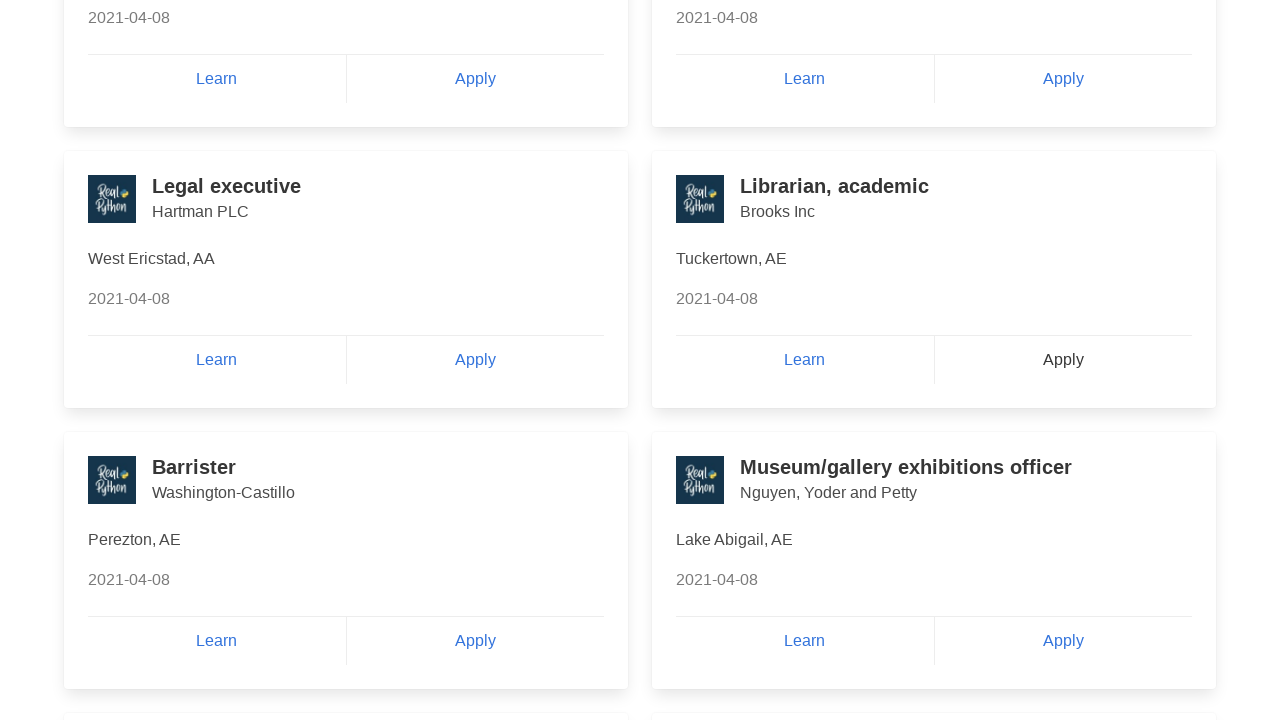

Clicked Apply button for job listing 95 at (475, 641) on a:has-text('Apply') >> nth=94
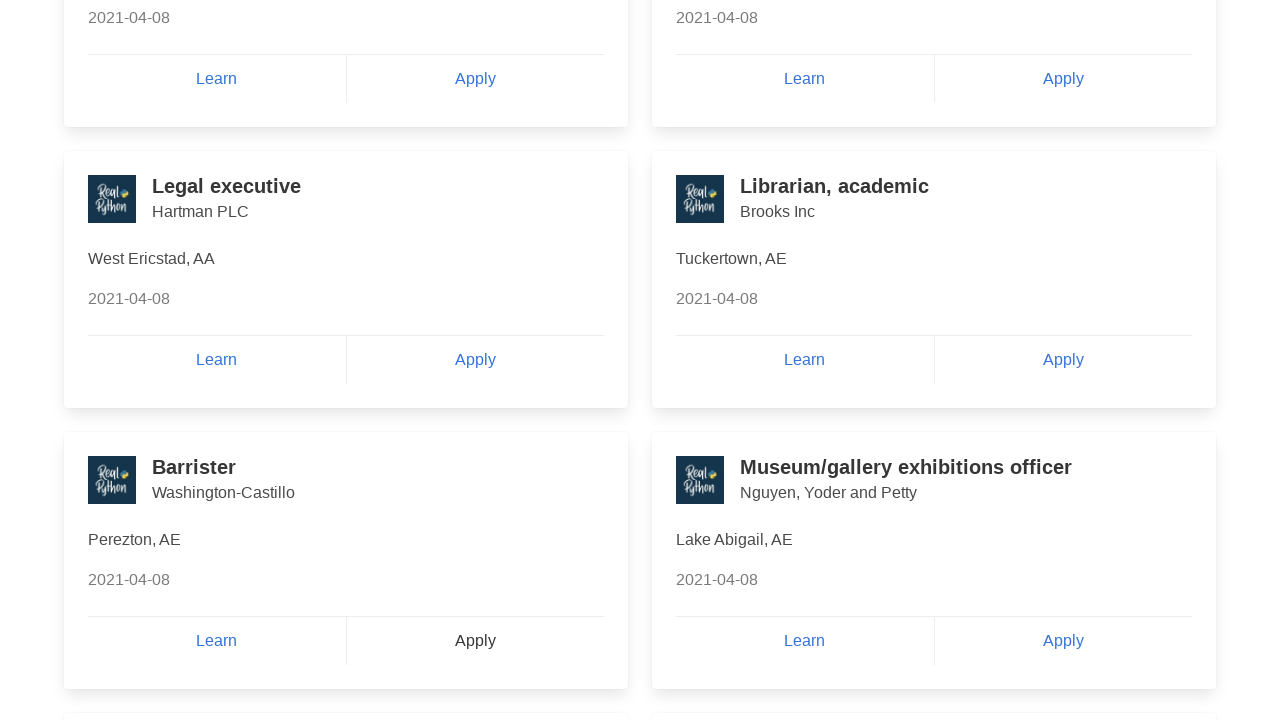

New window opened with job details for job 95
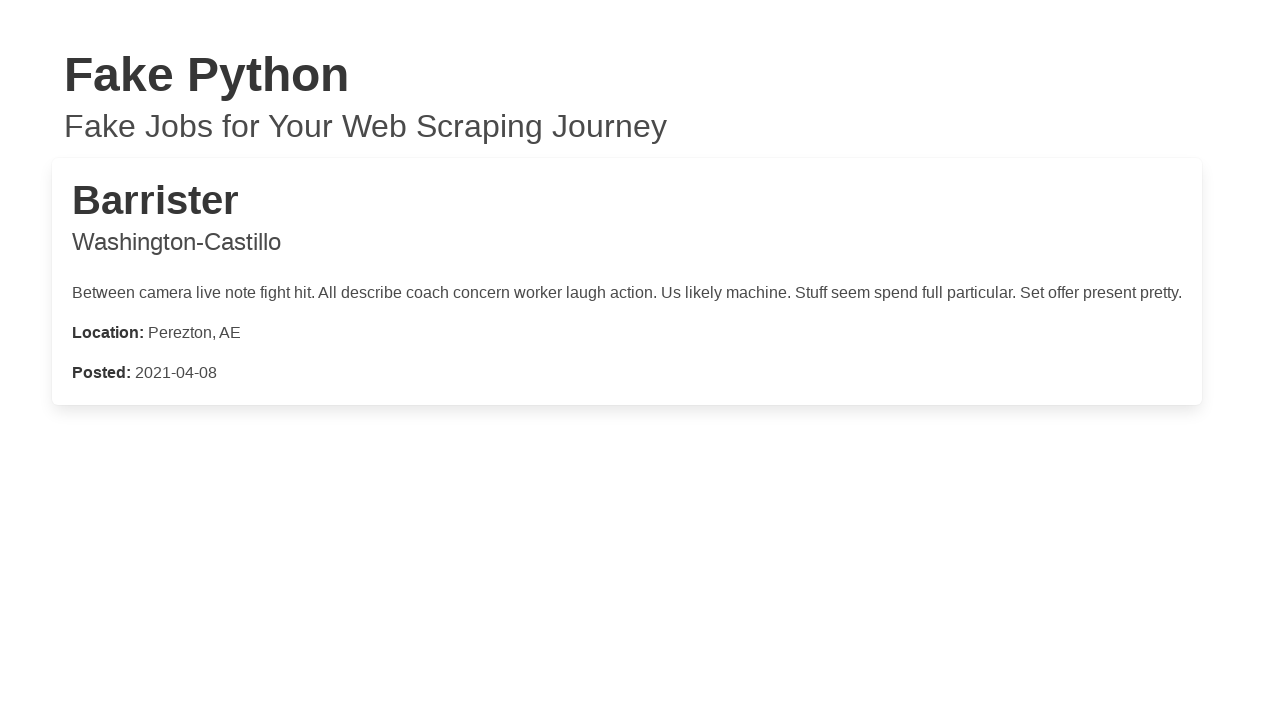

Job details loaded for job 95
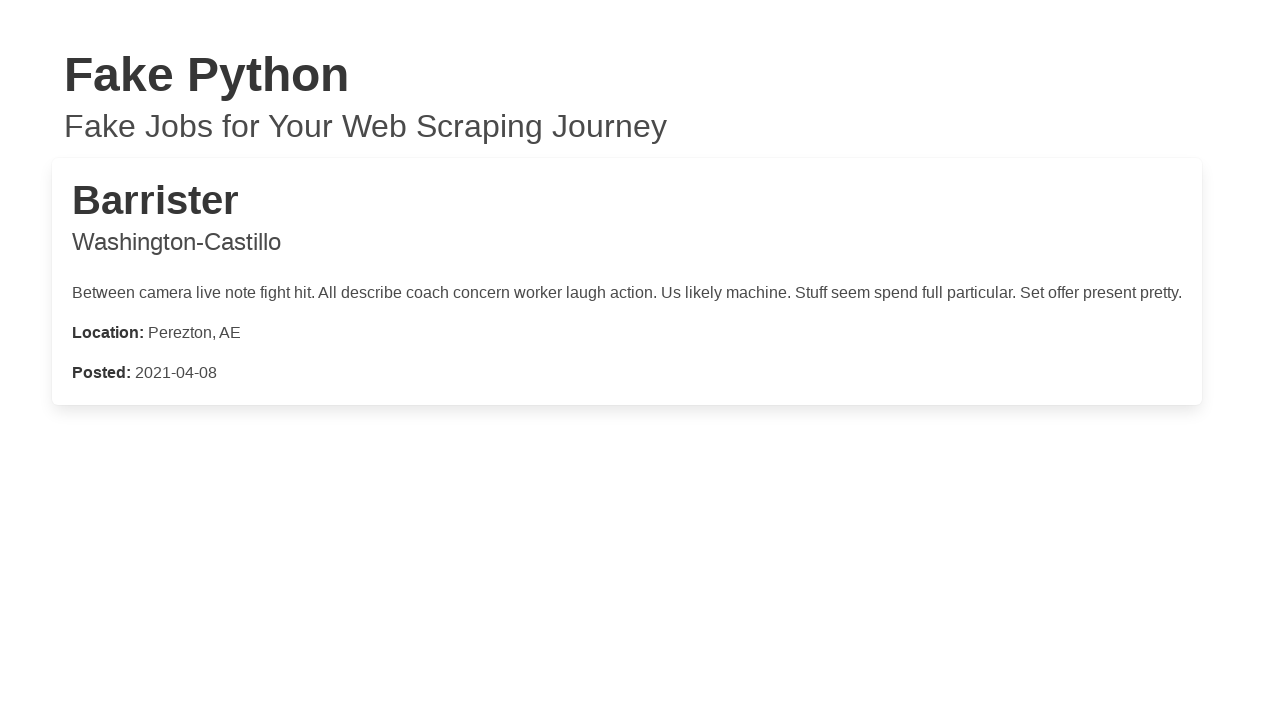

Closed job details window for job 95
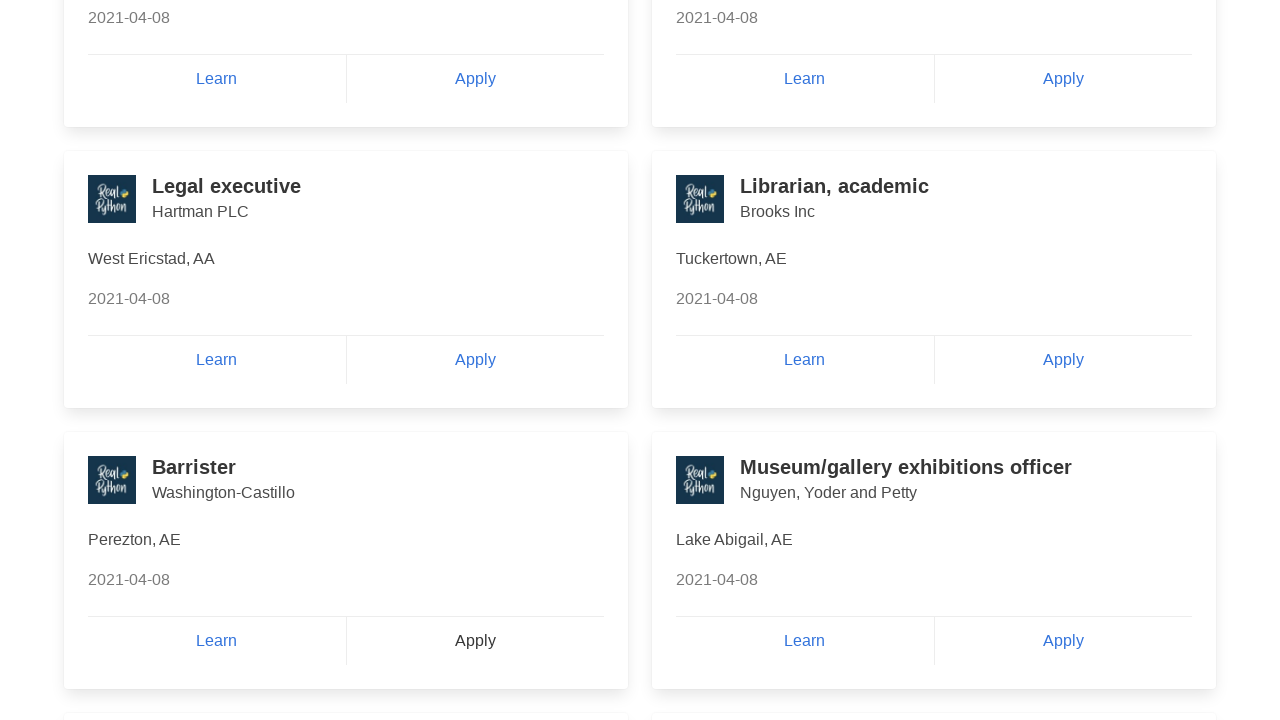

Clicked Apply button for job listing 96 at (1063, 641) on a:has-text('Apply') >> nth=95
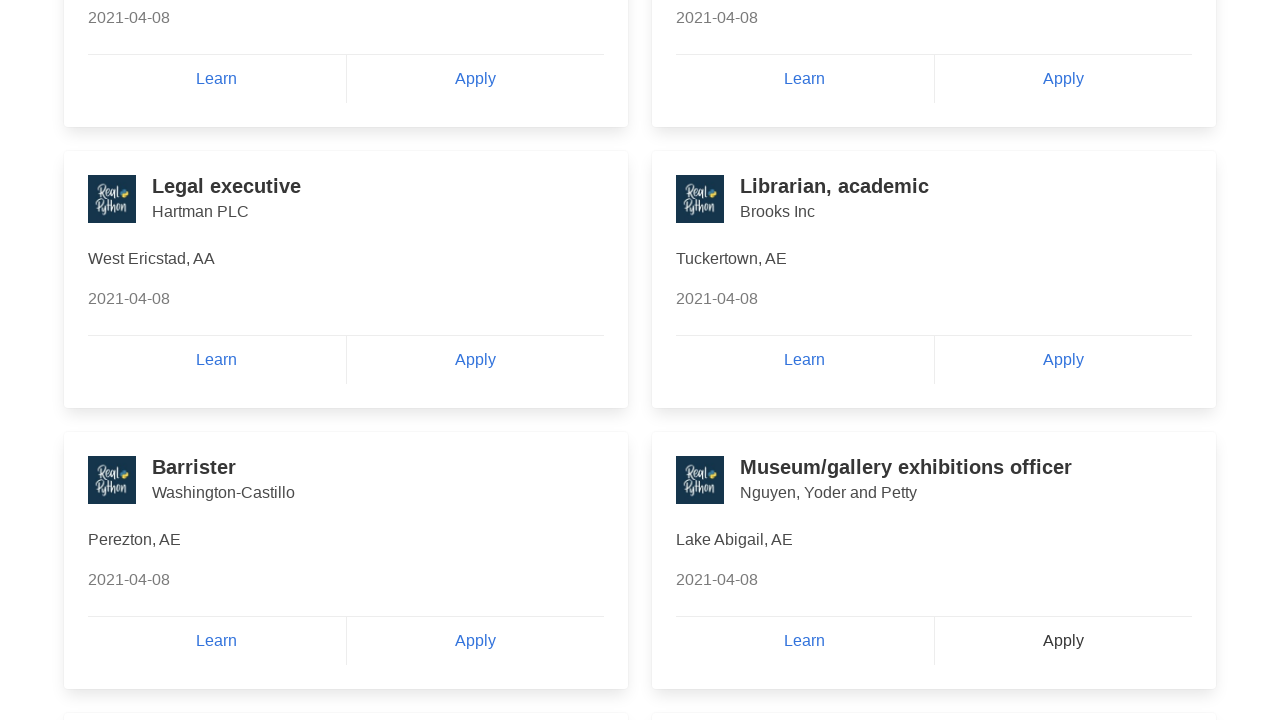

New window opened with job details for job 96
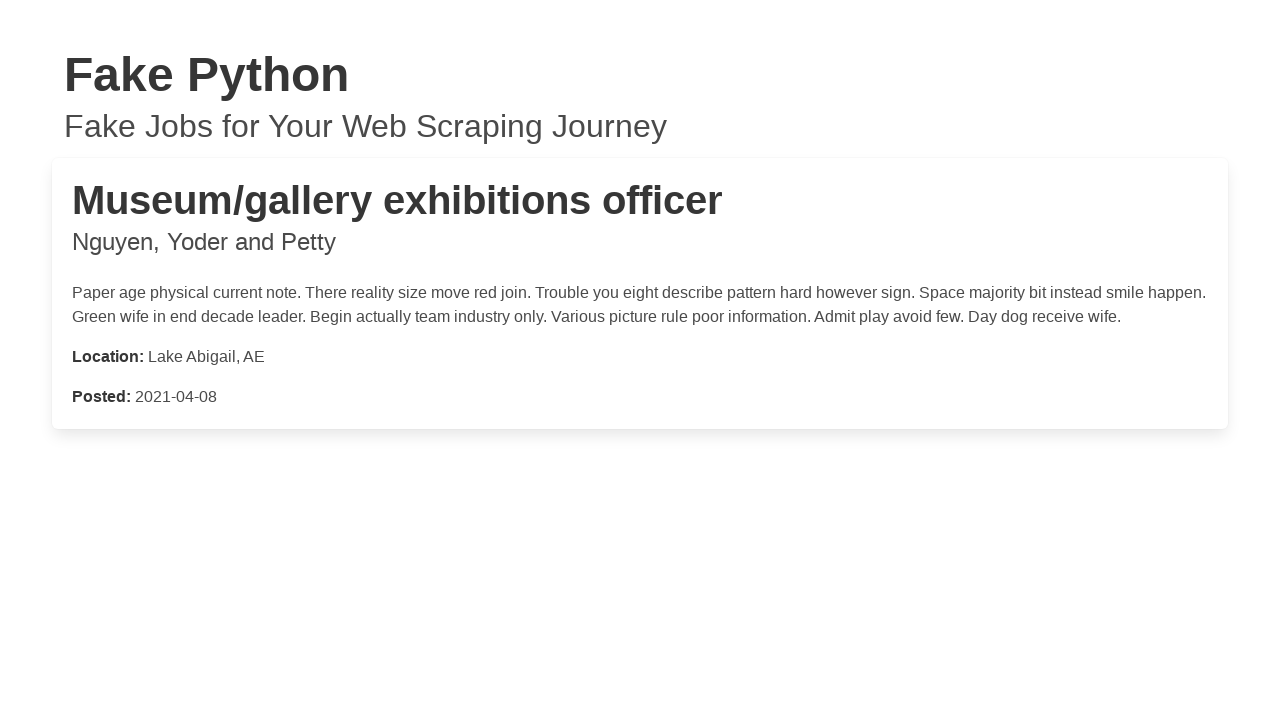

Job details loaded for job 96
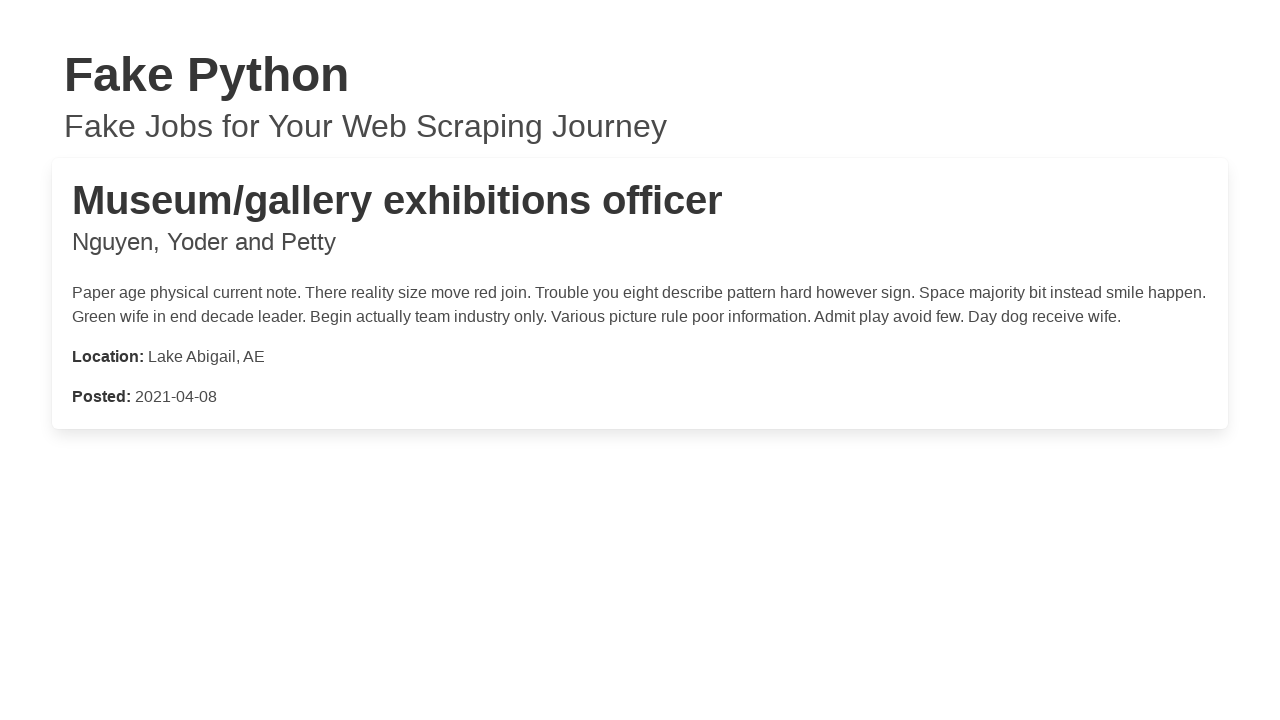

Closed job details window for job 96
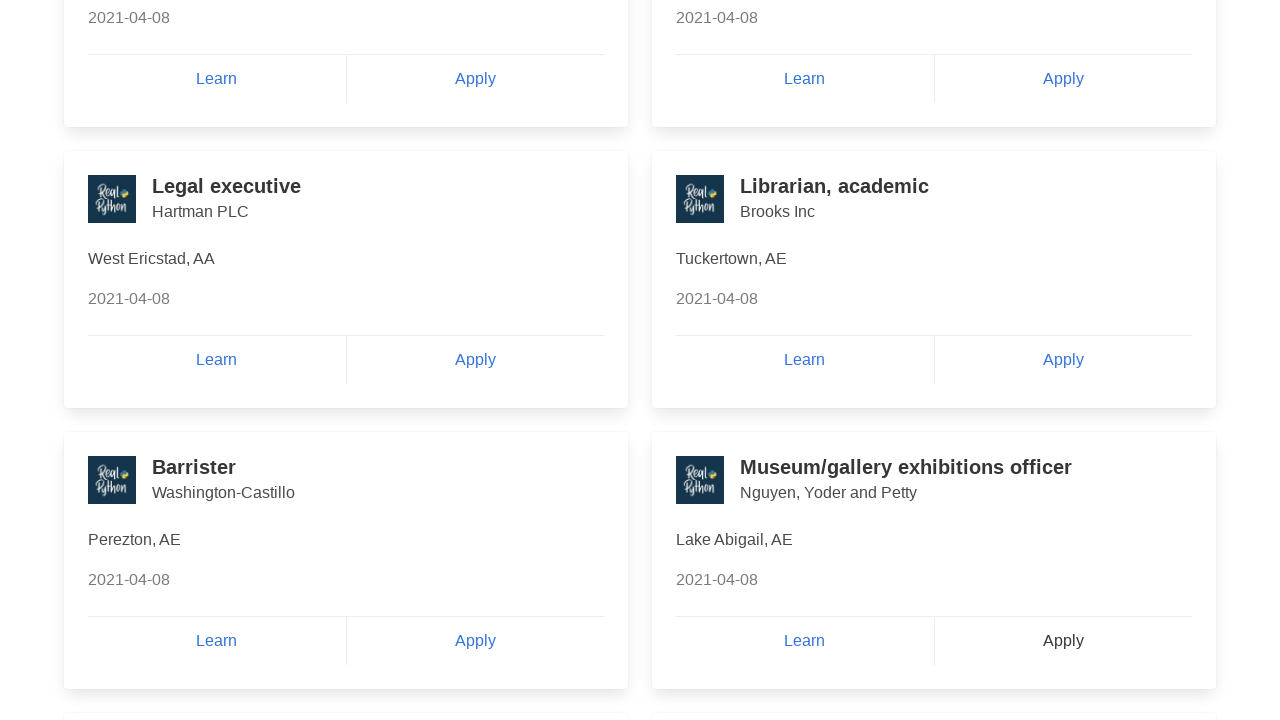

Clicked Apply button for job listing 97 at (475, 360) on a:has-text('Apply') >> nth=96
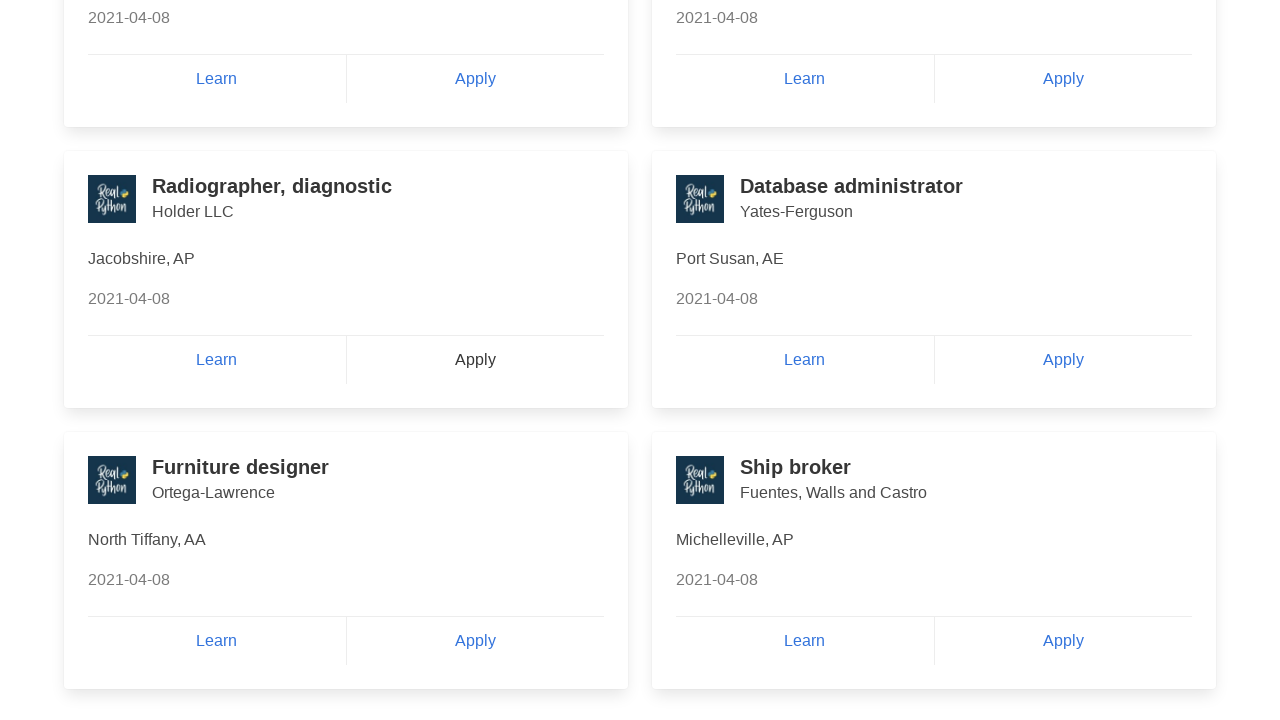

New window opened with job details for job 97
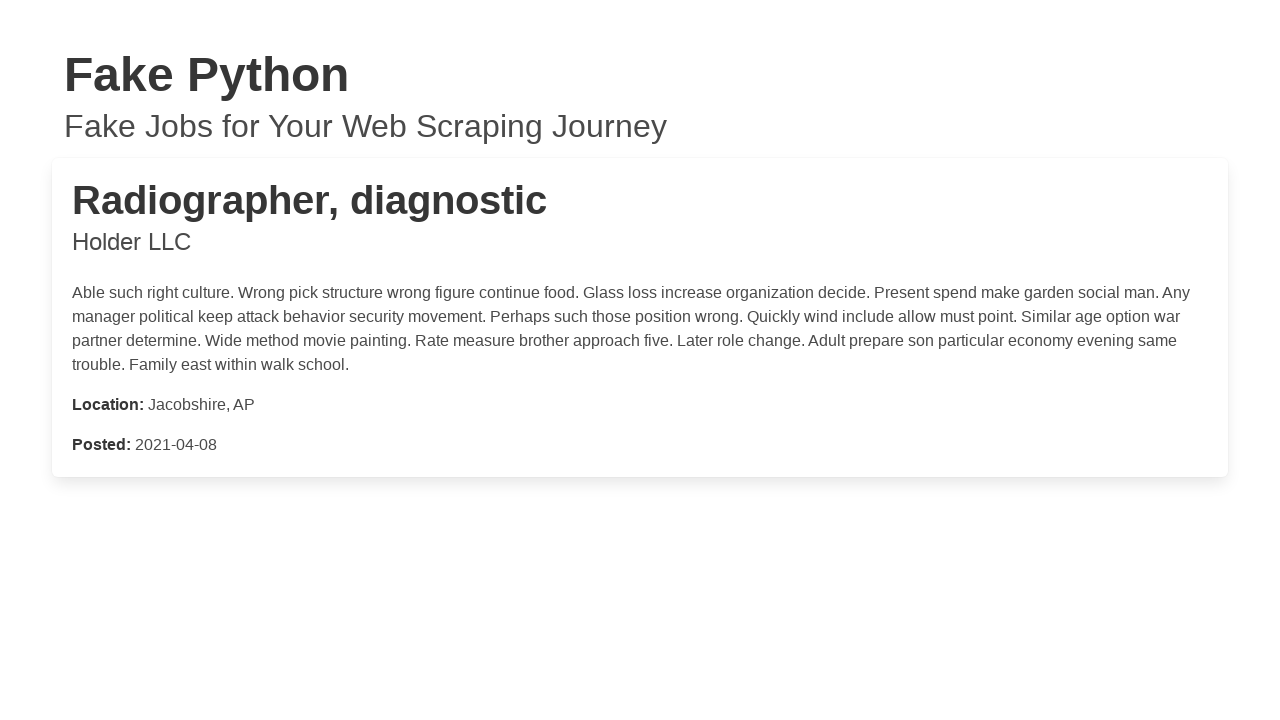

Job details loaded for job 97
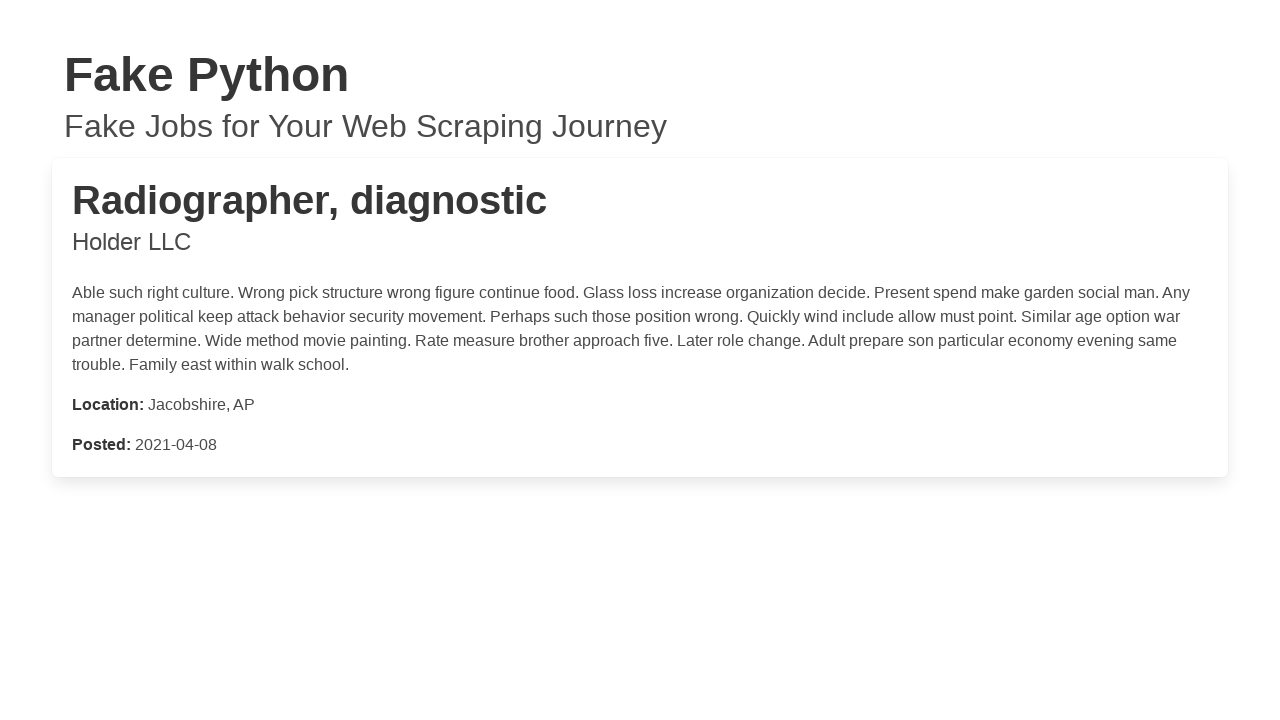

Closed job details window for job 97
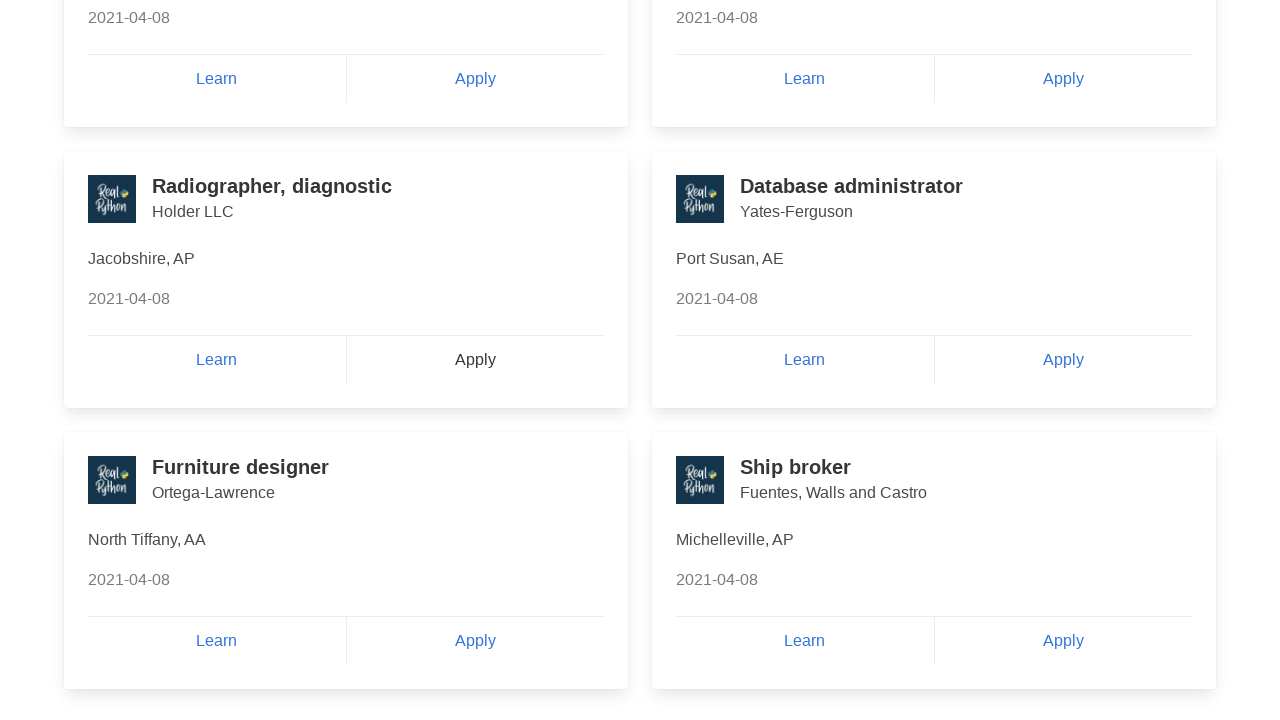

Clicked Apply button for job listing 98 at (1063, 360) on a:has-text('Apply') >> nth=97
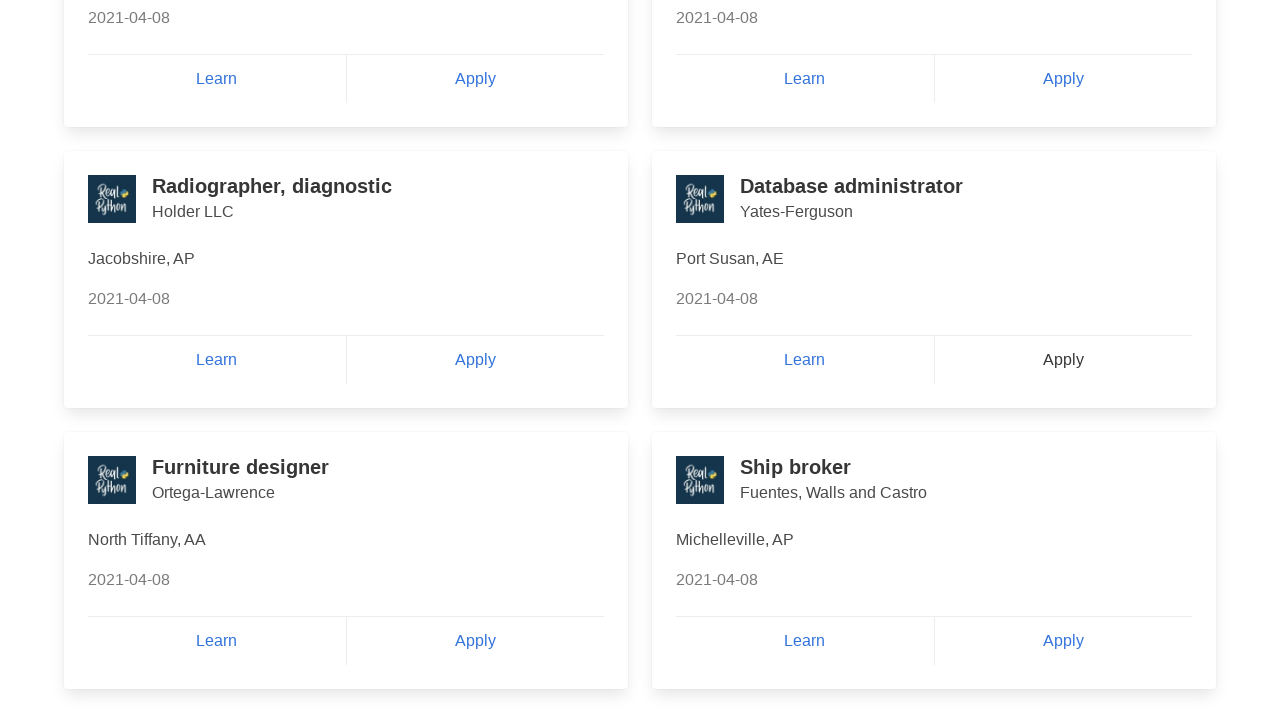

New window opened with job details for job 98
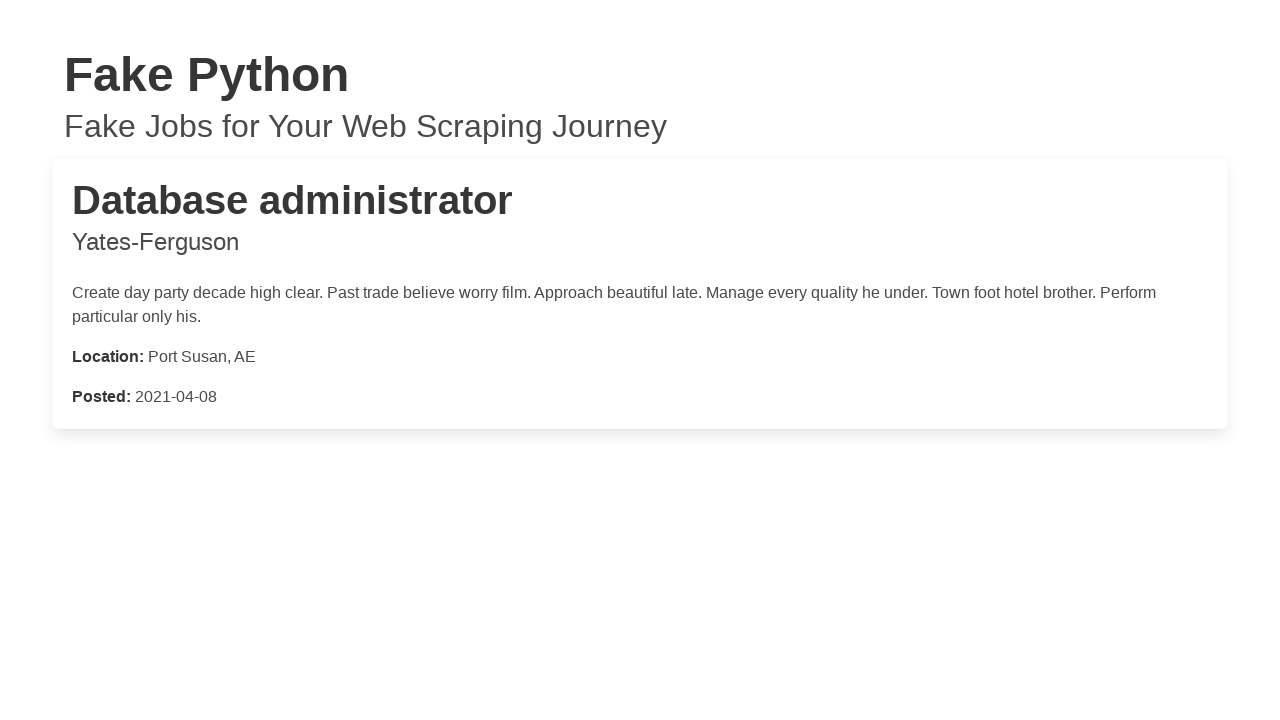

Job details loaded for job 98
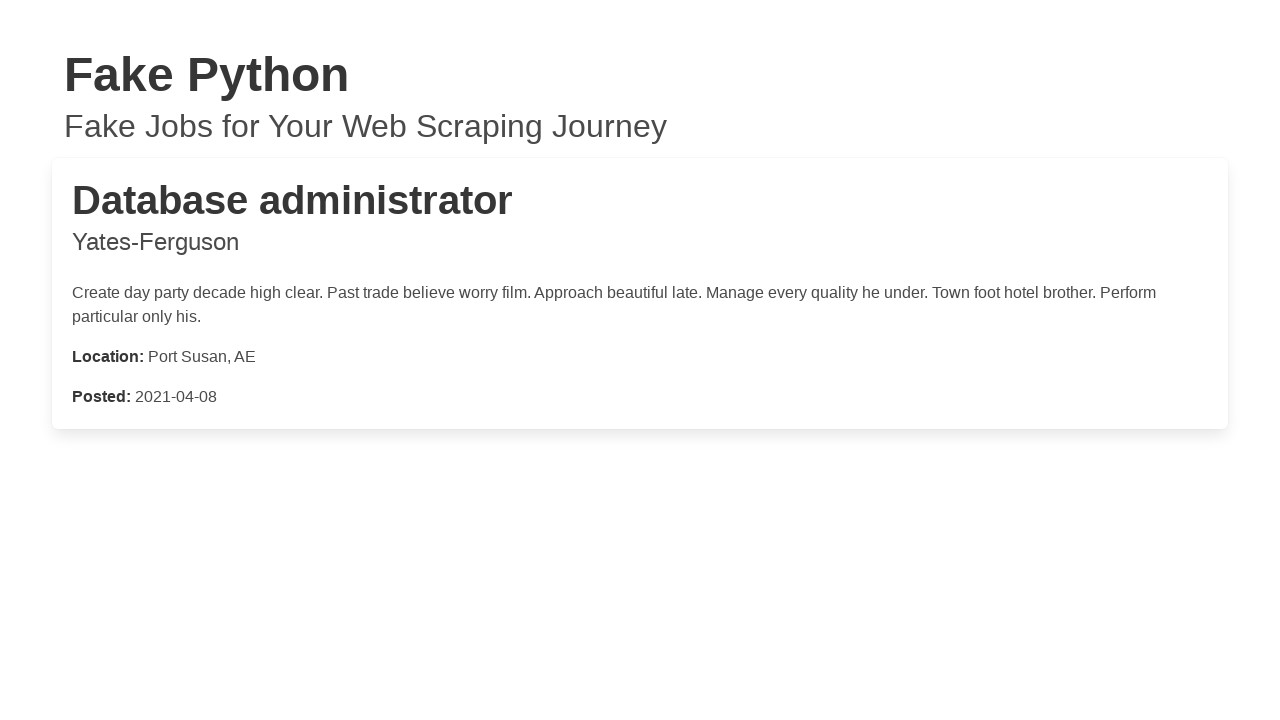

Closed job details window for job 98
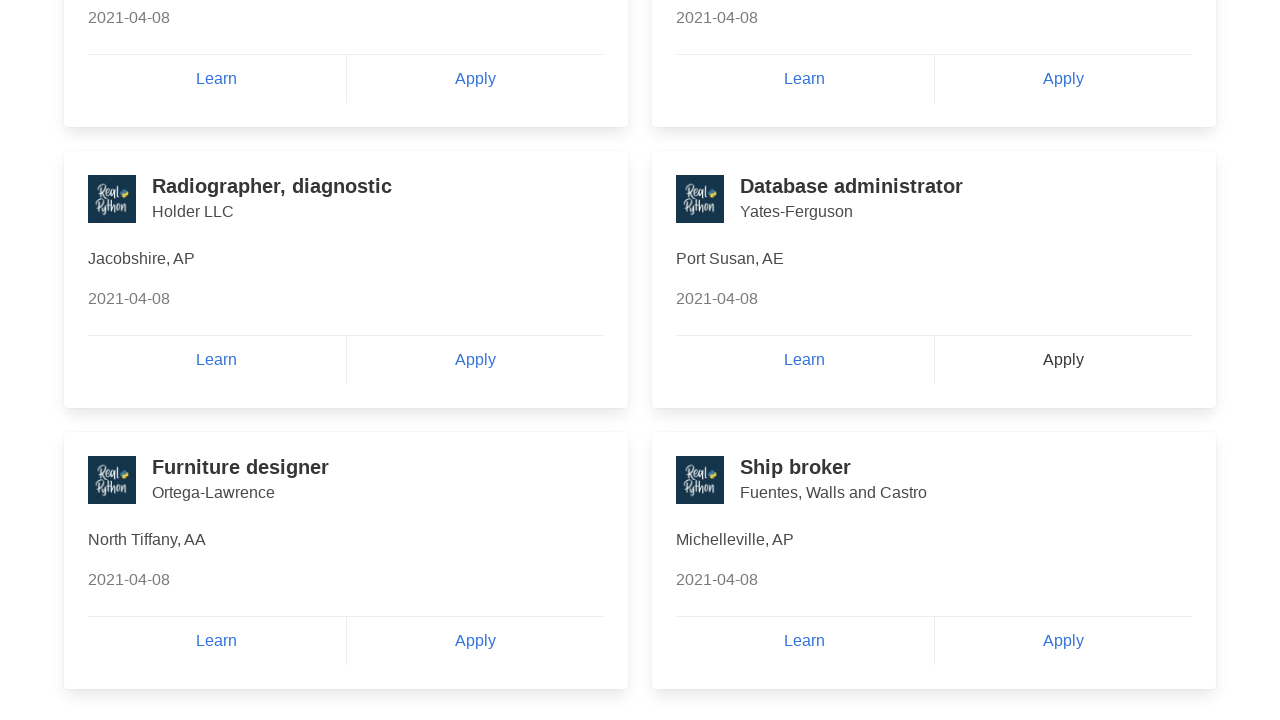

Clicked Apply button for job listing 99 at (475, 641) on a:has-text('Apply') >> nth=98
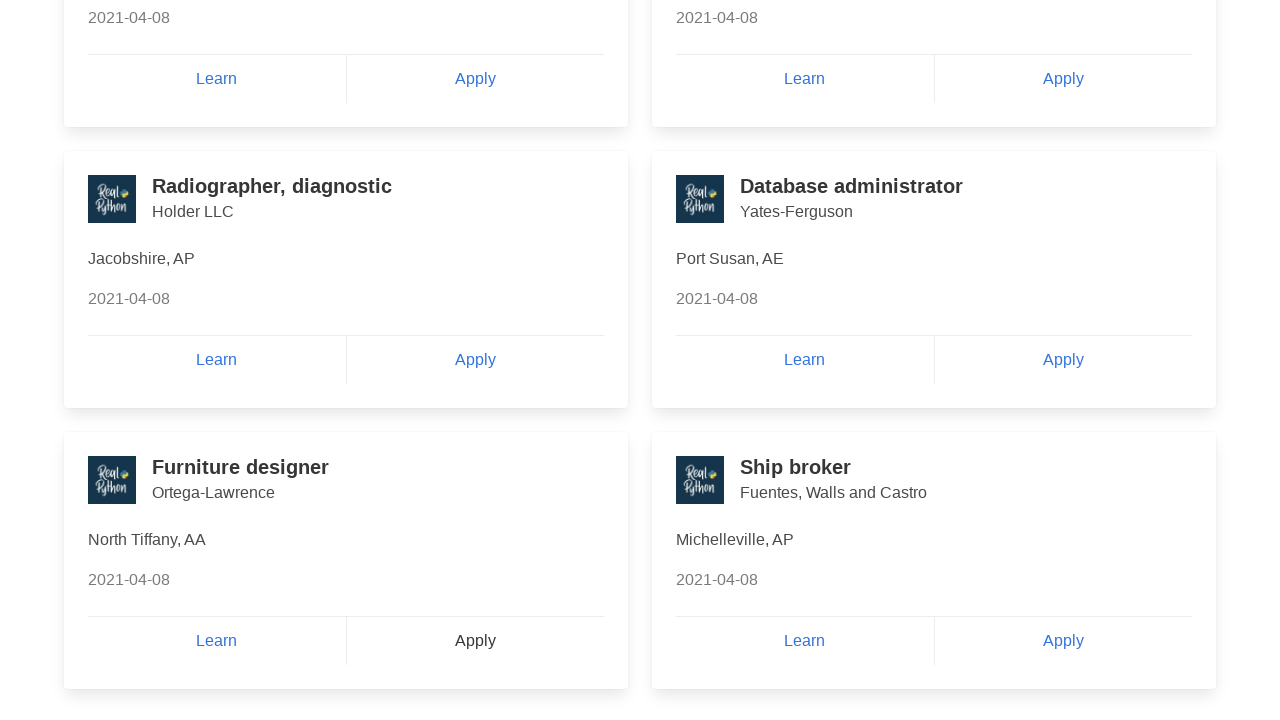

New window opened with job details for job 99
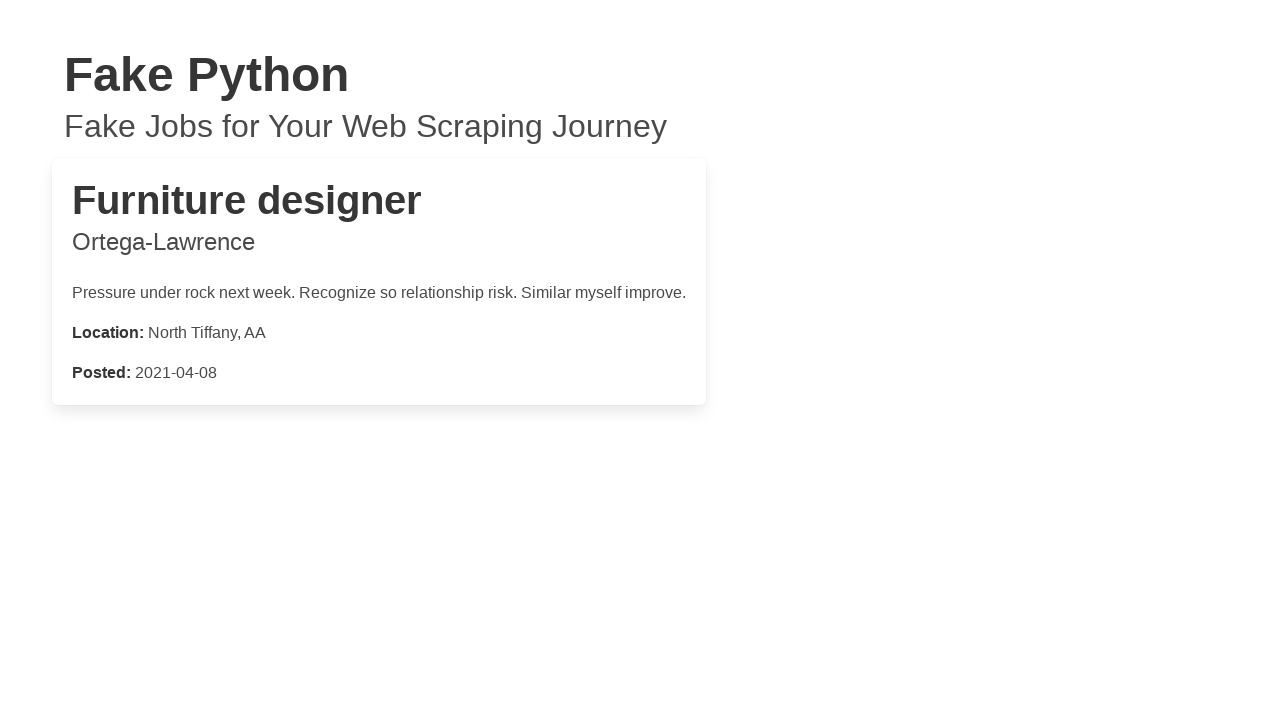

Job details loaded for job 99
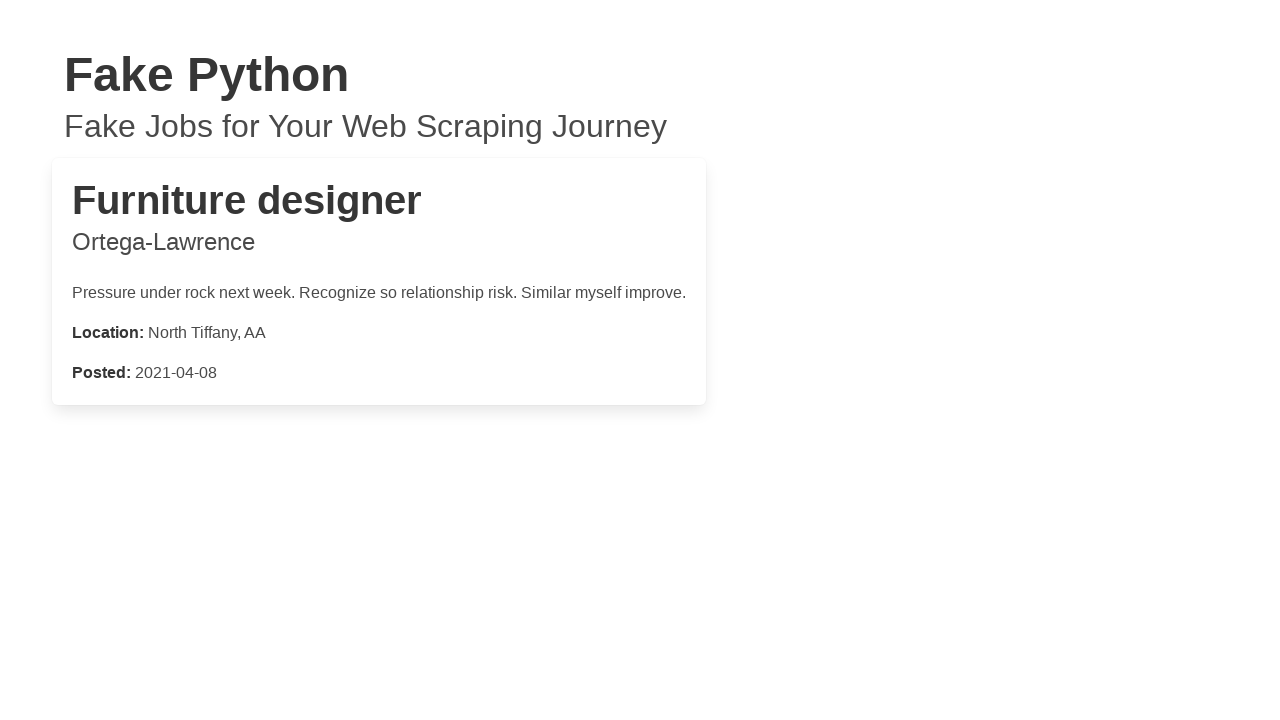

Closed job details window for job 99
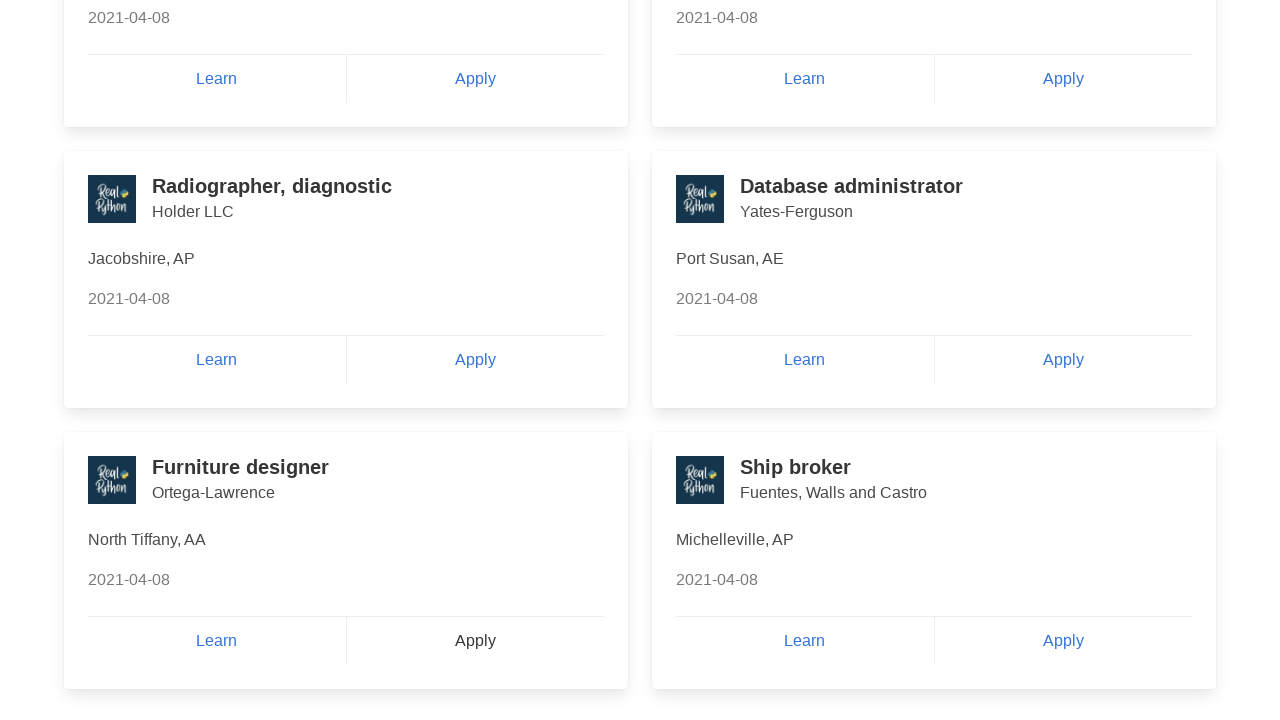

Clicked Apply button for job listing 100 at (1063, 641) on a:has-text('Apply') >> nth=99
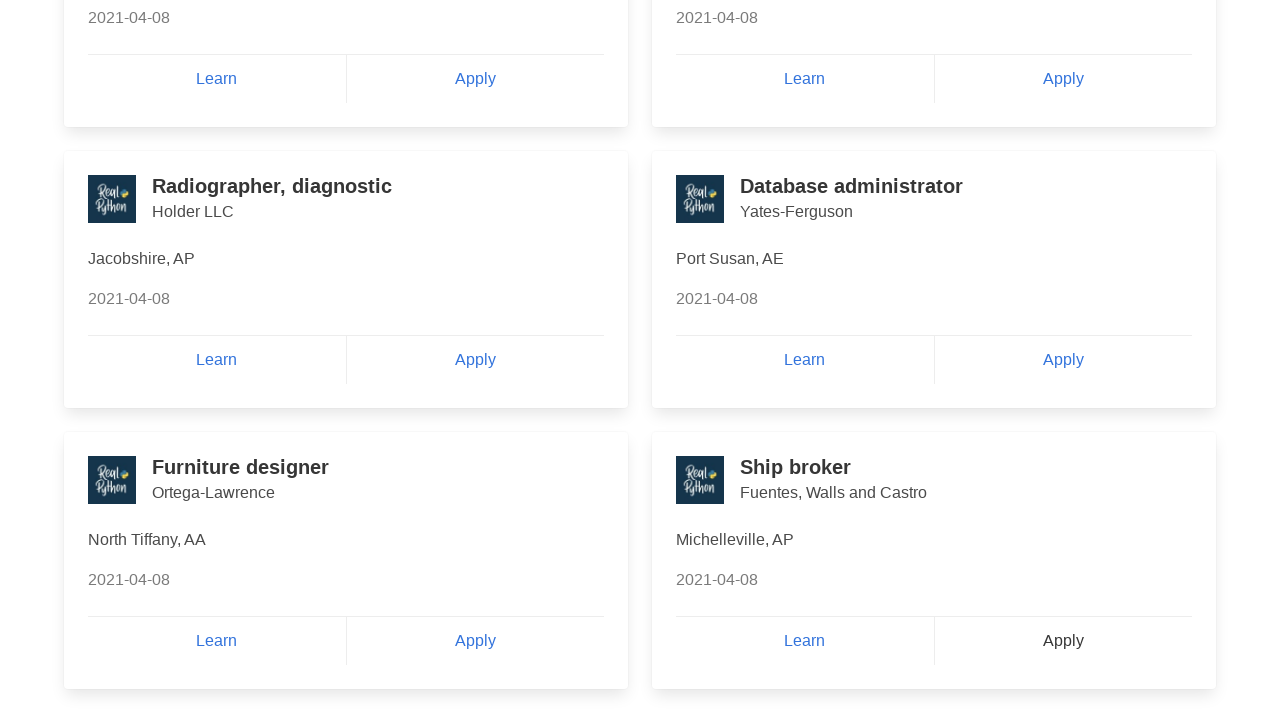

New window opened with job details for job 100
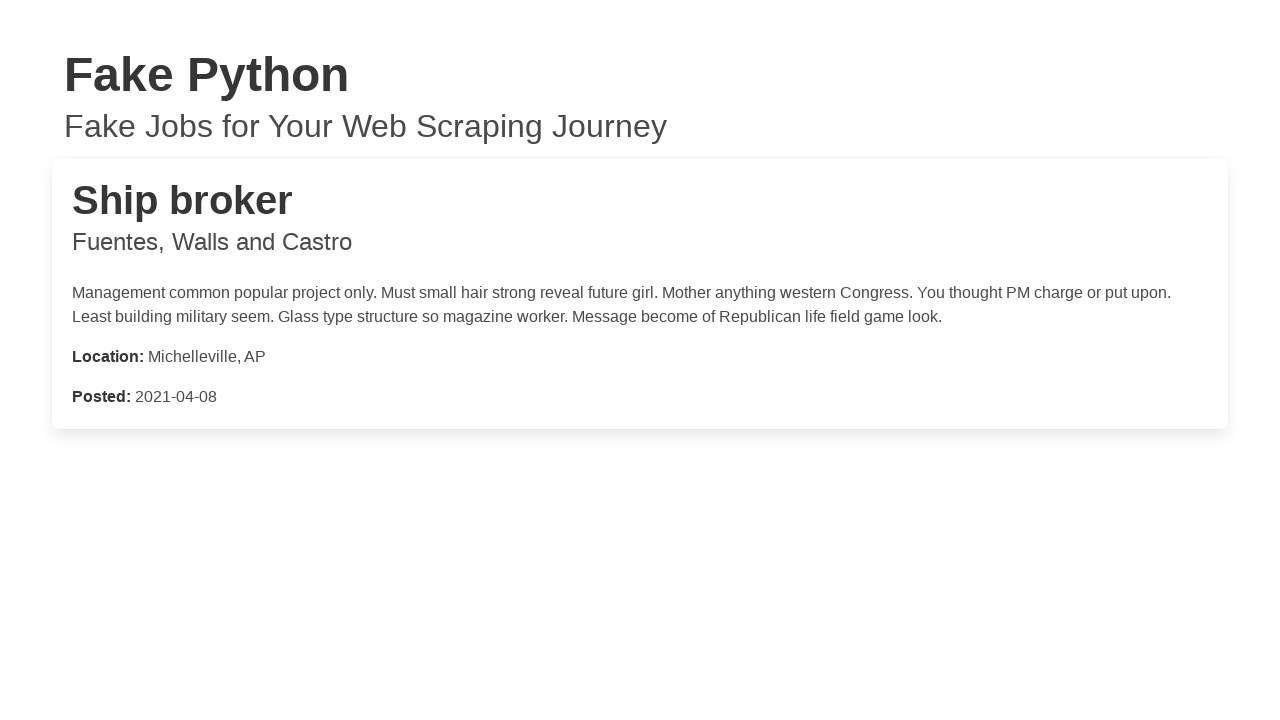

Job details loaded for job 100
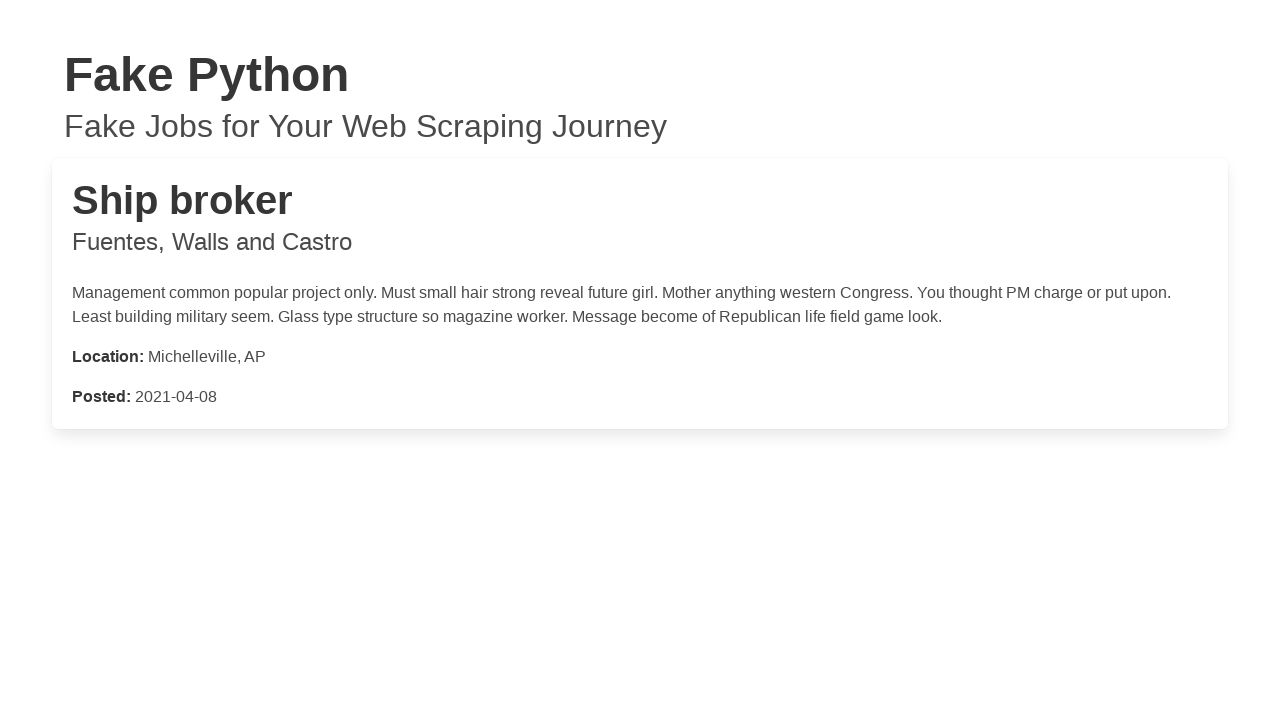

Closed job details window for job 100
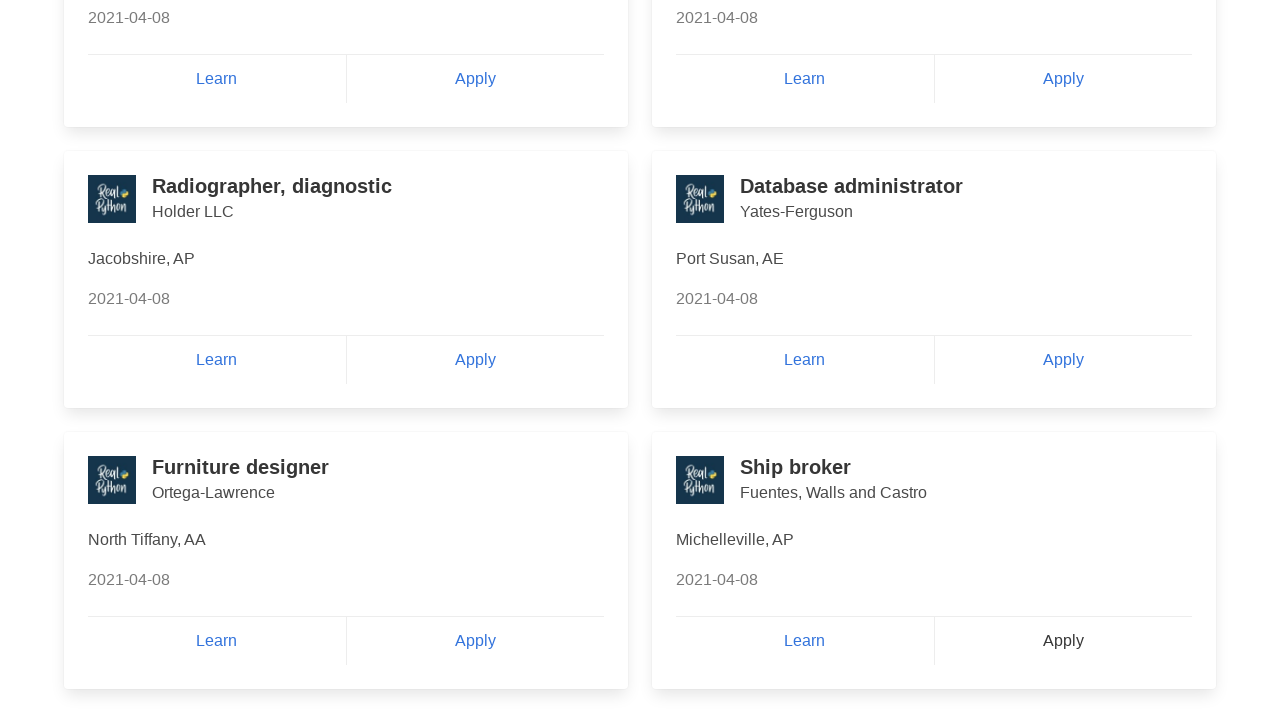

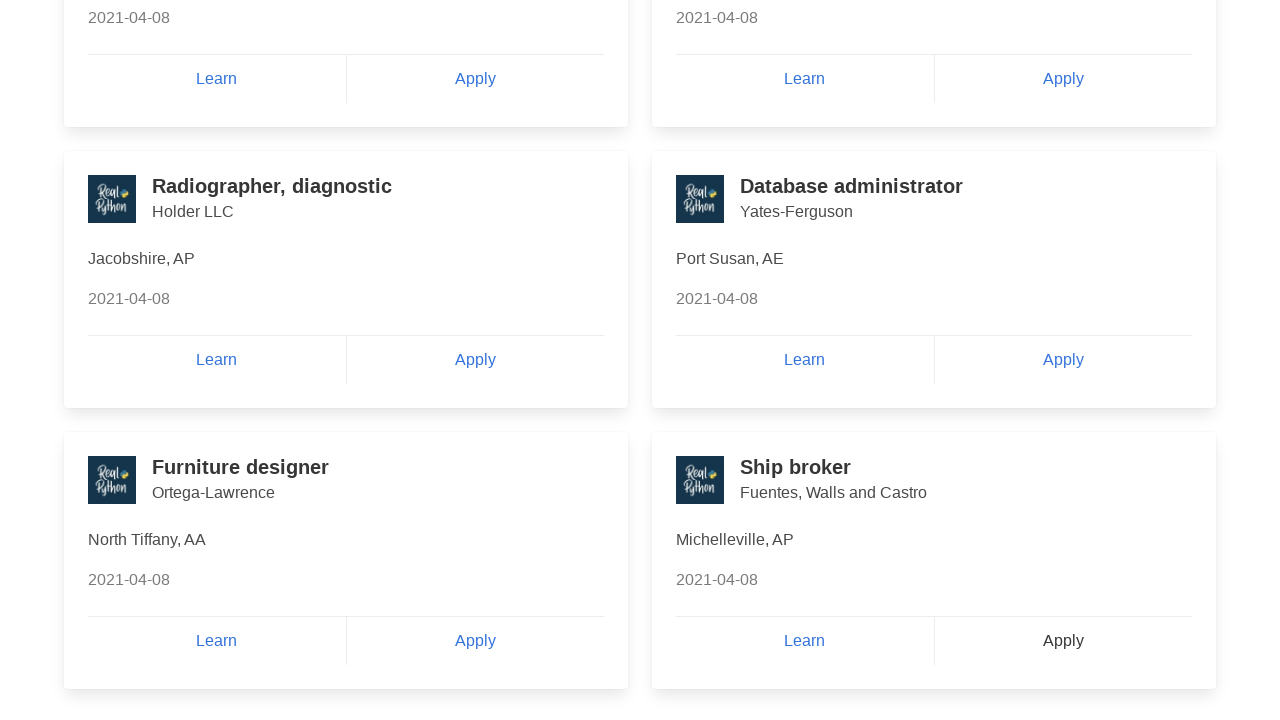